Automates playing the 2048 game by repeatedly sending arrow key presses (right, left, up, down, left) in a loop to move tiles on the game board

Starting URL: https://gabrielecirulli.github.io/2048/

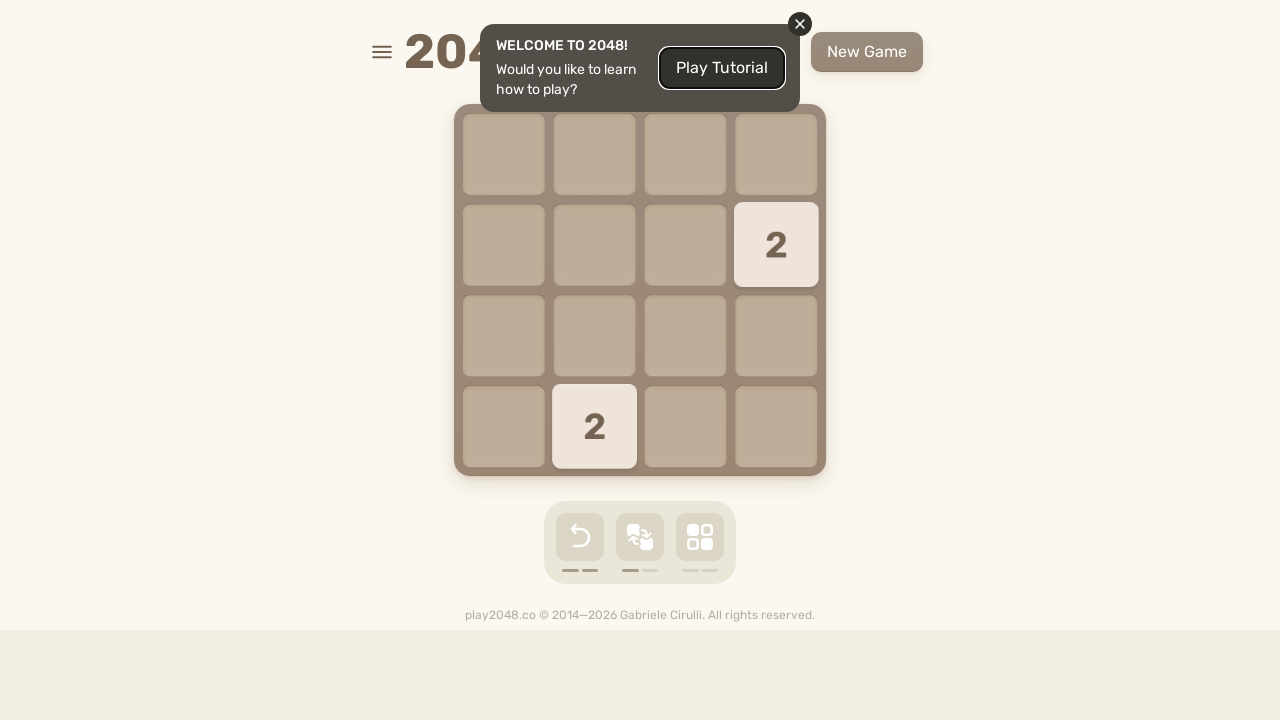

Clicked on game board to focus it at (640, 360) on body
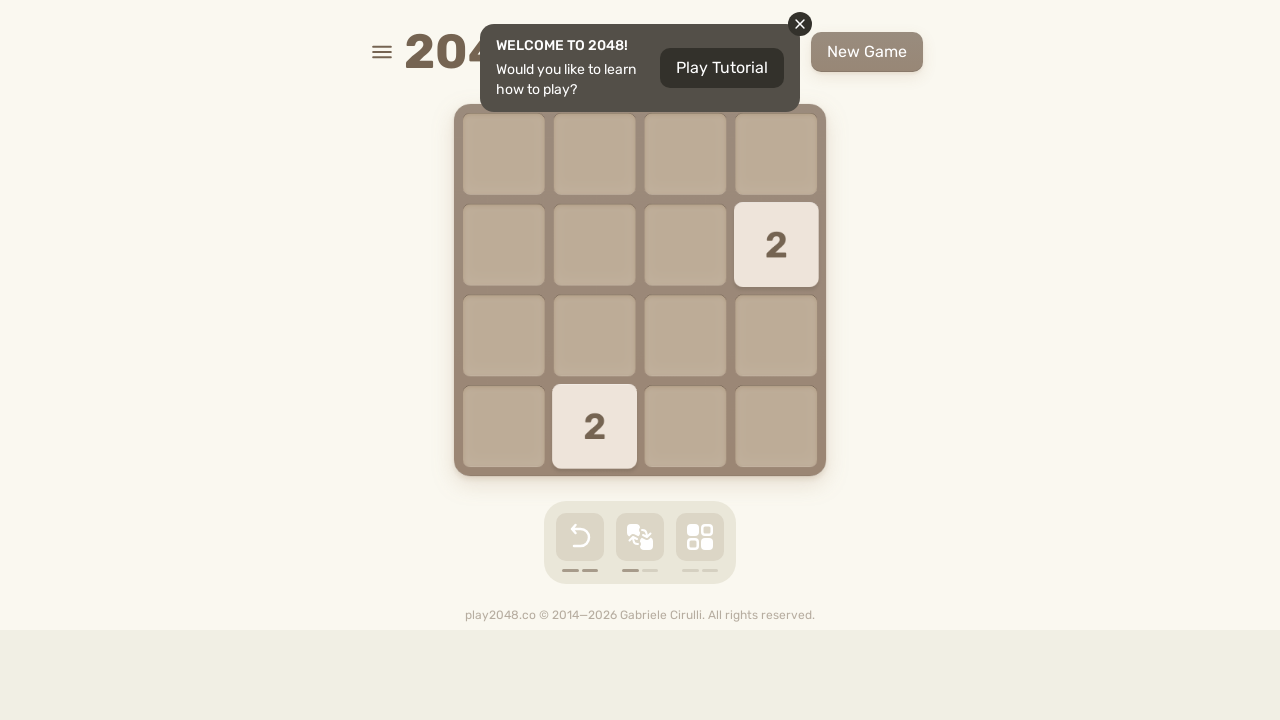

Pressed ArrowRight to move tiles right
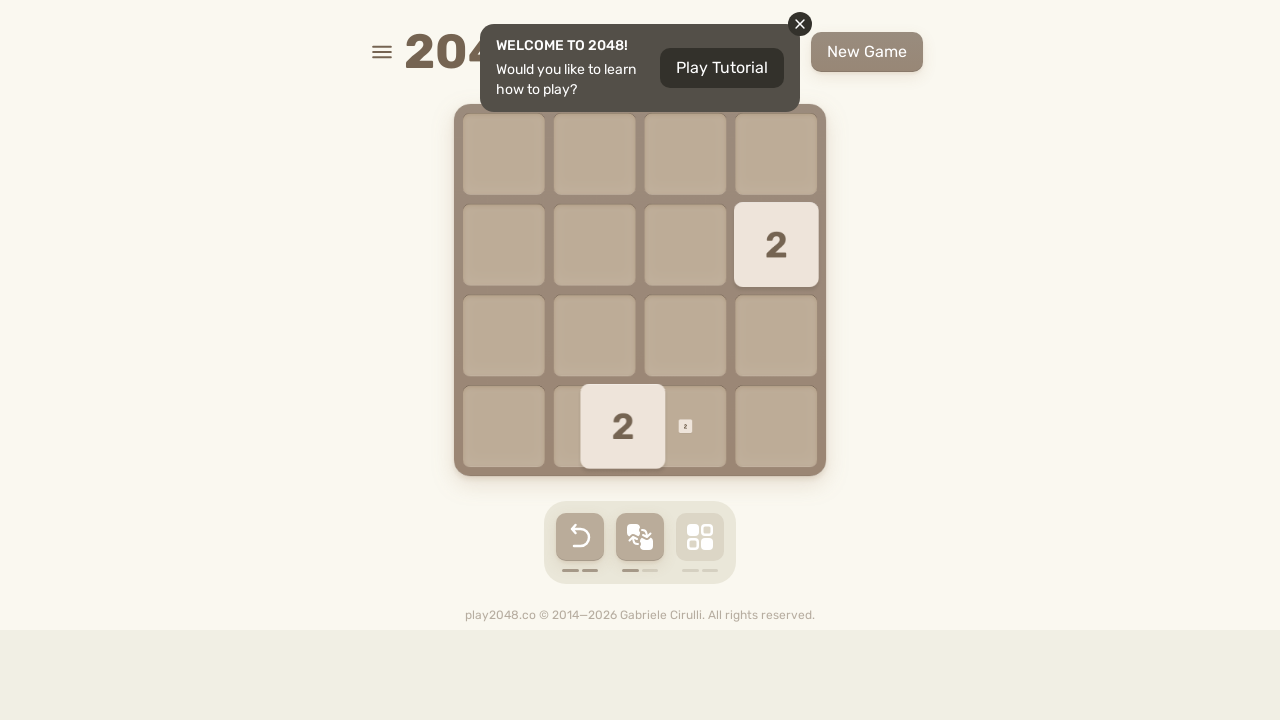

Pressed ArrowLeft to move tiles left
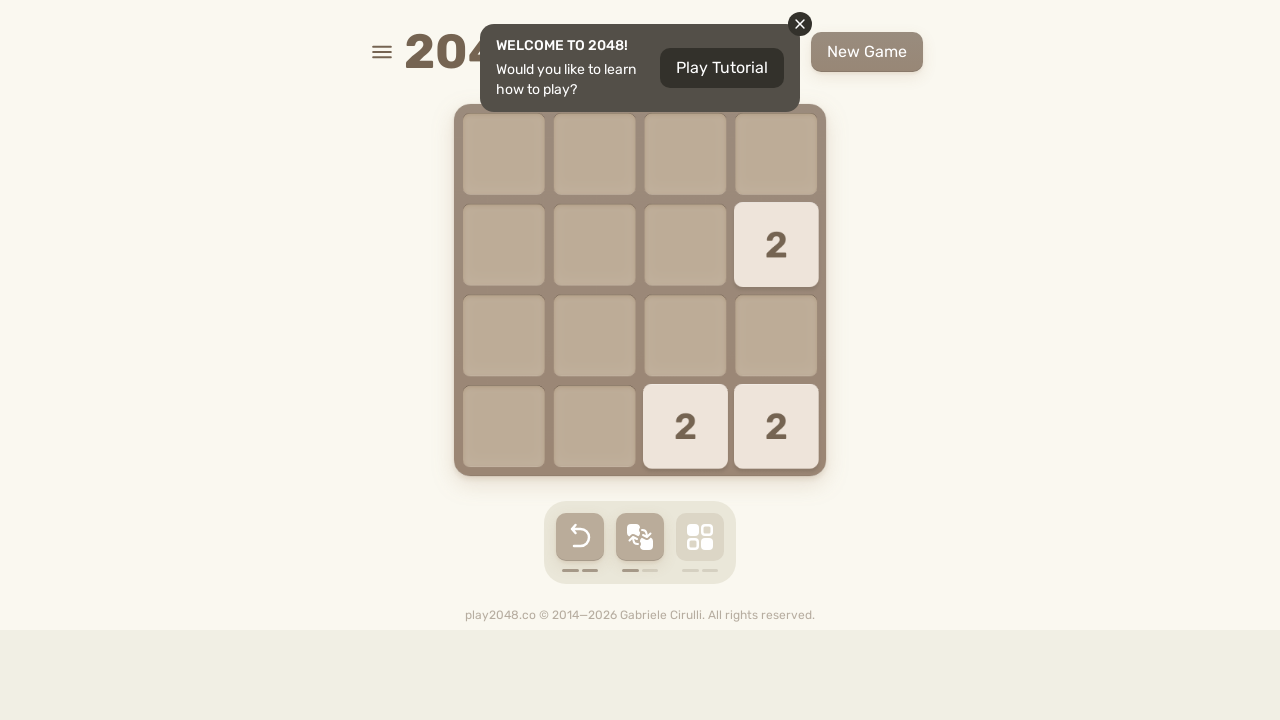

Pressed ArrowUp to move tiles up
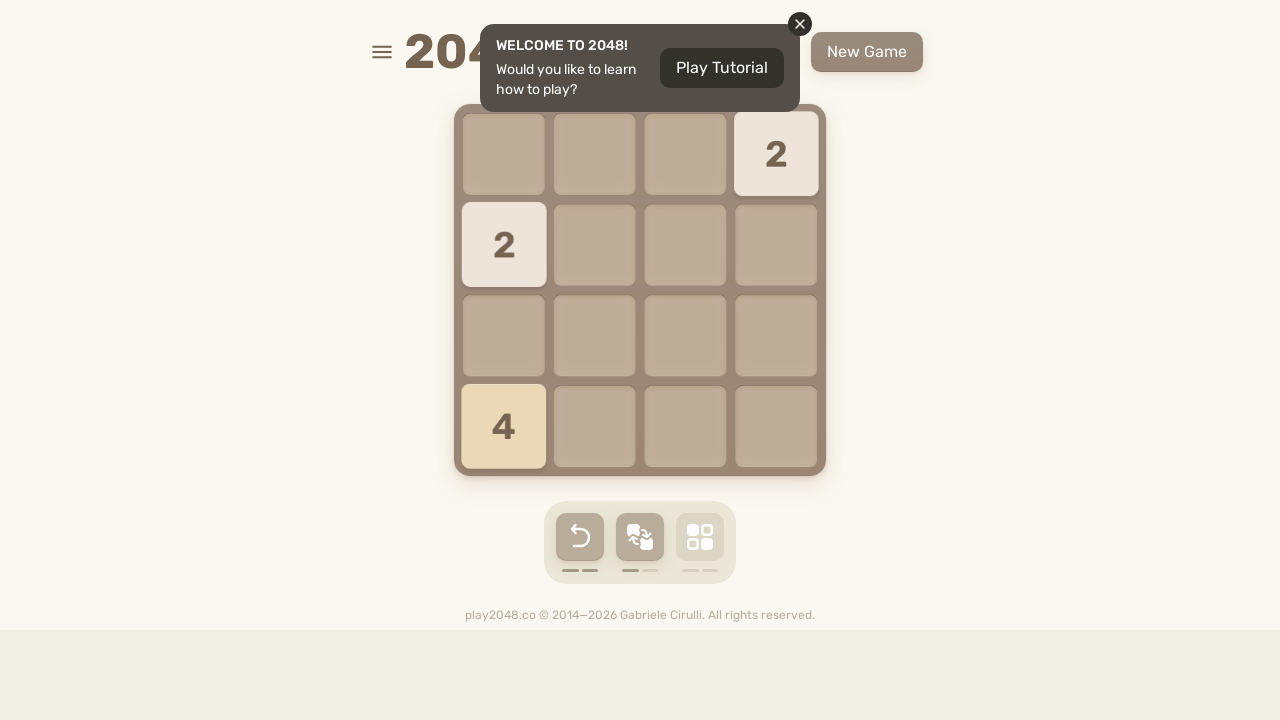

Pressed ArrowDown to move tiles down
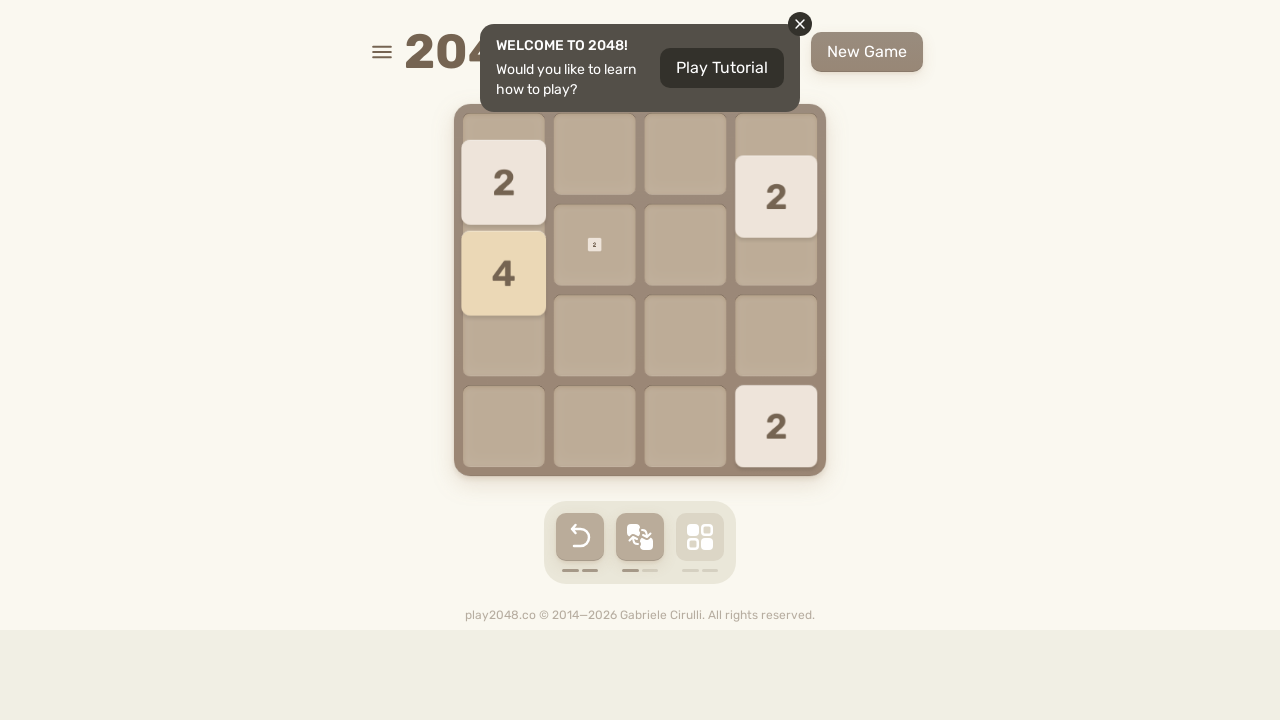

Pressed ArrowLeft to move tiles left
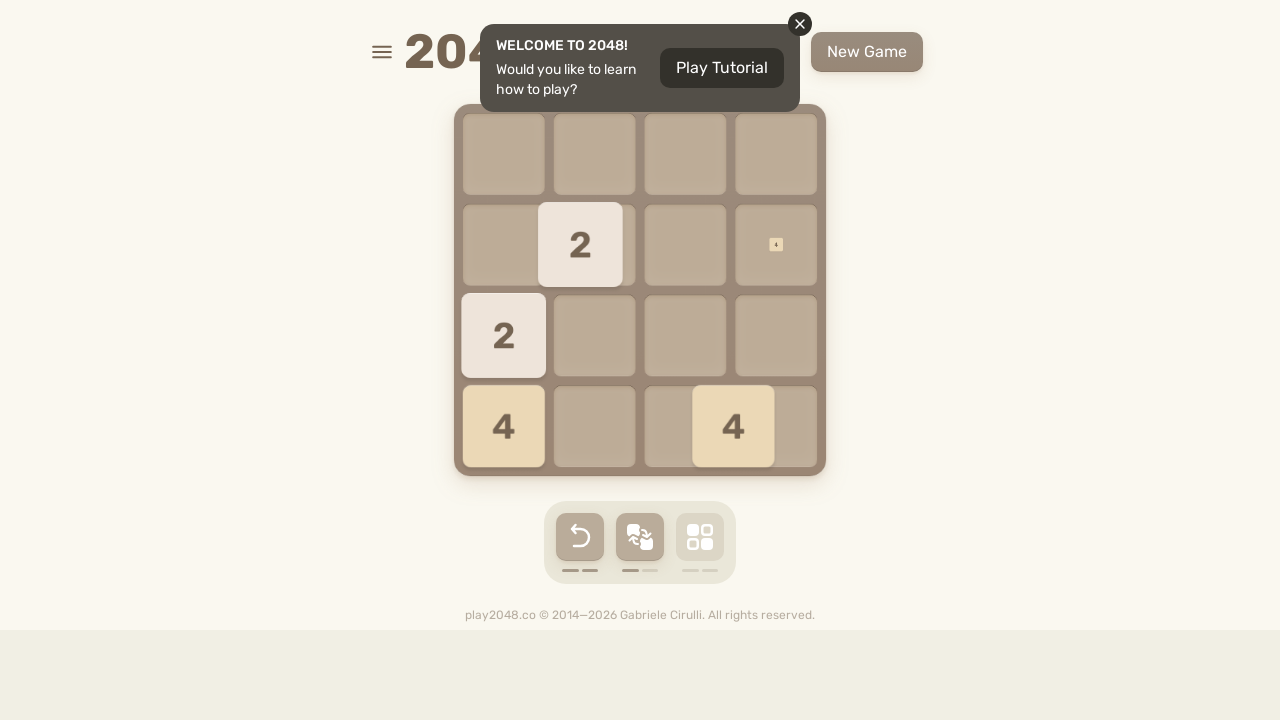

Pressed ArrowRight to move tiles right
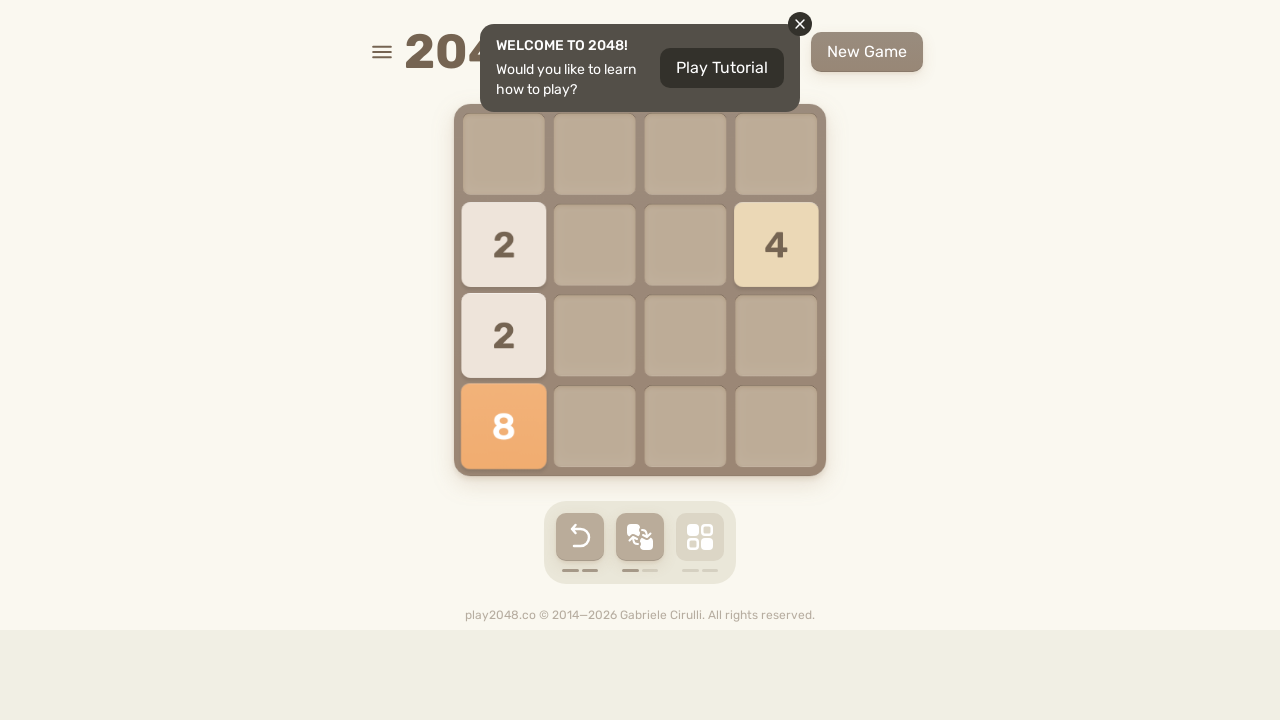

Pressed ArrowLeft to move tiles left
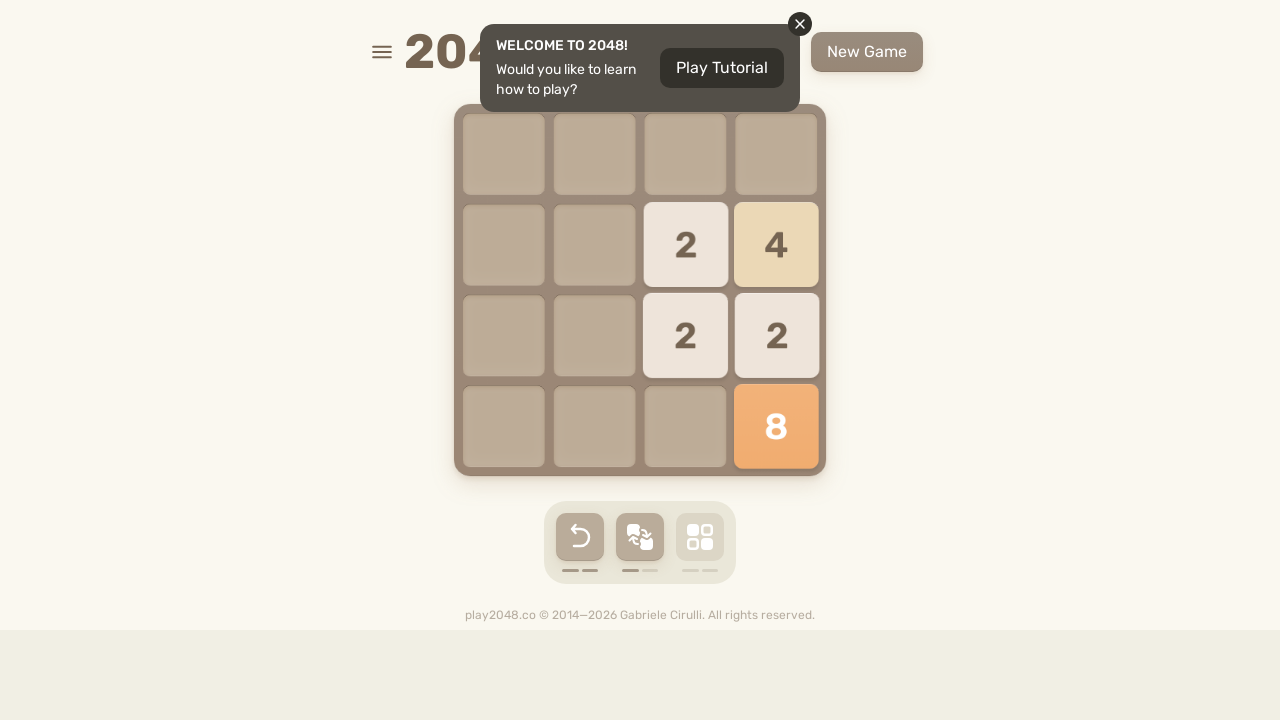

Pressed ArrowUp to move tiles up
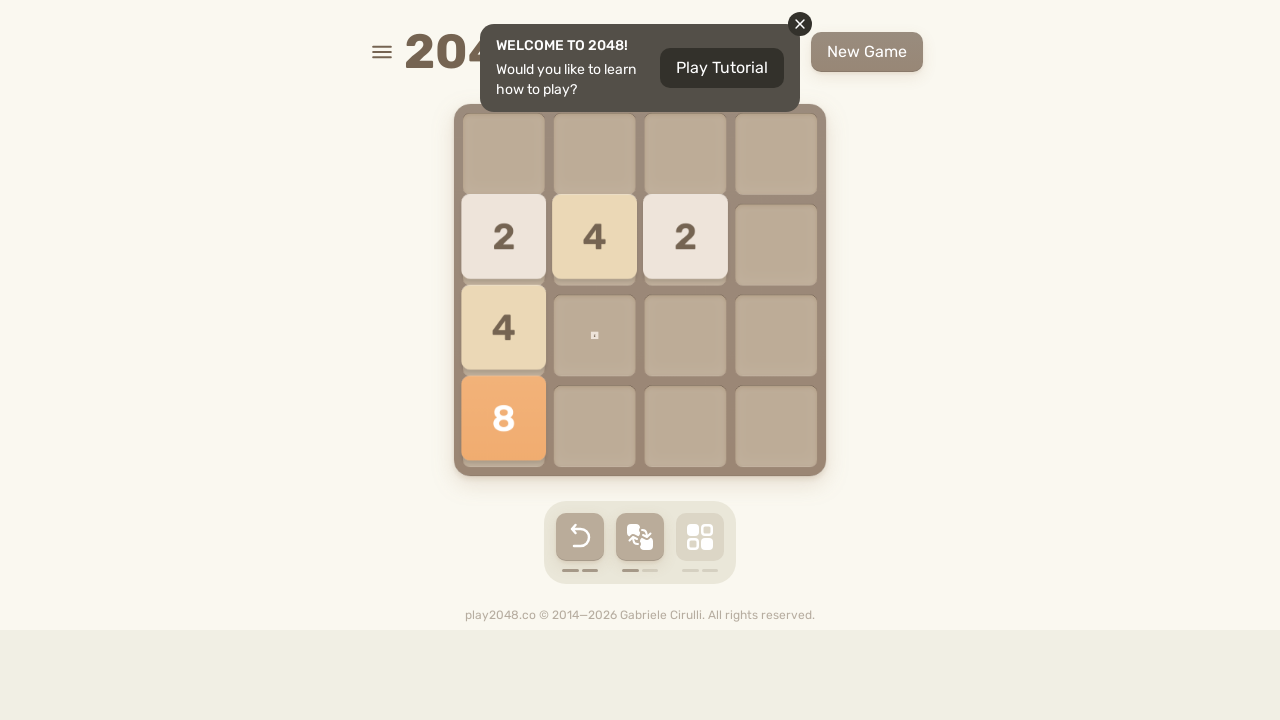

Pressed ArrowDown to move tiles down
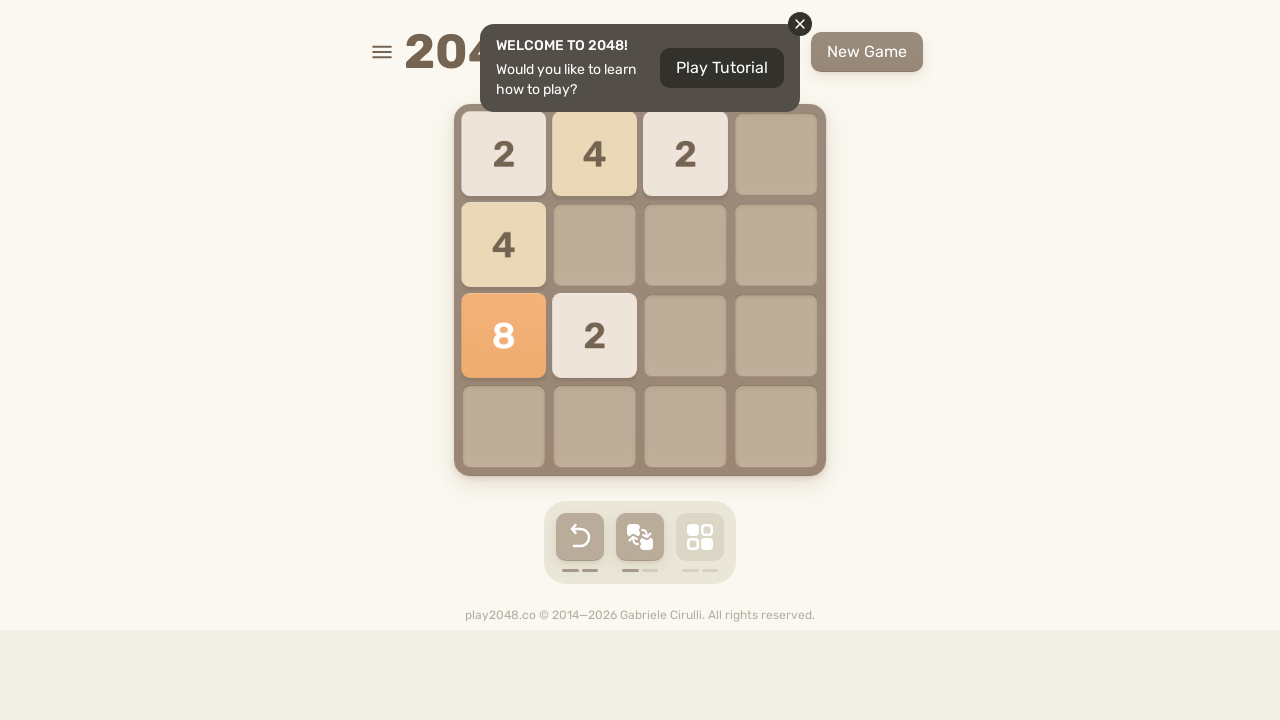

Pressed ArrowLeft to move tiles left
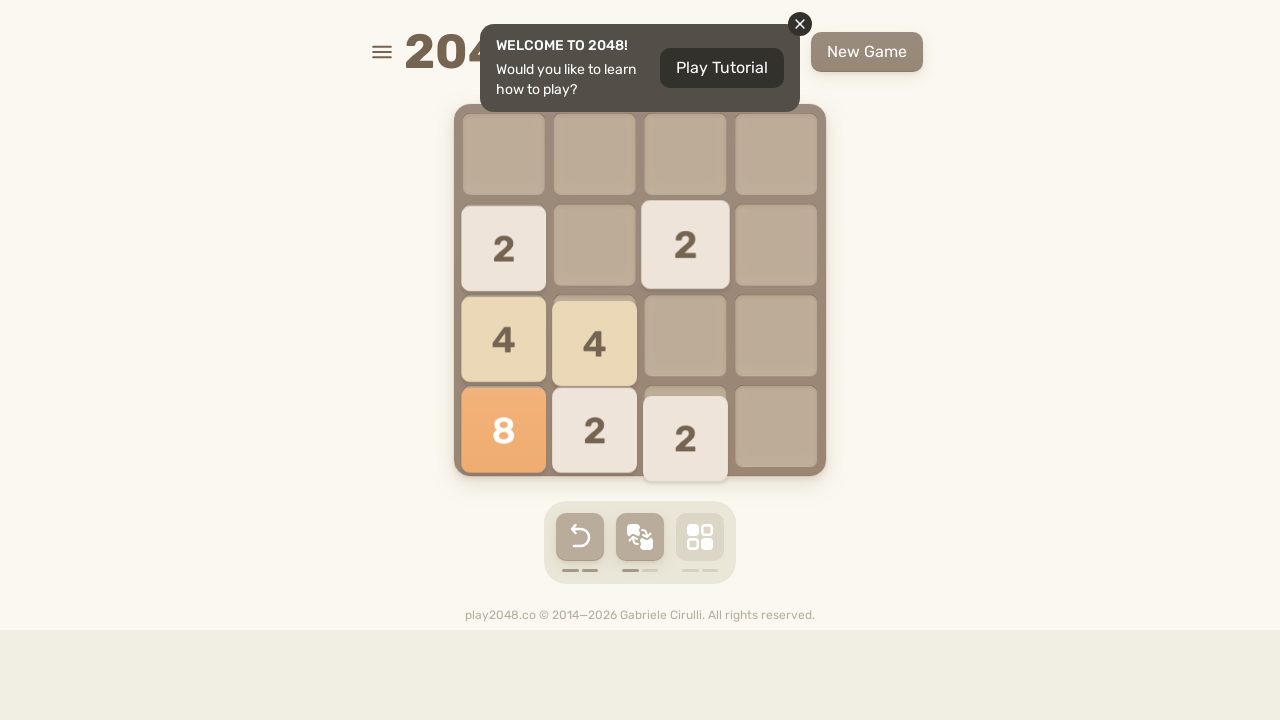

Pressed ArrowRight to move tiles right
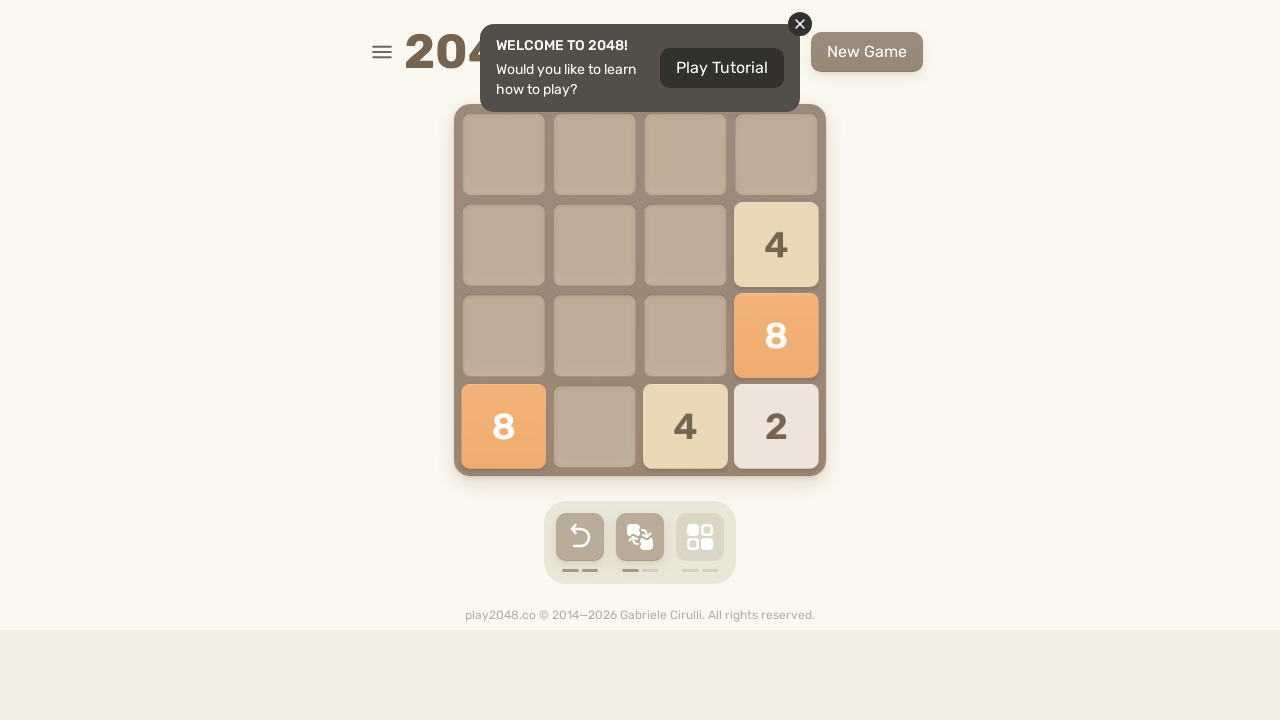

Pressed ArrowLeft to move tiles left
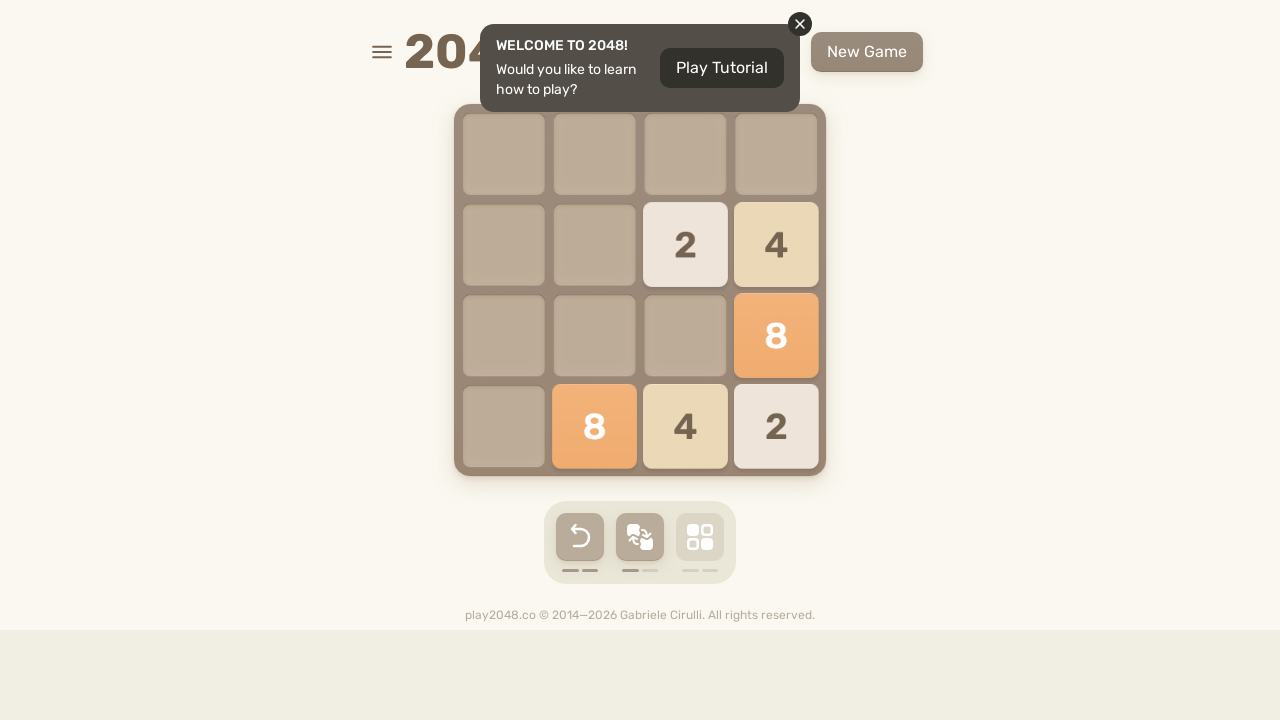

Pressed ArrowUp to move tiles up
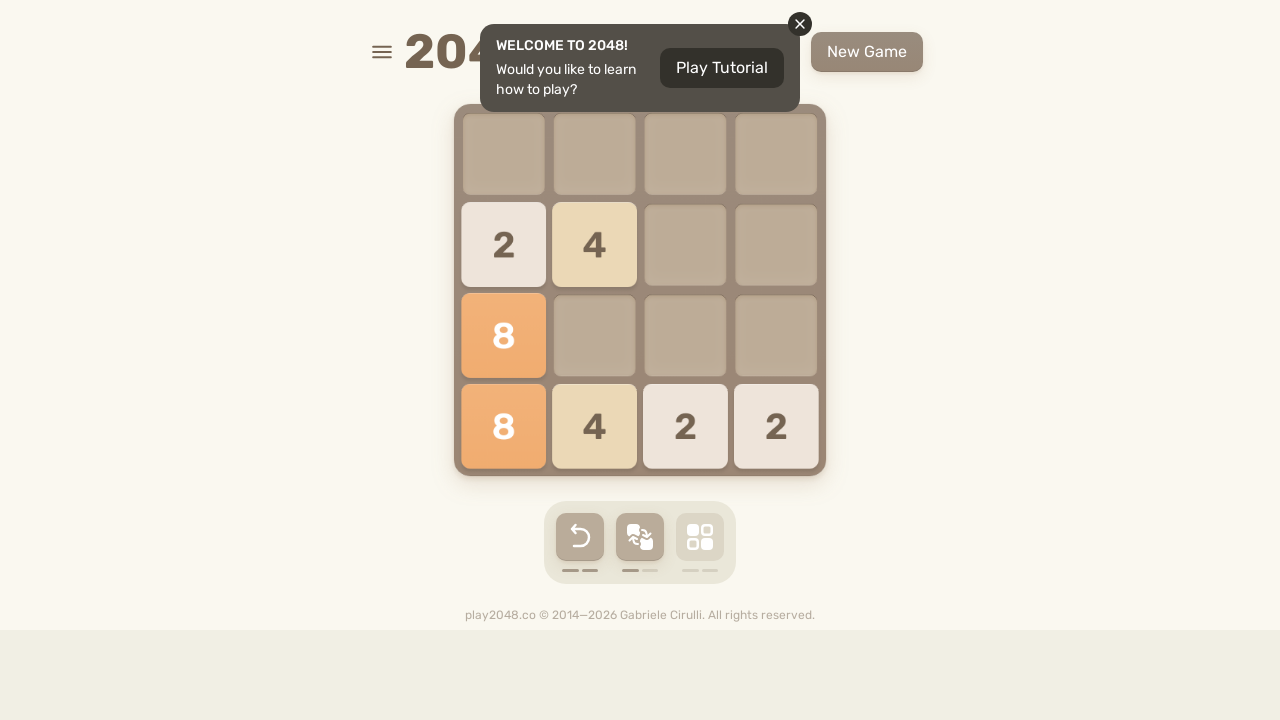

Pressed ArrowDown to move tiles down
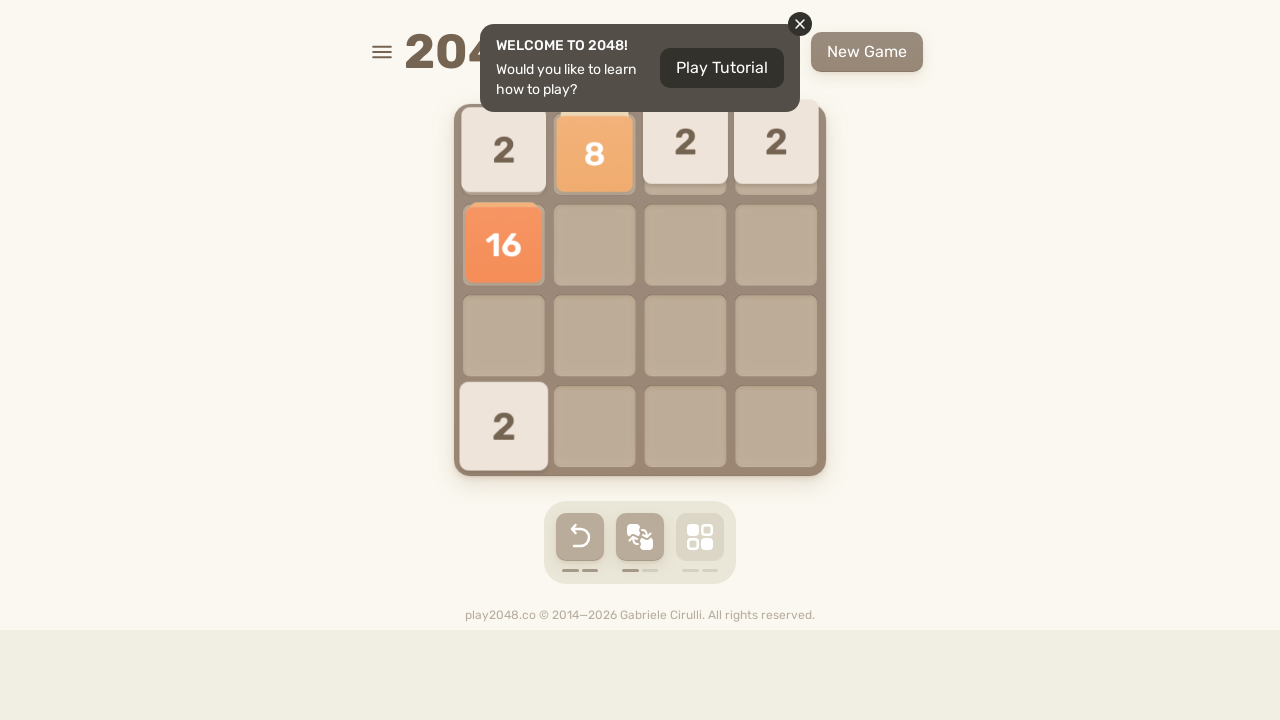

Pressed ArrowLeft to move tiles left
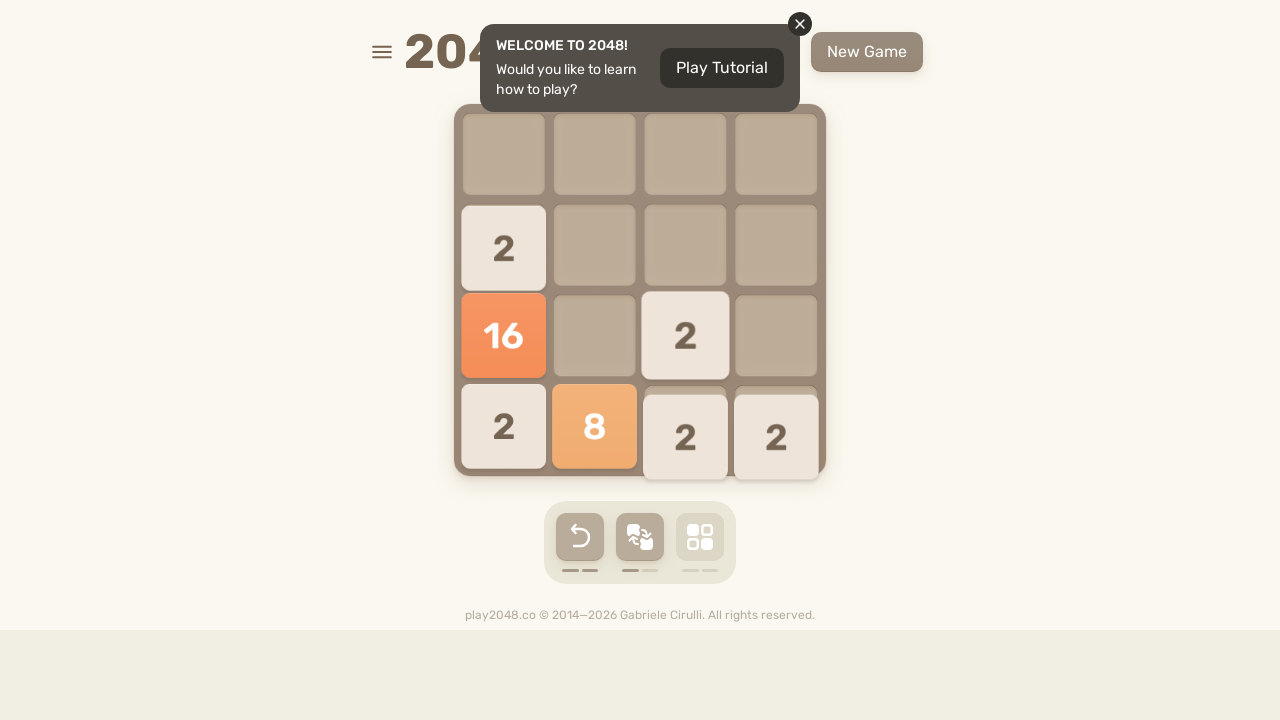

Pressed ArrowRight to move tiles right
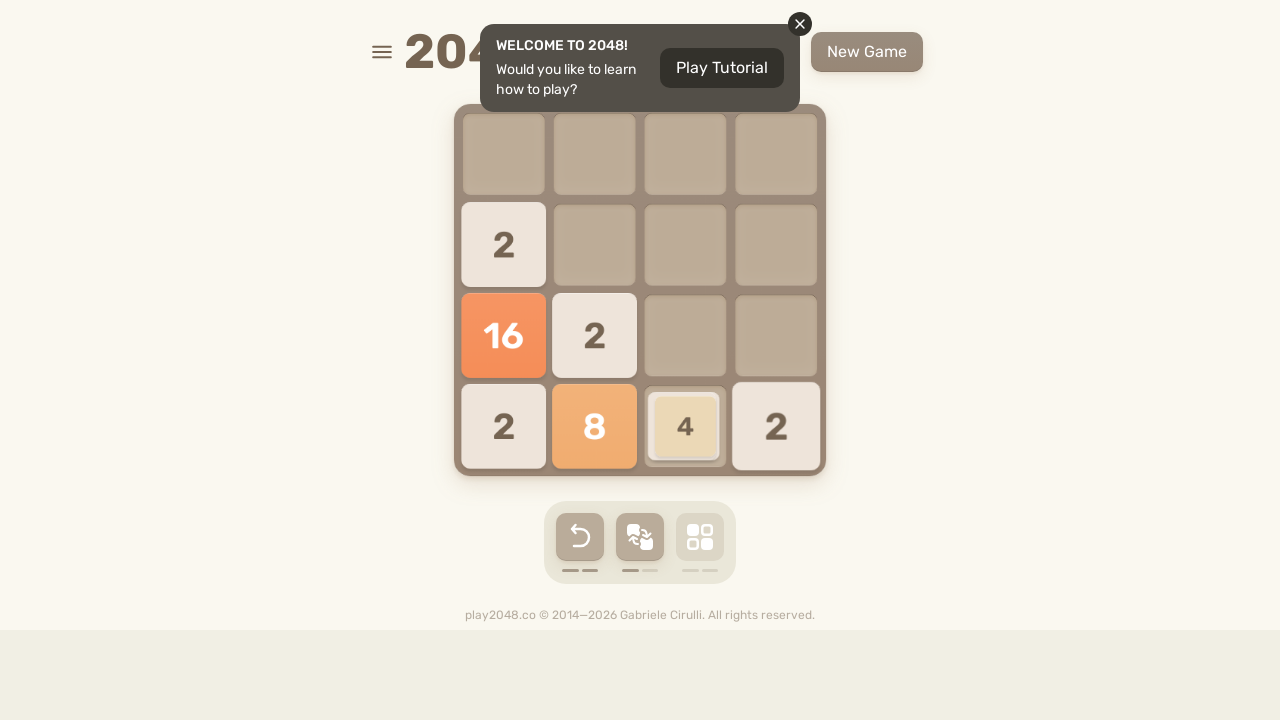

Pressed ArrowLeft to move tiles left
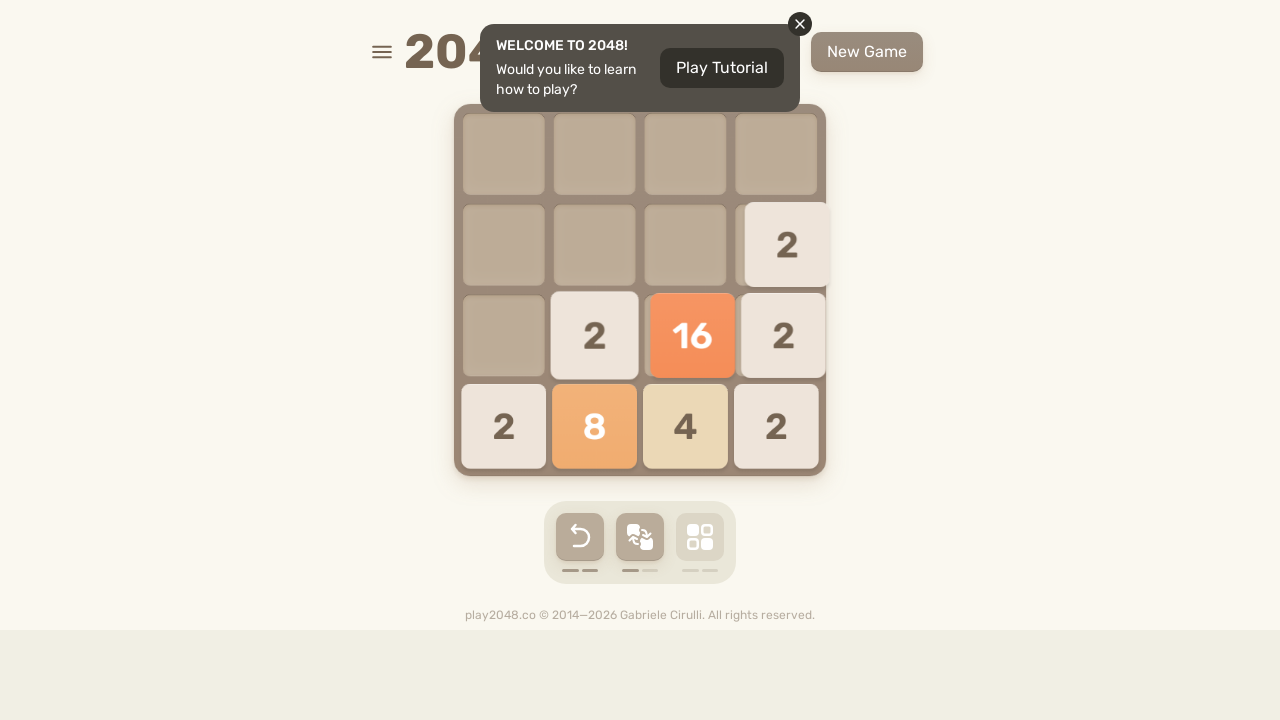

Pressed ArrowUp to move tiles up
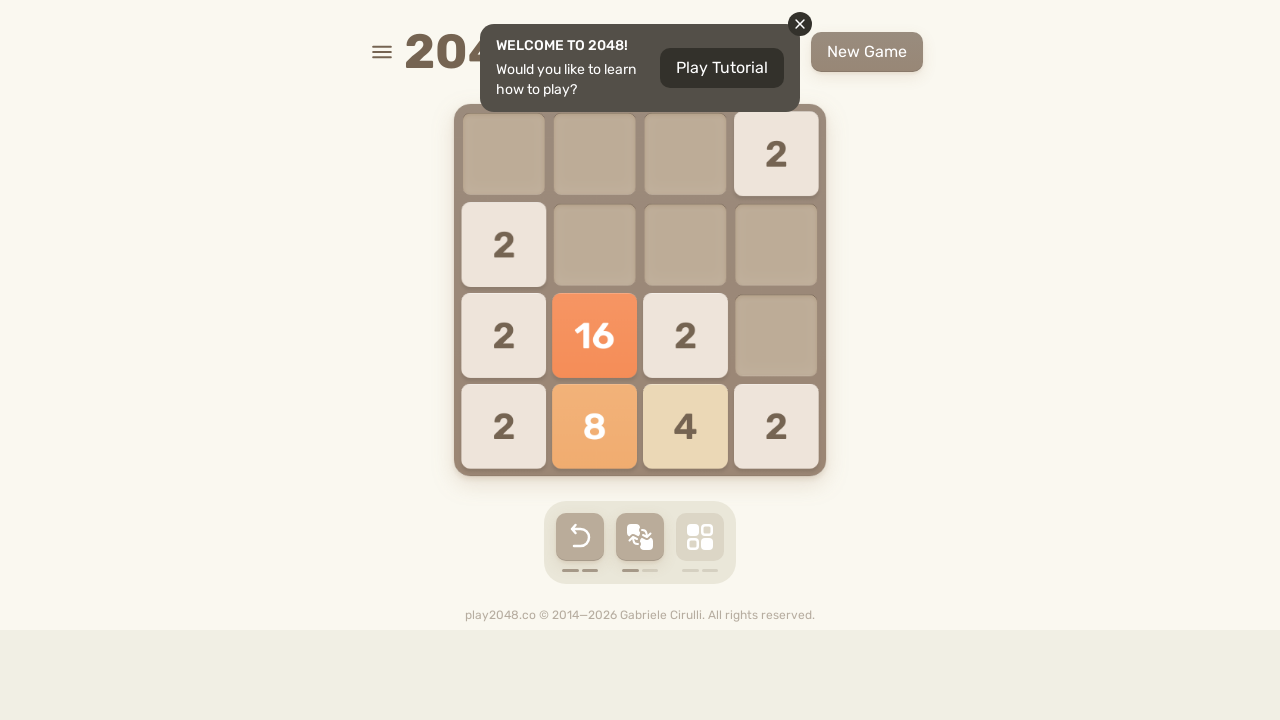

Pressed ArrowDown to move tiles down
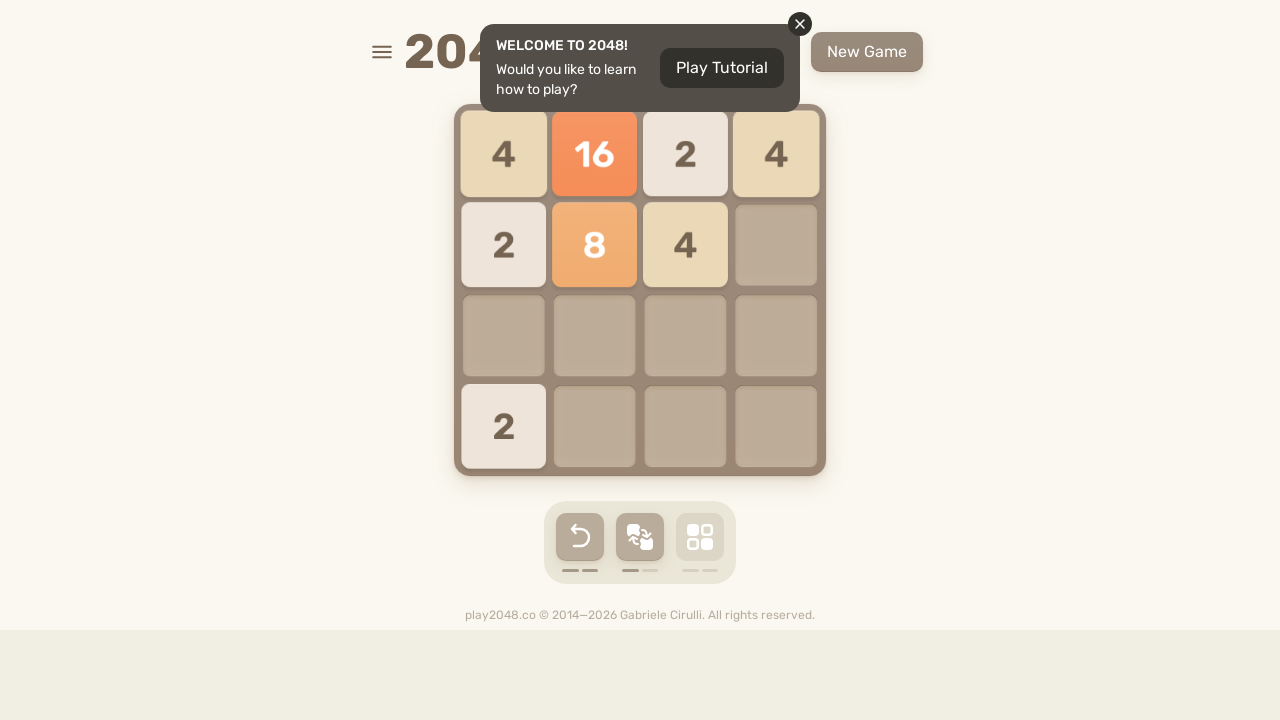

Pressed ArrowLeft to move tiles left
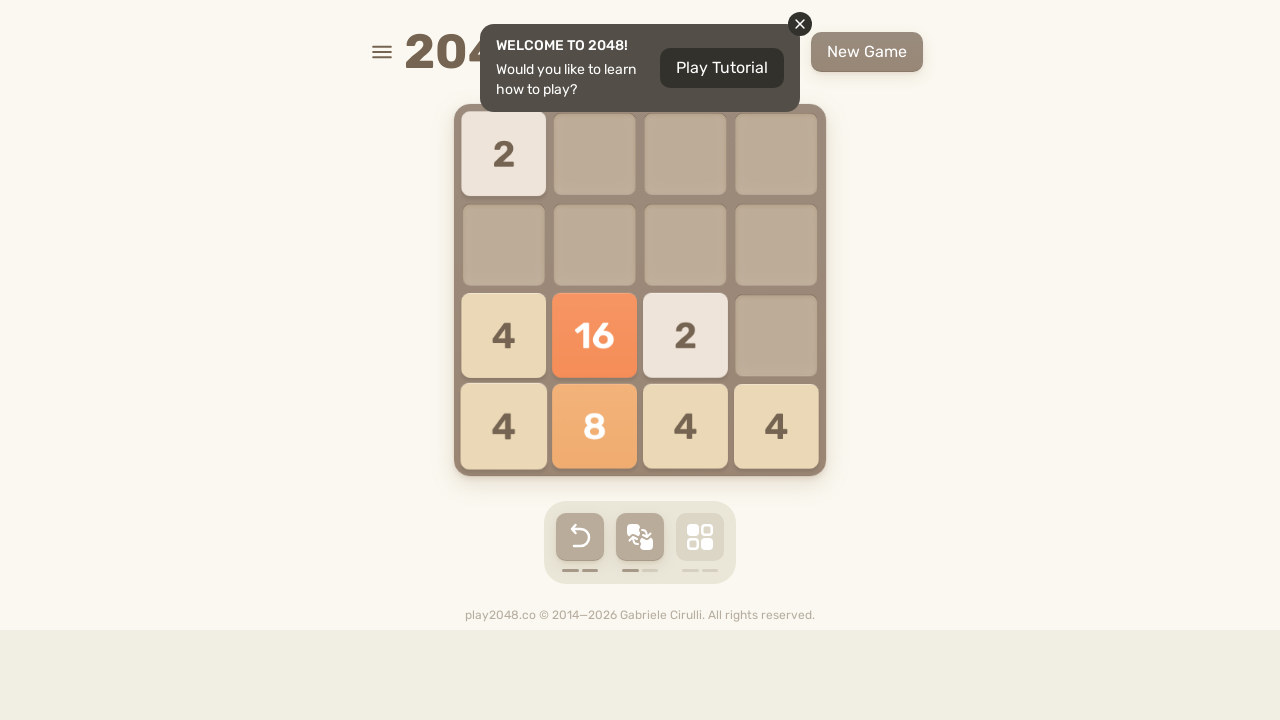

Pressed ArrowRight to move tiles right
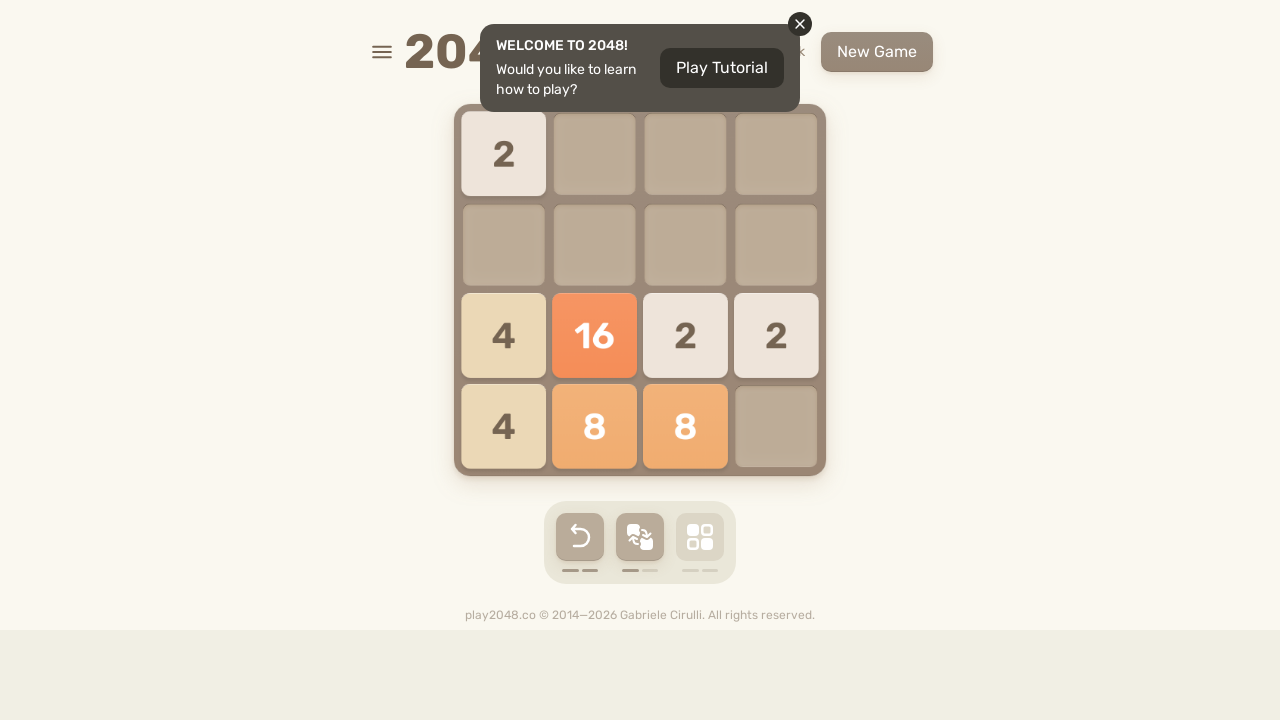

Pressed ArrowLeft to move tiles left
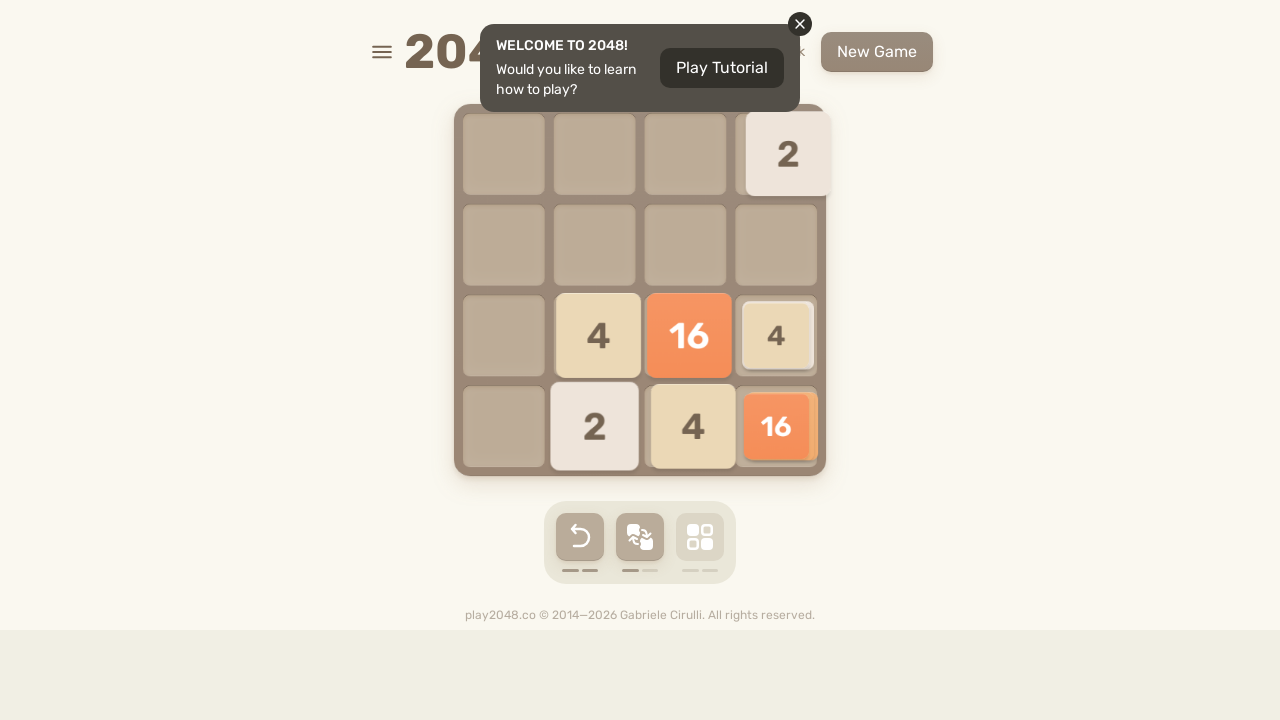

Pressed ArrowUp to move tiles up
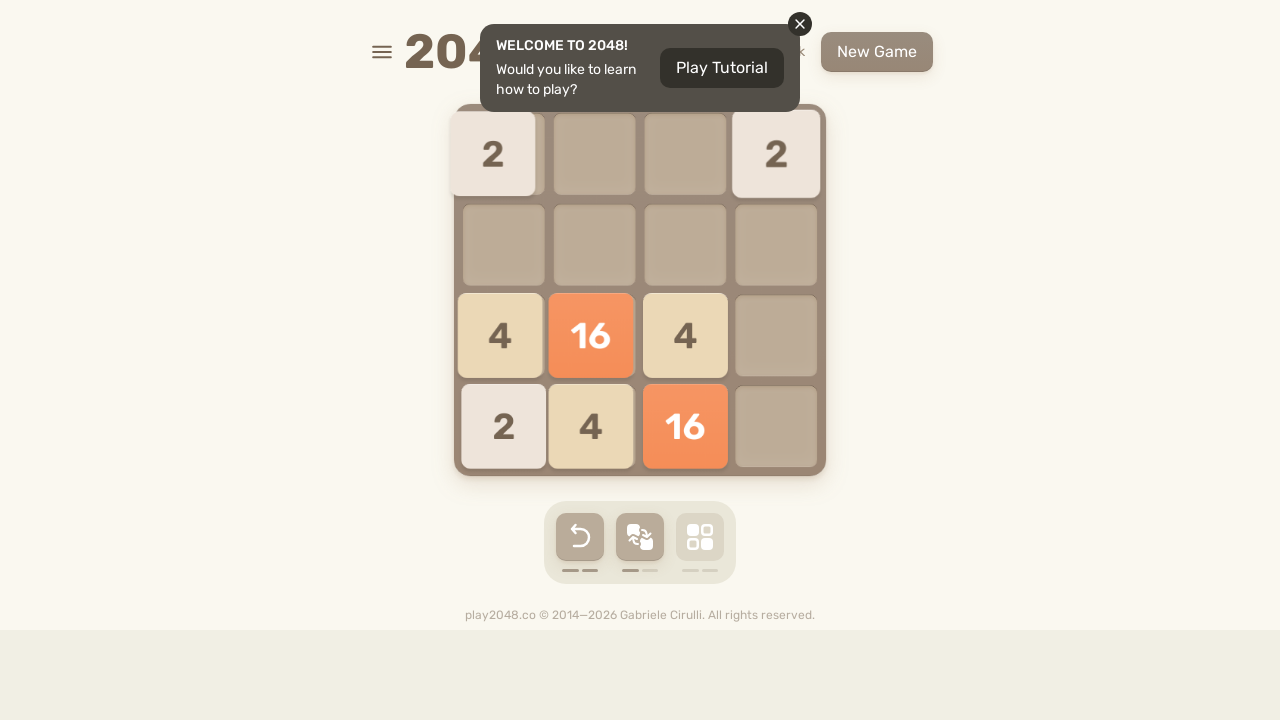

Pressed ArrowDown to move tiles down
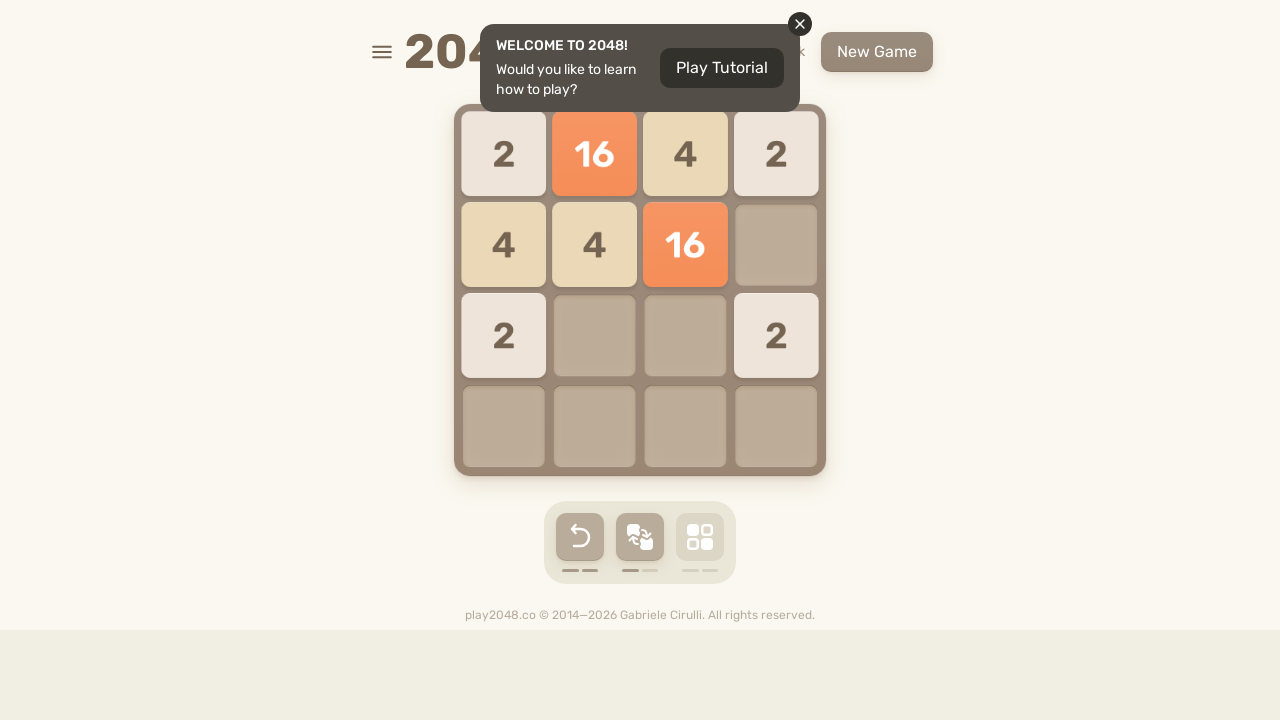

Pressed ArrowLeft to move tiles left
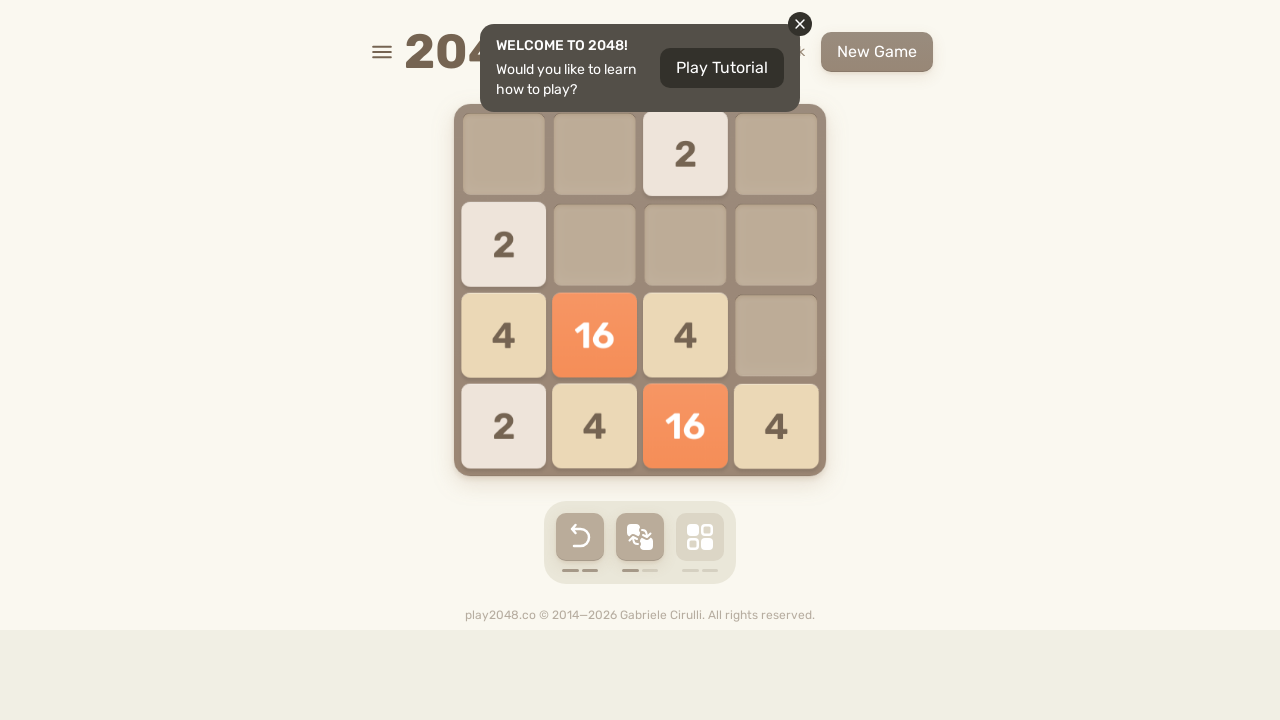

Pressed ArrowRight to move tiles right
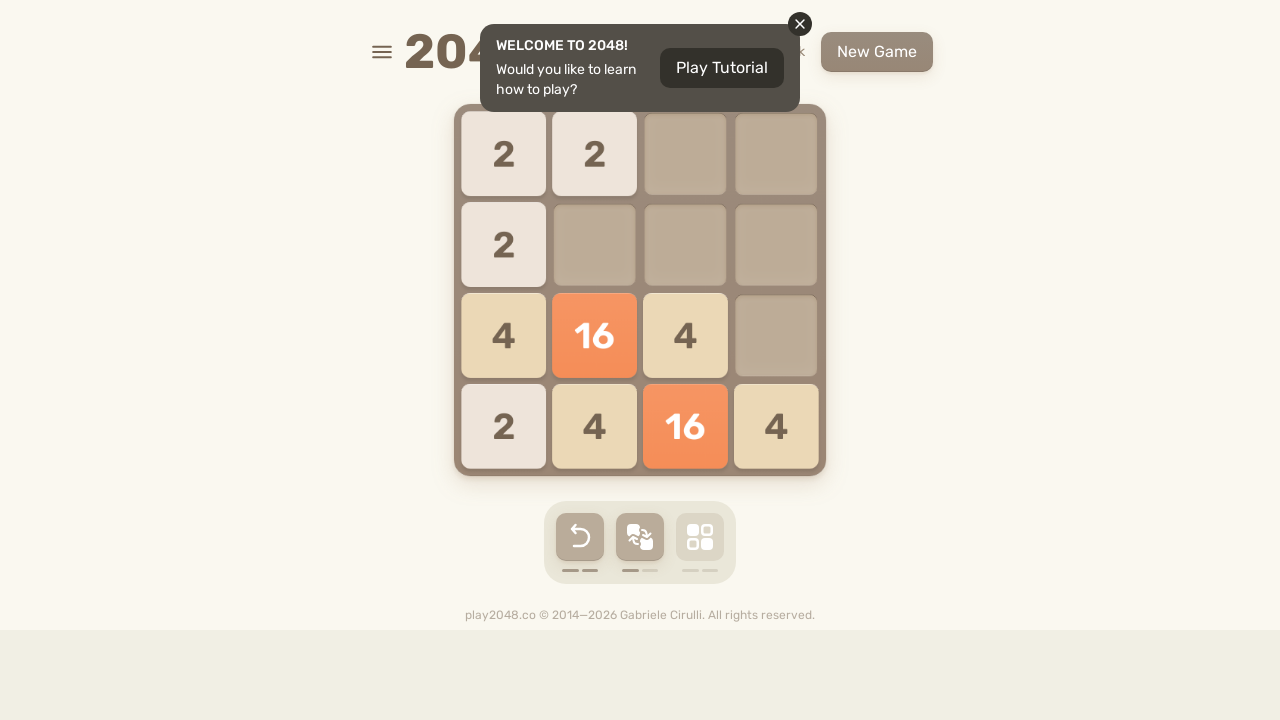

Pressed ArrowLeft to move tiles left
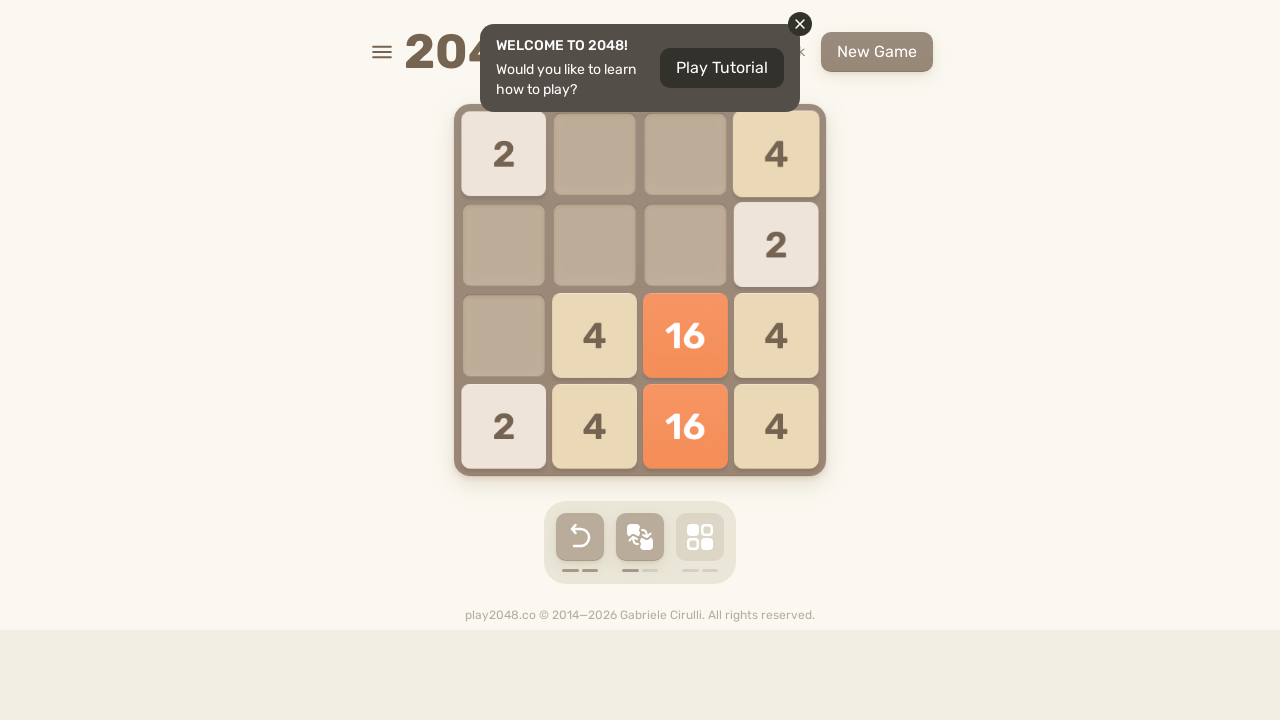

Pressed ArrowUp to move tiles up
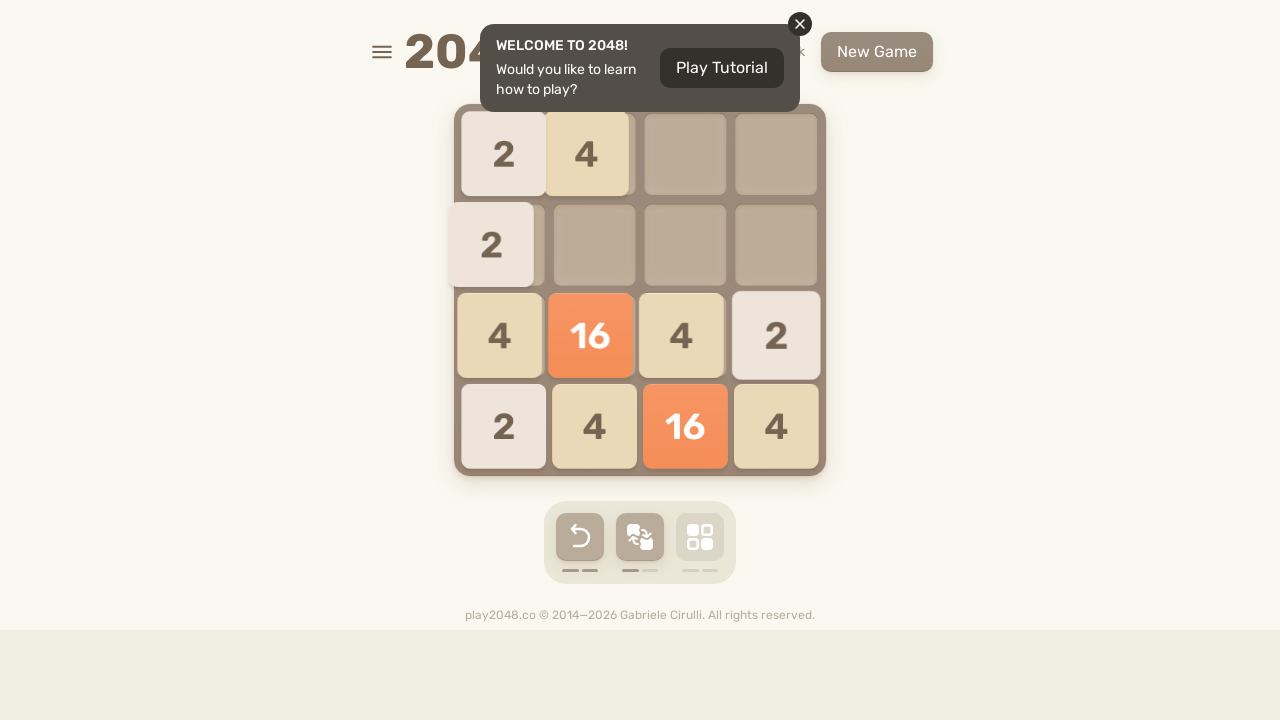

Pressed ArrowDown to move tiles down
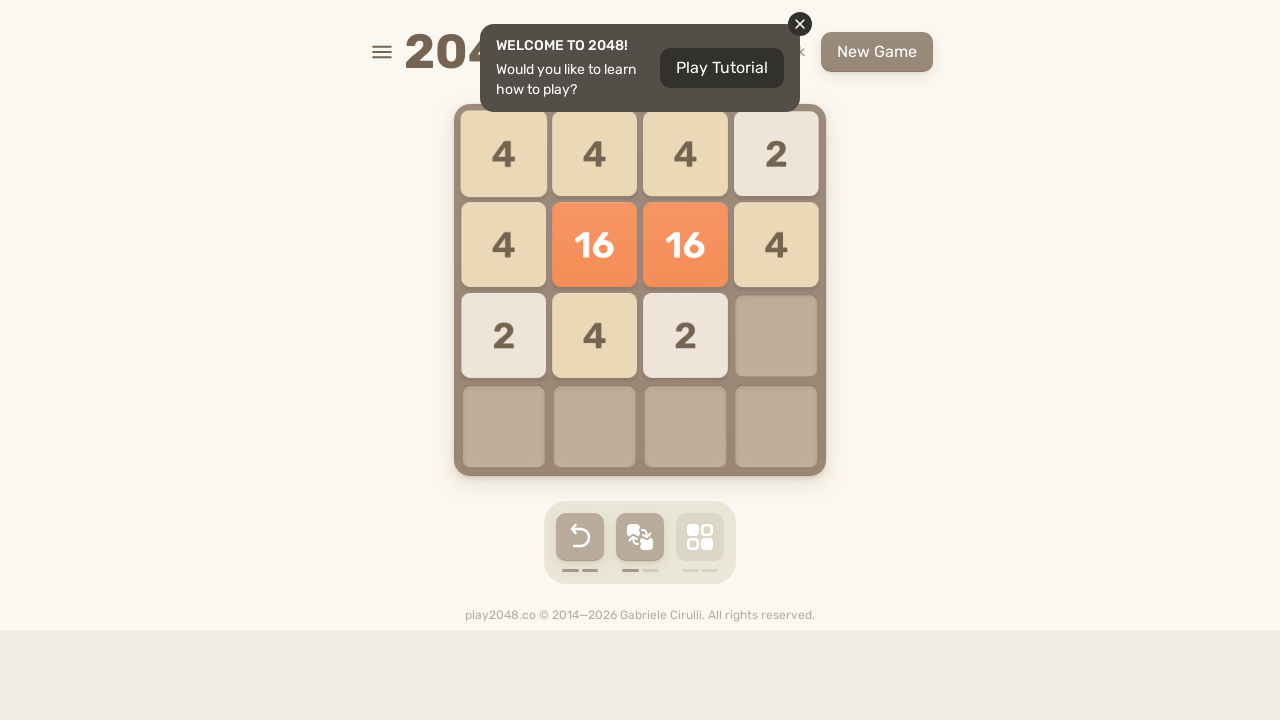

Pressed ArrowLeft to move tiles left
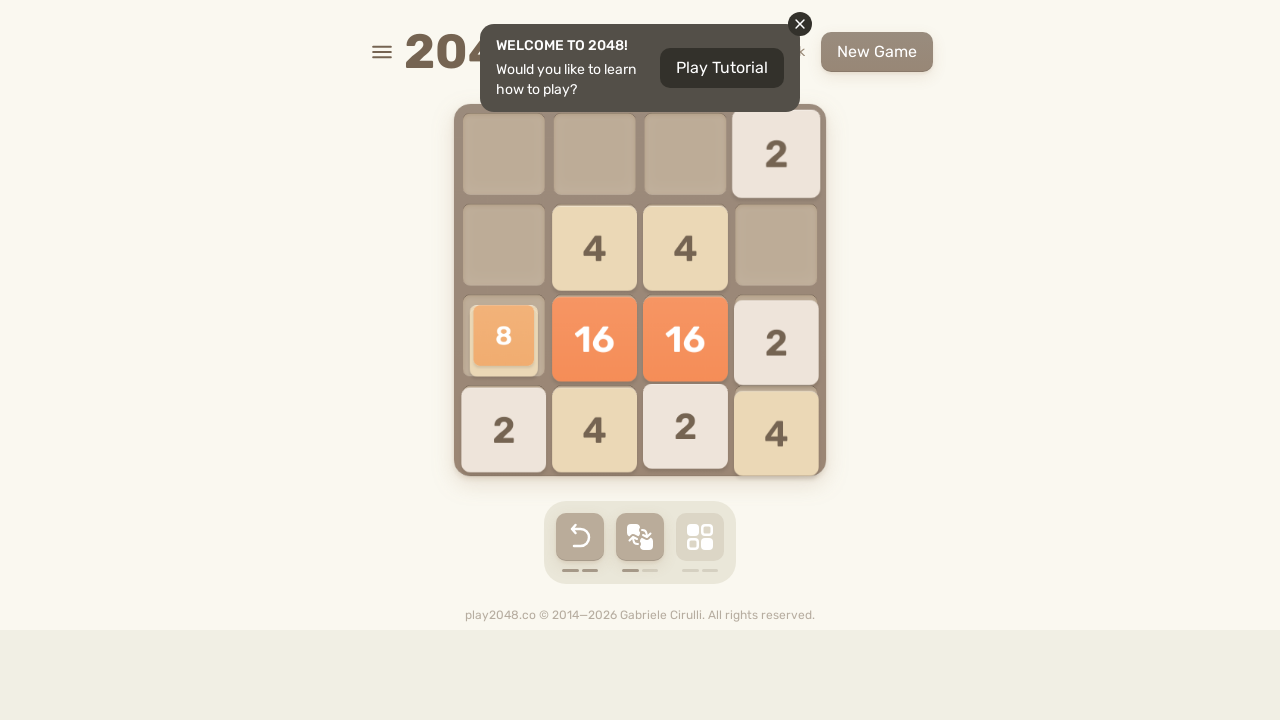

Pressed ArrowRight to move tiles right
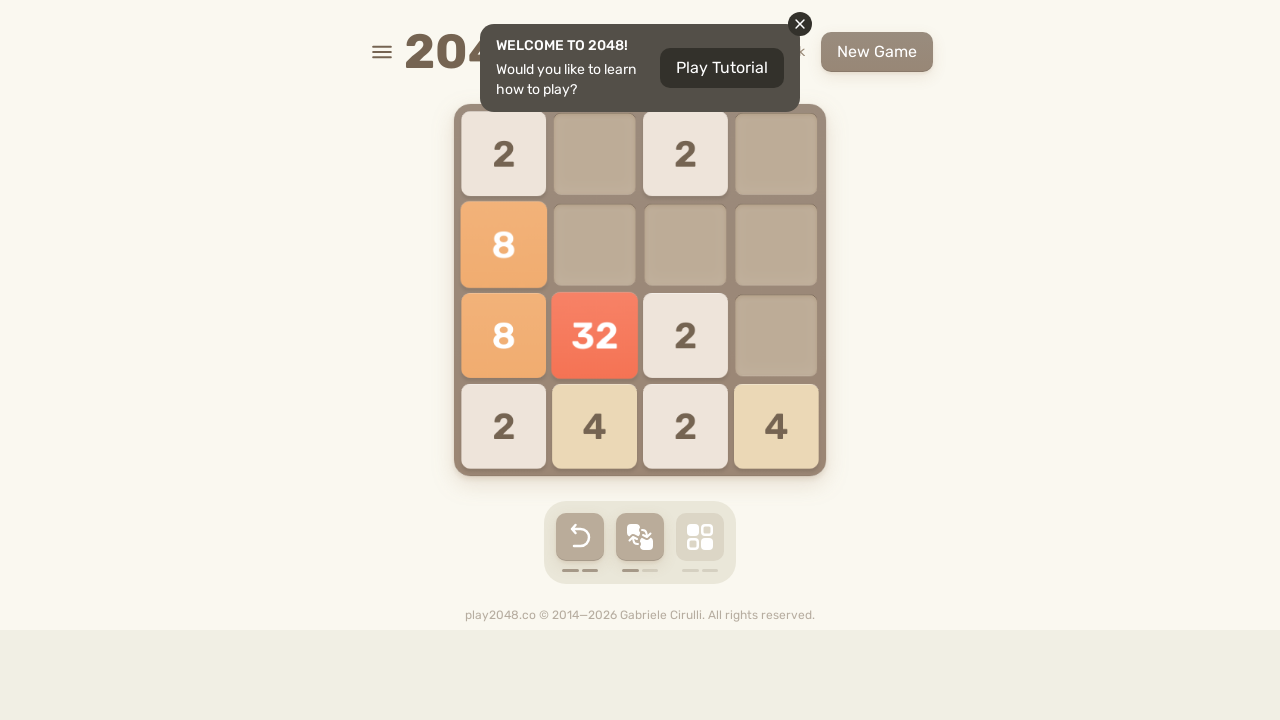

Pressed ArrowLeft to move tiles left
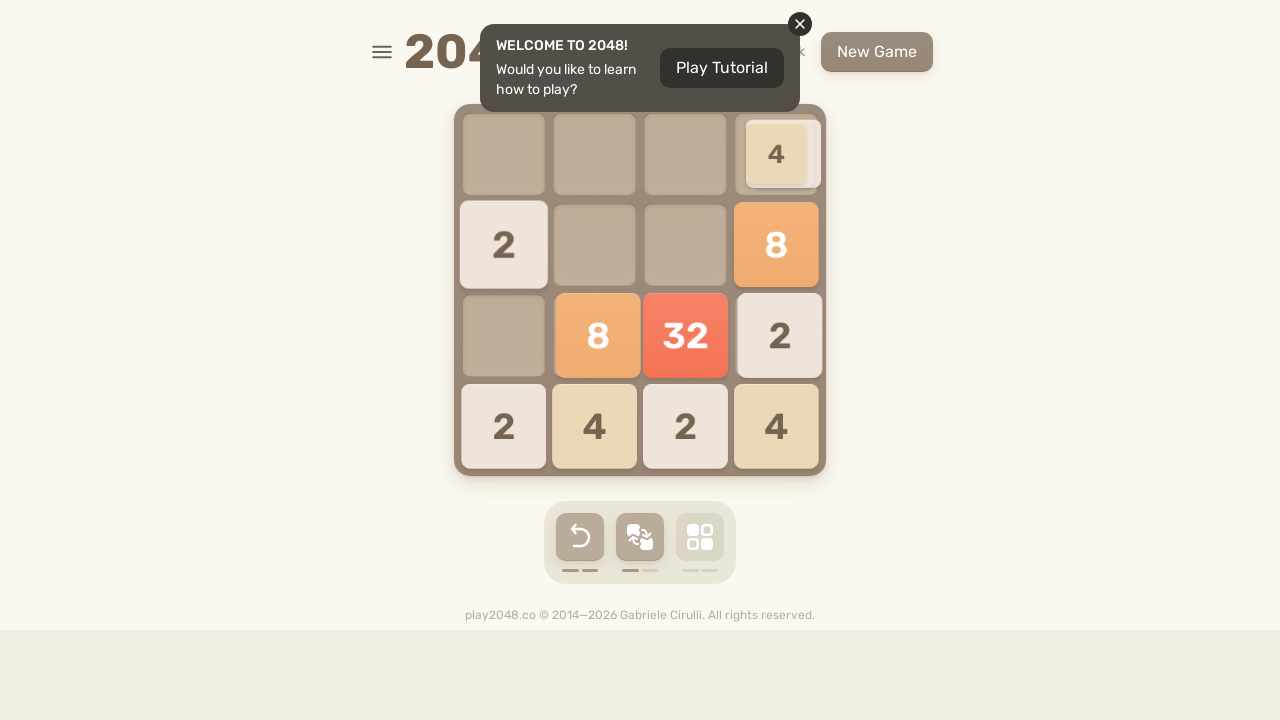

Pressed ArrowUp to move tiles up
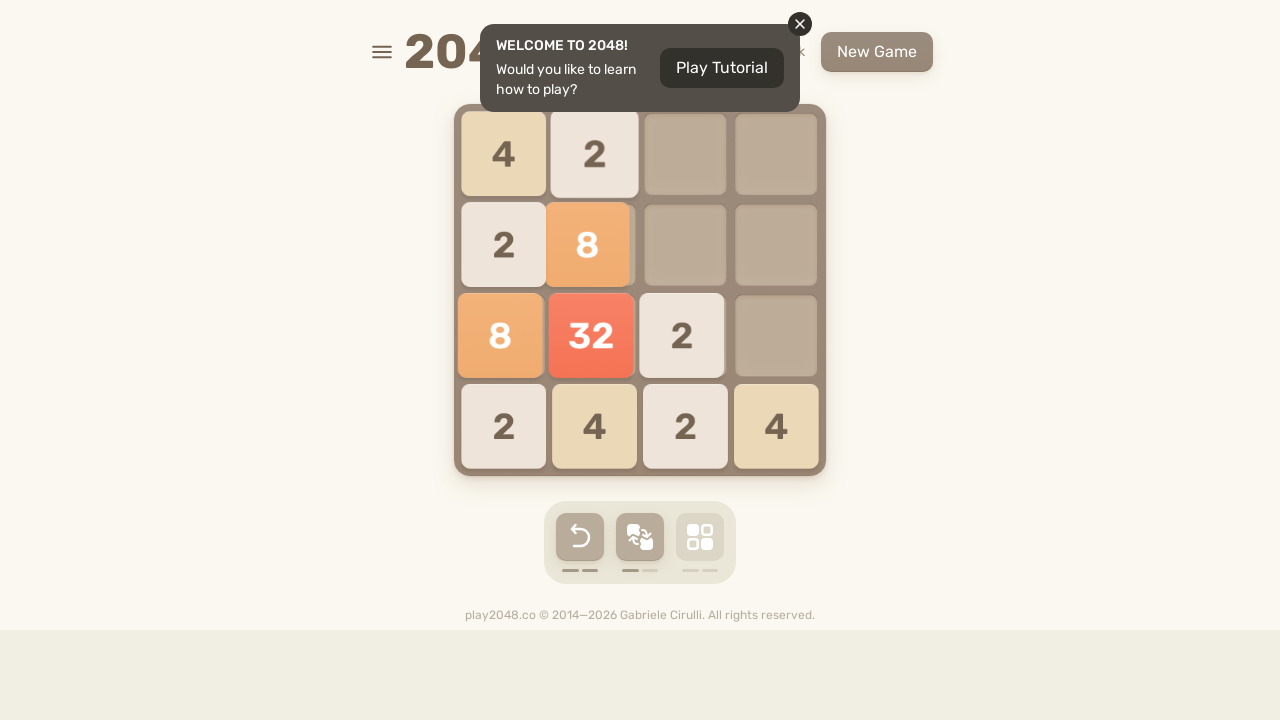

Pressed ArrowDown to move tiles down
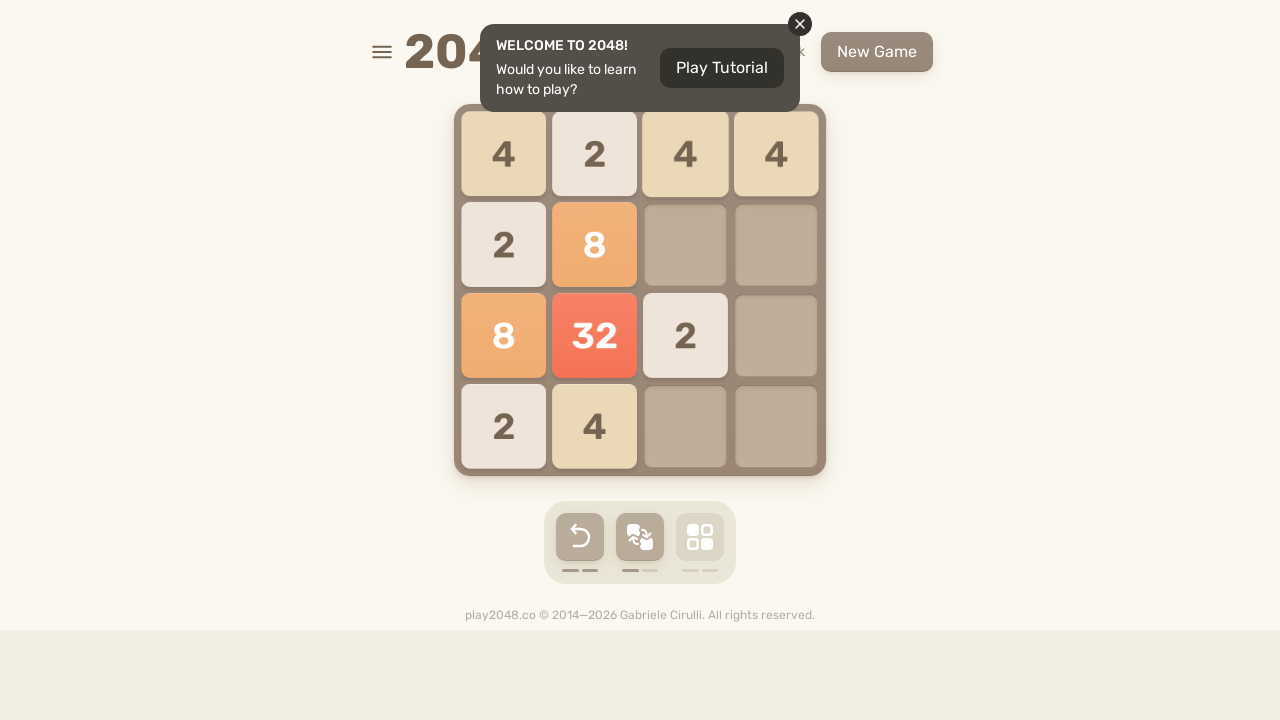

Pressed ArrowLeft to move tiles left
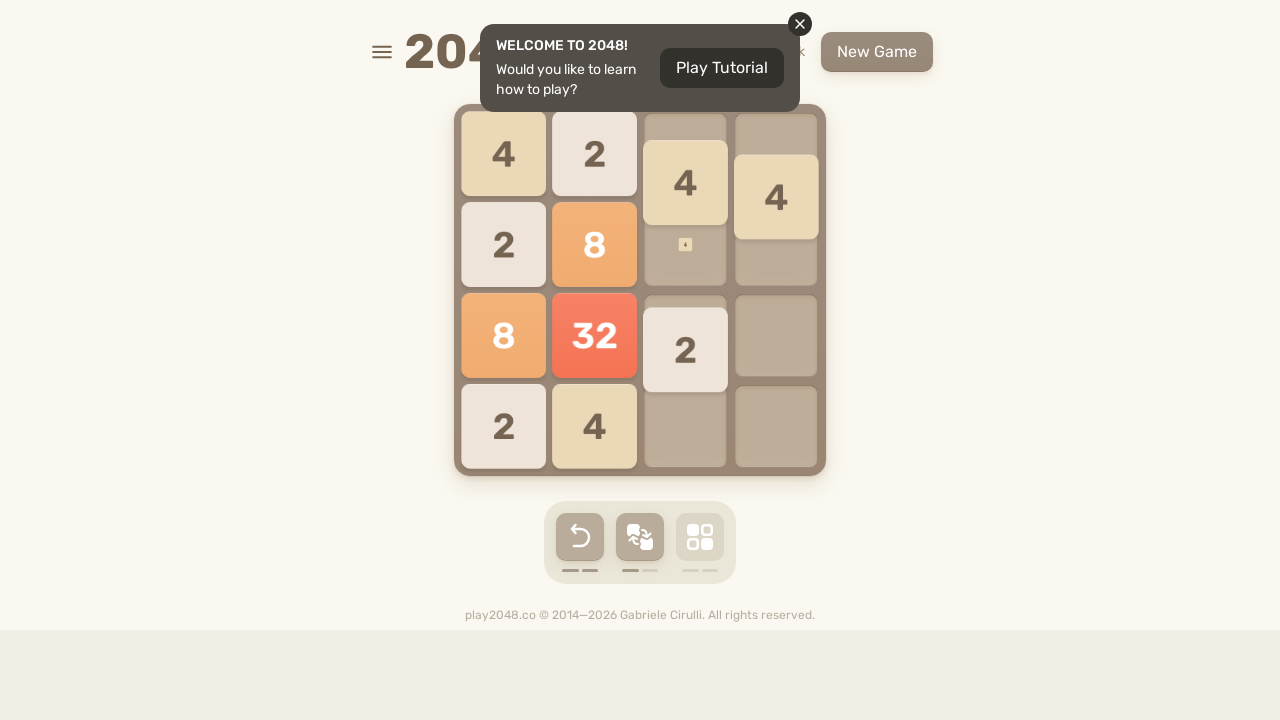

Pressed ArrowRight to move tiles right
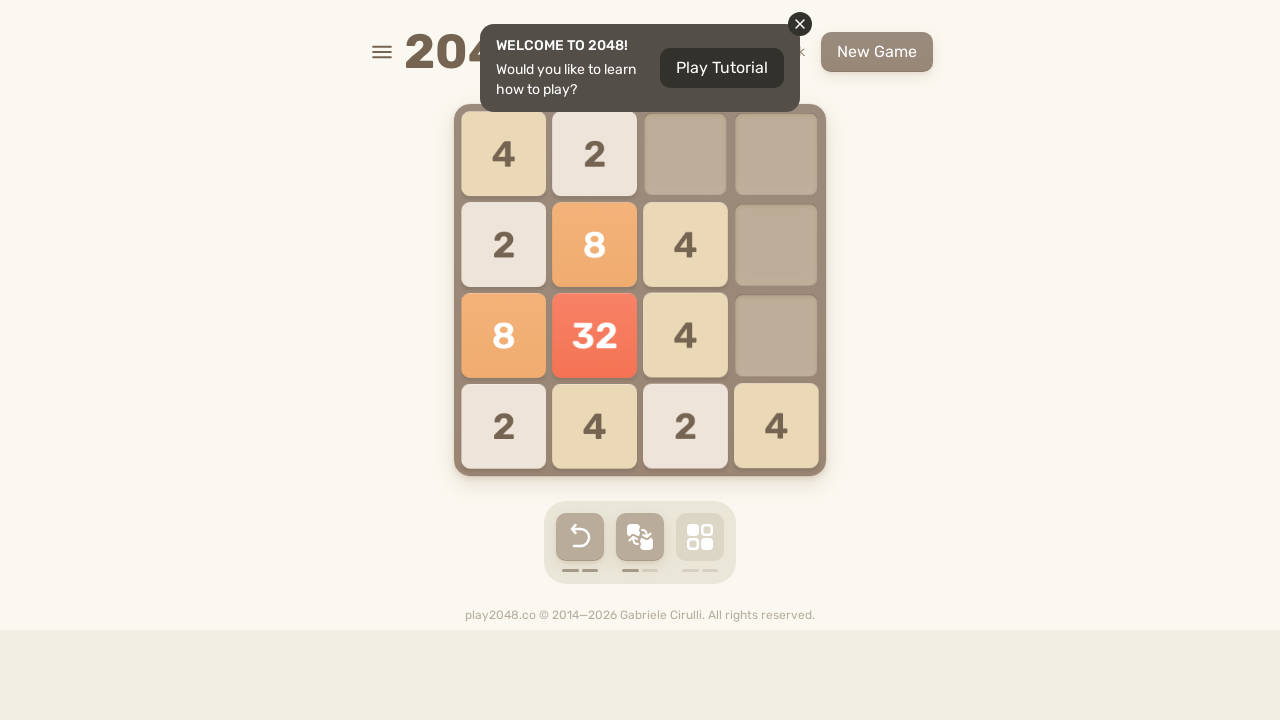

Pressed ArrowLeft to move tiles left
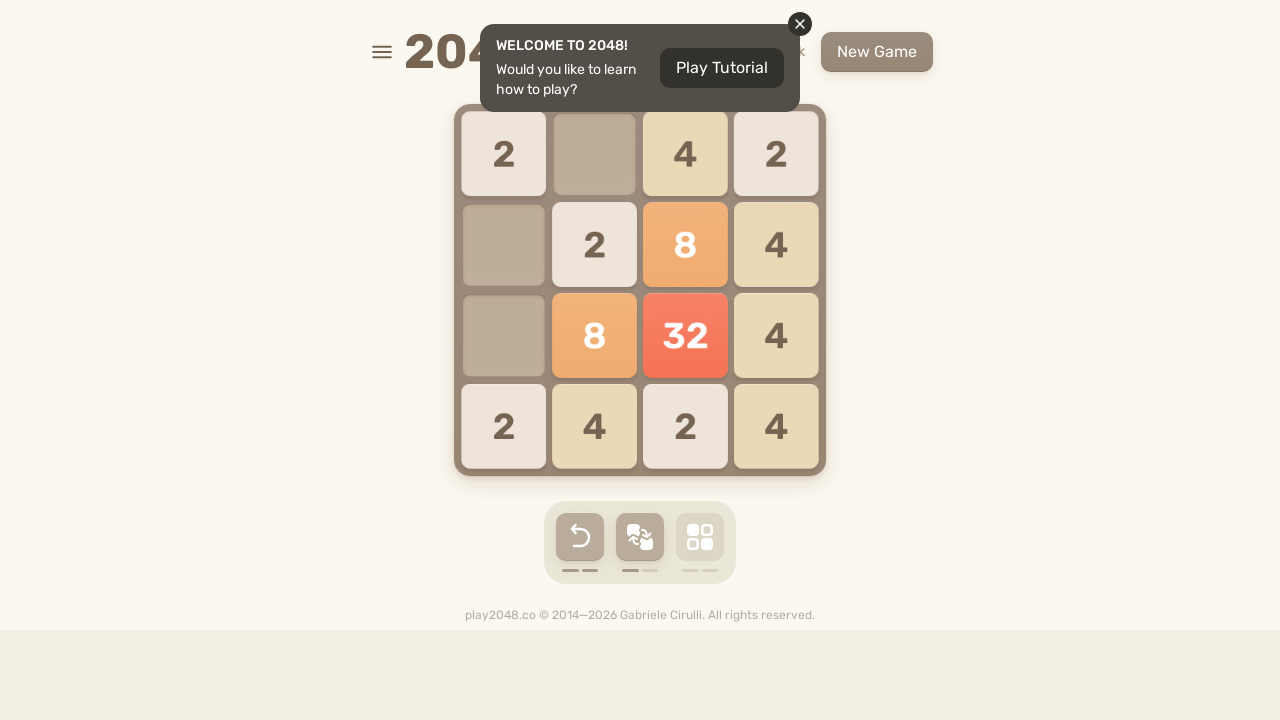

Pressed ArrowUp to move tiles up
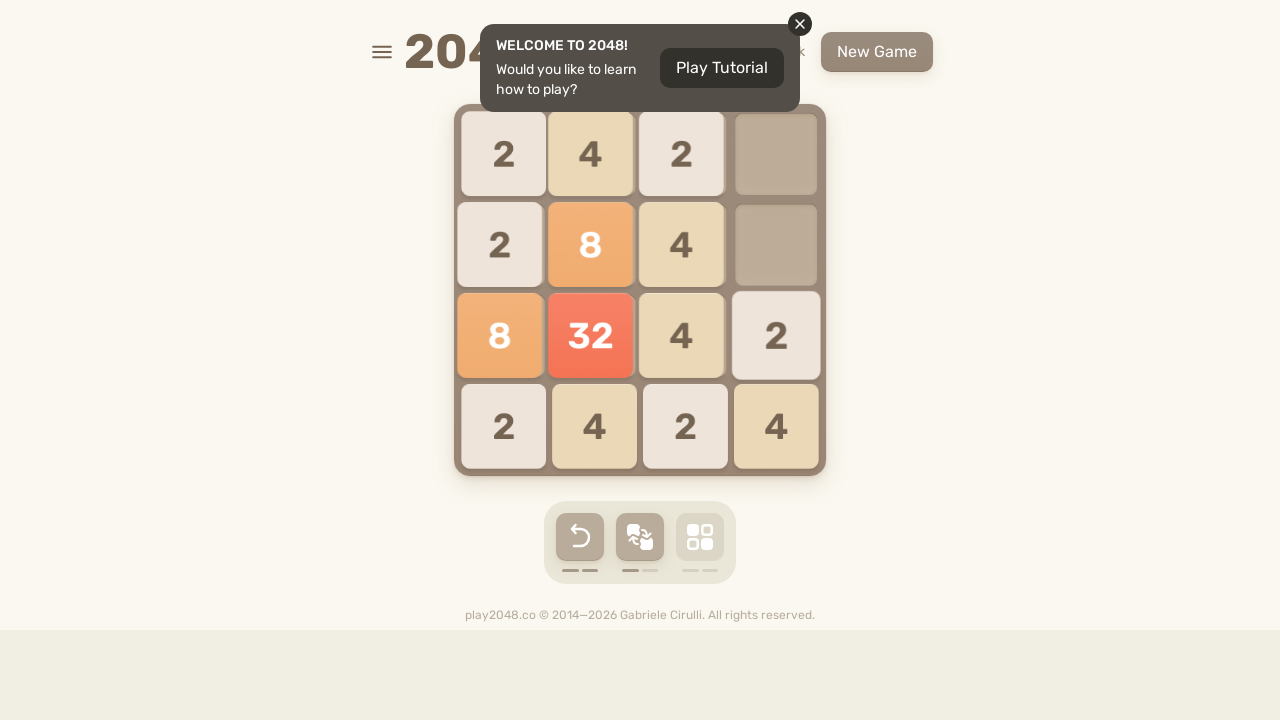

Pressed ArrowDown to move tiles down
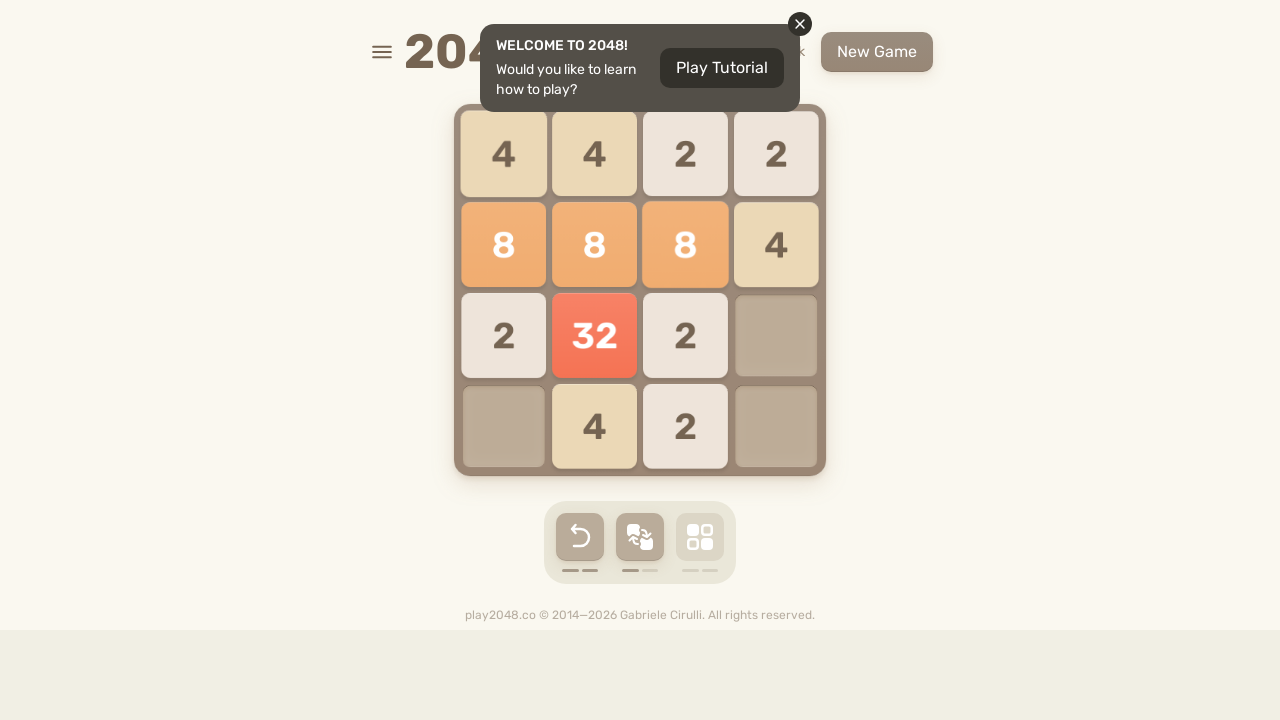

Pressed ArrowLeft to move tiles left
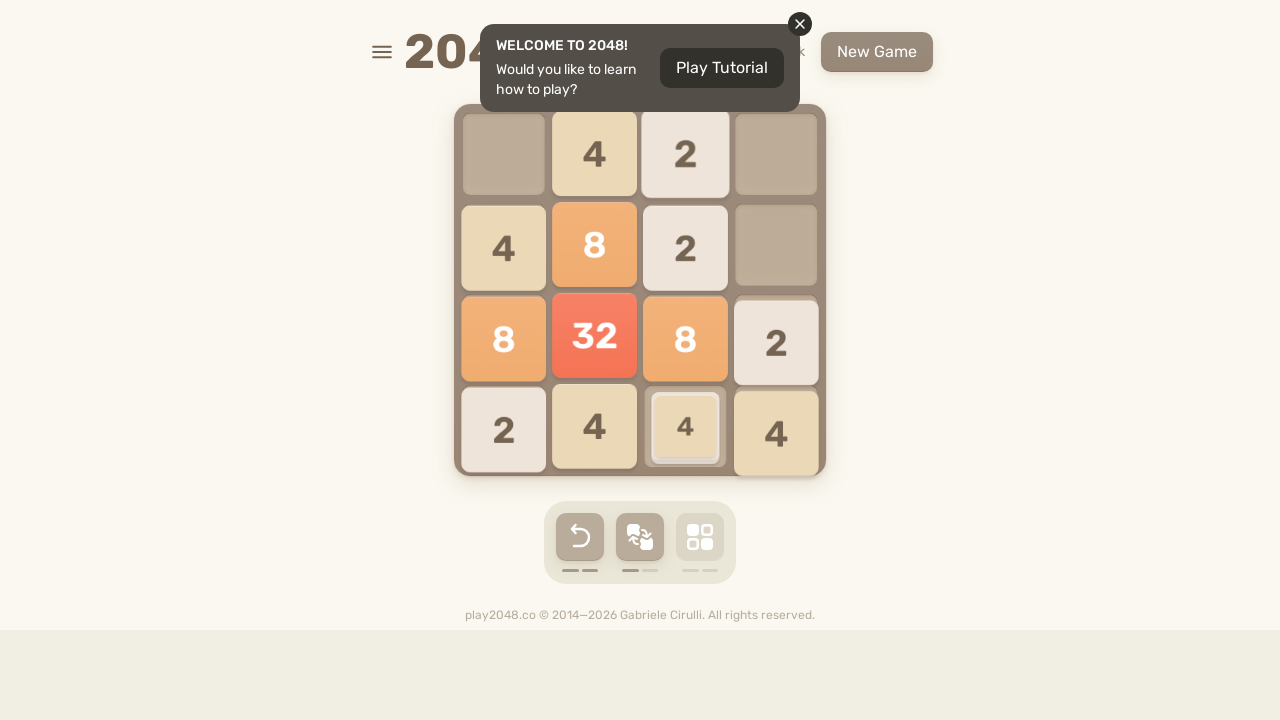

Pressed ArrowRight to move tiles right
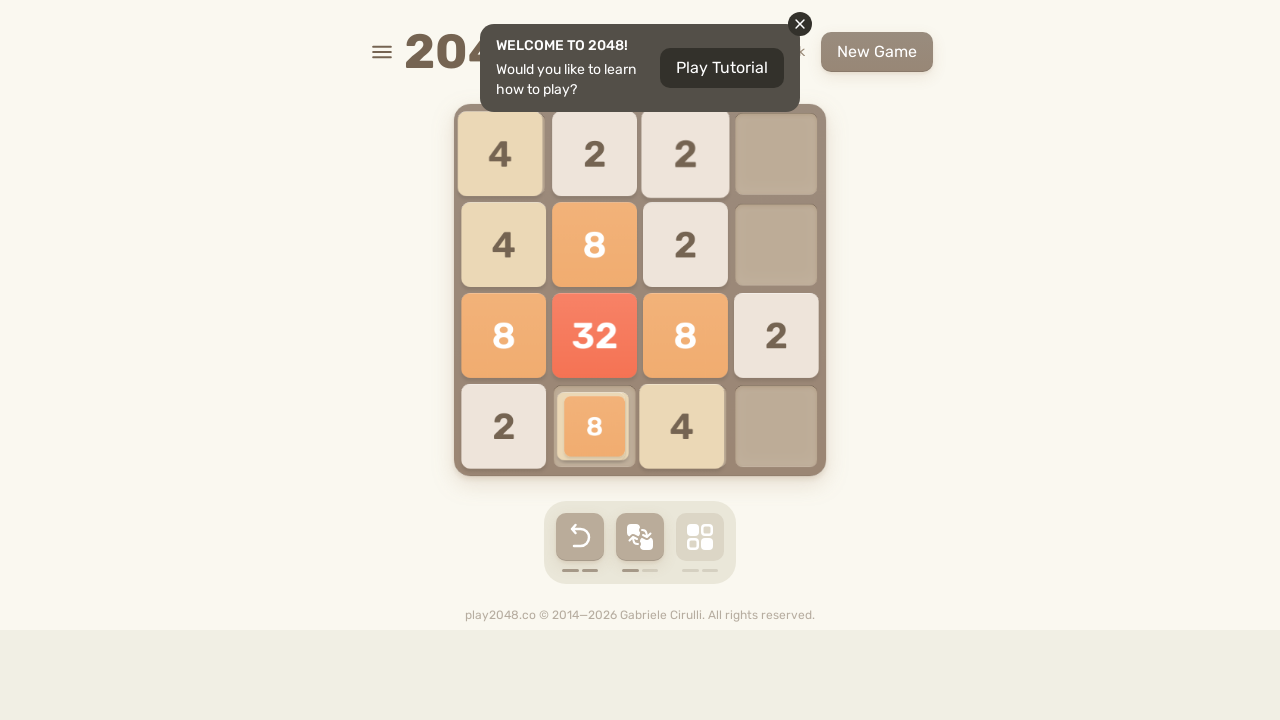

Pressed ArrowLeft to move tiles left
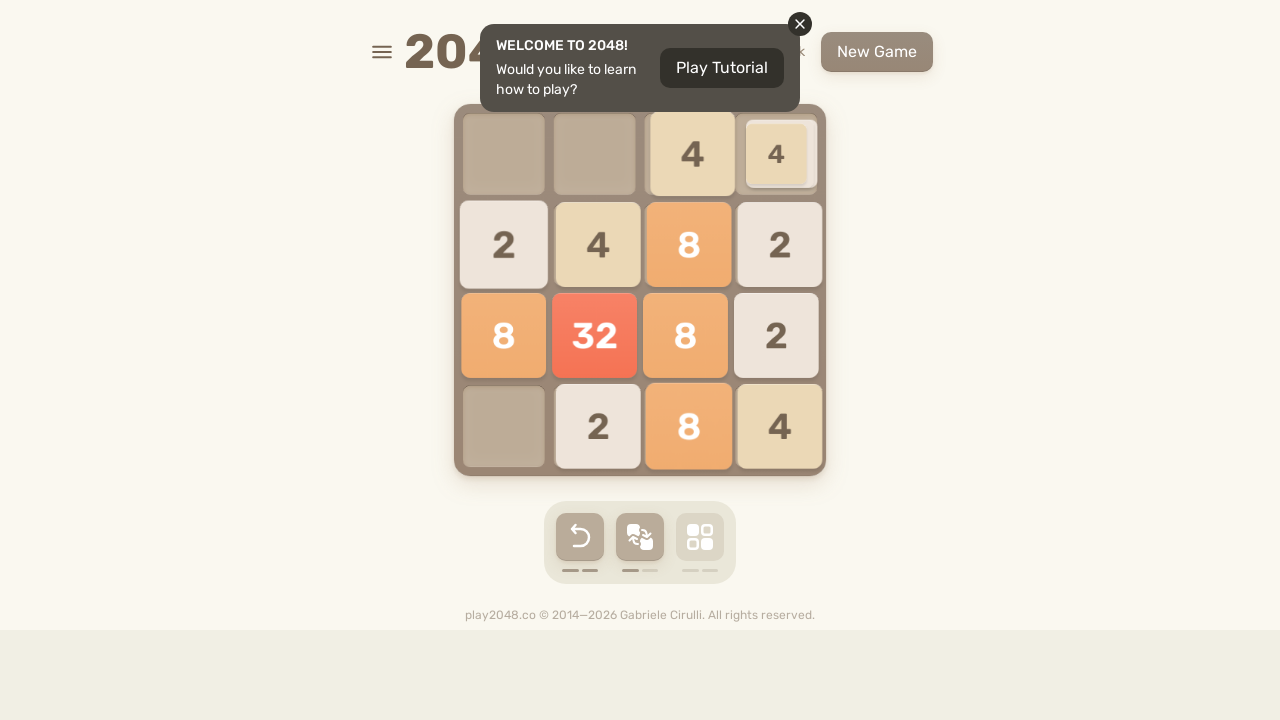

Pressed ArrowUp to move tiles up
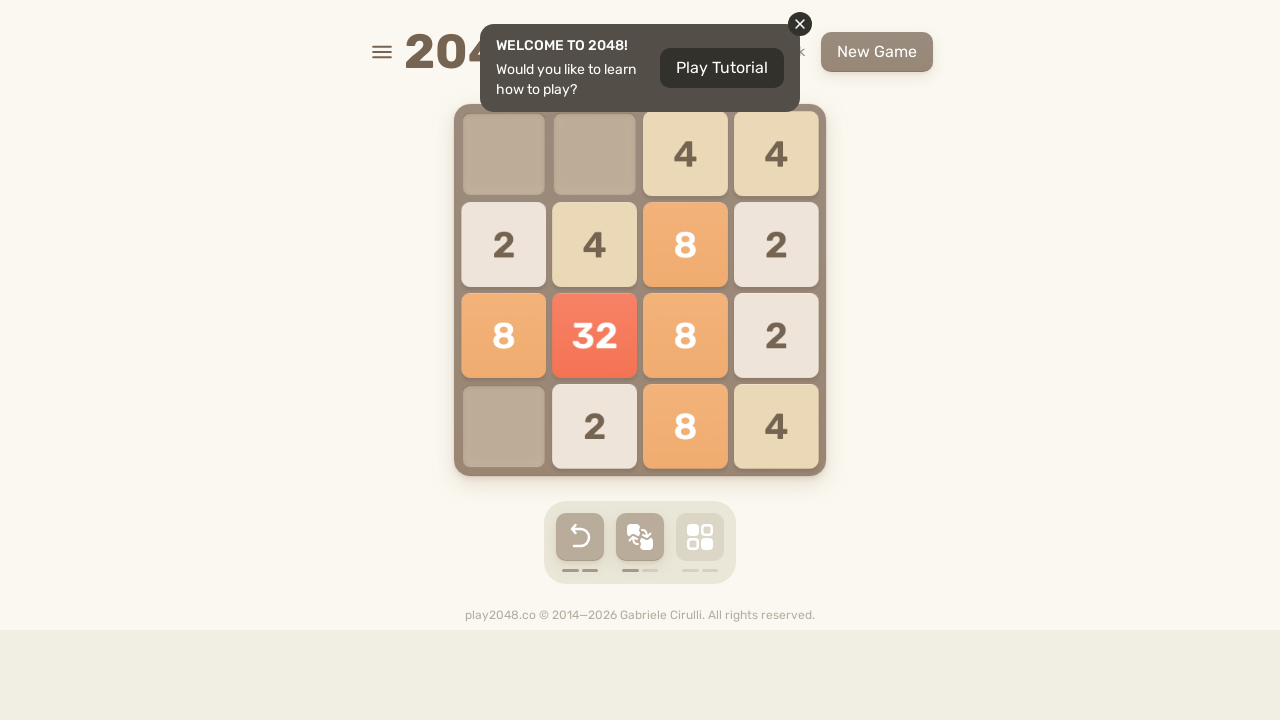

Pressed ArrowDown to move tiles down
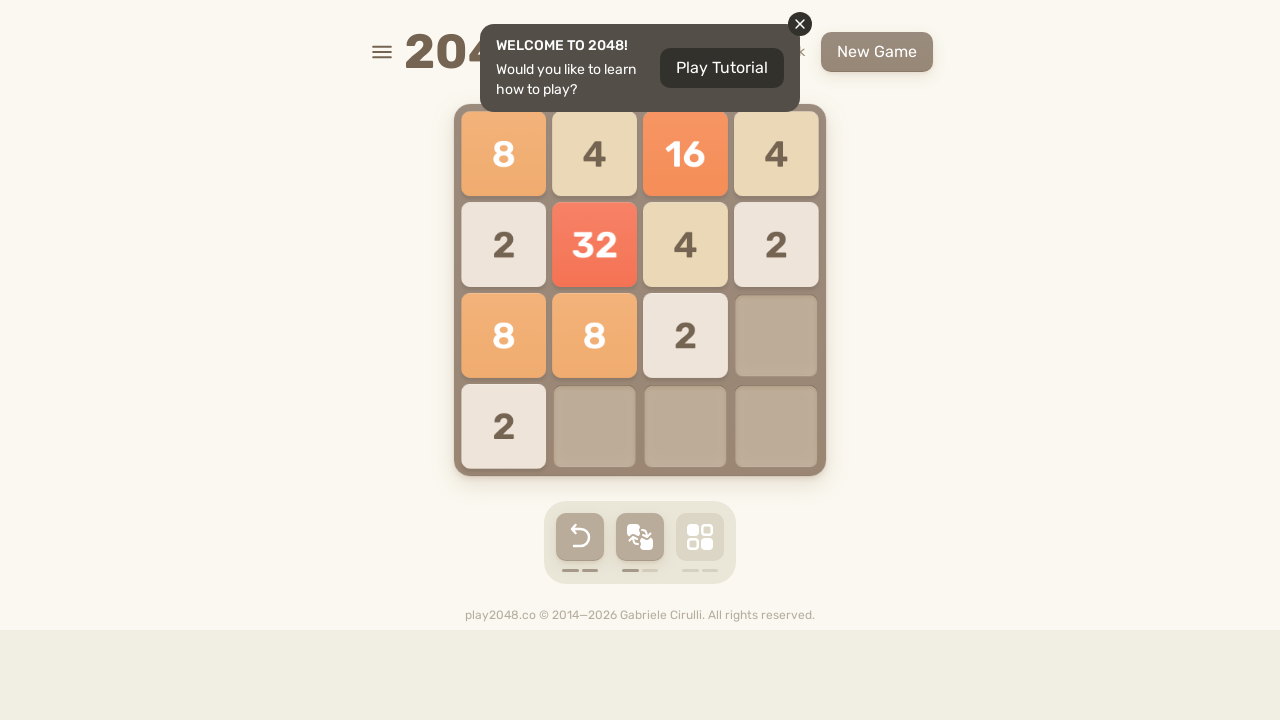

Pressed ArrowLeft to move tiles left
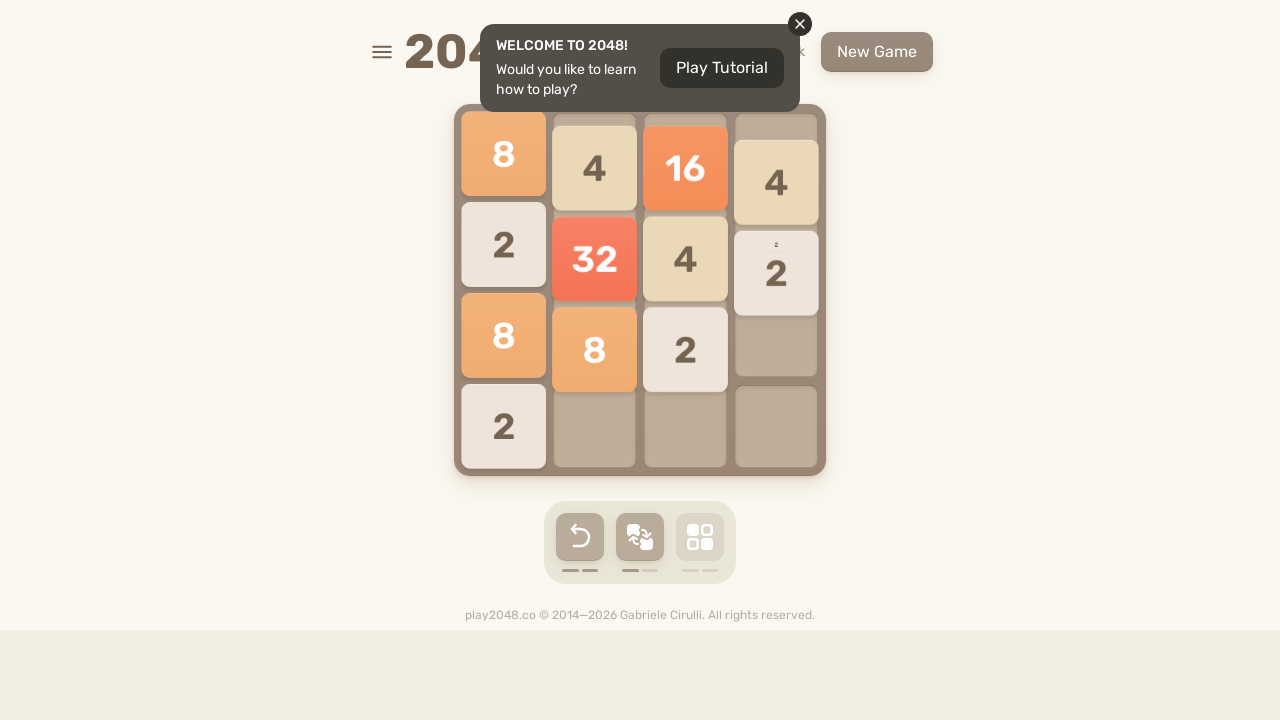

Pressed ArrowRight to move tiles right
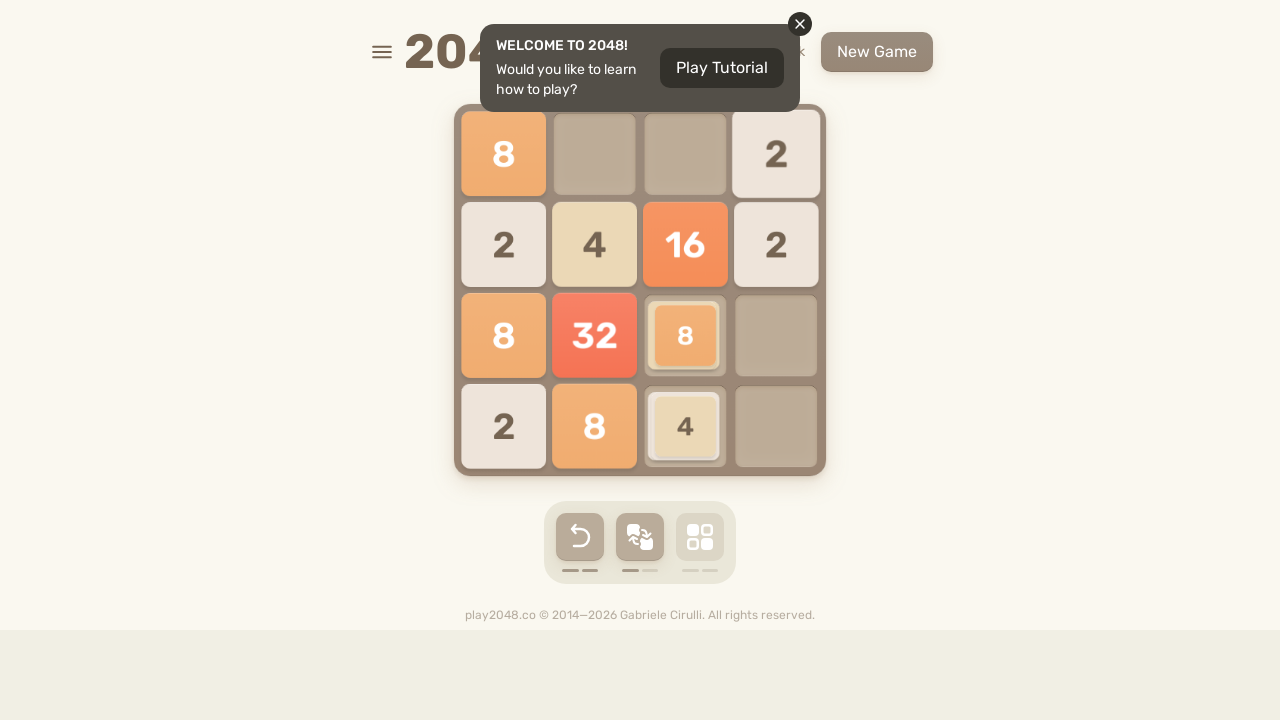

Pressed ArrowLeft to move tiles left
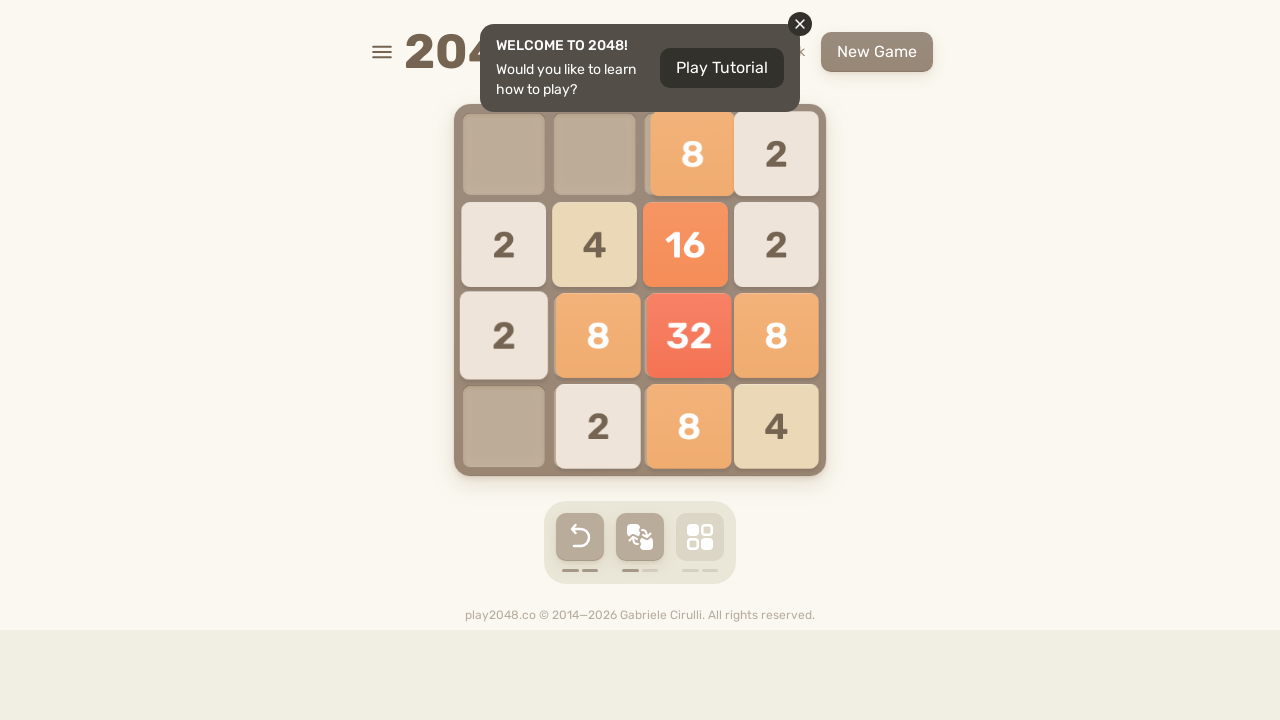

Pressed ArrowUp to move tiles up
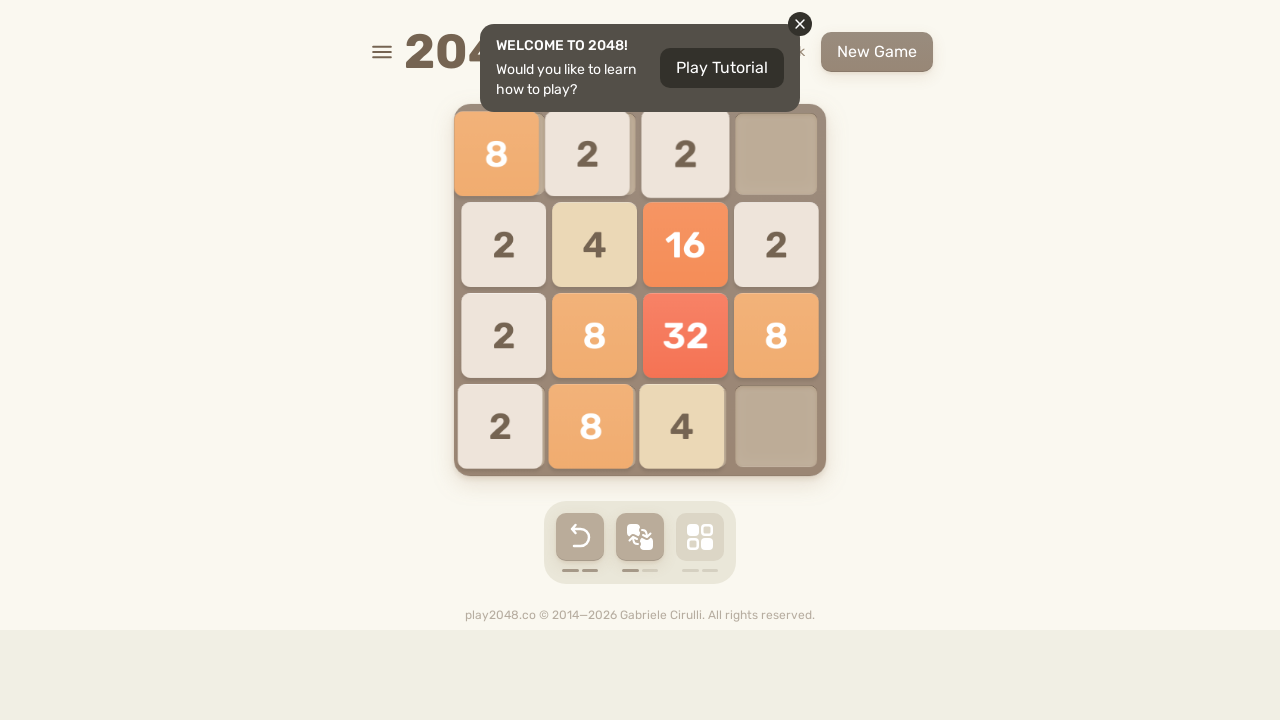

Pressed ArrowDown to move tiles down
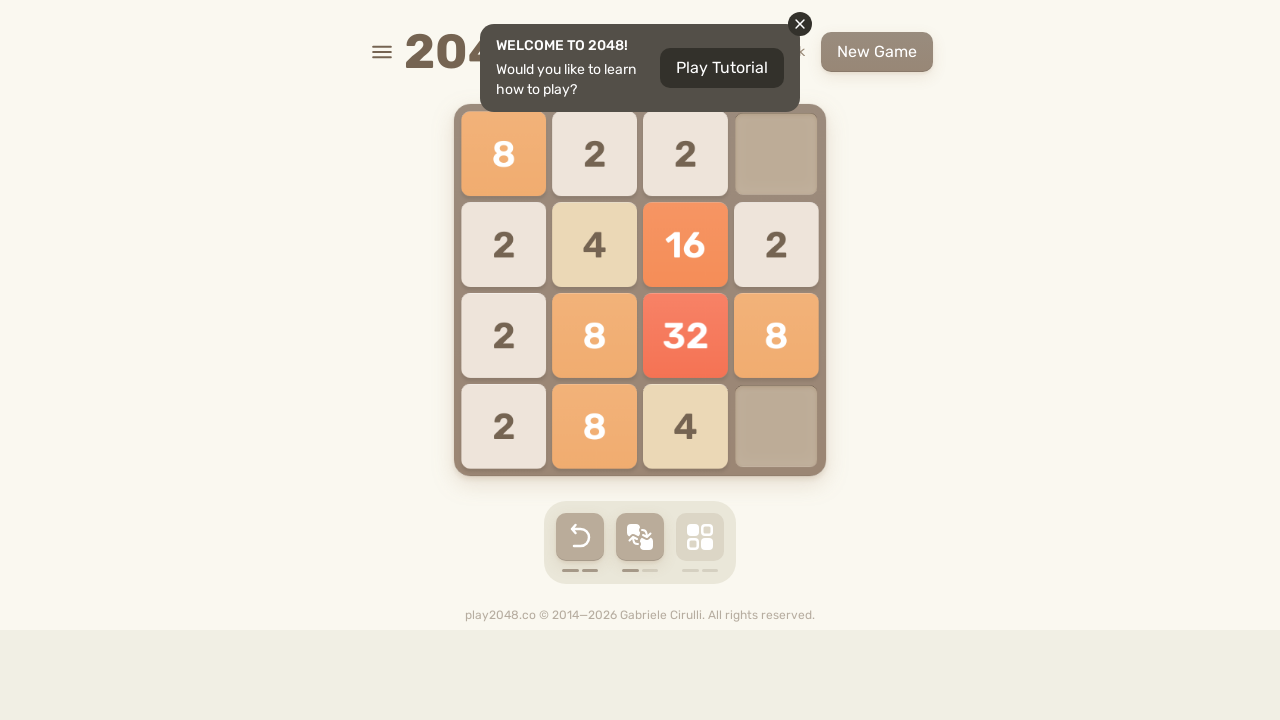

Pressed ArrowLeft to move tiles left
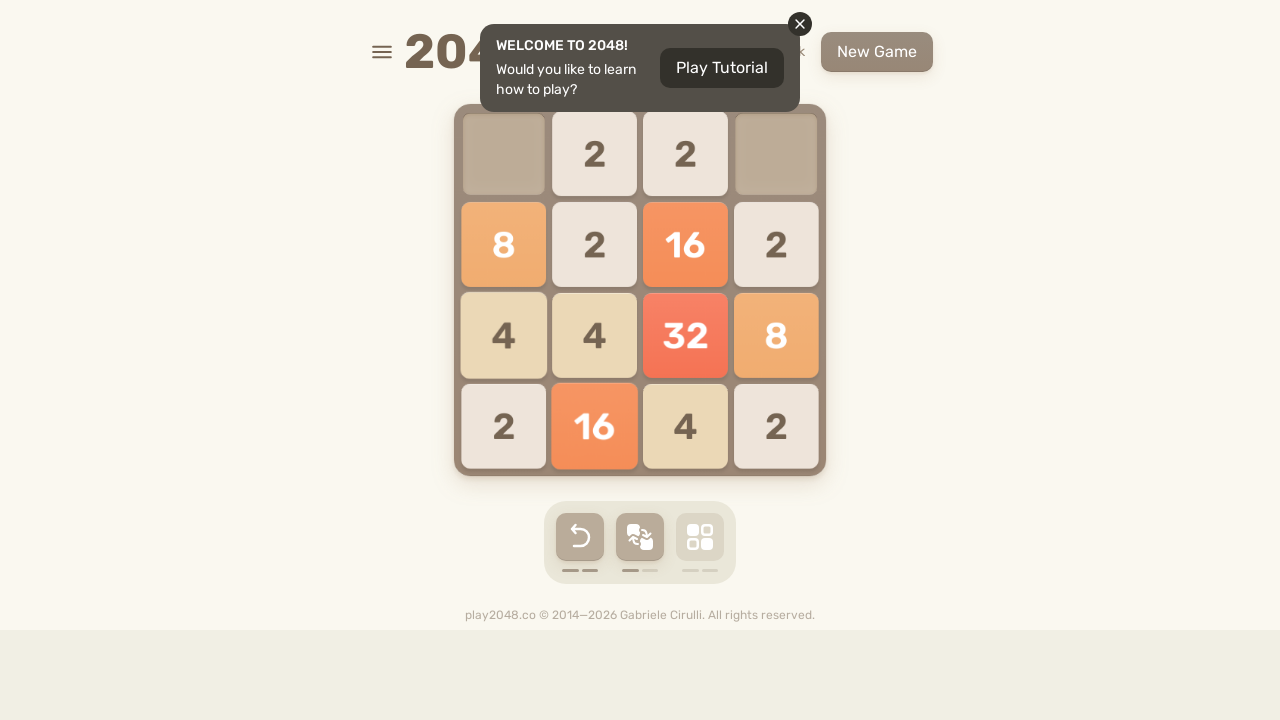

Pressed ArrowRight to move tiles right
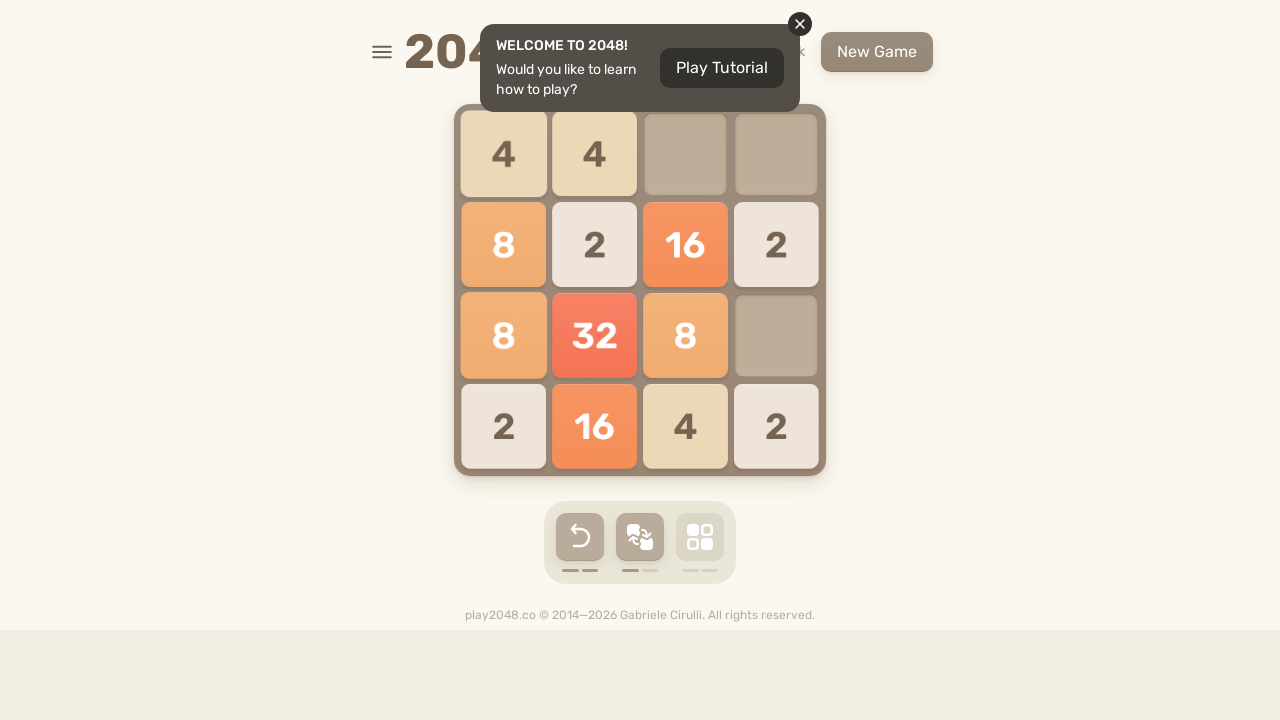

Pressed ArrowLeft to move tiles left
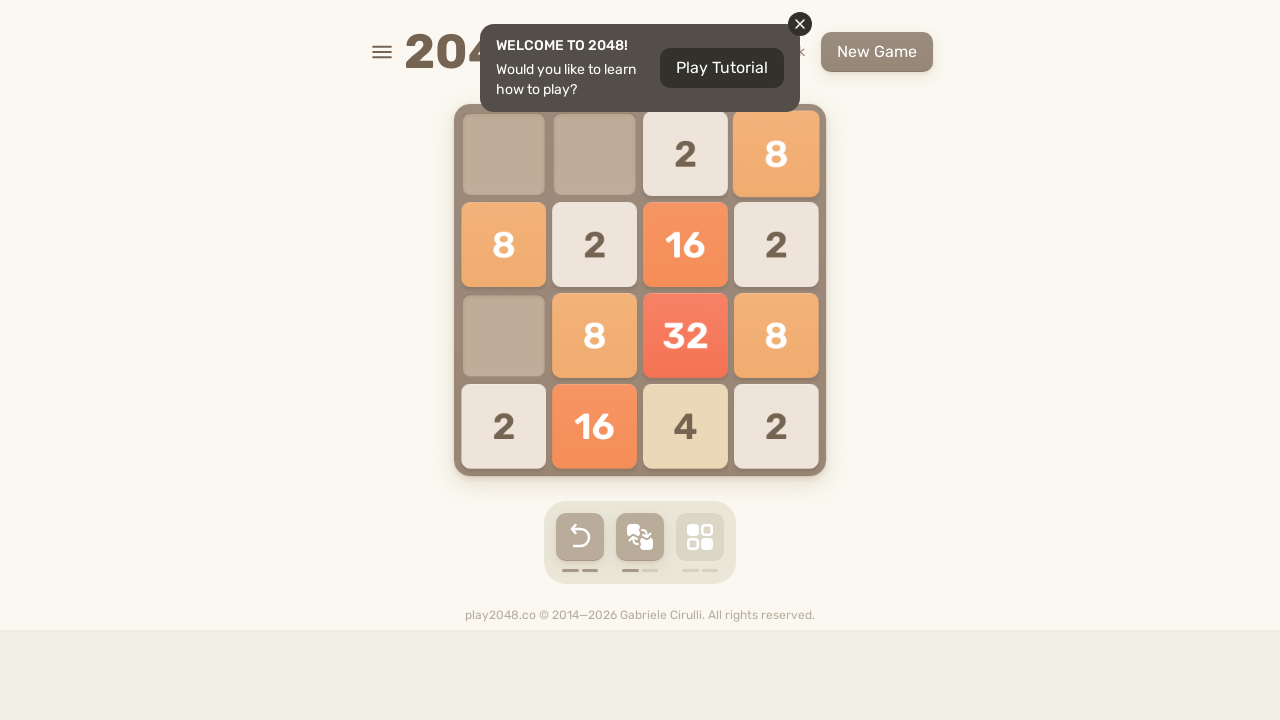

Pressed ArrowUp to move tiles up
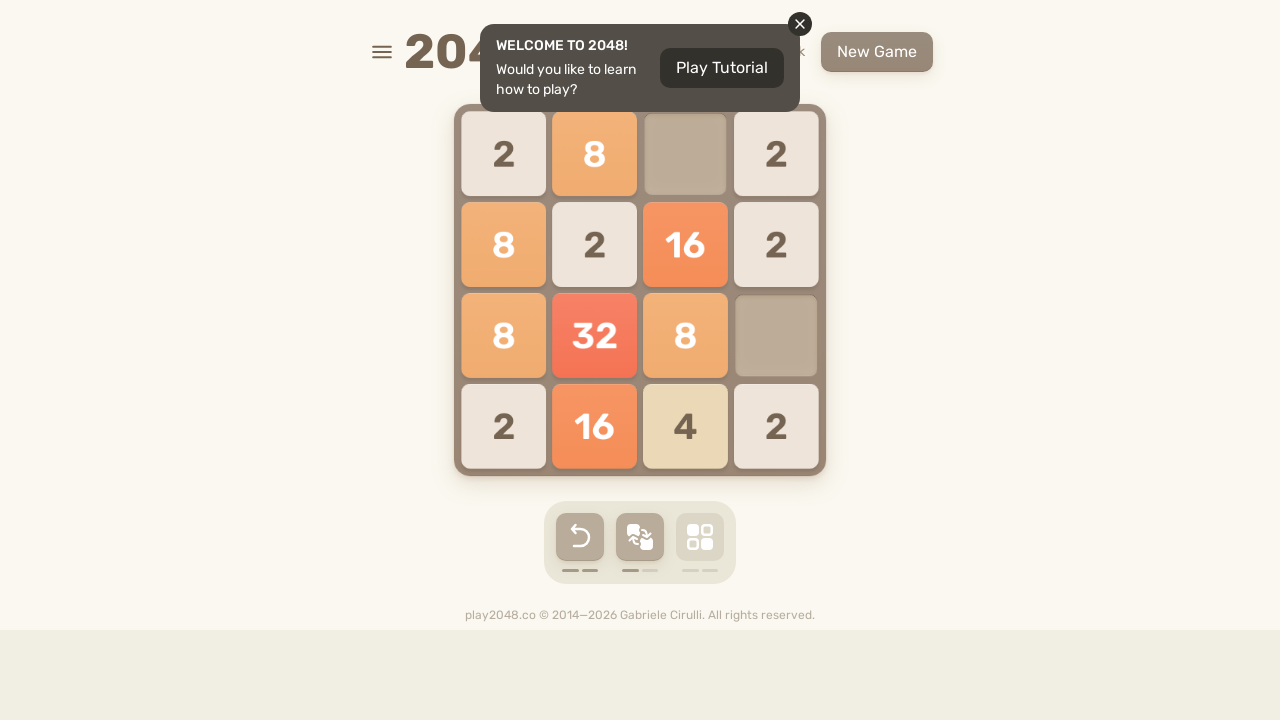

Pressed ArrowDown to move tiles down
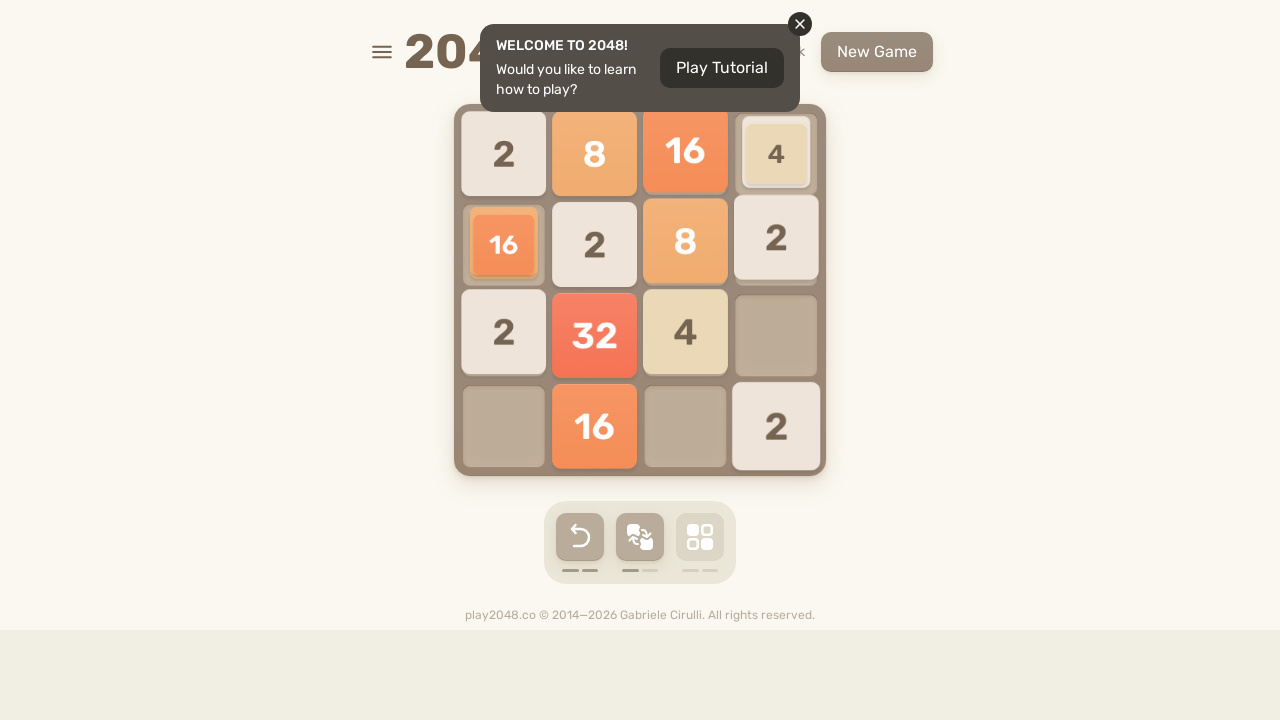

Pressed ArrowLeft to move tiles left
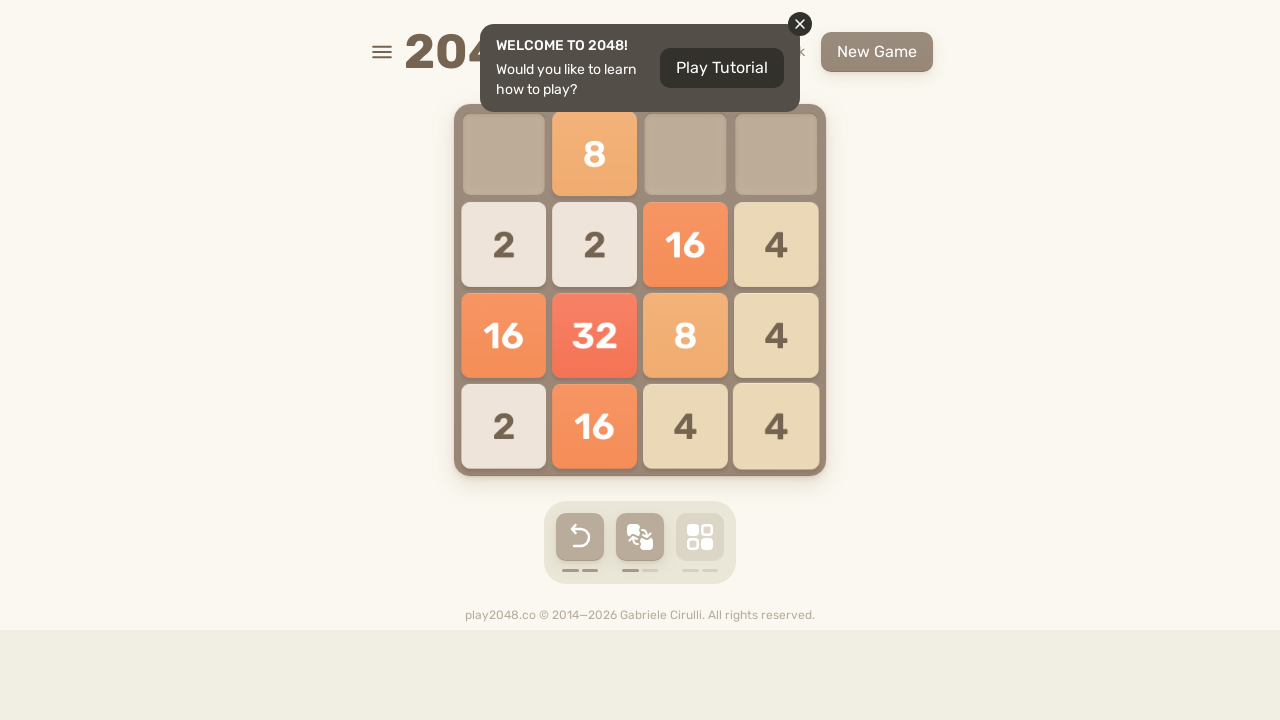

Pressed ArrowRight to move tiles right
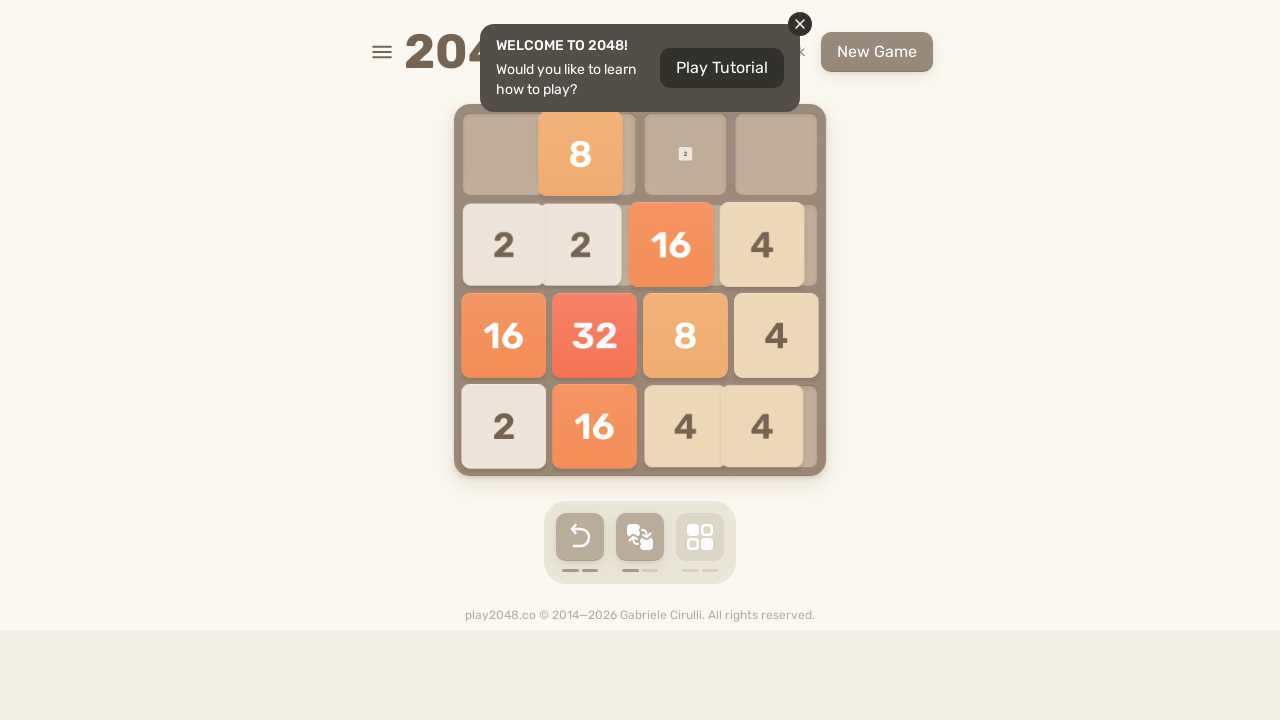

Pressed ArrowLeft to move tiles left
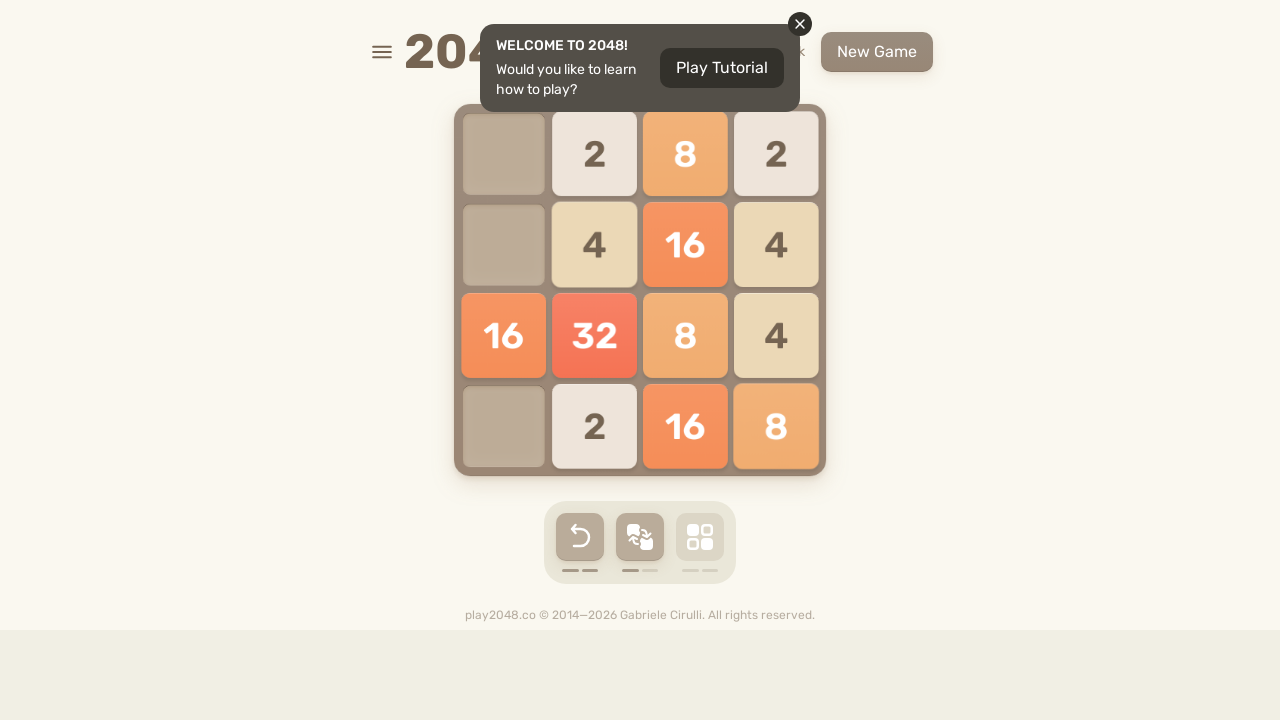

Pressed ArrowUp to move tiles up
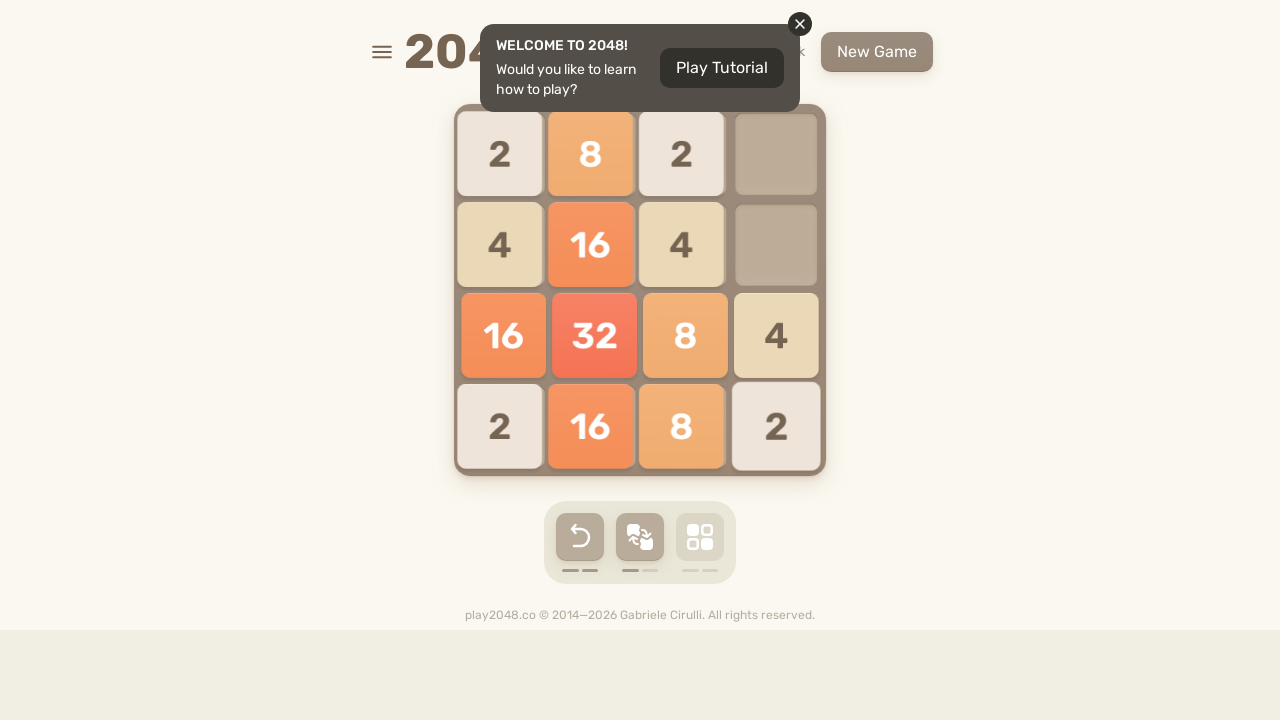

Pressed ArrowDown to move tiles down
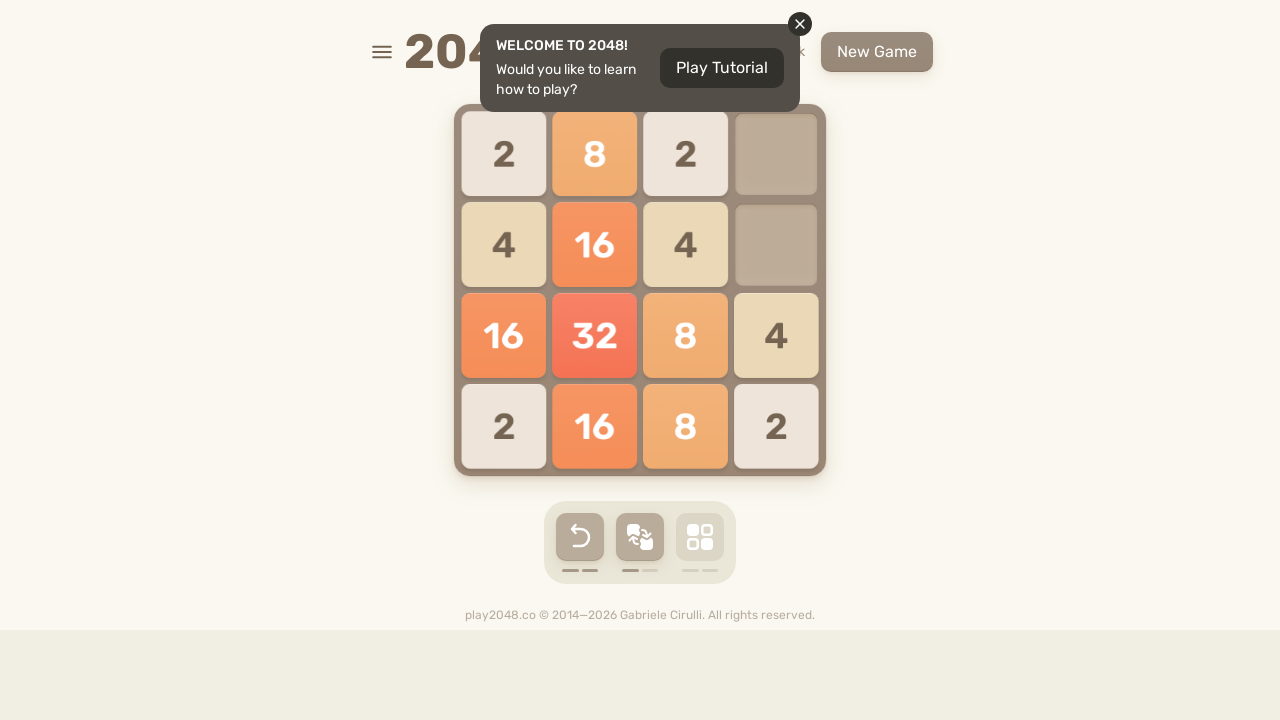

Pressed ArrowLeft to move tiles left
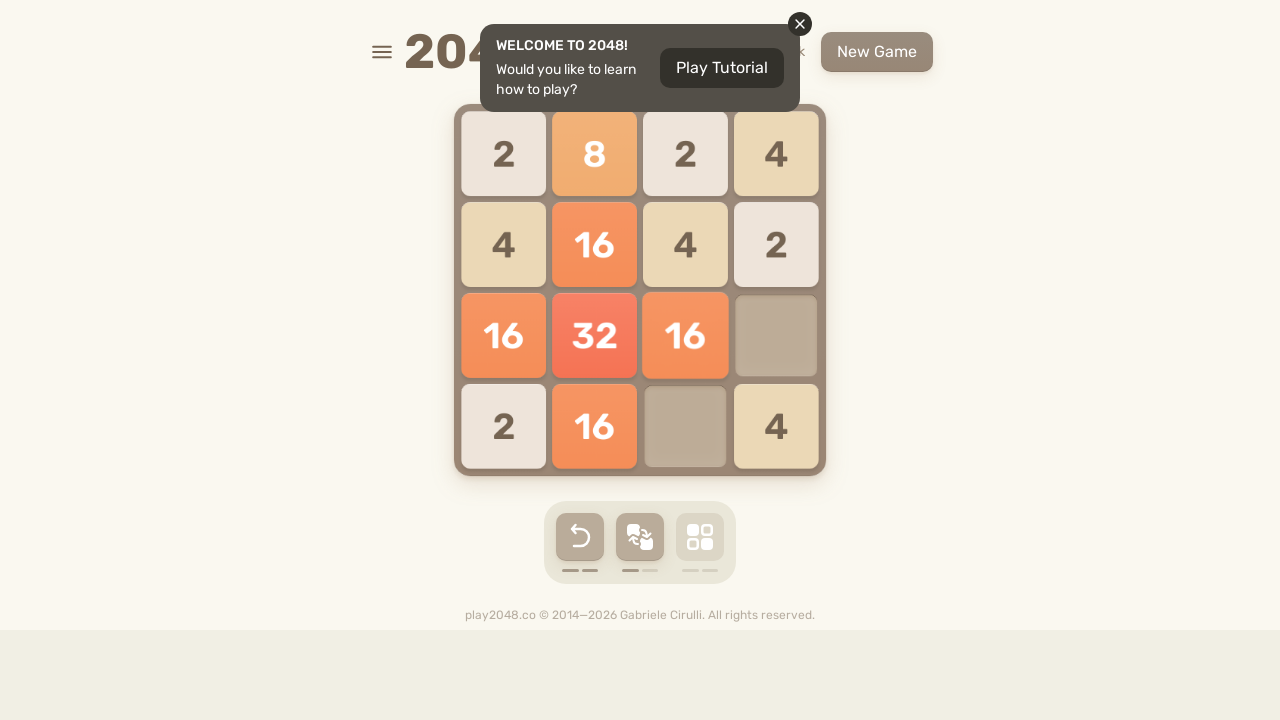

Pressed ArrowRight to move tiles right
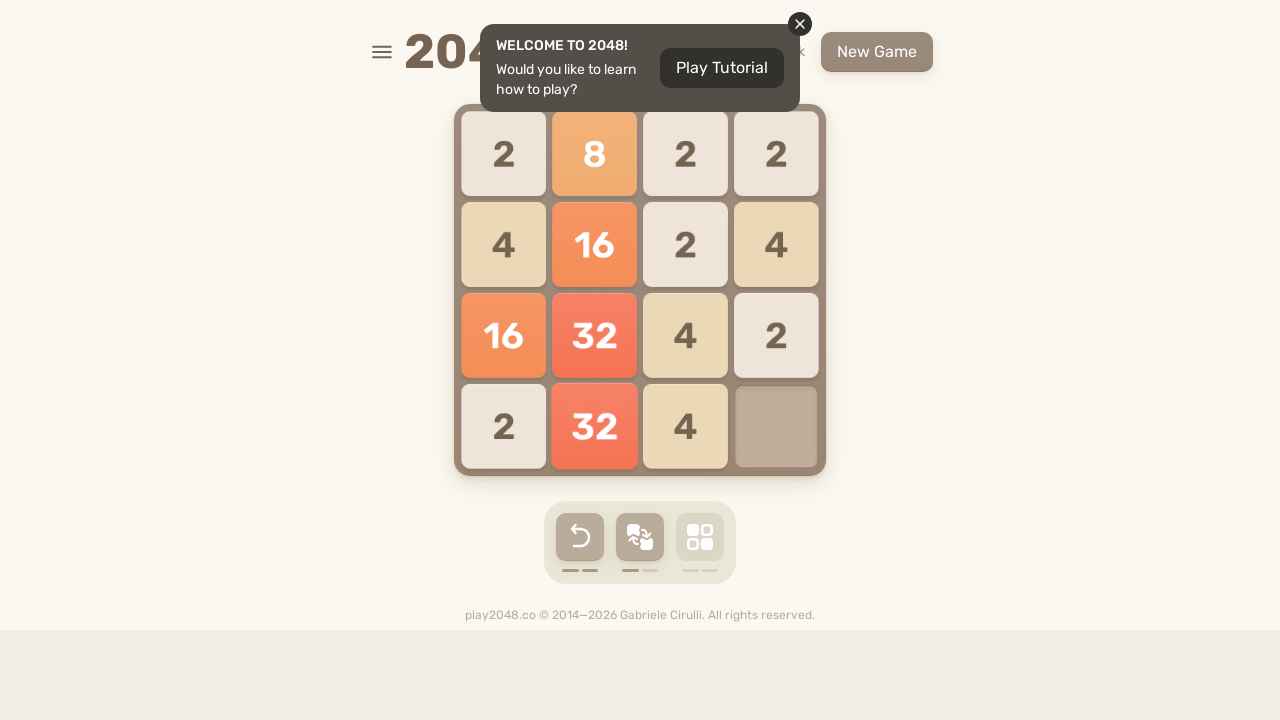

Pressed ArrowLeft to move tiles left
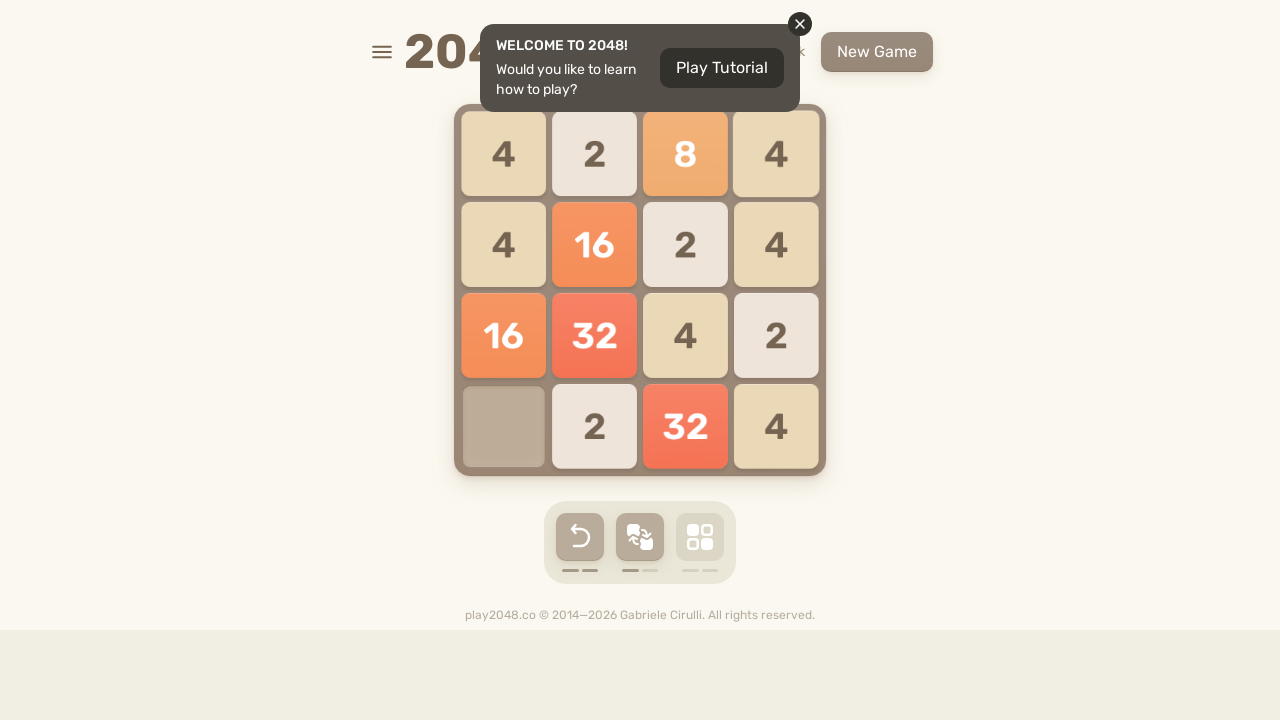

Pressed ArrowUp to move tiles up
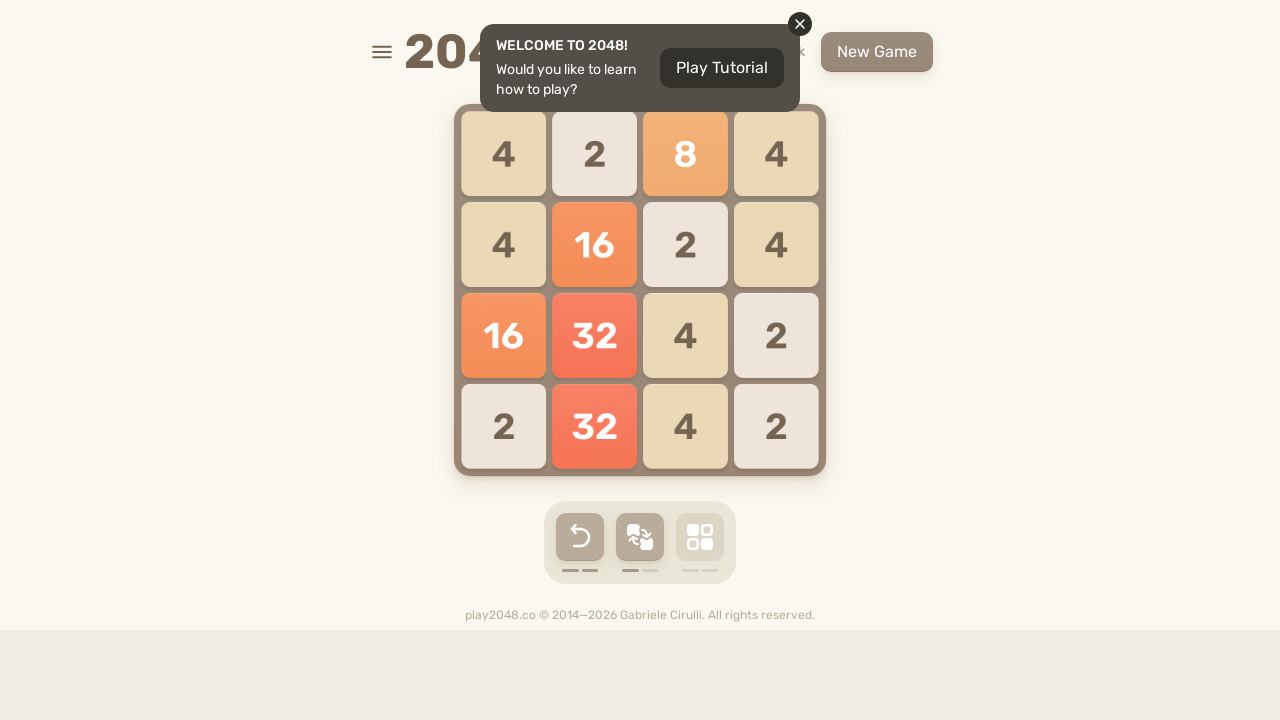

Pressed ArrowDown to move tiles down
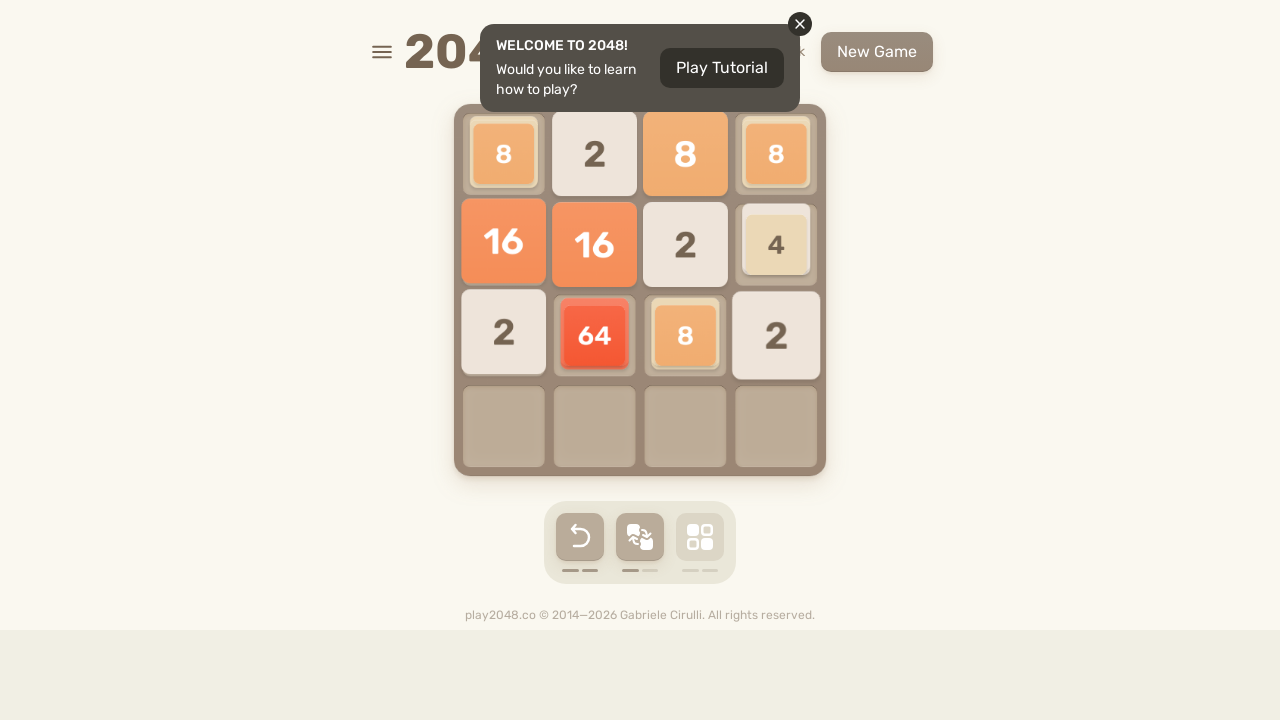

Pressed ArrowLeft to move tiles left
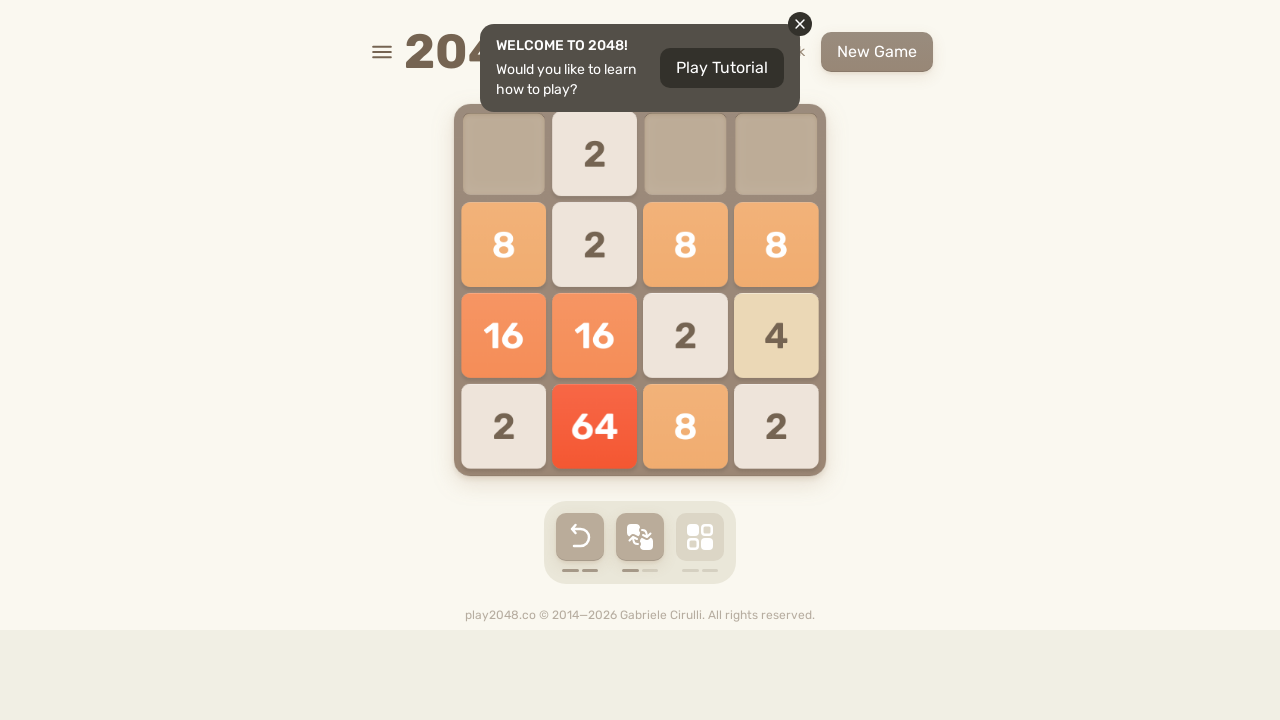

Pressed ArrowRight to move tiles right
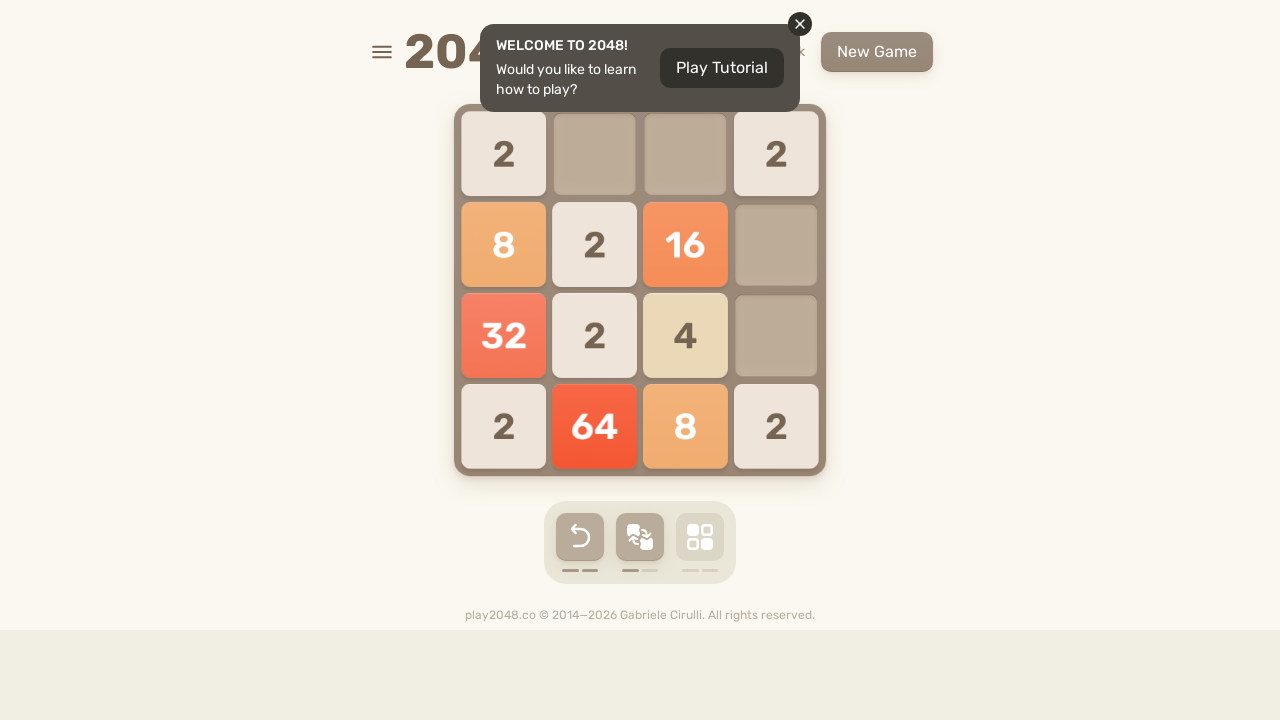

Pressed ArrowLeft to move tiles left
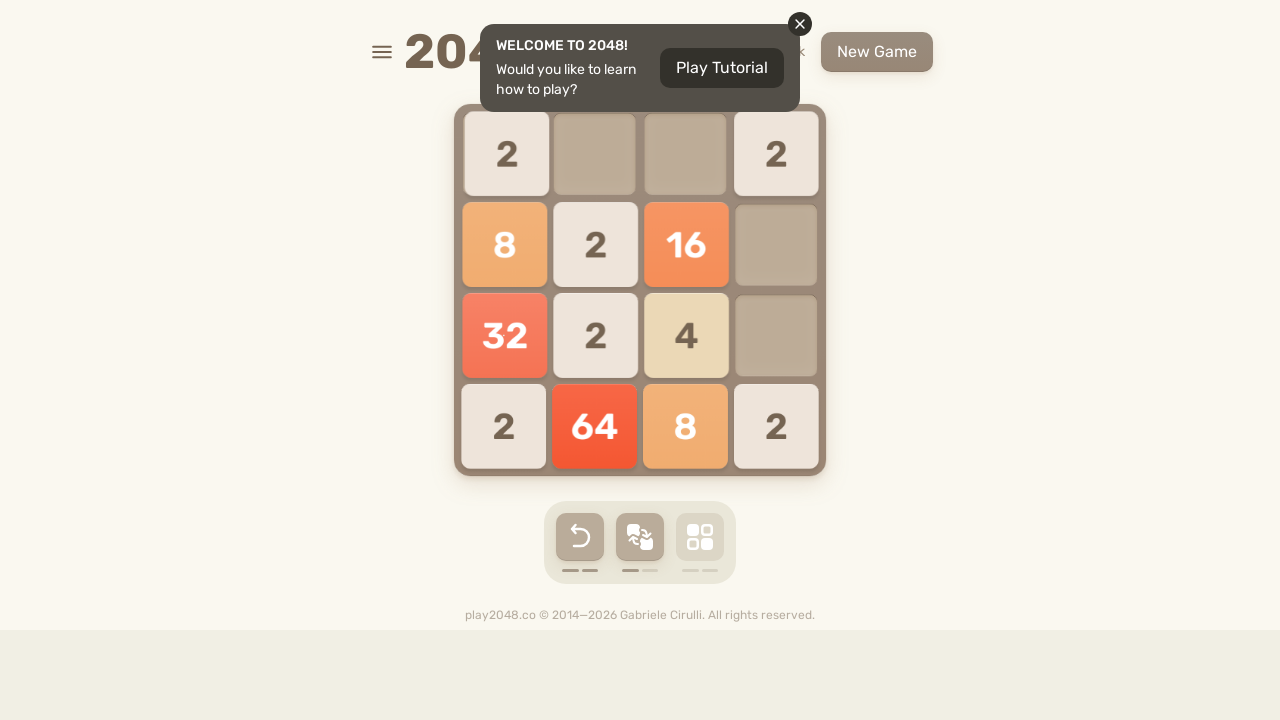

Pressed ArrowUp to move tiles up
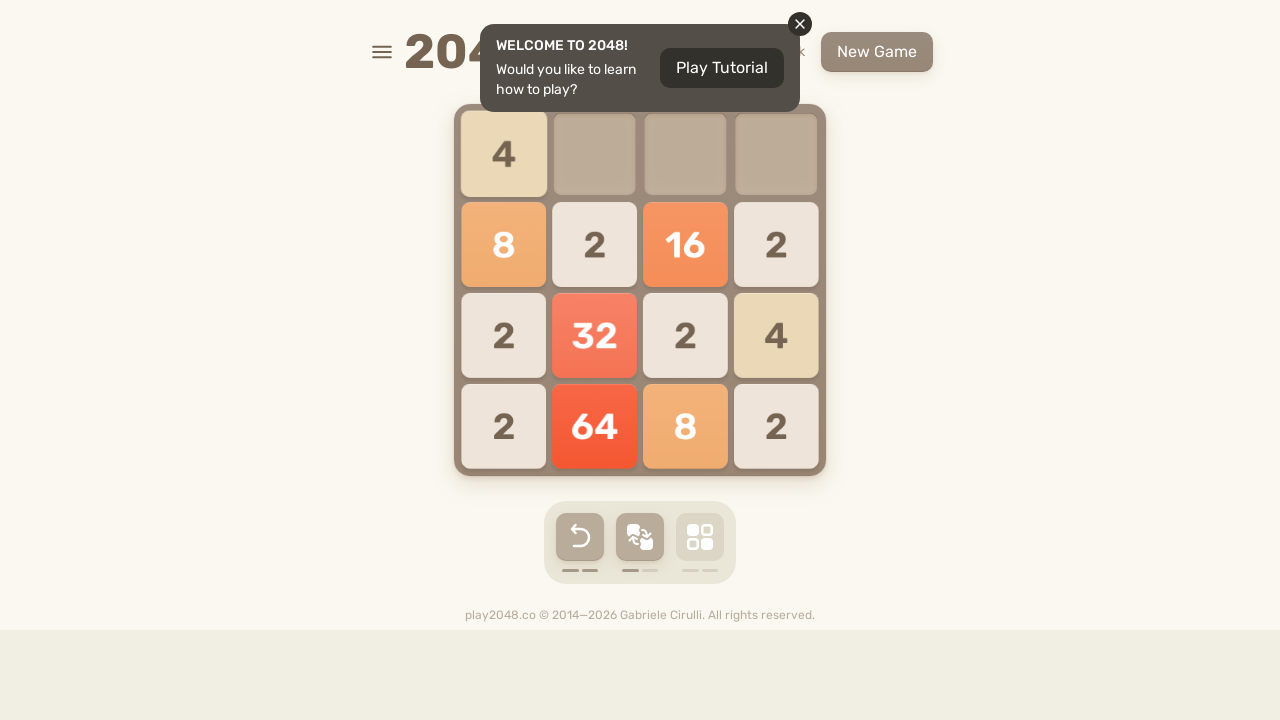

Pressed ArrowDown to move tiles down
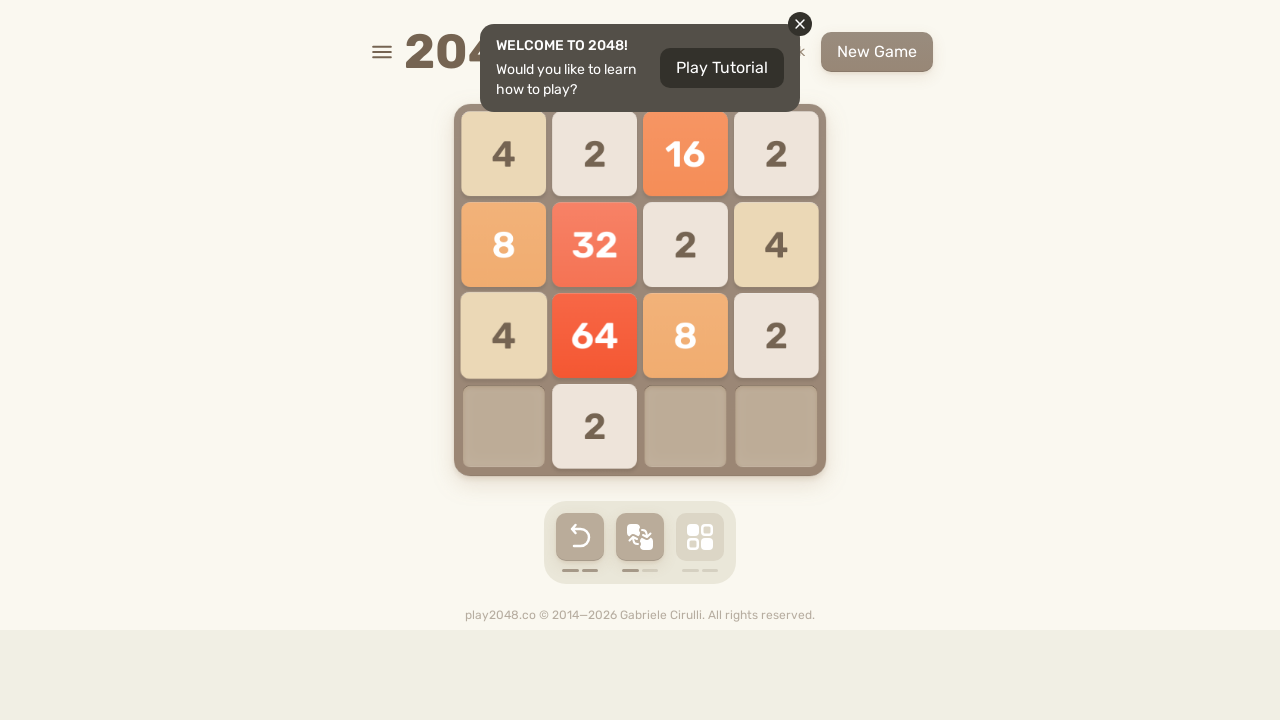

Pressed ArrowLeft to move tiles left
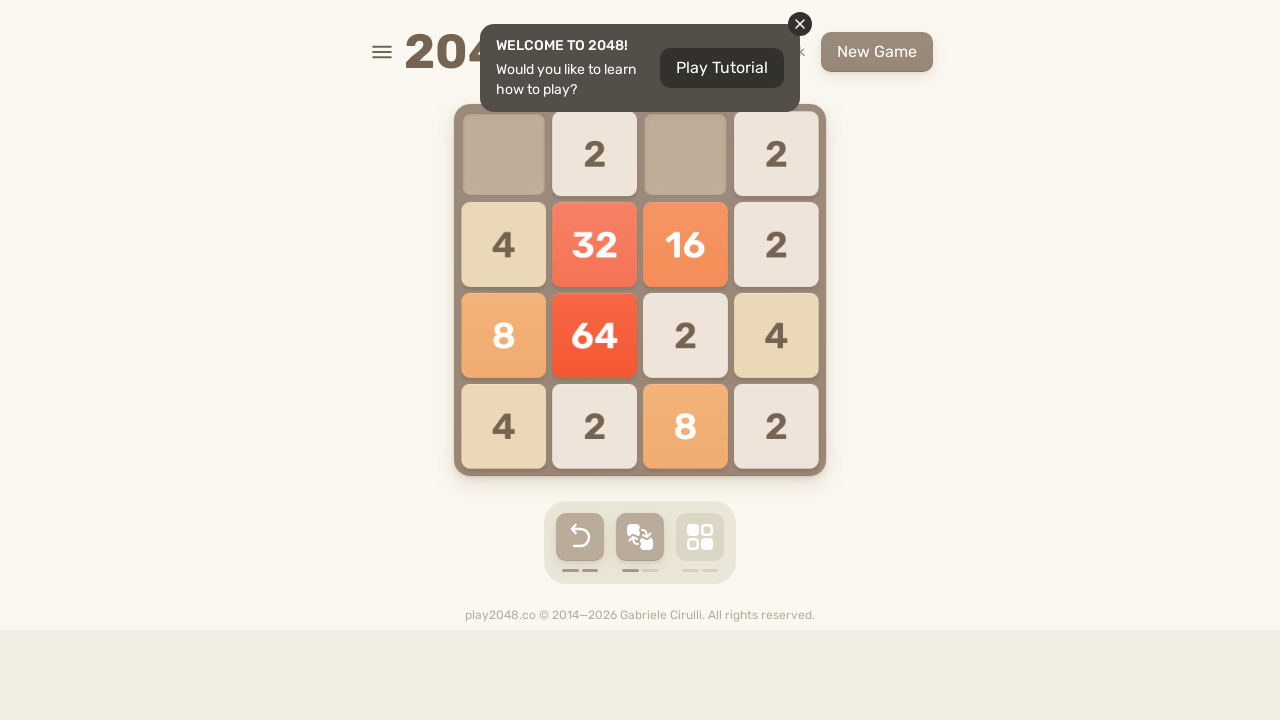

Pressed ArrowRight to move tiles right
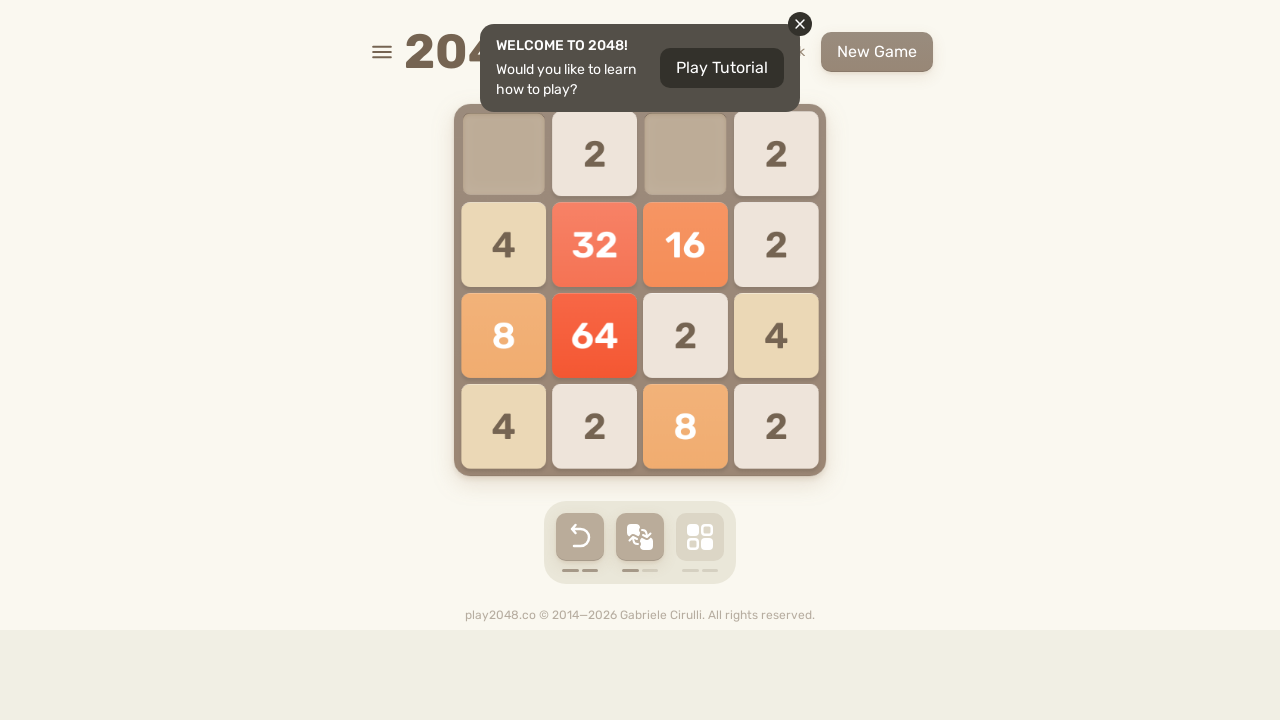

Pressed ArrowLeft to move tiles left
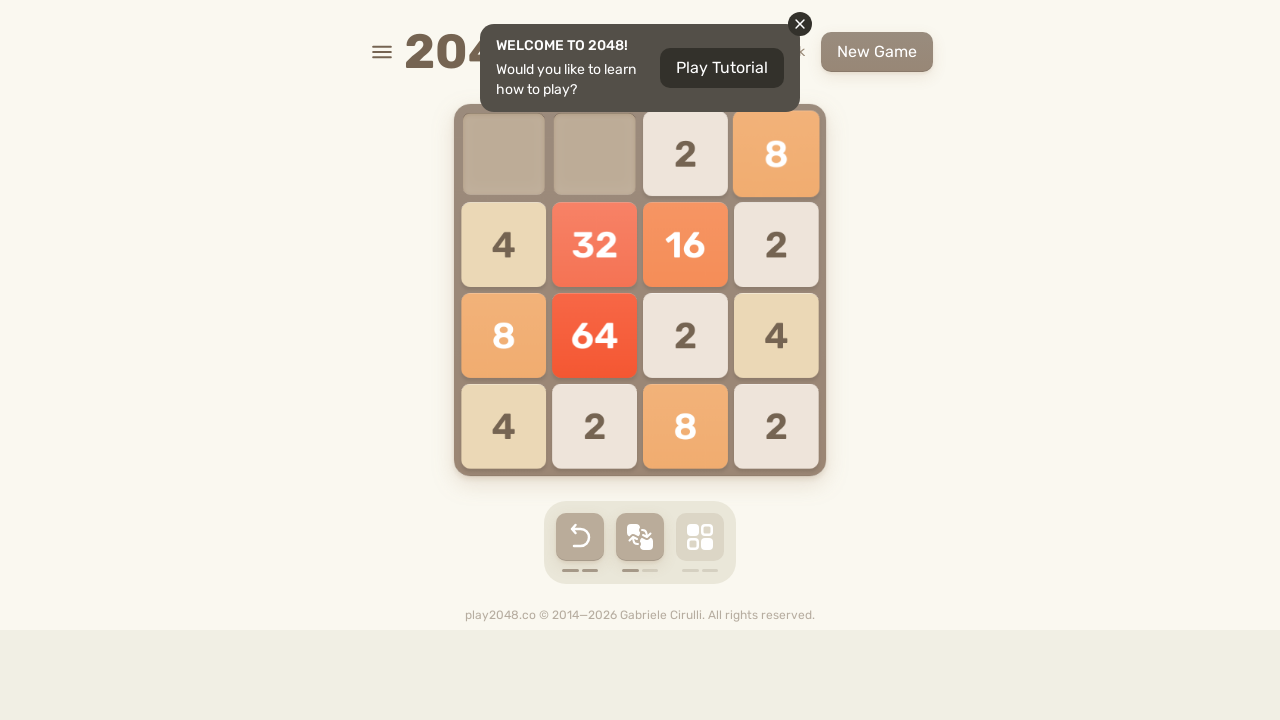

Pressed ArrowUp to move tiles up
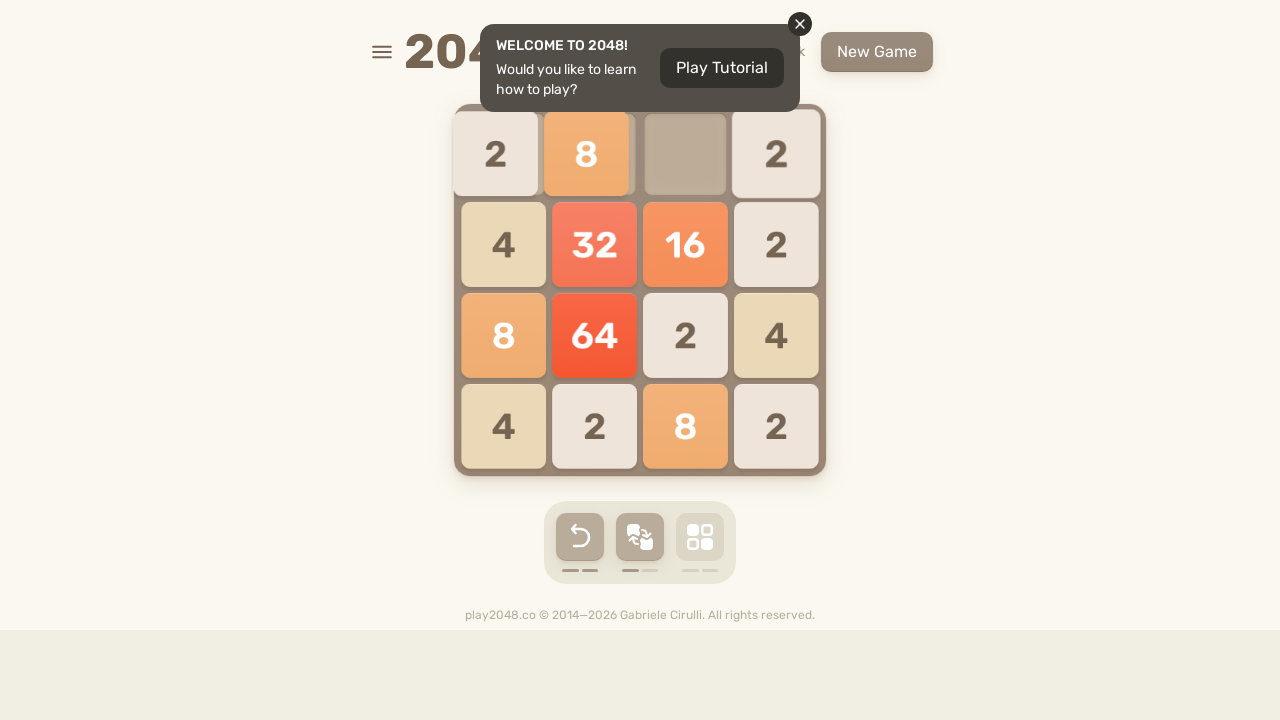

Pressed ArrowDown to move tiles down
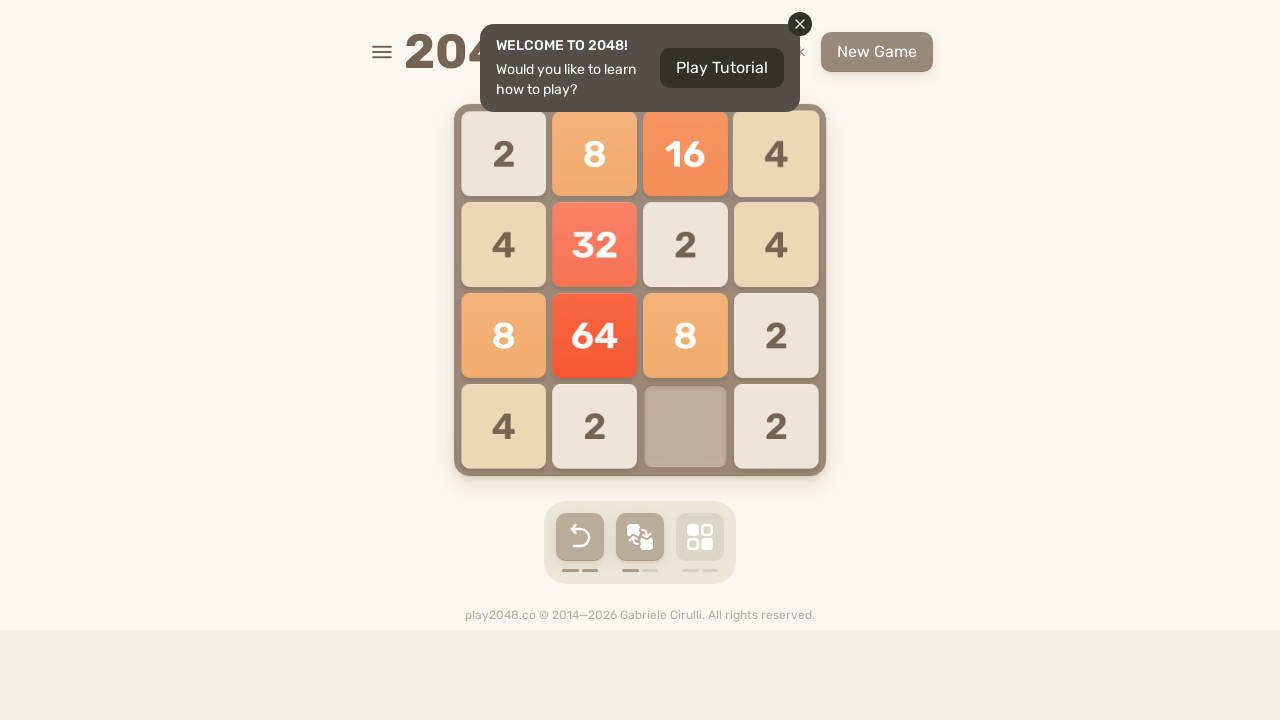

Pressed ArrowLeft to move tiles left
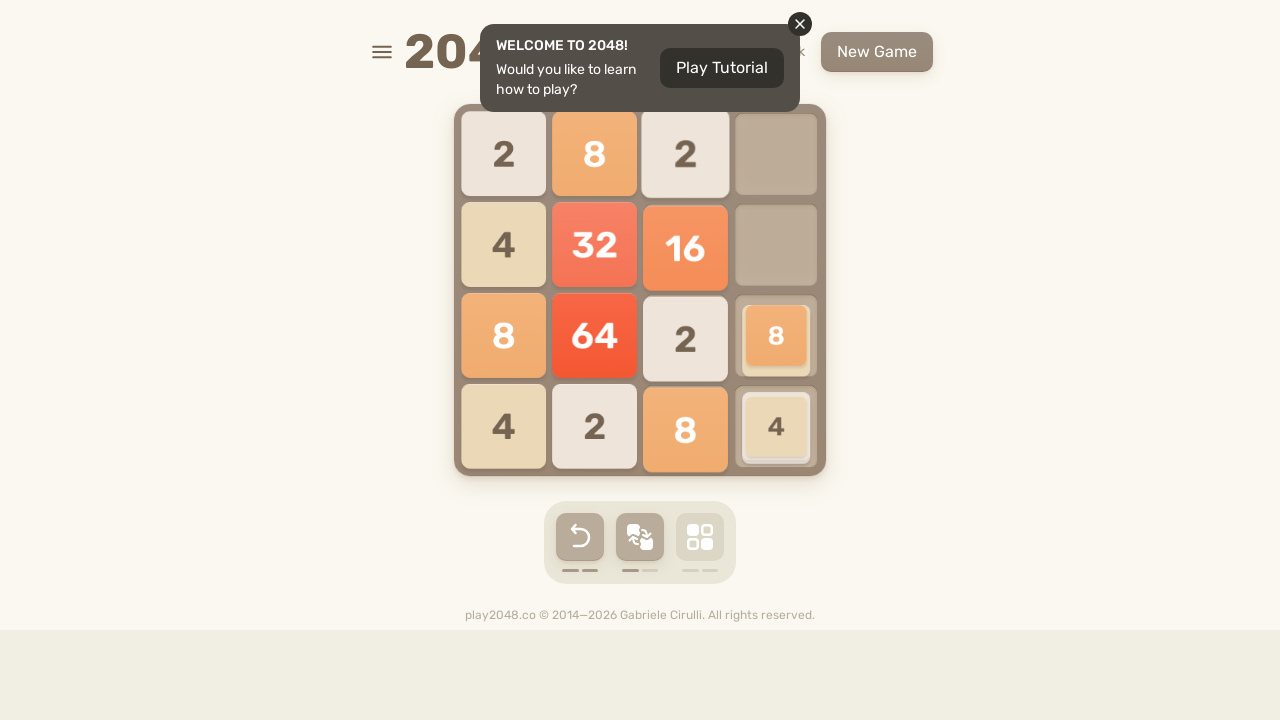

Pressed ArrowRight to move tiles right
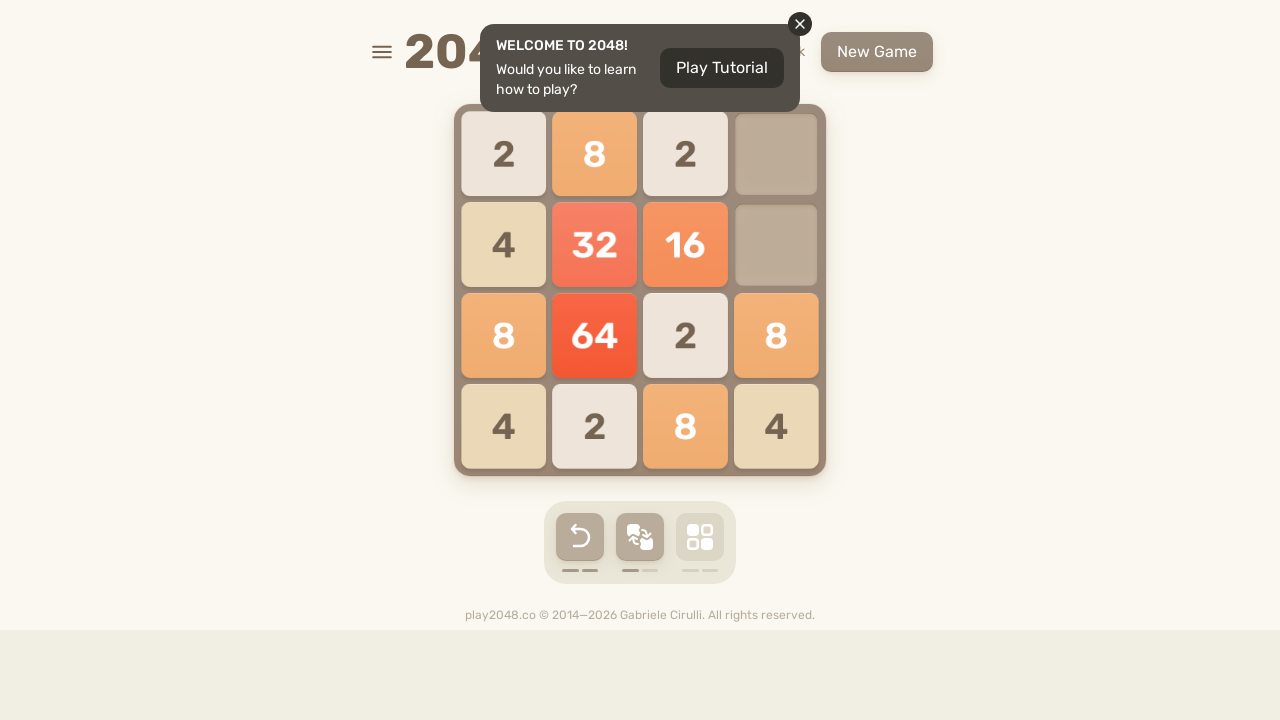

Pressed ArrowLeft to move tiles left
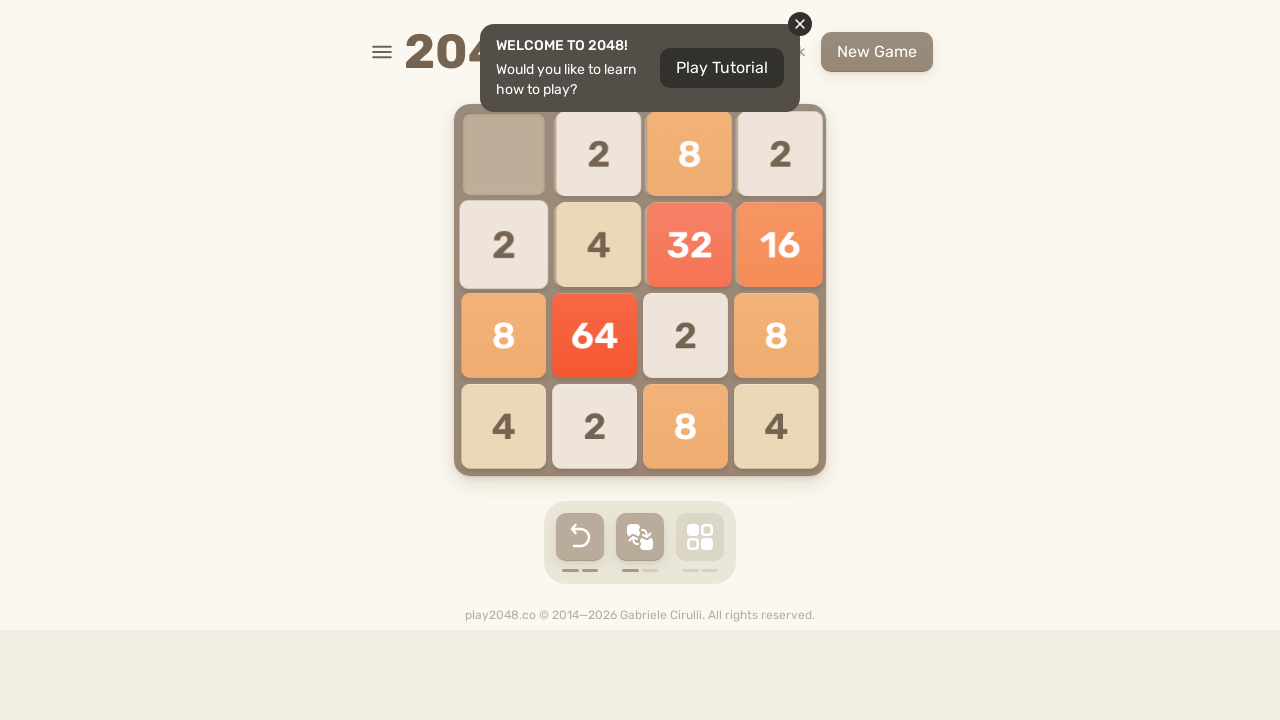

Pressed ArrowUp to move tiles up
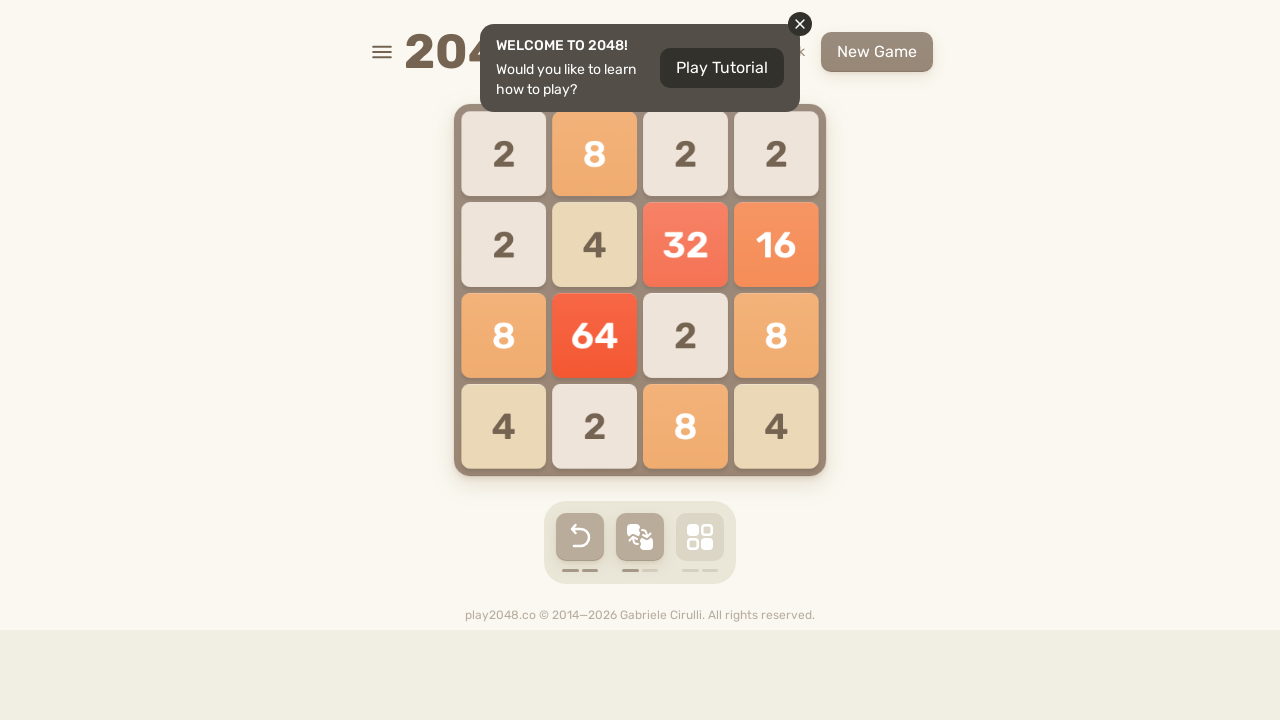

Pressed ArrowDown to move tiles down
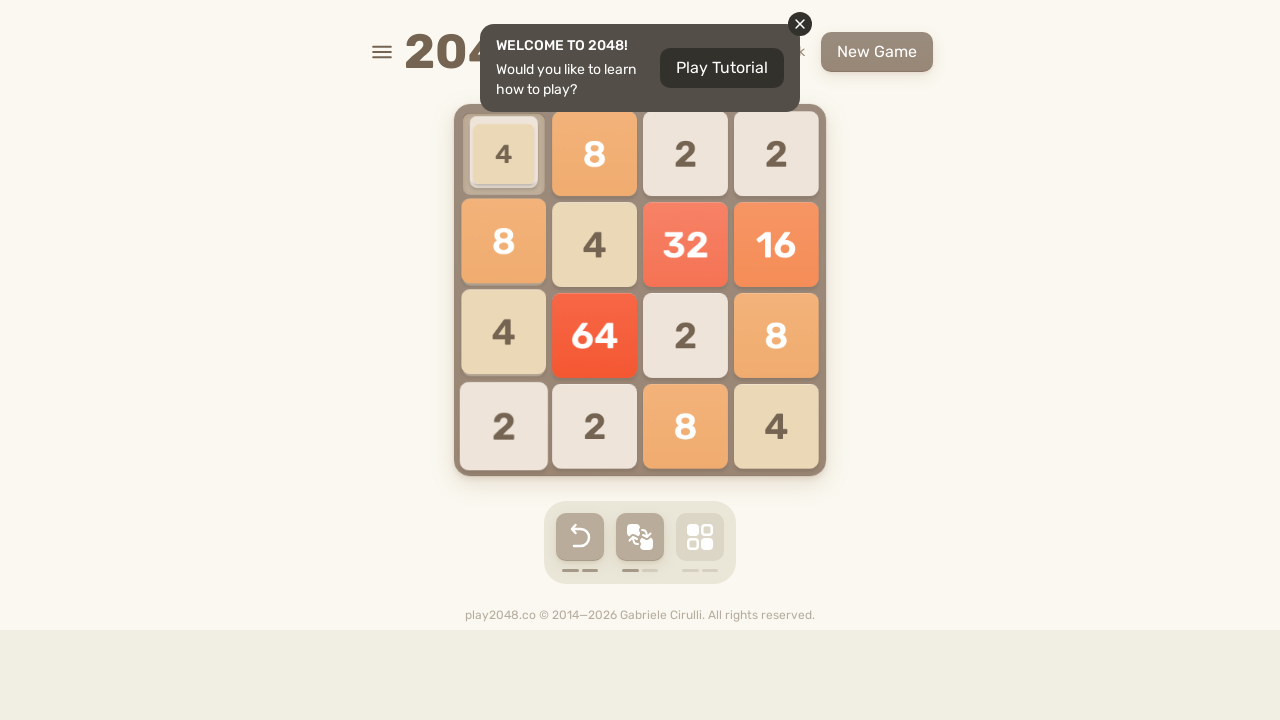

Pressed ArrowLeft to move tiles left
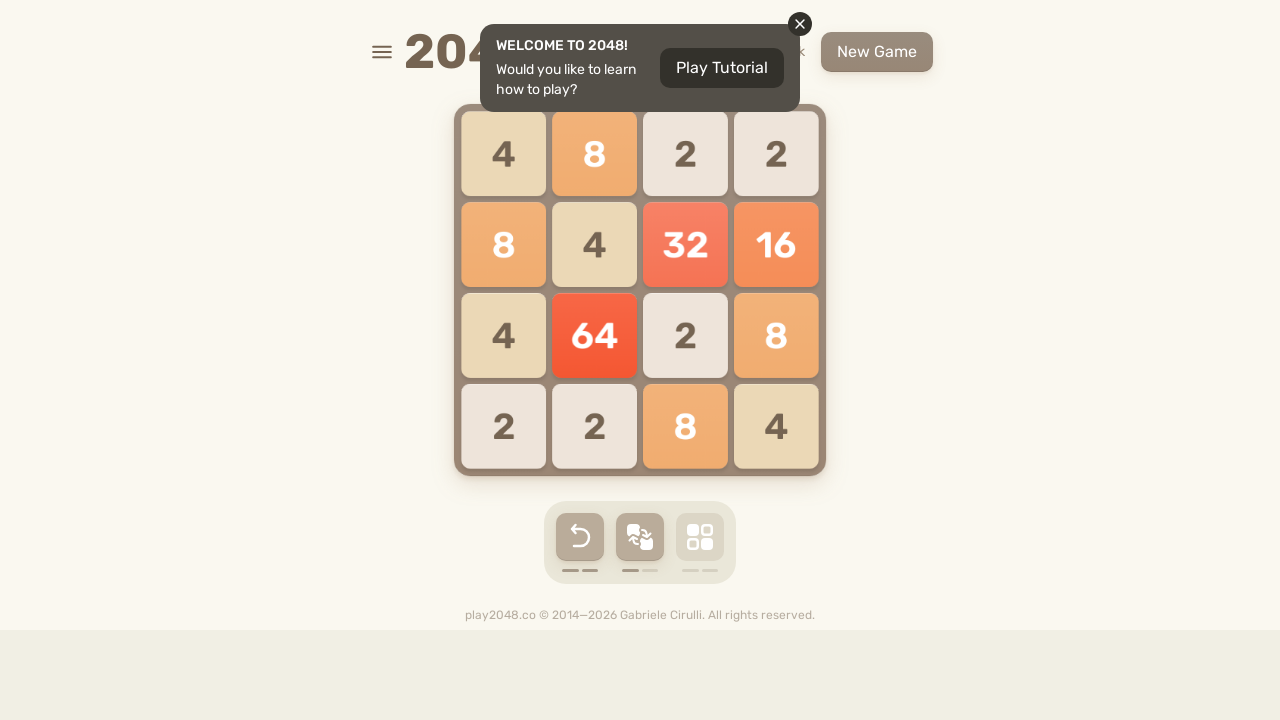

Pressed ArrowRight to move tiles right
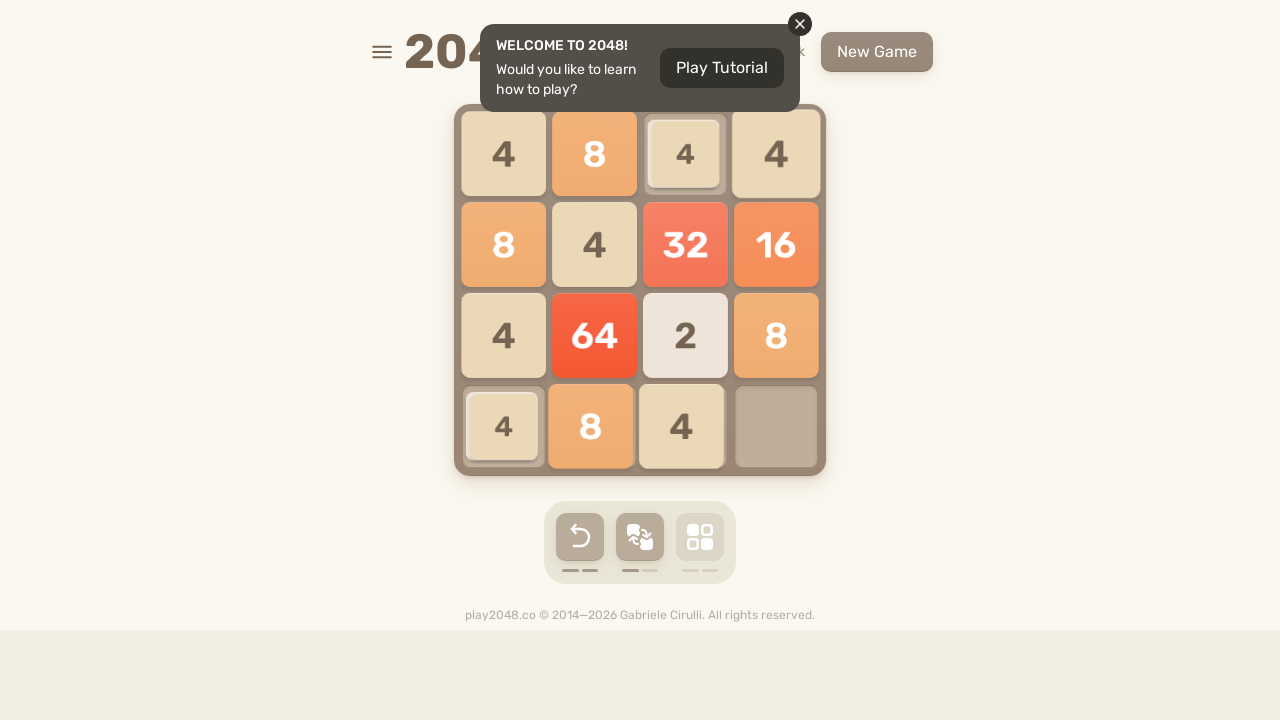

Pressed ArrowLeft to move tiles left
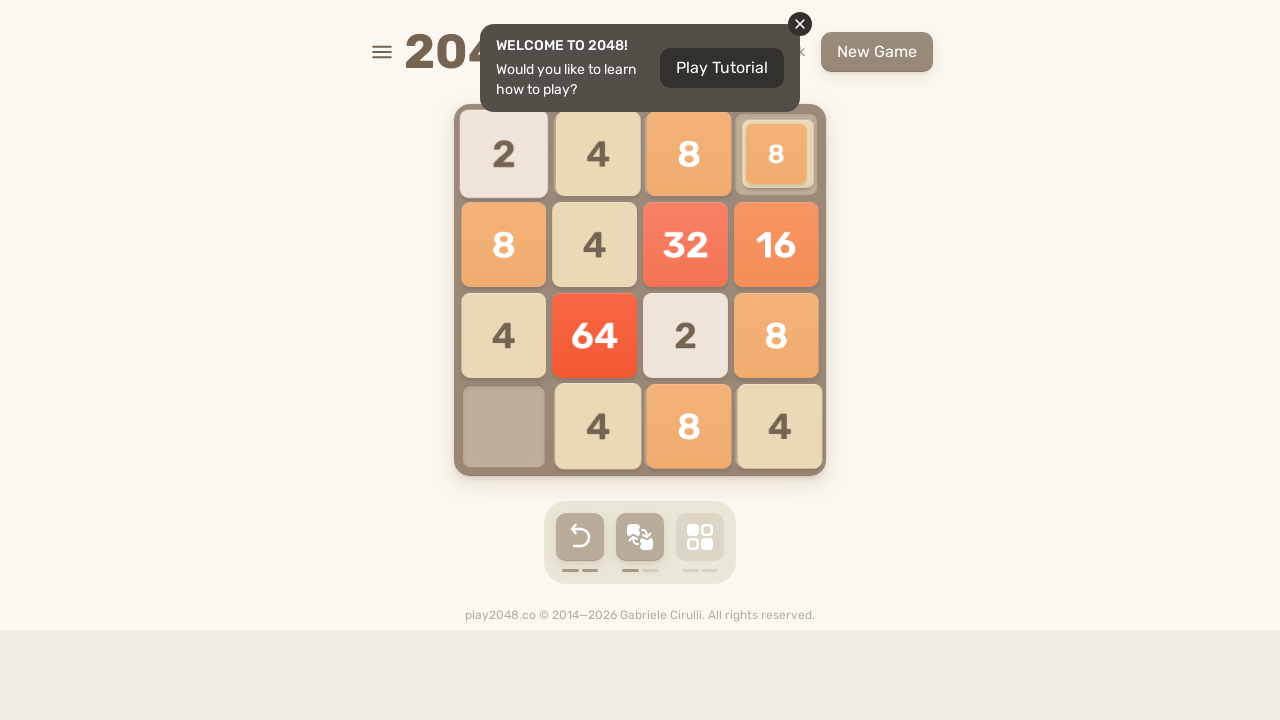

Pressed ArrowUp to move tiles up
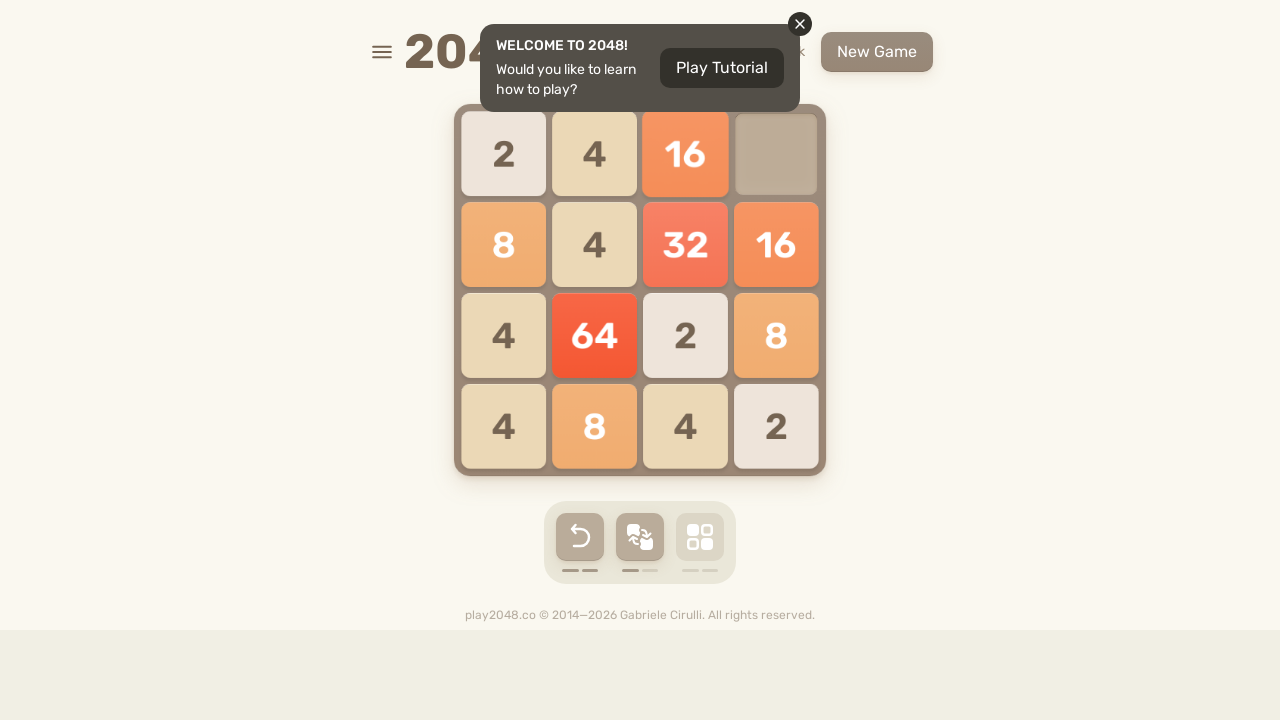

Pressed ArrowDown to move tiles down
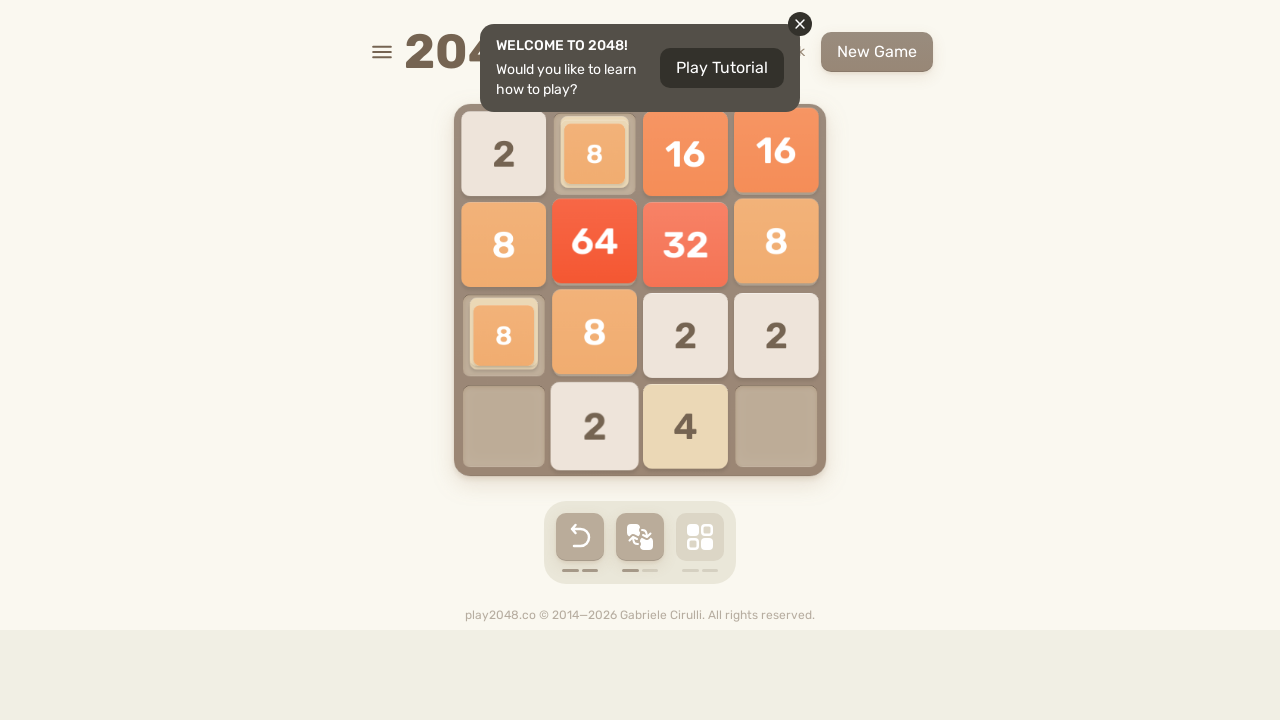

Pressed ArrowLeft to move tiles left
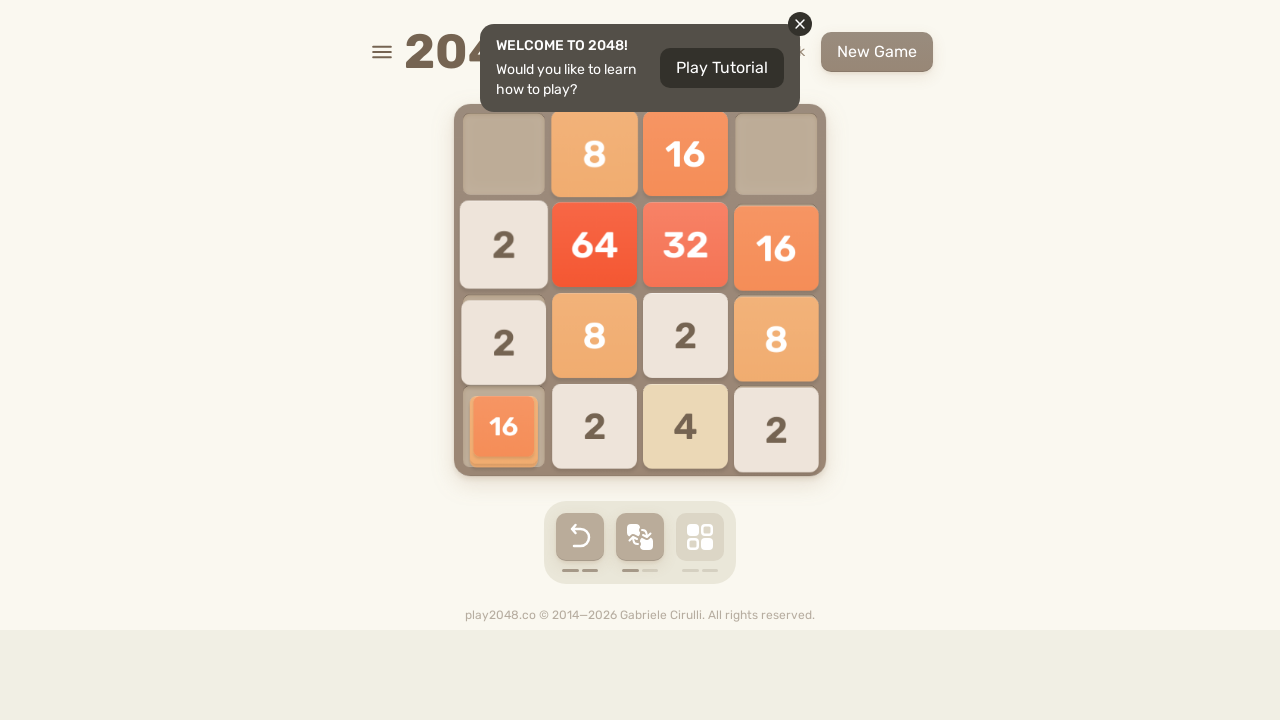

Pressed ArrowRight to move tiles right
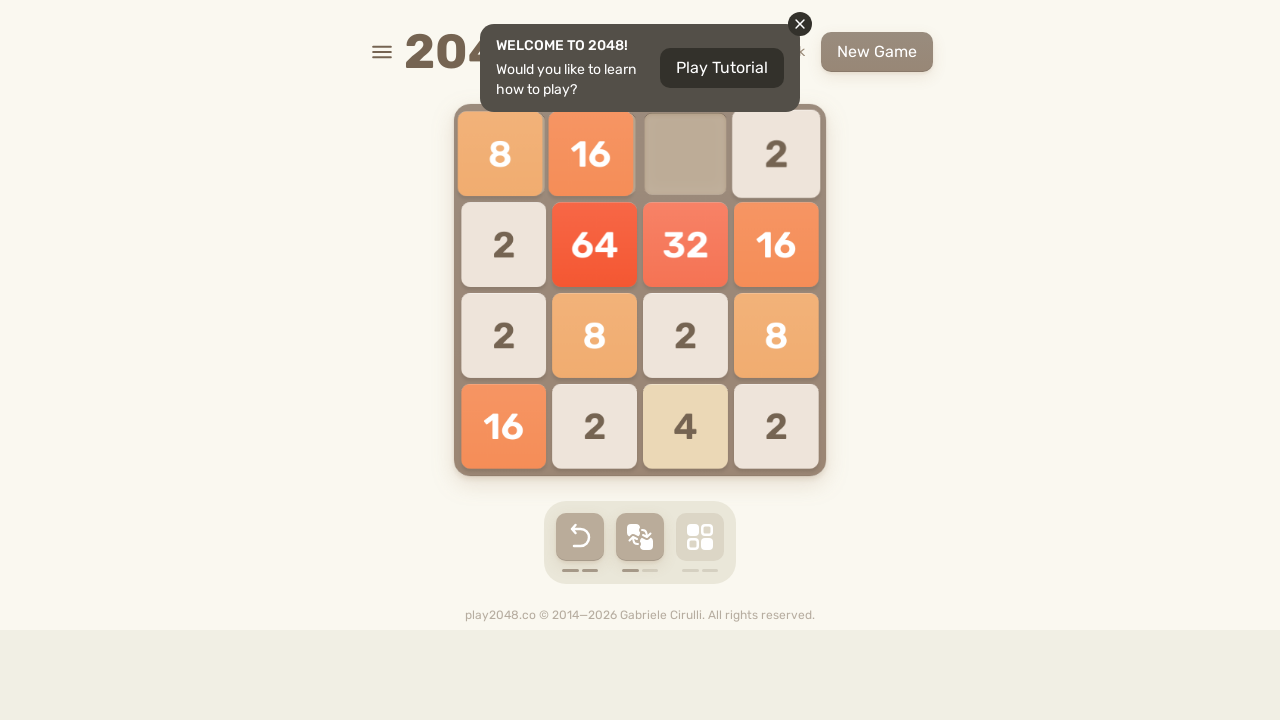

Pressed ArrowLeft to move tiles left
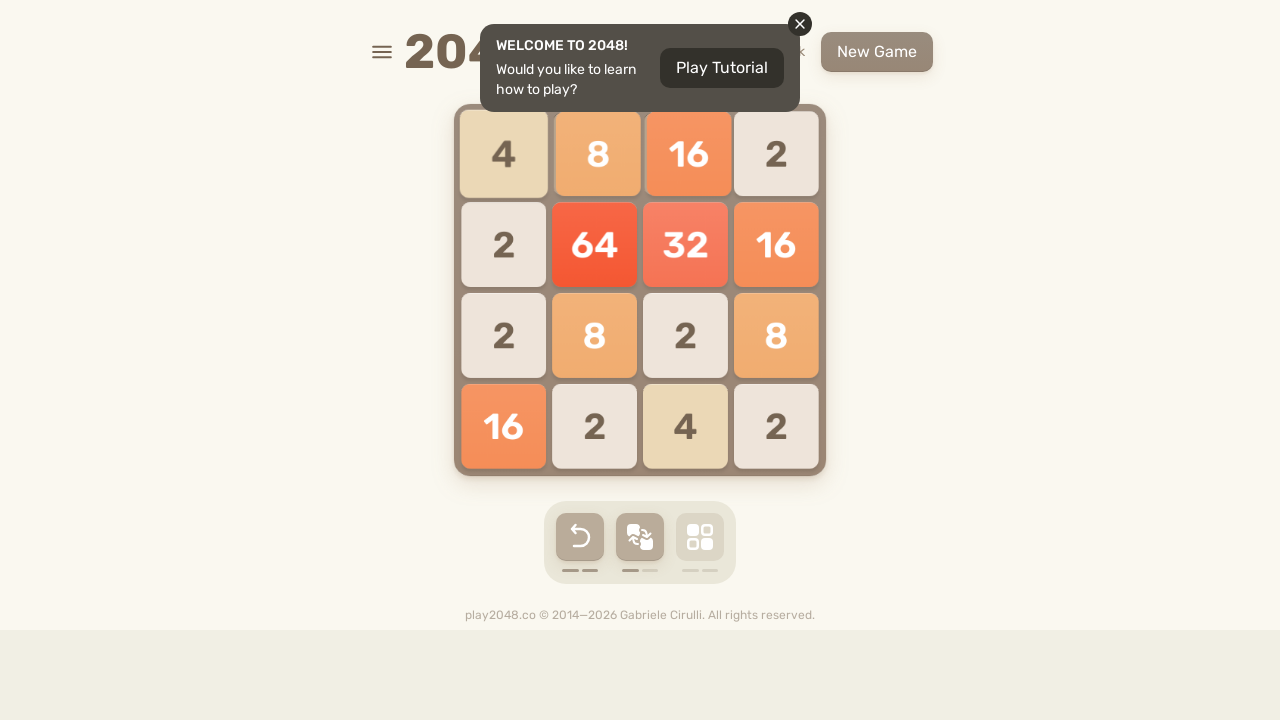

Pressed ArrowUp to move tiles up
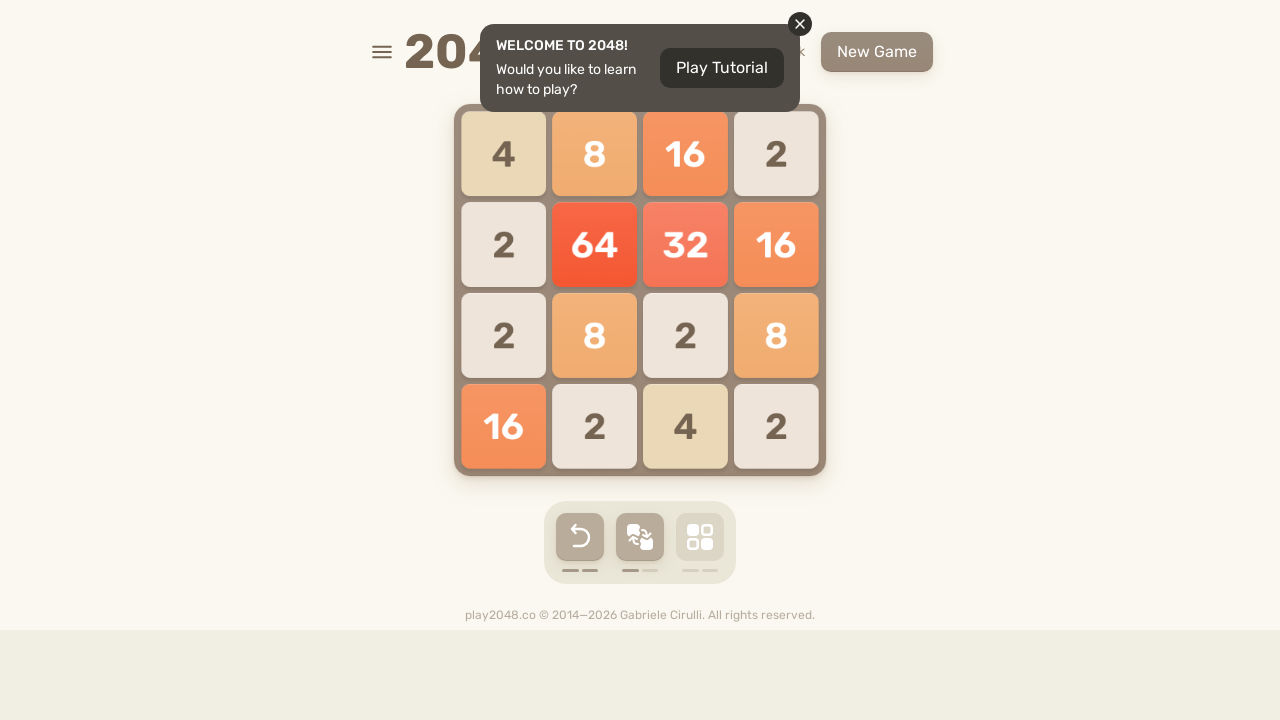

Pressed ArrowDown to move tiles down
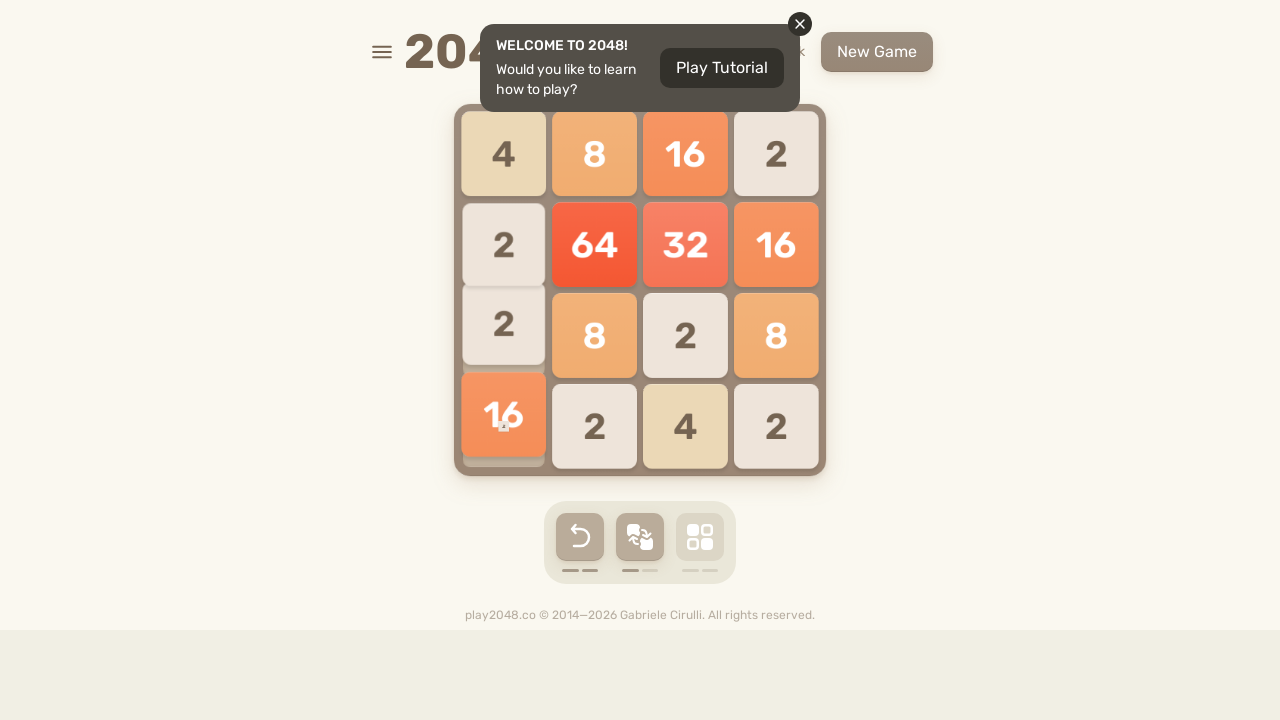

Pressed ArrowLeft to move tiles left
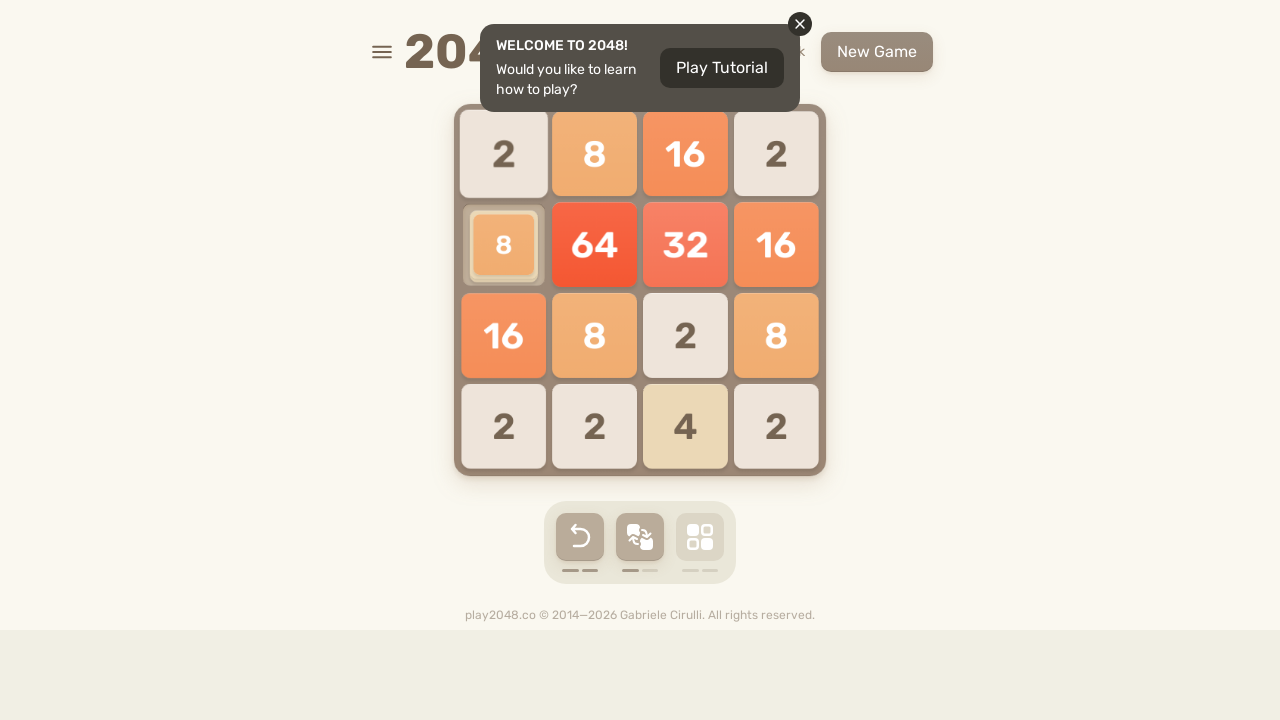

Pressed ArrowRight to move tiles right
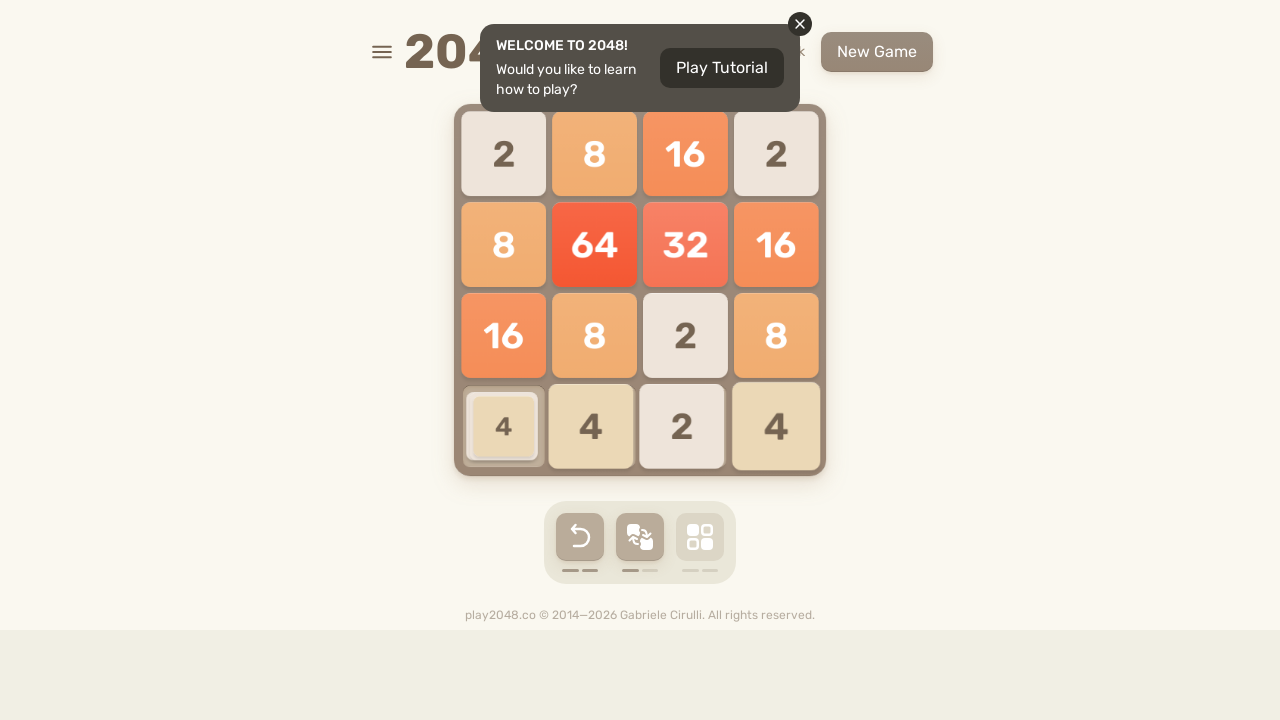

Pressed ArrowLeft to move tiles left
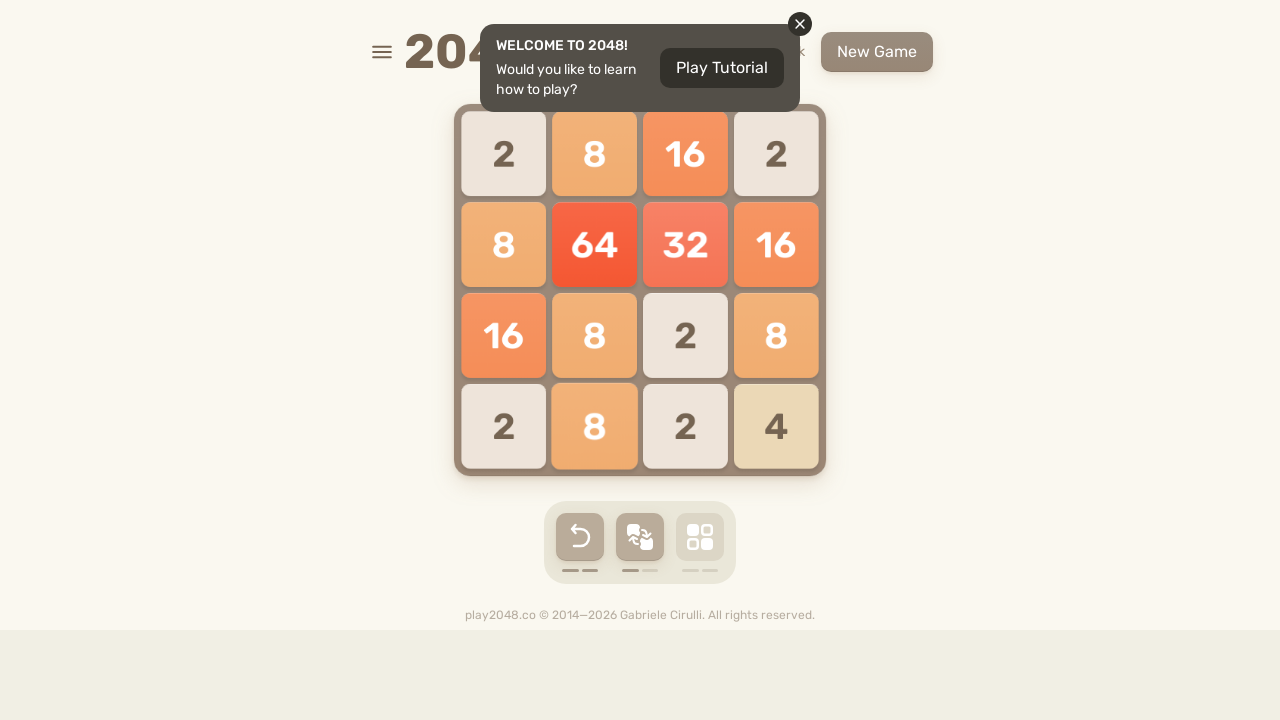

Pressed ArrowUp to move tiles up
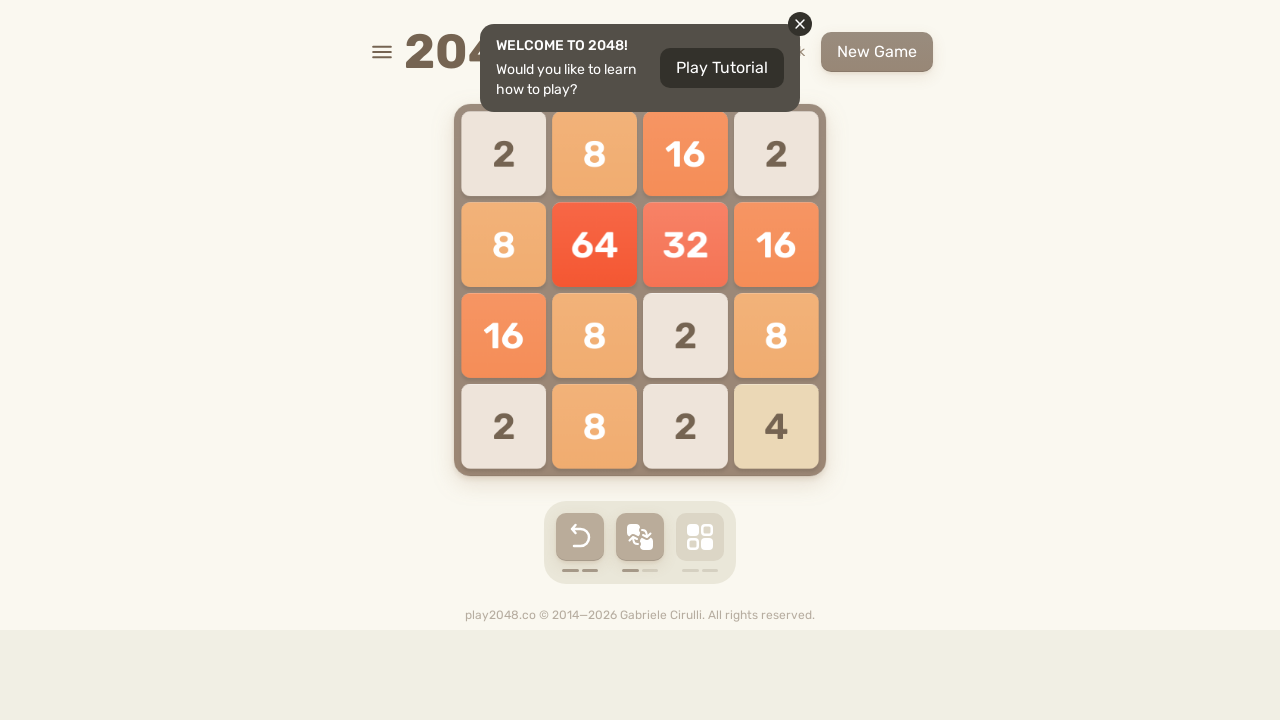

Pressed ArrowDown to move tiles down
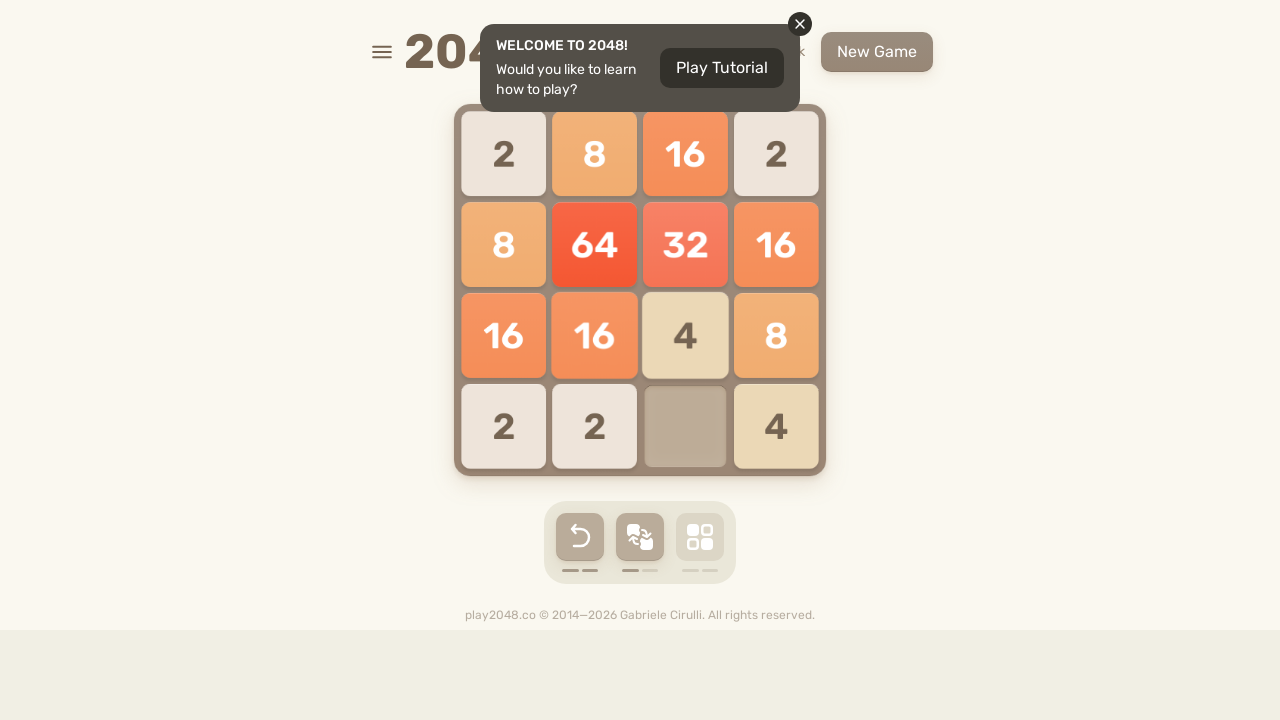

Pressed ArrowLeft to move tiles left
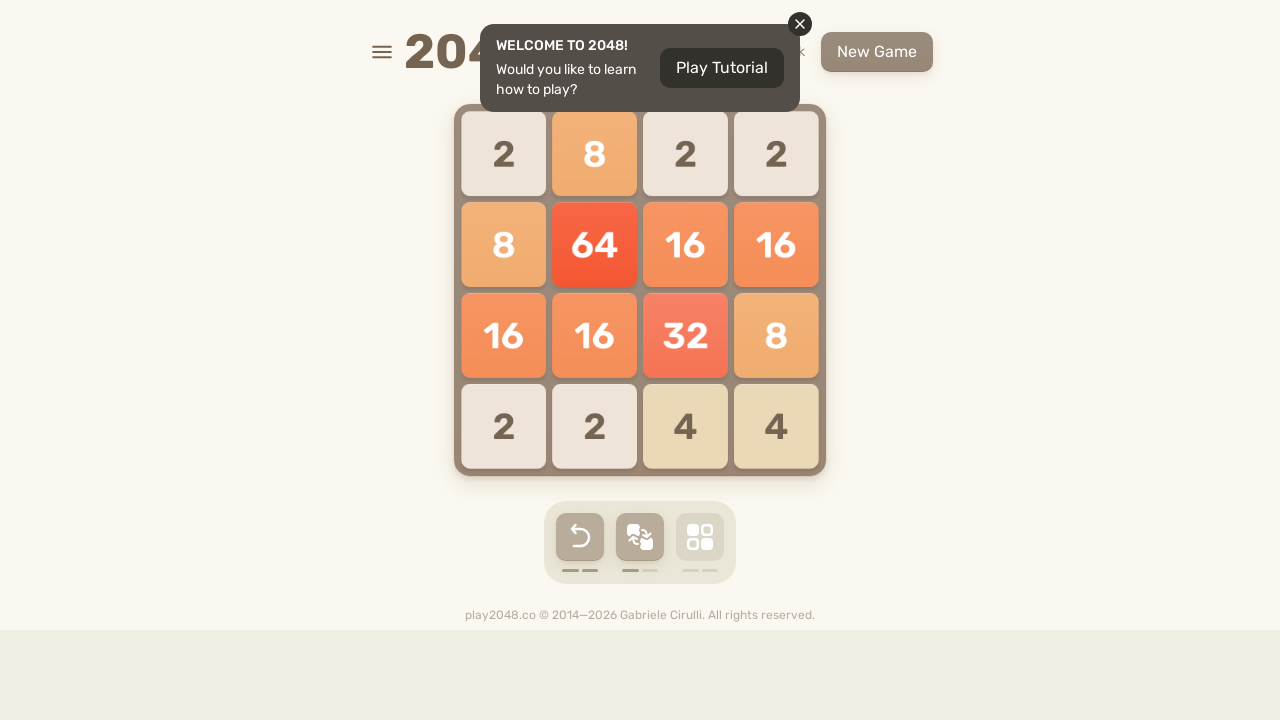

Pressed ArrowRight to move tiles right
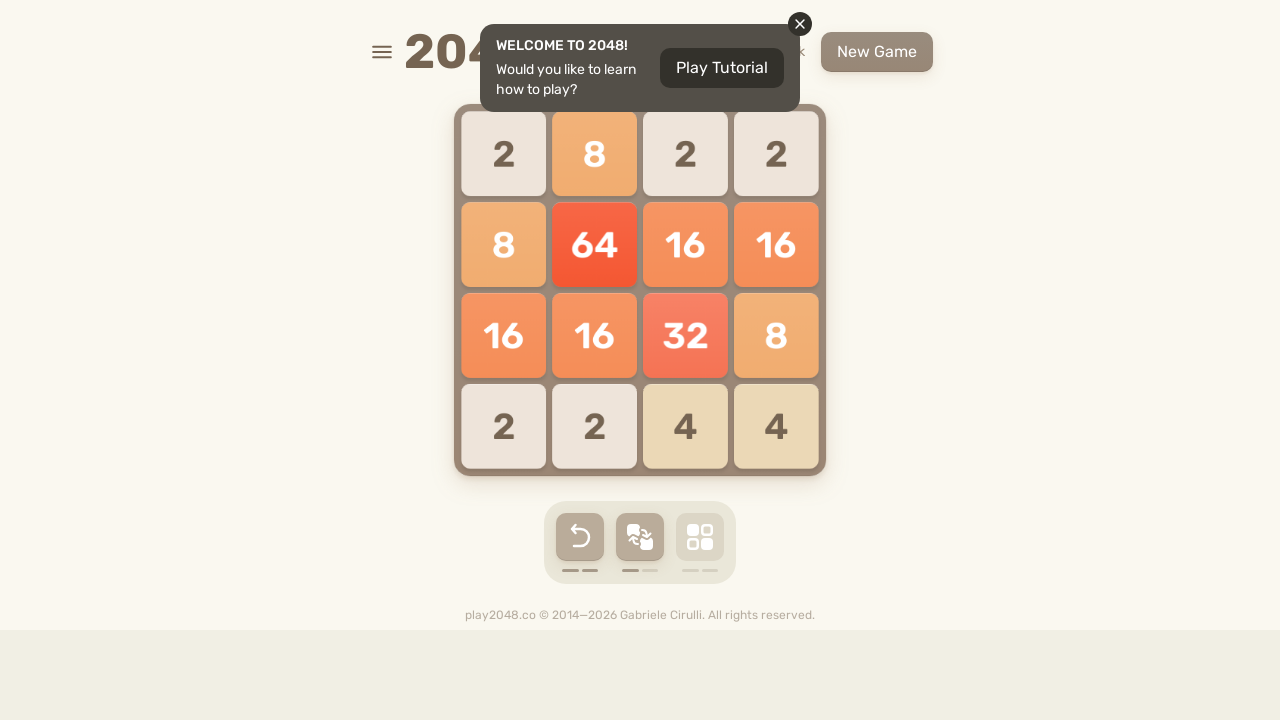

Pressed ArrowLeft to move tiles left
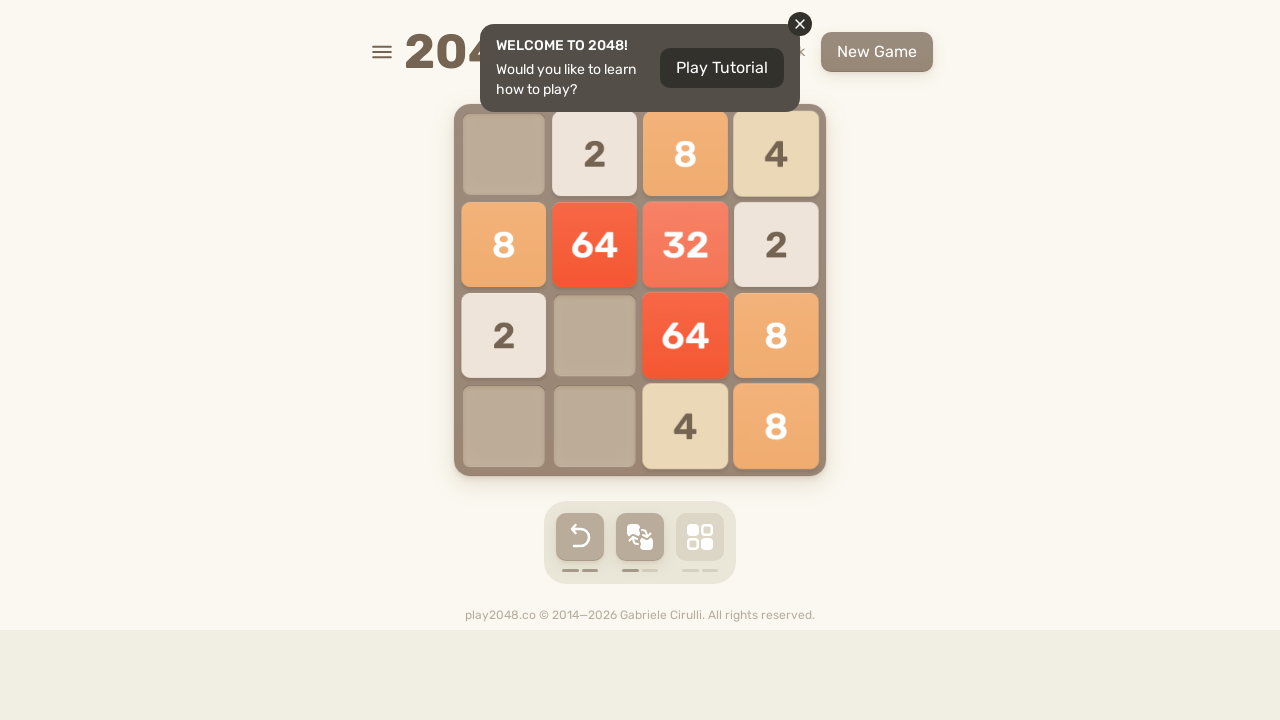

Pressed ArrowUp to move tiles up
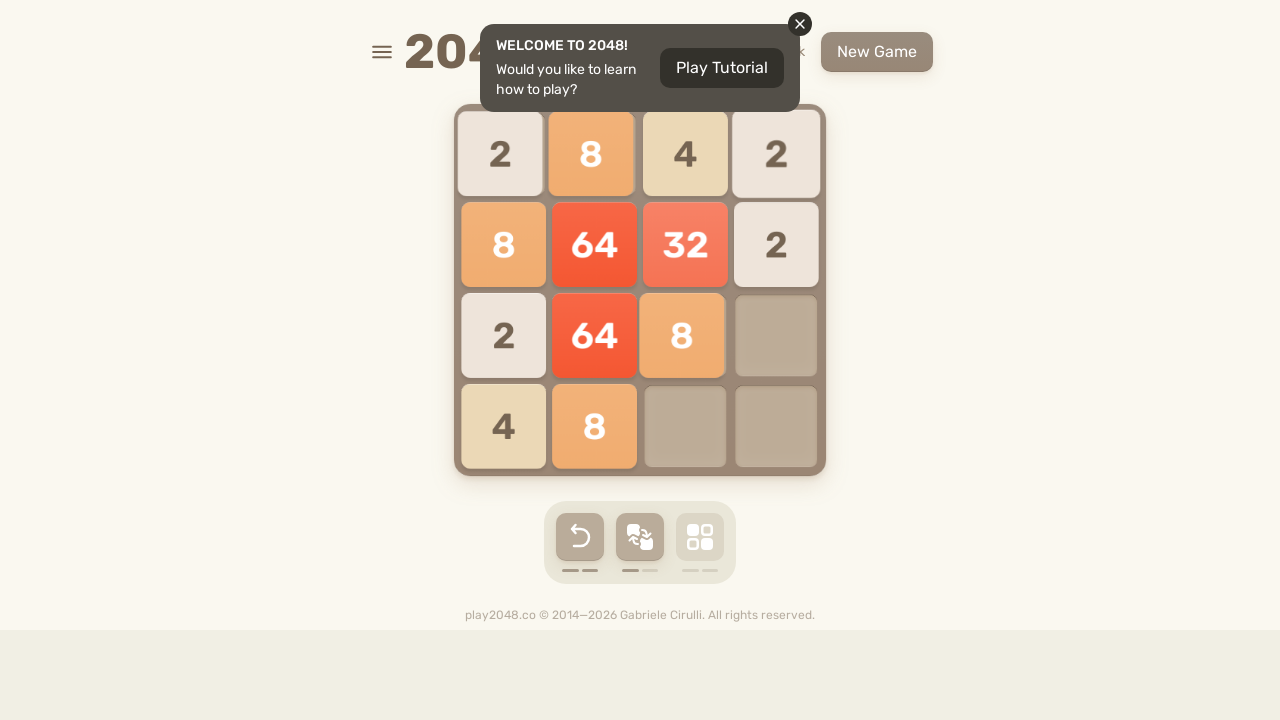

Pressed ArrowDown to move tiles down
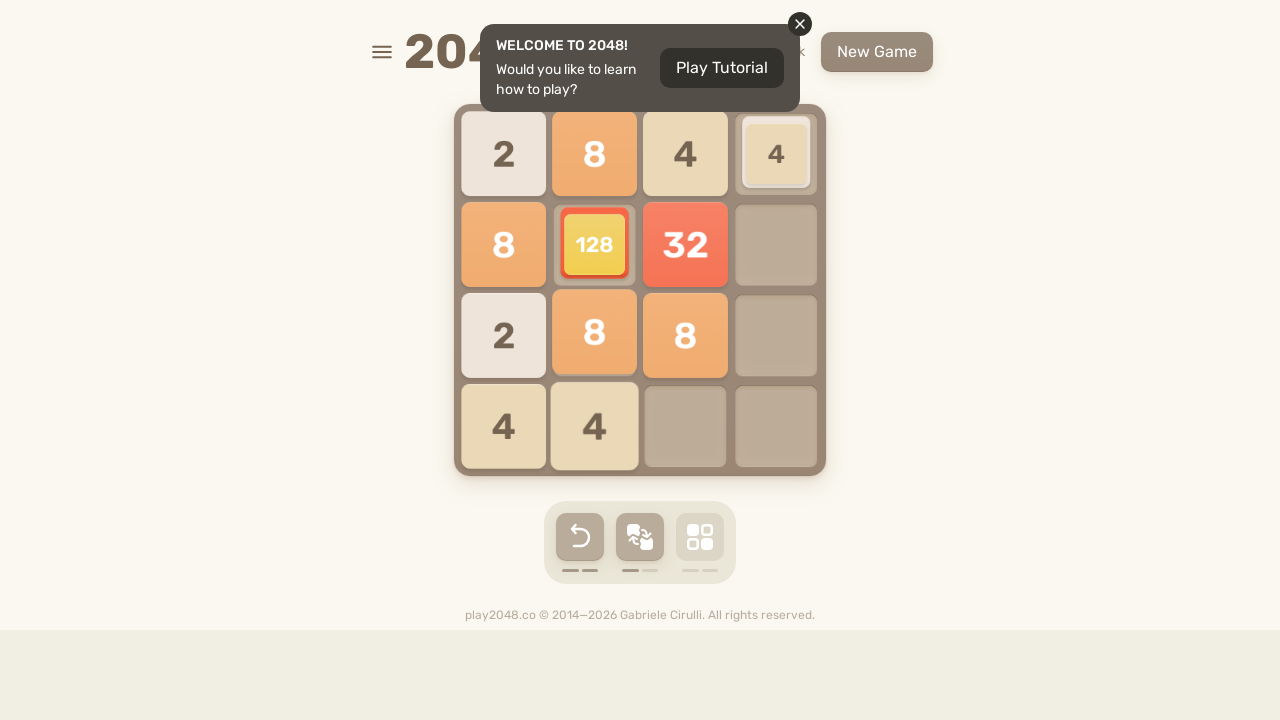

Pressed ArrowLeft to move tiles left
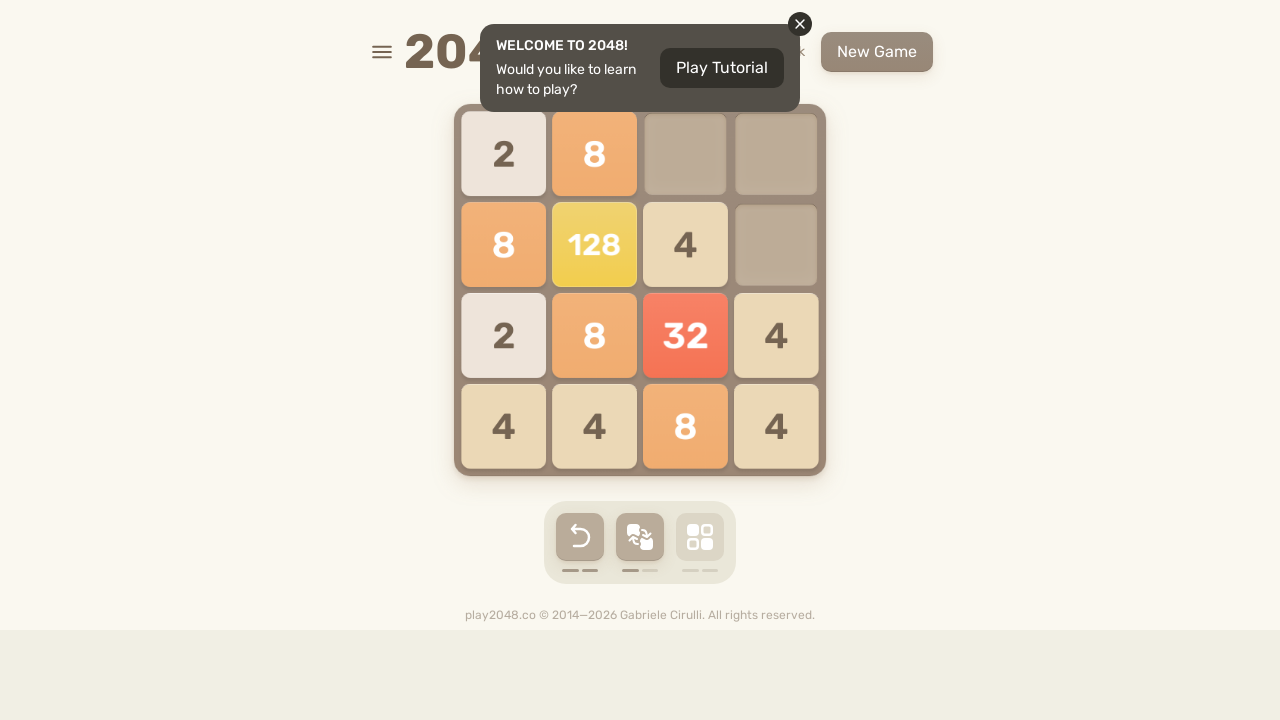

Pressed ArrowRight to move tiles right
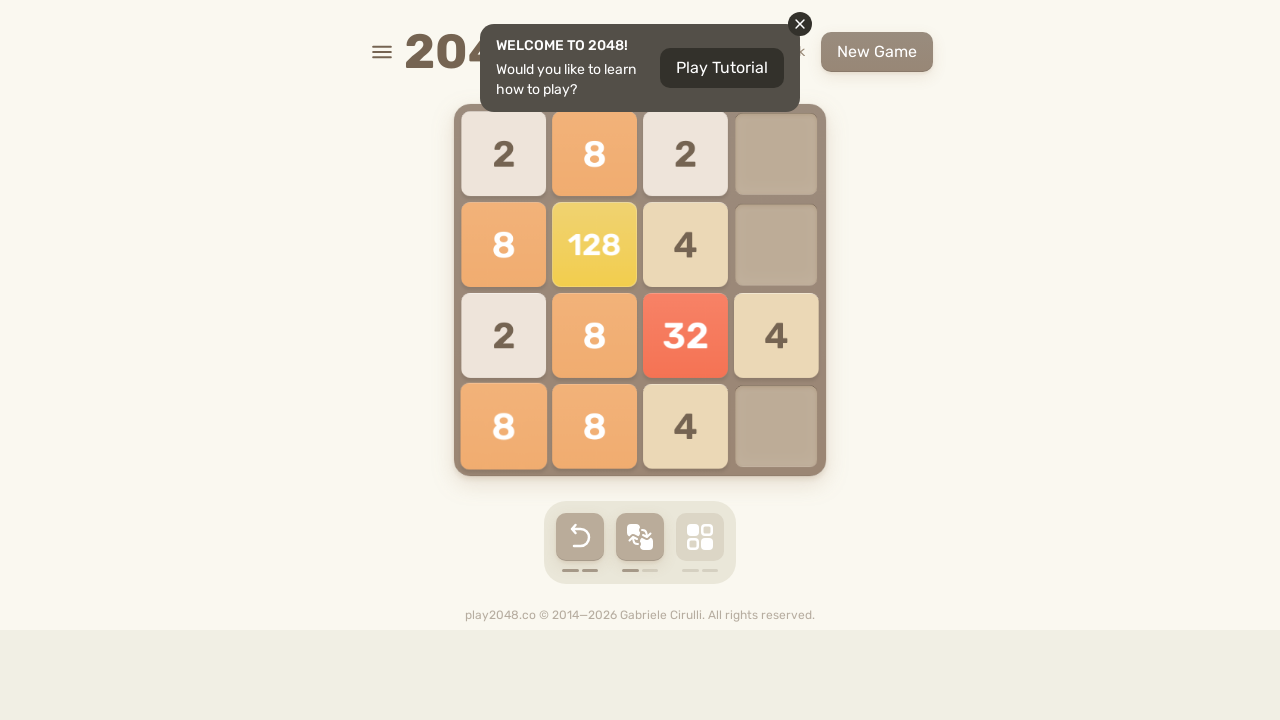

Pressed ArrowLeft to move tiles left
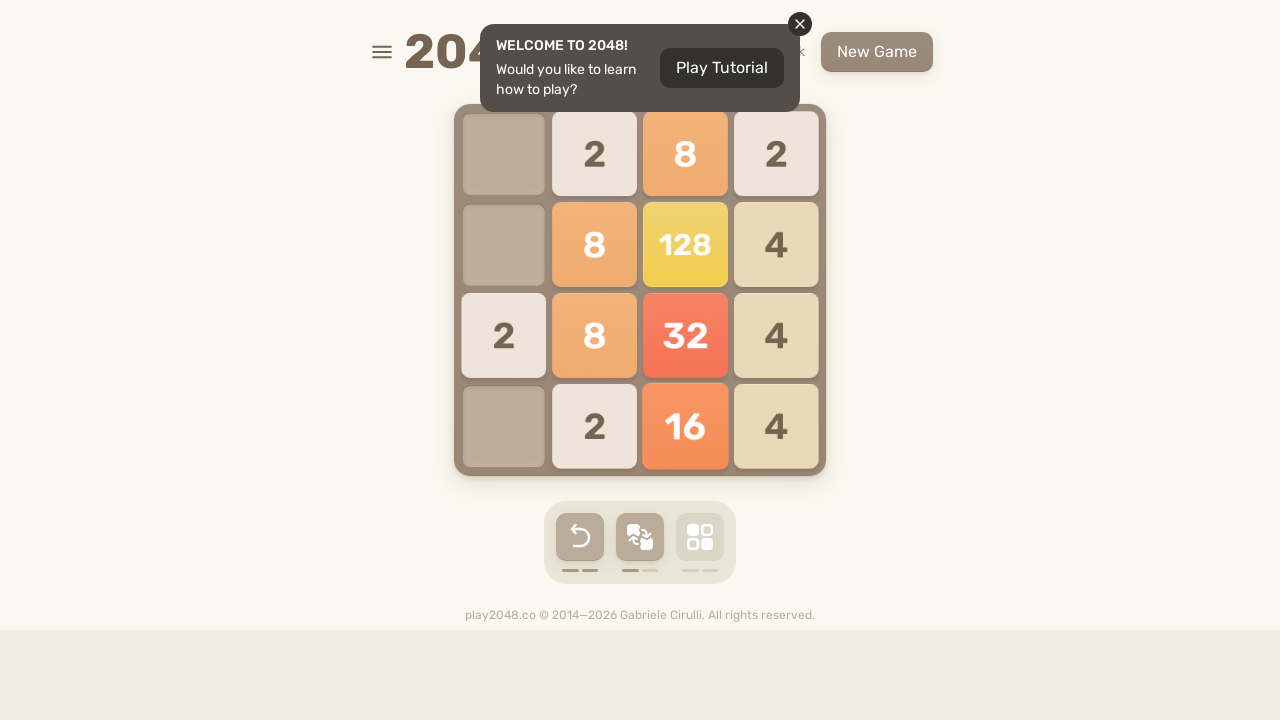

Pressed ArrowUp to move tiles up
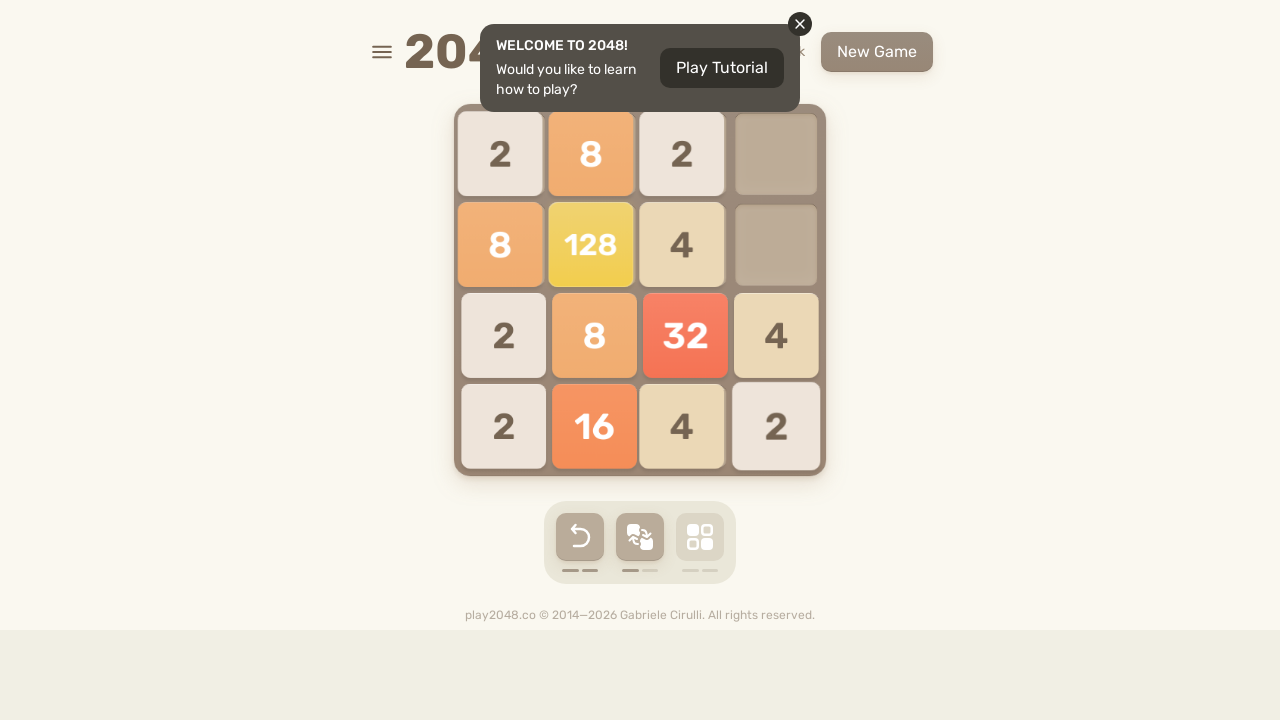

Pressed ArrowDown to move tiles down
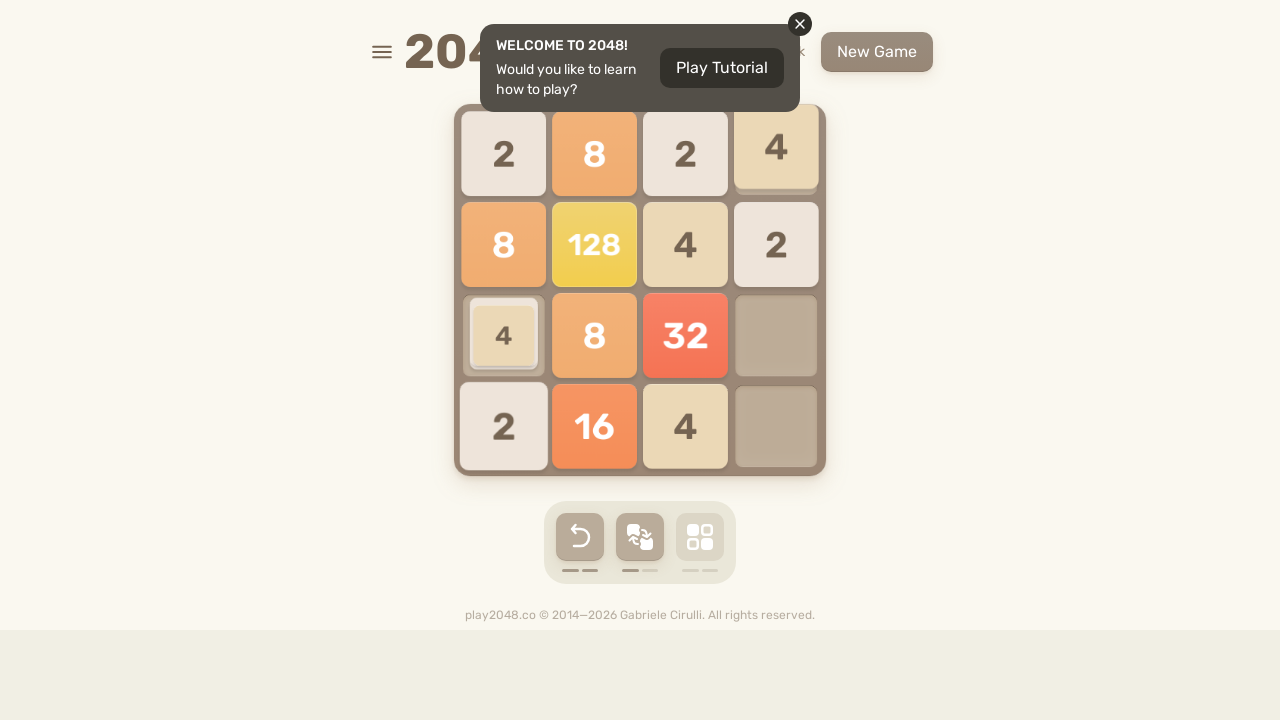

Pressed ArrowLeft to move tiles left
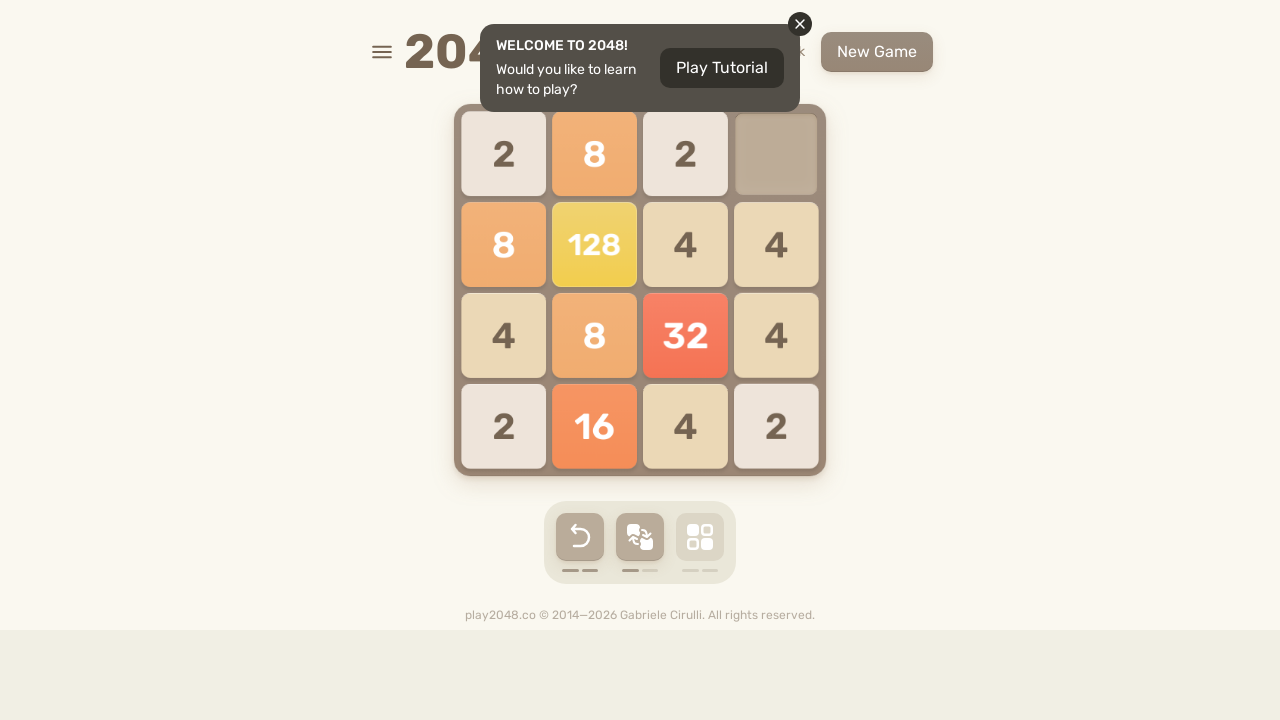

Pressed ArrowRight to move tiles right
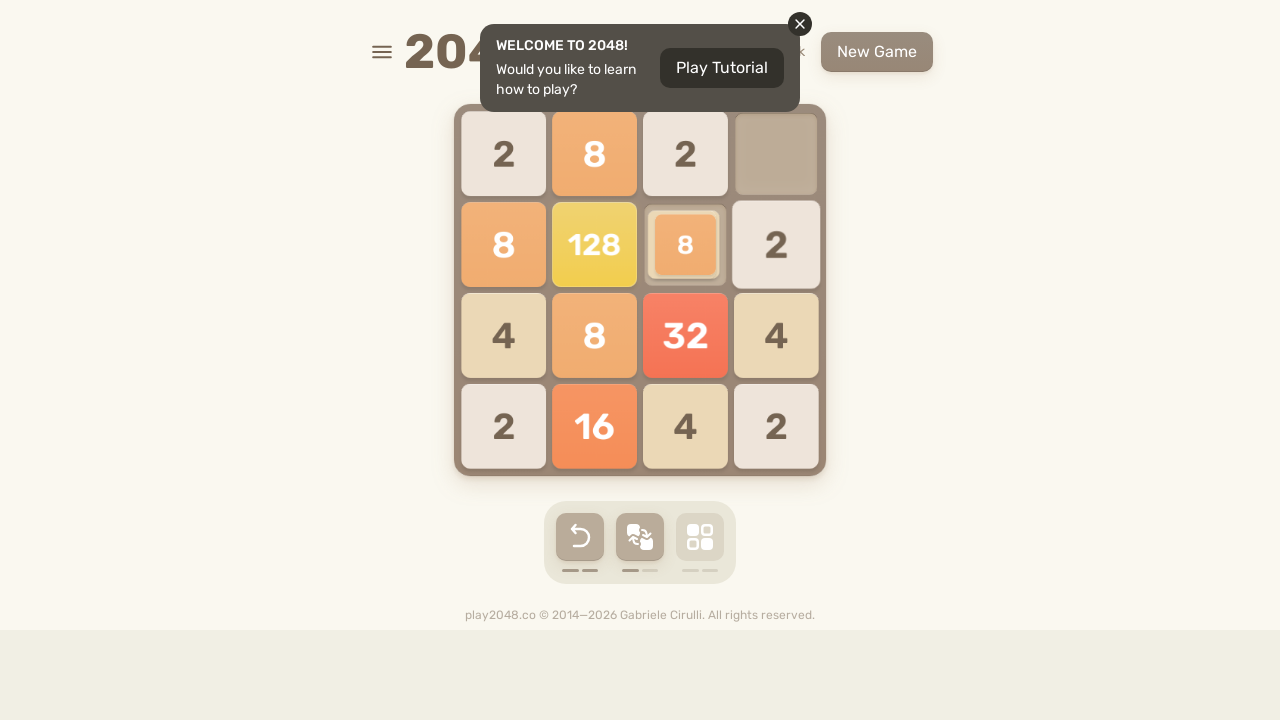

Pressed ArrowLeft to move tiles left
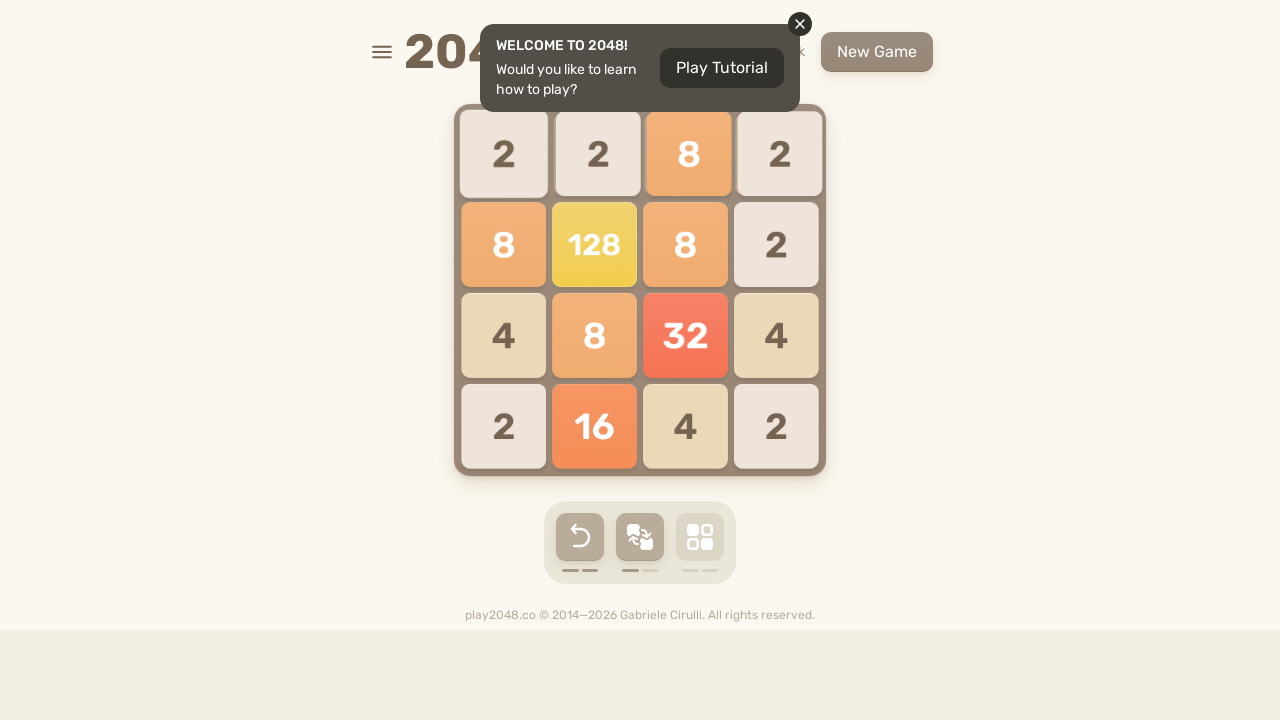

Pressed ArrowUp to move tiles up
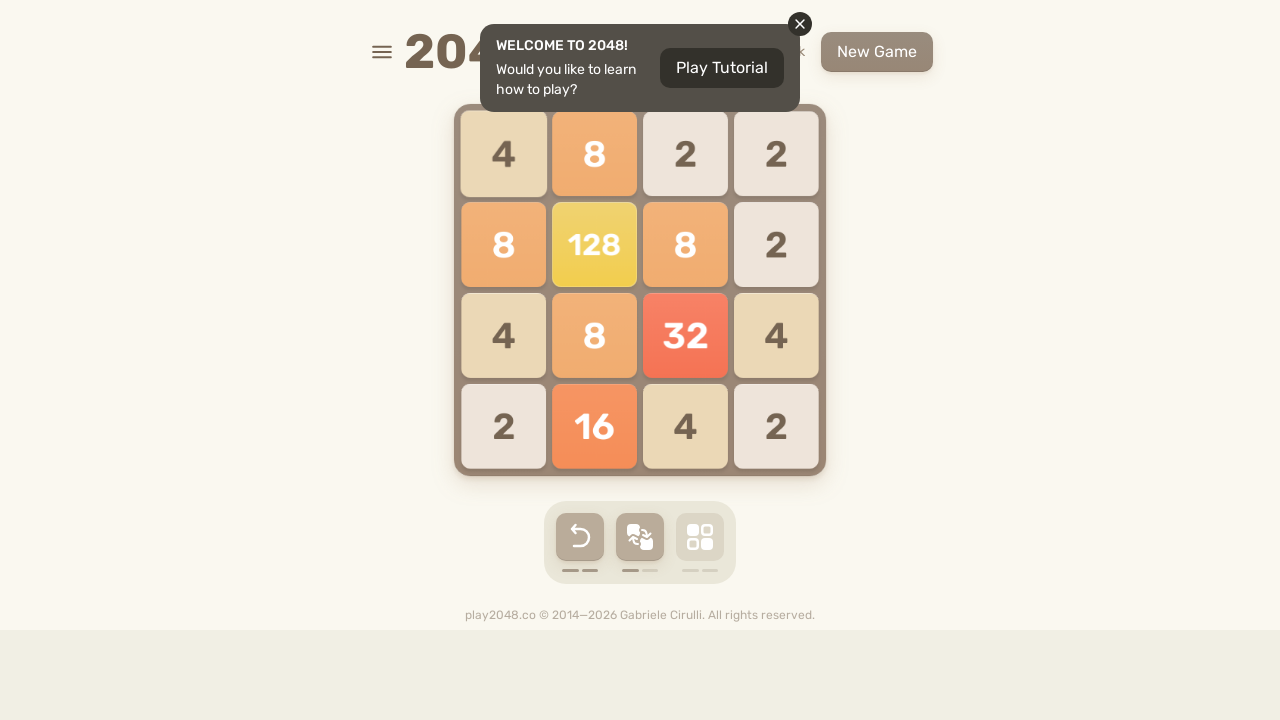

Pressed ArrowDown to move tiles down
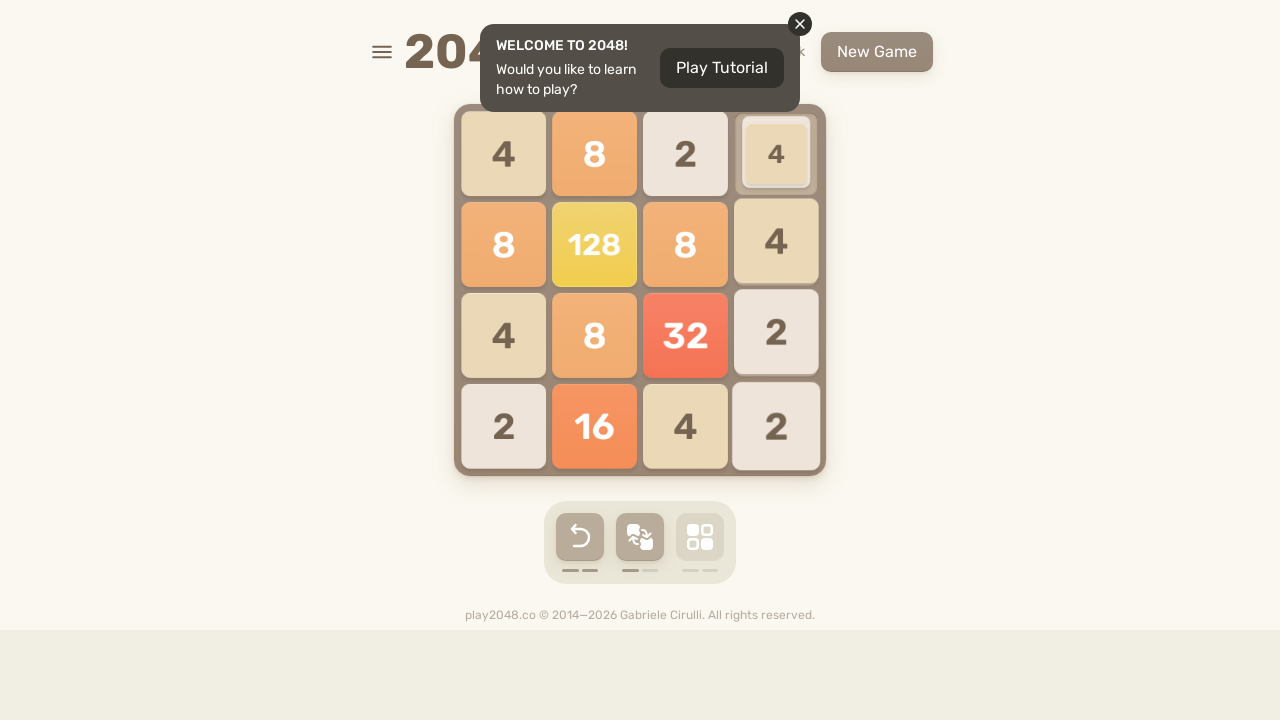

Pressed ArrowLeft to move tiles left
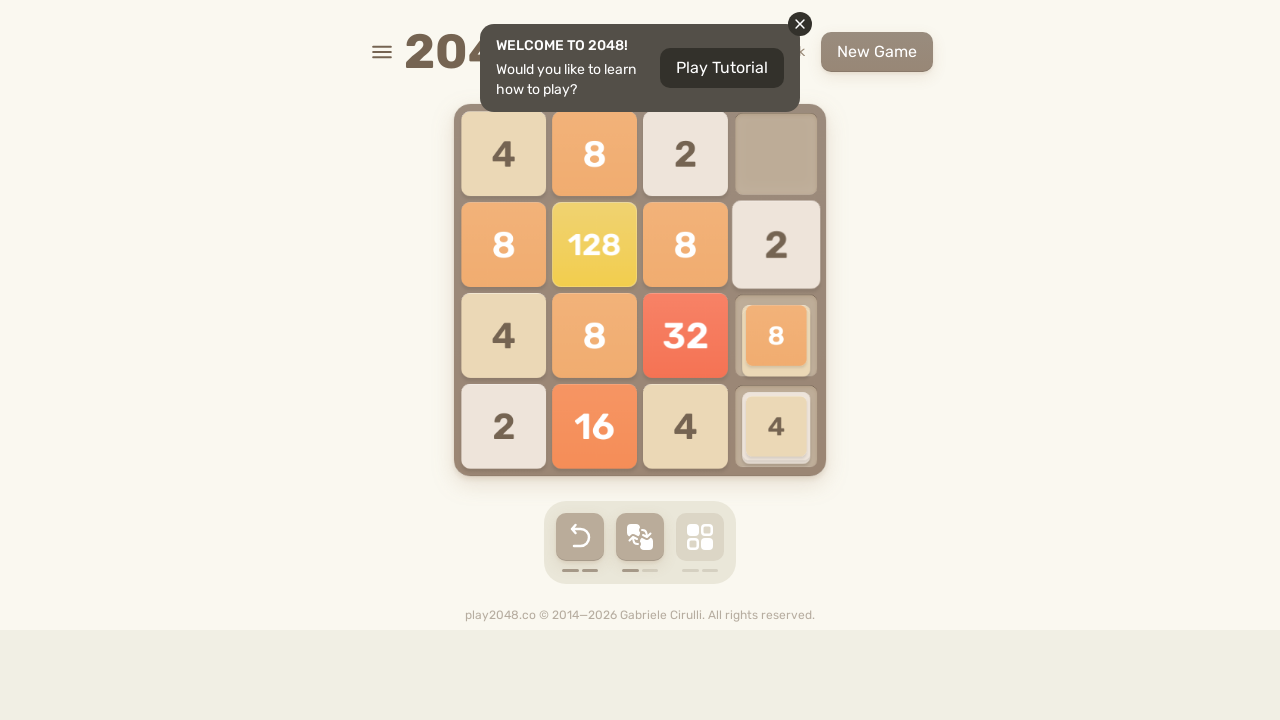

Pressed ArrowRight to move tiles right
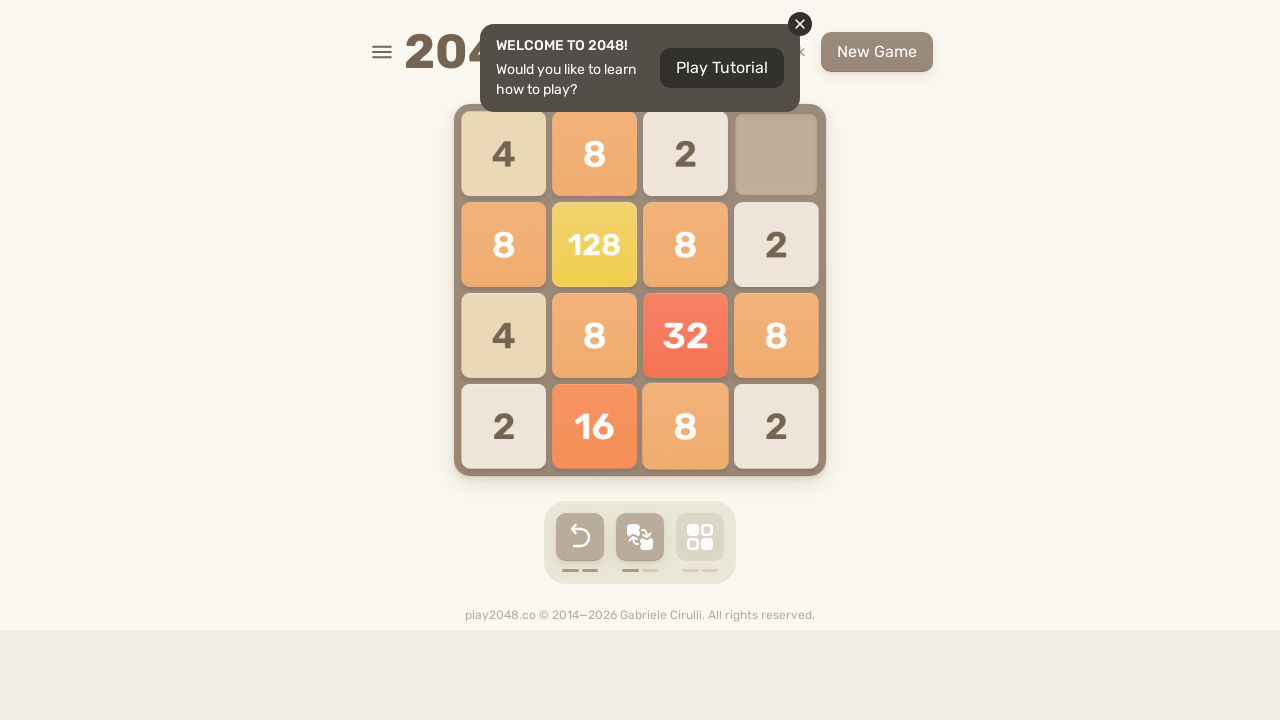

Pressed ArrowLeft to move tiles left
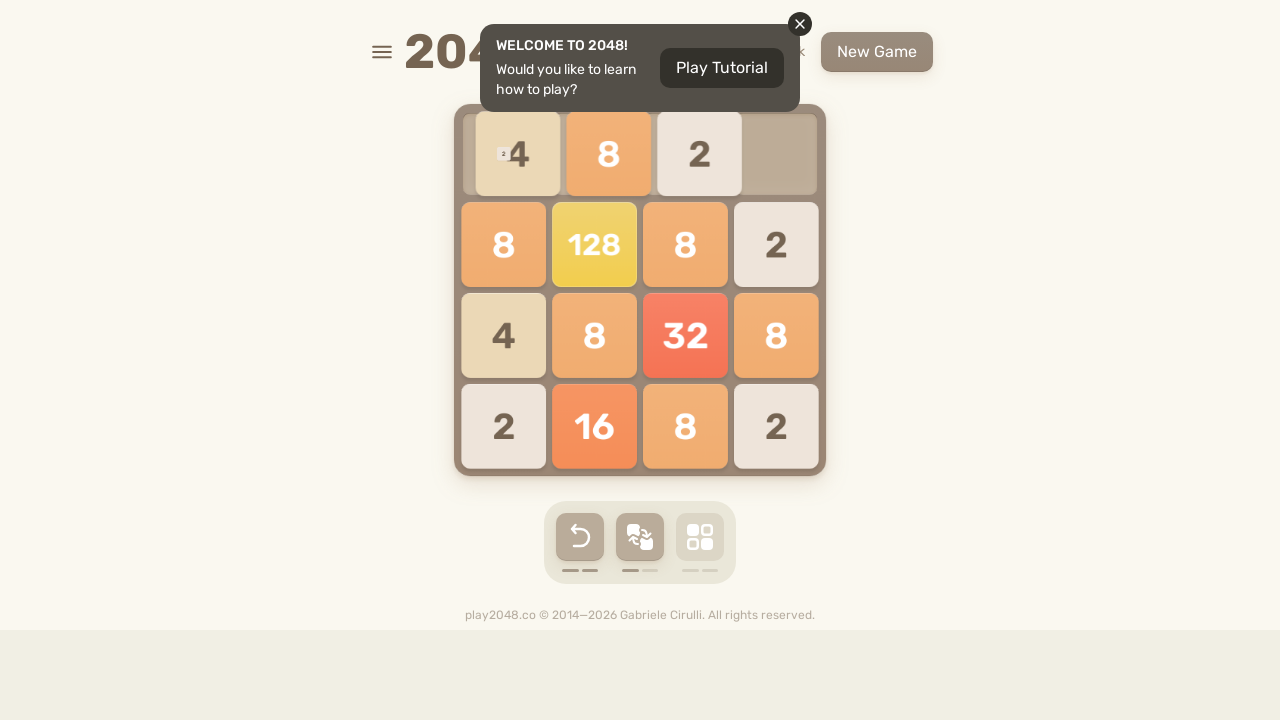

Pressed ArrowUp to move tiles up
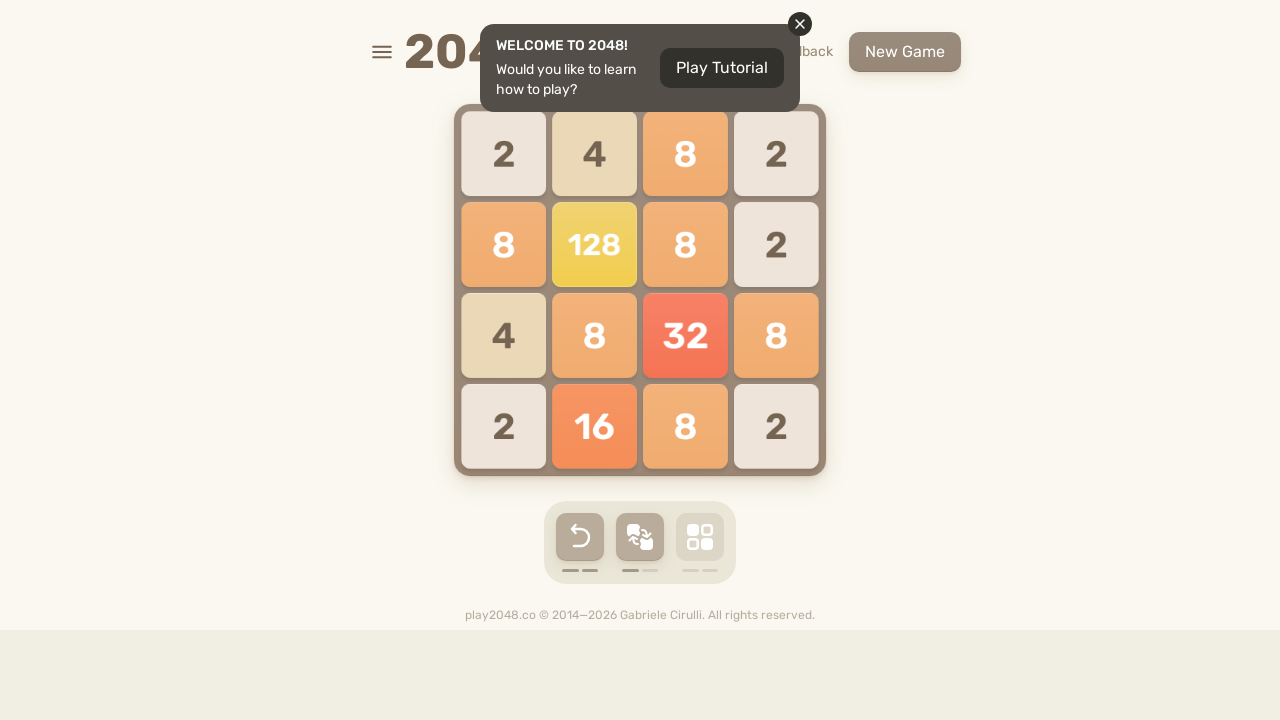

Pressed ArrowDown to move tiles down
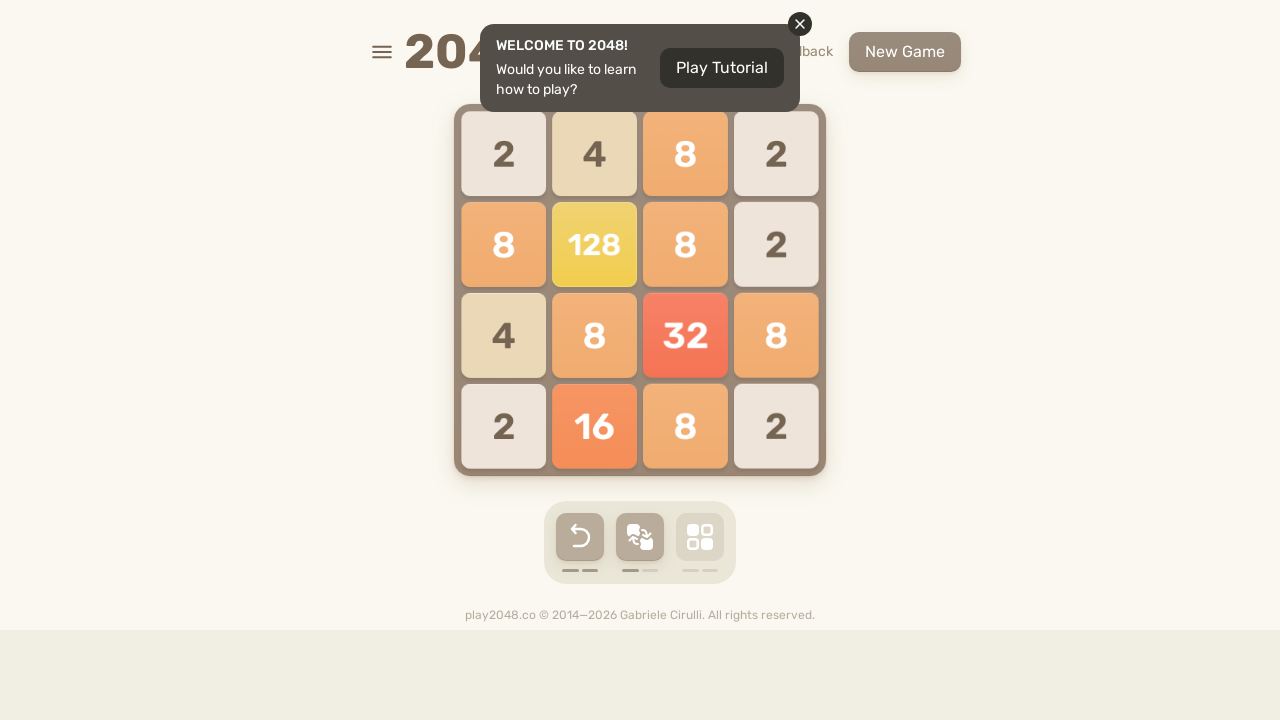

Pressed ArrowLeft to move tiles left
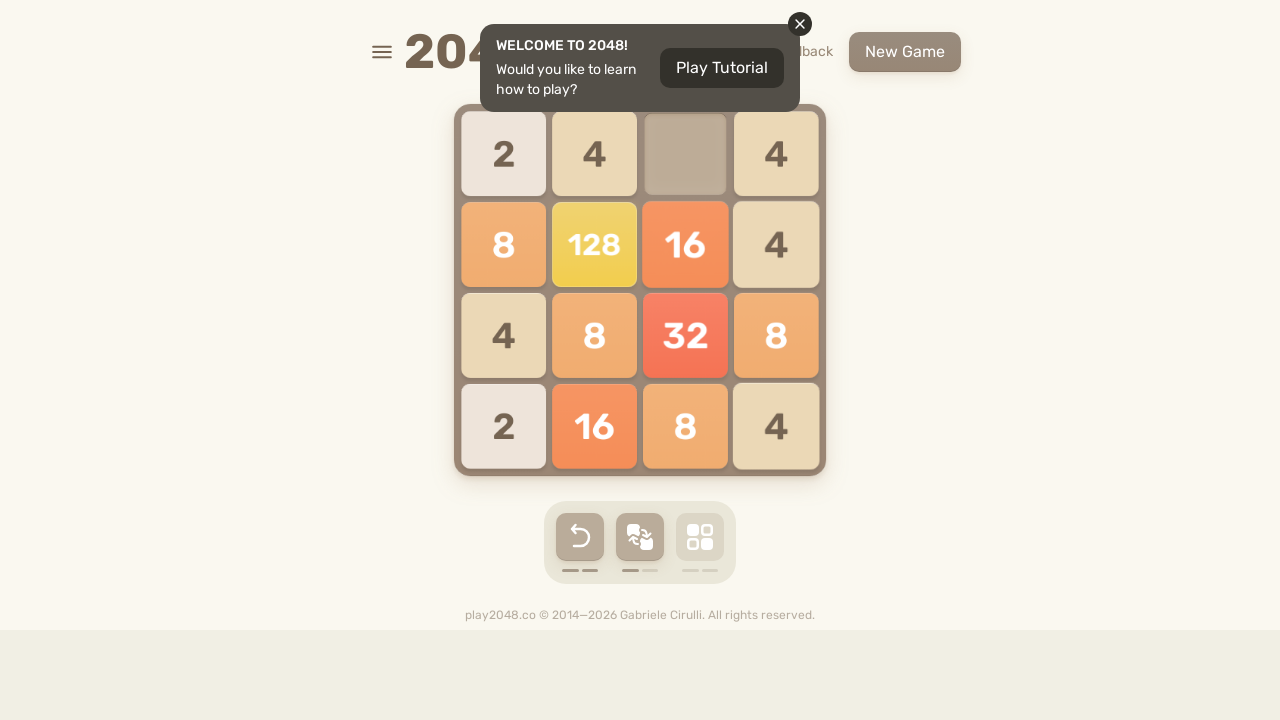

Pressed ArrowRight to move tiles right
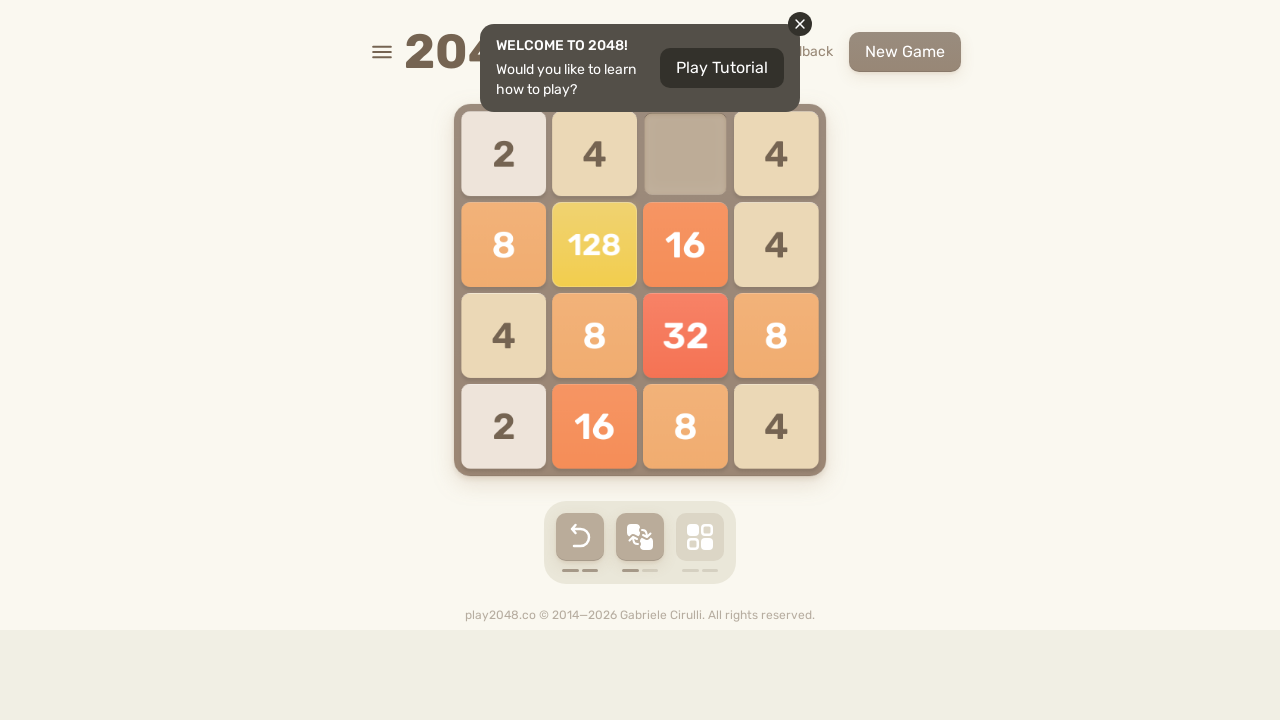

Pressed ArrowLeft to move tiles left
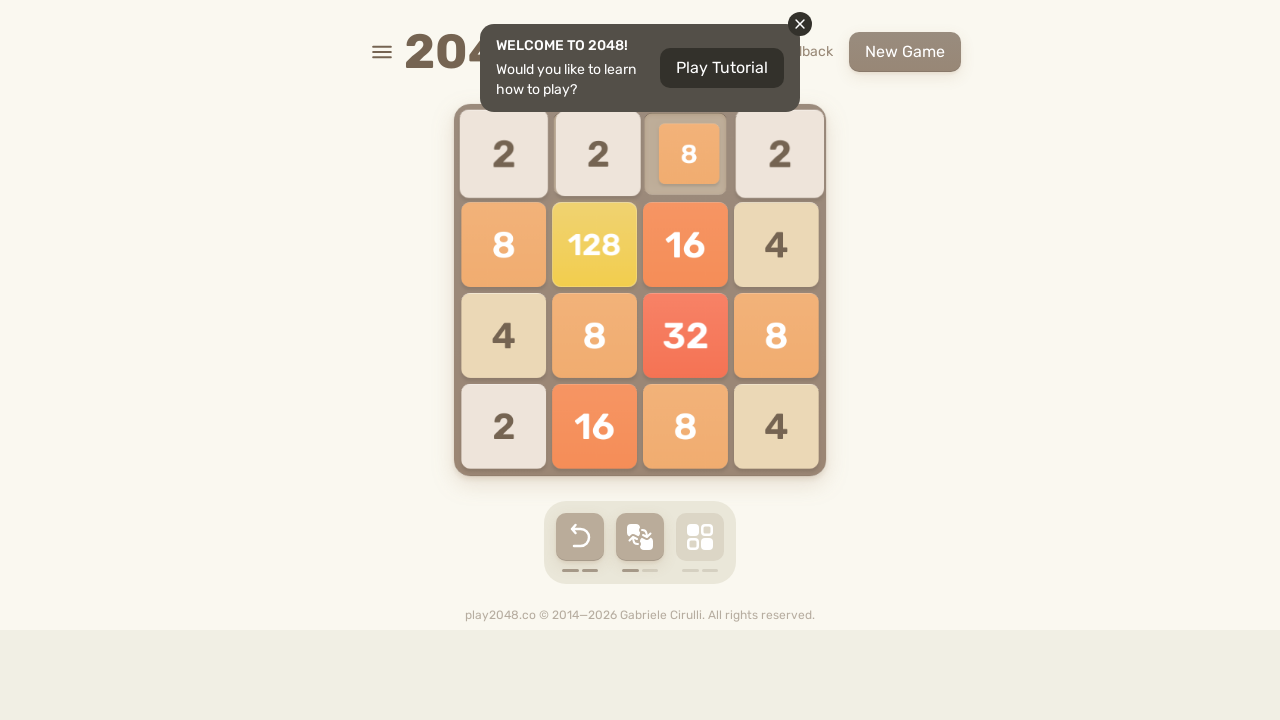

Pressed ArrowUp to move tiles up
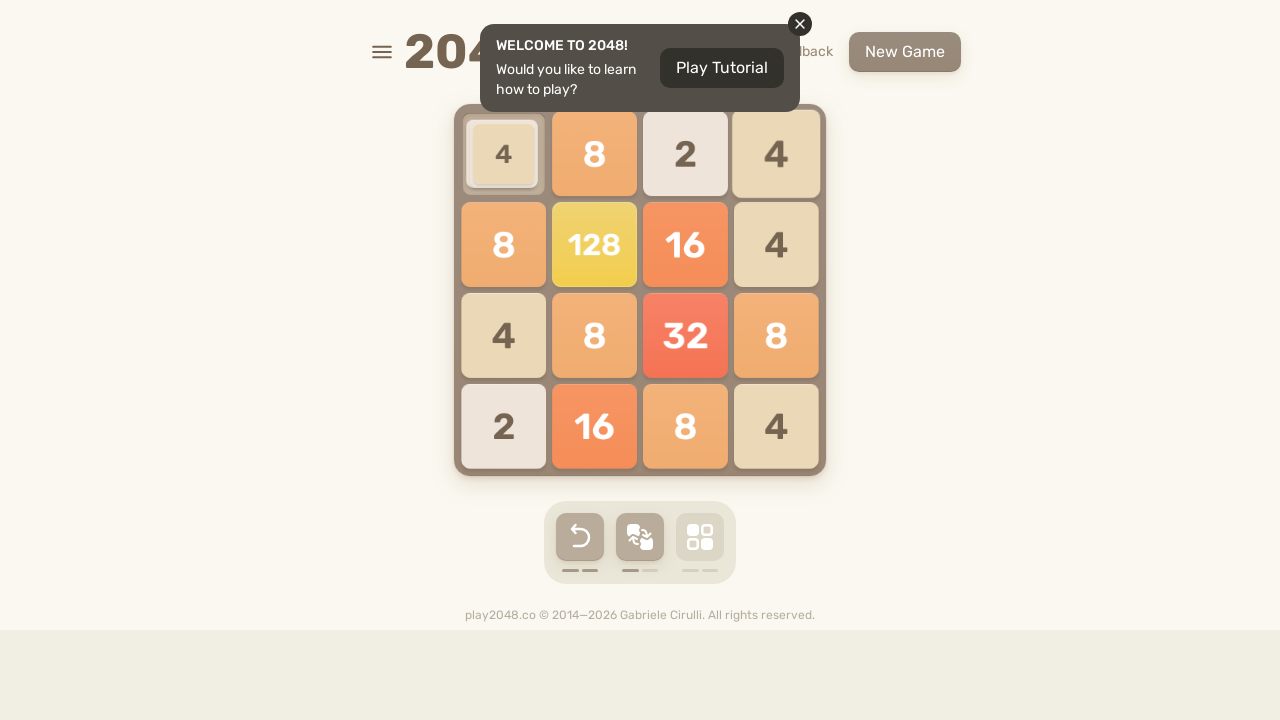

Pressed ArrowDown to move tiles down
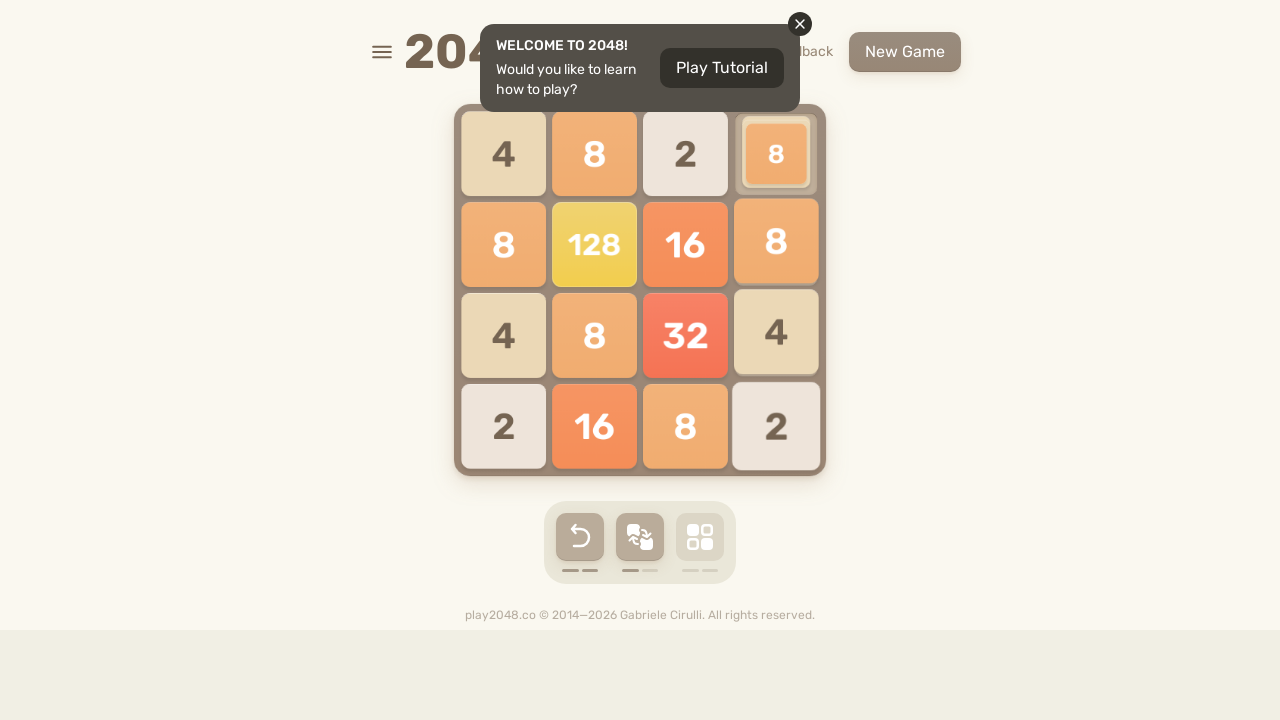

Pressed ArrowLeft to move tiles left
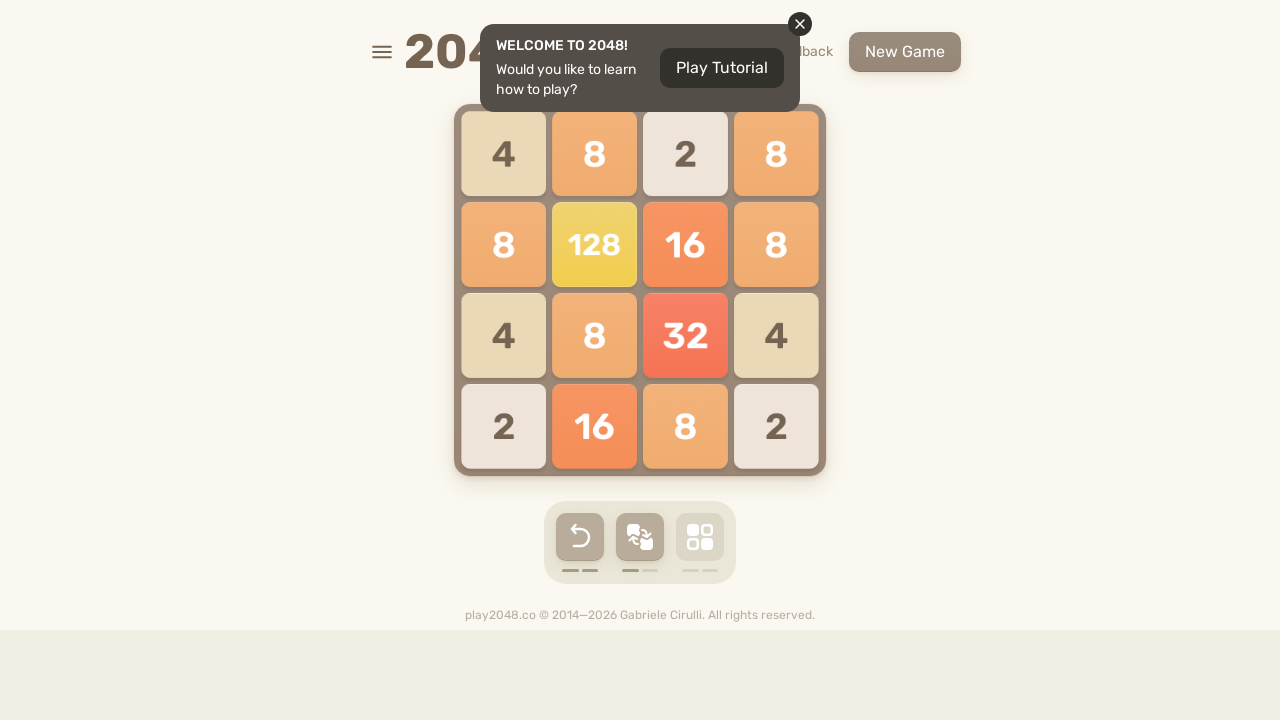

Pressed ArrowRight to move tiles right
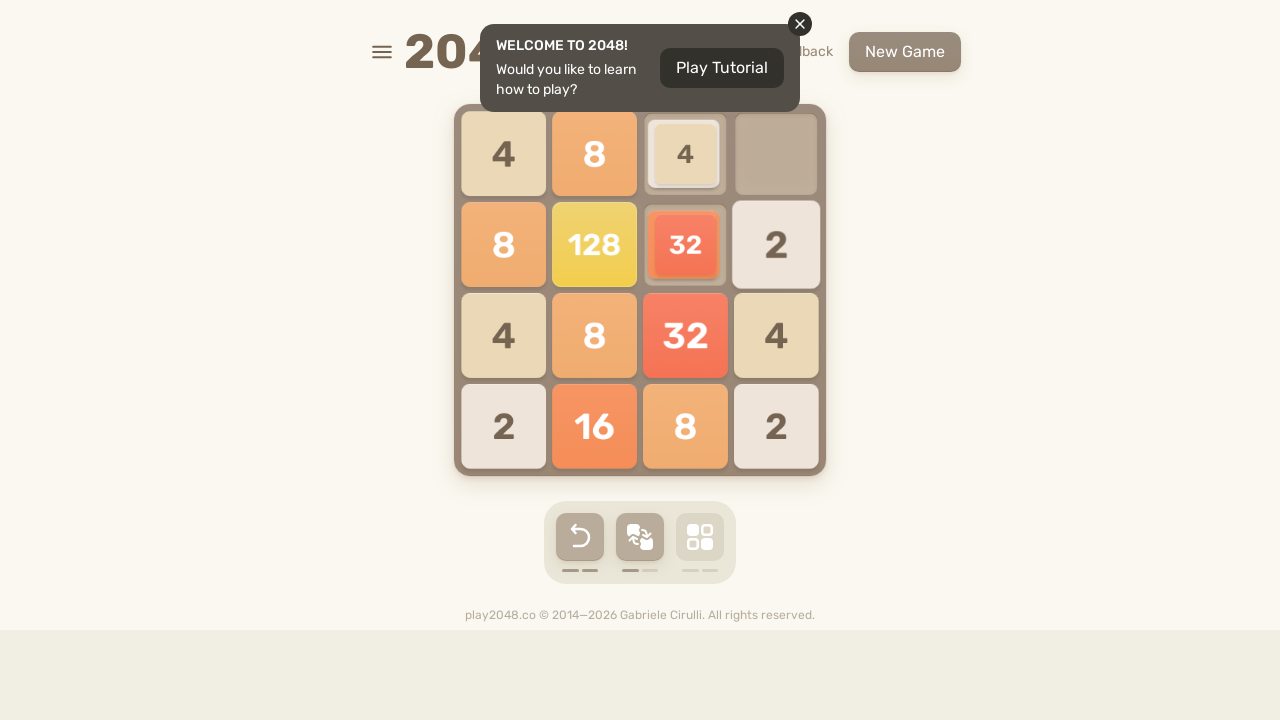

Pressed ArrowLeft to move tiles left
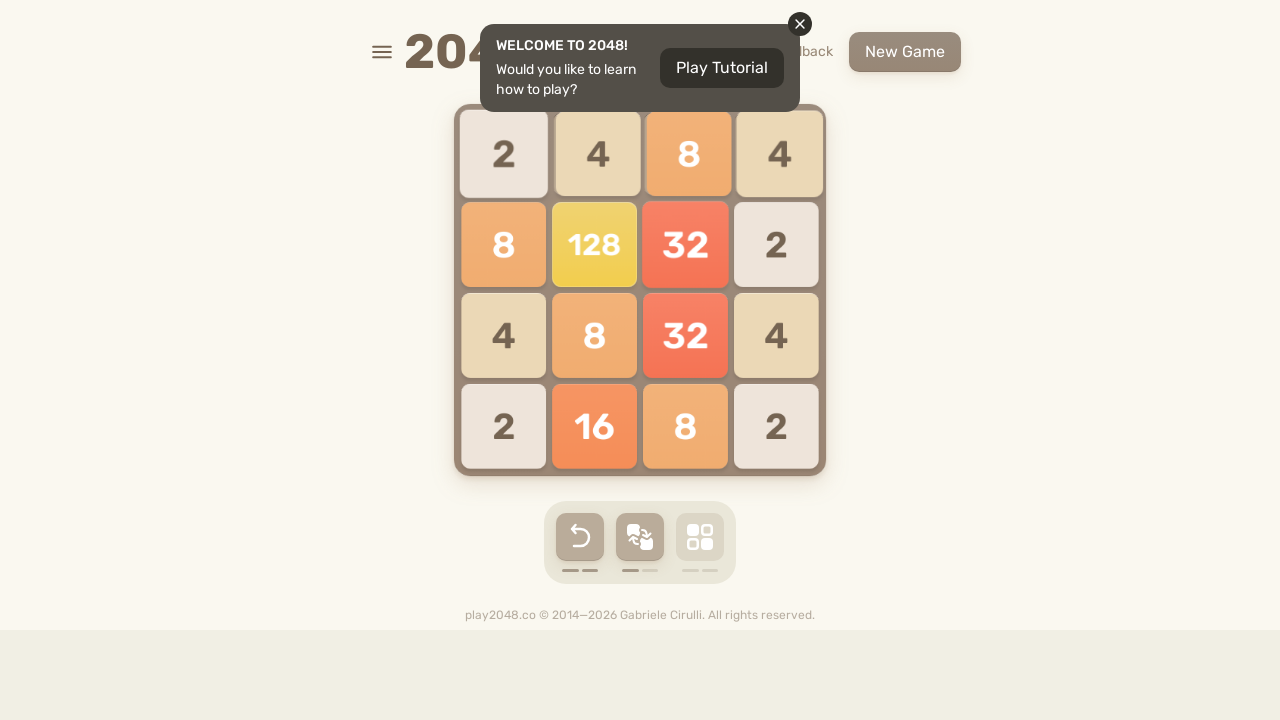

Pressed ArrowUp to move tiles up
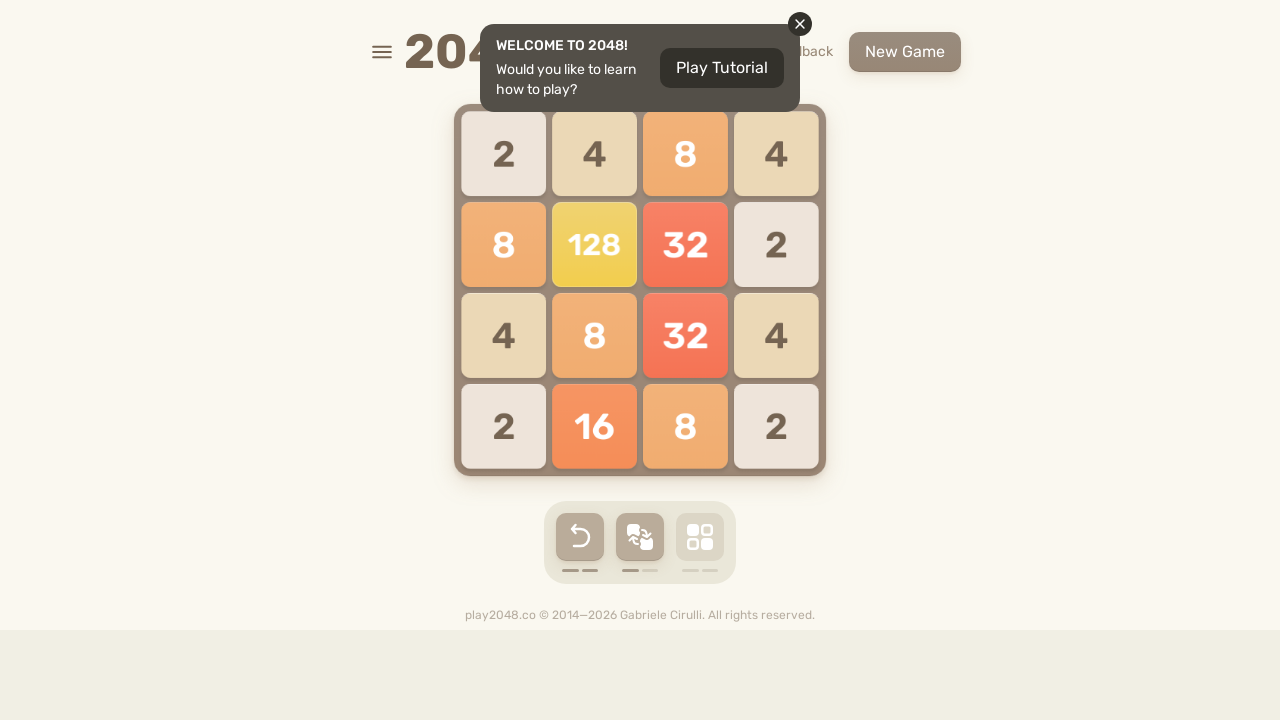

Pressed ArrowDown to move tiles down
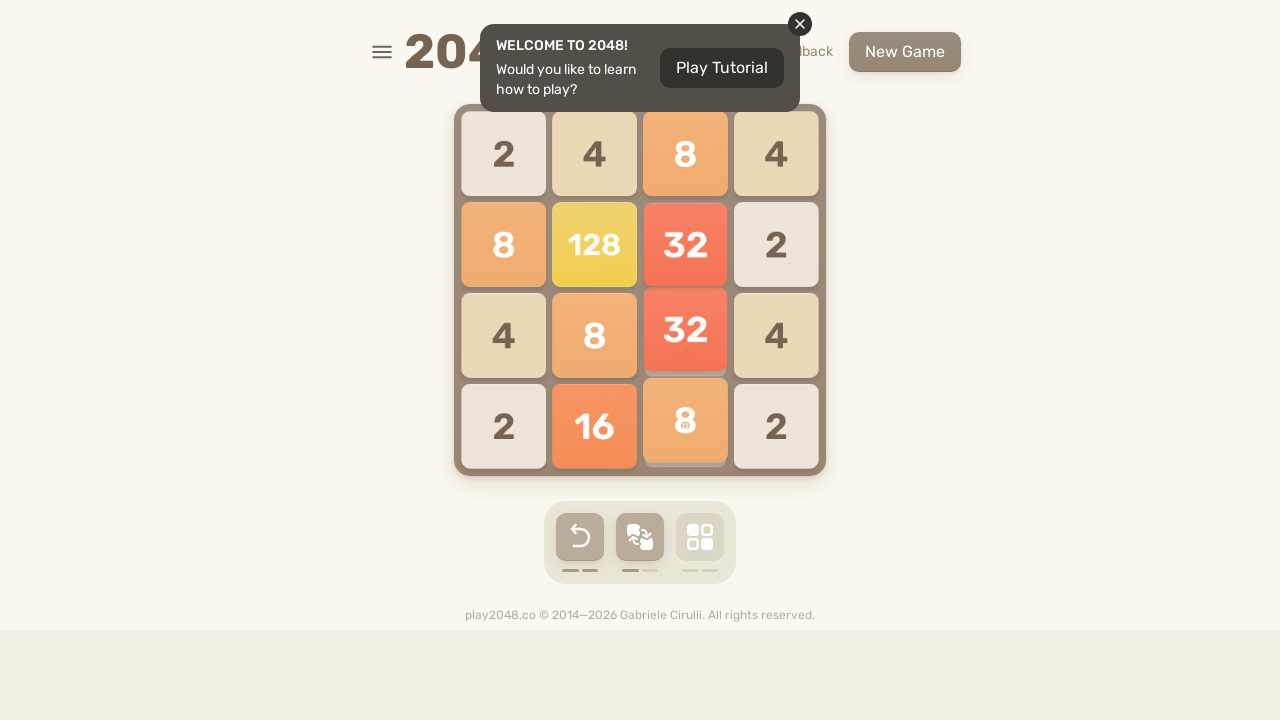

Pressed ArrowLeft to move tiles left
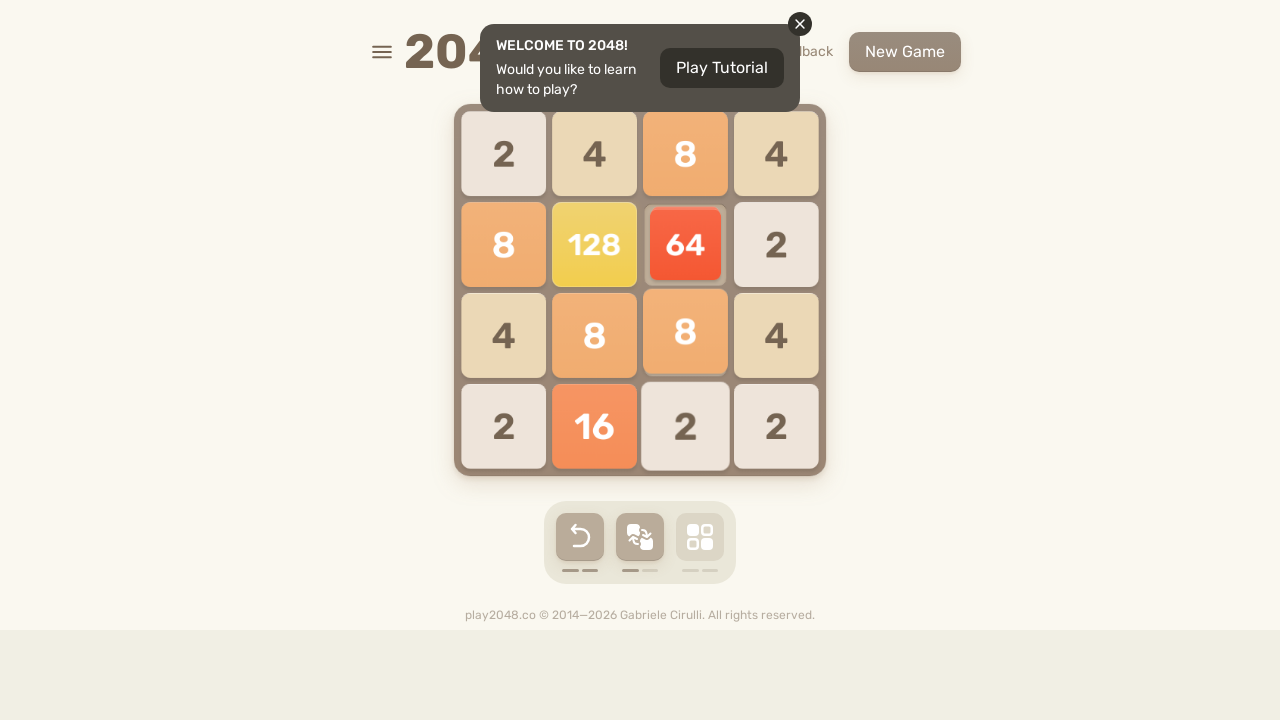

Pressed ArrowRight to move tiles right
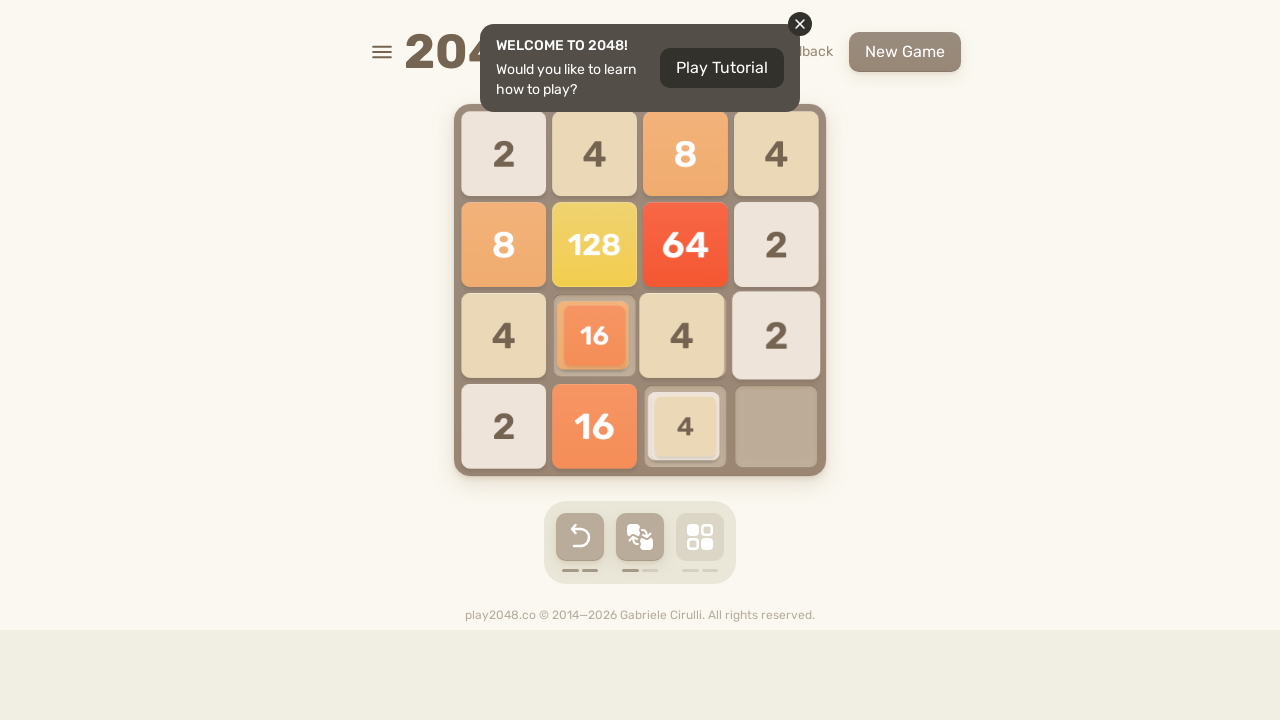

Pressed ArrowLeft to move tiles left
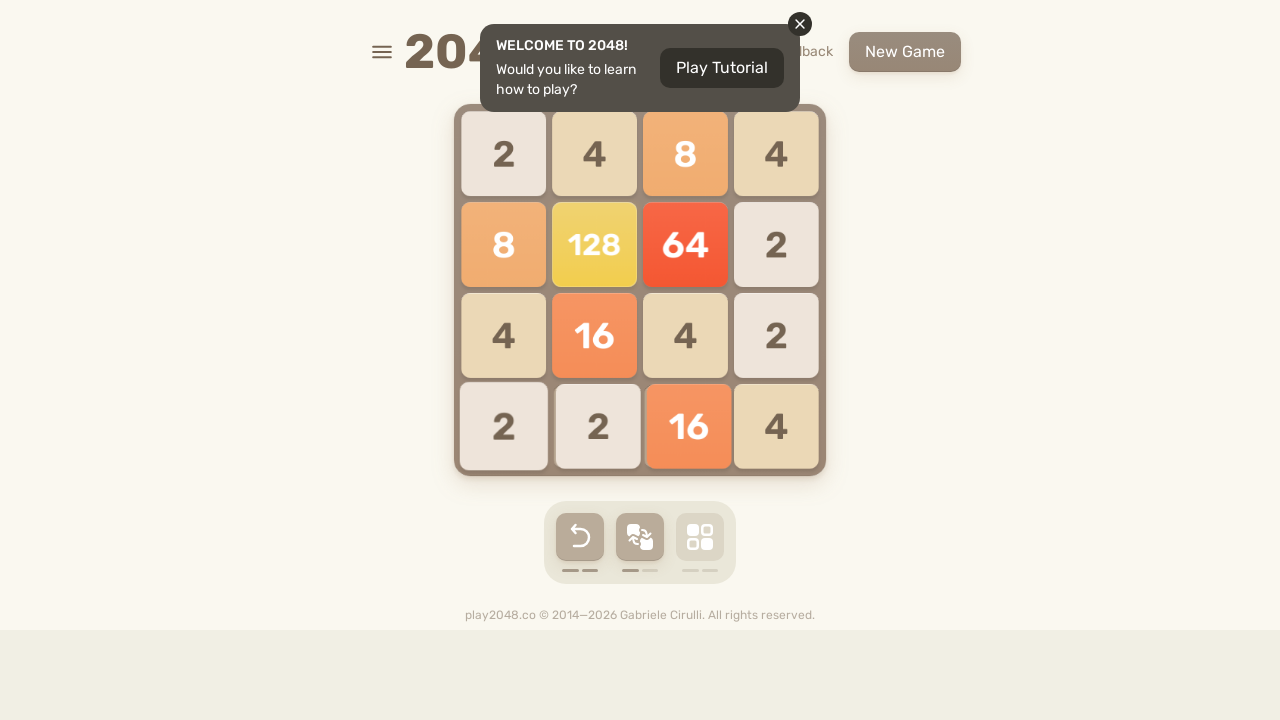

Pressed ArrowUp to move tiles up
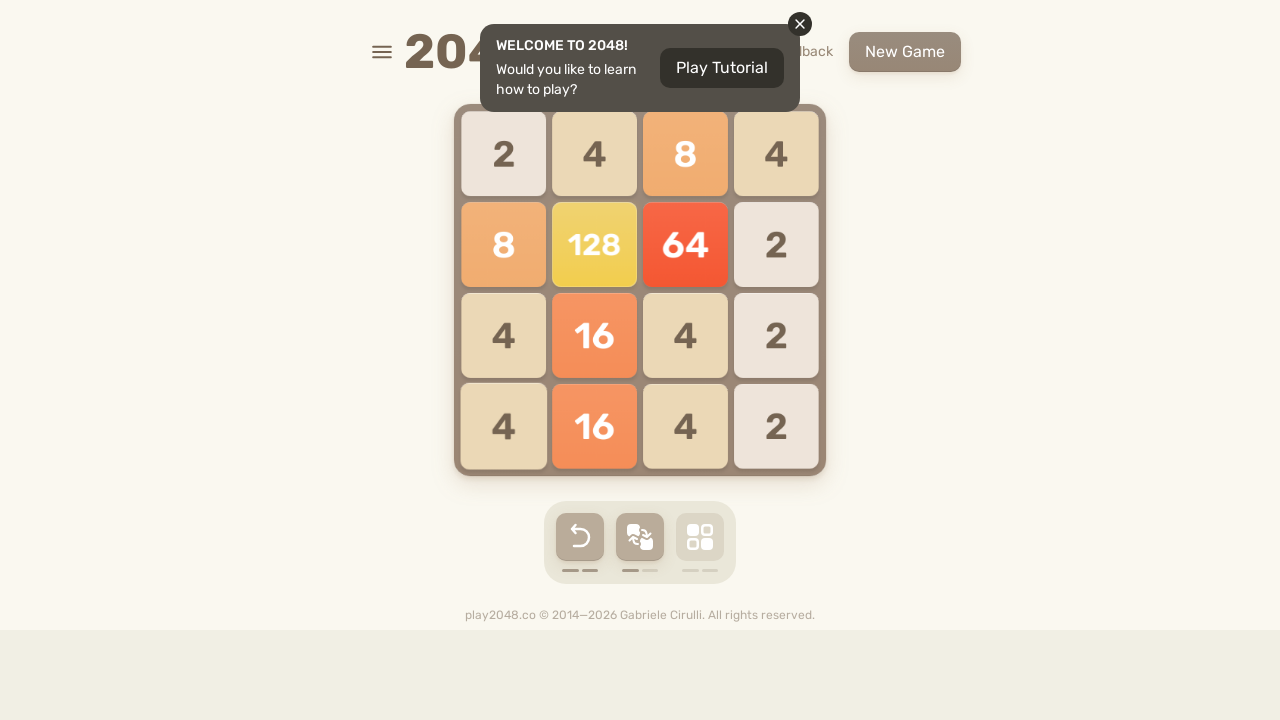

Pressed ArrowDown to move tiles down
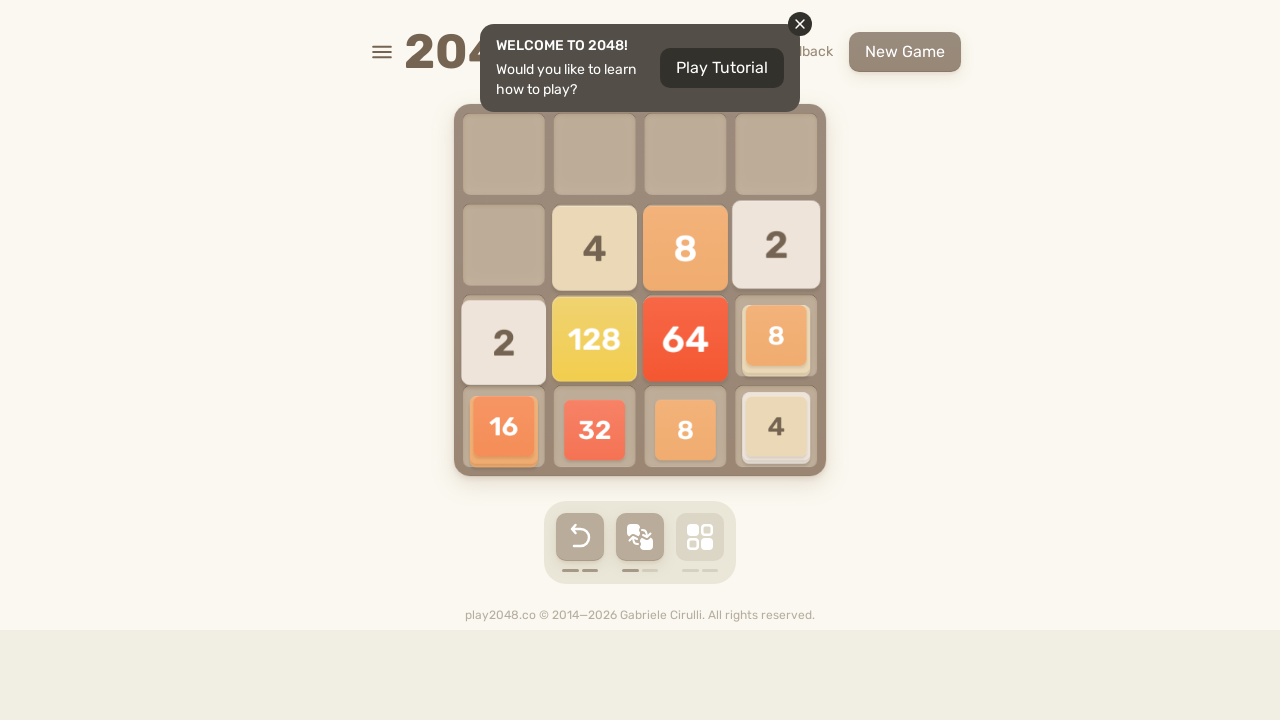

Pressed ArrowLeft to move tiles left
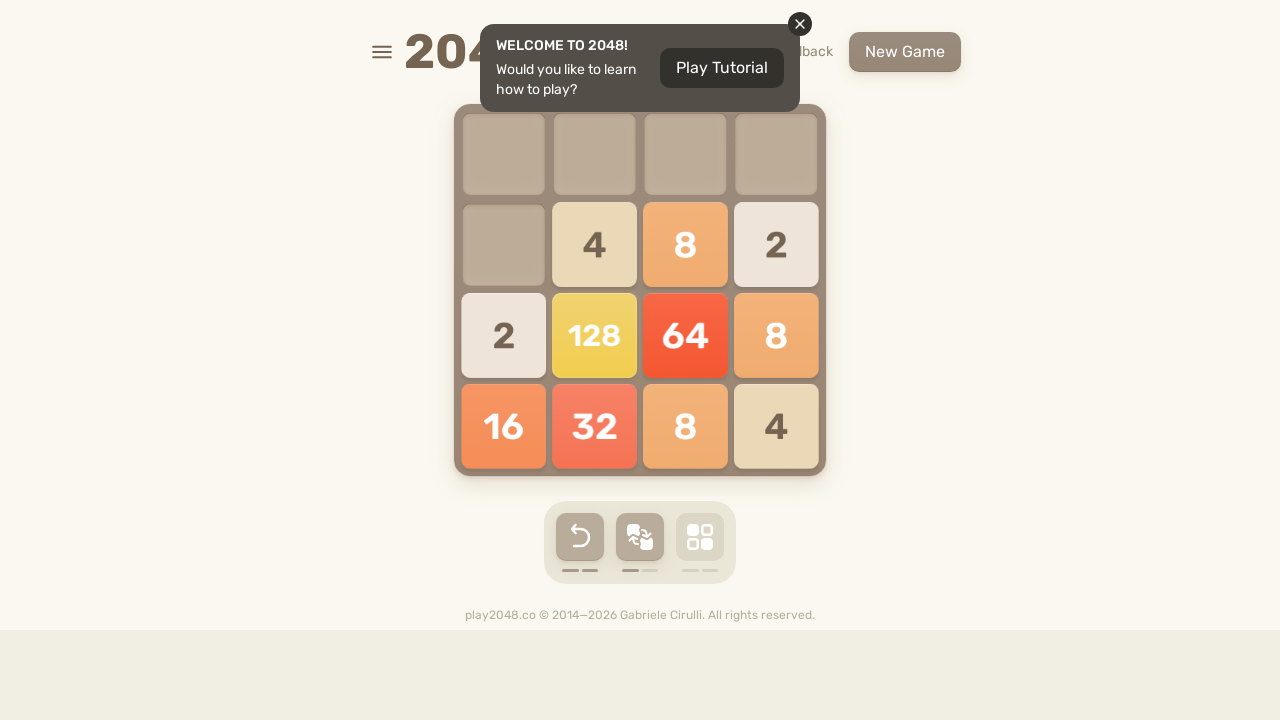

Pressed ArrowRight to move tiles right
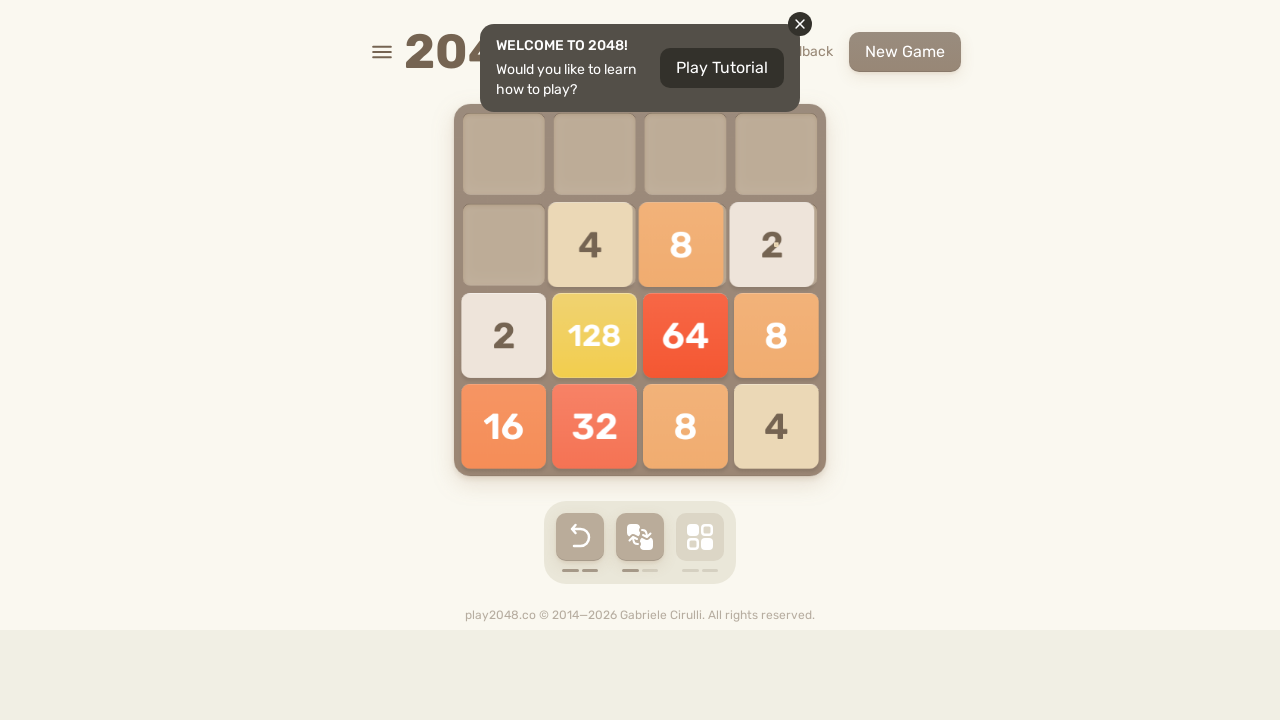

Pressed ArrowLeft to move tiles left
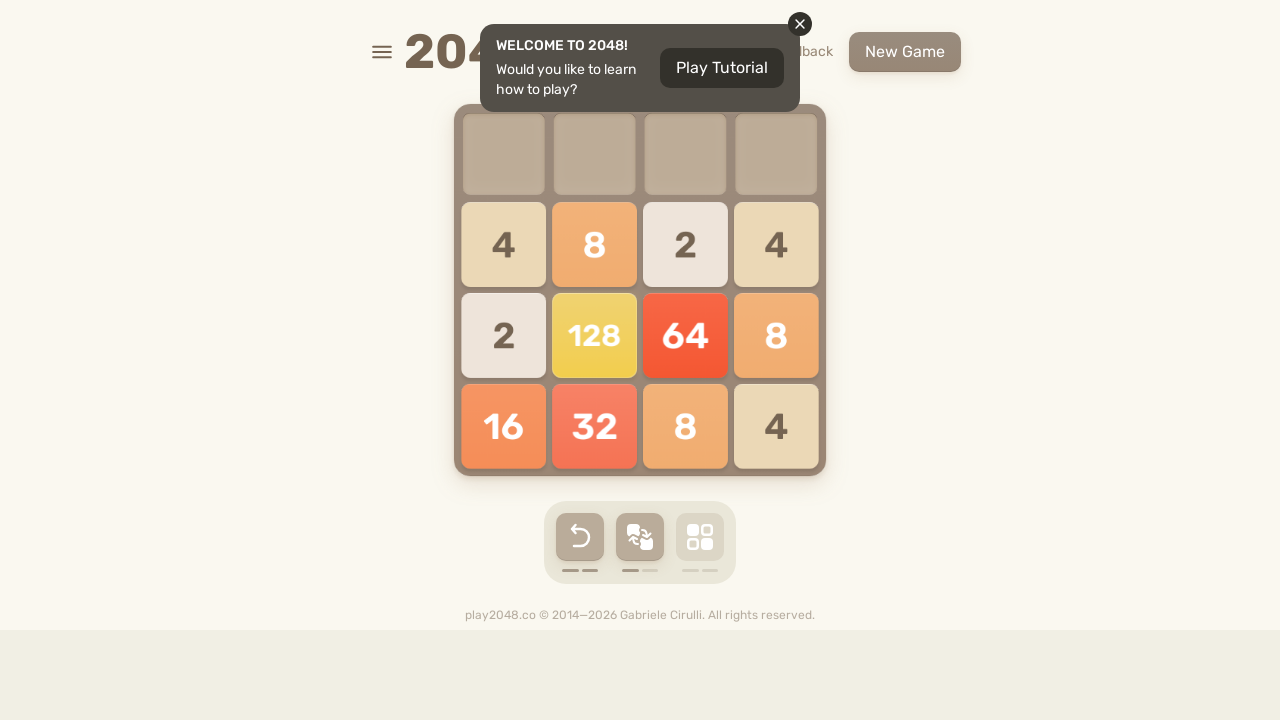

Pressed ArrowUp to move tiles up
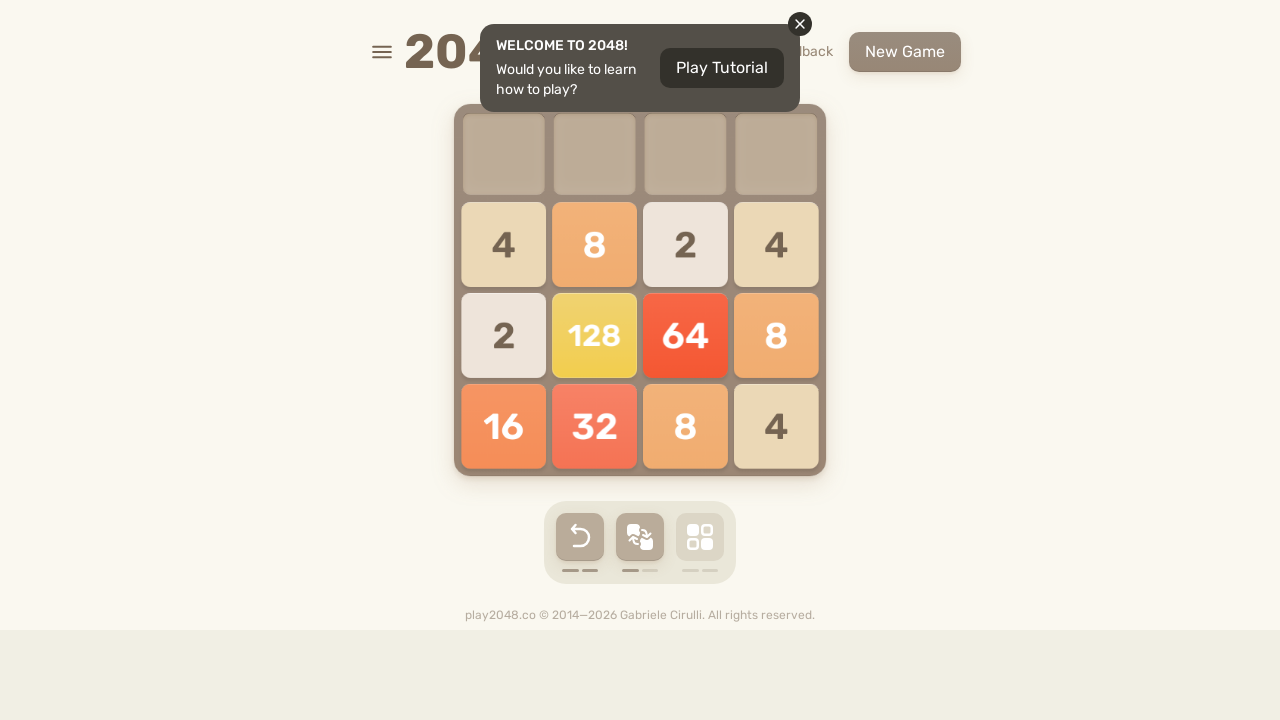

Pressed ArrowDown to move tiles down
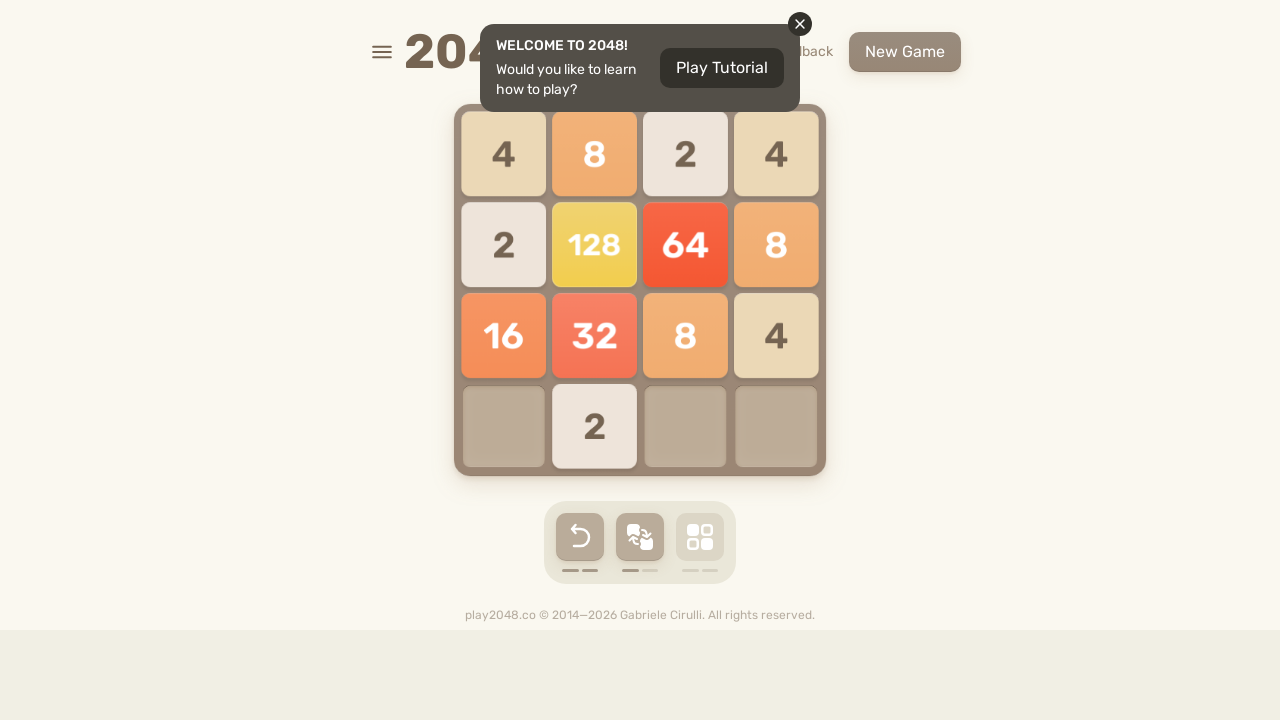

Pressed ArrowLeft to move tiles left
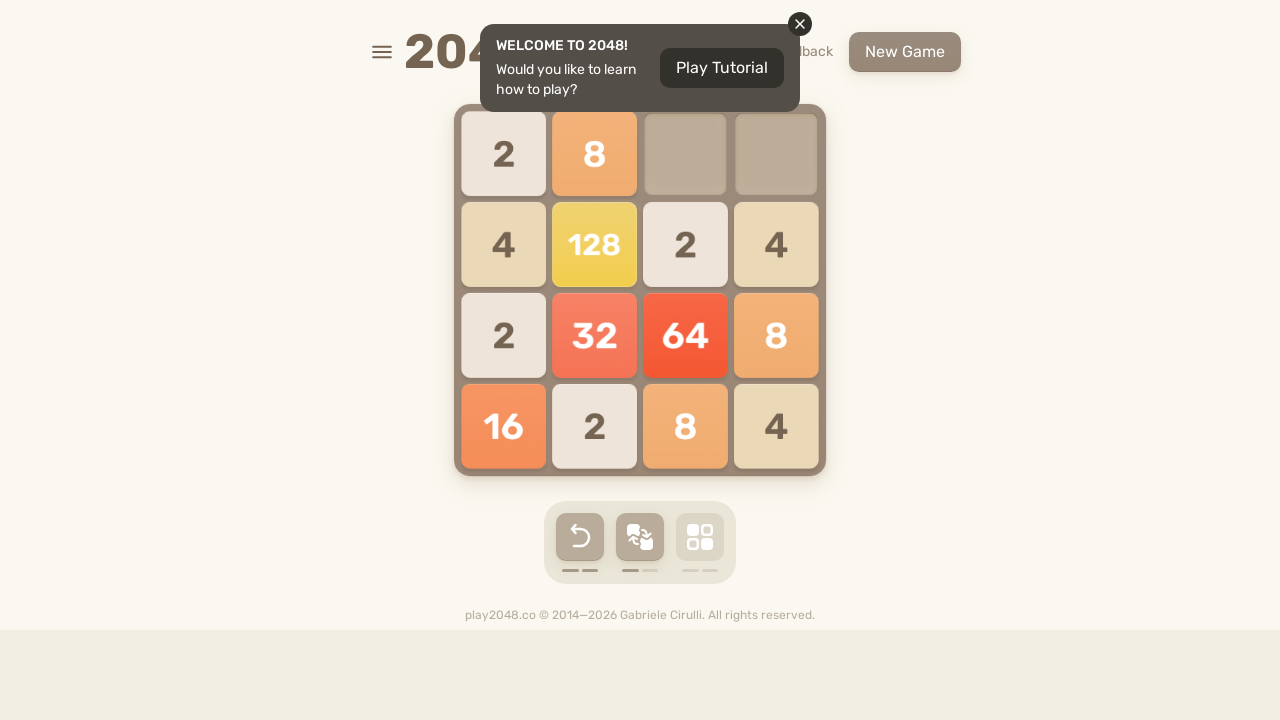

Pressed ArrowRight to move tiles right
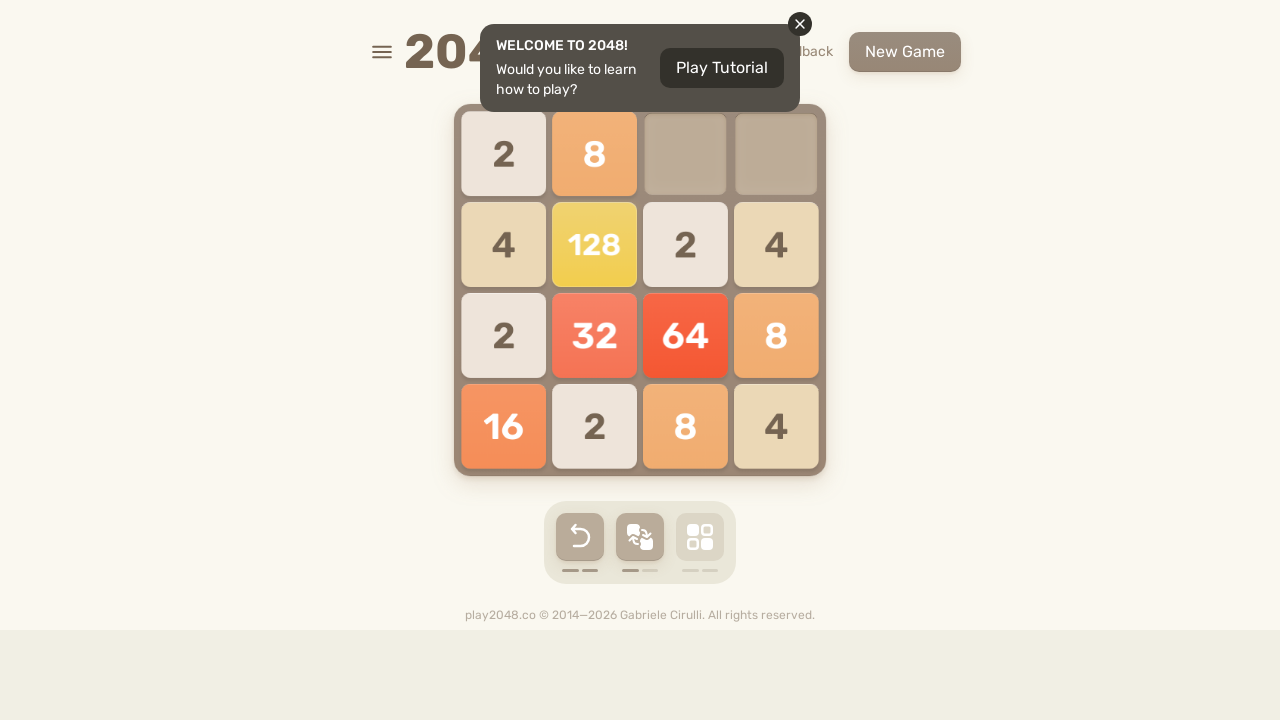

Pressed ArrowLeft to move tiles left
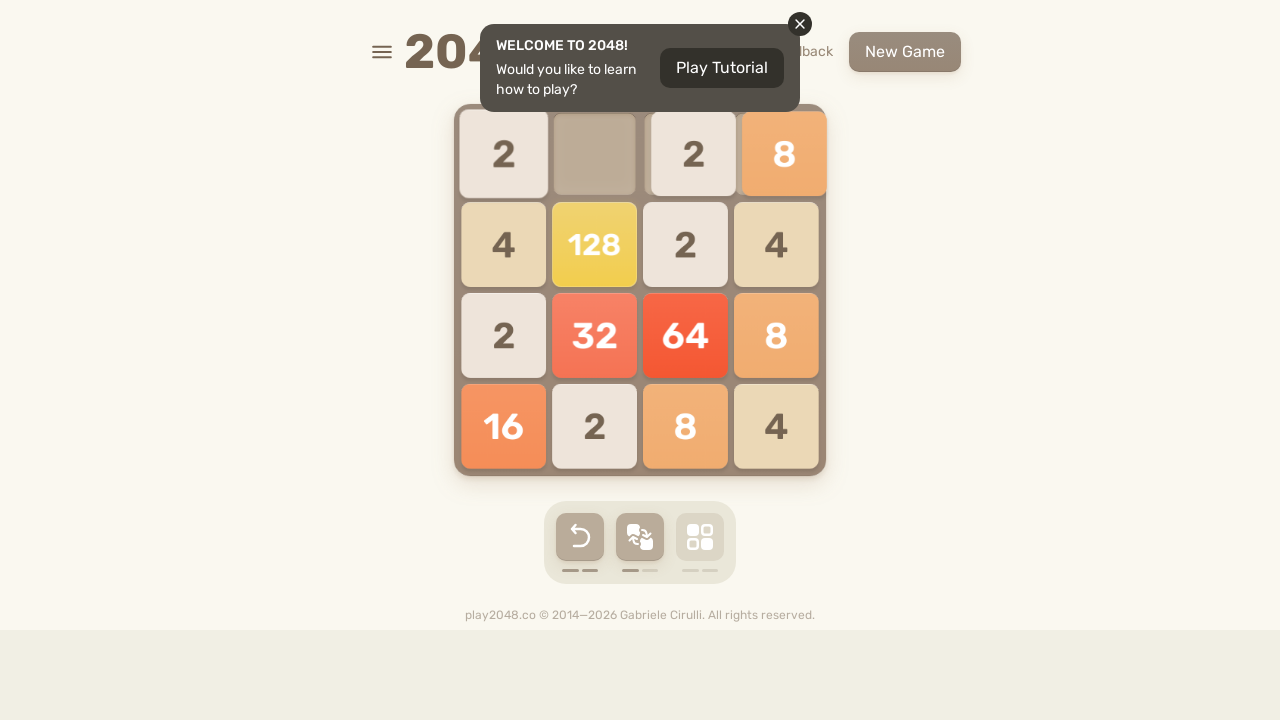

Pressed ArrowUp to move tiles up
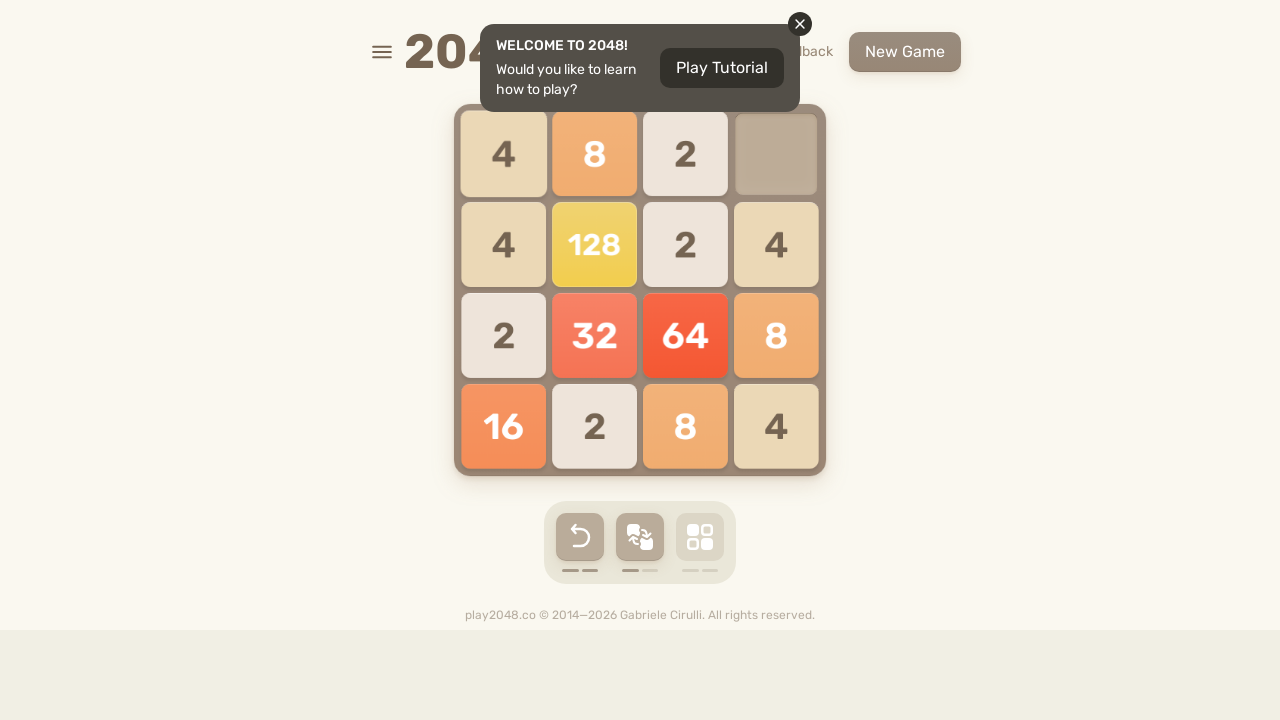

Pressed ArrowDown to move tiles down
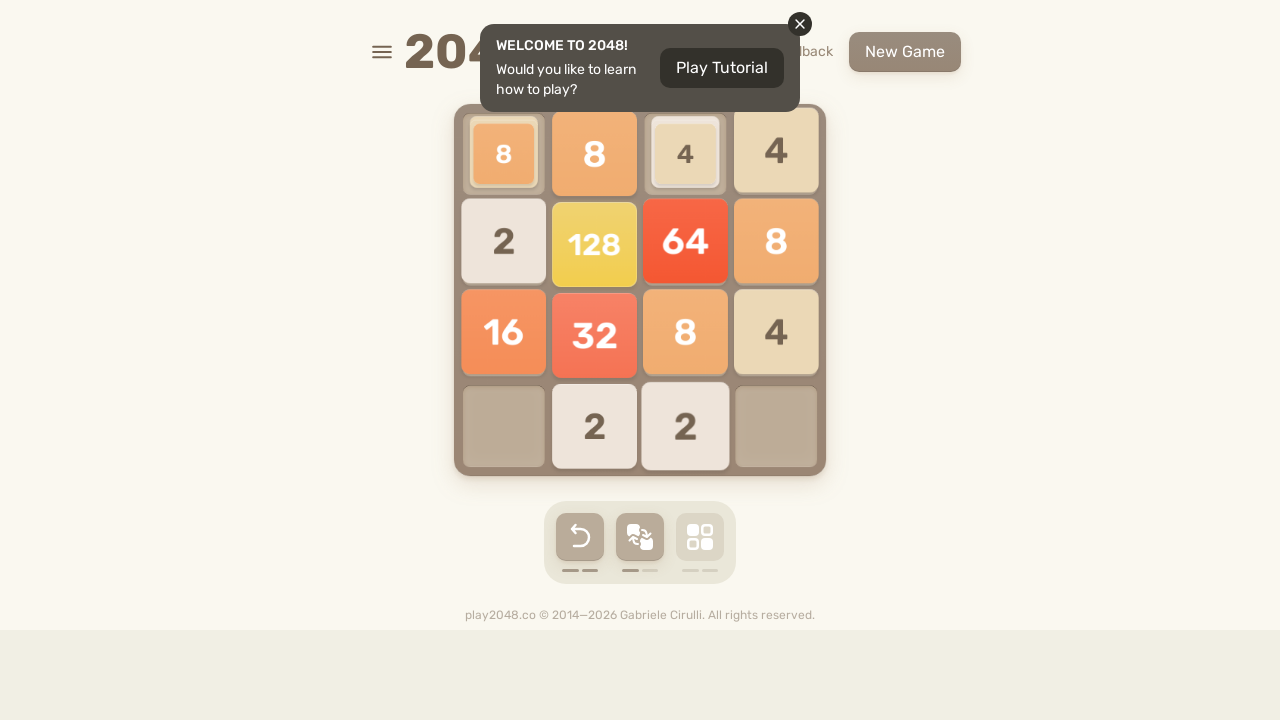

Pressed ArrowLeft to move tiles left
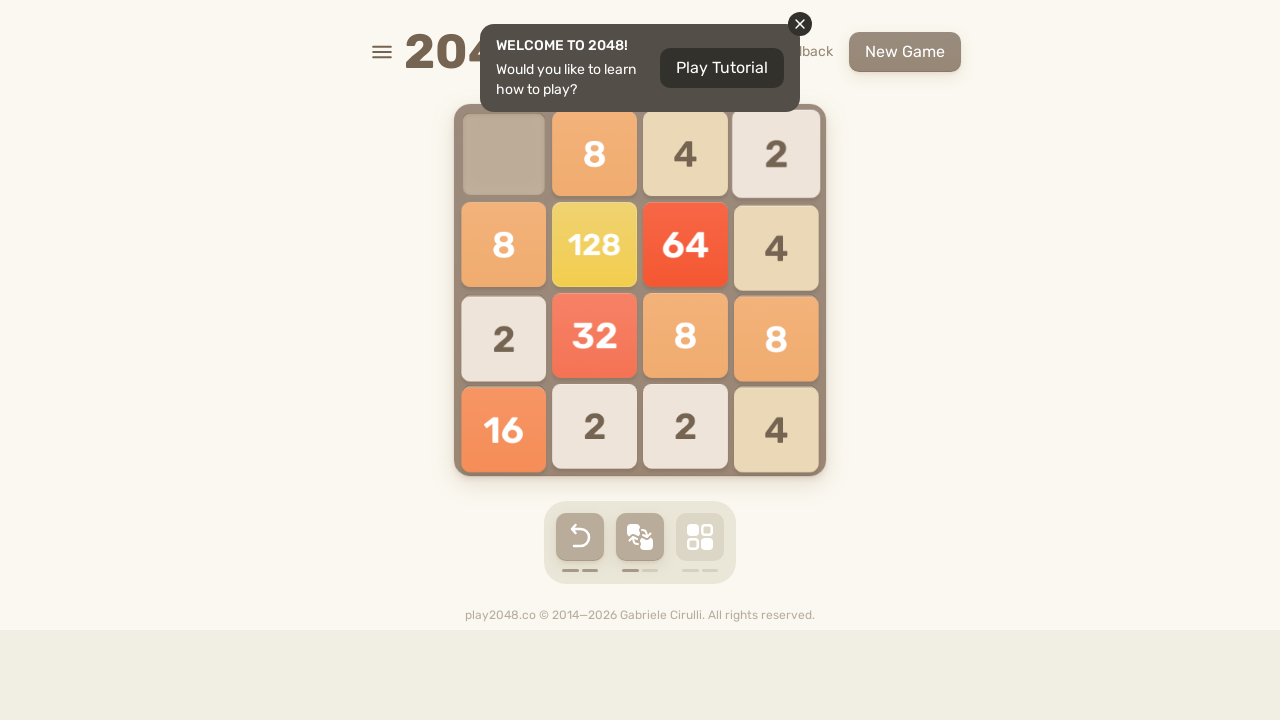

Pressed ArrowRight to move tiles right
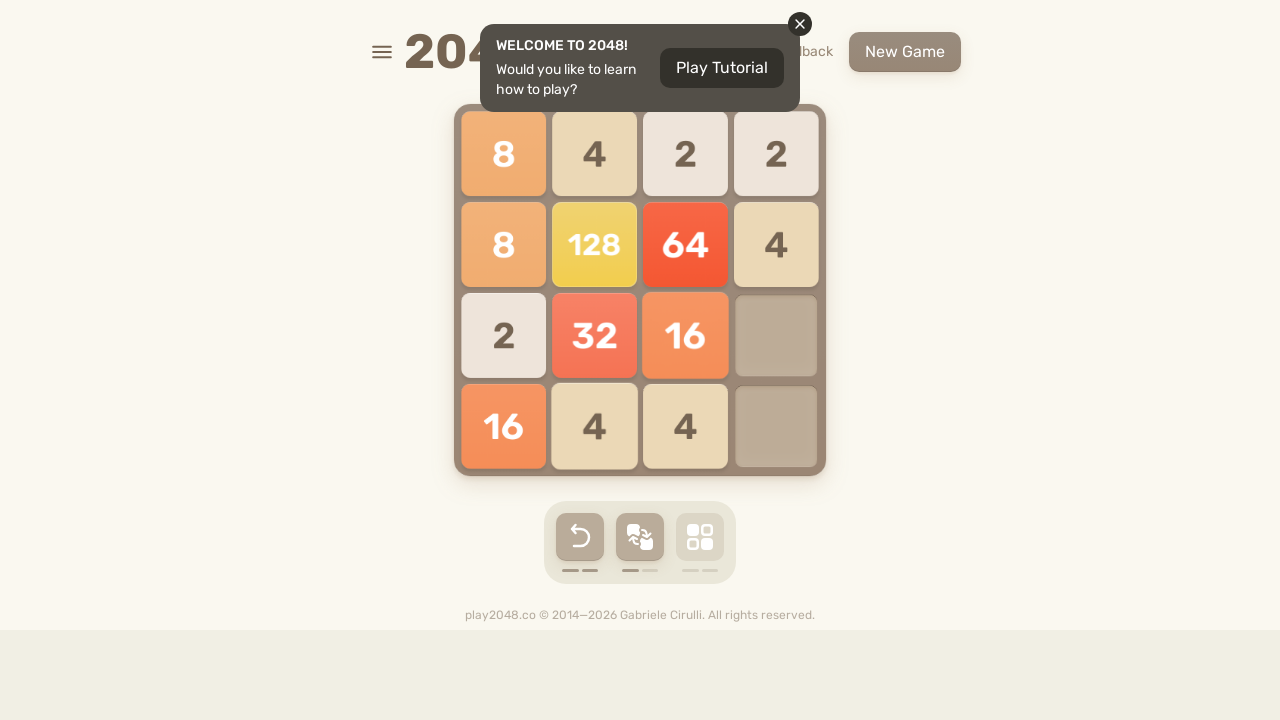

Pressed ArrowLeft to move tiles left
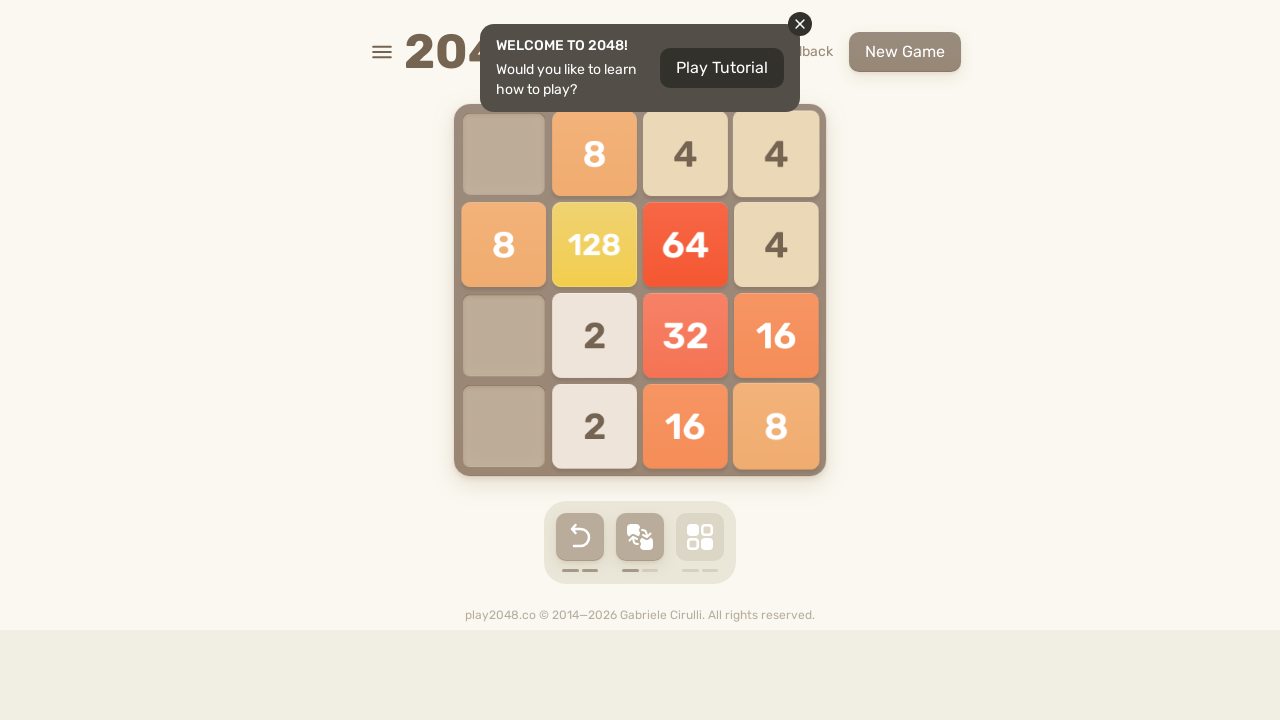

Pressed ArrowUp to move tiles up
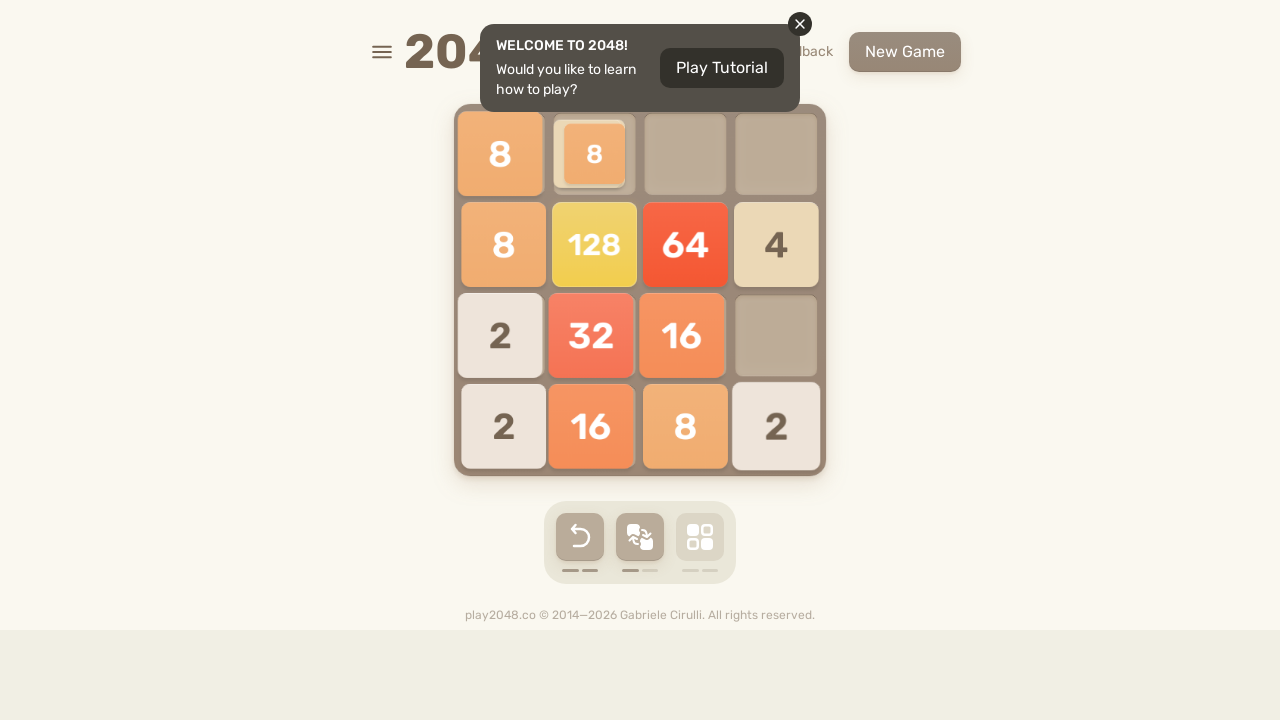

Pressed ArrowDown to move tiles down
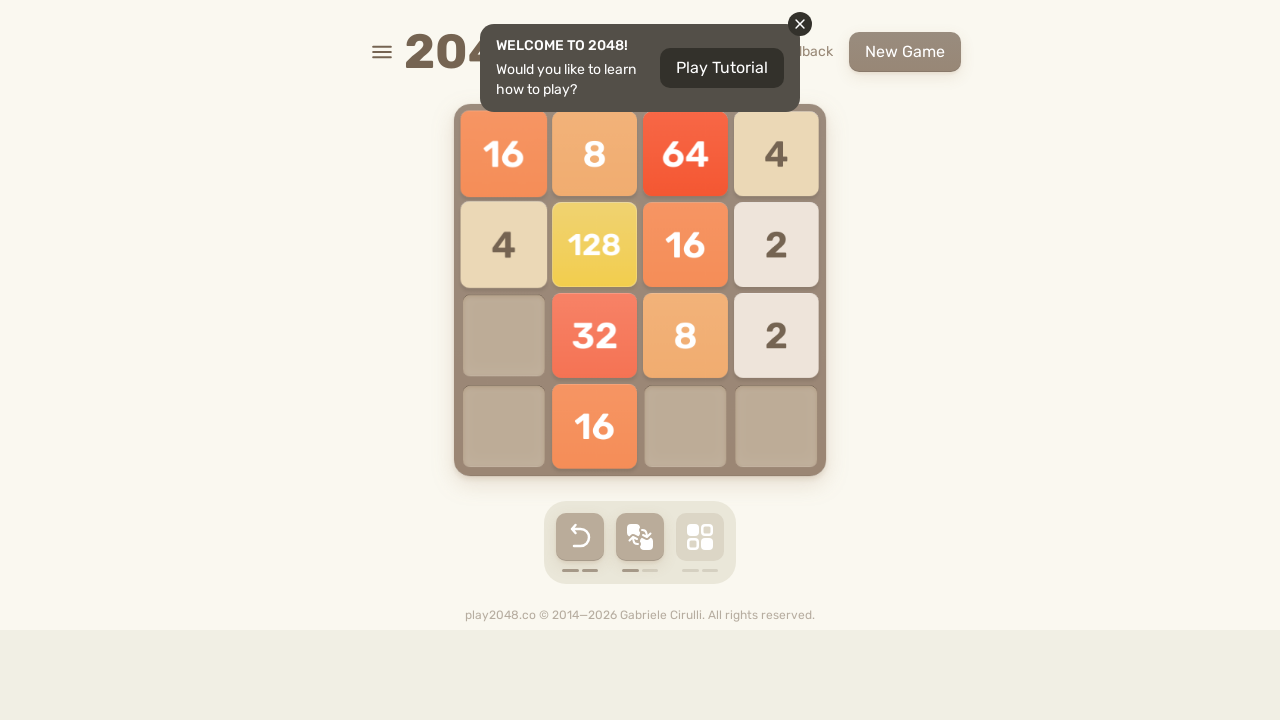

Pressed ArrowLeft to move tiles left
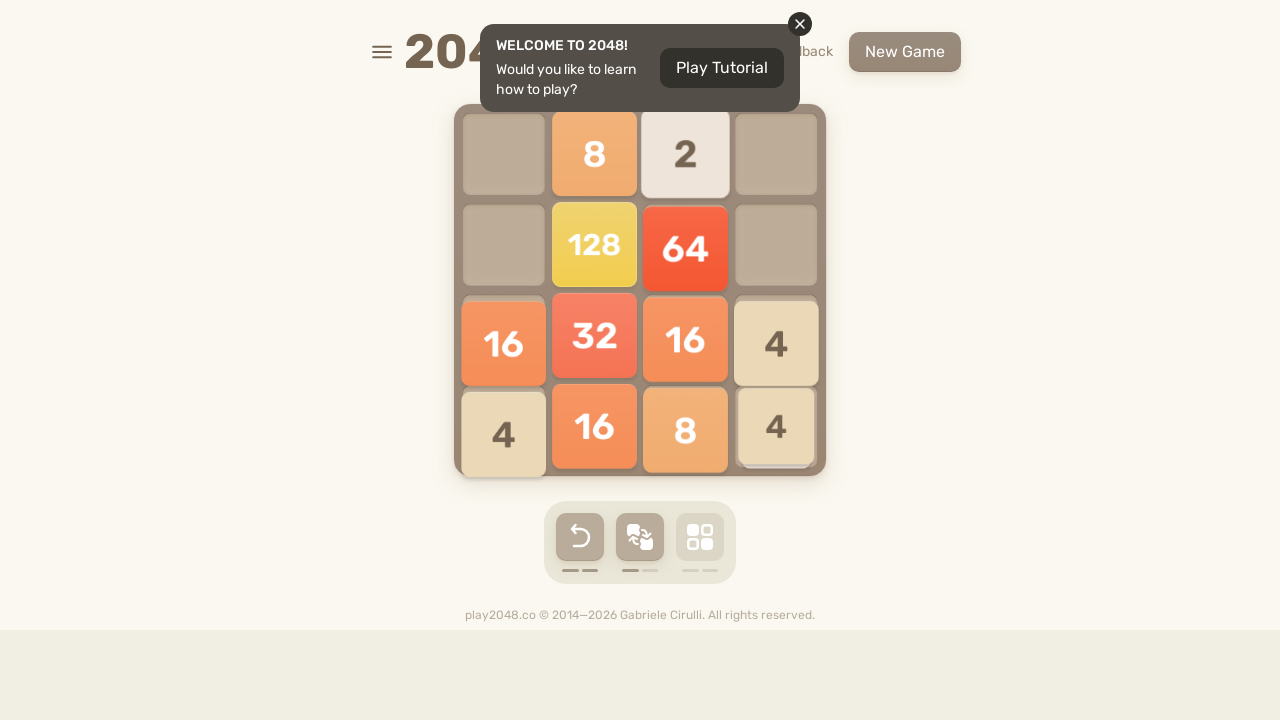

Pressed ArrowRight to move tiles right
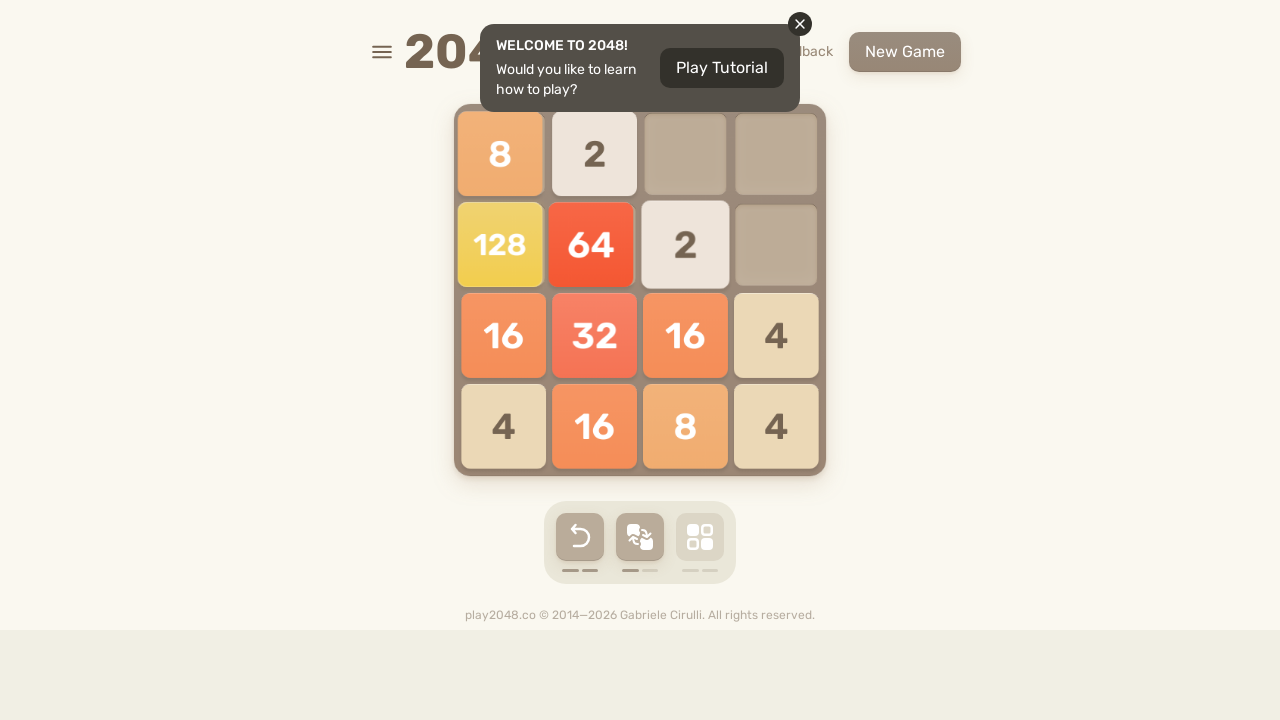

Pressed ArrowLeft to move tiles left
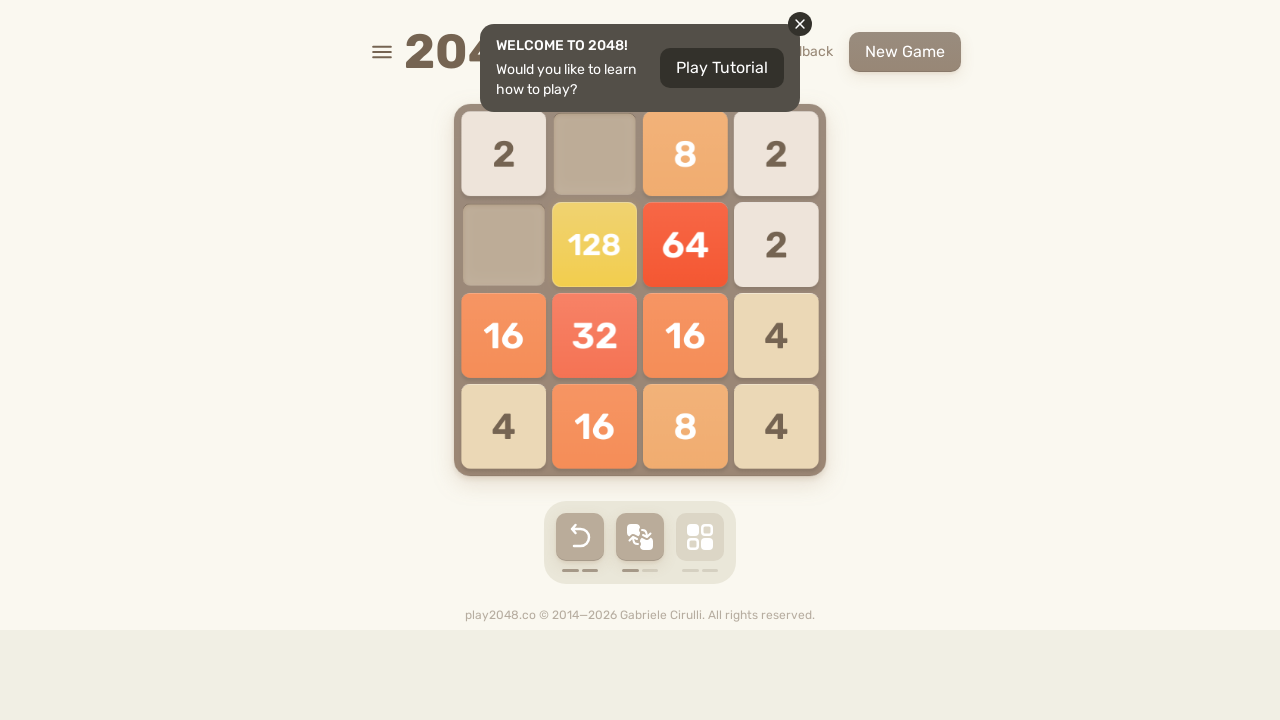

Pressed ArrowUp to move tiles up
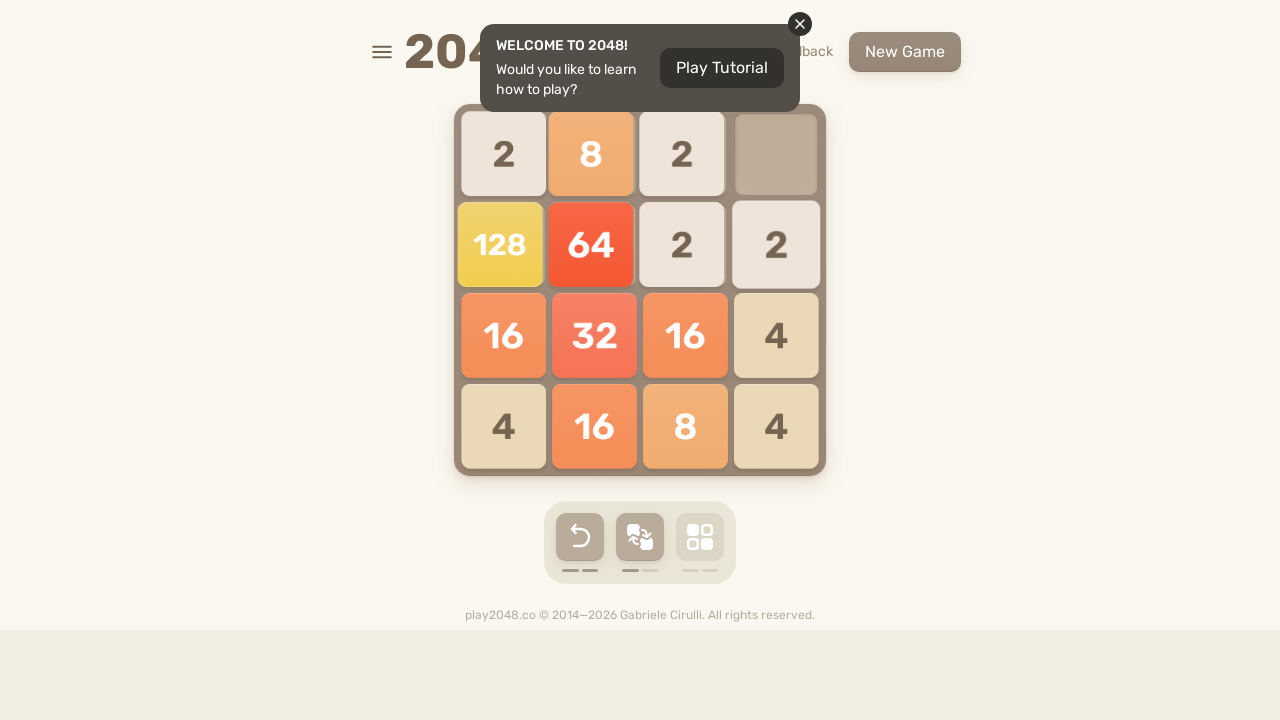

Pressed ArrowDown to move tiles down
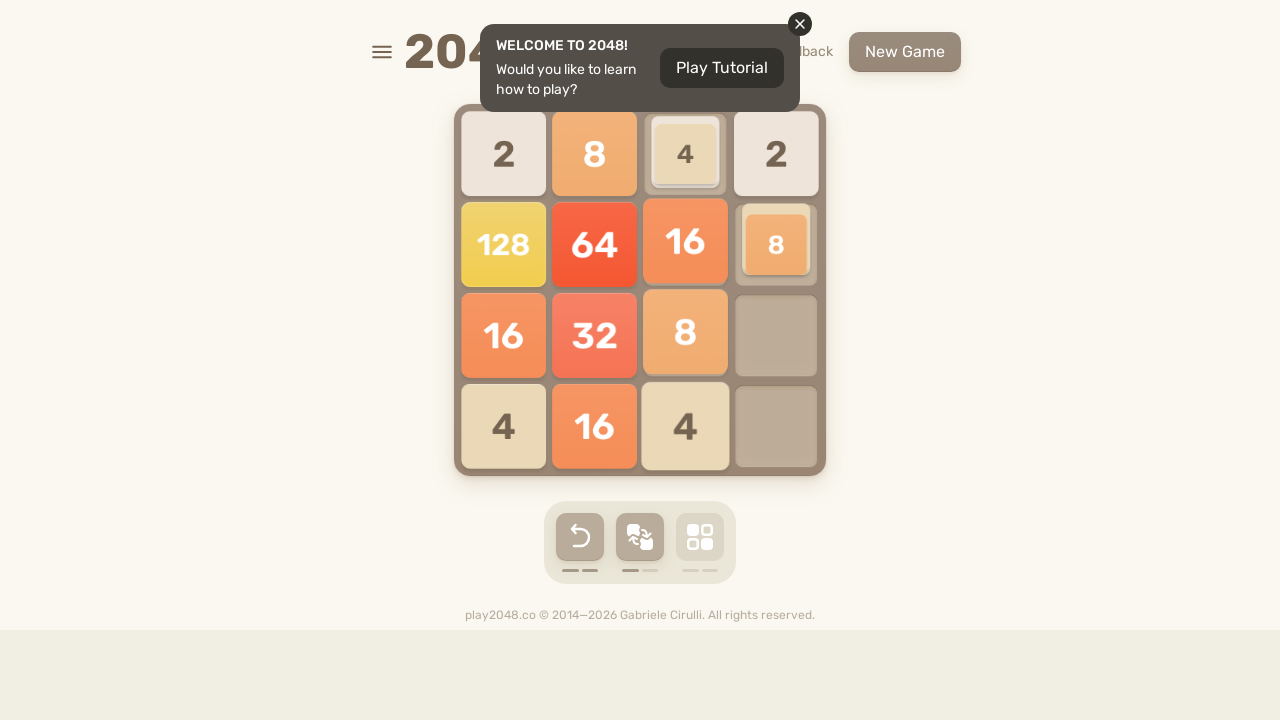

Pressed ArrowLeft to move tiles left
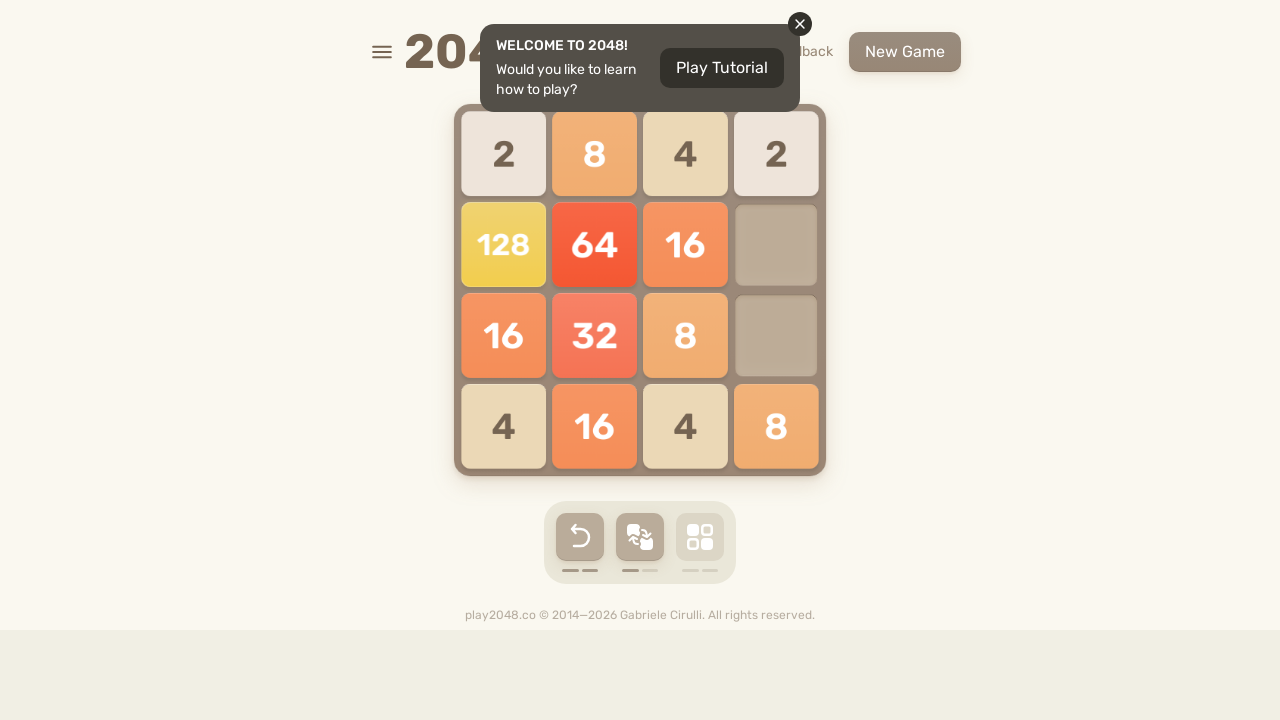

Pressed ArrowRight to move tiles right
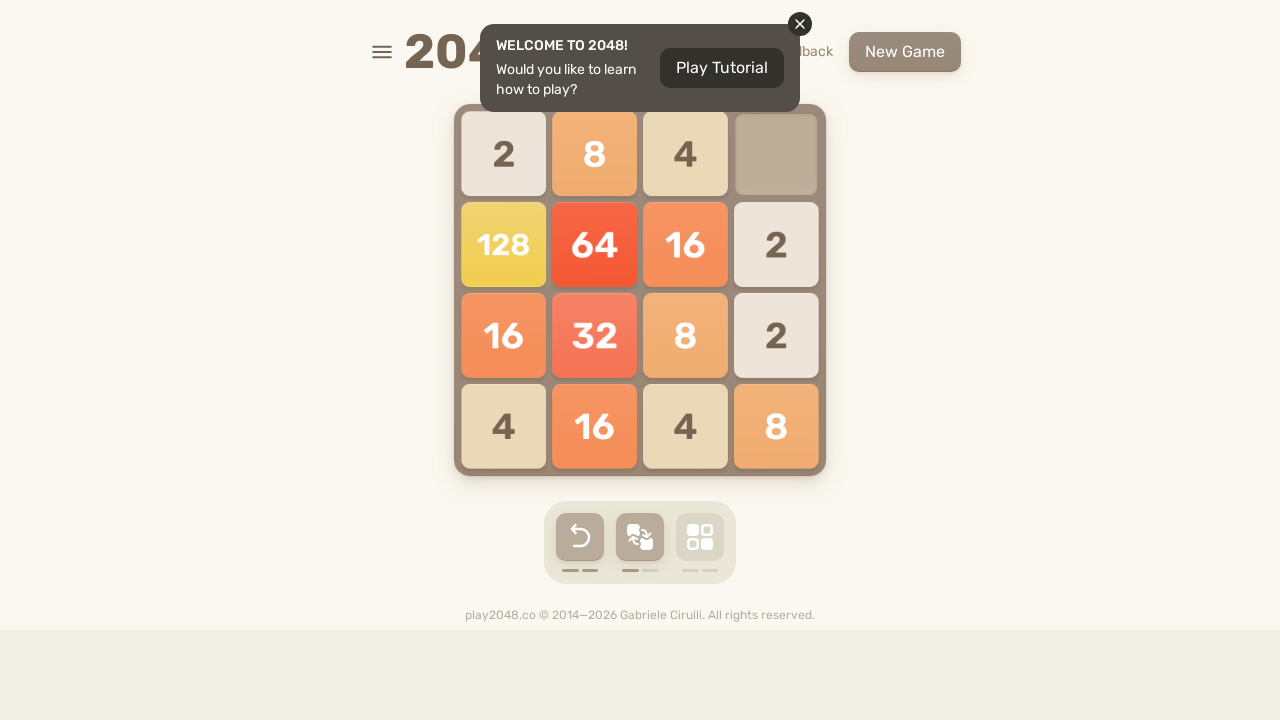

Pressed ArrowLeft to move tiles left
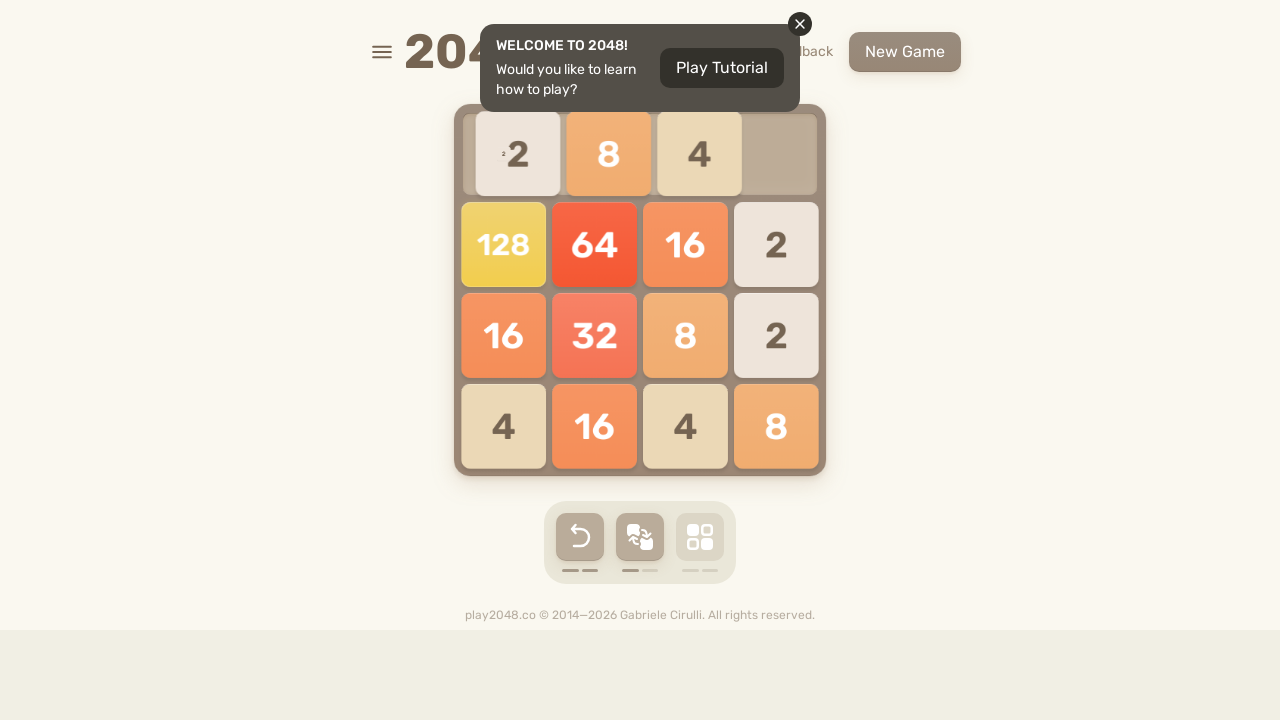

Pressed ArrowUp to move tiles up
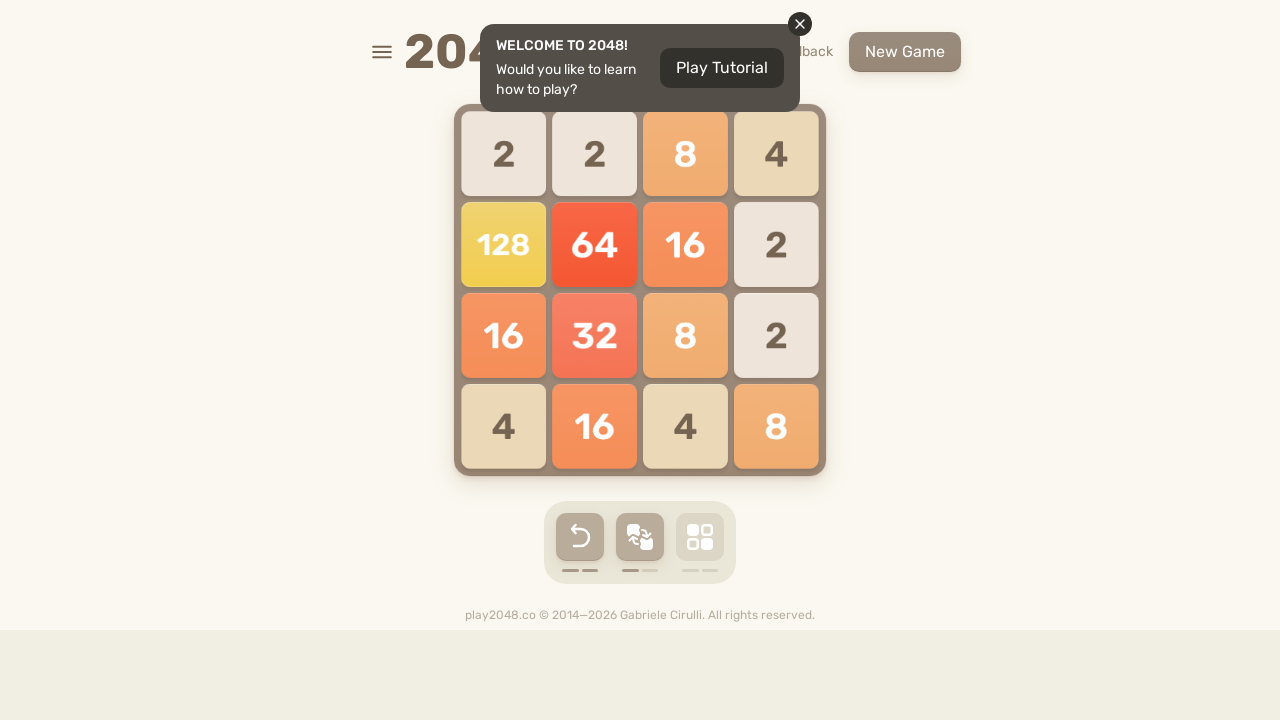

Pressed ArrowDown to move tiles down
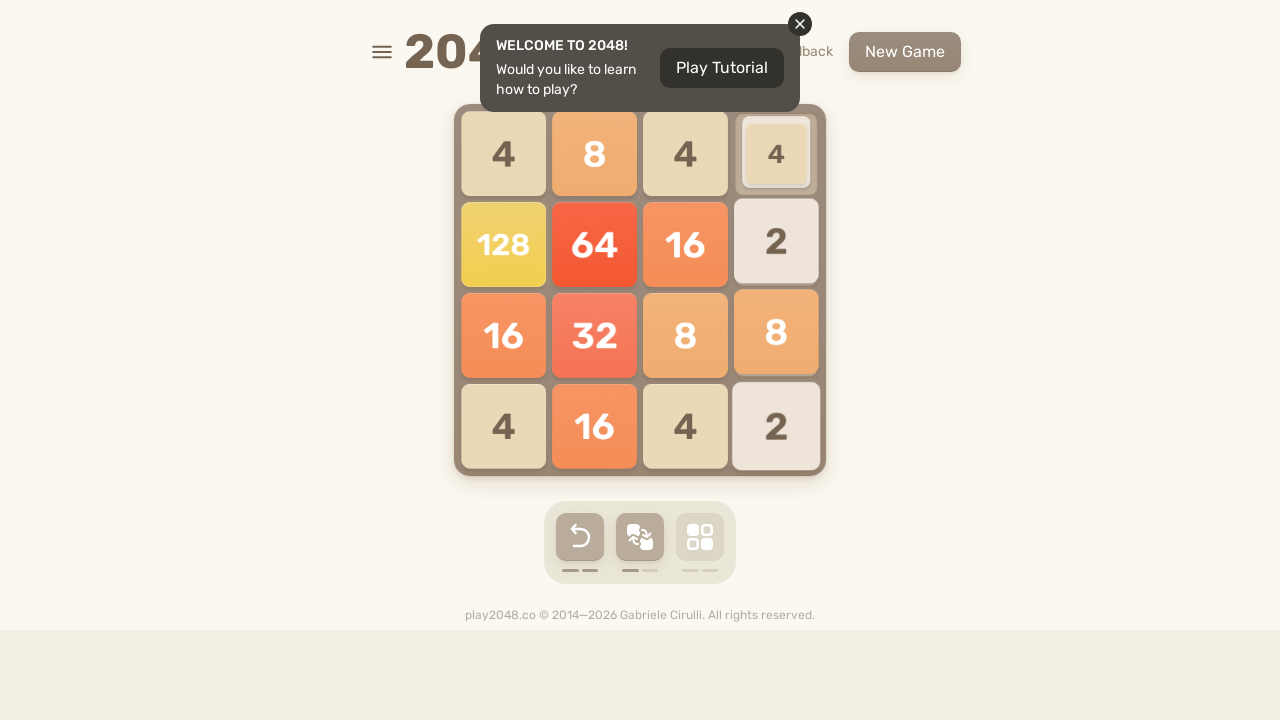

Pressed ArrowLeft to move tiles left
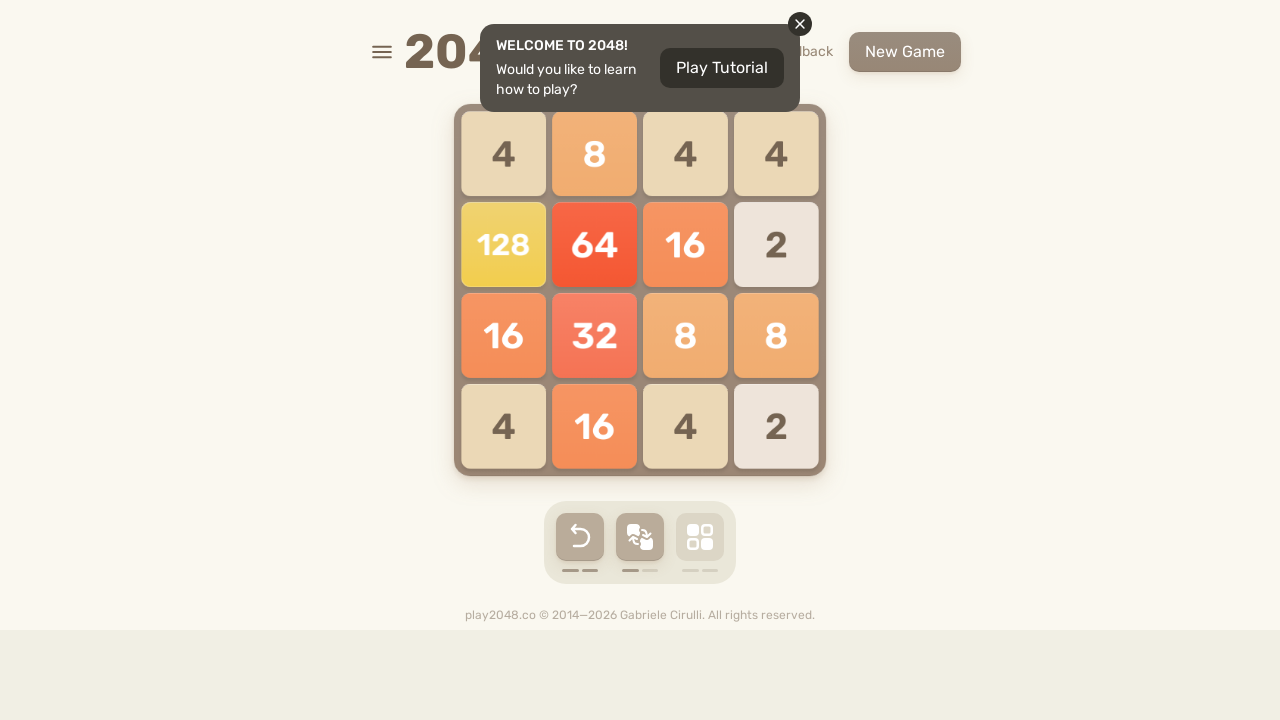

Pressed ArrowRight to move tiles right
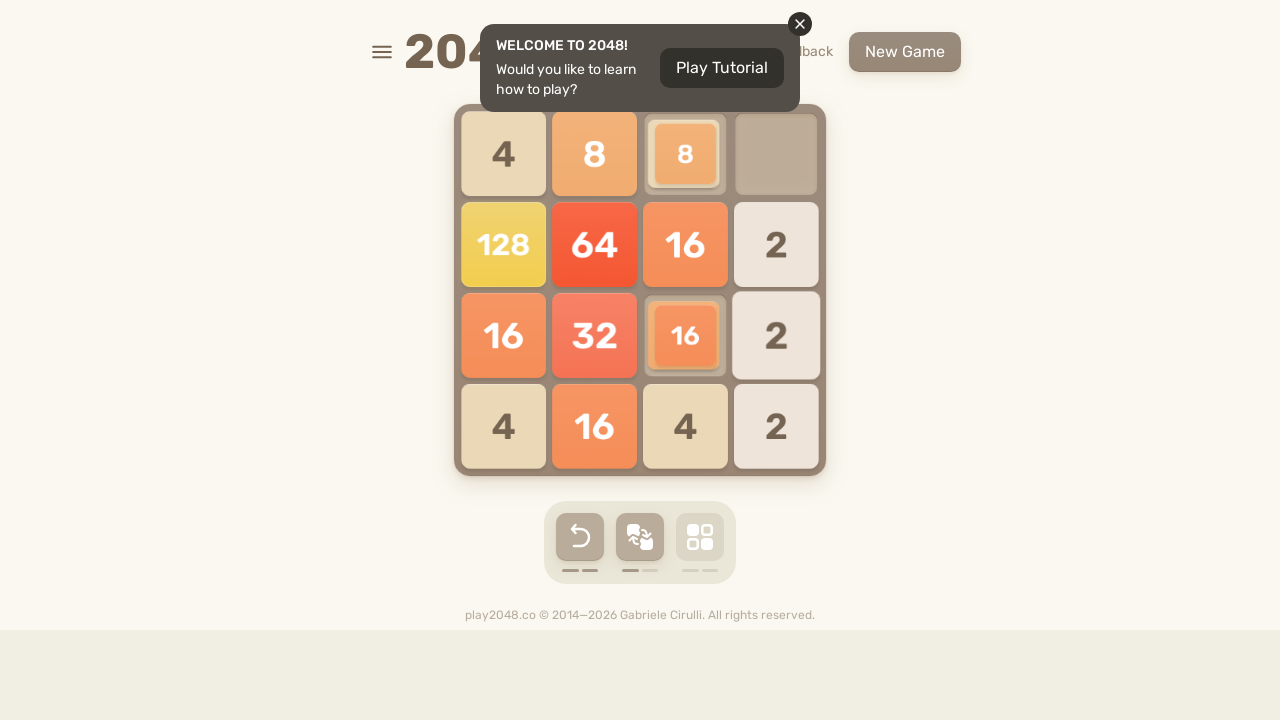

Pressed ArrowLeft to move tiles left
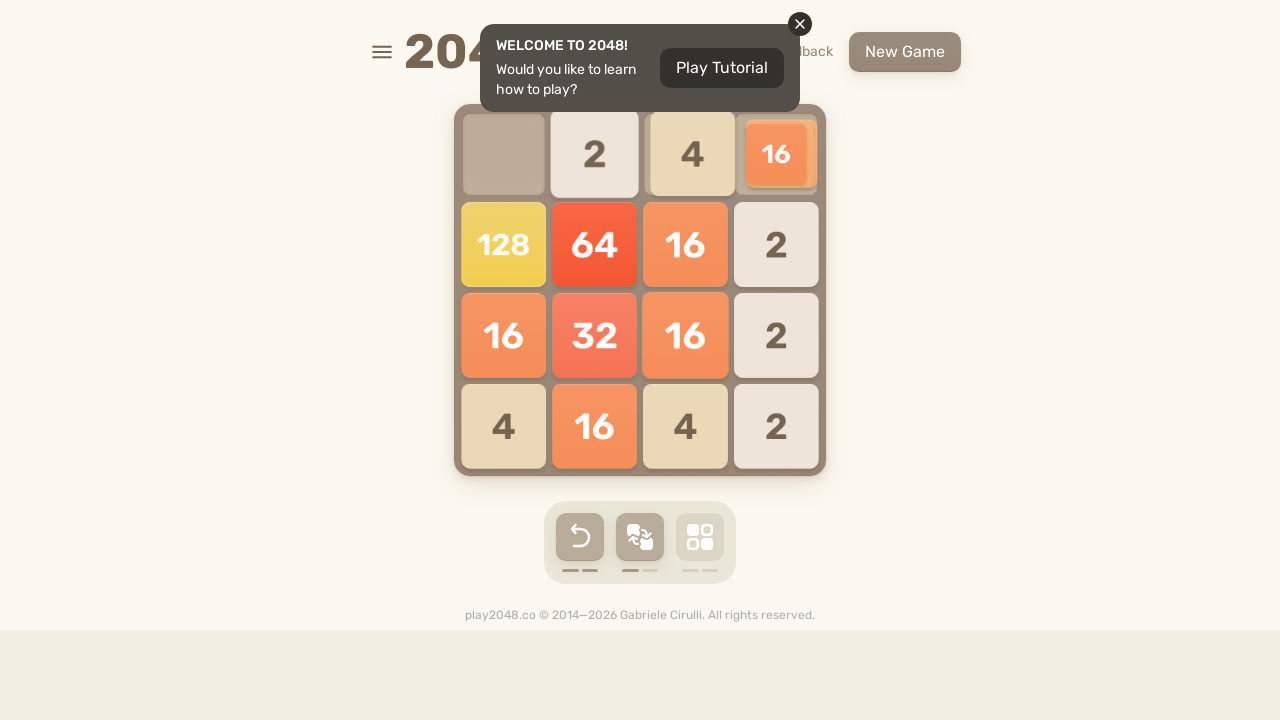

Pressed ArrowUp to move tiles up
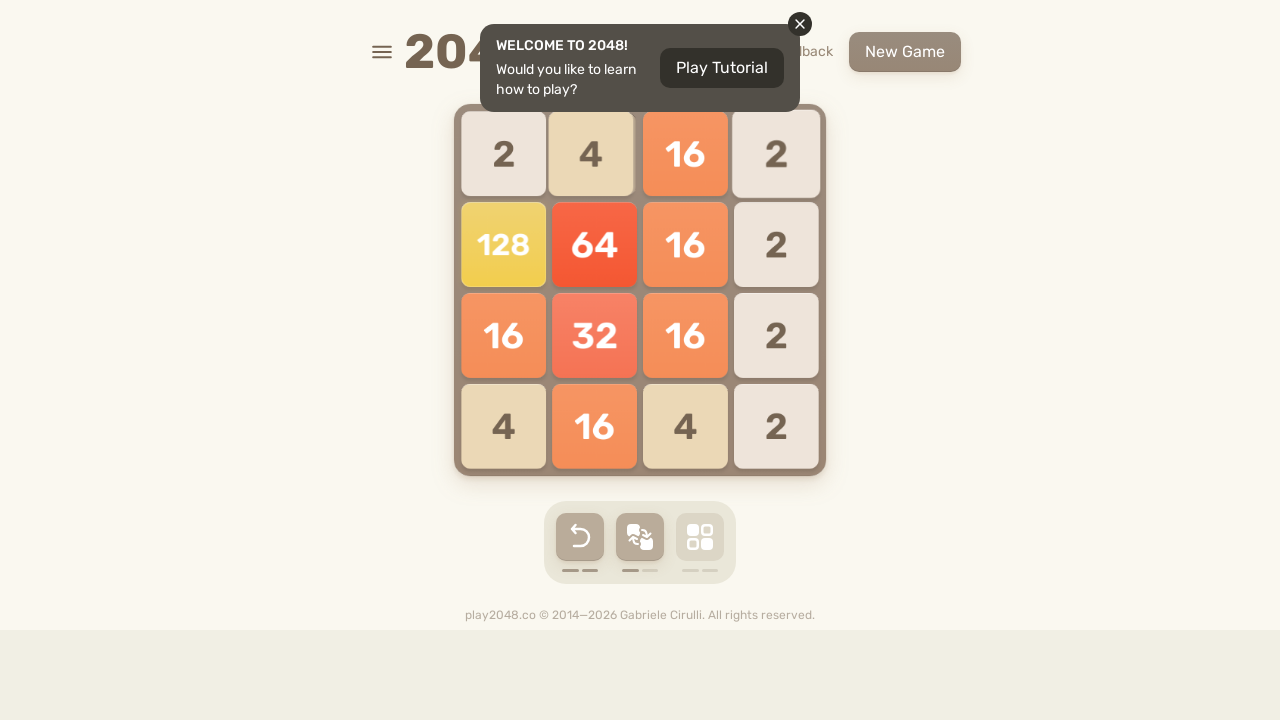

Pressed ArrowDown to move tiles down
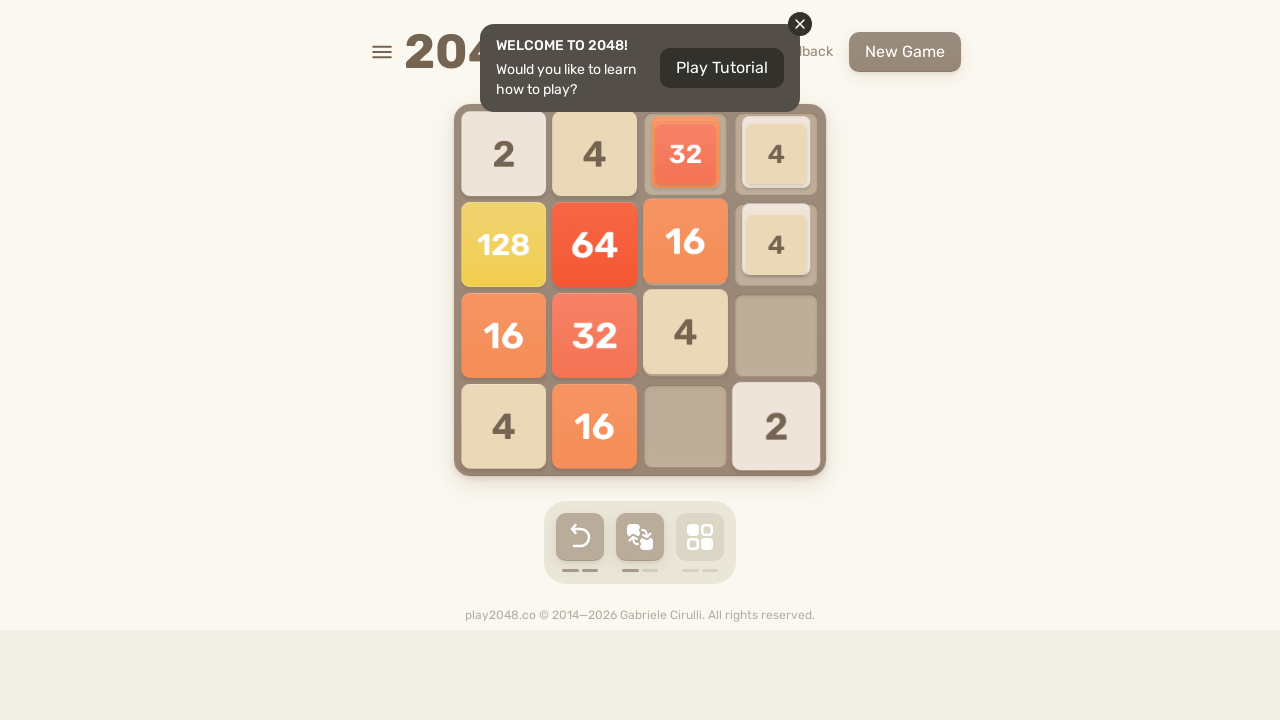

Pressed ArrowLeft to move tiles left
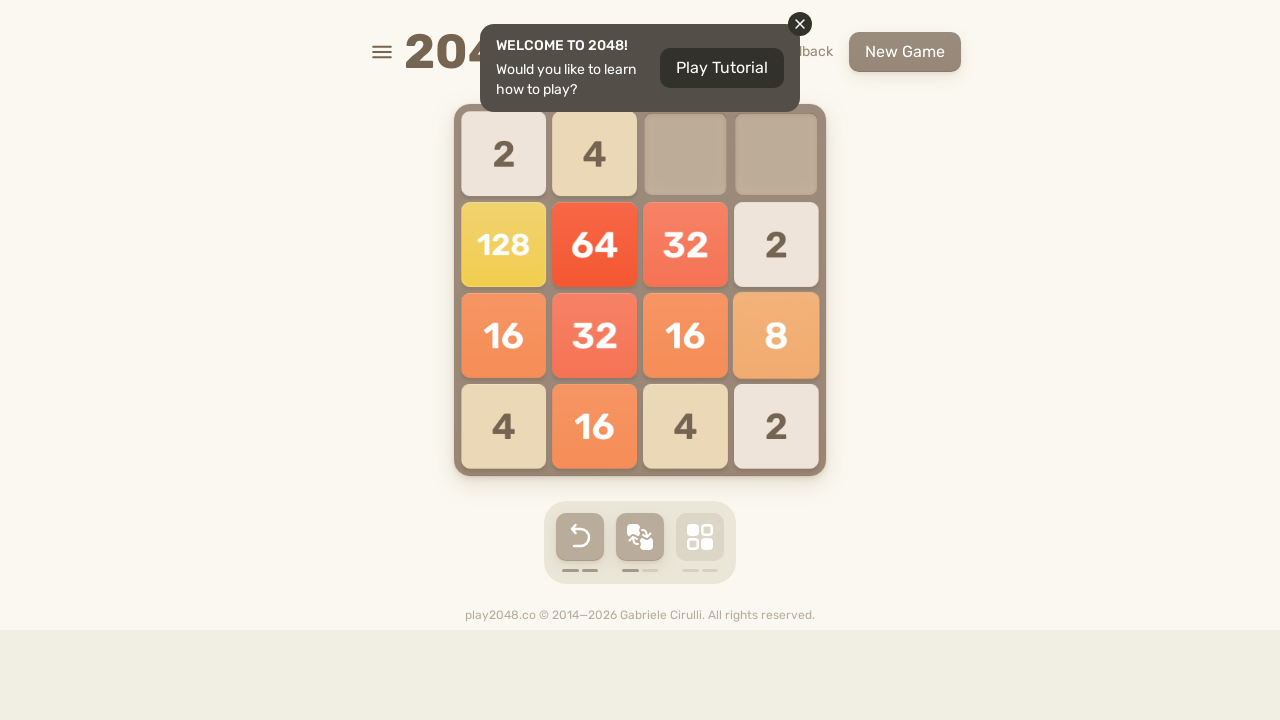

Pressed ArrowRight to move tiles right
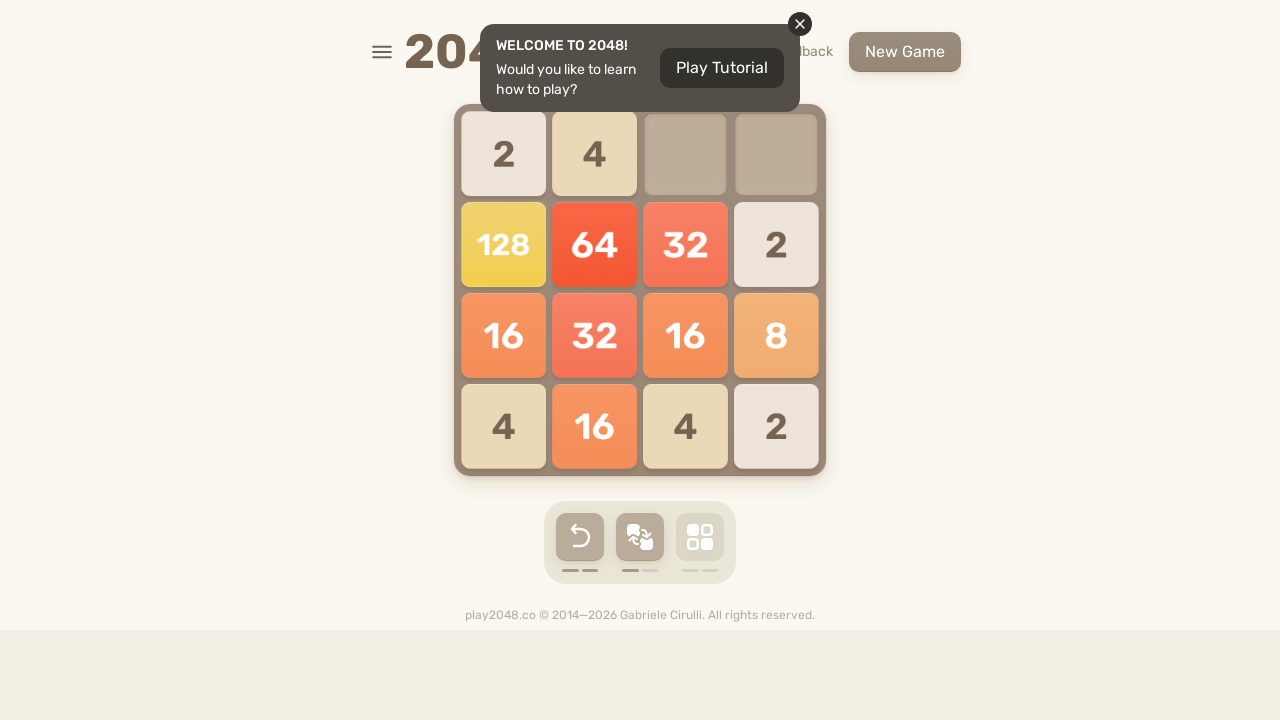

Pressed ArrowLeft to move tiles left
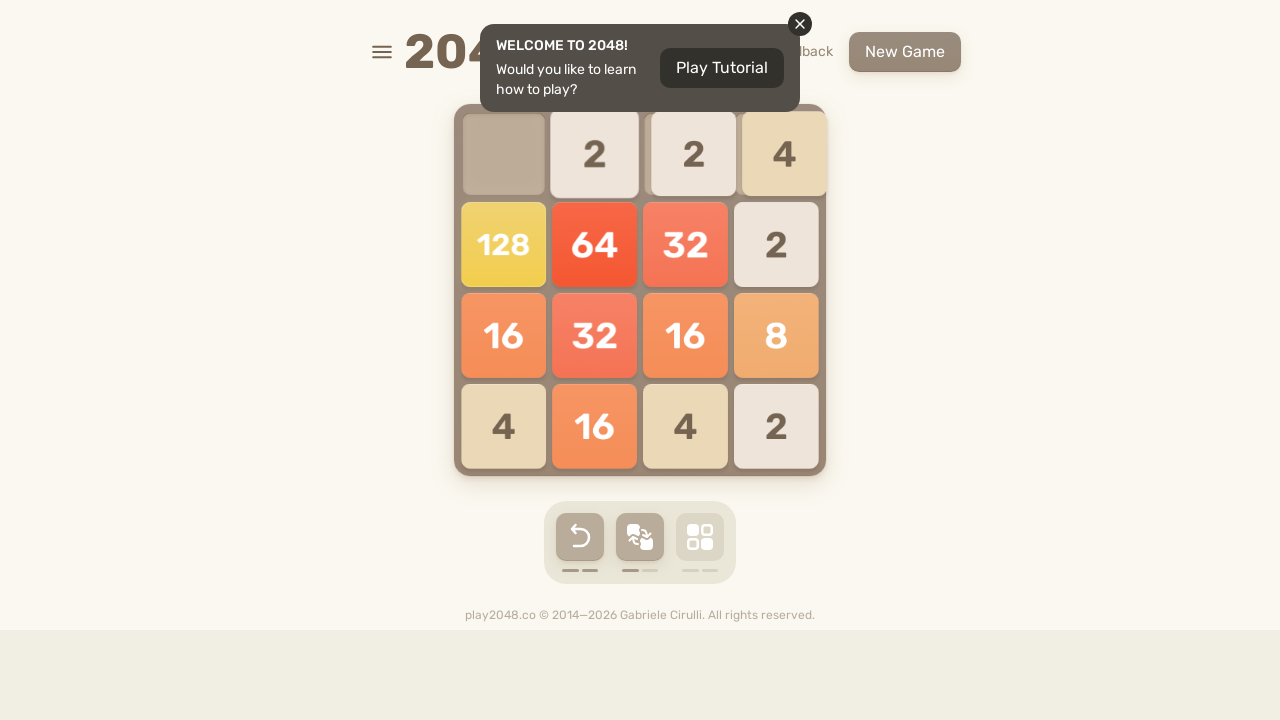

Pressed ArrowUp to move tiles up
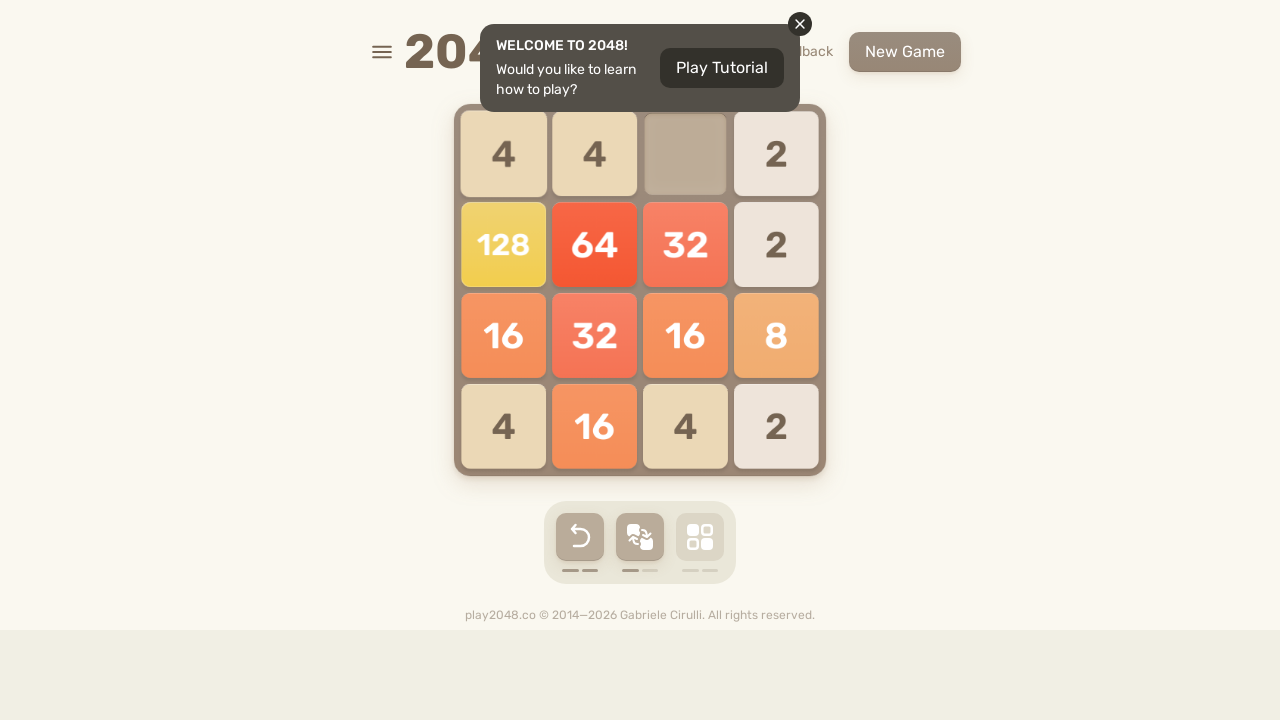

Pressed ArrowDown to move tiles down
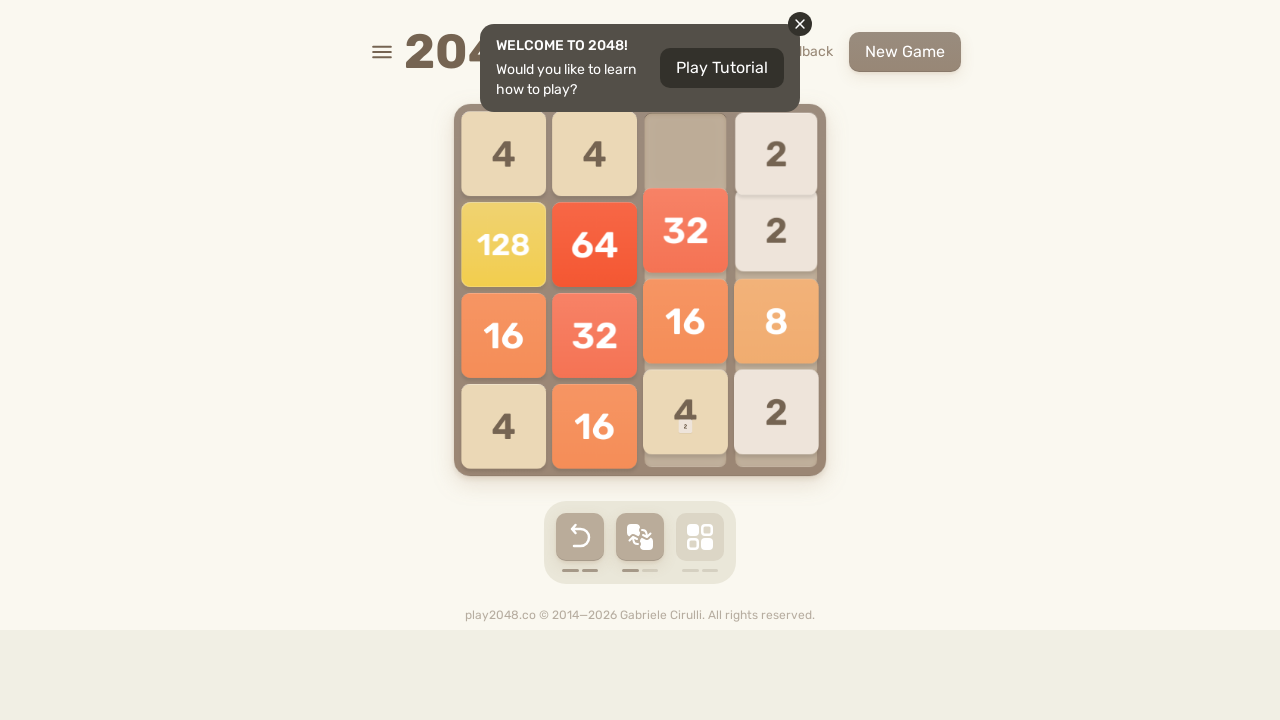

Pressed ArrowLeft to move tiles left
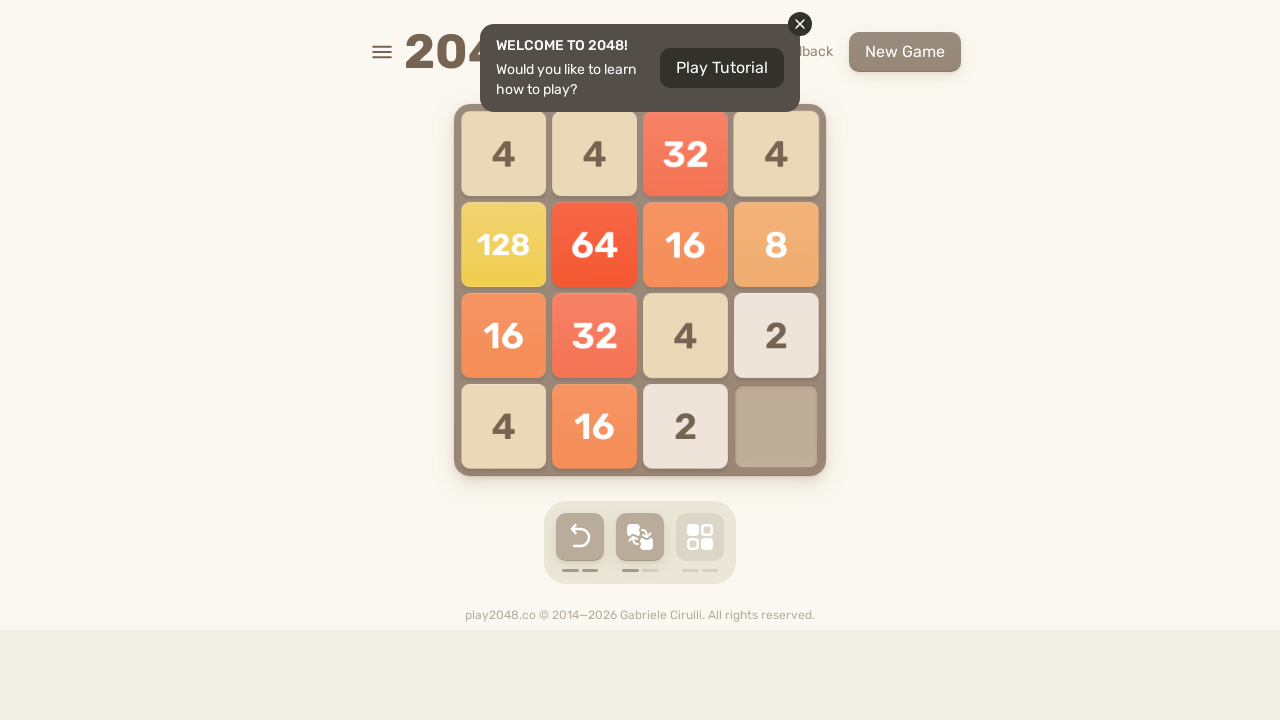

Pressed ArrowRight to move tiles right
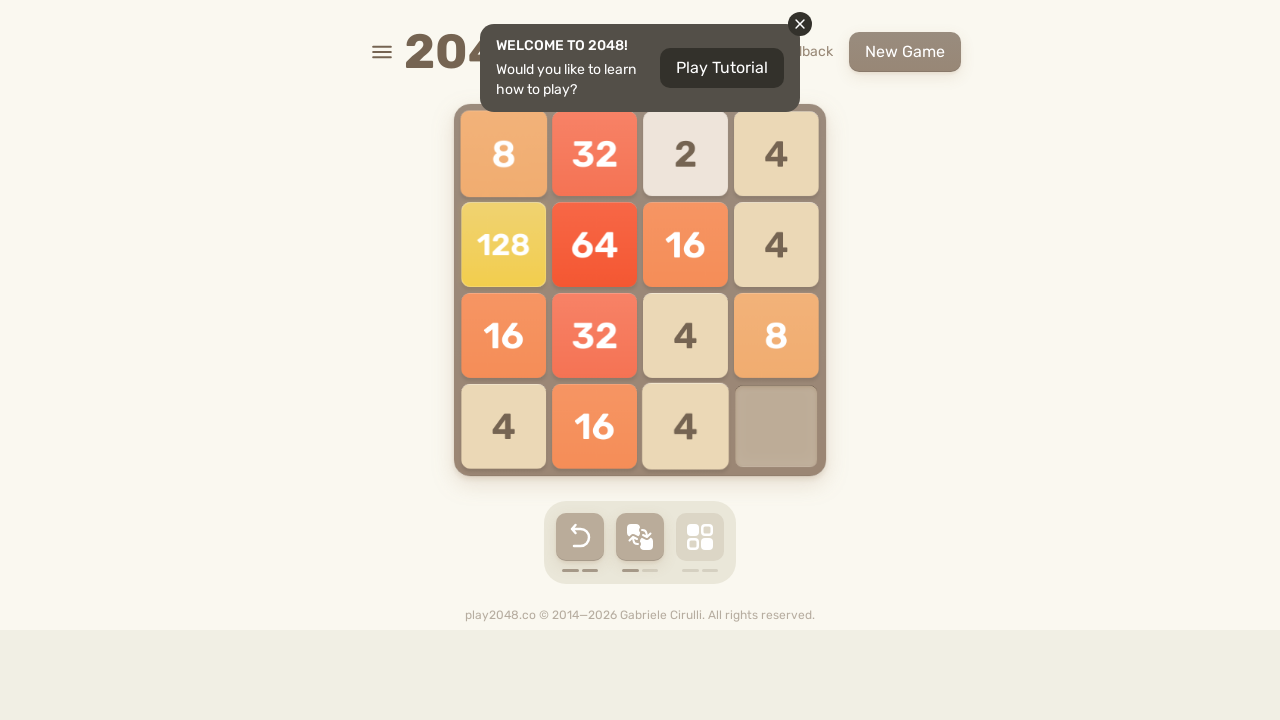

Pressed ArrowLeft to move tiles left
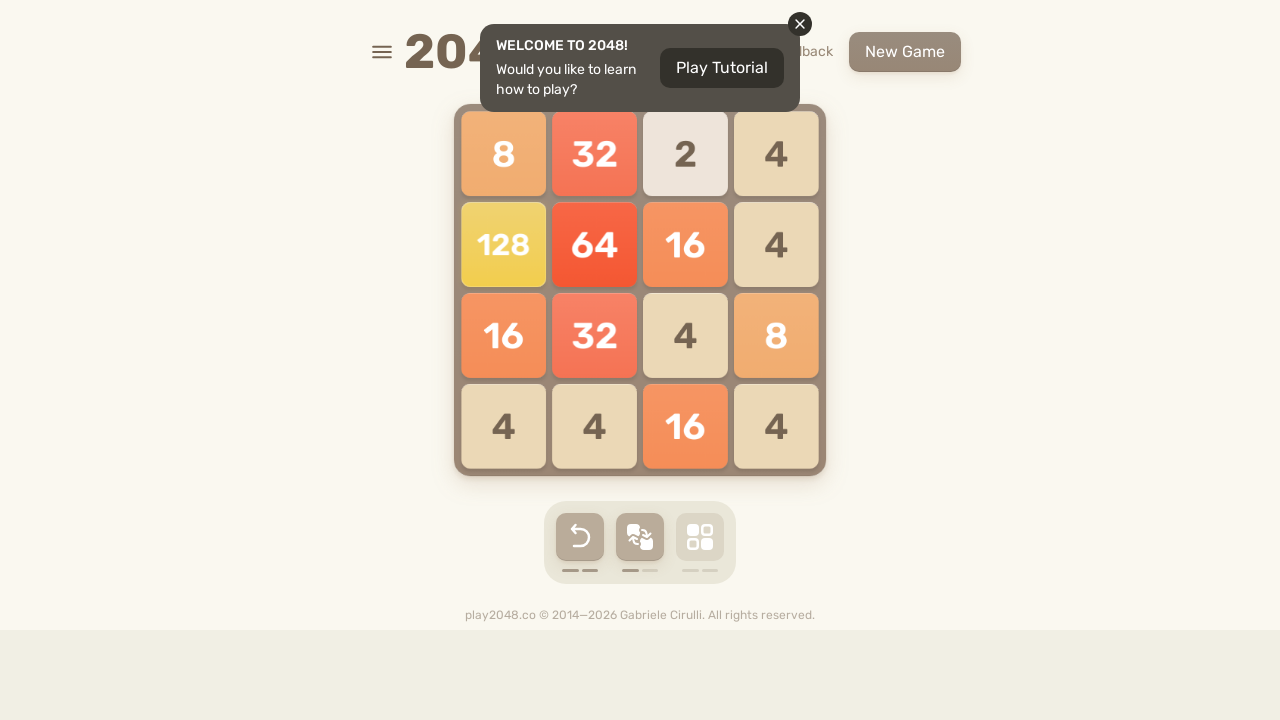

Pressed ArrowUp to move tiles up
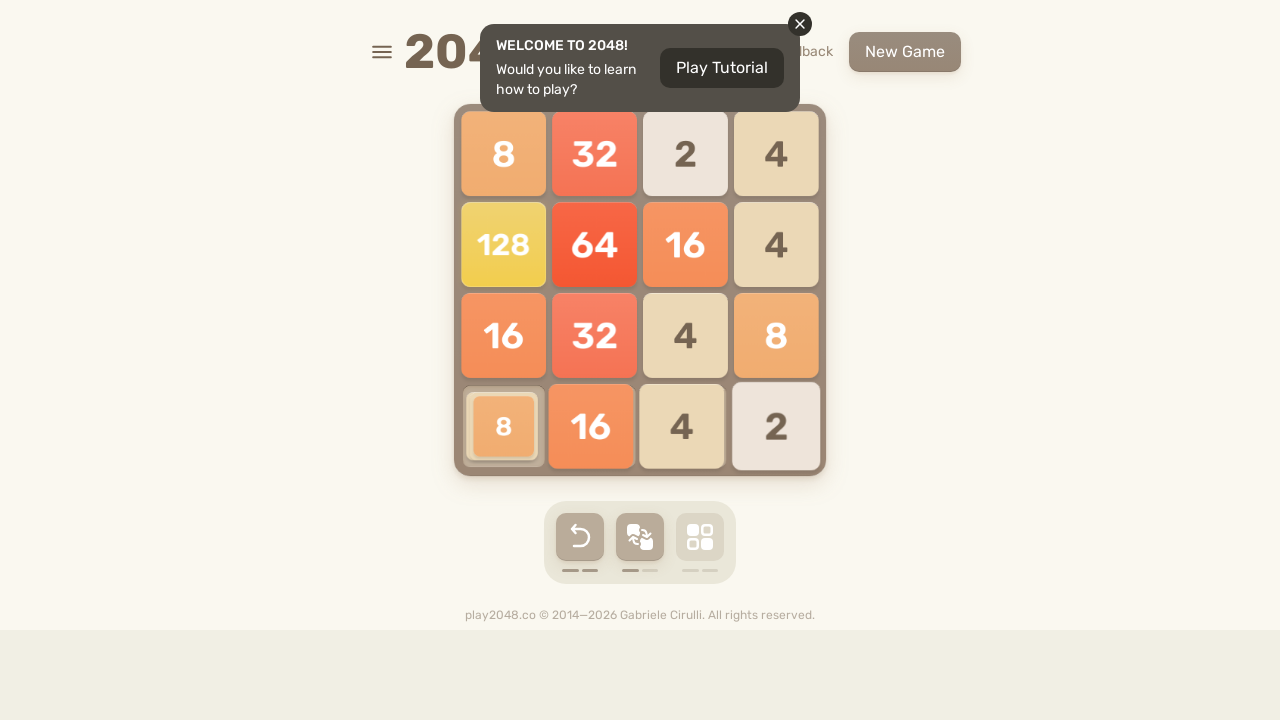

Pressed ArrowDown to move tiles down
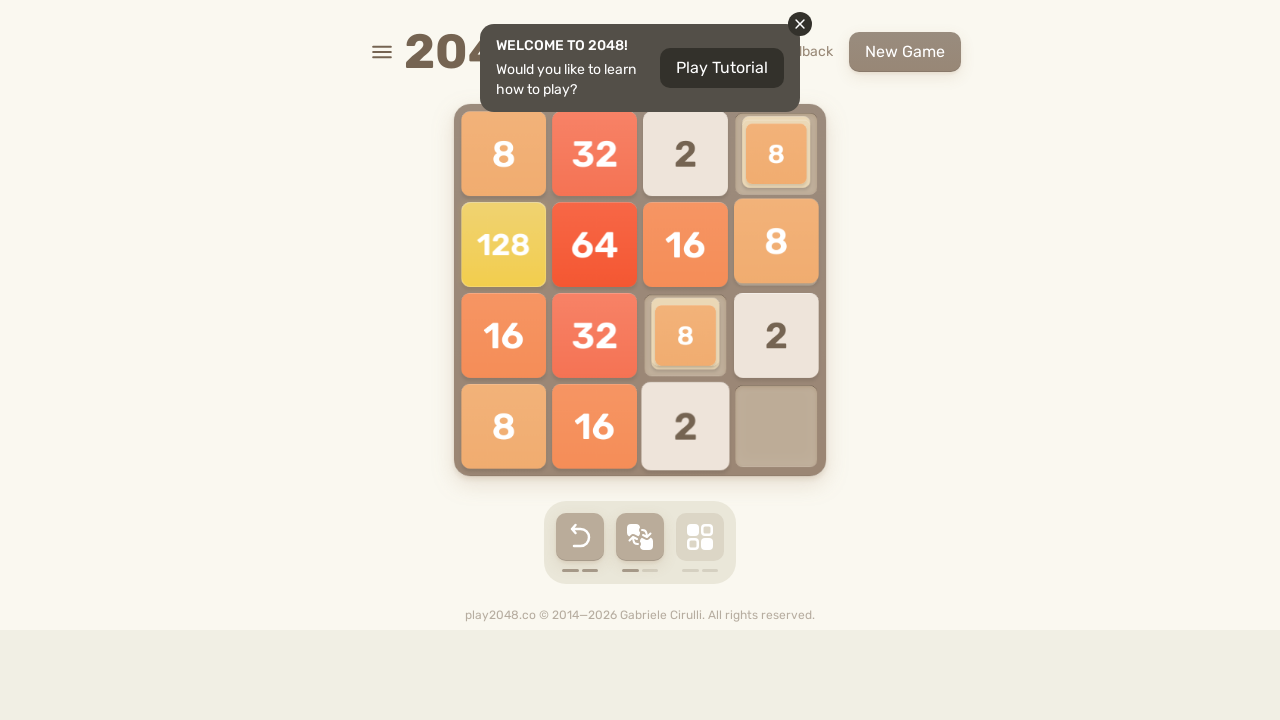

Pressed ArrowLeft to move tiles left
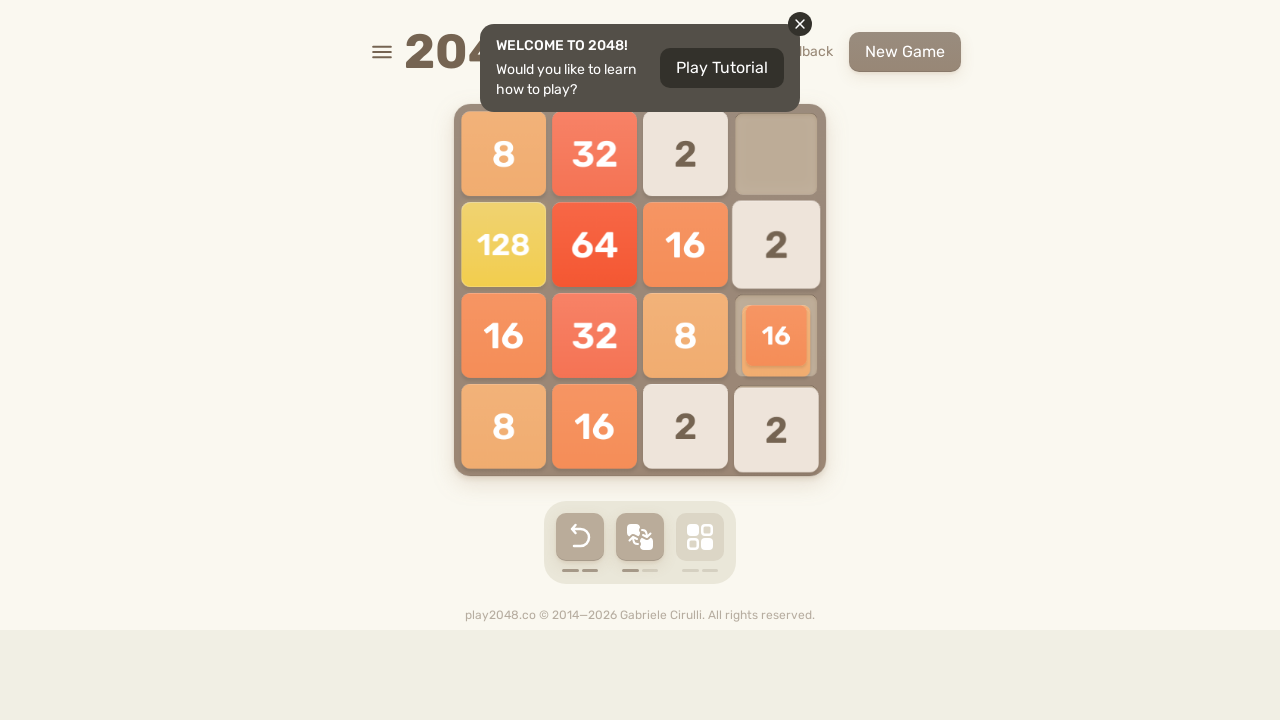

Pressed ArrowRight to move tiles right
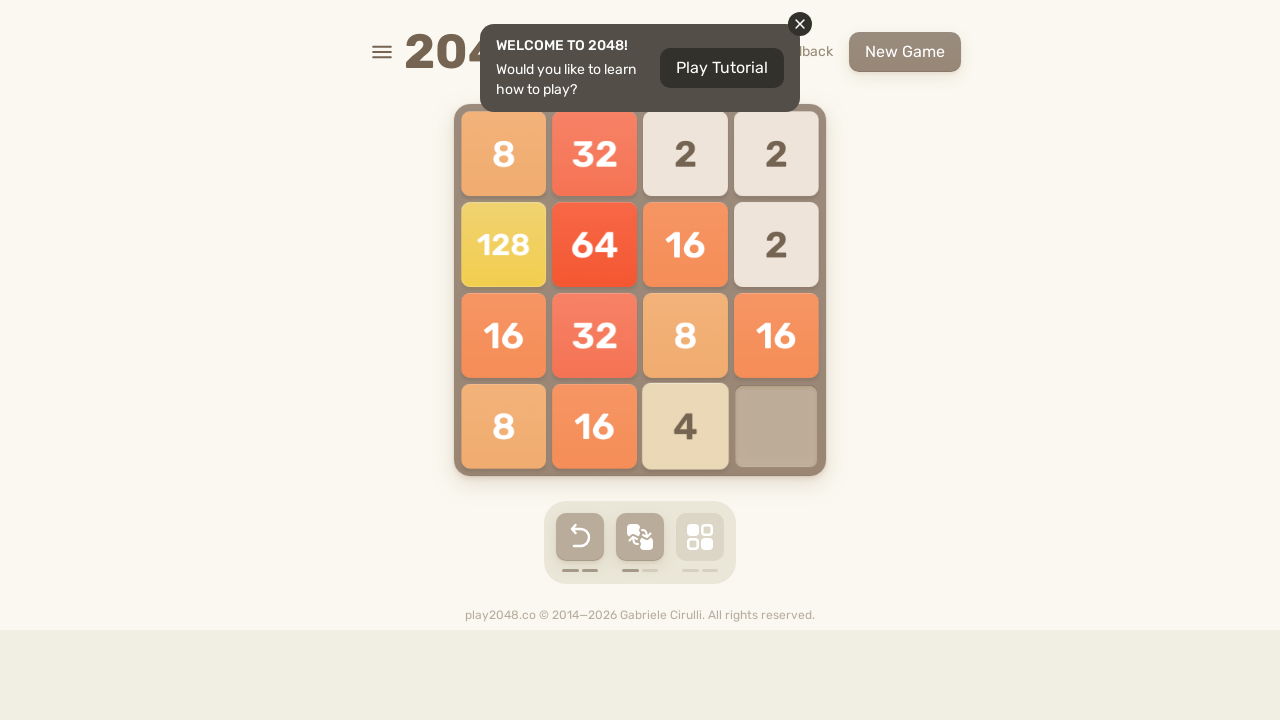

Pressed ArrowLeft to move tiles left
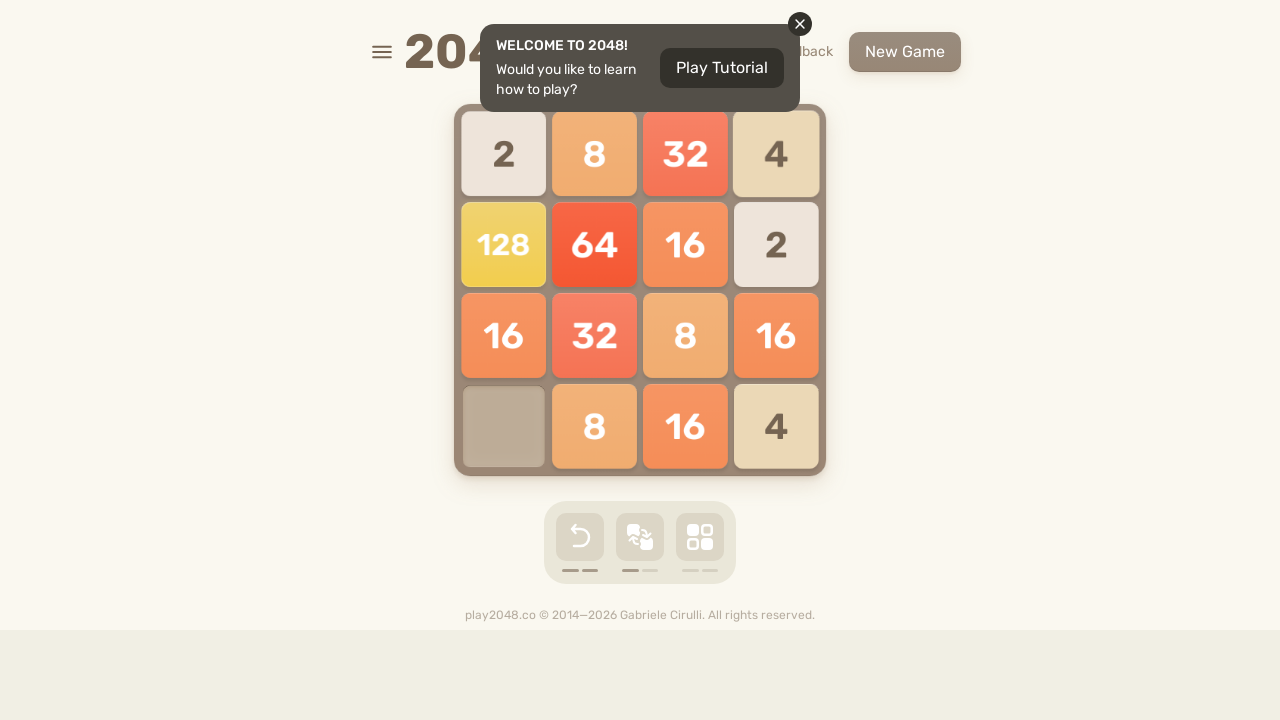

Pressed ArrowUp to move tiles up
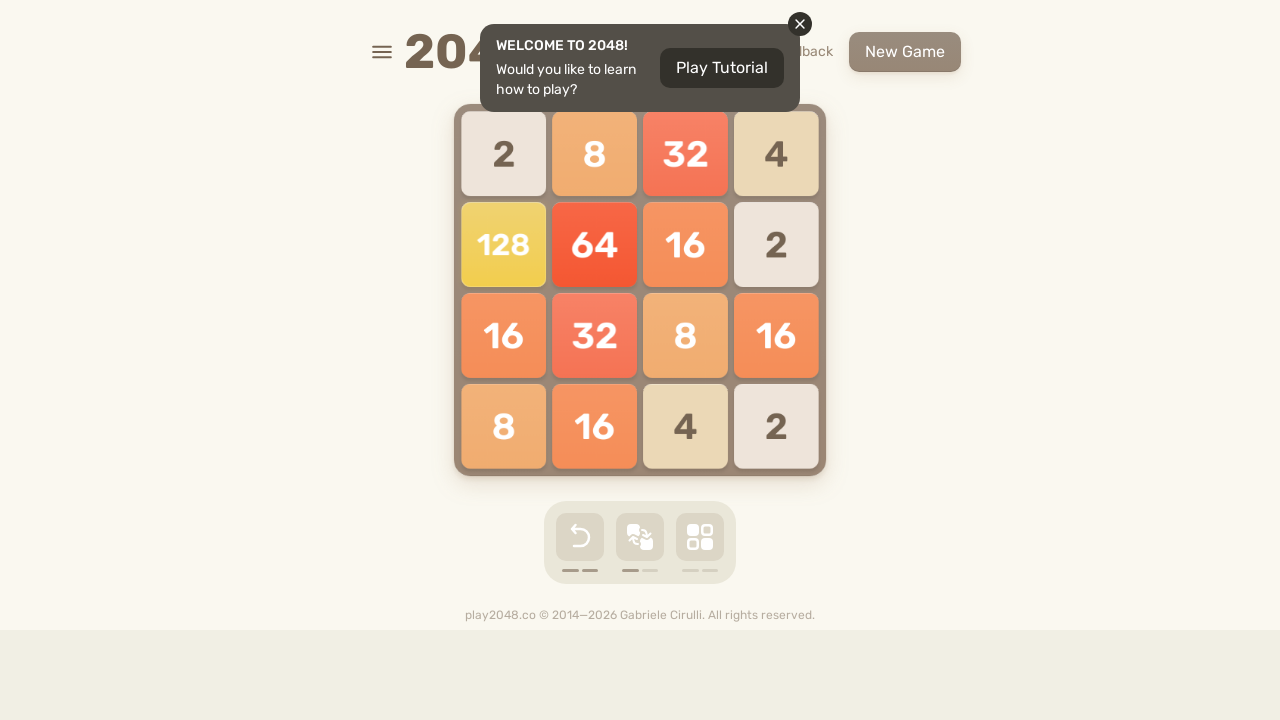

Pressed ArrowDown to move tiles down
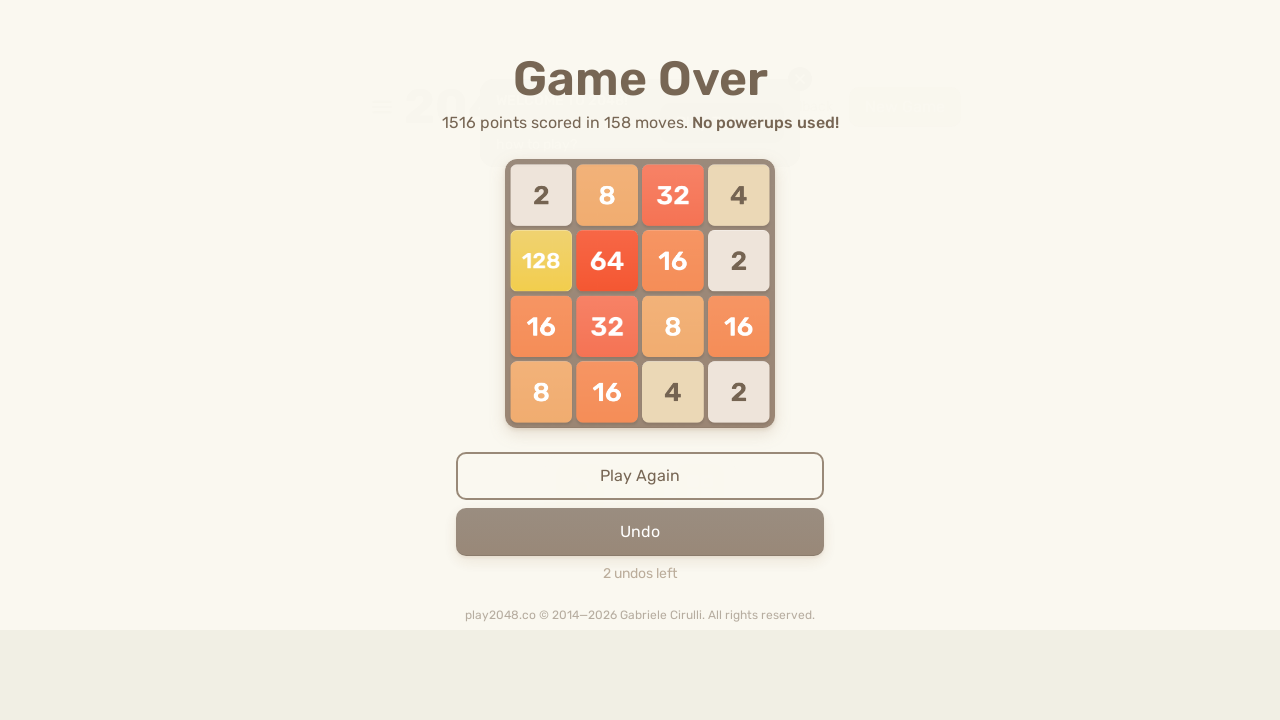

Pressed ArrowLeft to move tiles left
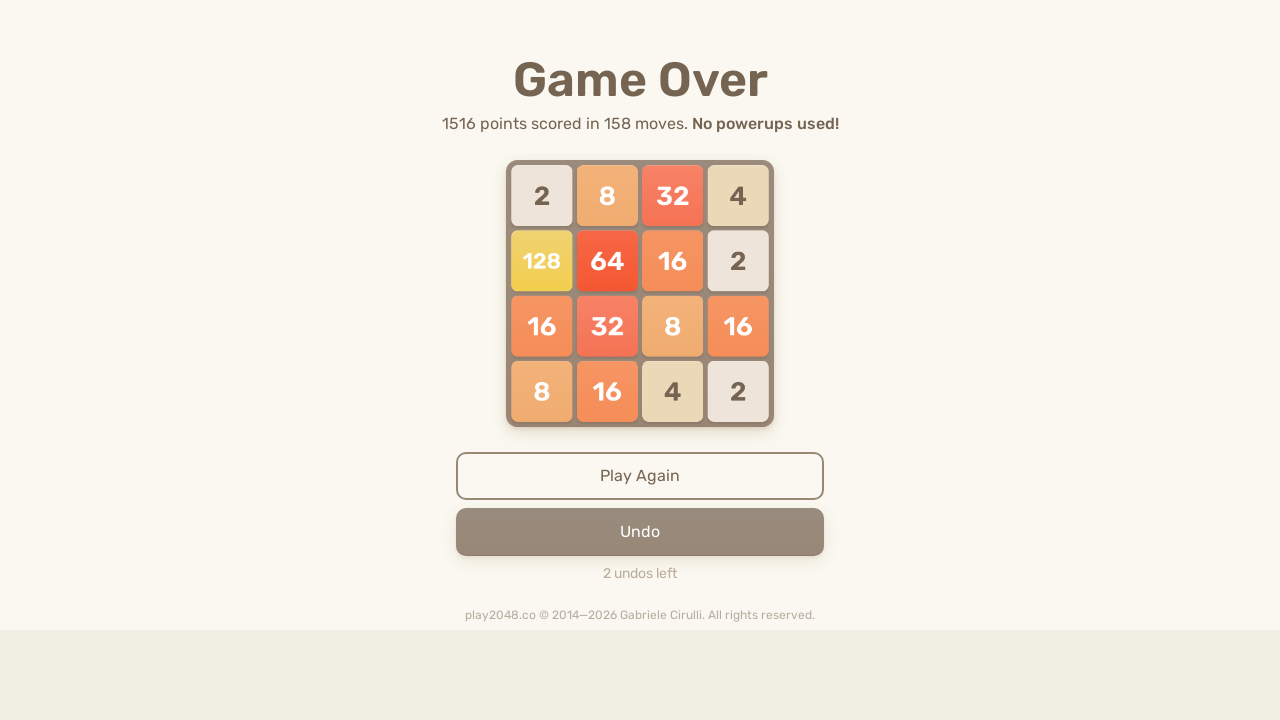

Pressed ArrowRight to move tiles right
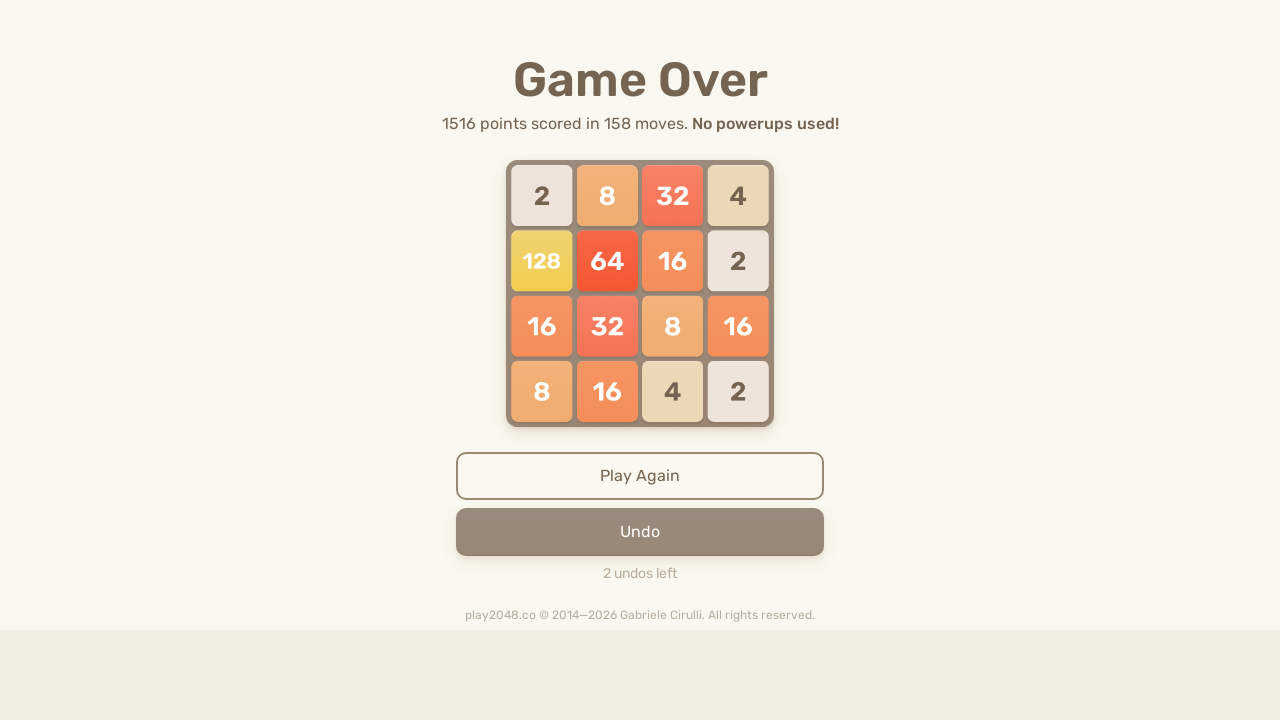

Pressed ArrowLeft to move tiles left
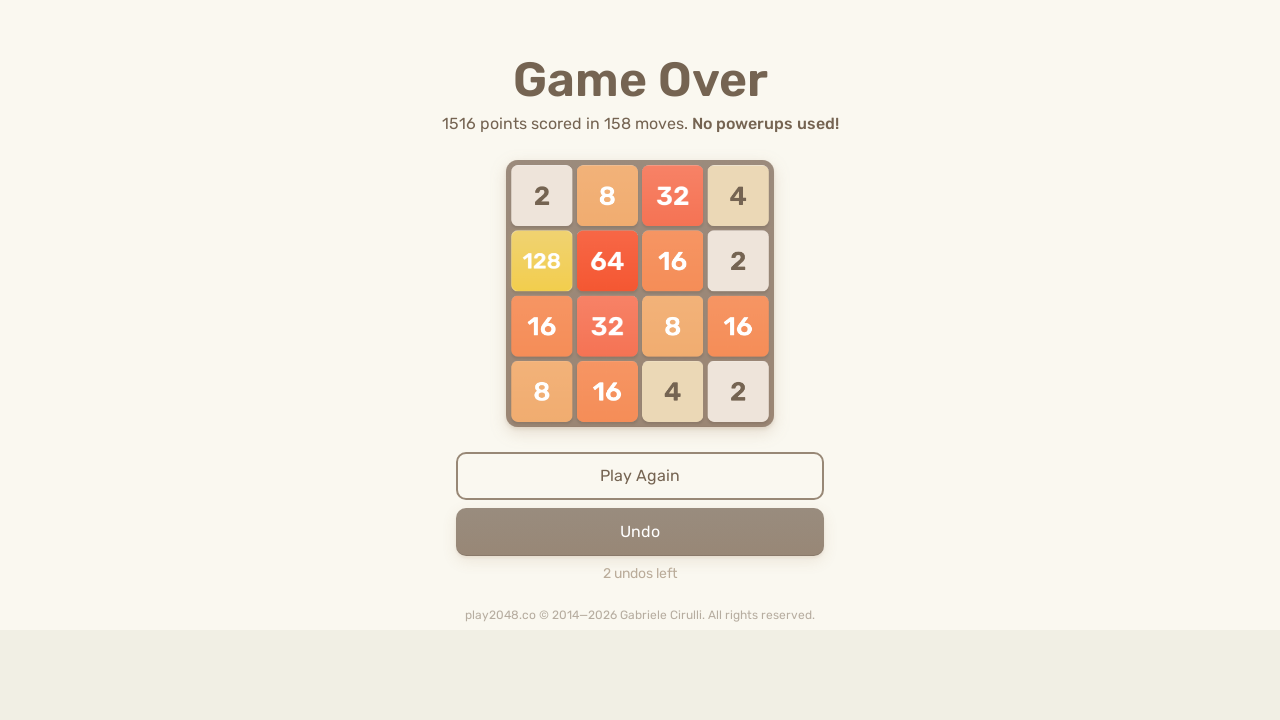

Pressed ArrowUp to move tiles up
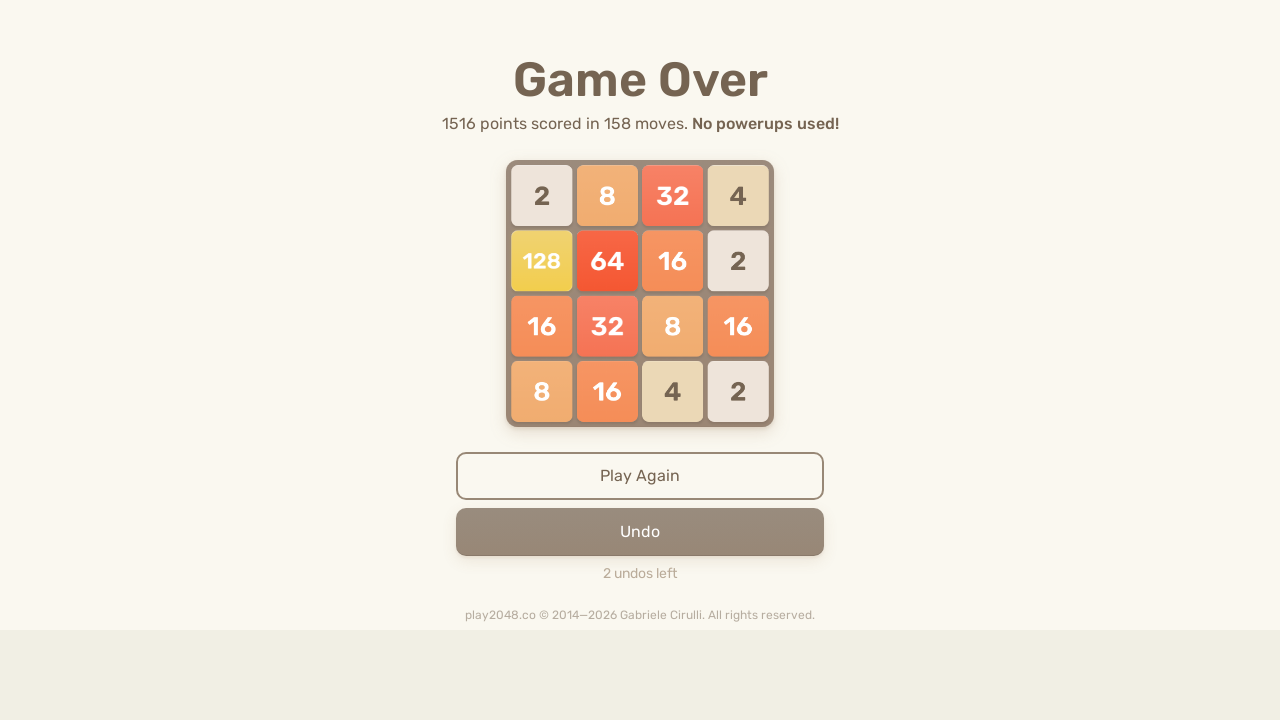

Pressed ArrowDown to move tiles down
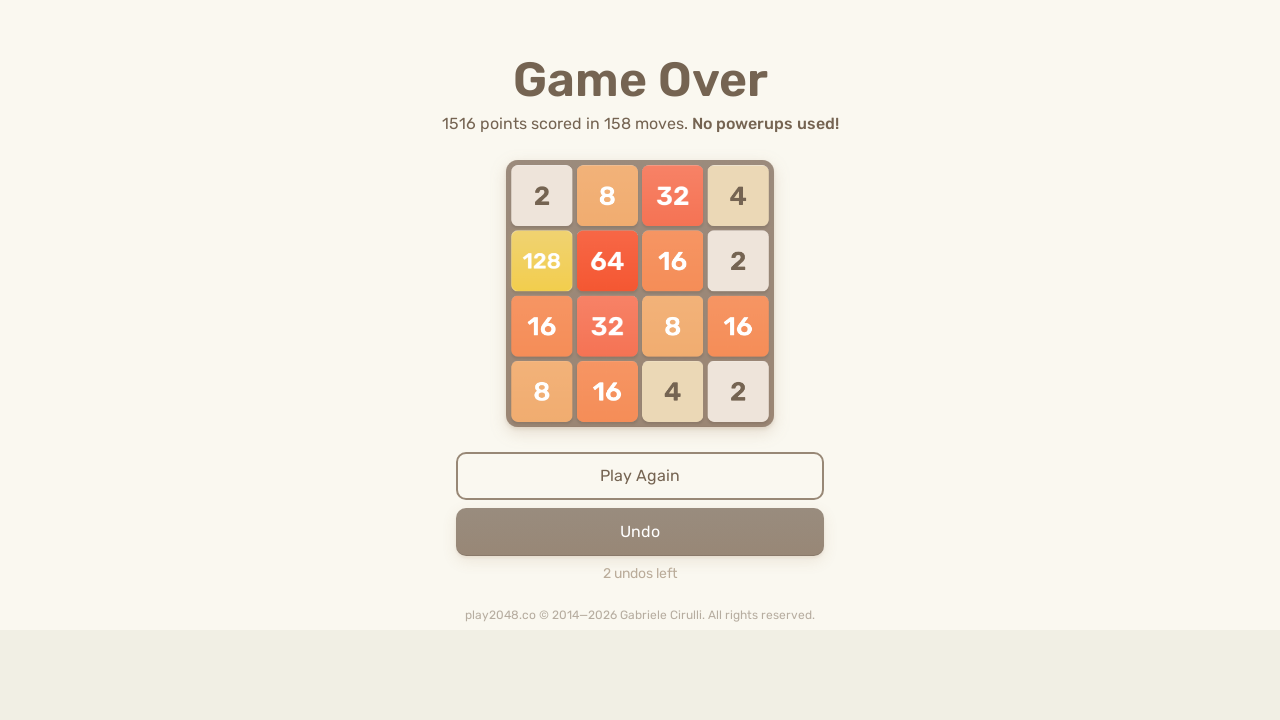

Pressed ArrowLeft to move tiles left
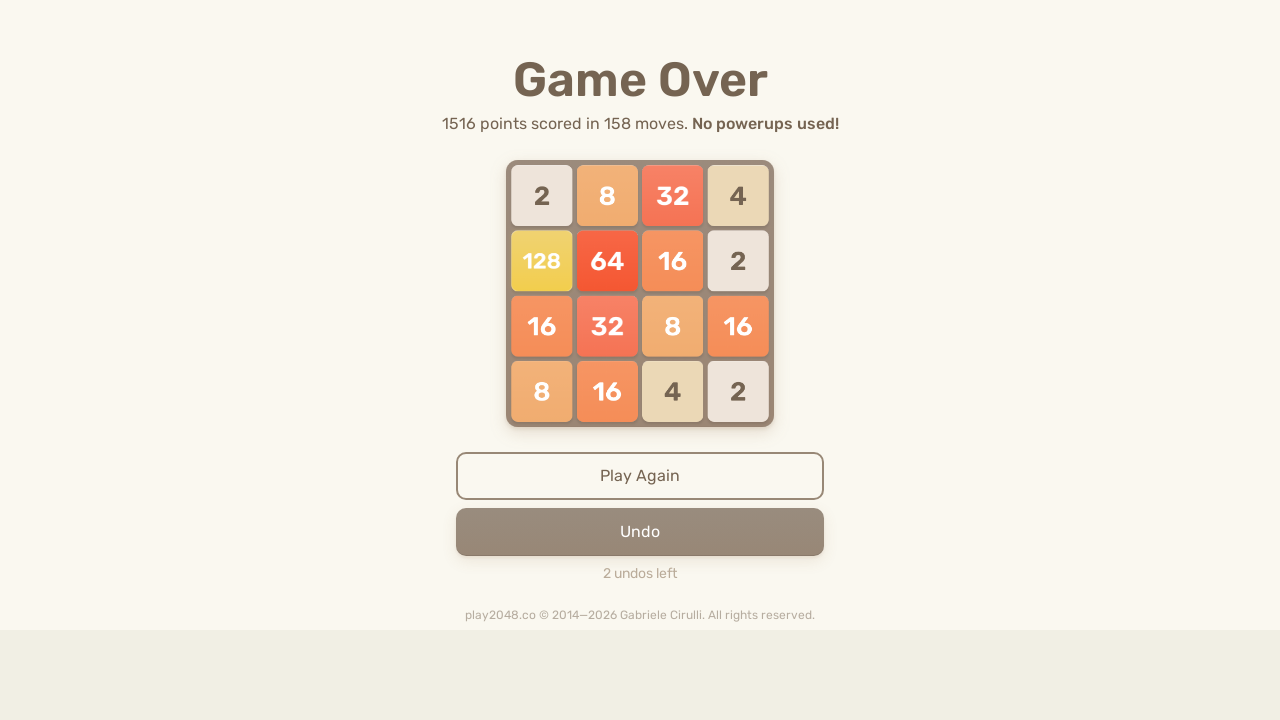

Pressed ArrowRight to move tiles right
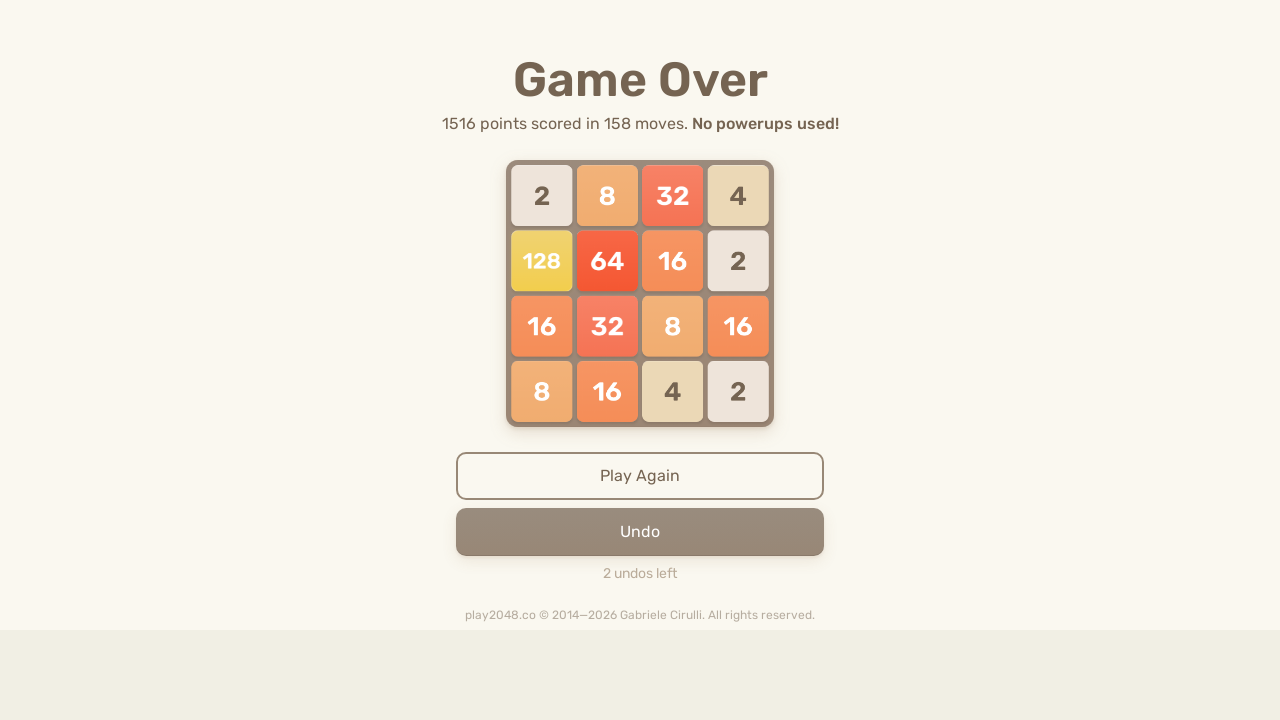

Pressed ArrowLeft to move tiles left
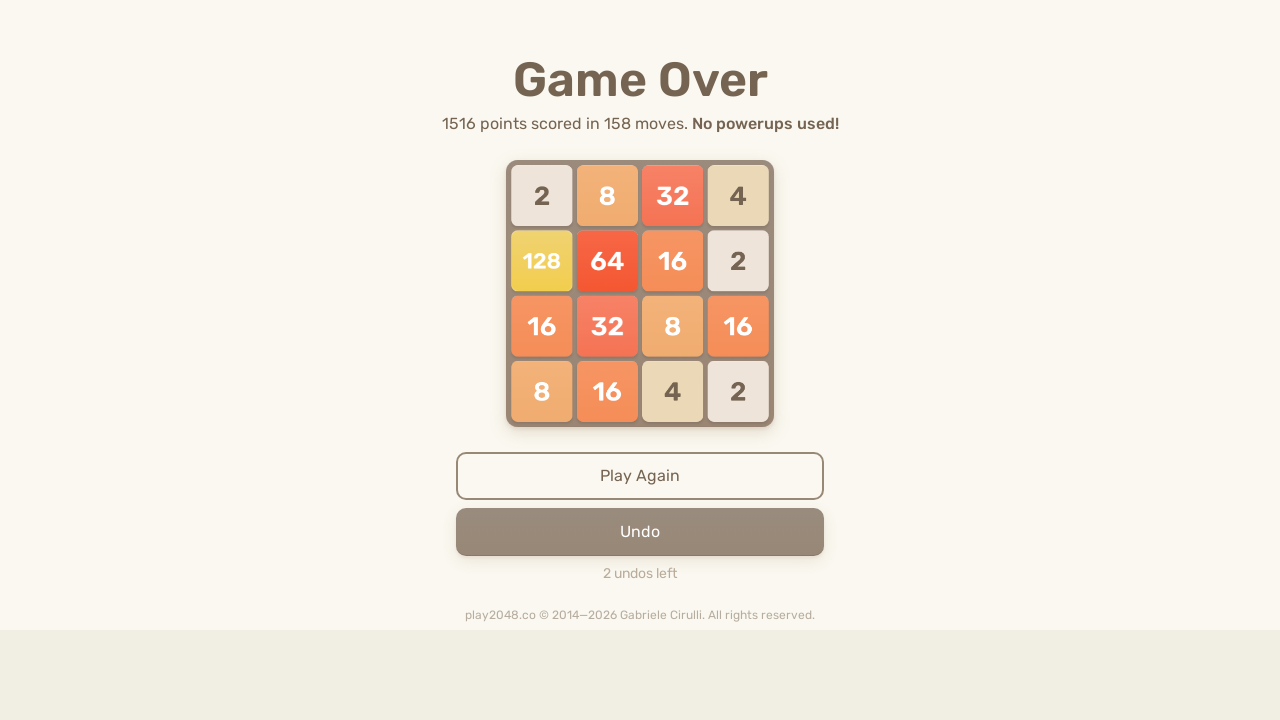

Pressed ArrowUp to move tiles up
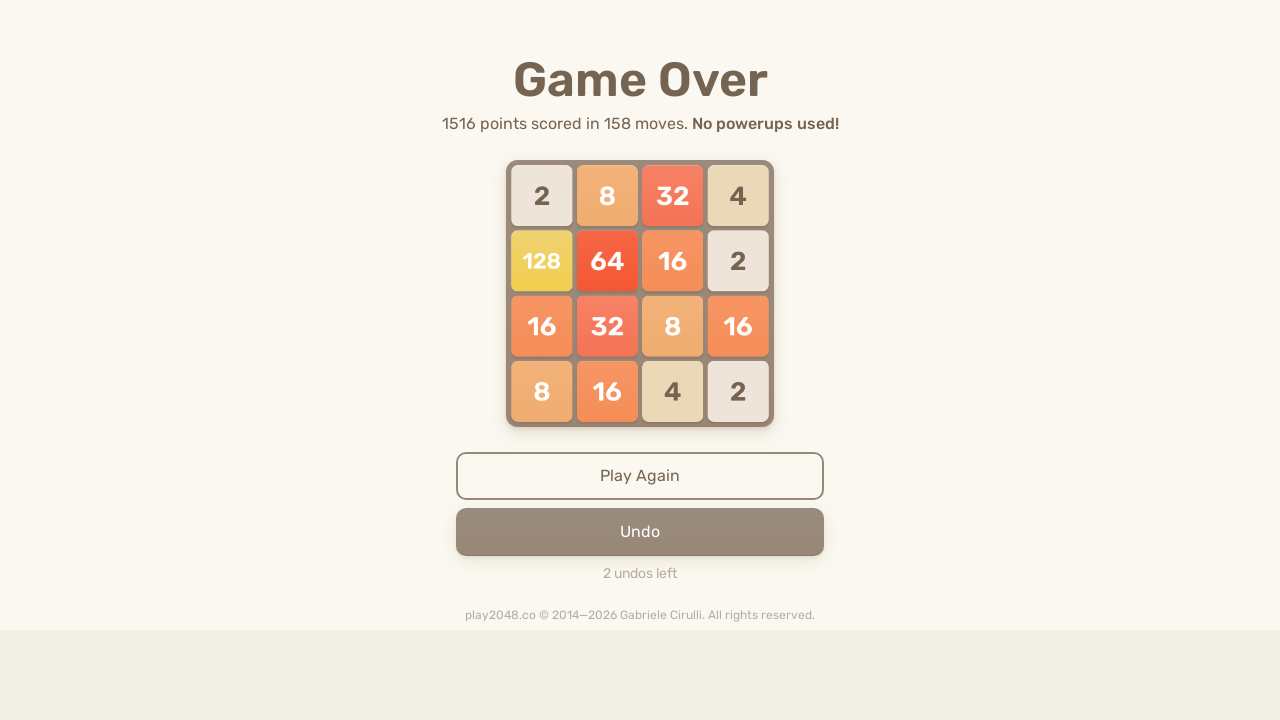

Pressed ArrowDown to move tiles down
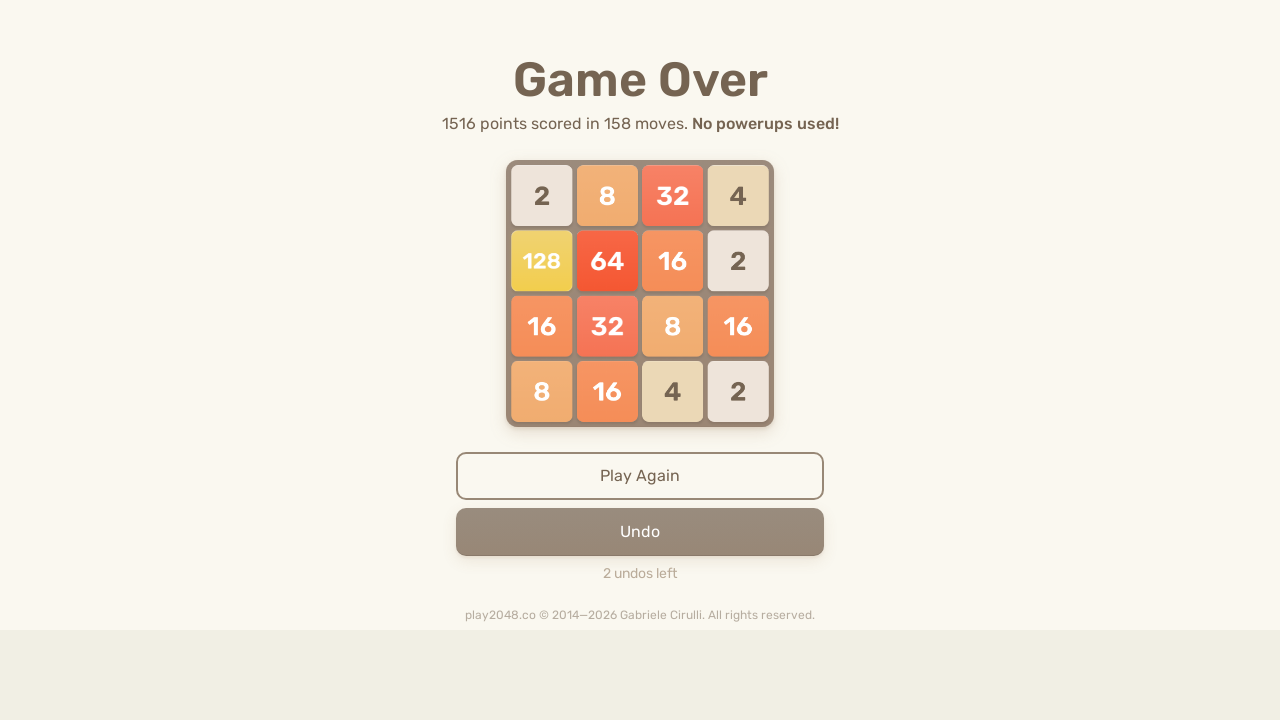

Pressed ArrowLeft to move tiles left
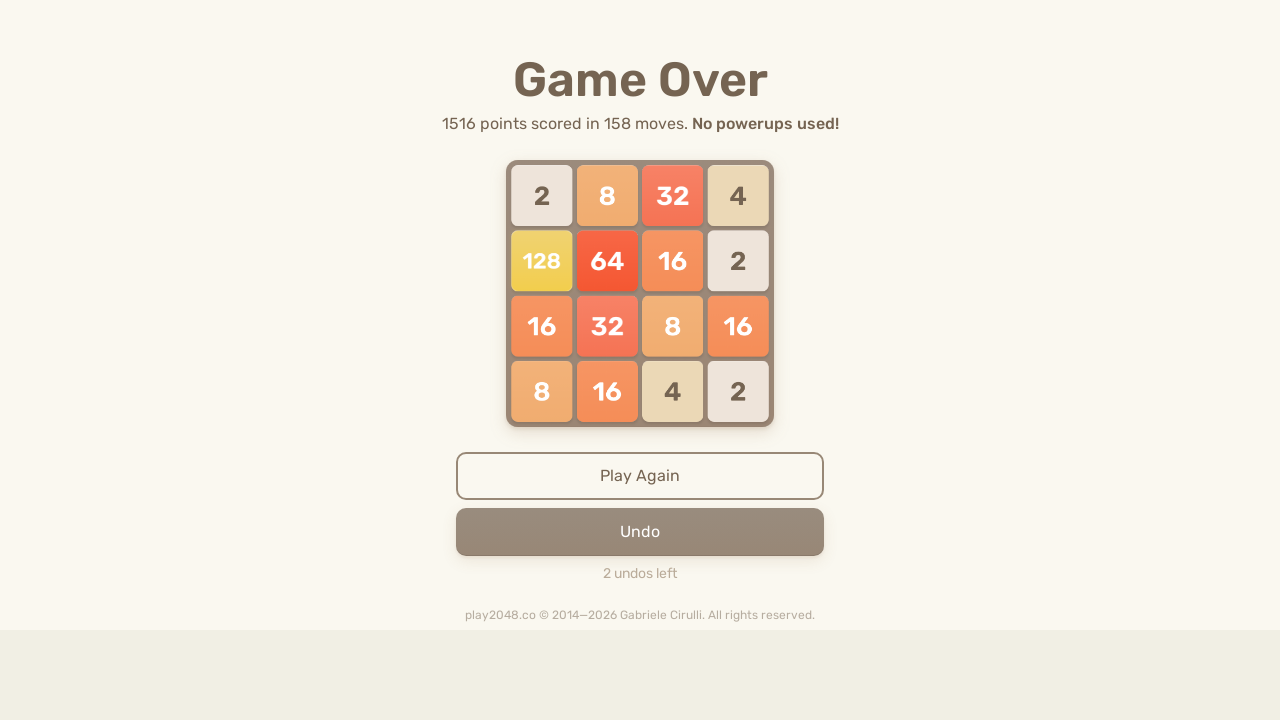

Pressed ArrowRight to move tiles right
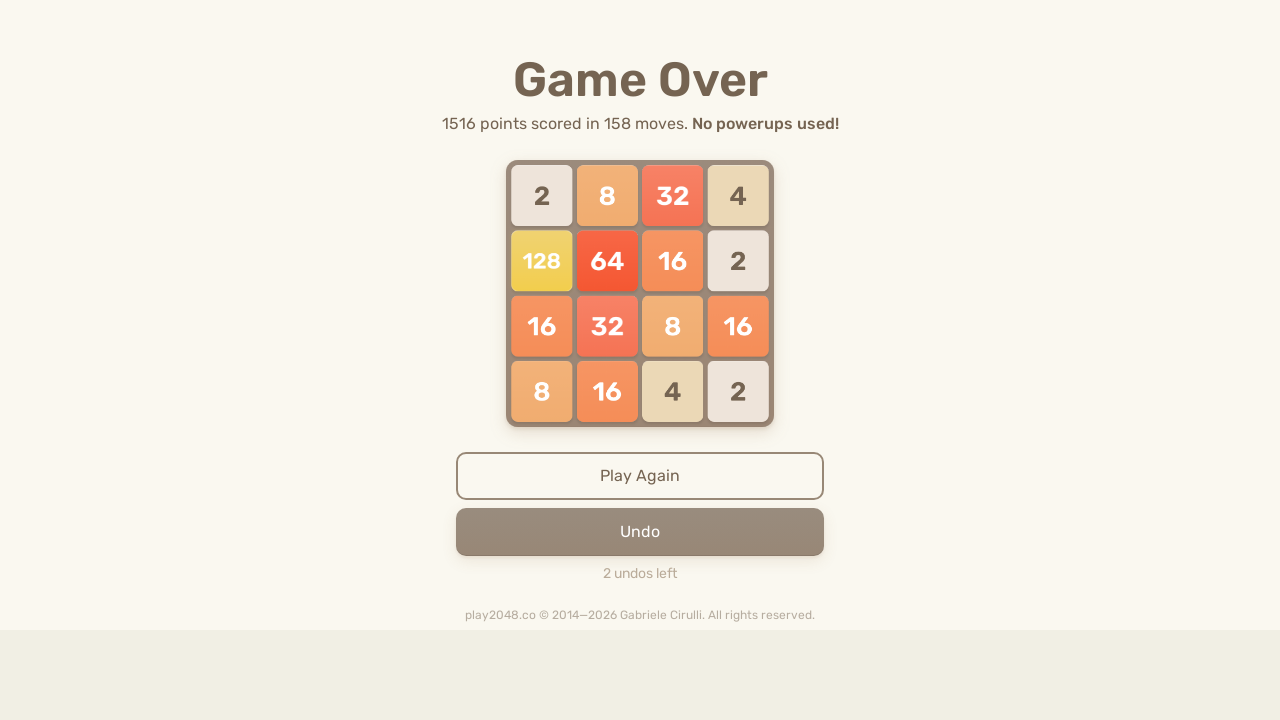

Pressed ArrowLeft to move tiles left
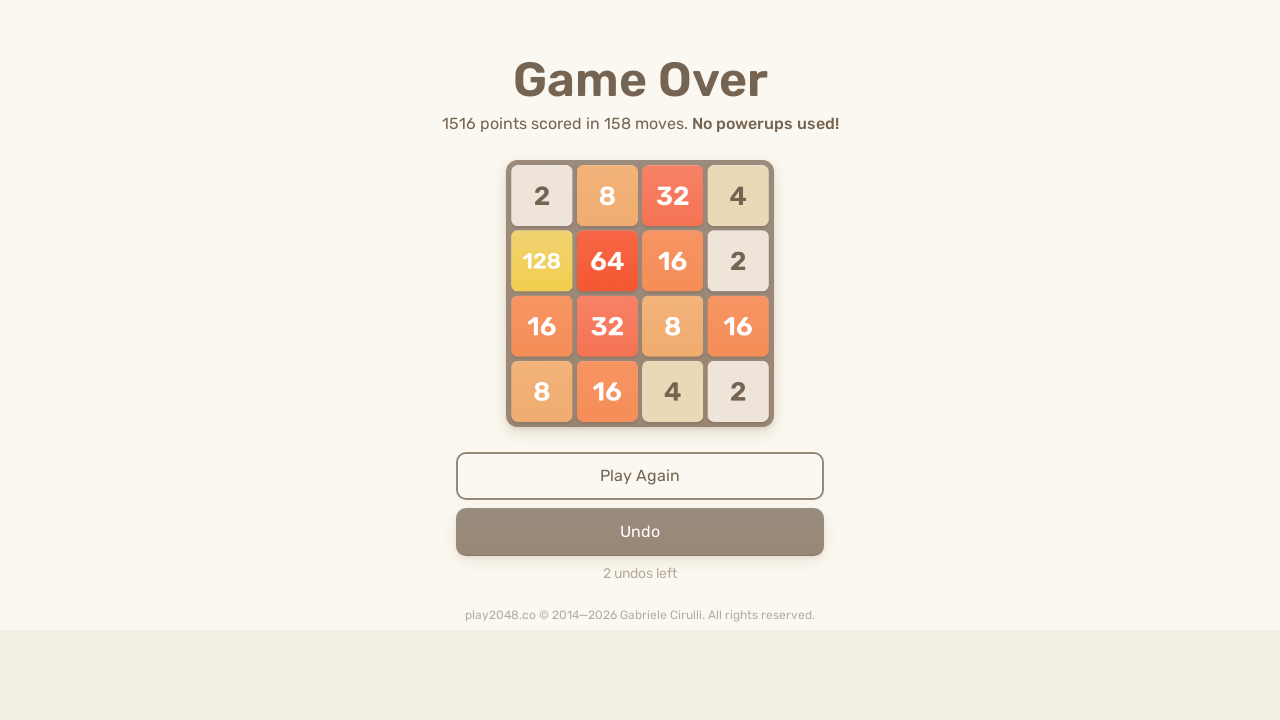

Pressed ArrowUp to move tiles up
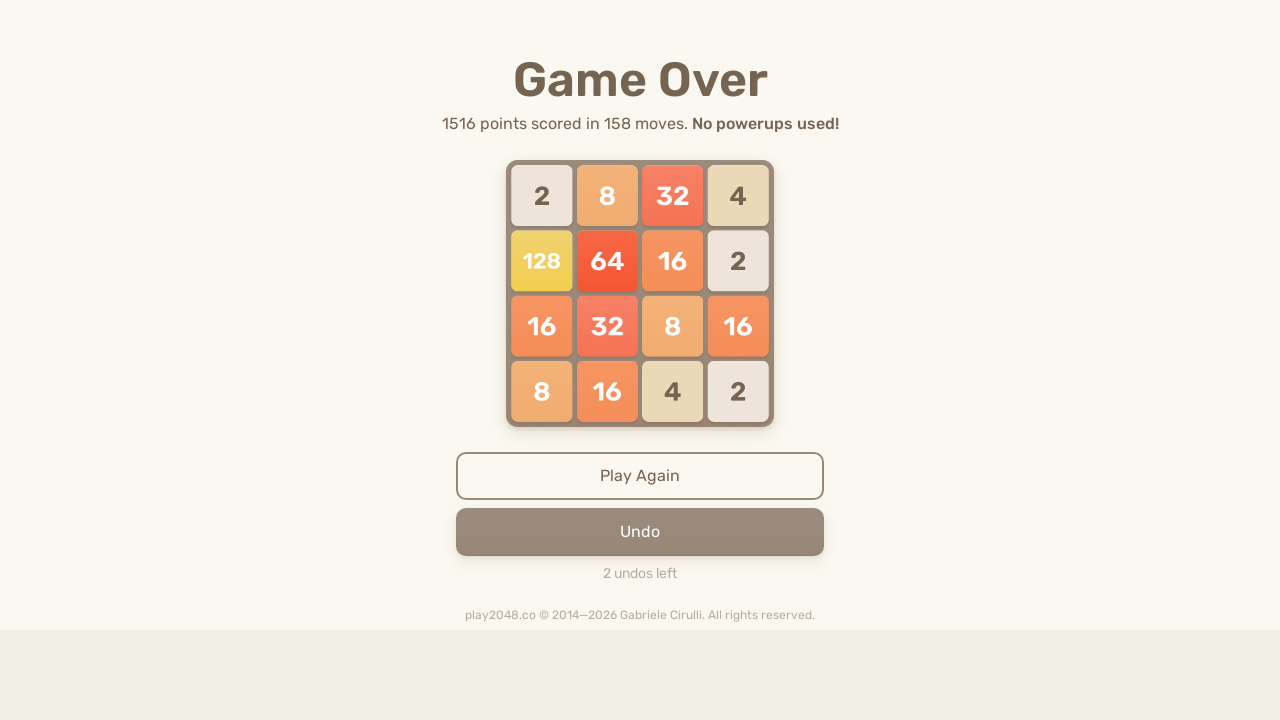

Pressed ArrowDown to move tiles down
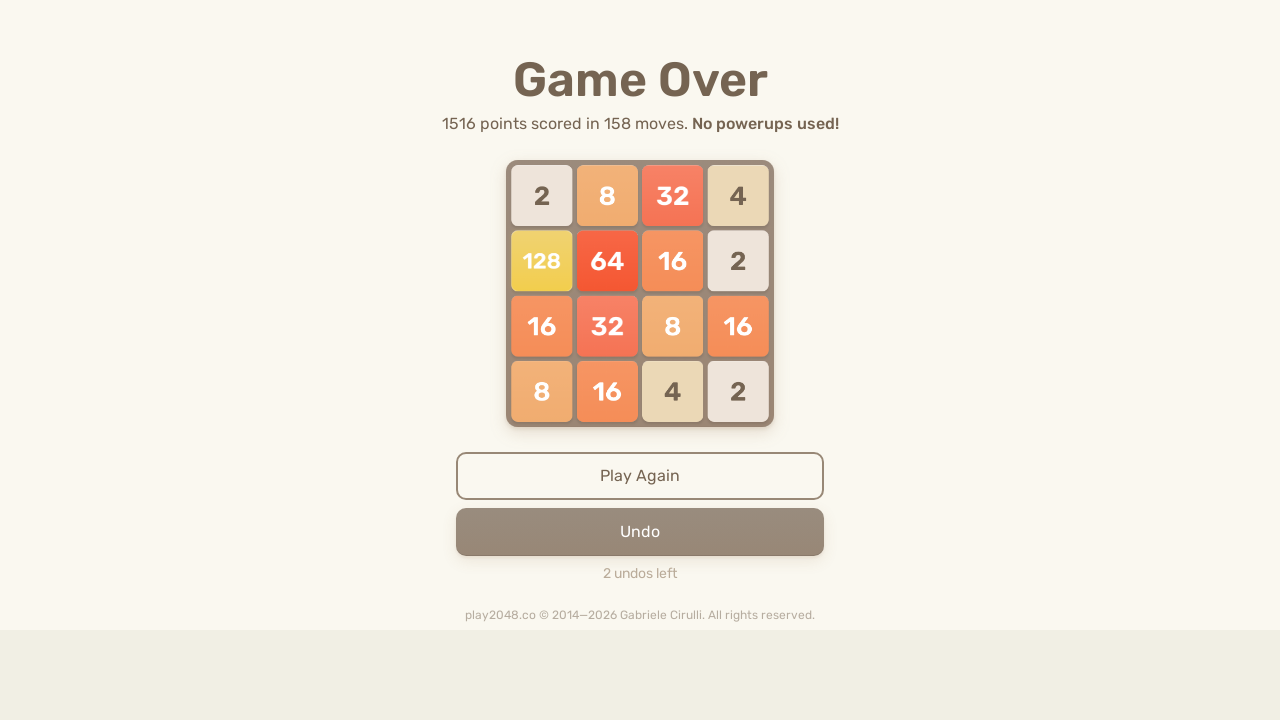

Pressed ArrowLeft to move tiles left
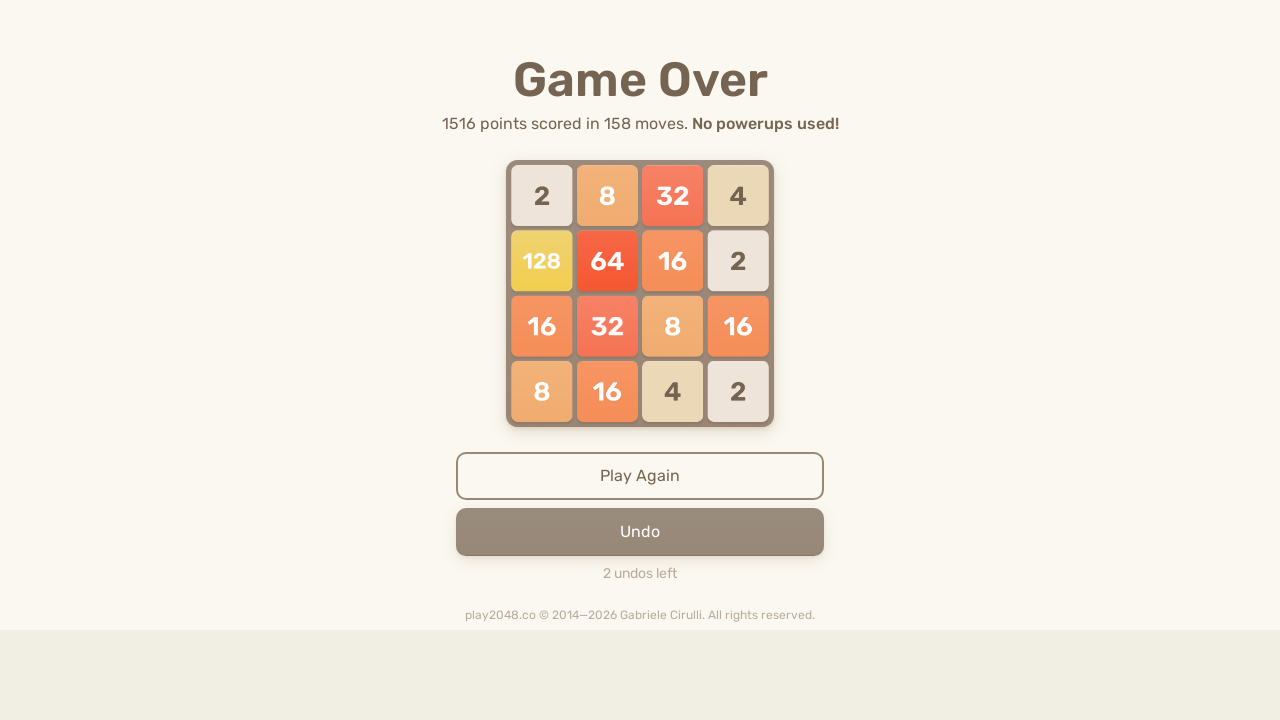

Pressed ArrowRight to move tiles right
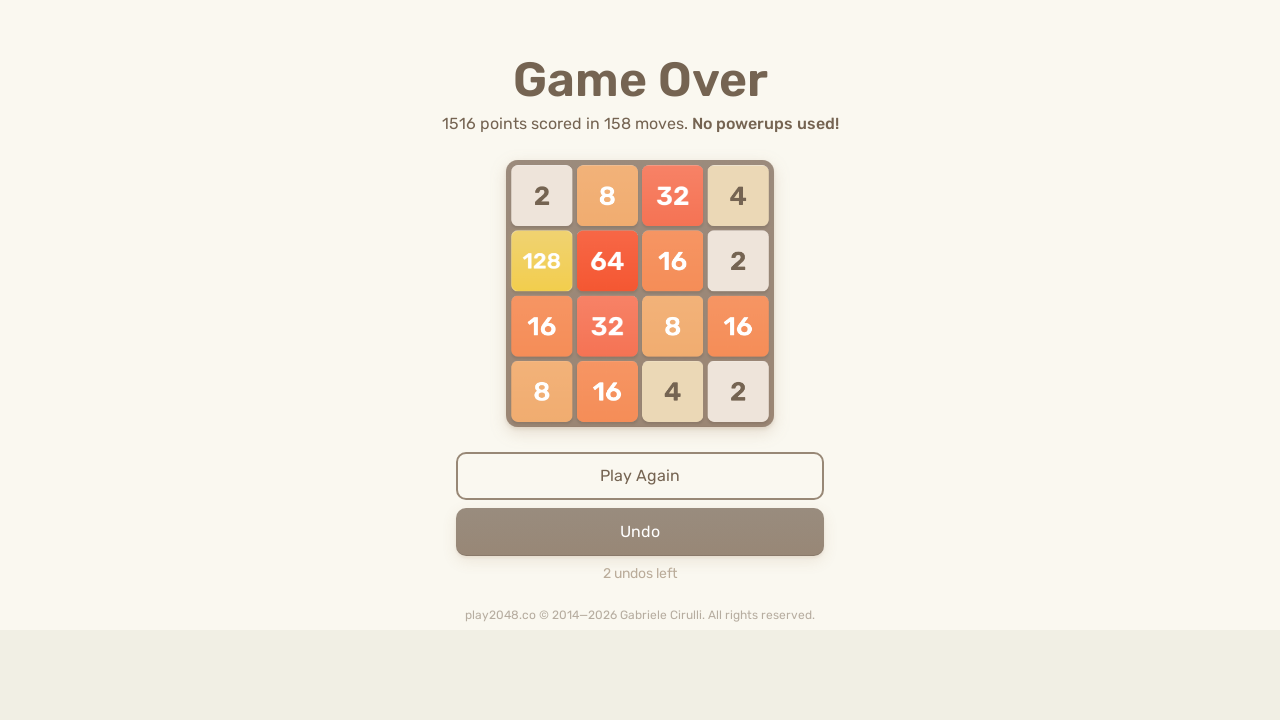

Pressed ArrowLeft to move tiles left
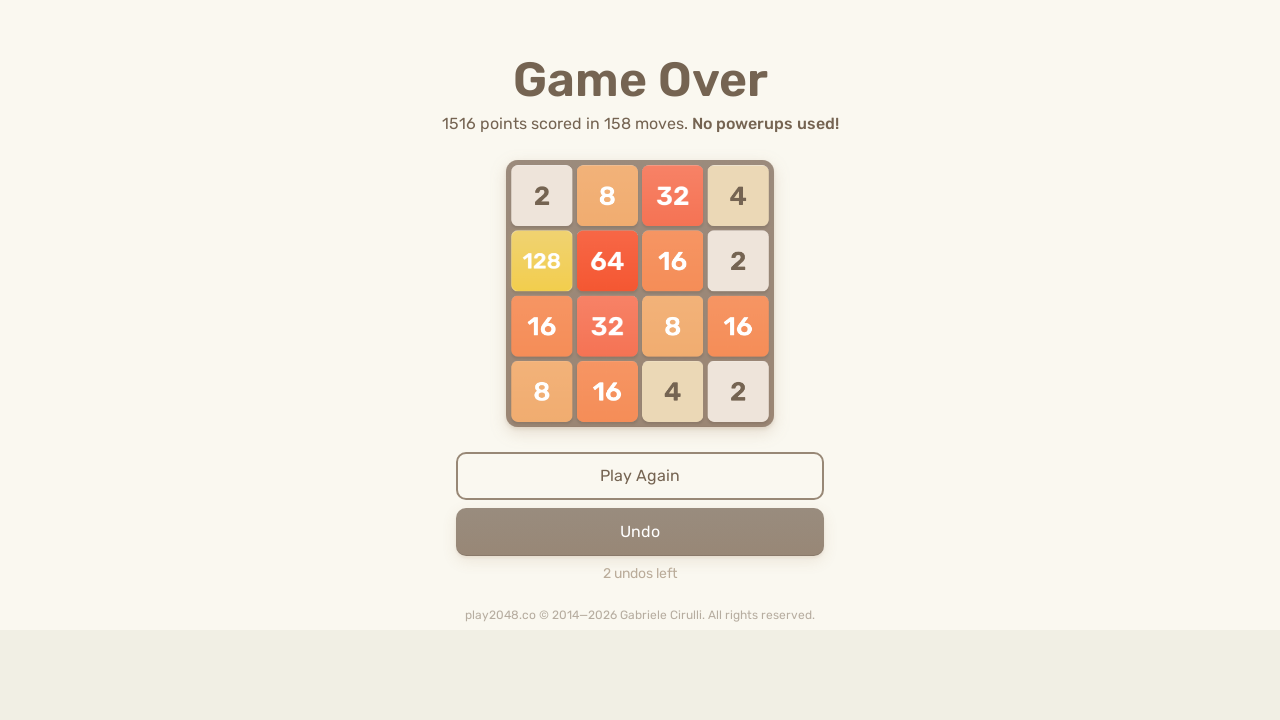

Pressed ArrowUp to move tiles up
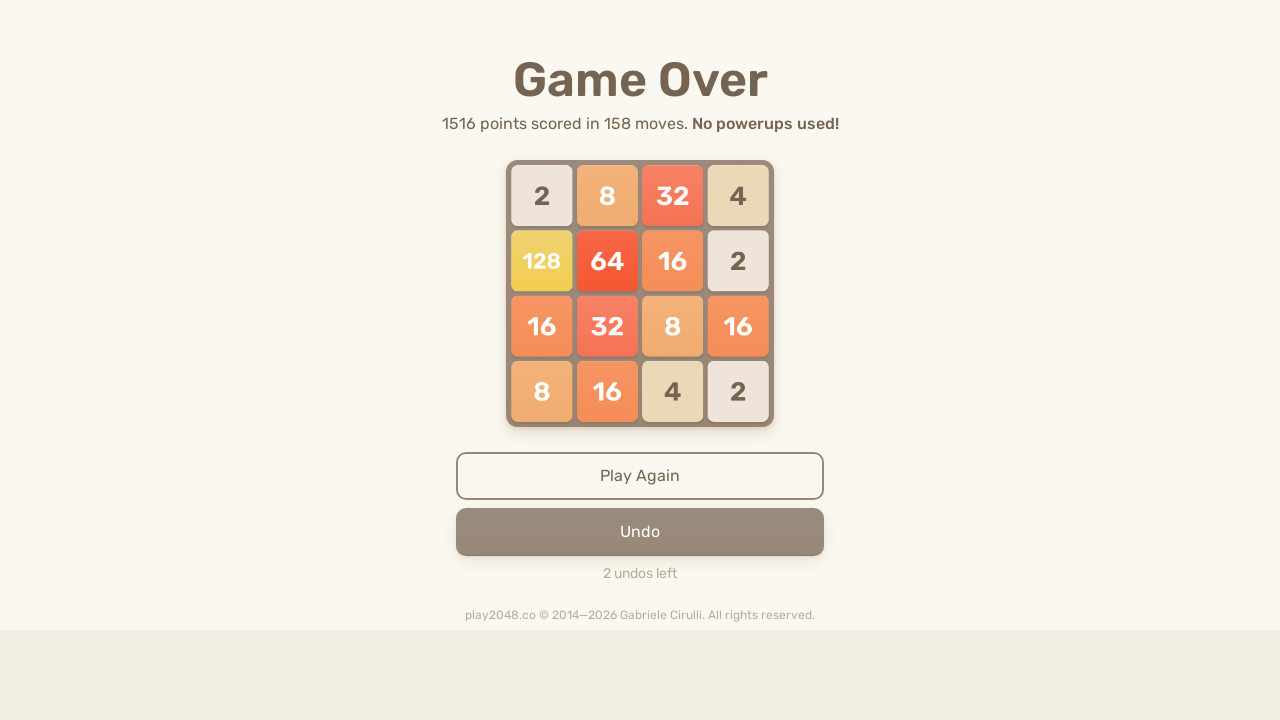

Pressed ArrowDown to move tiles down
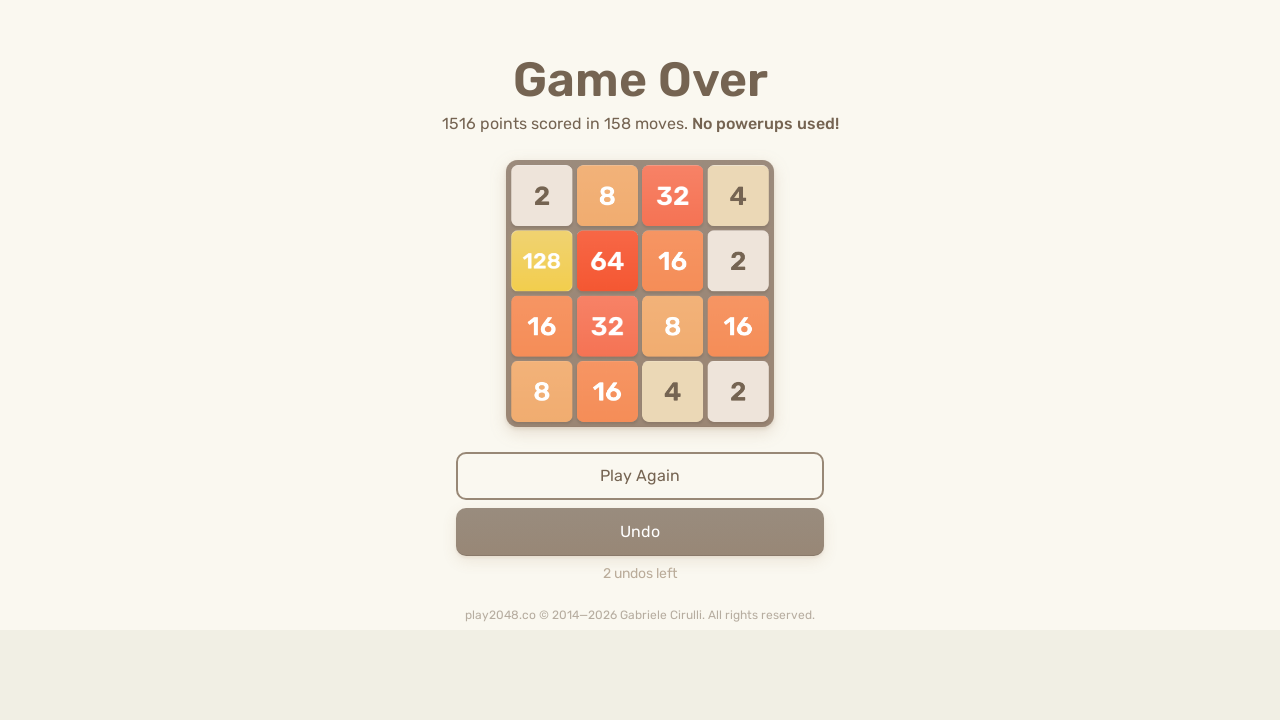

Pressed ArrowLeft to move tiles left
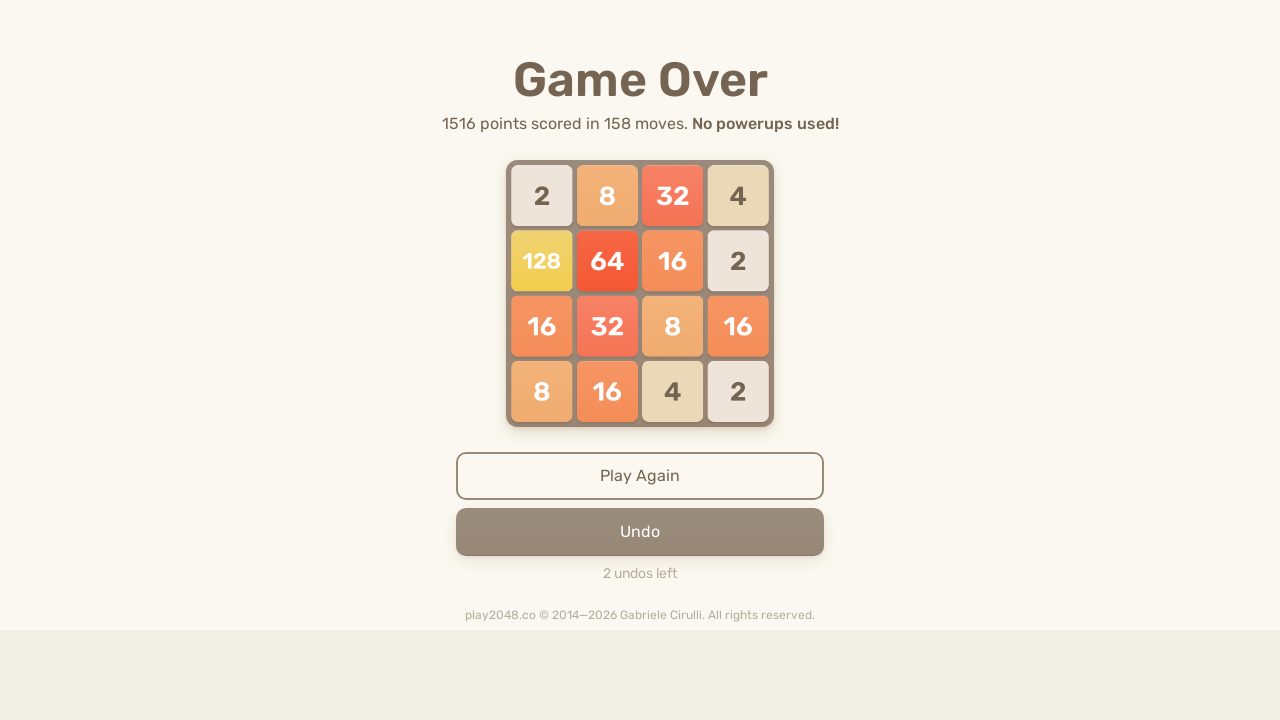

Pressed ArrowRight to move tiles right
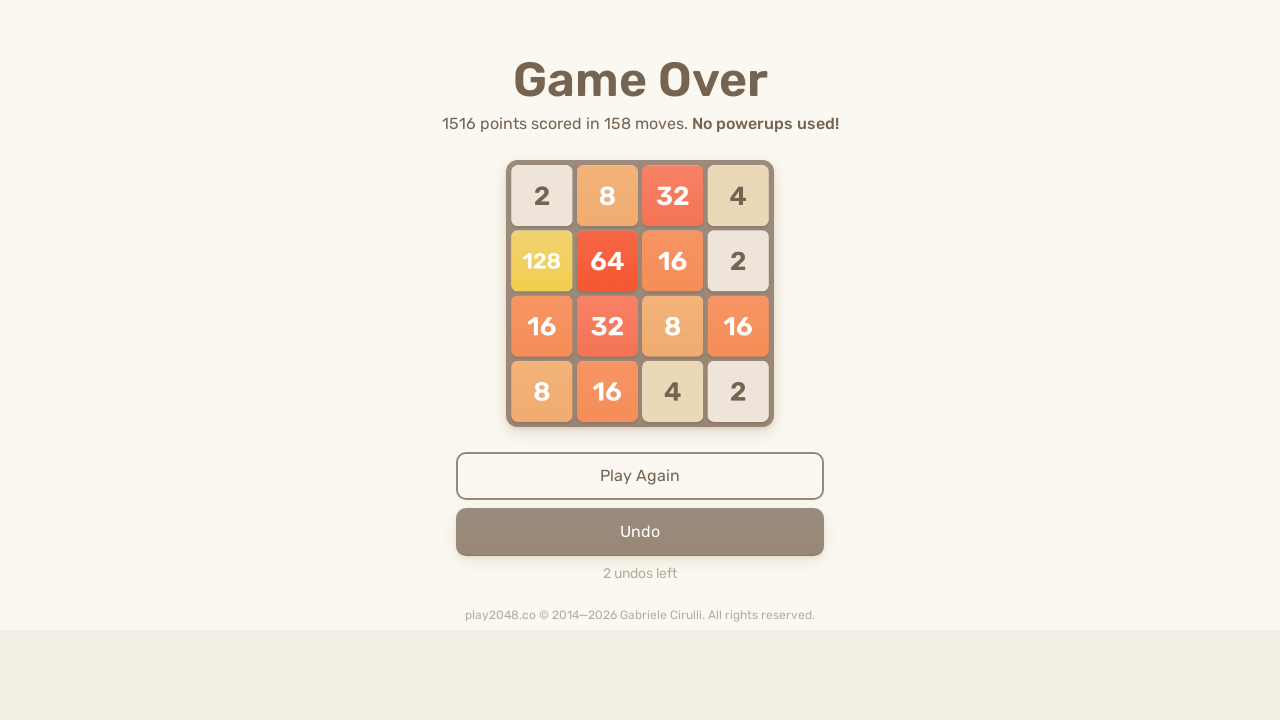

Pressed ArrowLeft to move tiles left
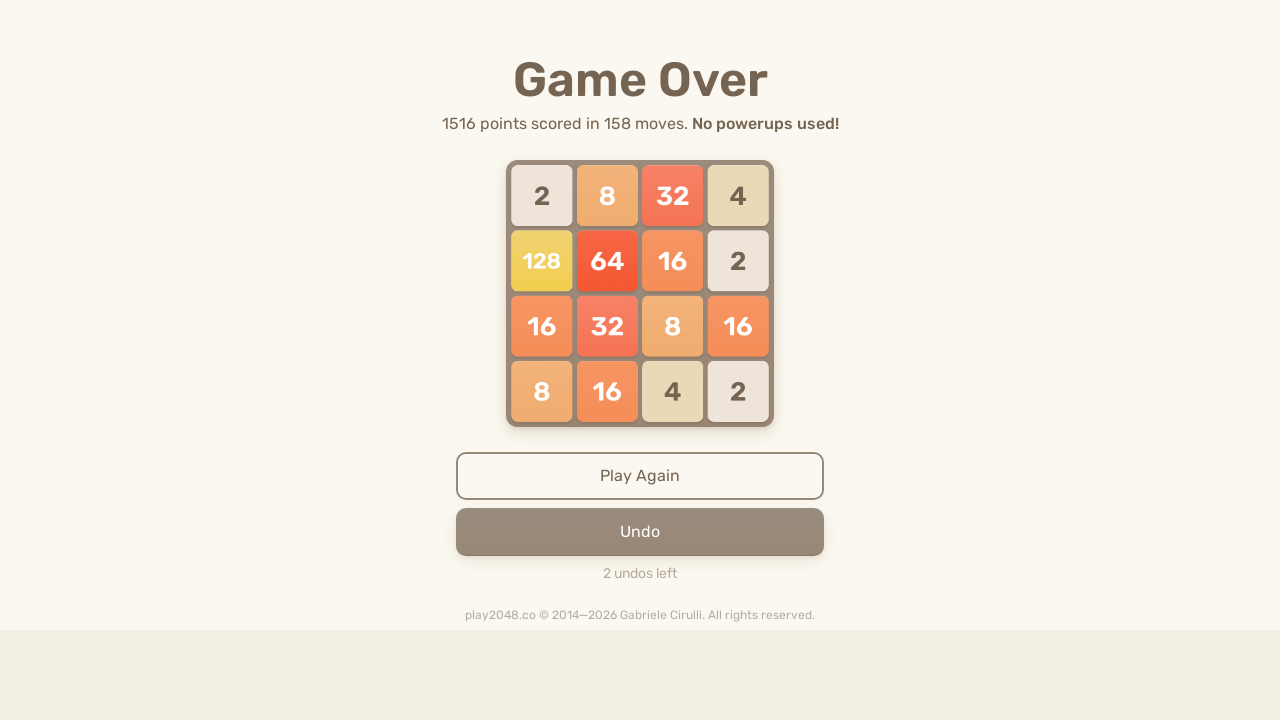

Pressed ArrowUp to move tiles up
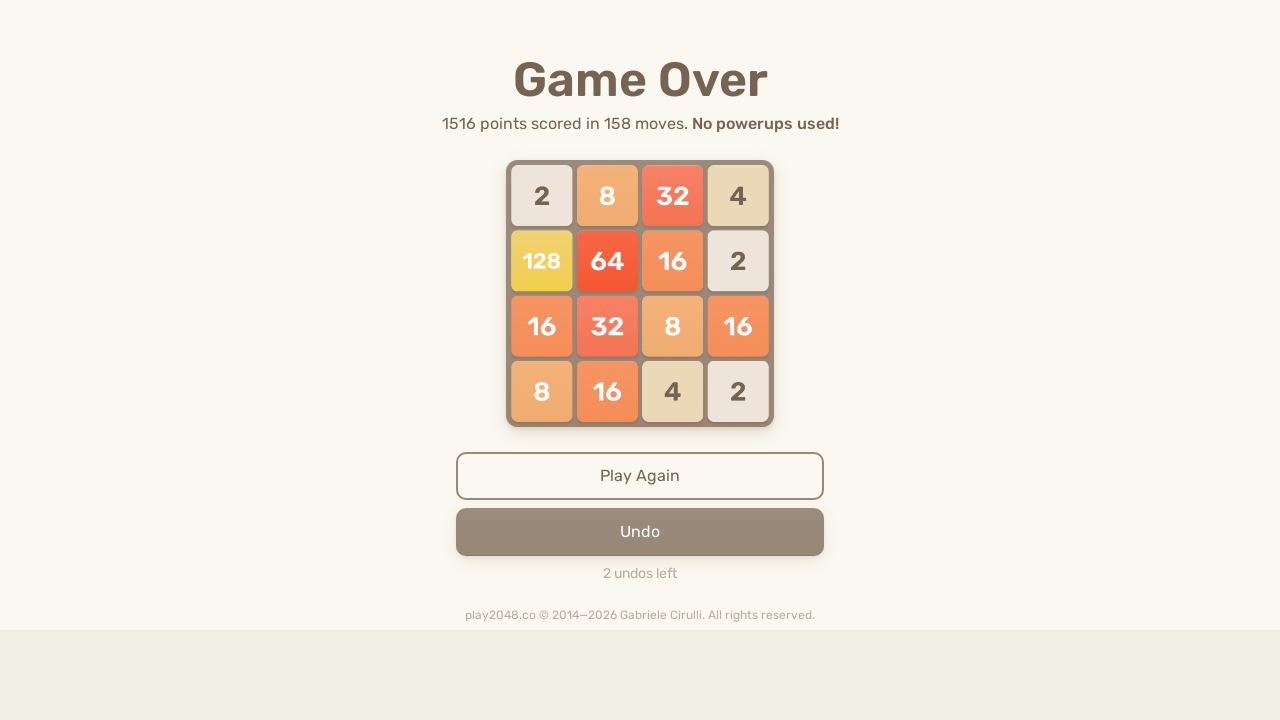

Pressed ArrowDown to move tiles down
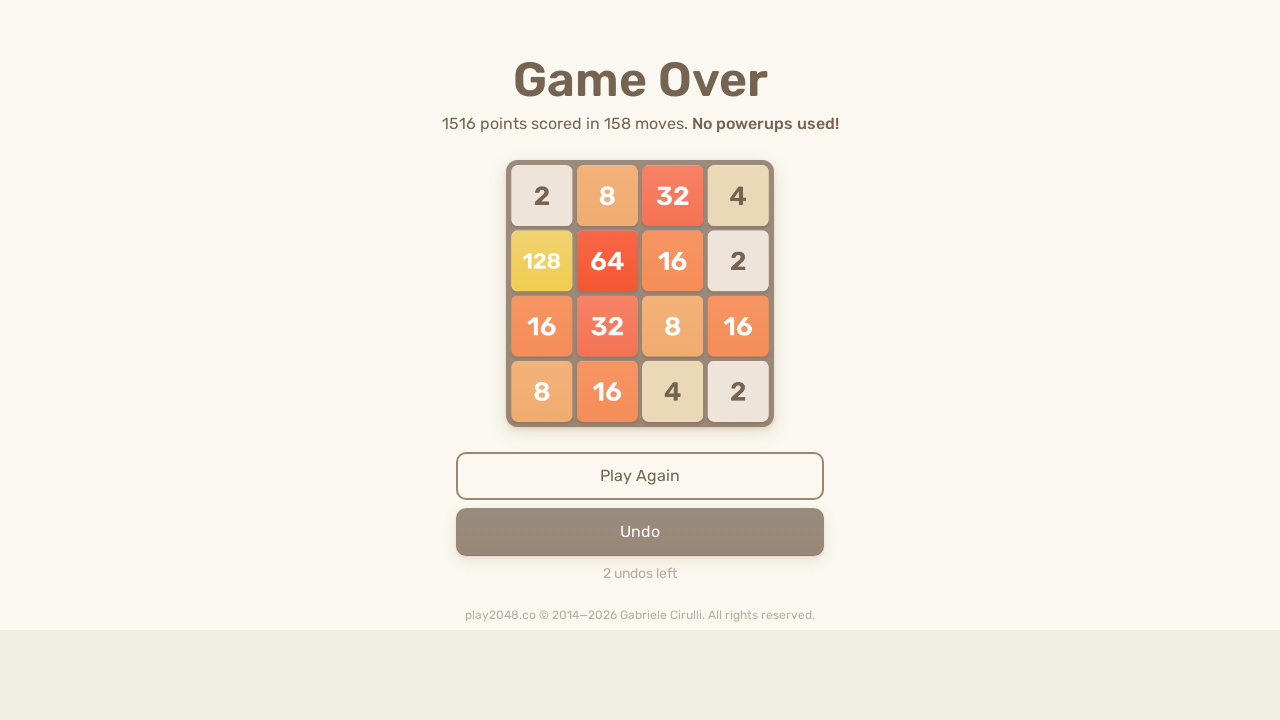

Pressed ArrowLeft to move tiles left
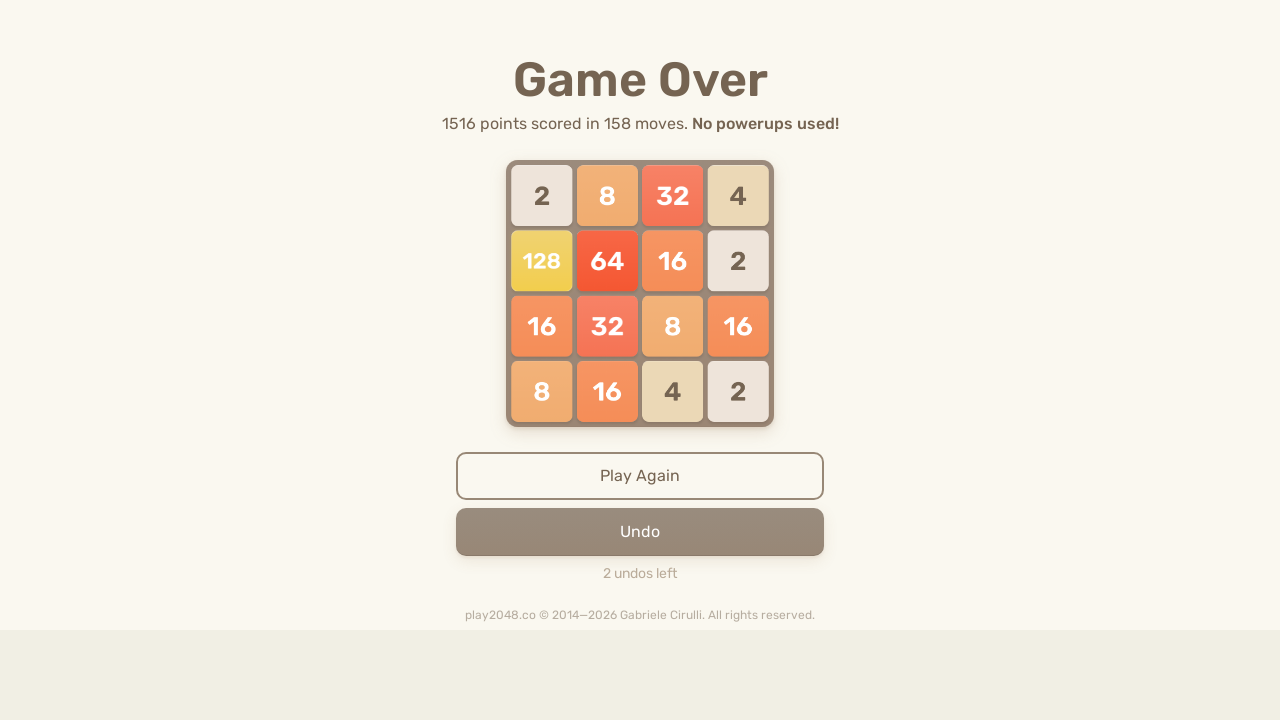

Pressed ArrowRight to move tiles right
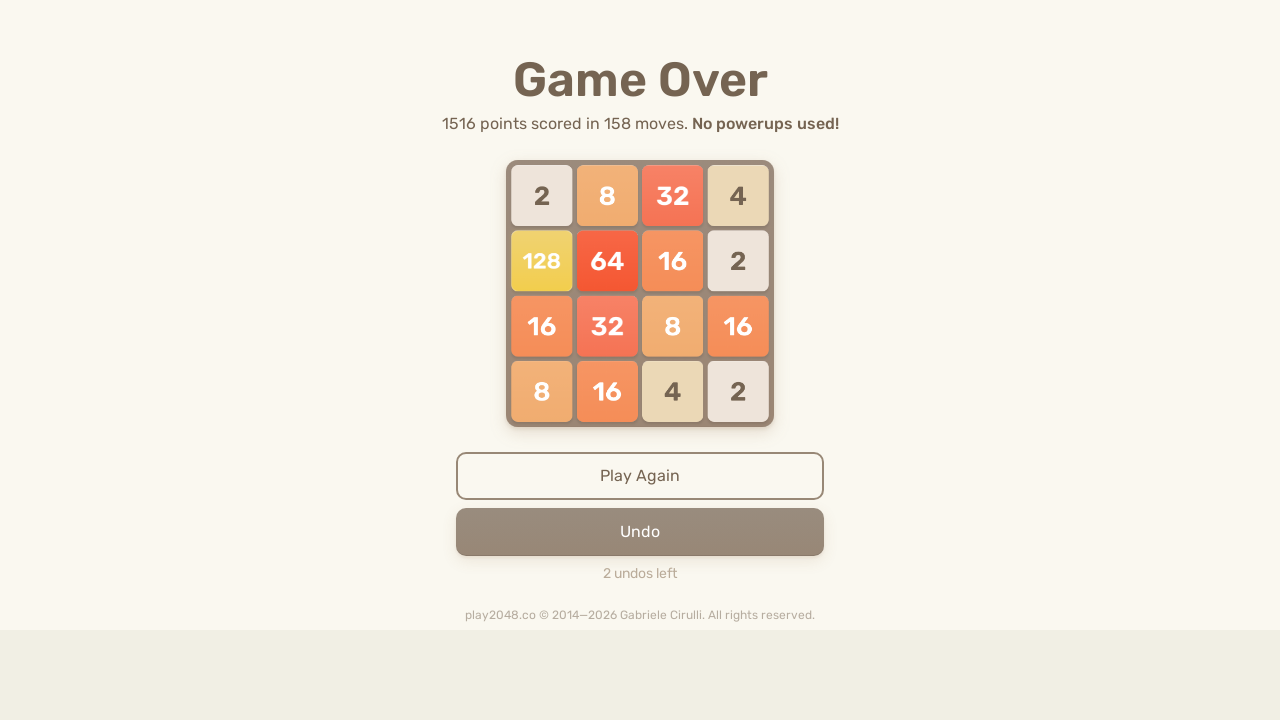

Pressed ArrowLeft to move tiles left
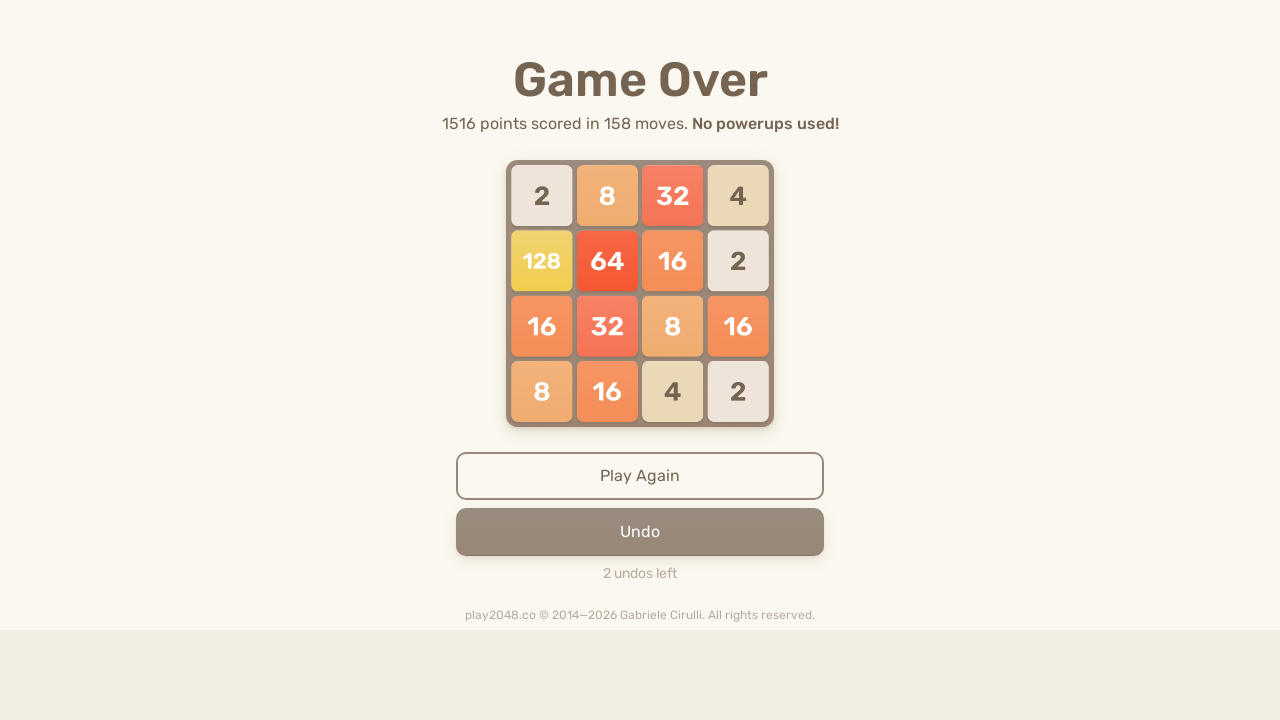

Pressed ArrowUp to move tiles up
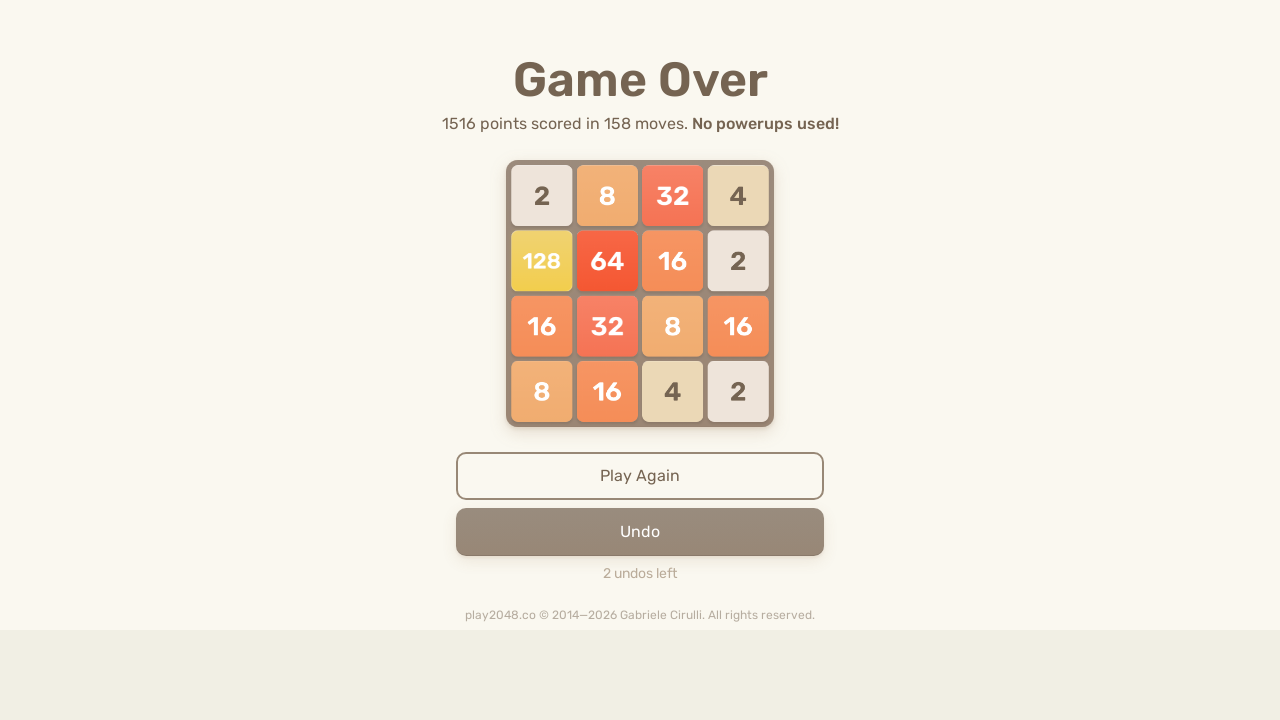

Pressed ArrowDown to move tiles down
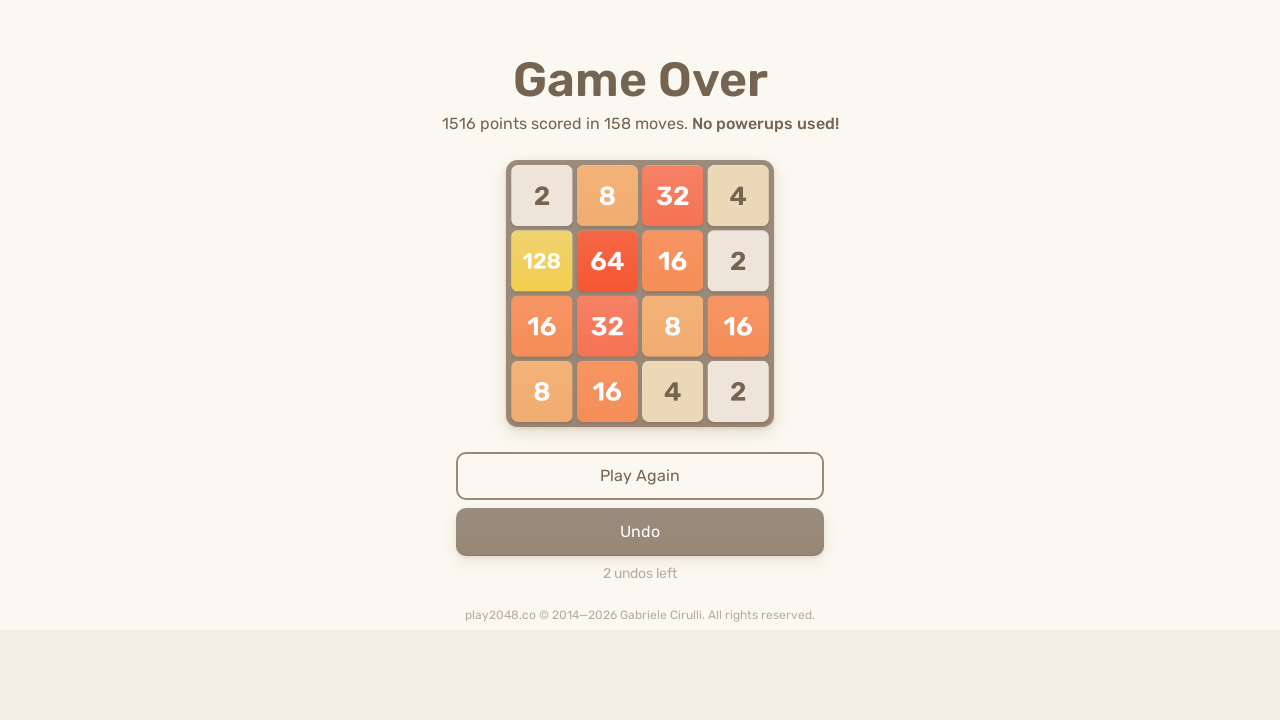

Pressed ArrowLeft to move tiles left
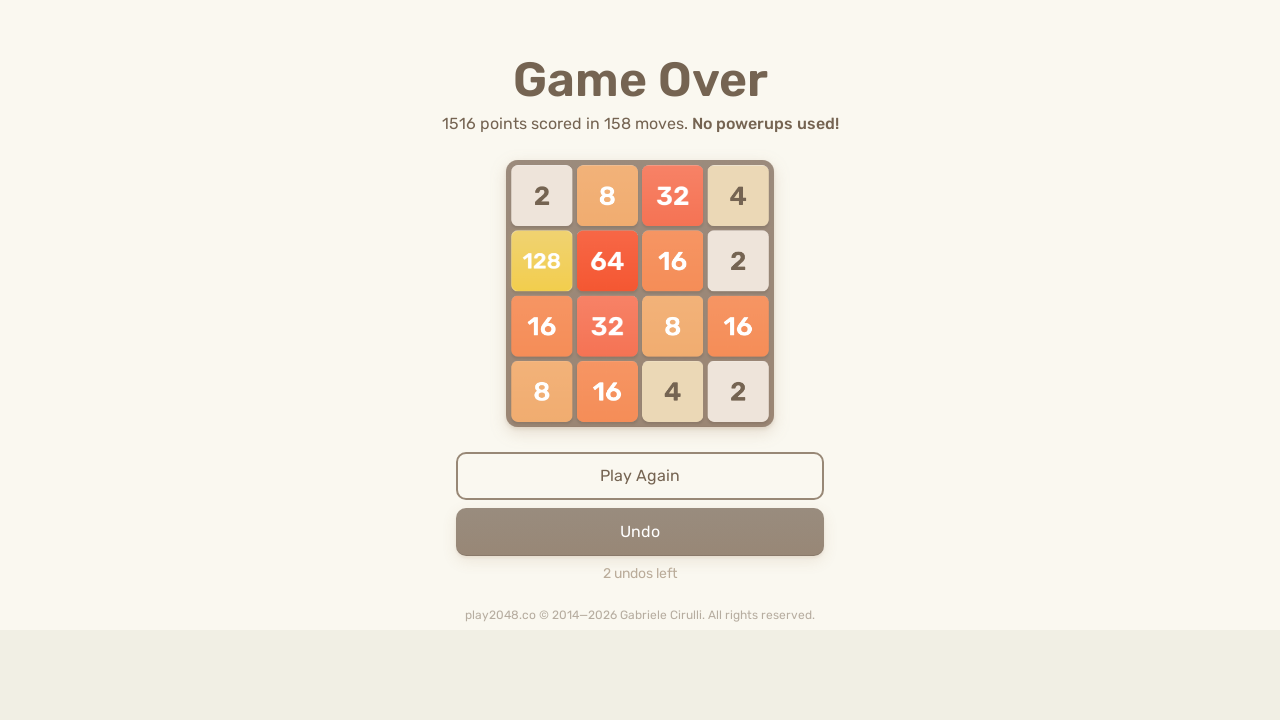

Pressed ArrowRight to move tiles right
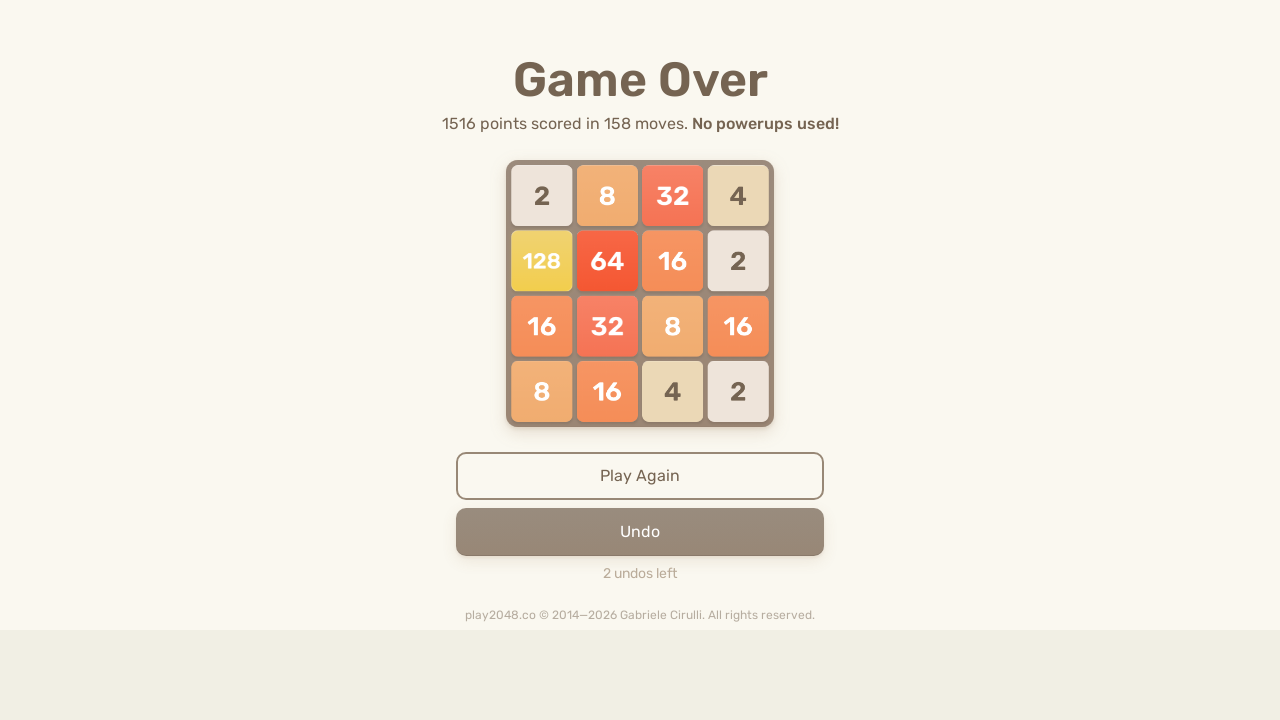

Pressed ArrowLeft to move tiles left
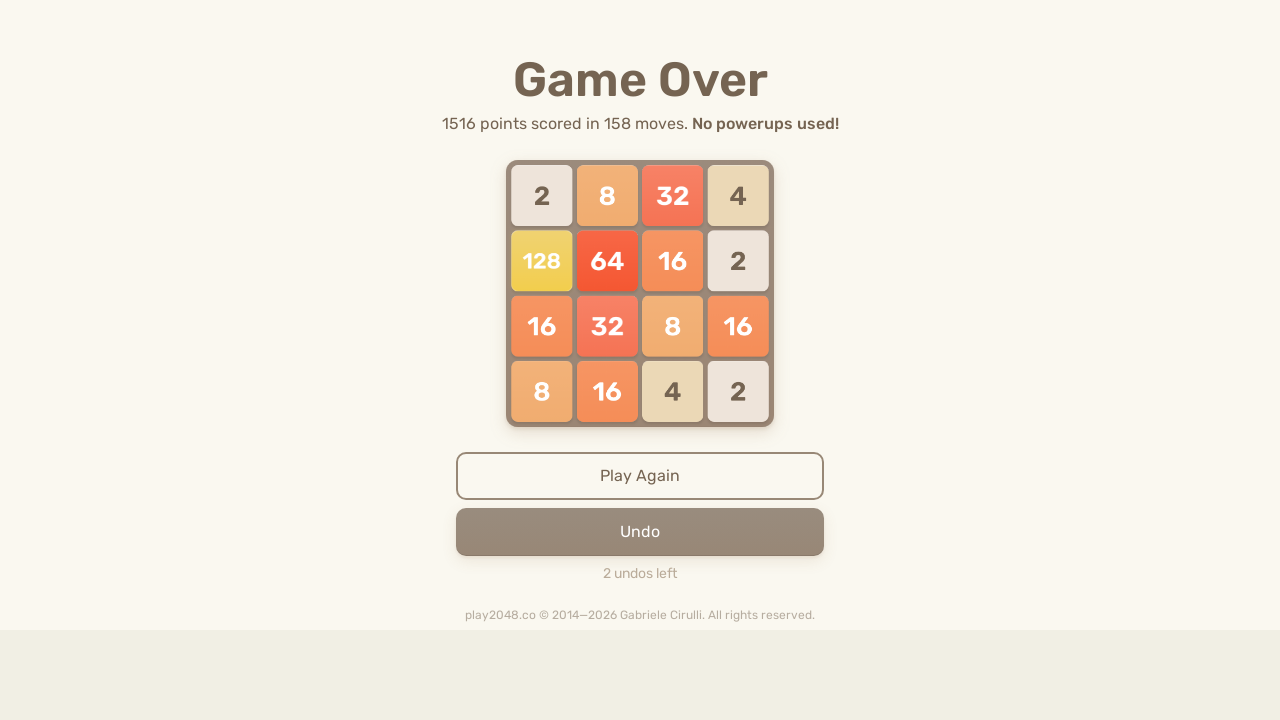

Pressed ArrowUp to move tiles up
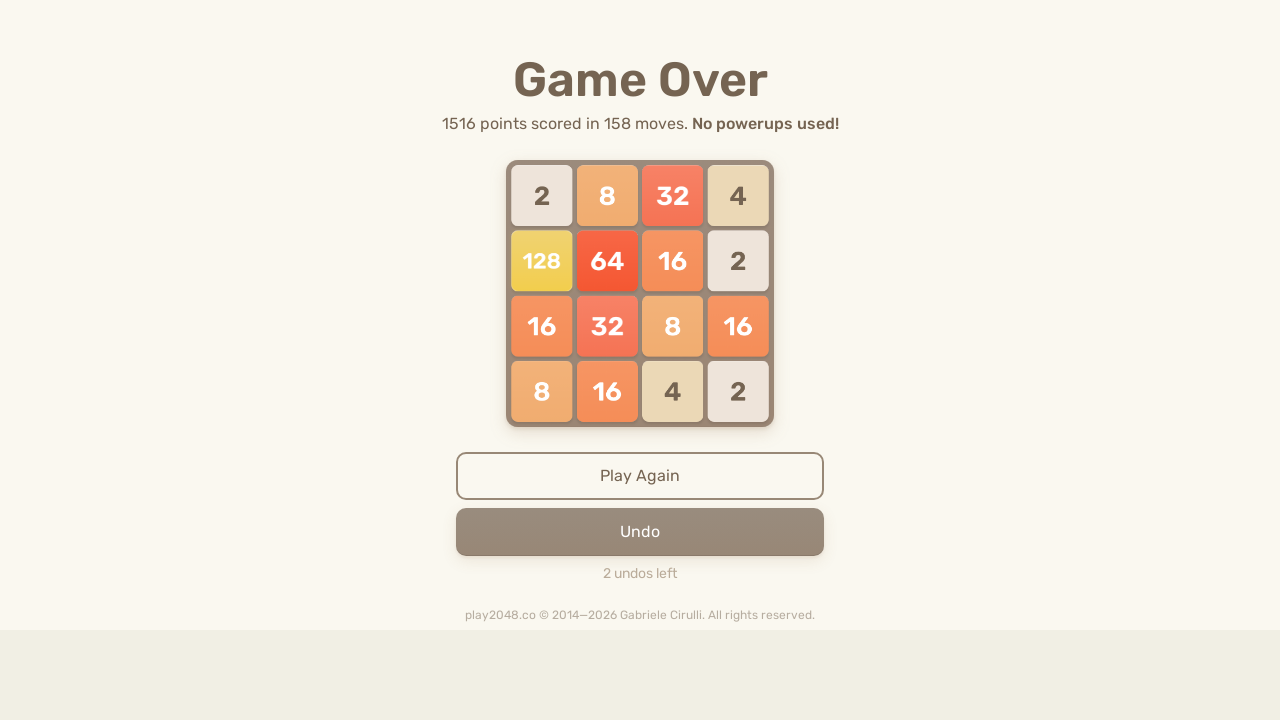

Pressed ArrowDown to move tiles down
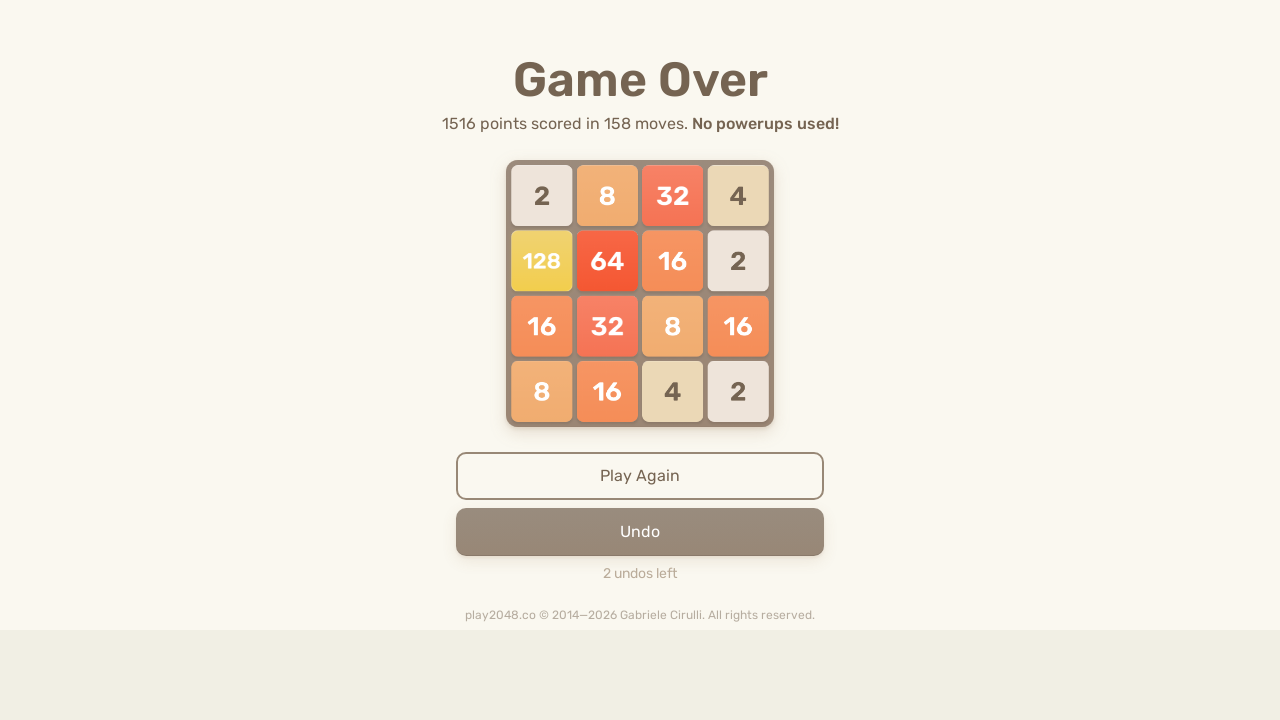

Pressed ArrowLeft to move tiles left
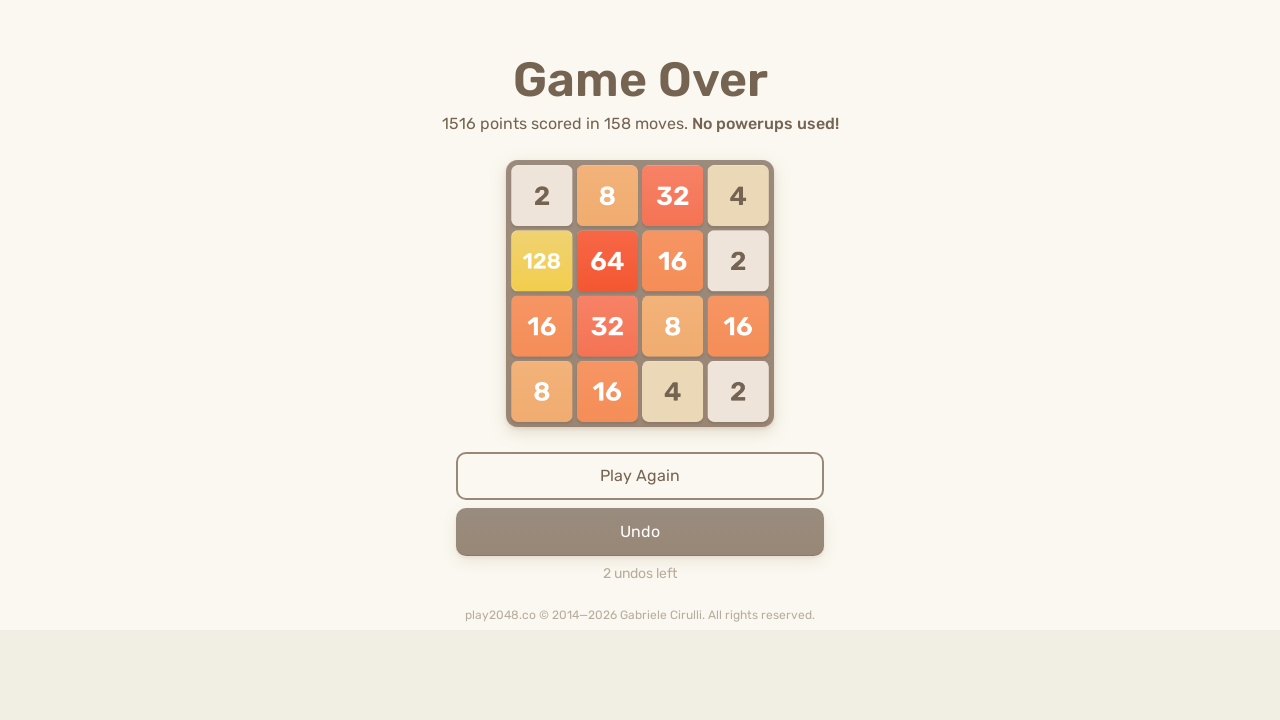

Pressed ArrowRight to move tiles right
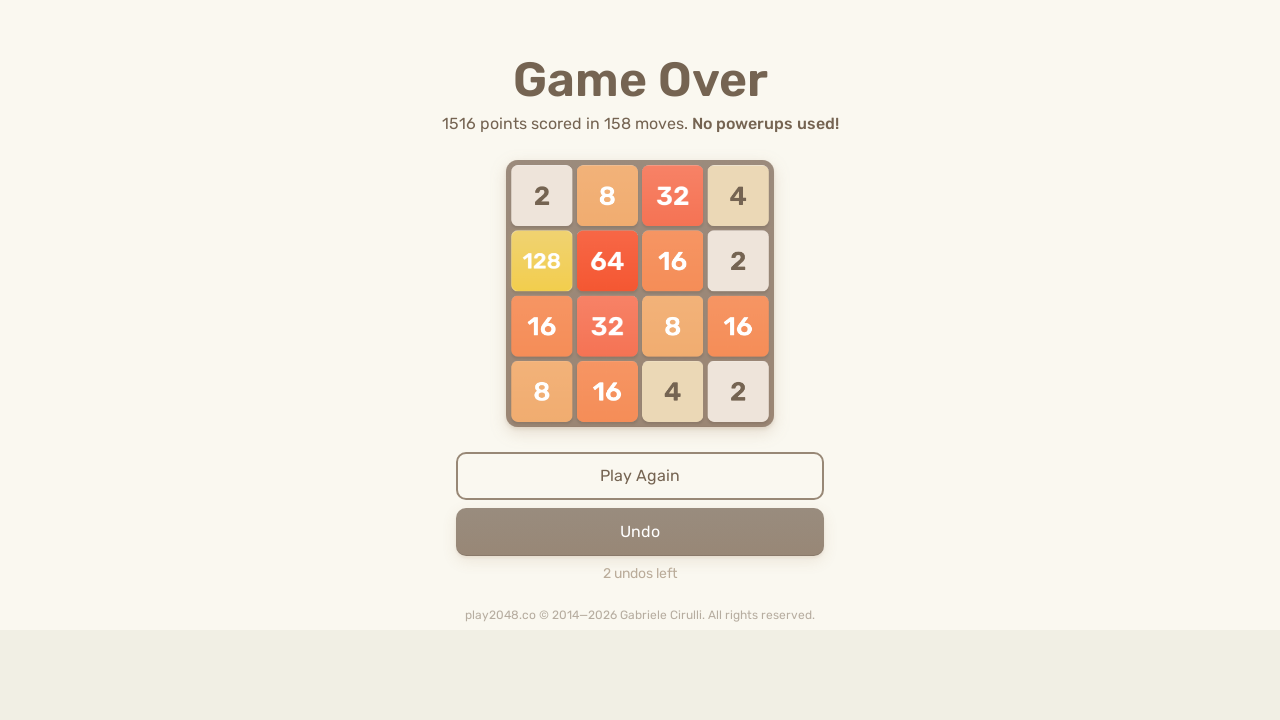

Pressed ArrowLeft to move tiles left
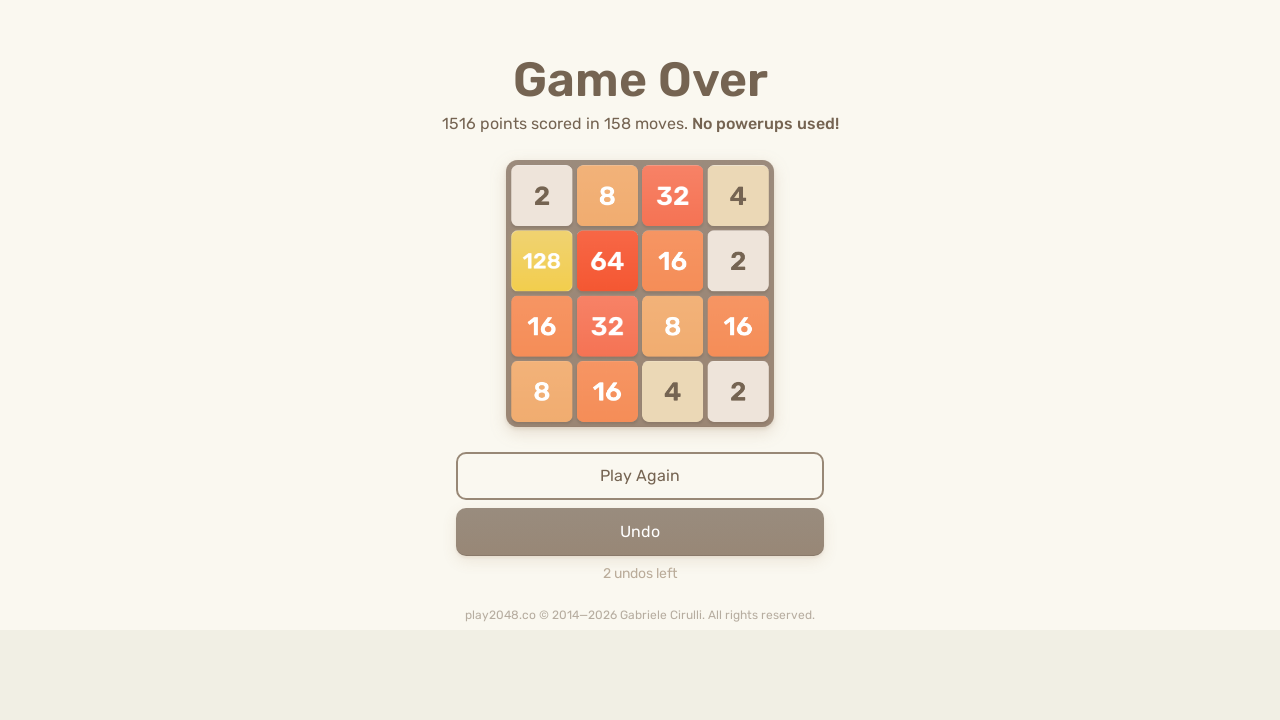

Pressed ArrowUp to move tiles up
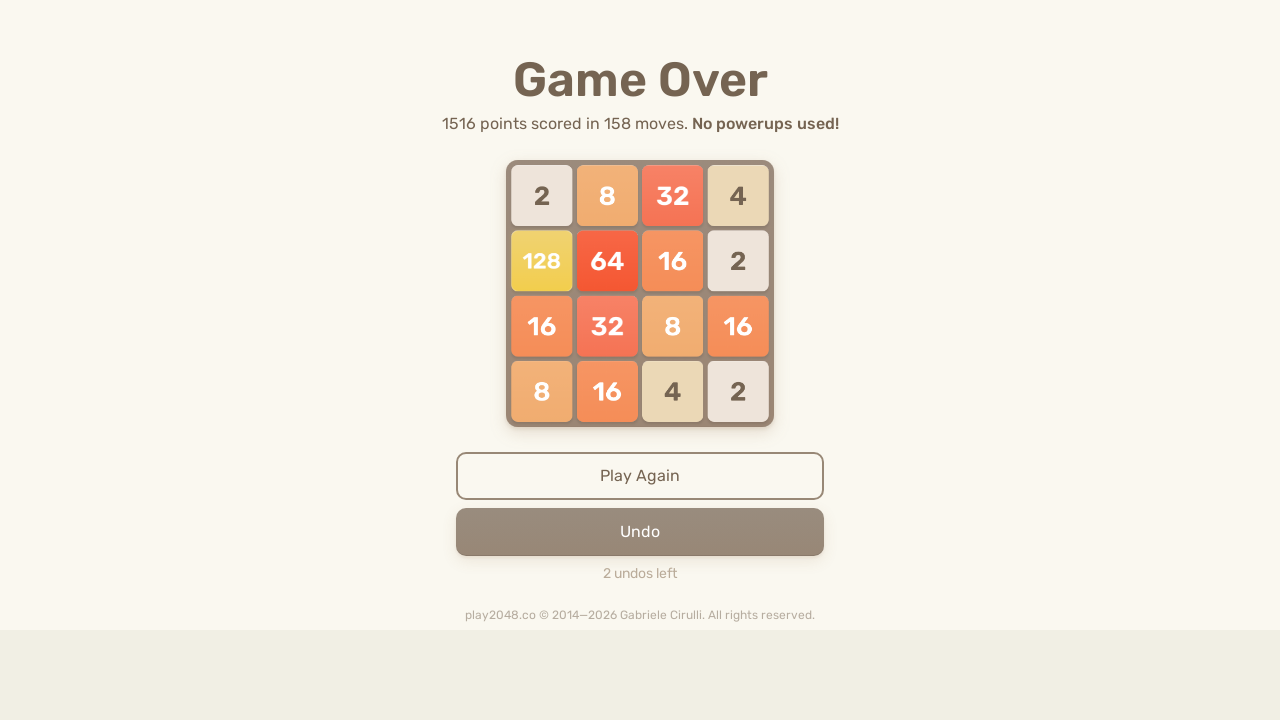

Pressed ArrowDown to move tiles down
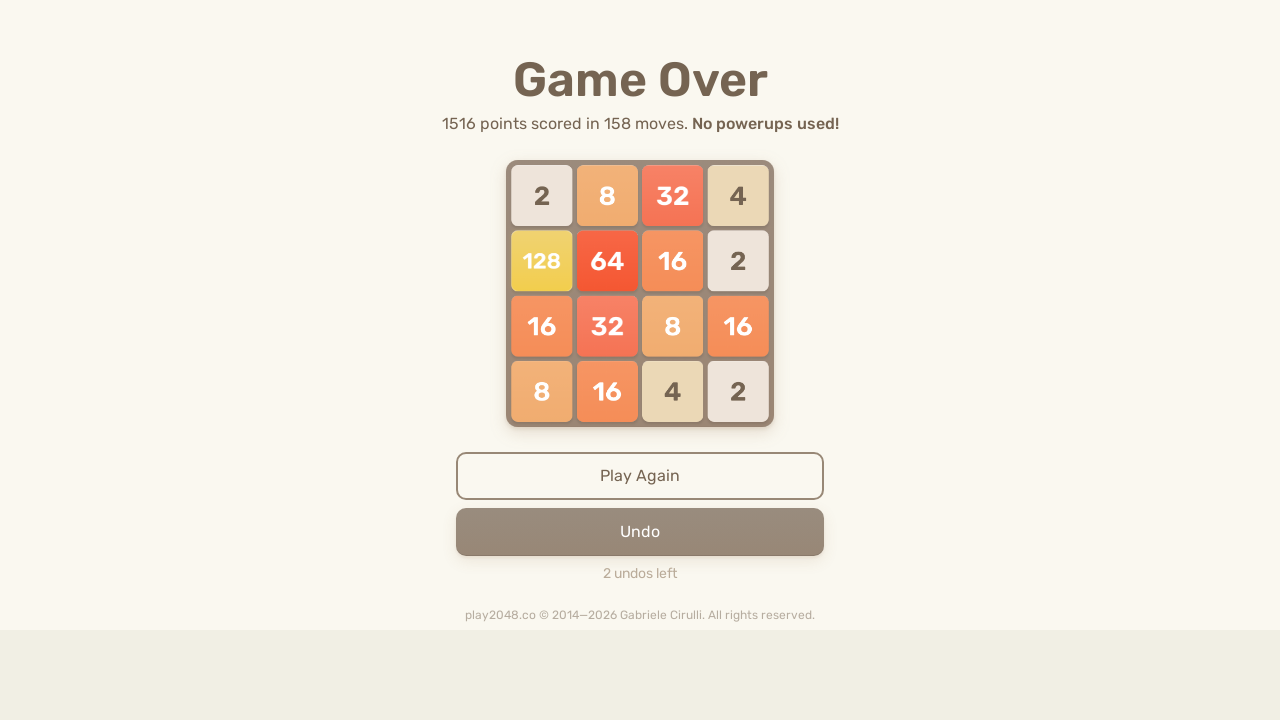

Pressed ArrowLeft to move tiles left
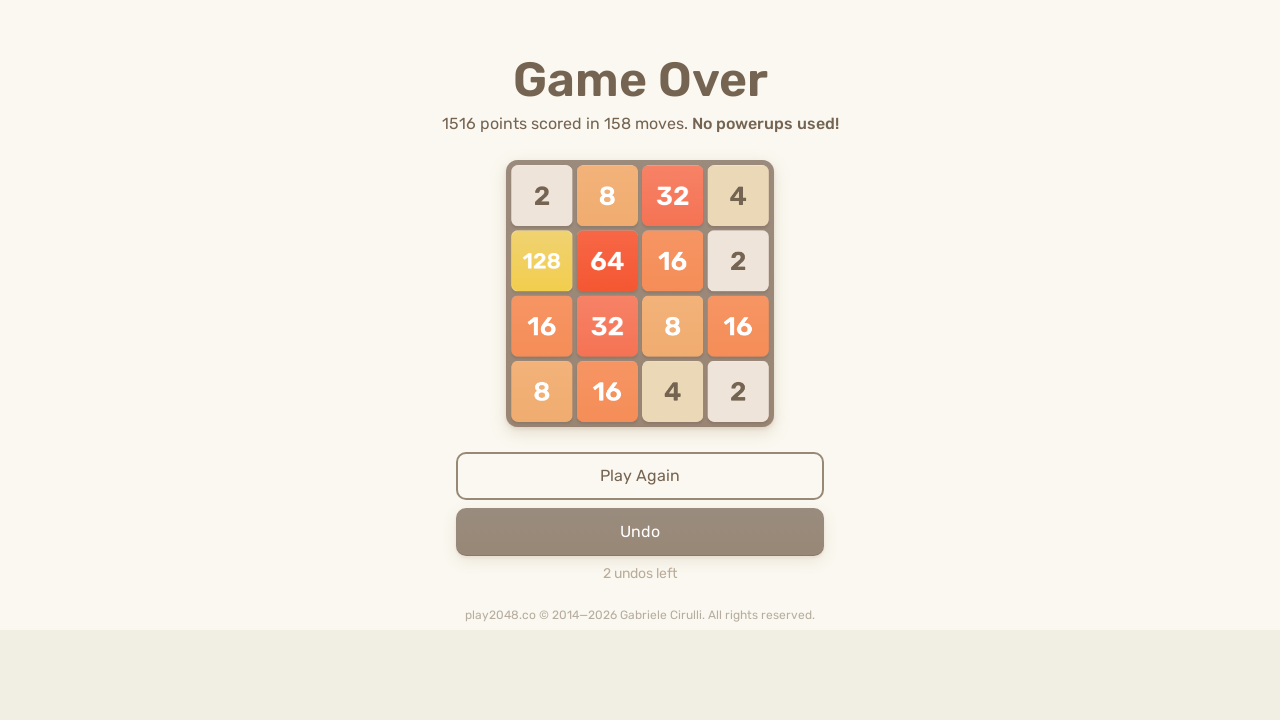

Pressed ArrowRight to move tiles right
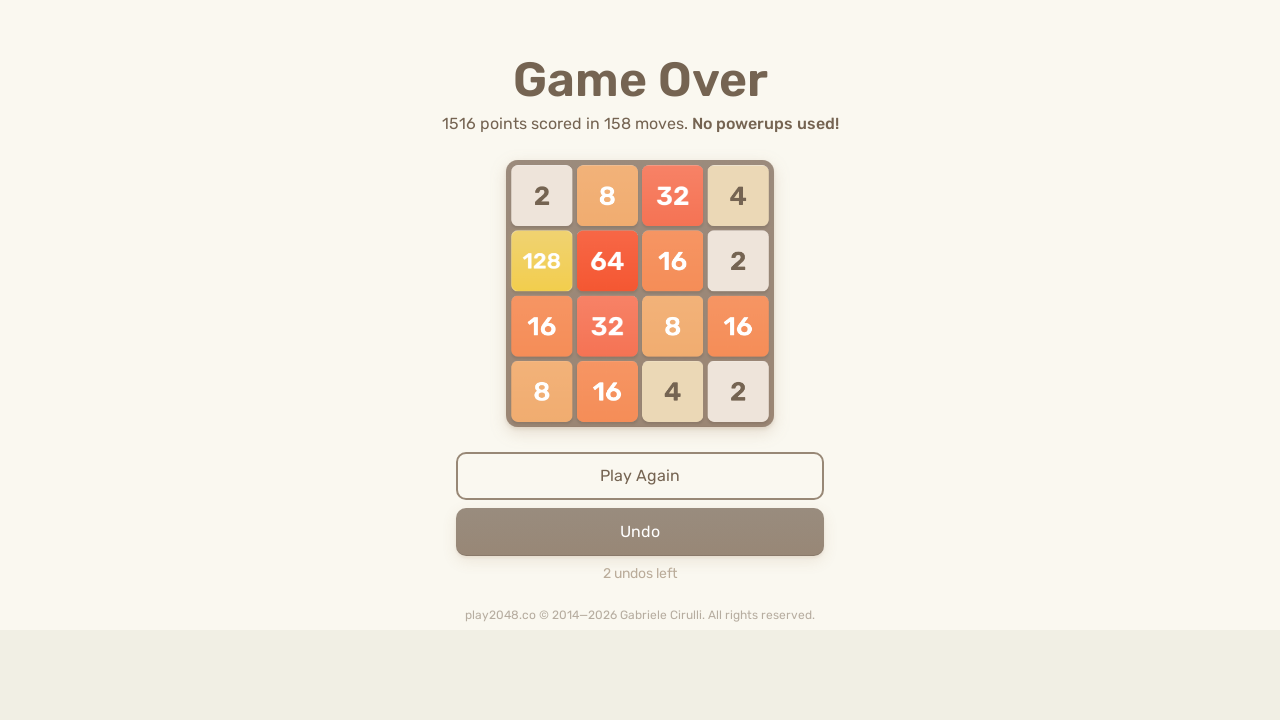

Pressed ArrowLeft to move tiles left
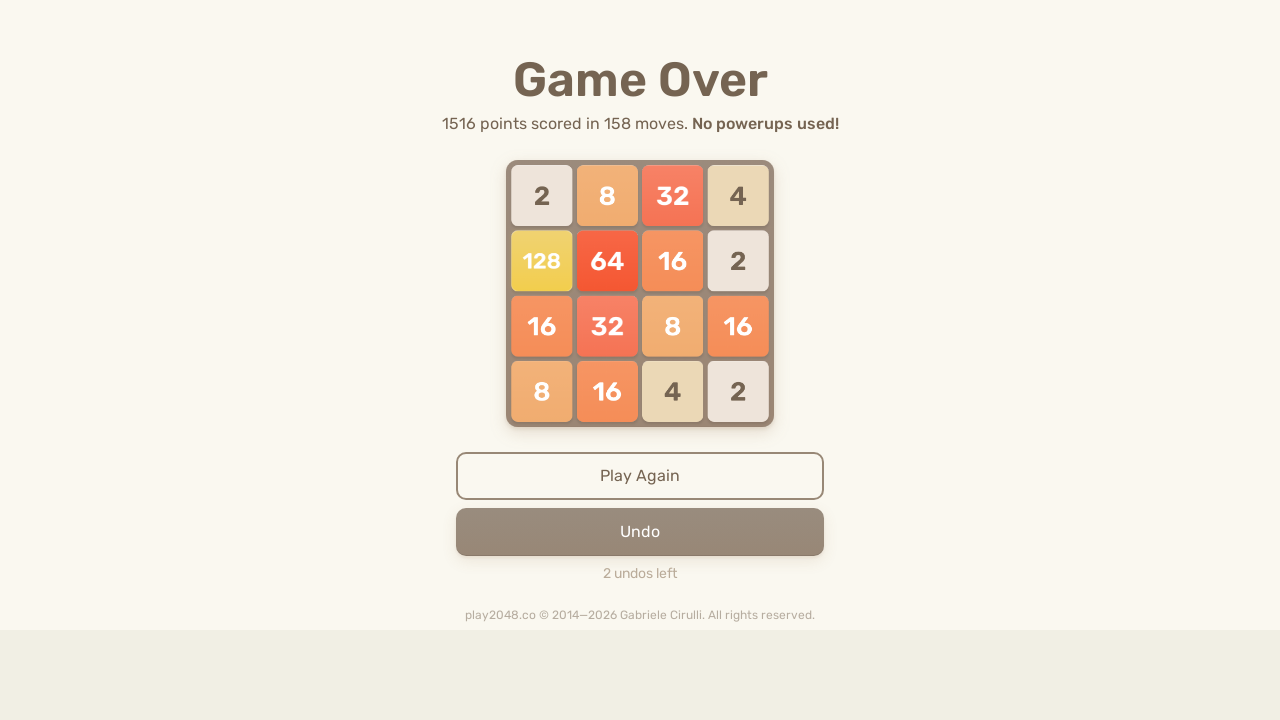

Pressed ArrowUp to move tiles up
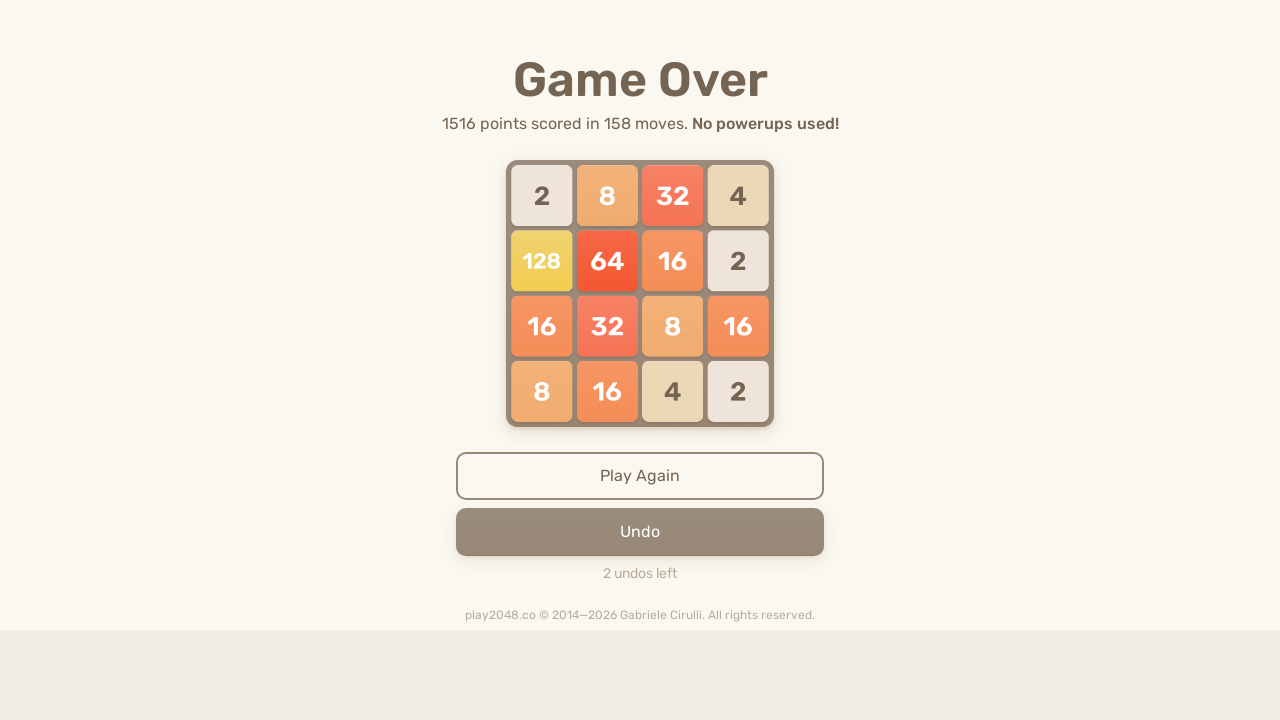

Pressed ArrowDown to move tiles down
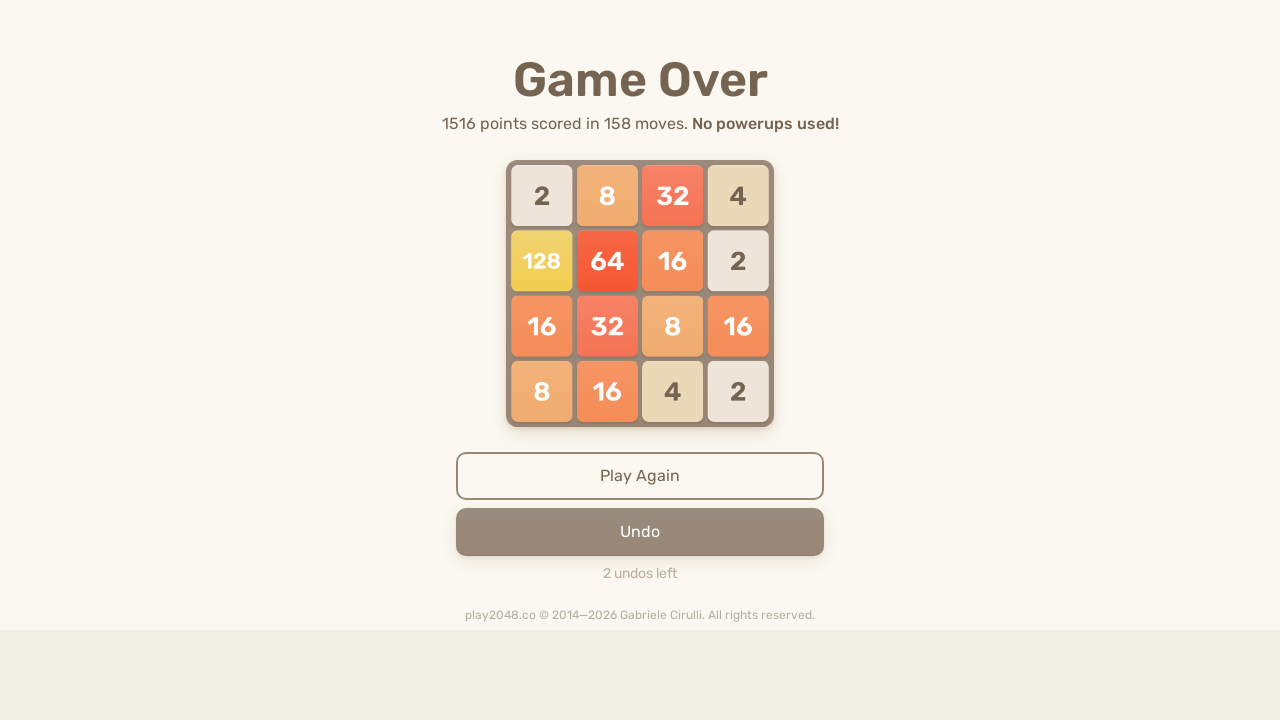

Pressed ArrowLeft to move tiles left
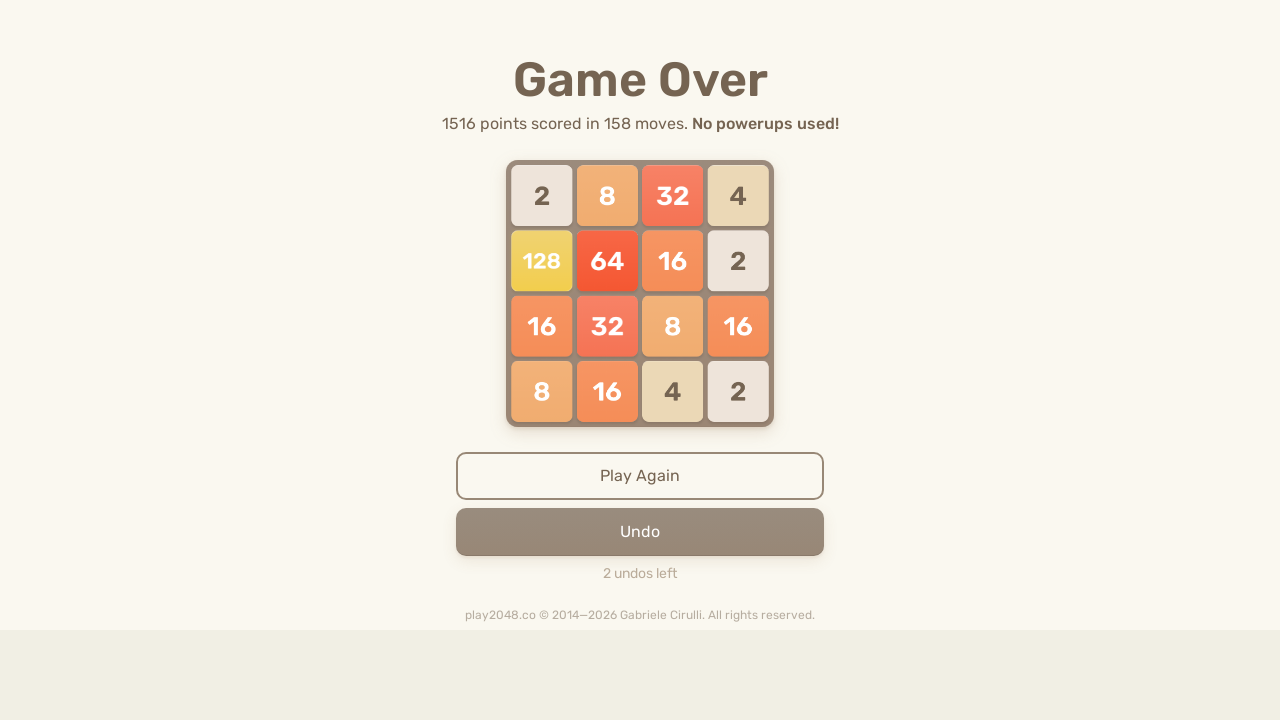

Pressed ArrowRight to move tiles right
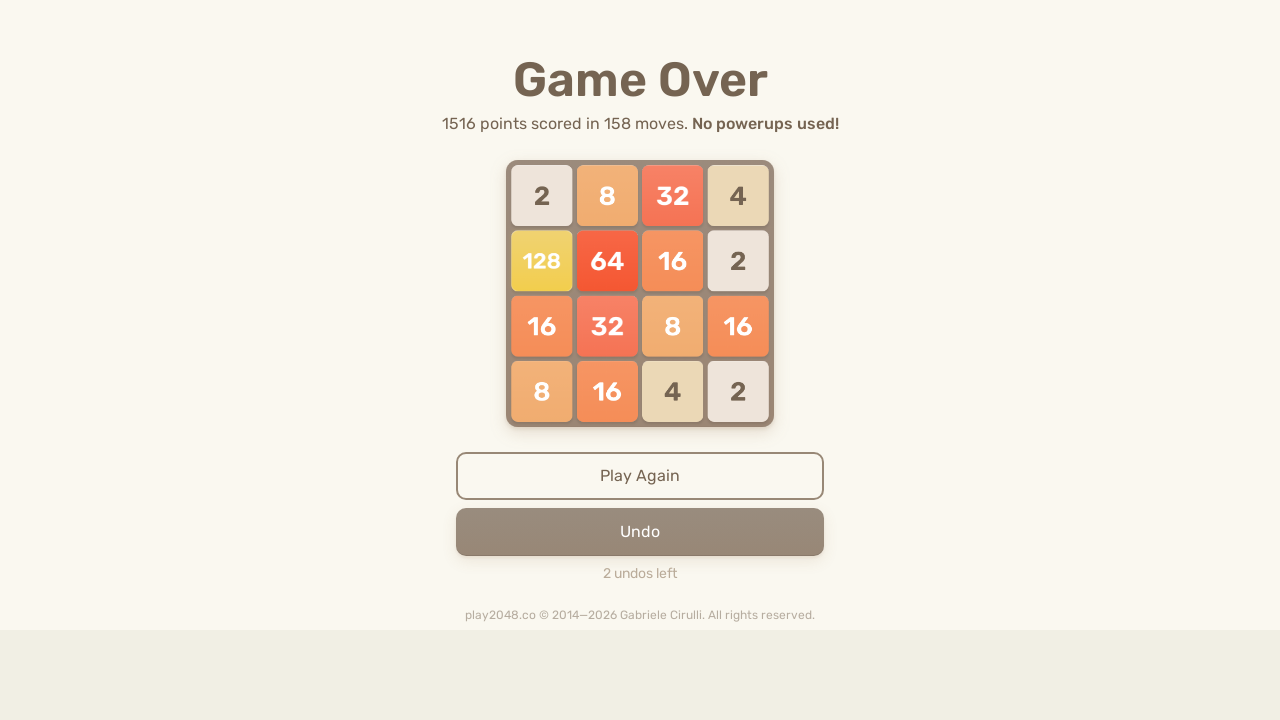

Pressed ArrowLeft to move tiles left
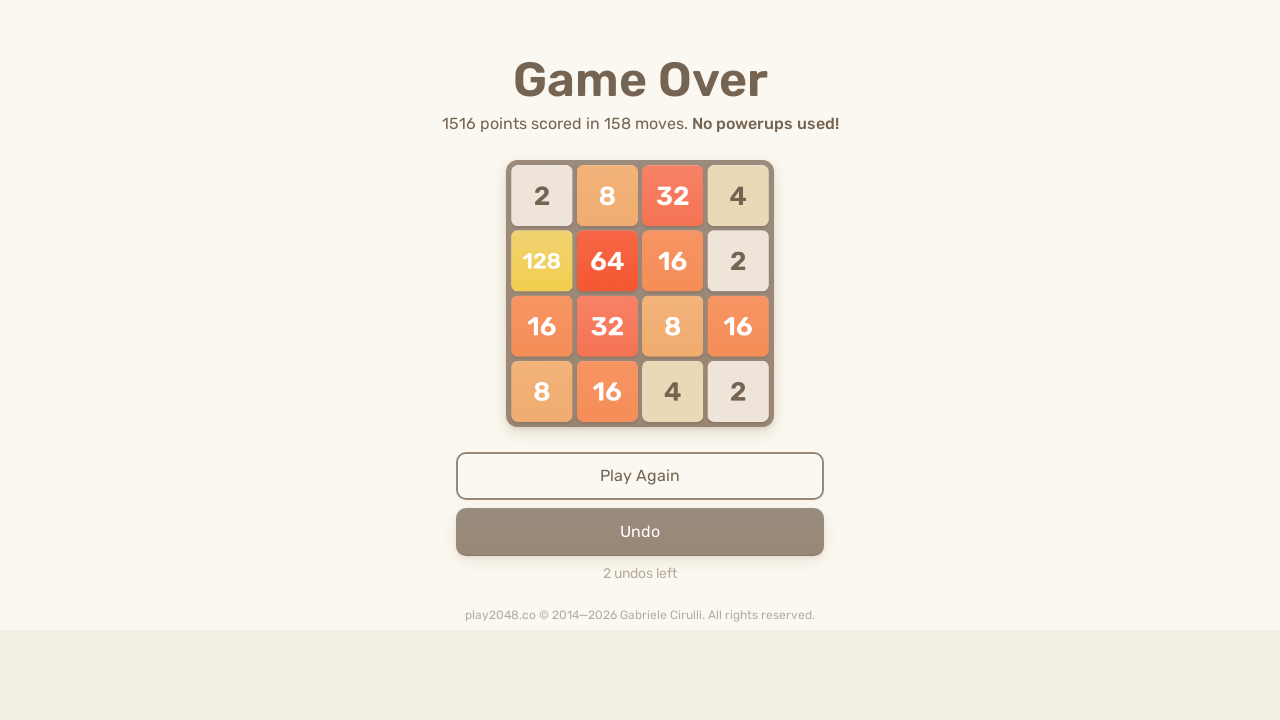

Pressed ArrowUp to move tiles up
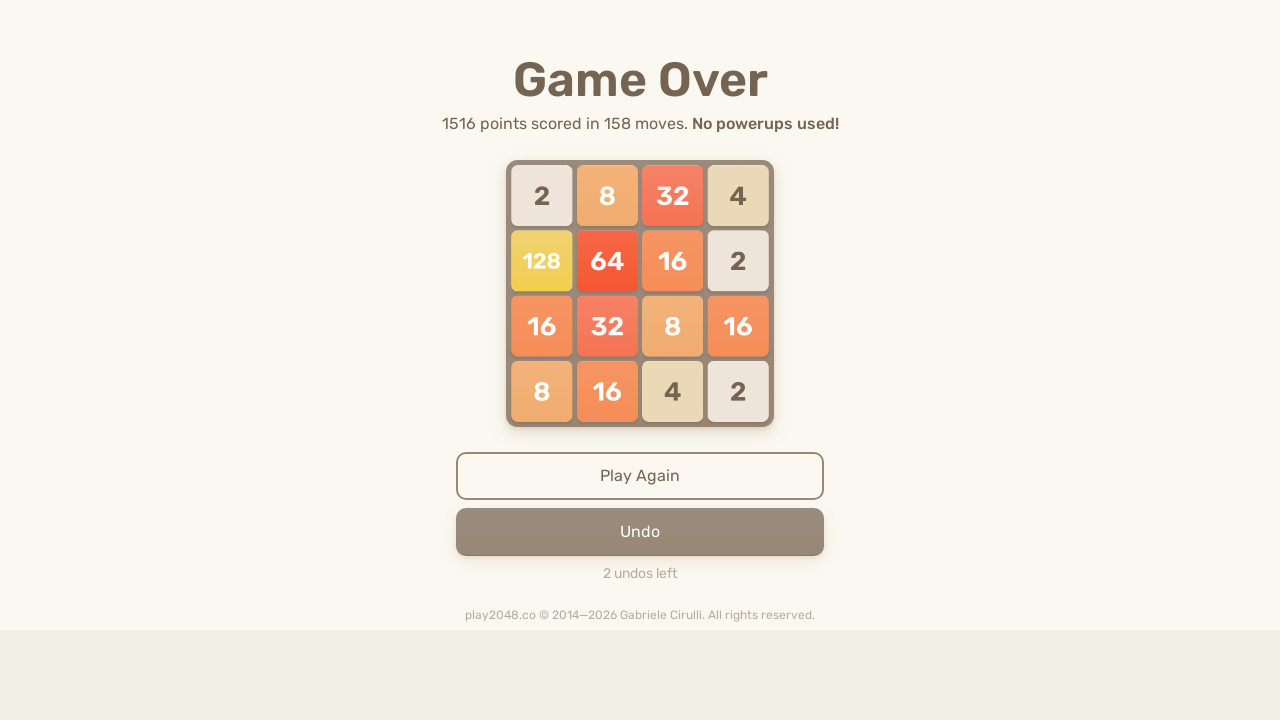

Pressed ArrowDown to move tiles down
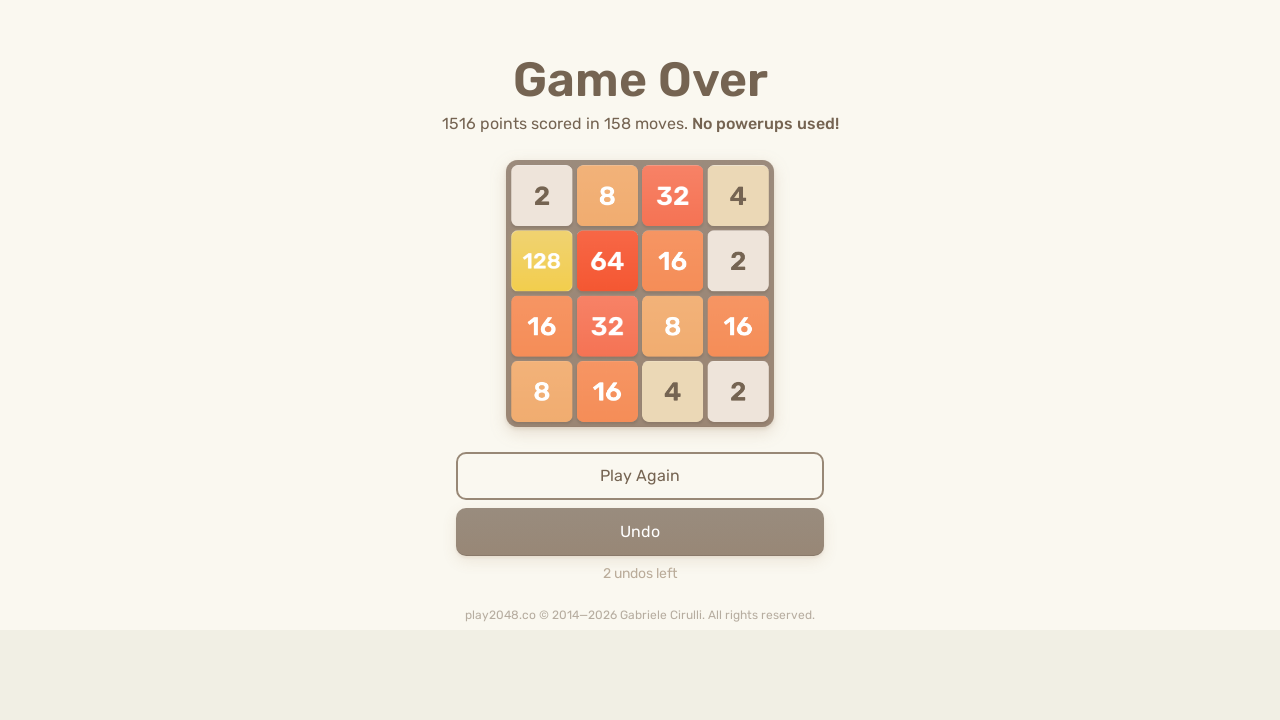

Pressed ArrowLeft to move tiles left
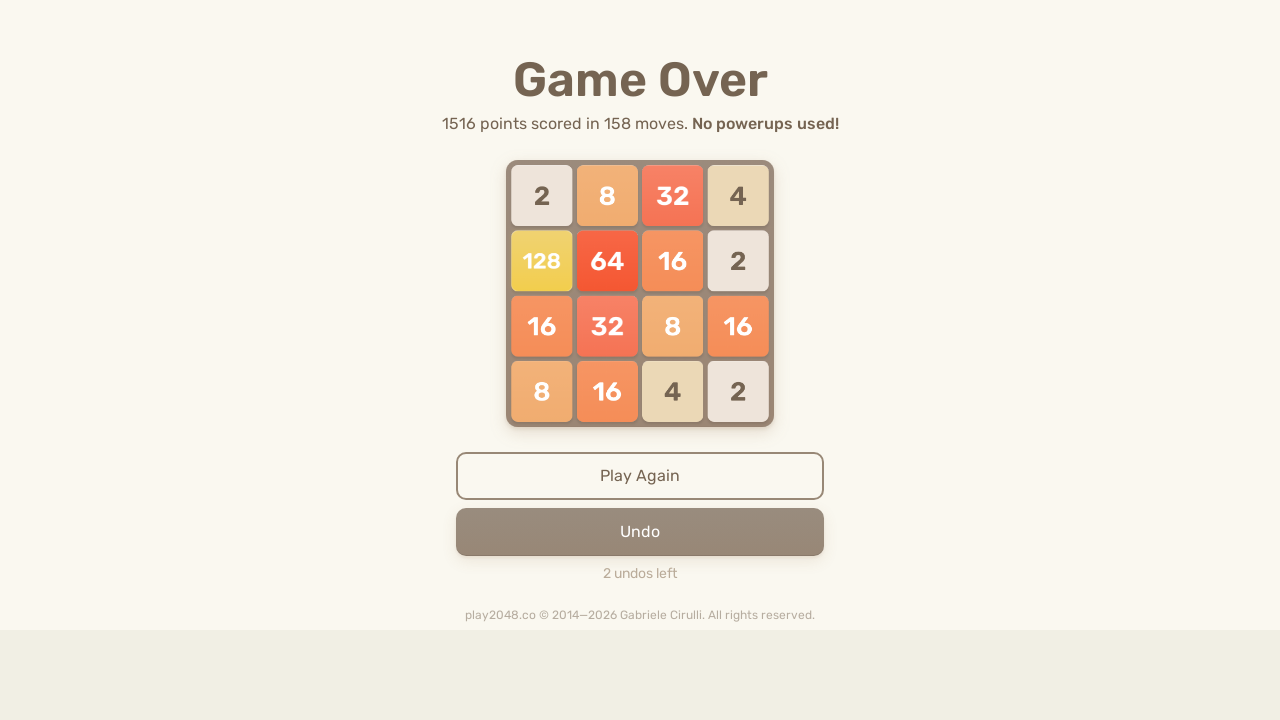

Pressed ArrowRight to move tiles right
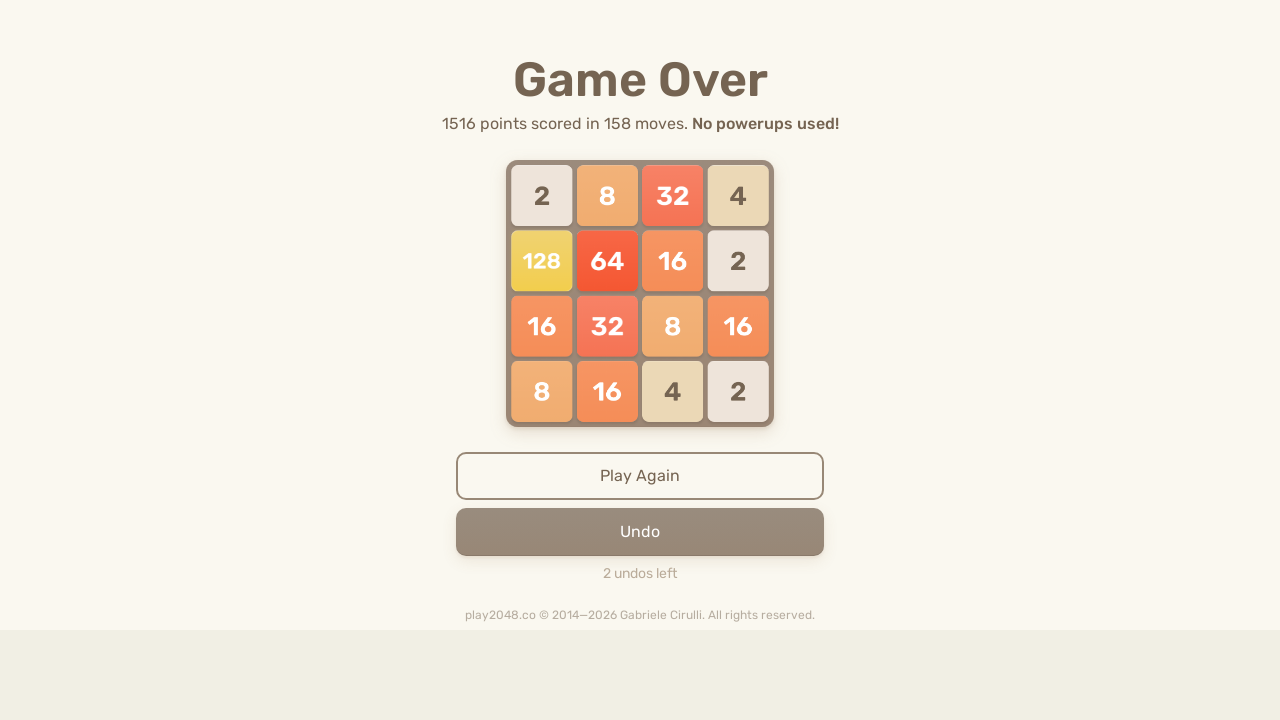

Pressed ArrowLeft to move tiles left
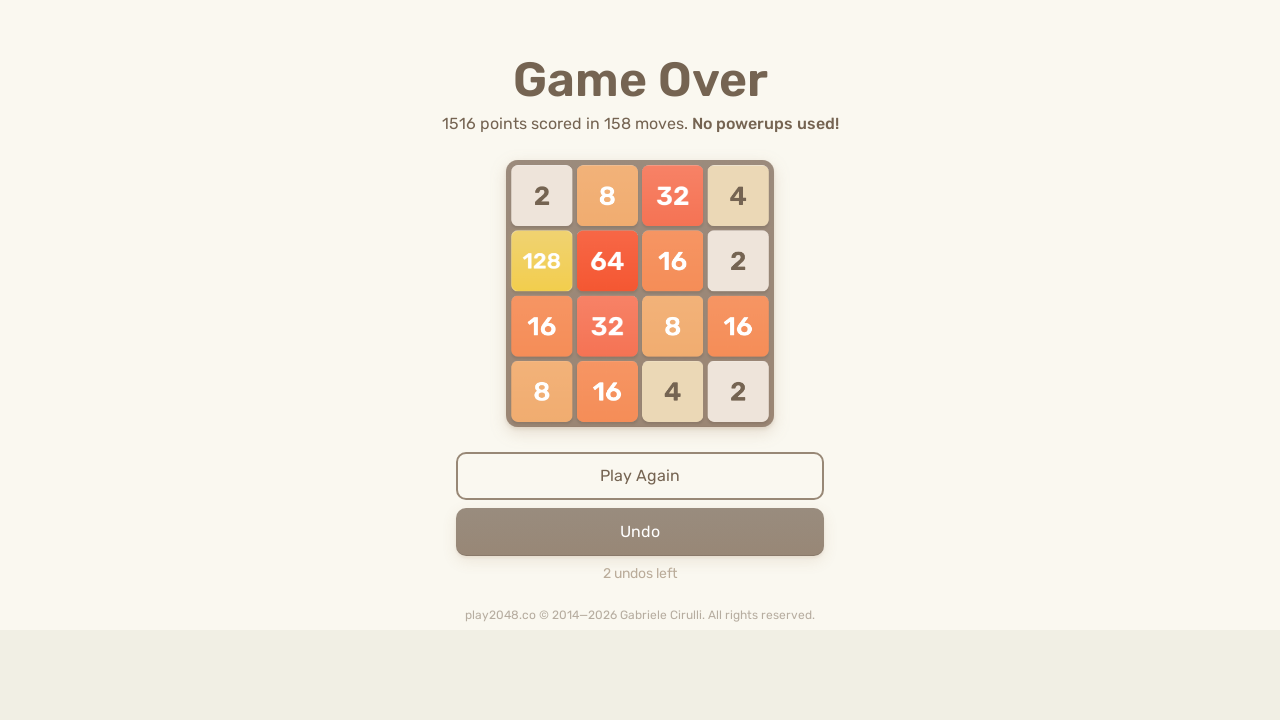

Pressed ArrowUp to move tiles up
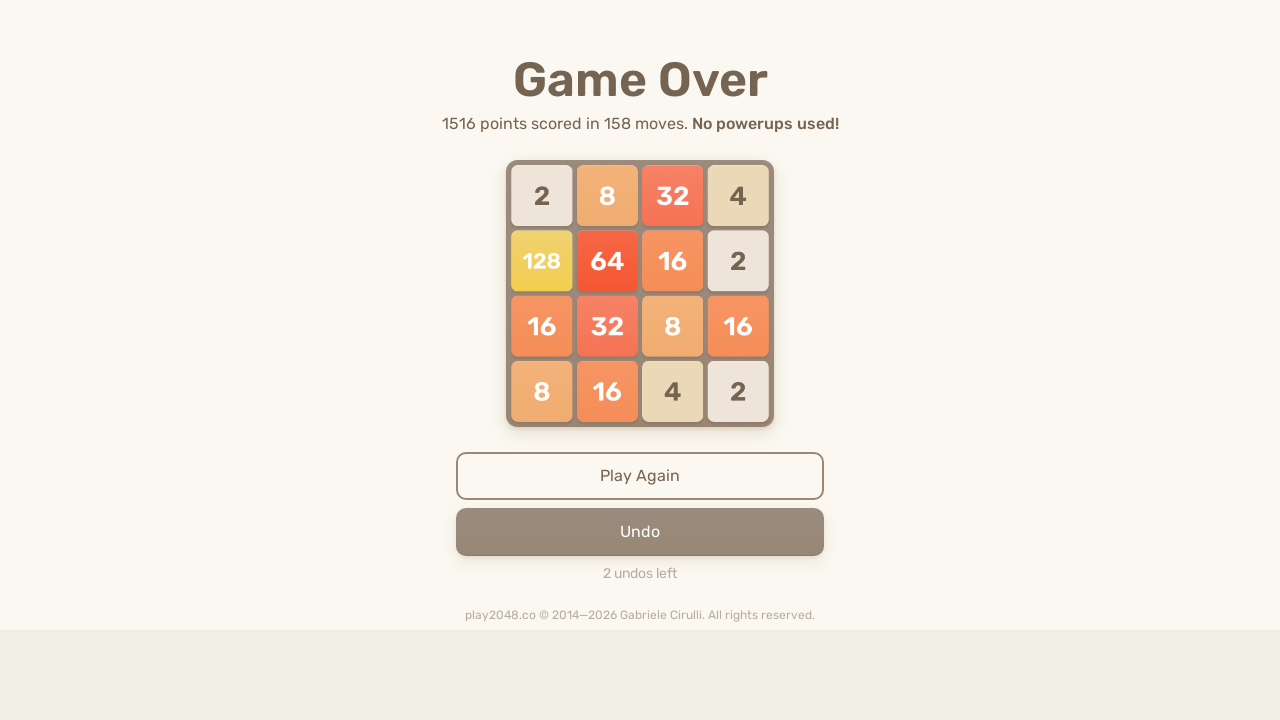

Pressed ArrowDown to move tiles down
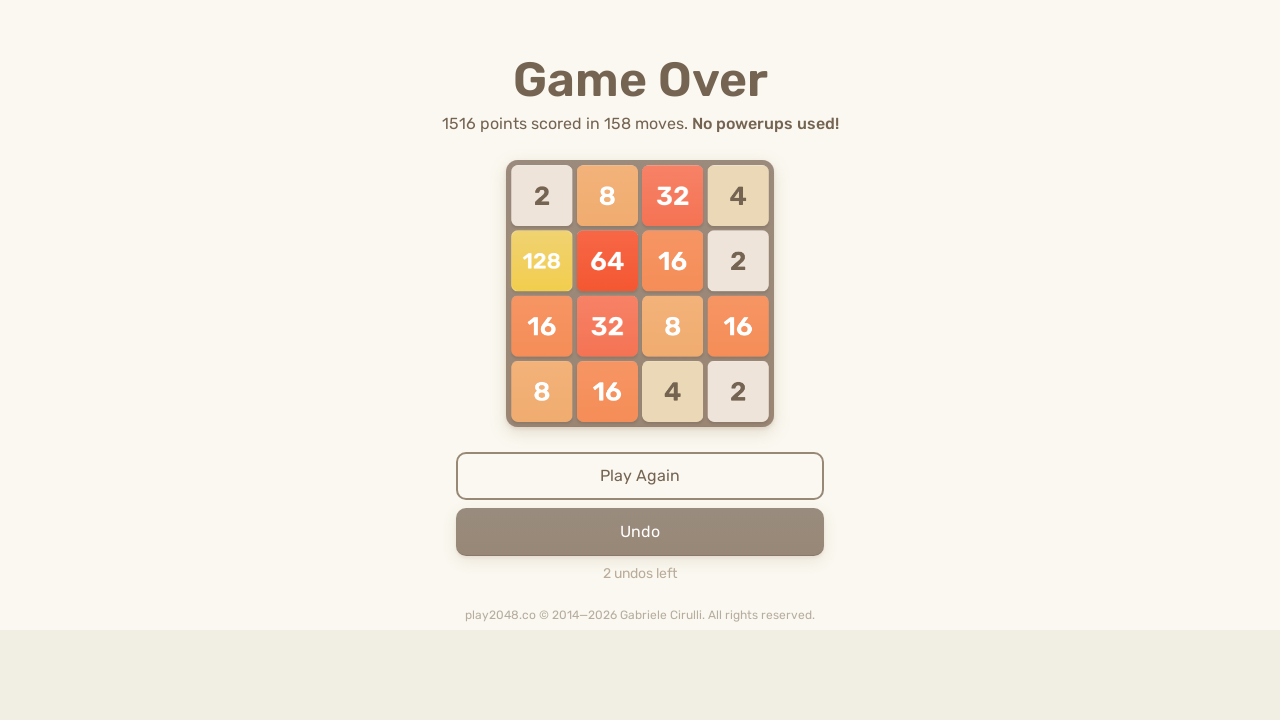

Pressed ArrowLeft to move tiles left
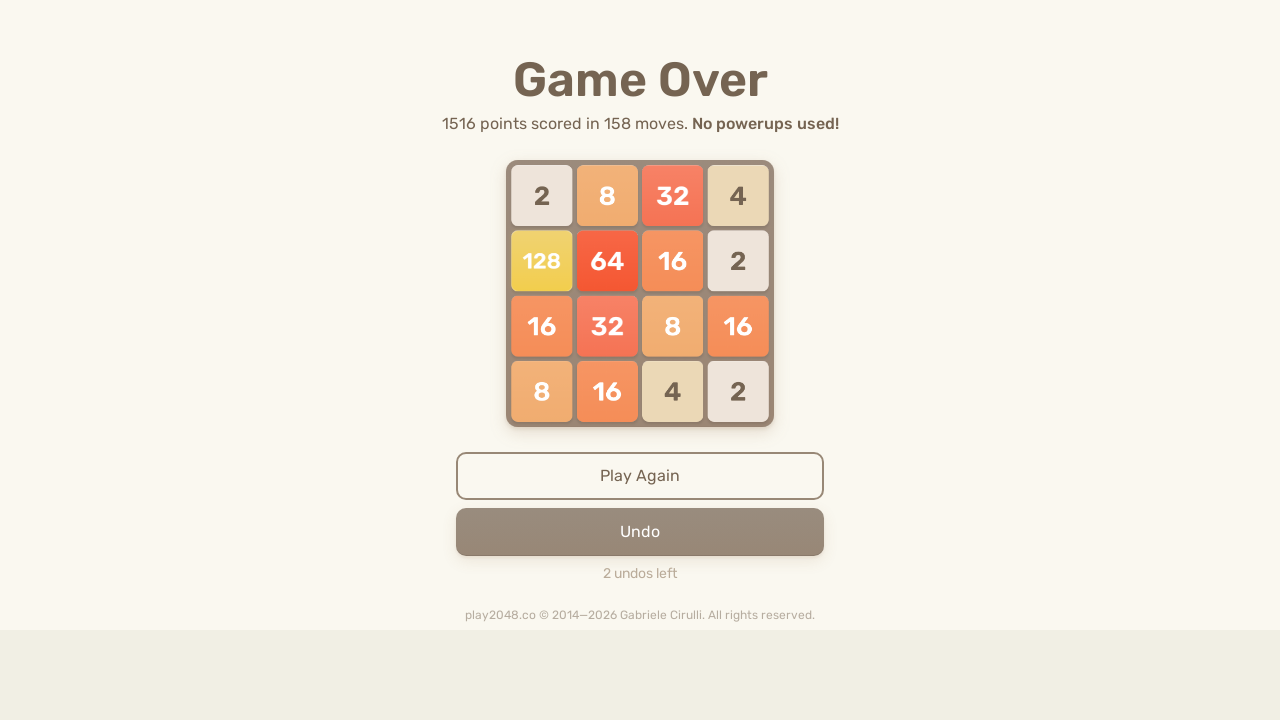

Pressed ArrowRight to move tiles right
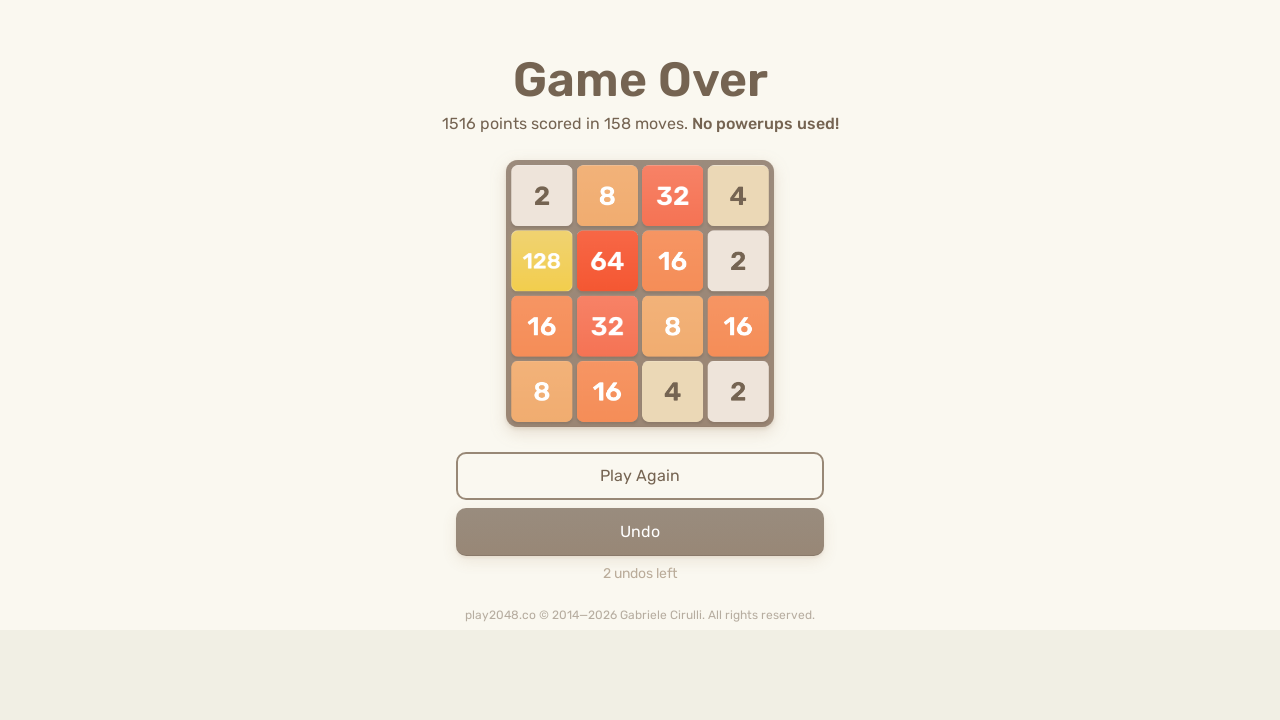

Pressed ArrowLeft to move tiles left
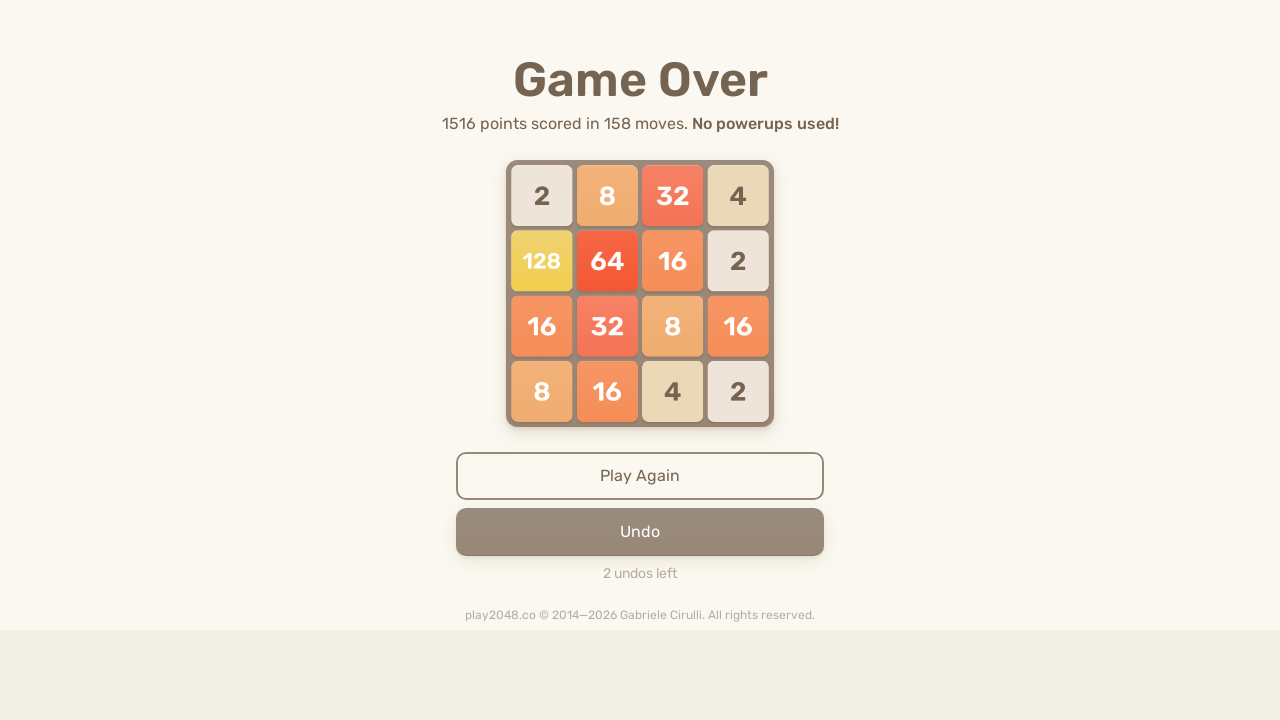

Pressed ArrowUp to move tiles up
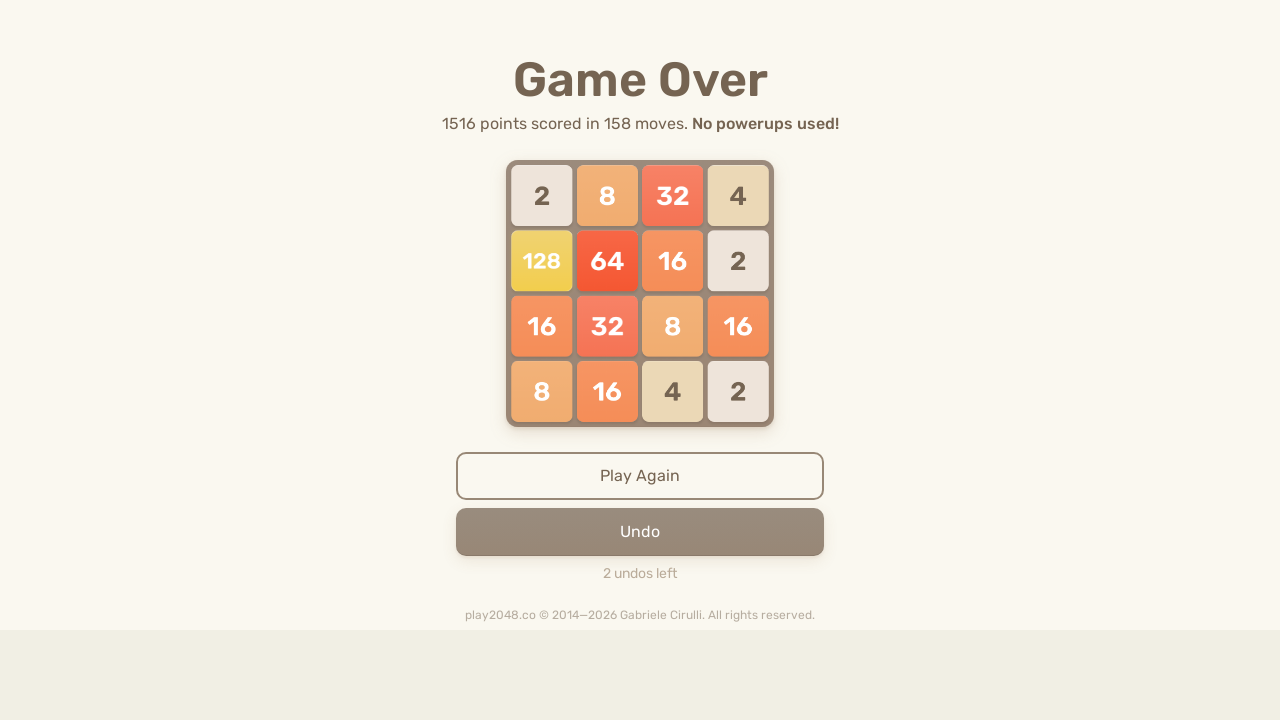

Pressed ArrowDown to move tiles down
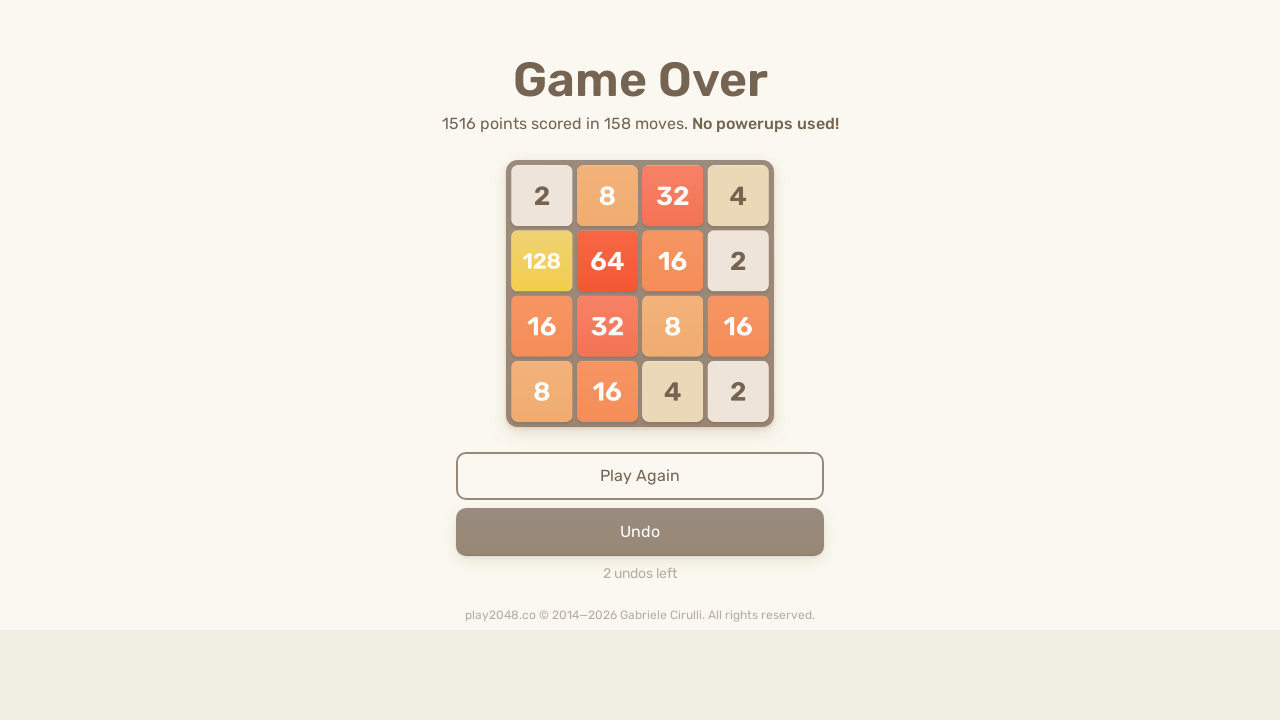

Pressed ArrowLeft to move tiles left
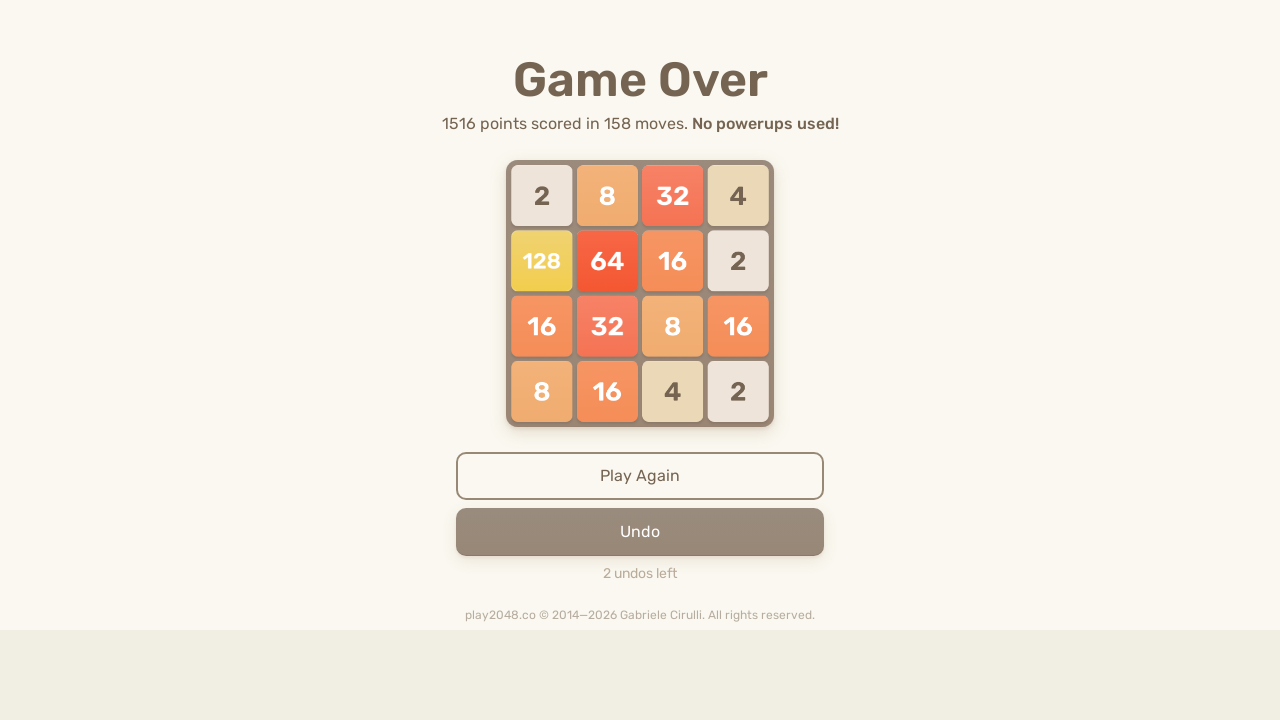

Pressed ArrowRight to move tiles right
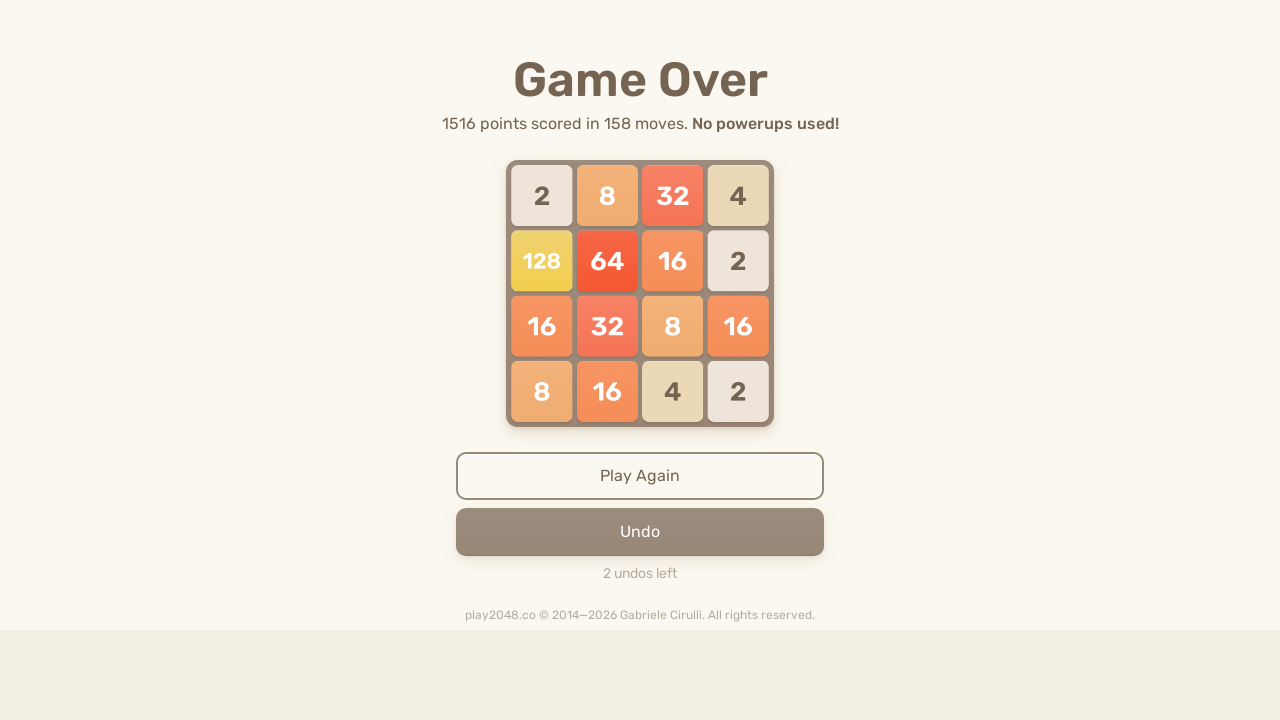

Pressed ArrowLeft to move tiles left
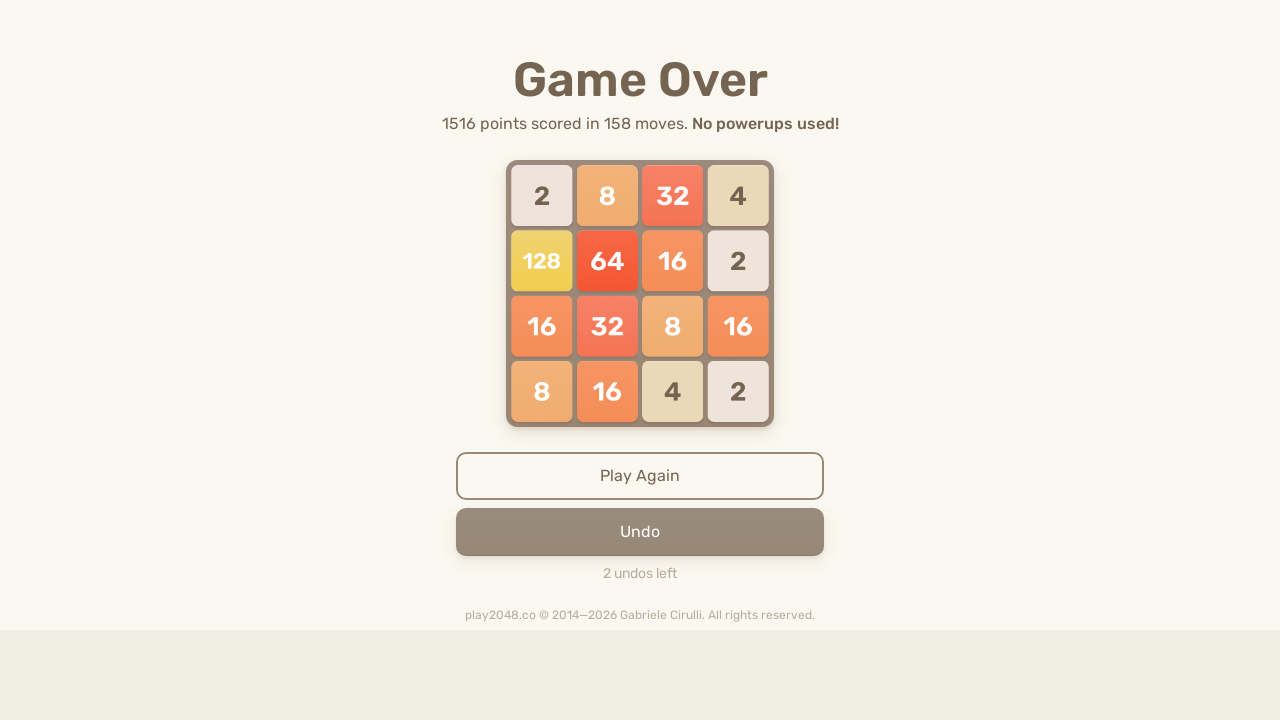

Pressed ArrowUp to move tiles up
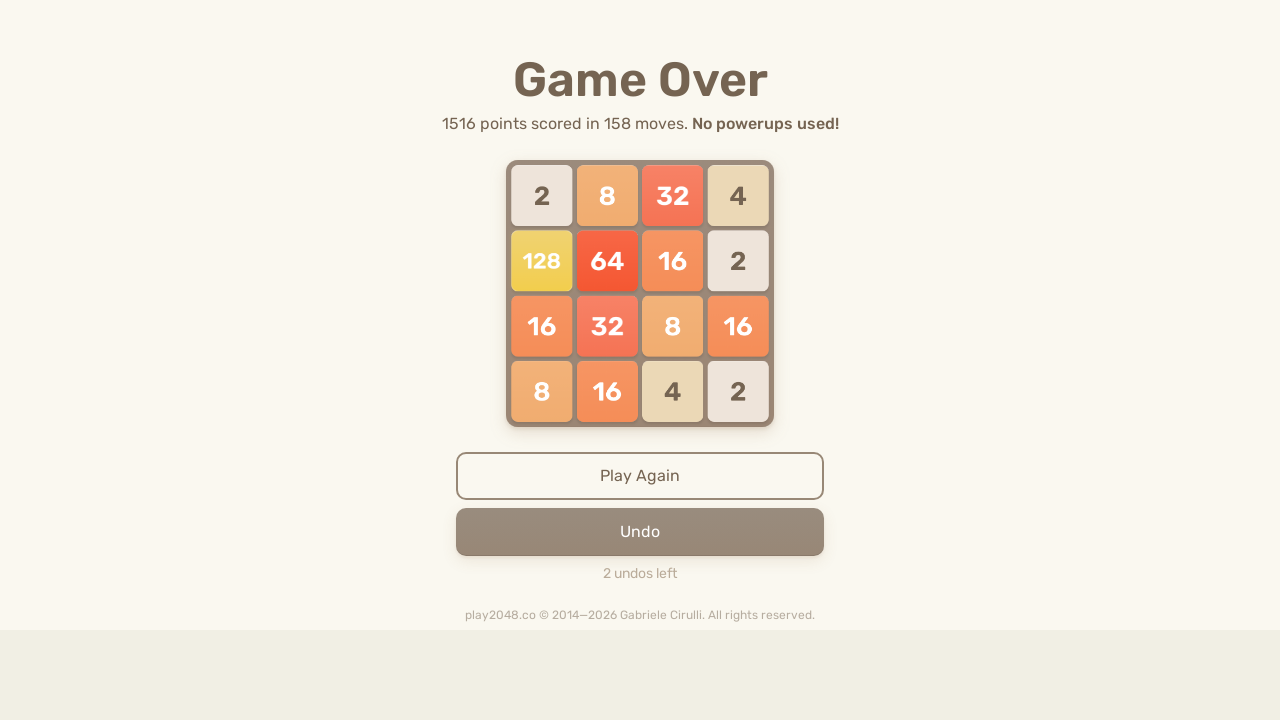

Pressed ArrowDown to move tiles down
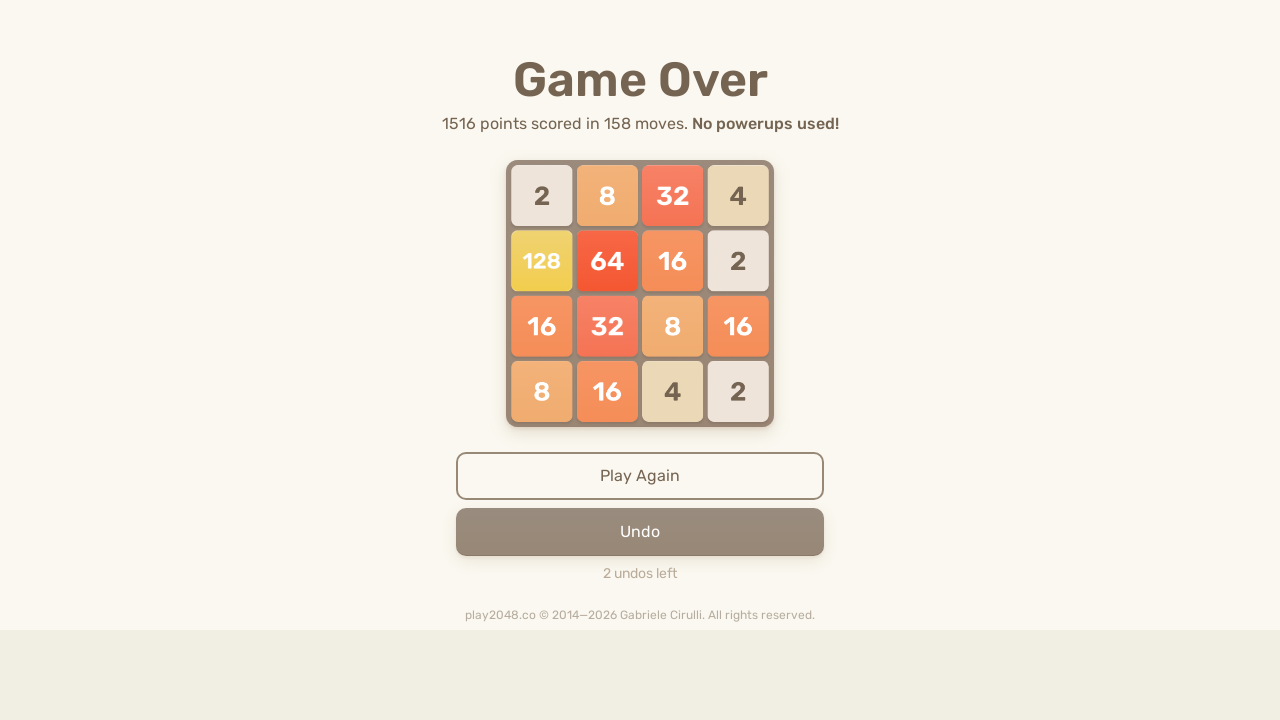

Pressed ArrowLeft to move tiles left
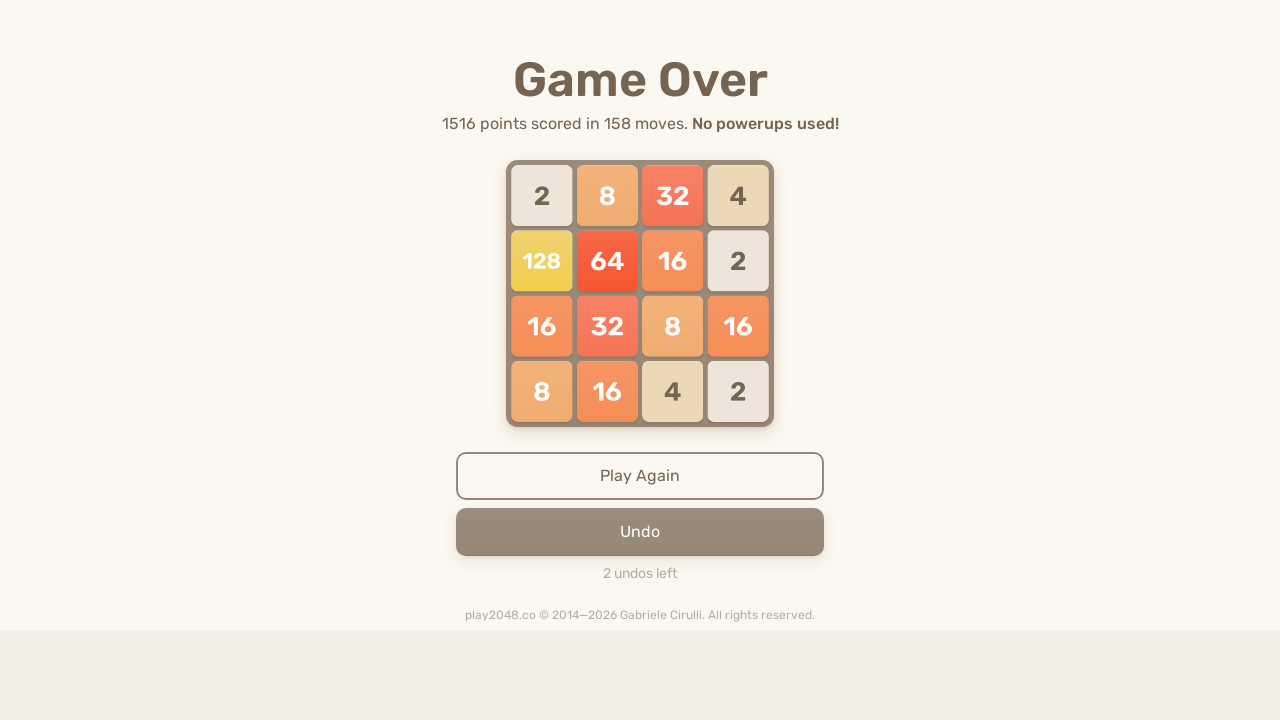

Pressed ArrowRight to move tiles right
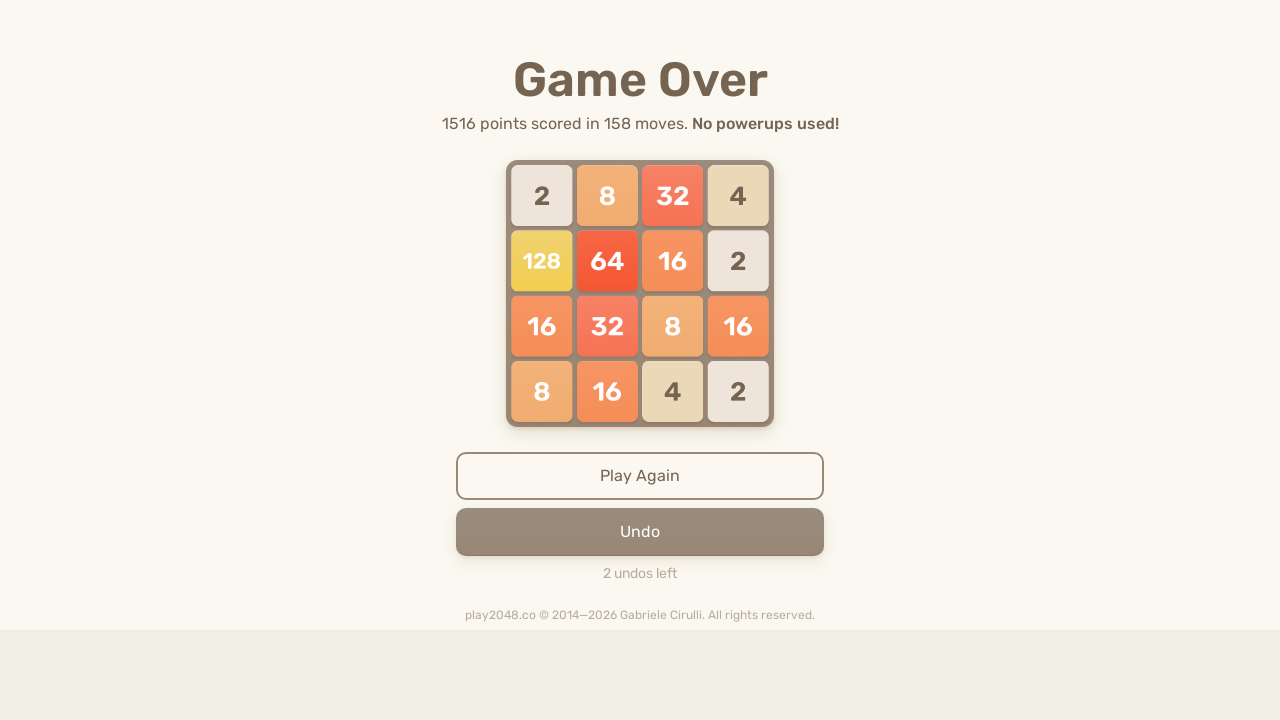

Pressed ArrowLeft to move tiles left
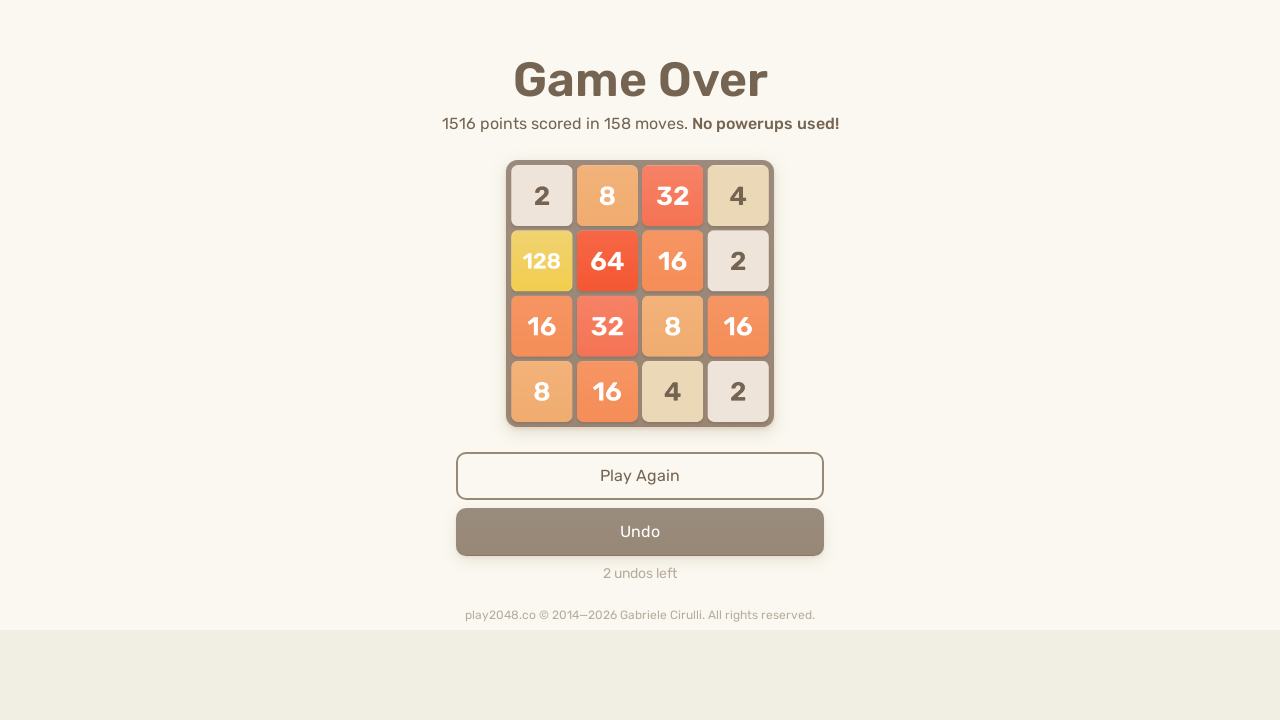

Pressed ArrowUp to move tiles up
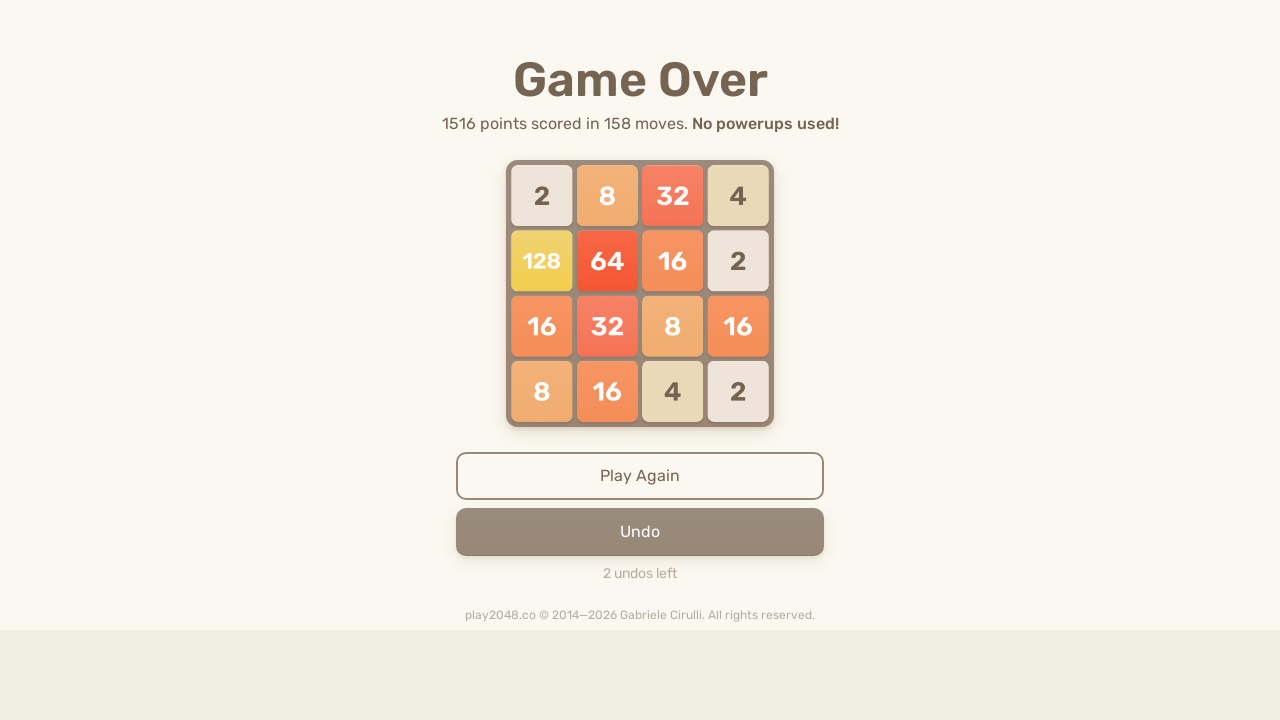

Pressed ArrowDown to move tiles down
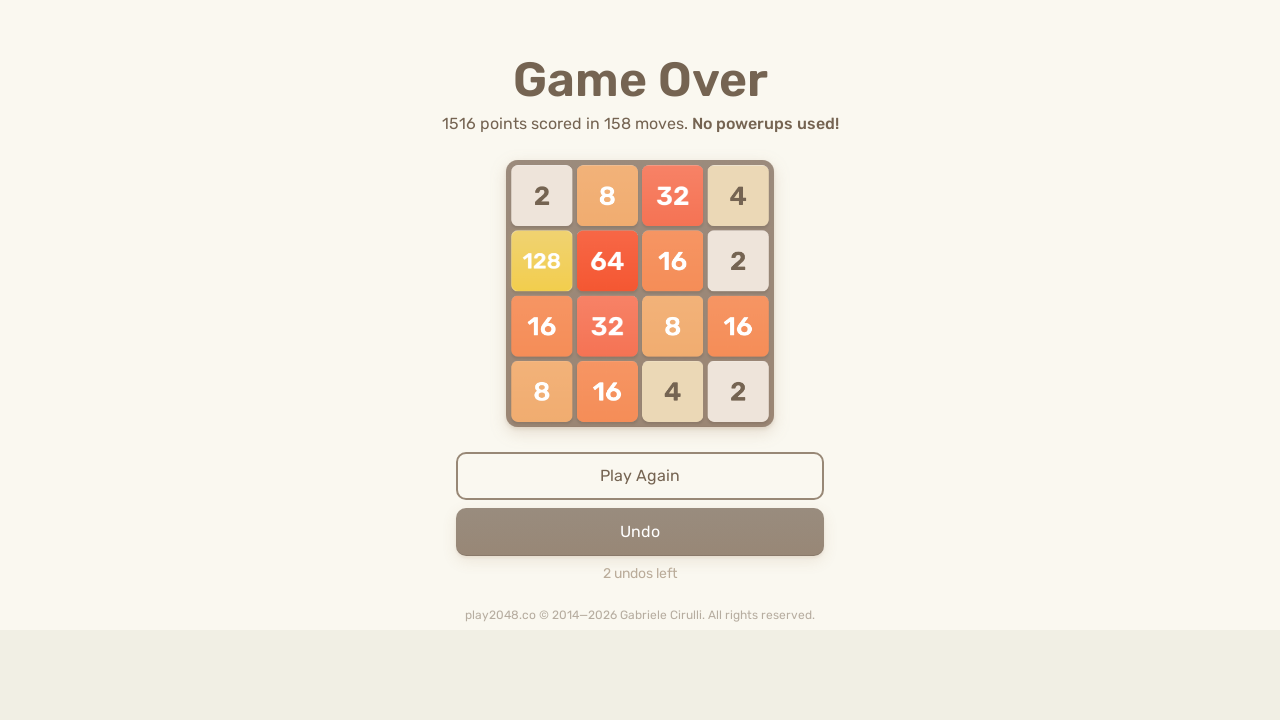

Pressed ArrowLeft to move tiles left
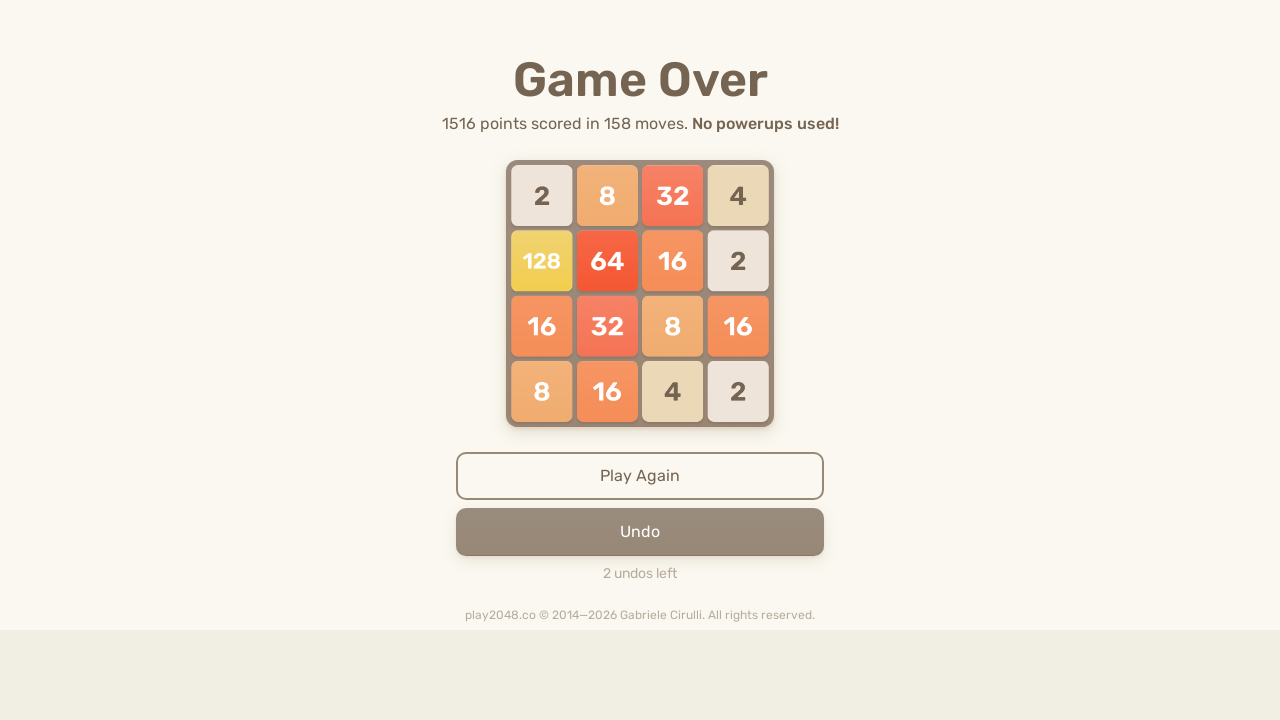

Pressed ArrowRight to move tiles right
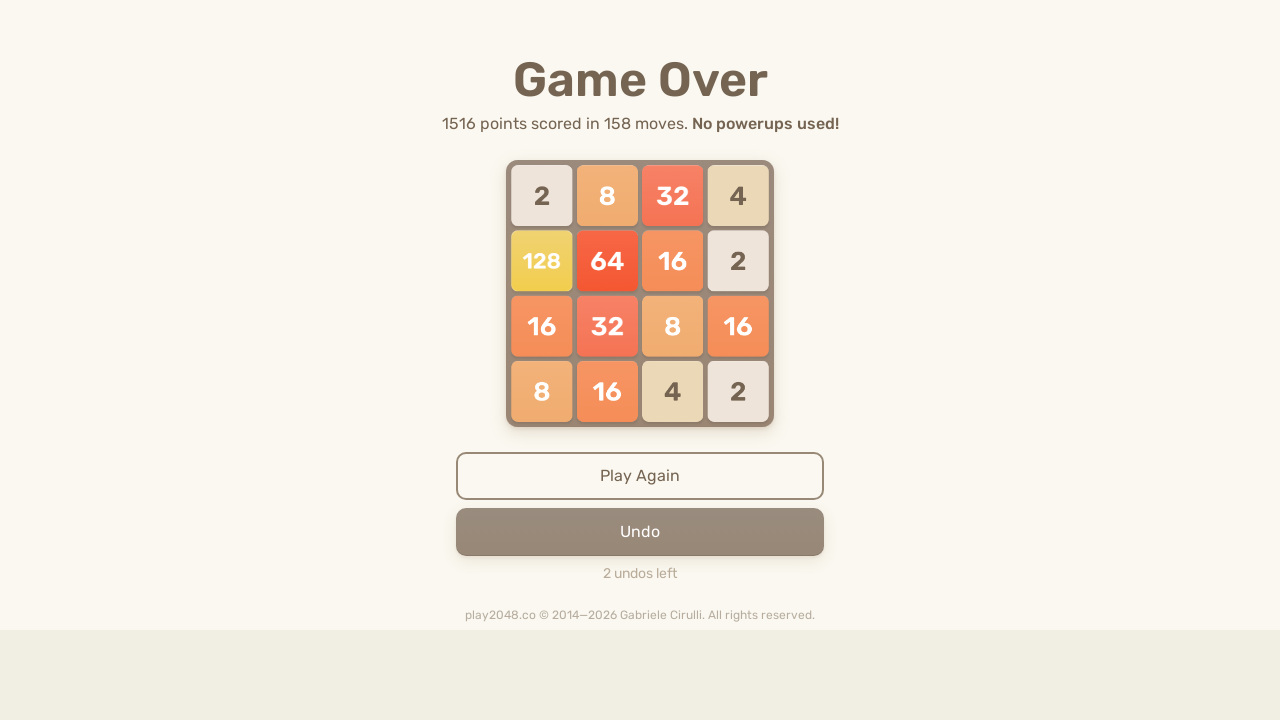

Pressed ArrowLeft to move tiles left
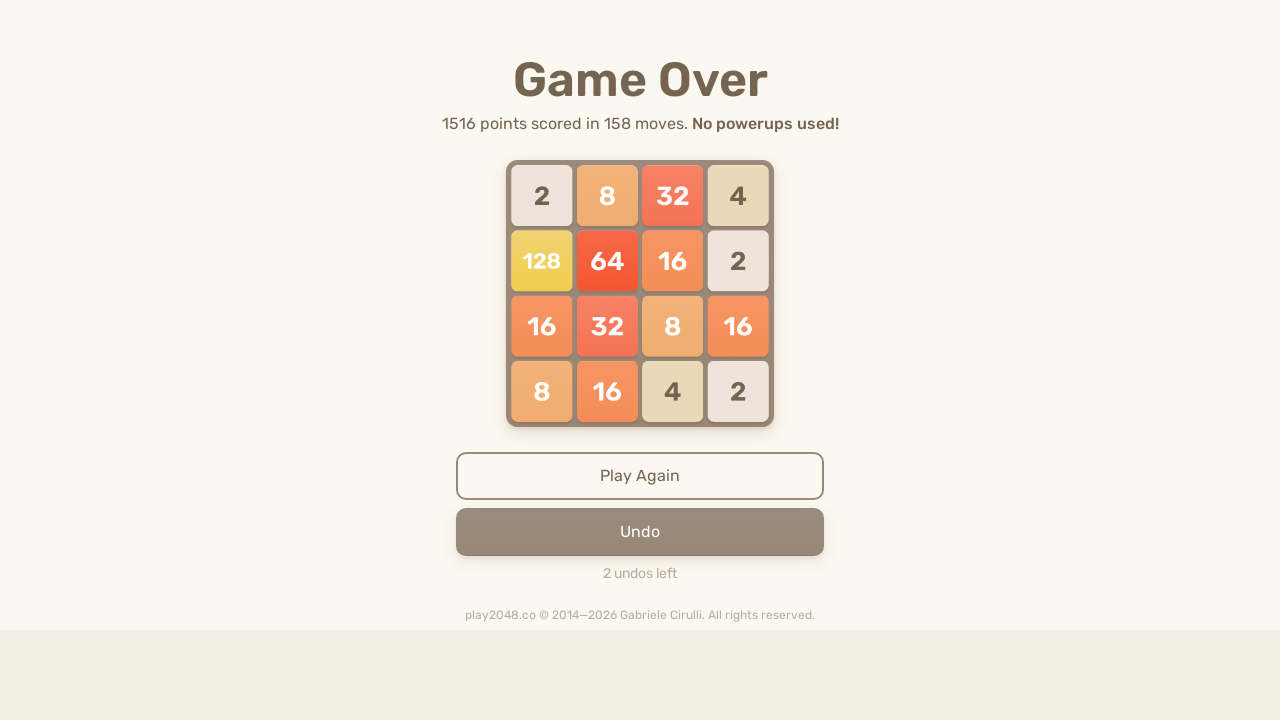

Pressed ArrowUp to move tiles up
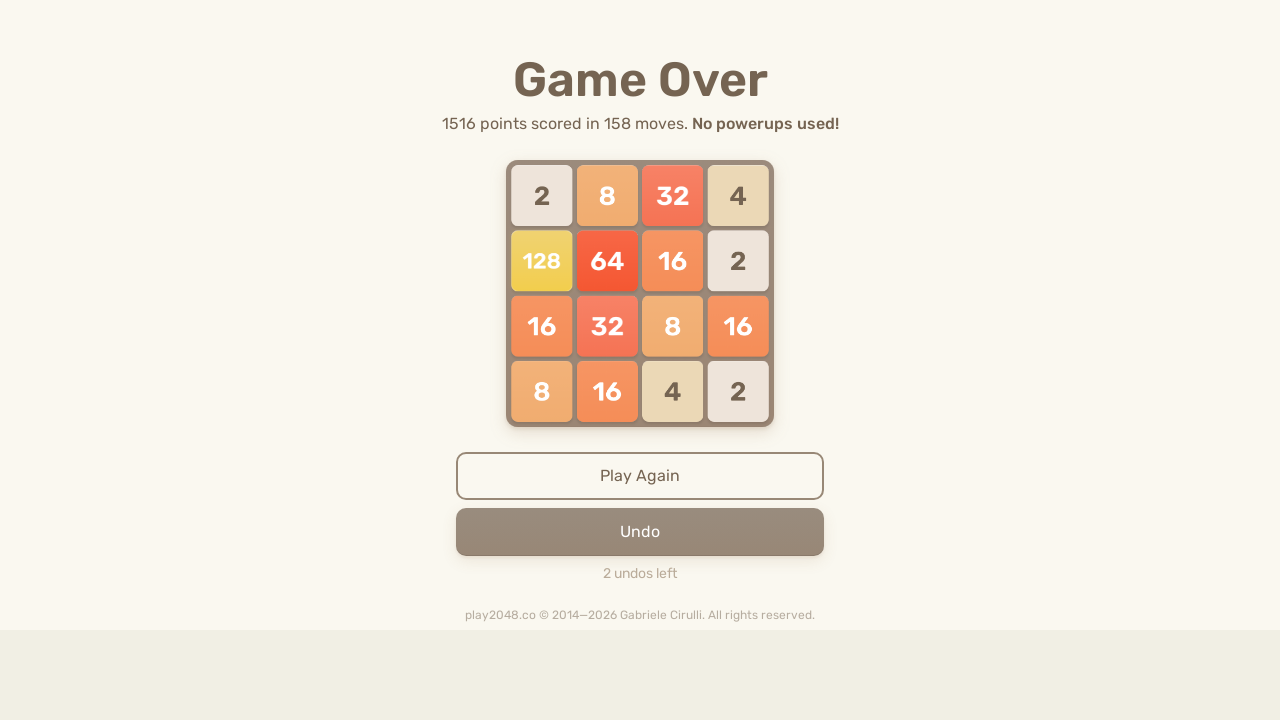

Pressed ArrowDown to move tiles down
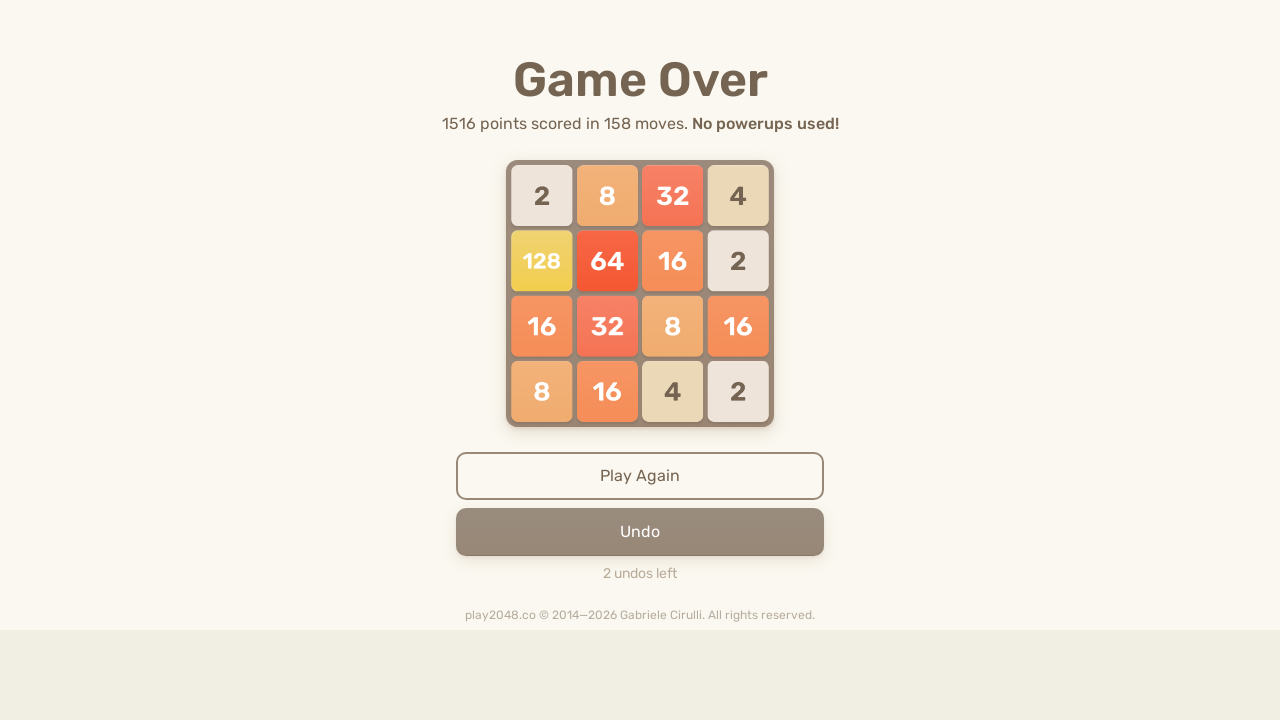

Pressed ArrowLeft to move tiles left
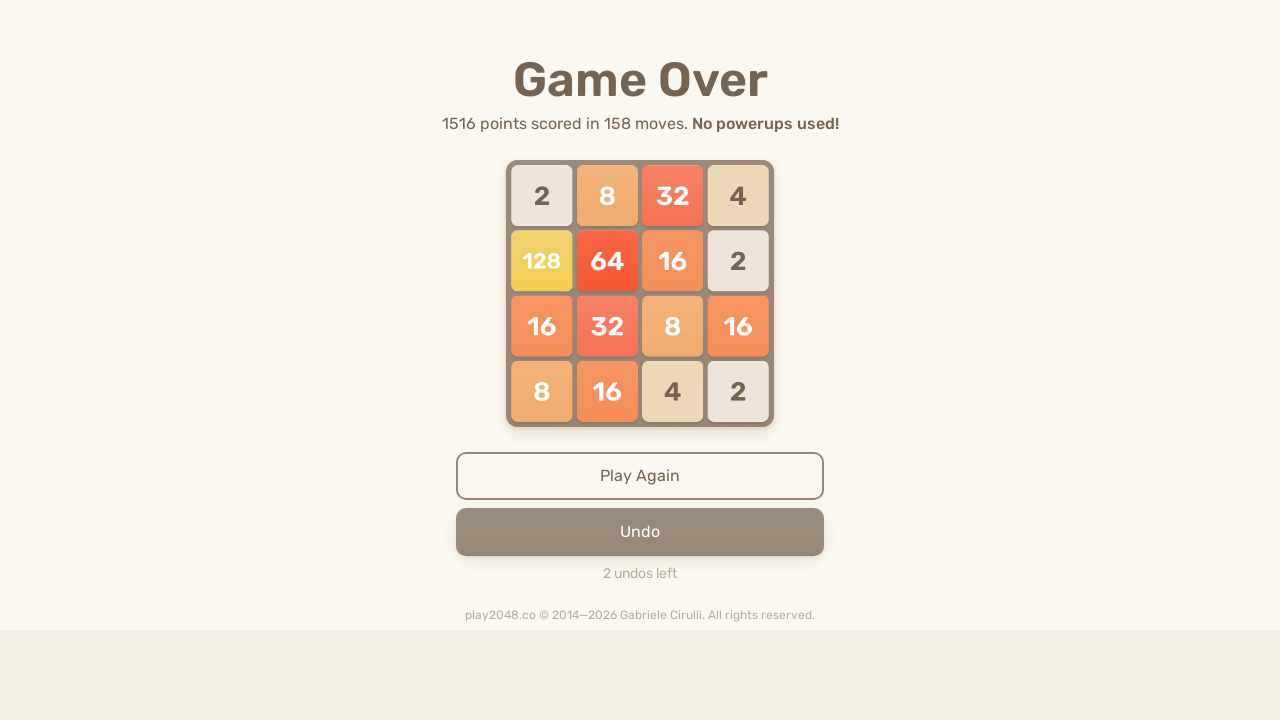

Pressed ArrowRight to move tiles right
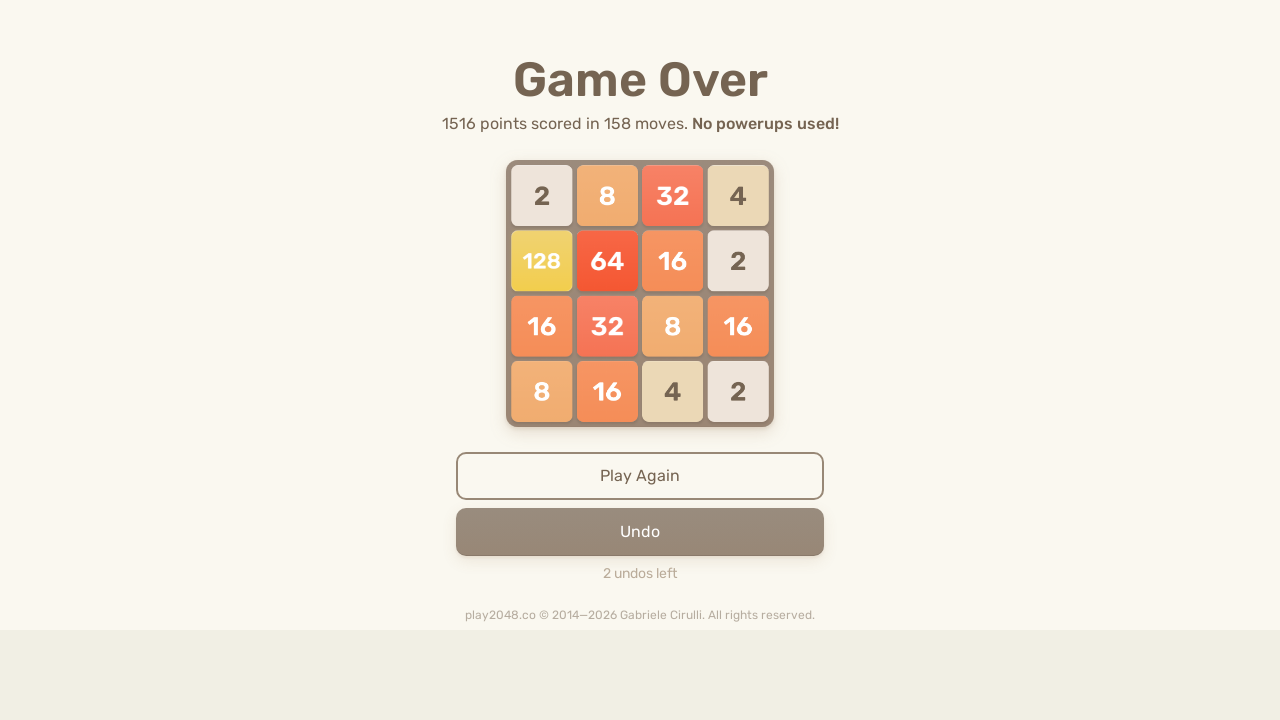

Pressed ArrowLeft to move tiles left
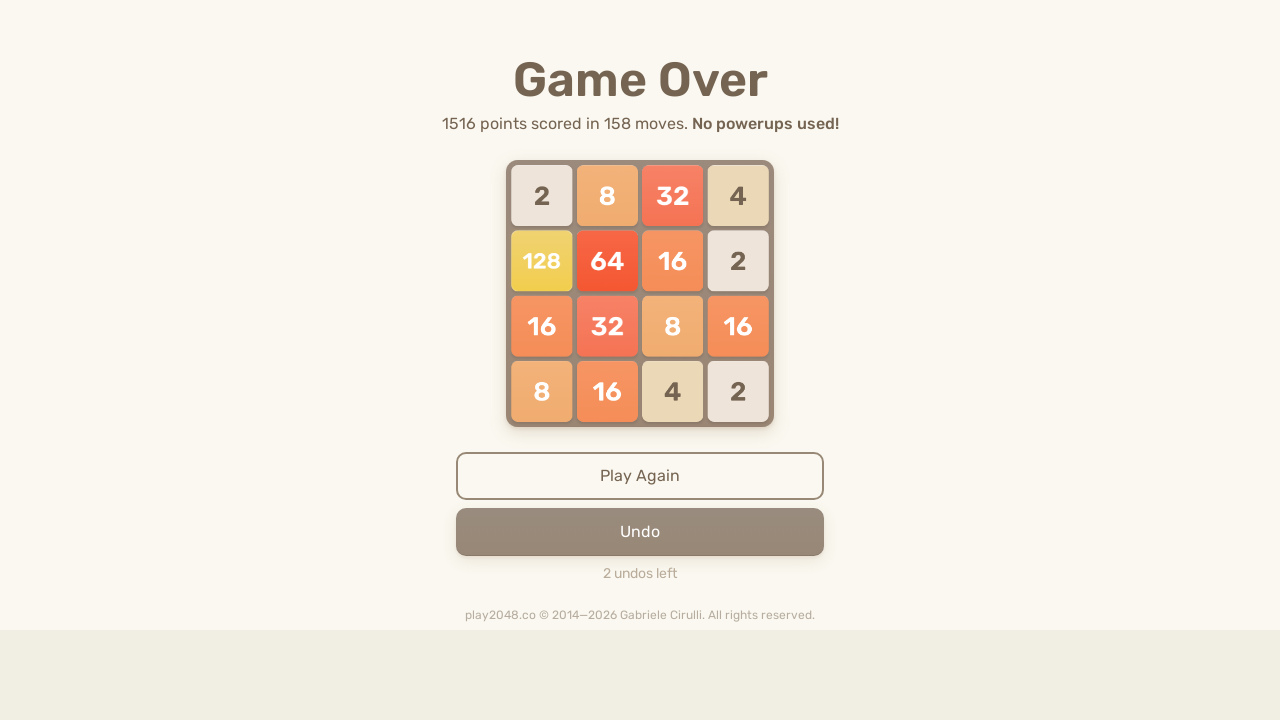

Pressed ArrowUp to move tiles up
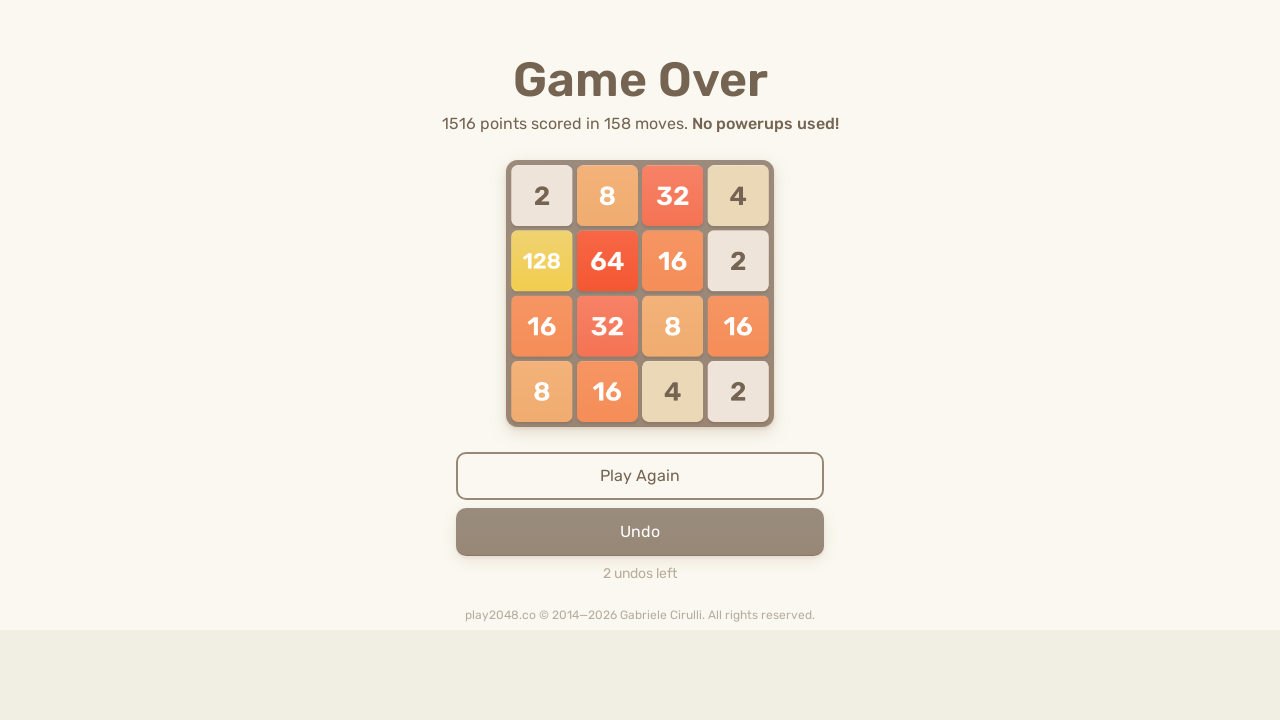

Pressed ArrowDown to move tiles down
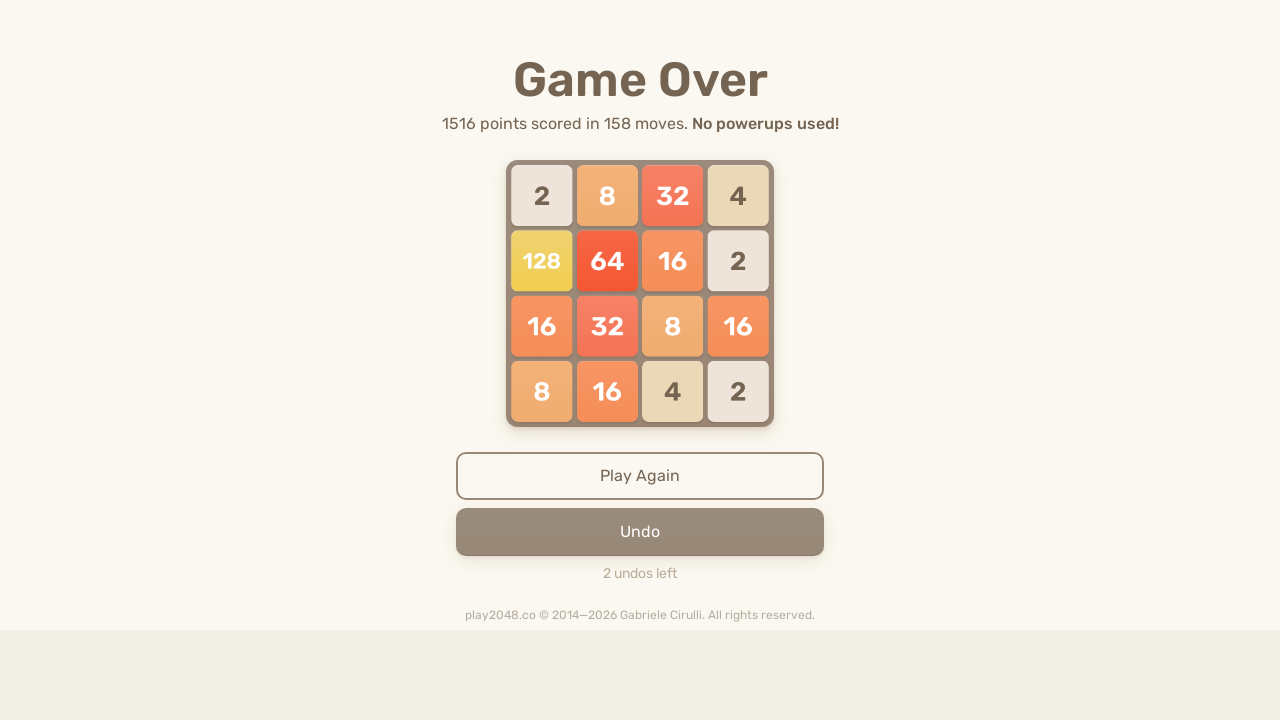

Pressed ArrowLeft to move tiles left
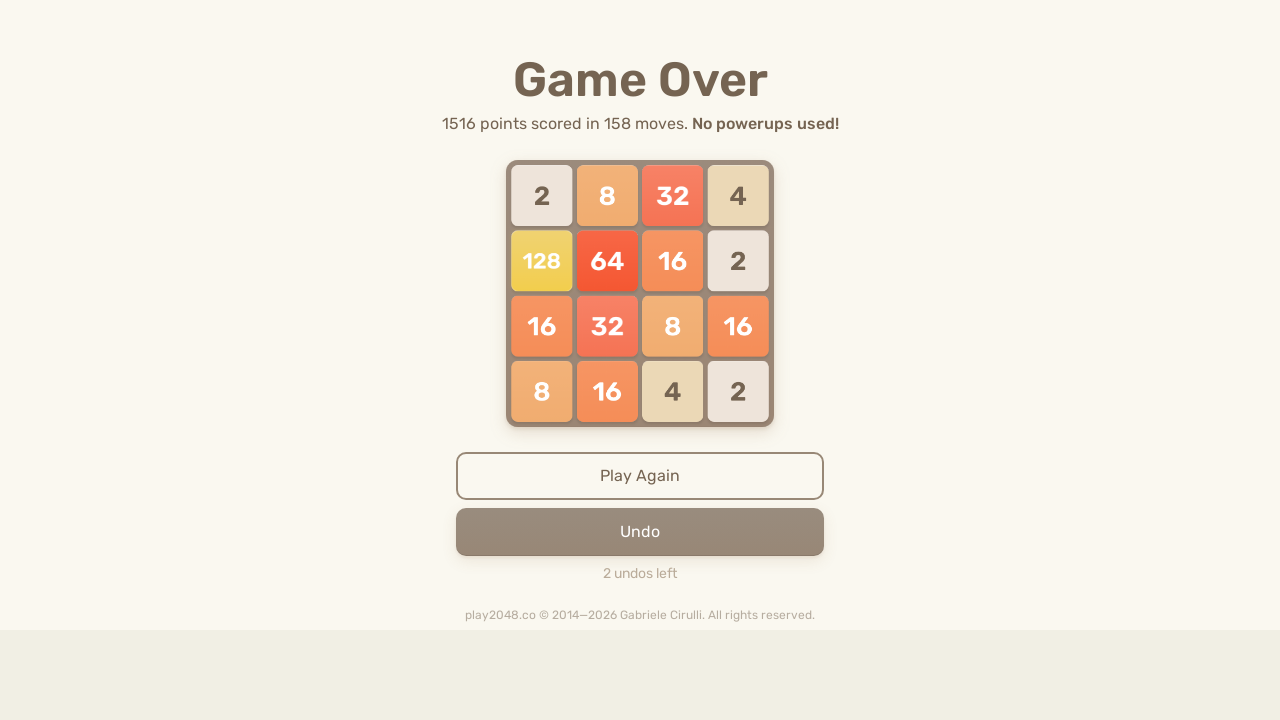

Pressed ArrowRight to move tiles right
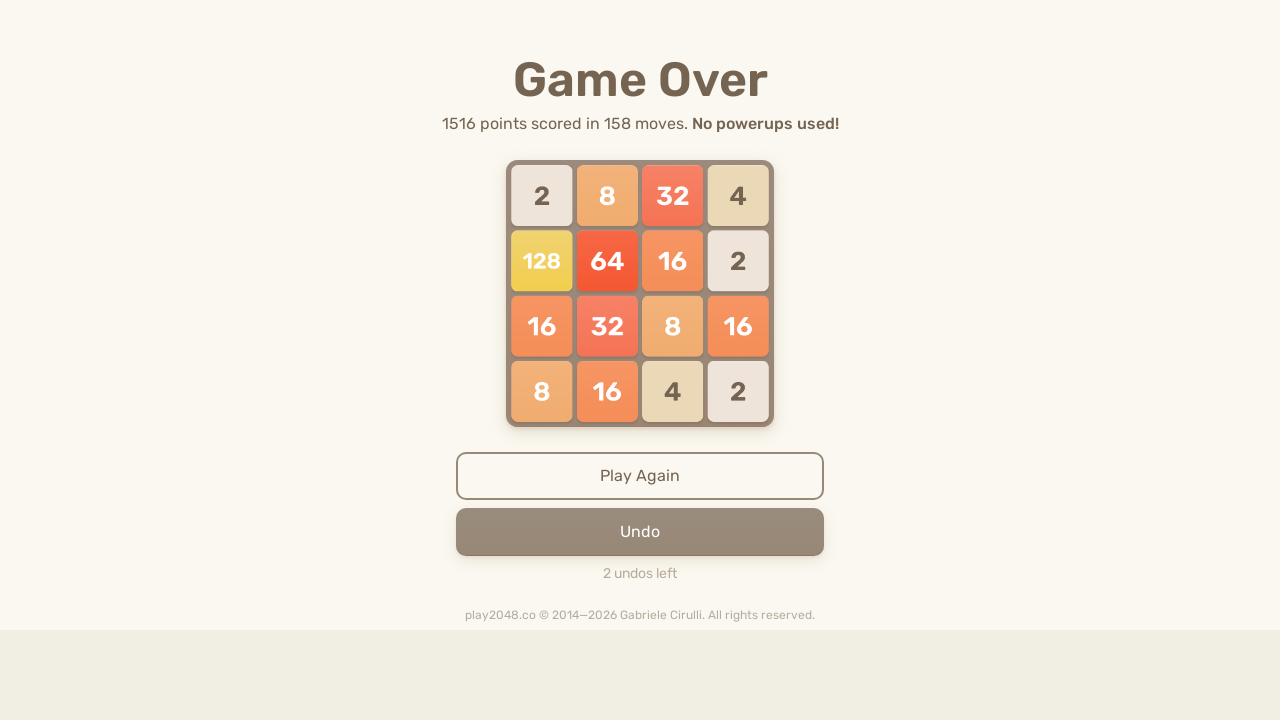

Pressed ArrowLeft to move tiles left
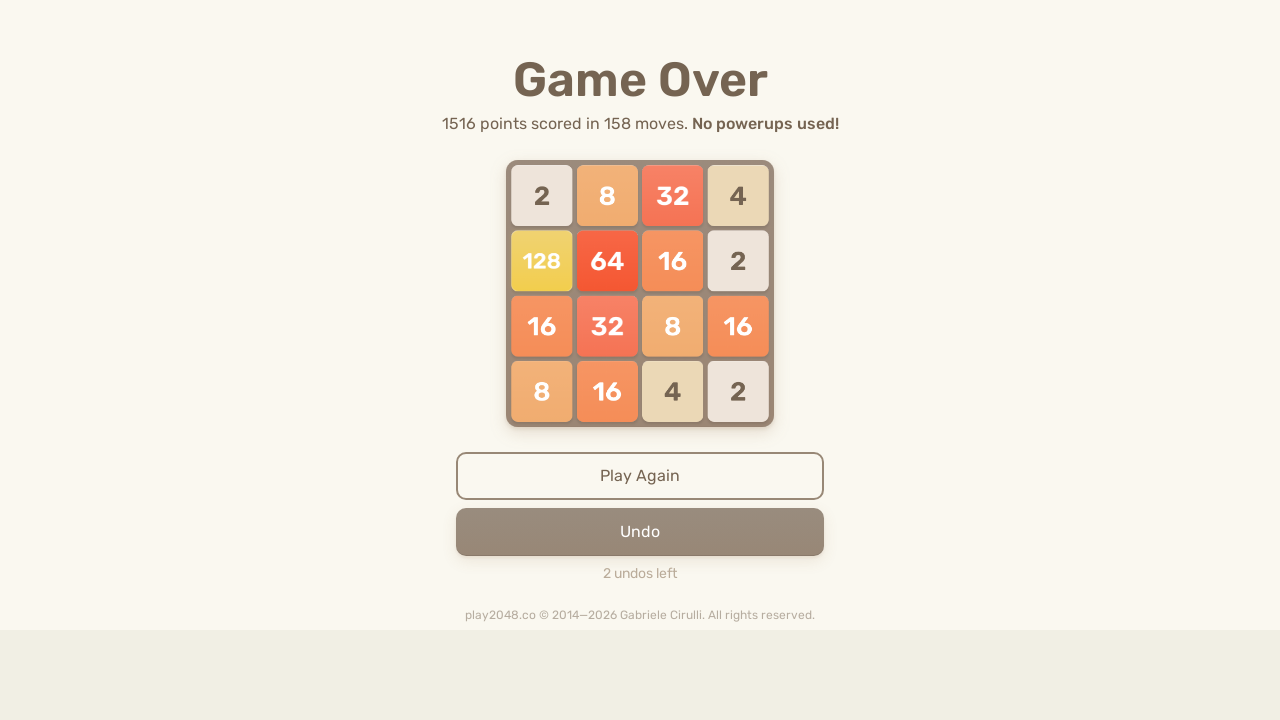

Pressed ArrowUp to move tiles up
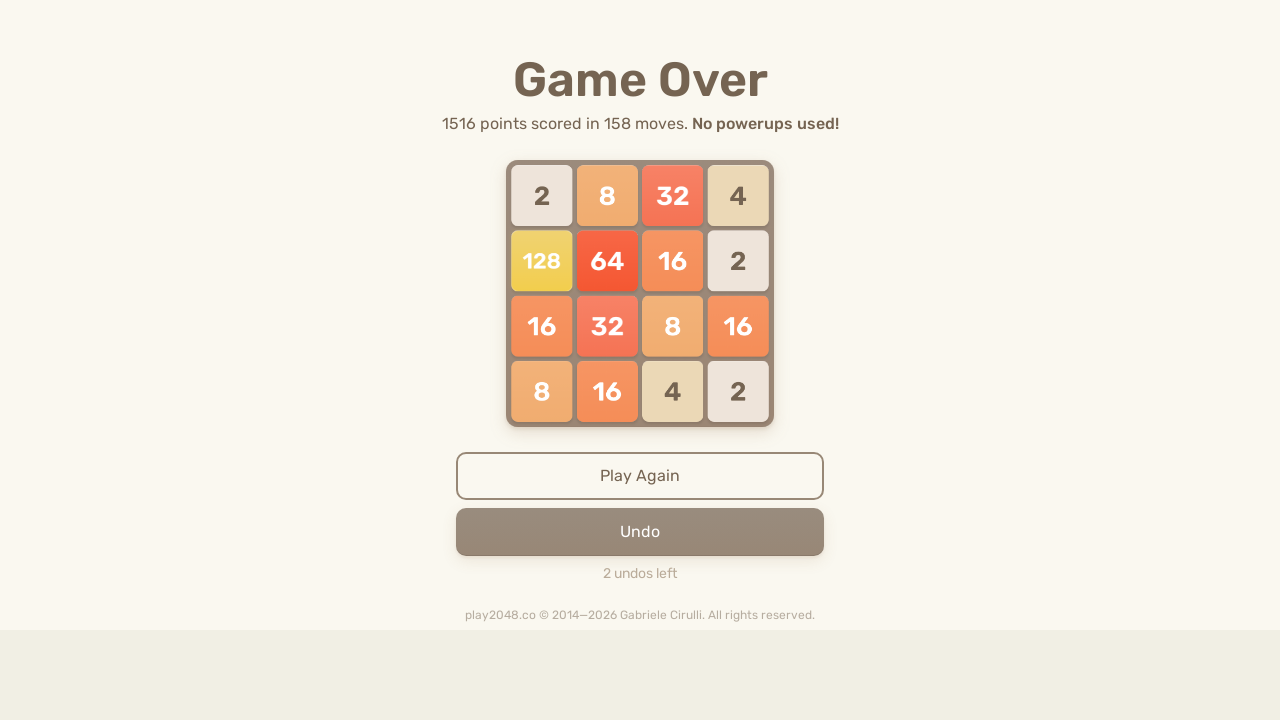

Pressed ArrowDown to move tiles down
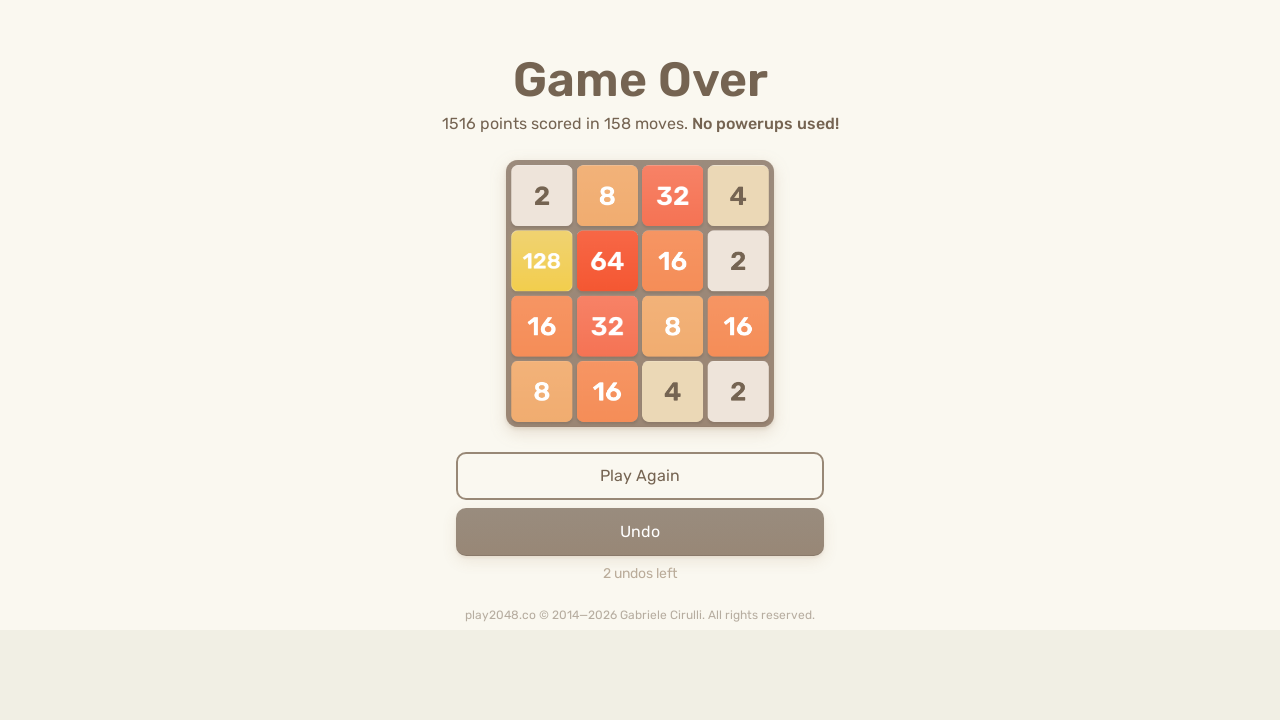

Pressed ArrowLeft to move tiles left
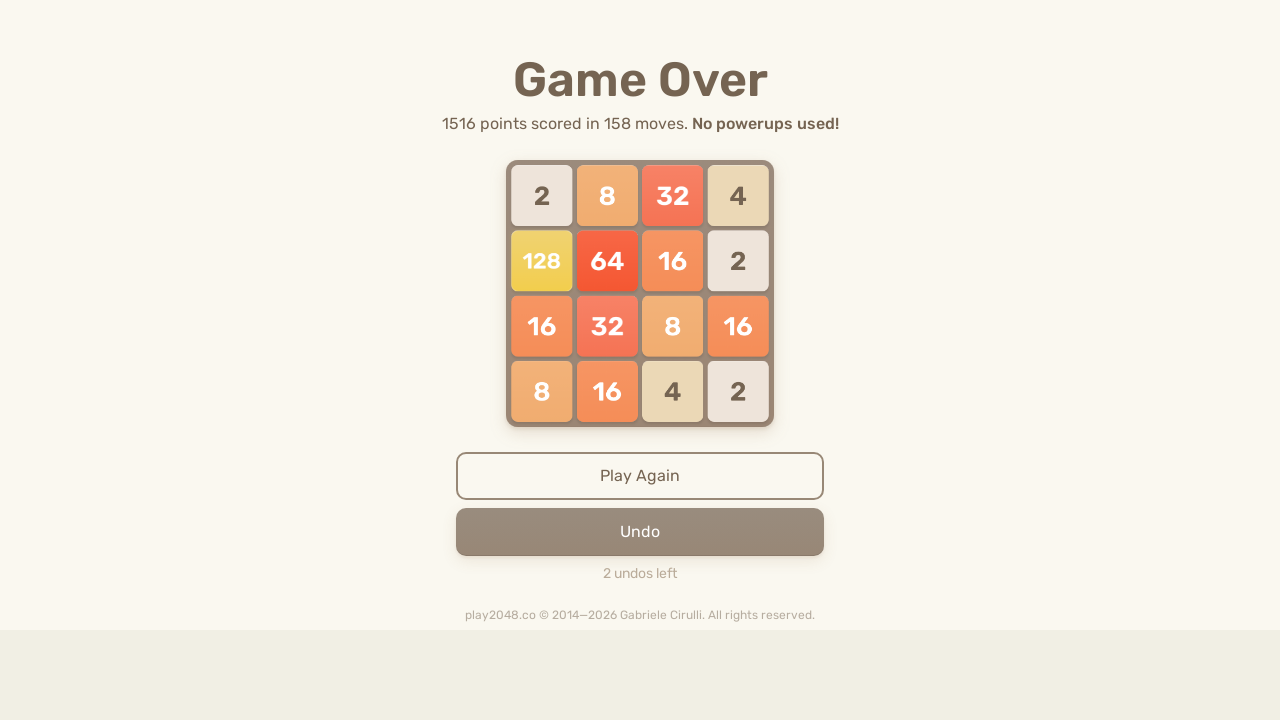

Pressed ArrowRight to move tiles right
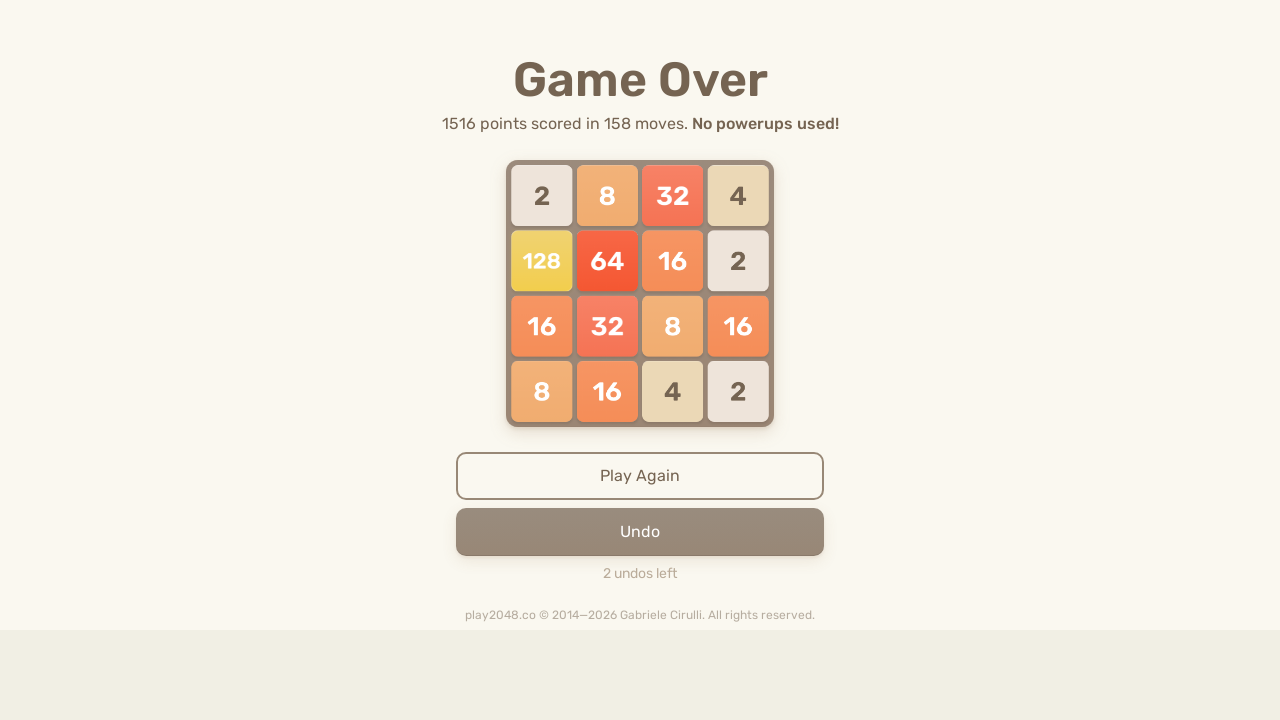

Pressed ArrowLeft to move tiles left
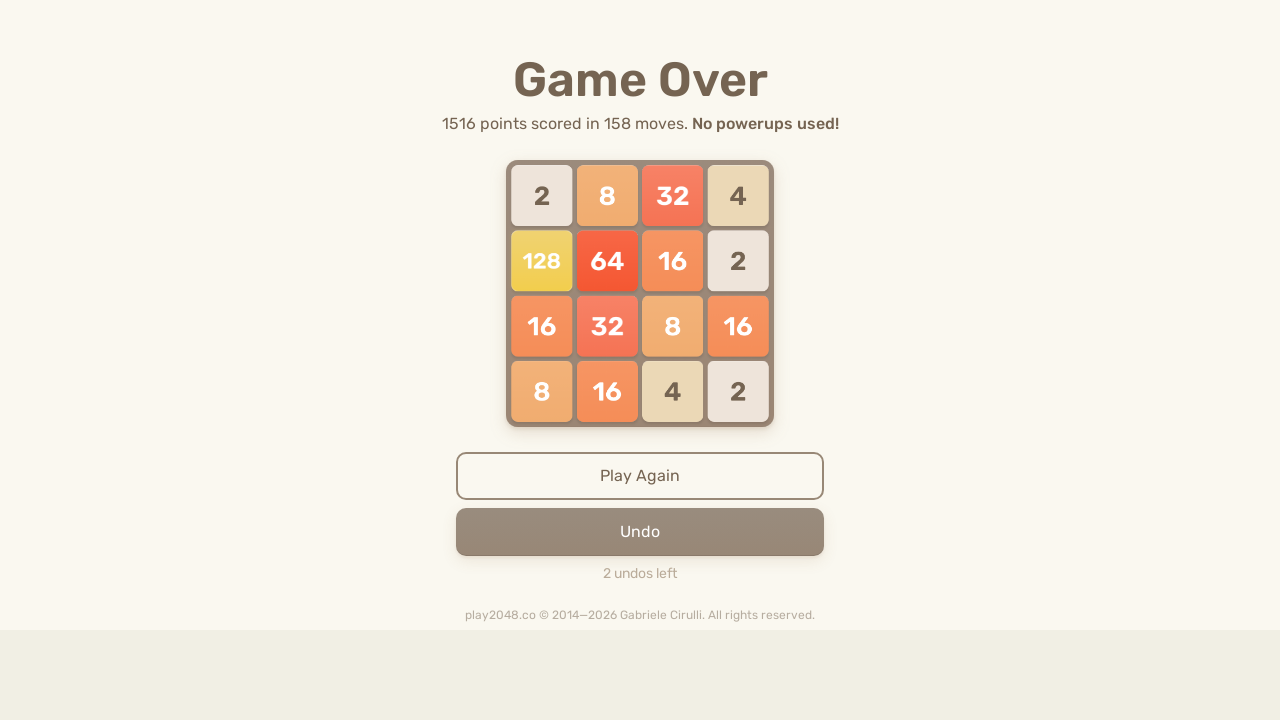

Pressed ArrowUp to move tiles up
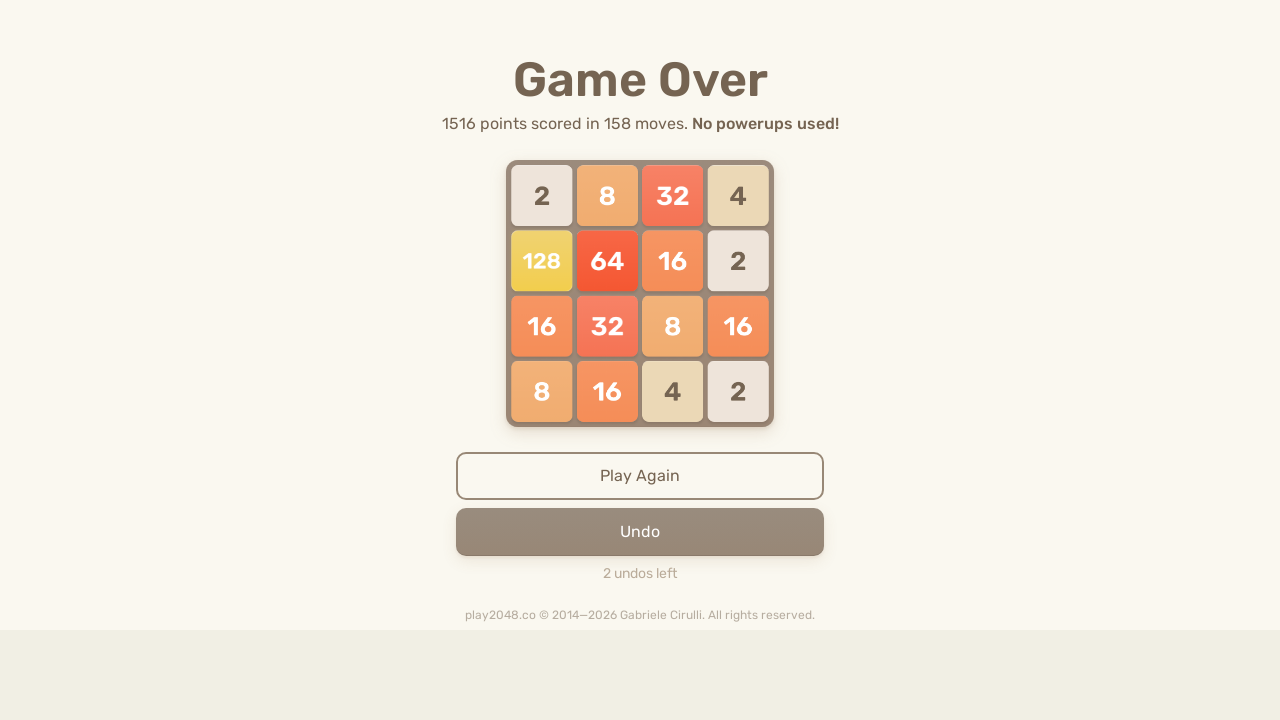

Pressed ArrowDown to move tiles down
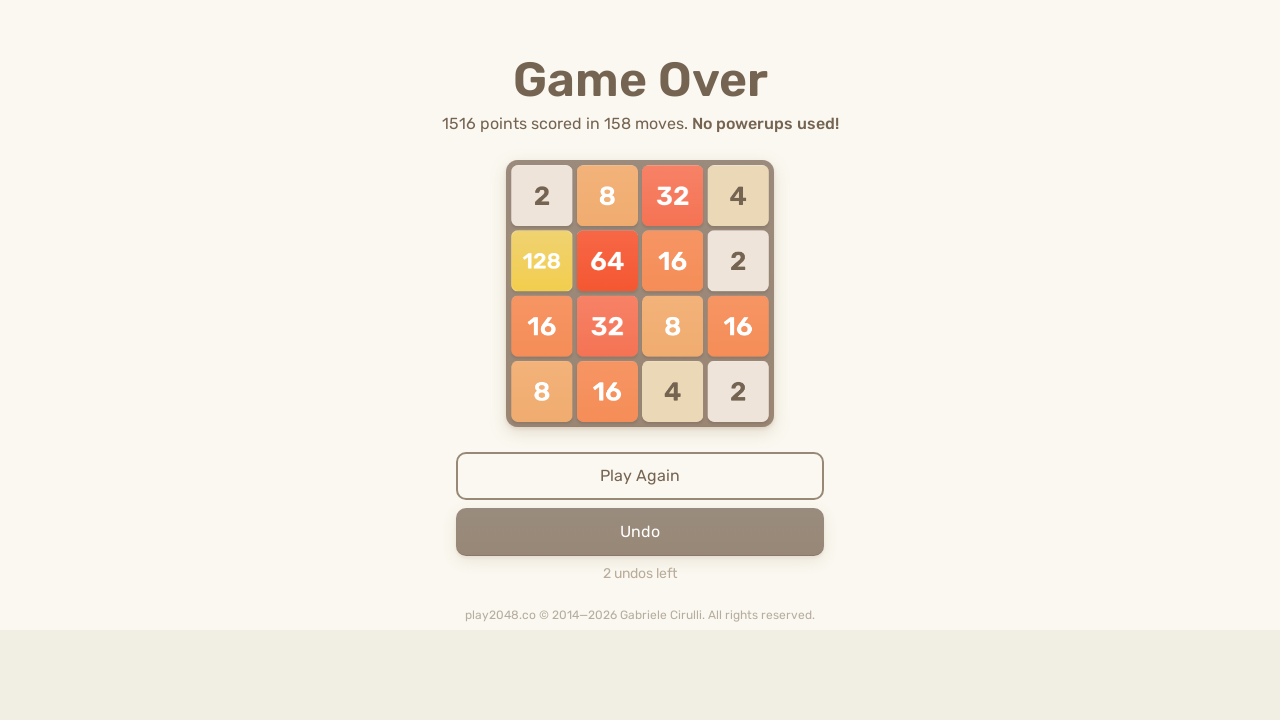

Pressed ArrowLeft to move tiles left
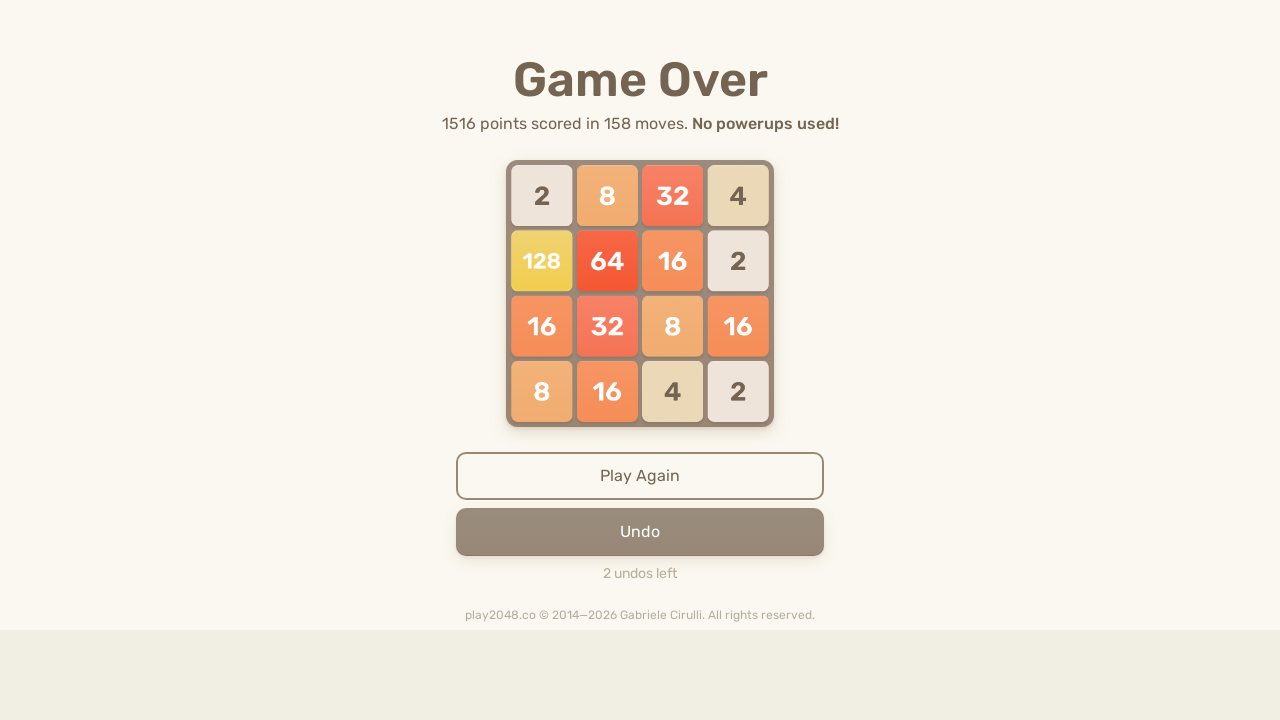

Pressed ArrowRight to move tiles right
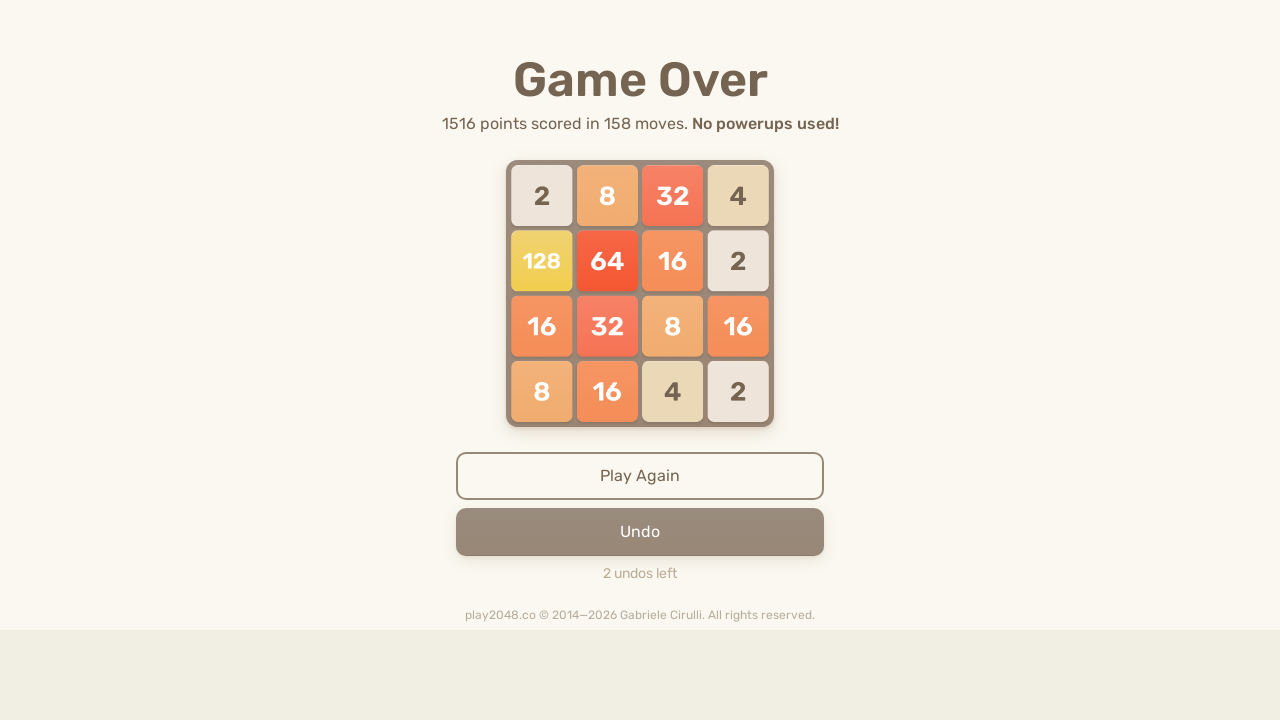

Pressed ArrowLeft to move tiles left
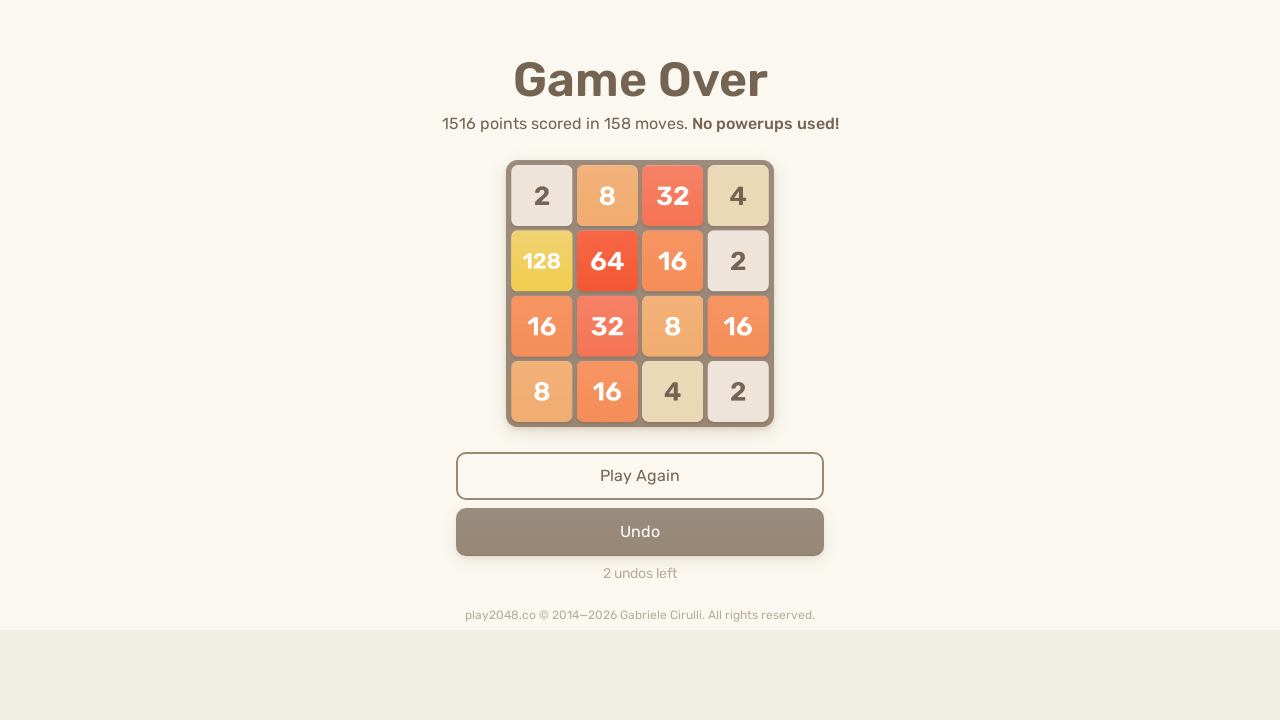

Pressed ArrowUp to move tiles up
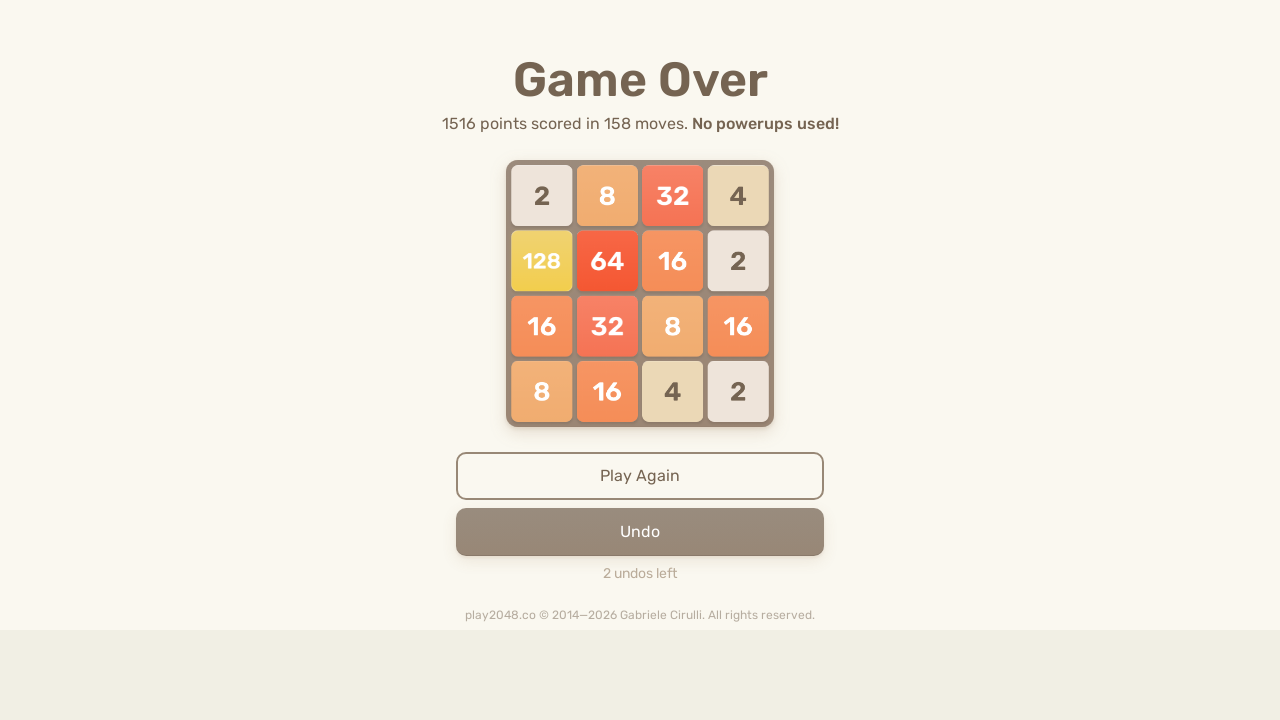

Pressed ArrowDown to move tiles down
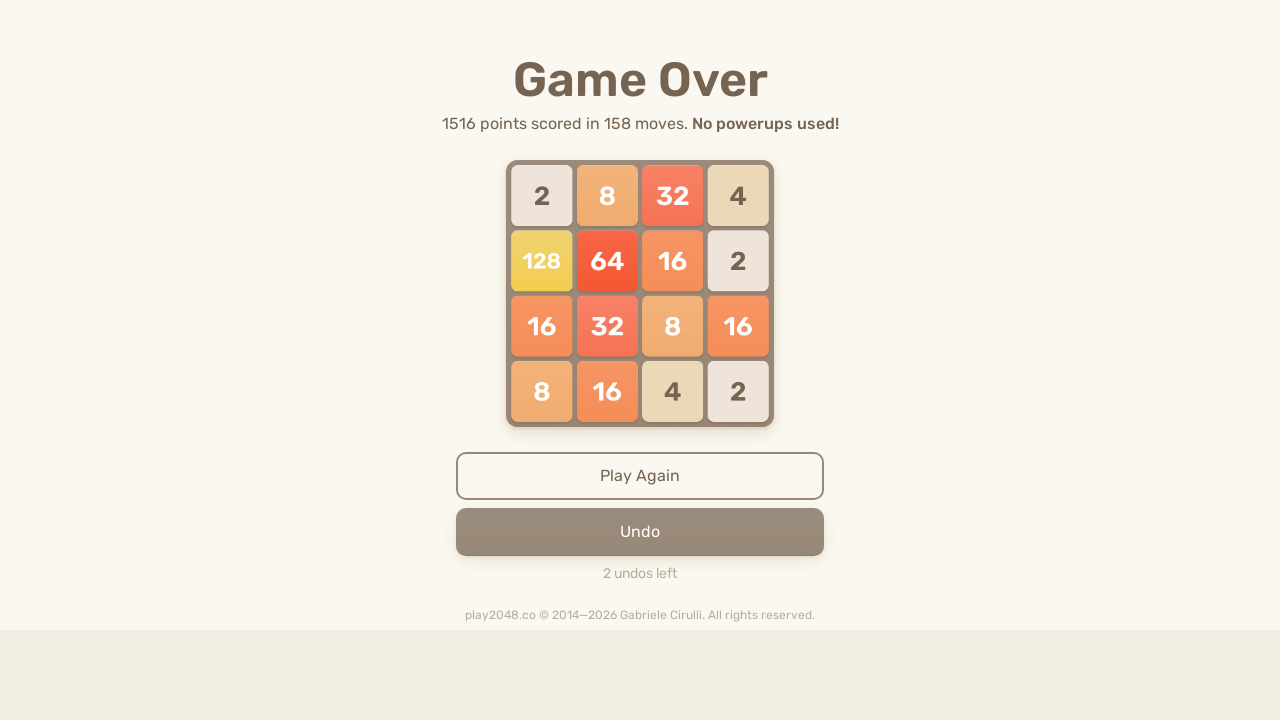

Pressed ArrowLeft to move tiles left
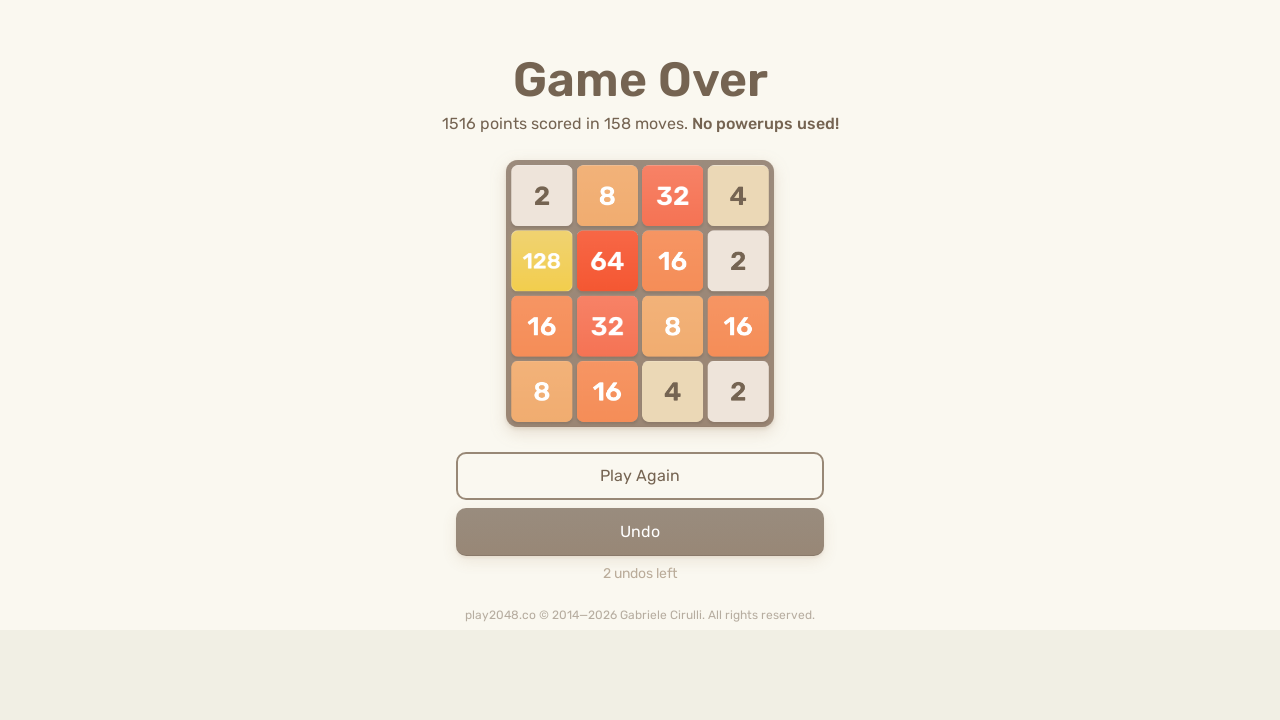

Pressed ArrowRight to move tiles right
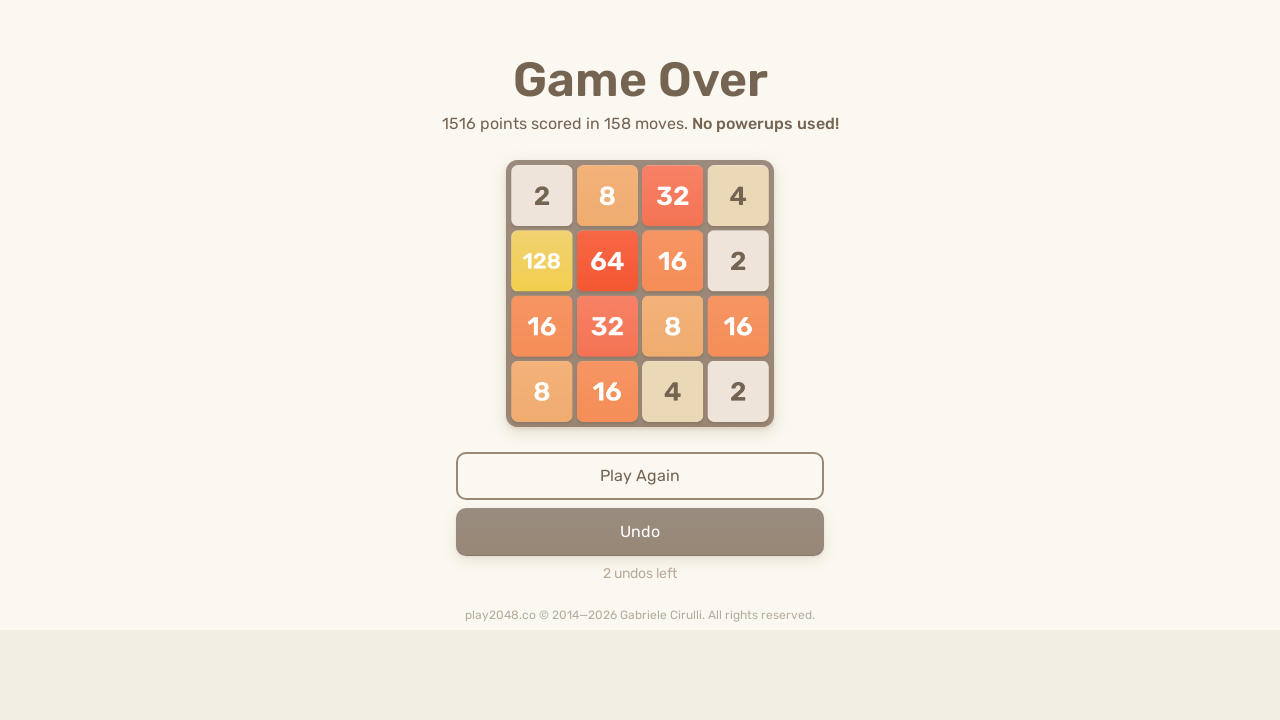

Pressed ArrowLeft to move tiles left
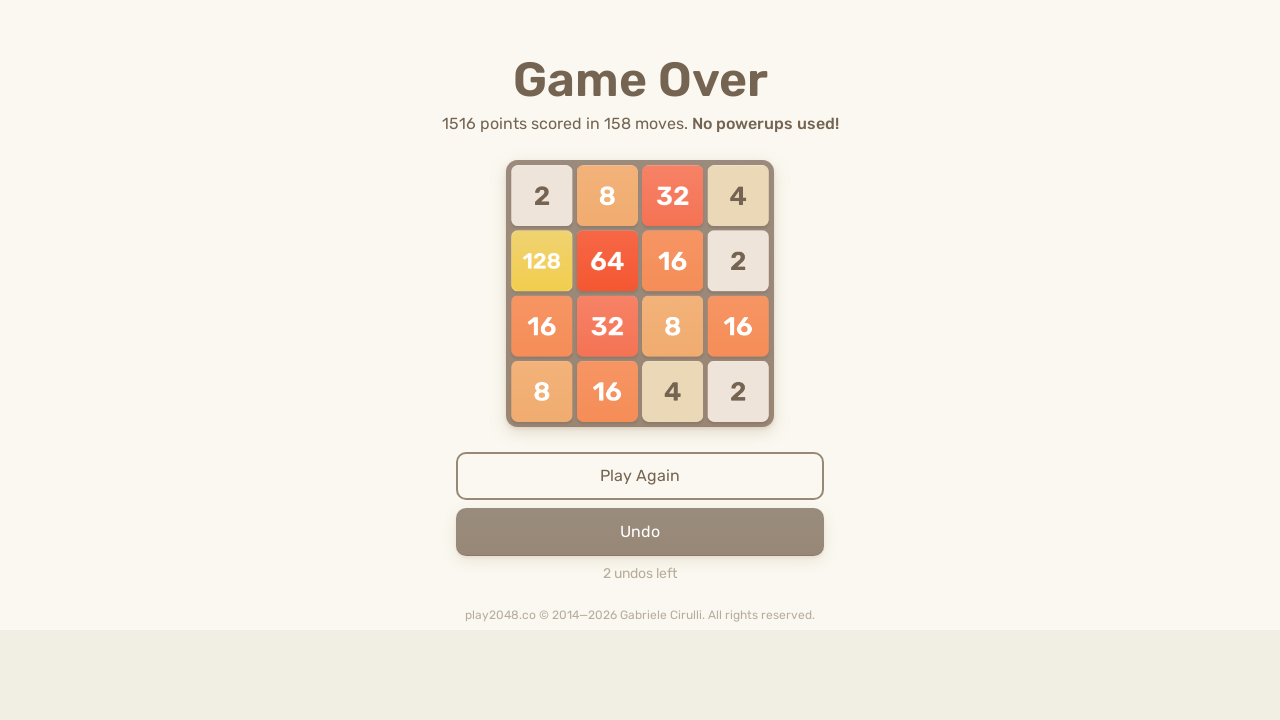

Pressed ArrowUp to move tiles up
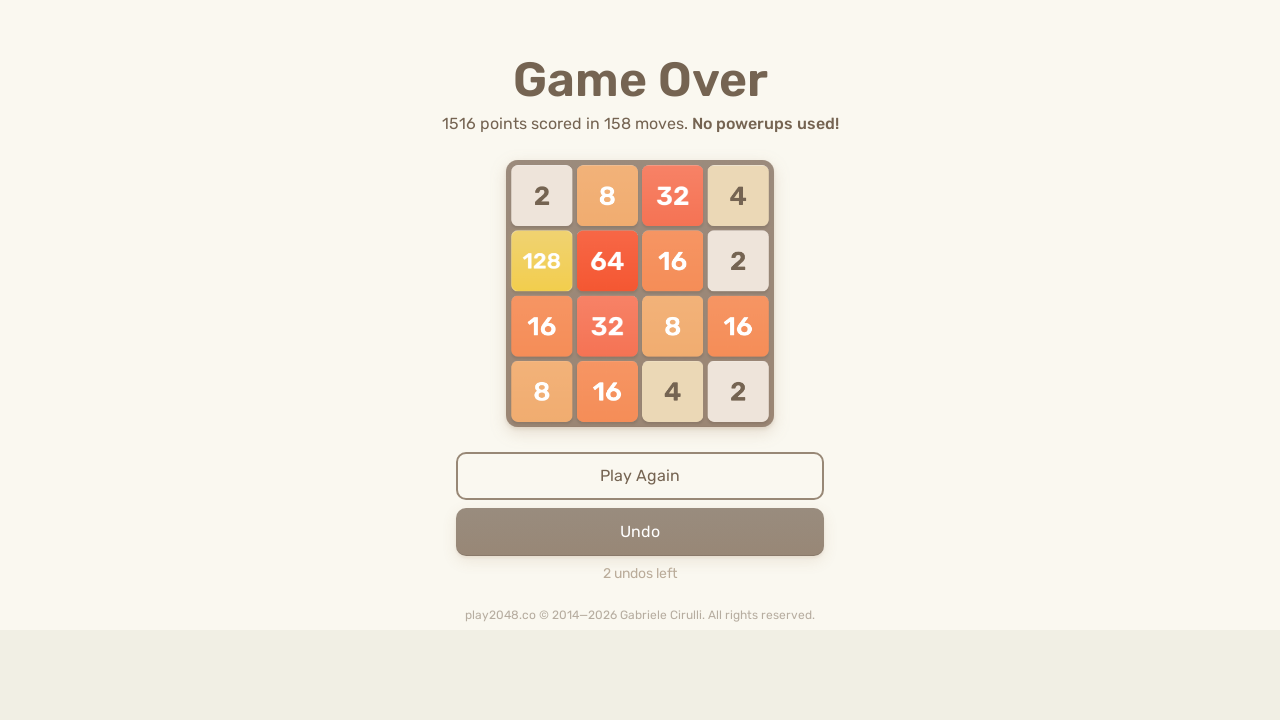

Pressed ArrowDown to move tiles down
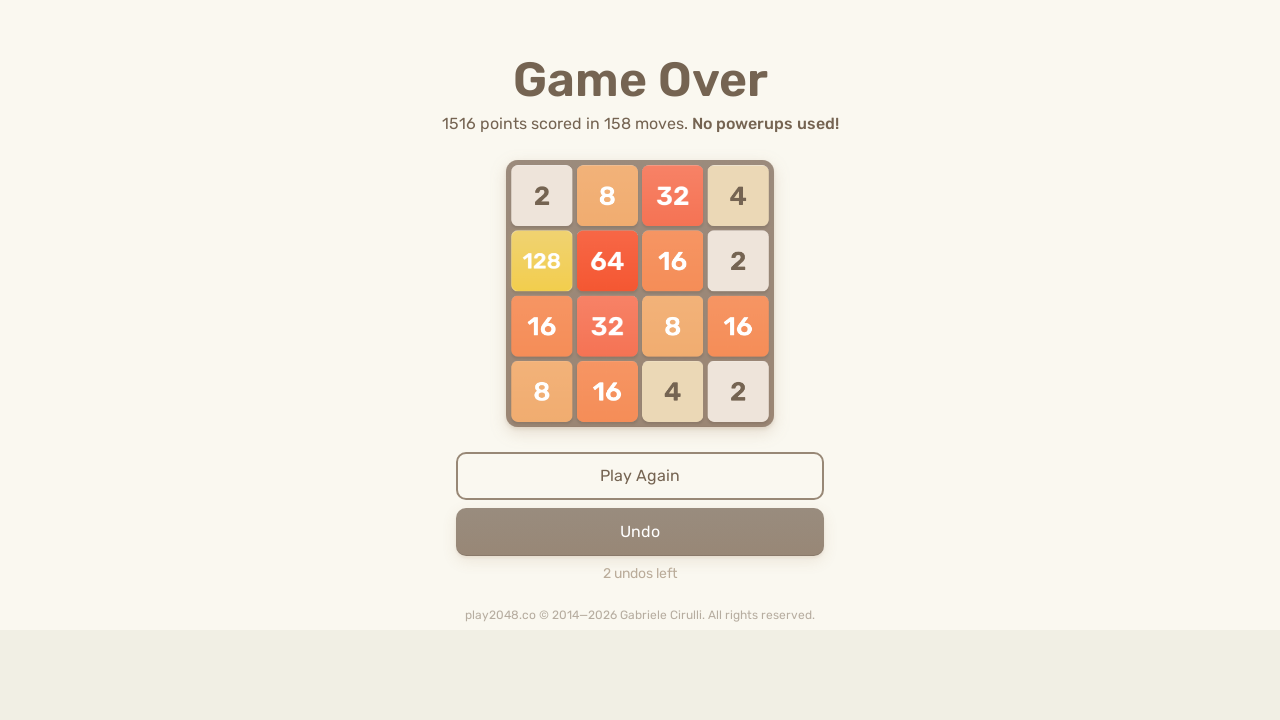

Pressed ArrowLeft to move tiles left
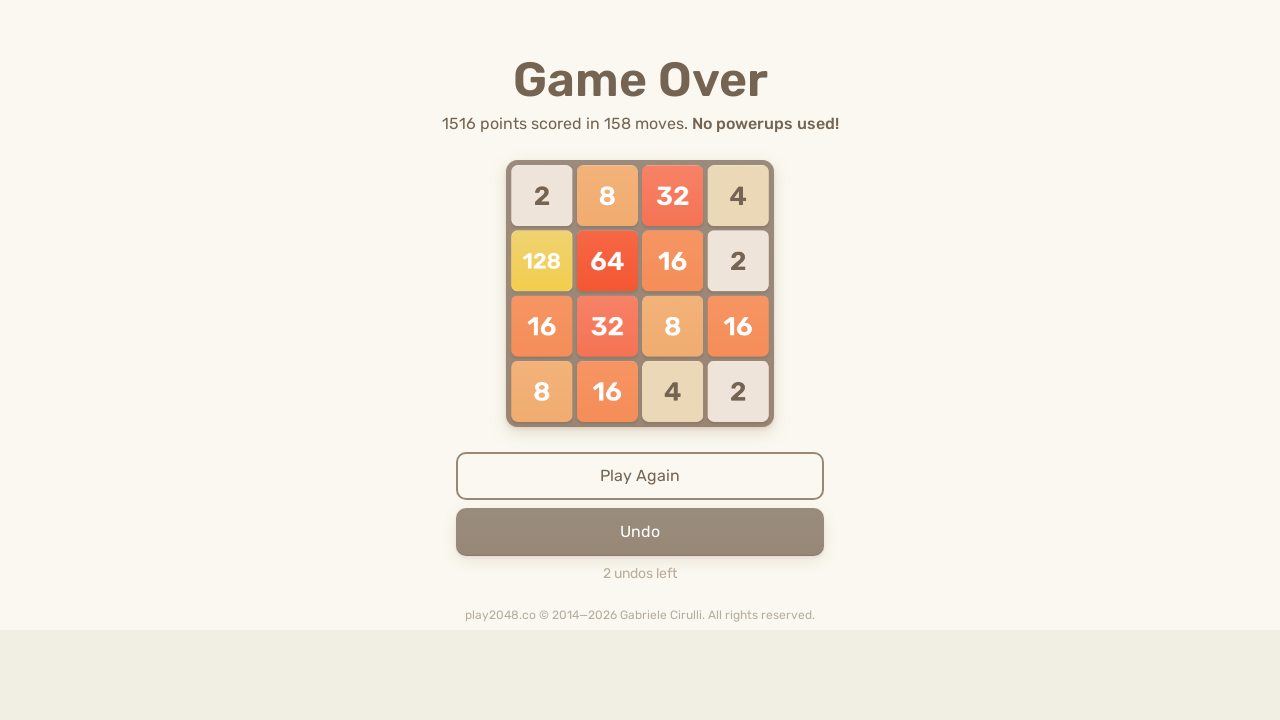

Pressed ArrowRight to move tiles right
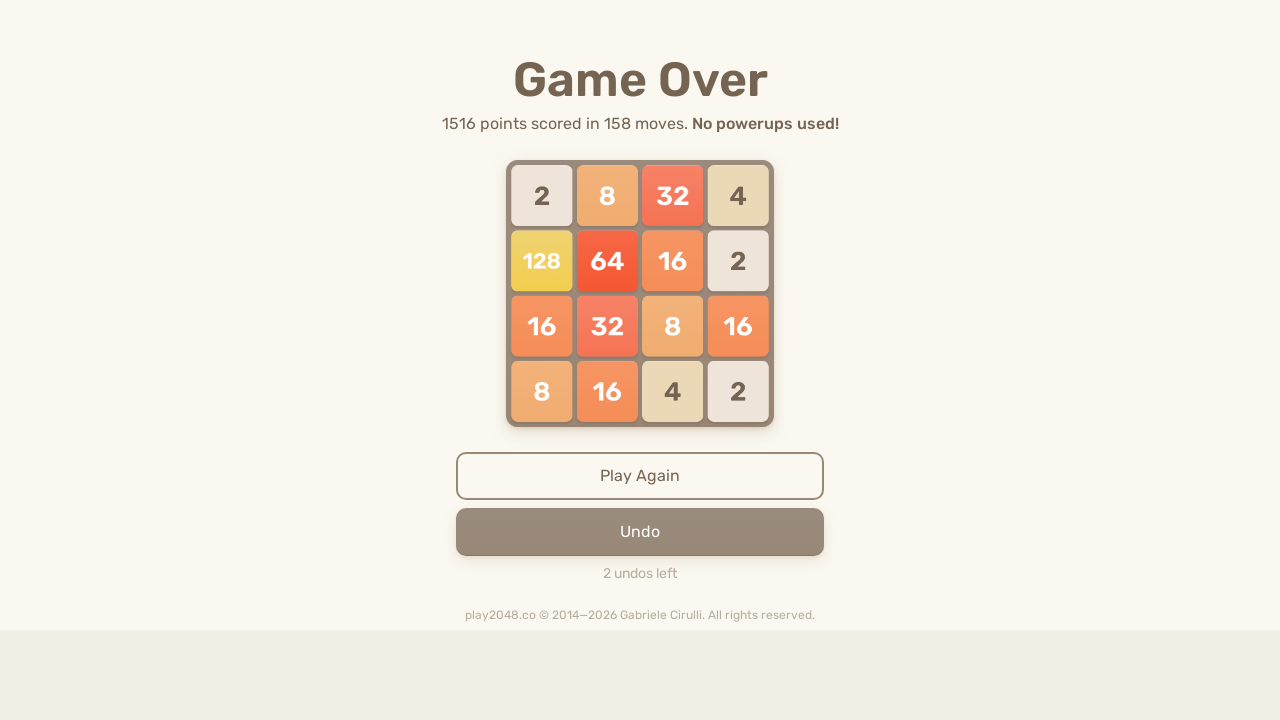

Pressed ArrowLeft to move tiles left
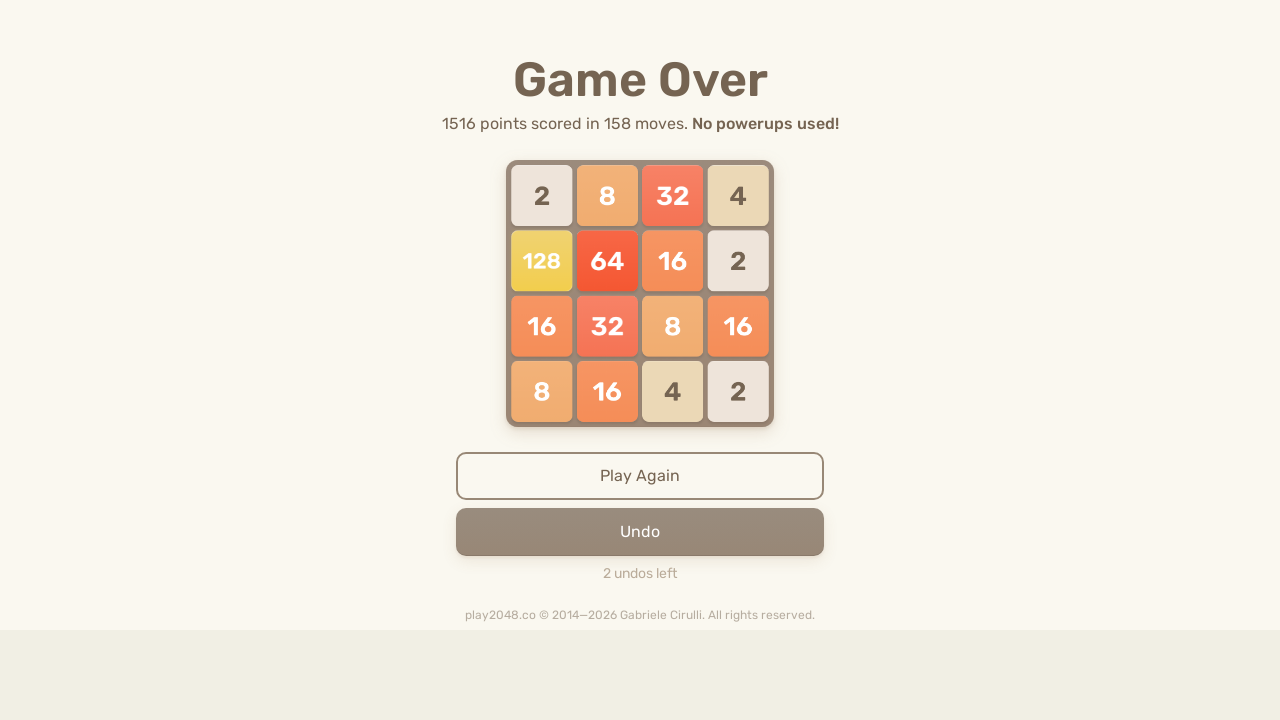

Pressed ArrowUp to move tiles up
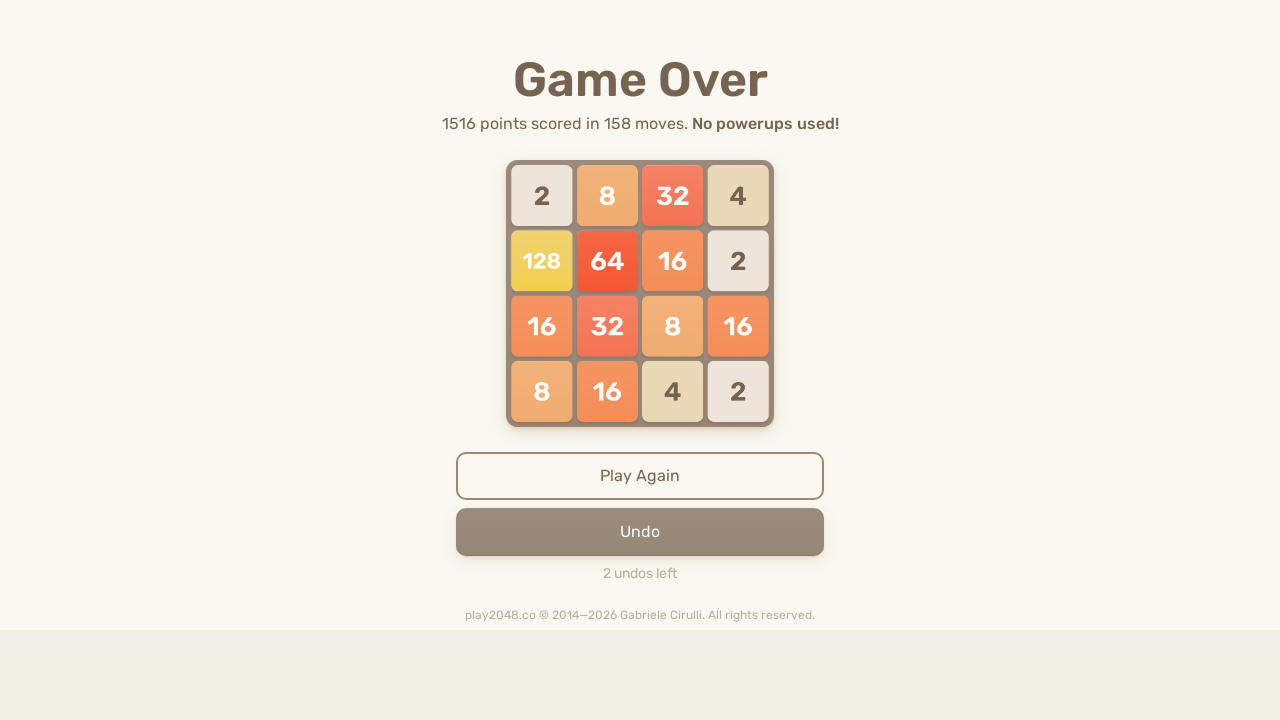

Pressed ArrowDown to move tiles down
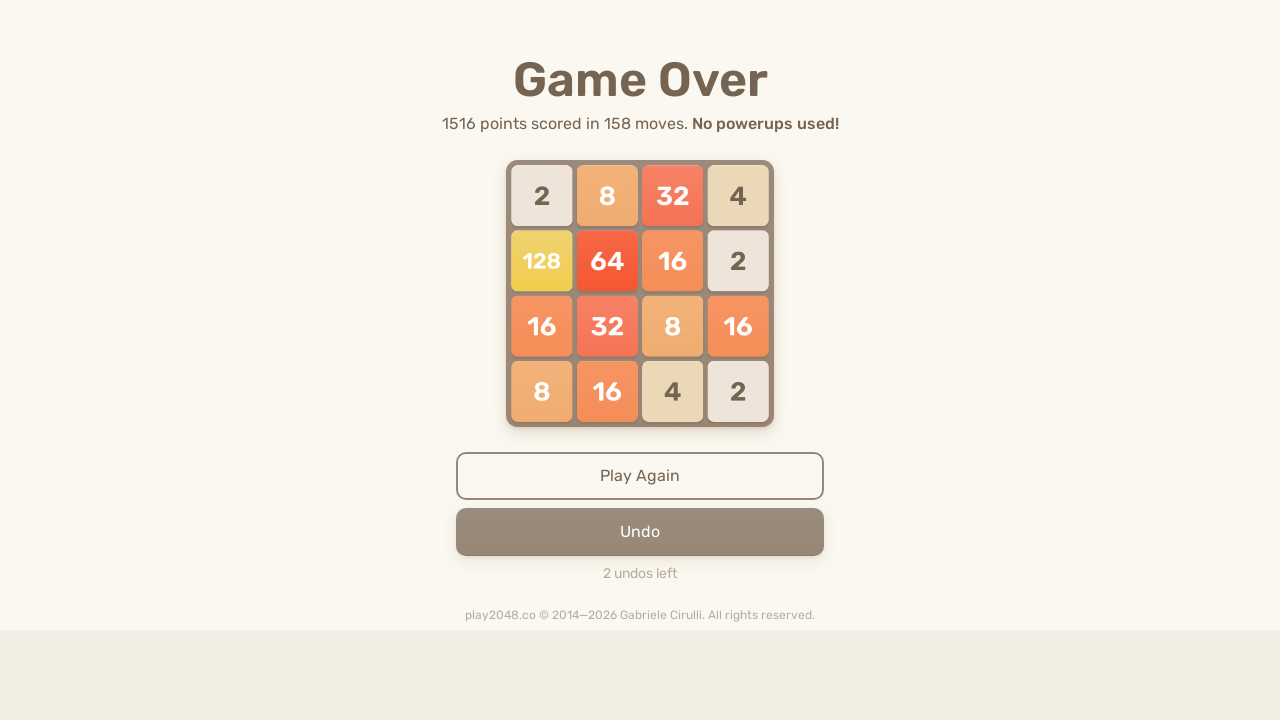

Pressed ArrowLeft to move tiles left
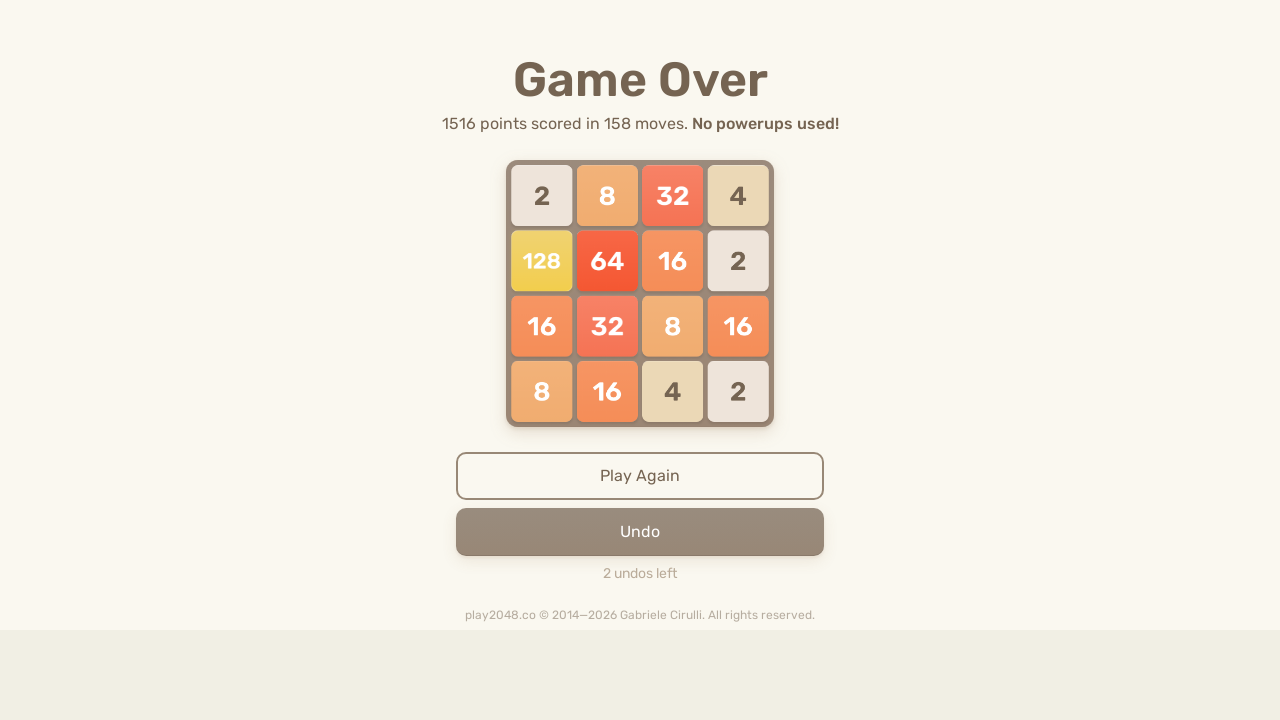

Pressed ArrowRight to move tiles right
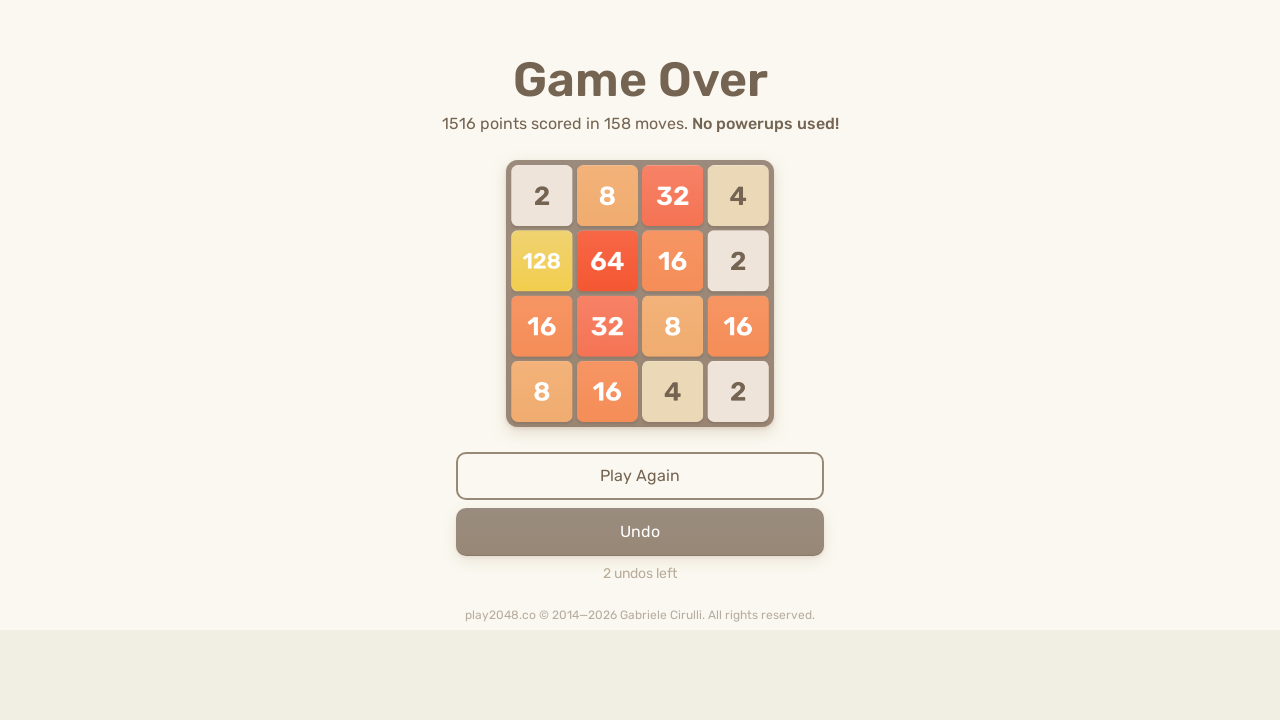

Pressed ArrowLeft to move tiles left
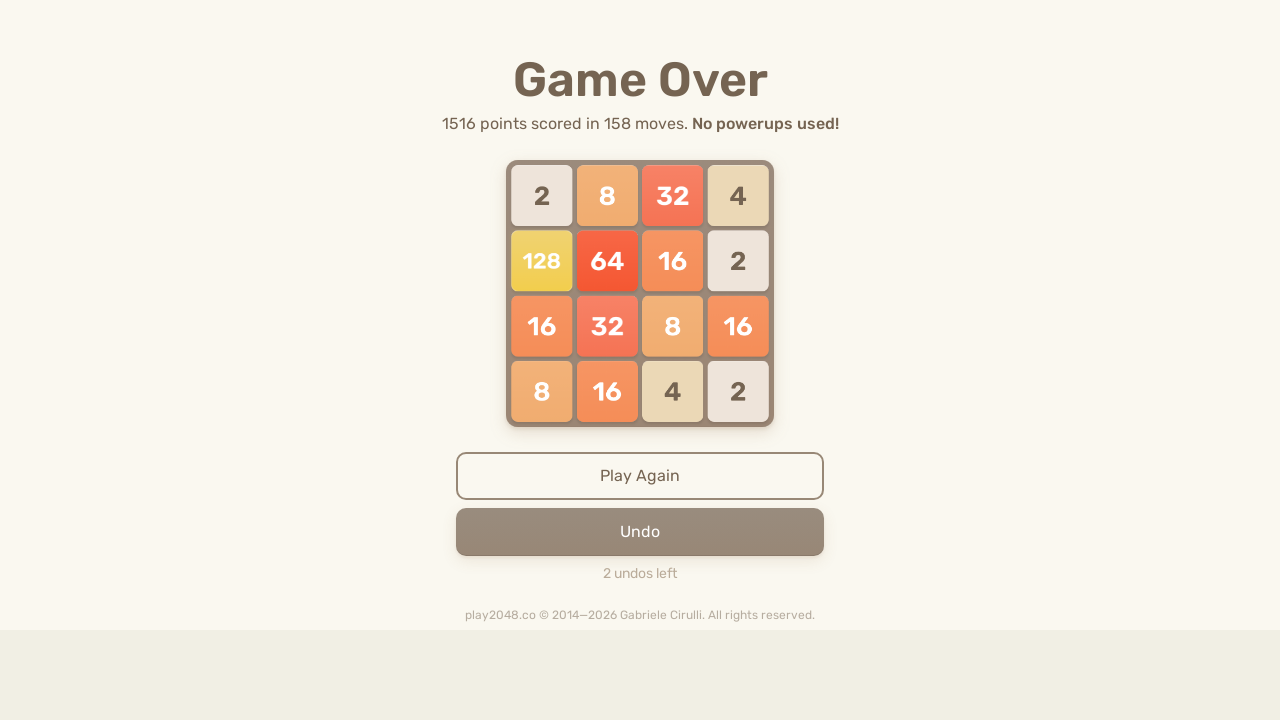

Pressed ArrowUp to move tiles up
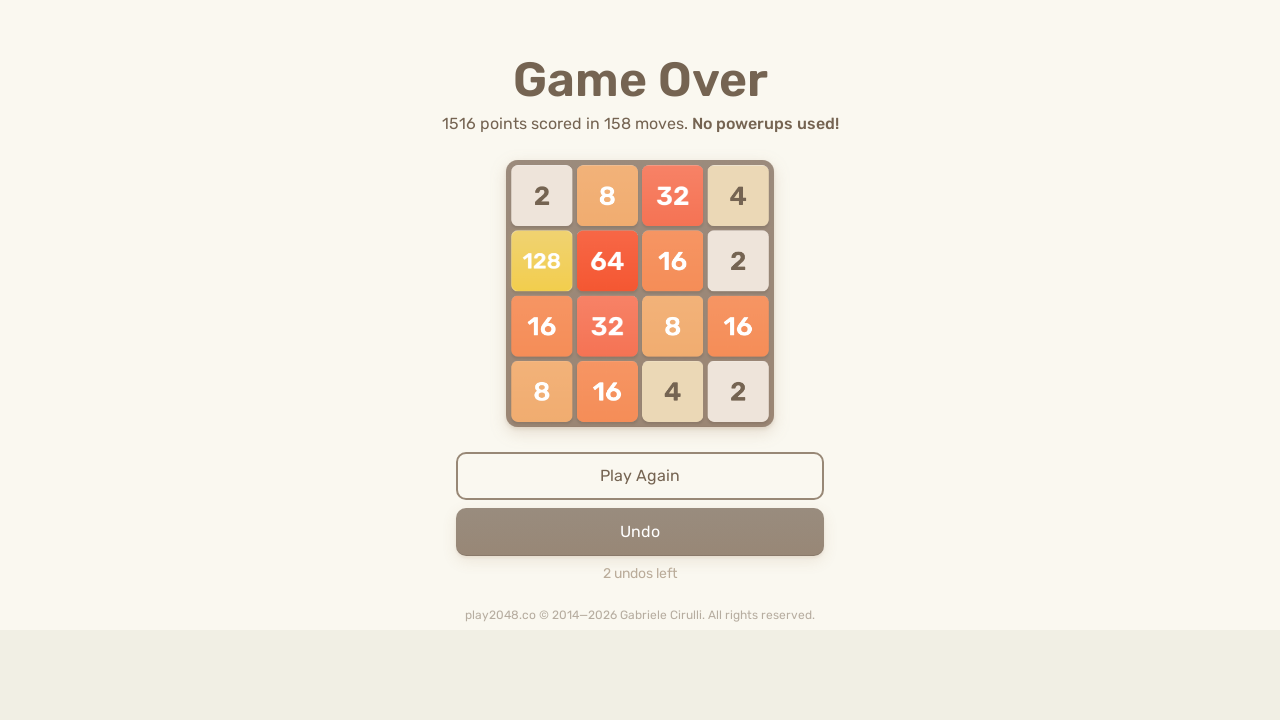

Pressed ArrowDown to move tiles down
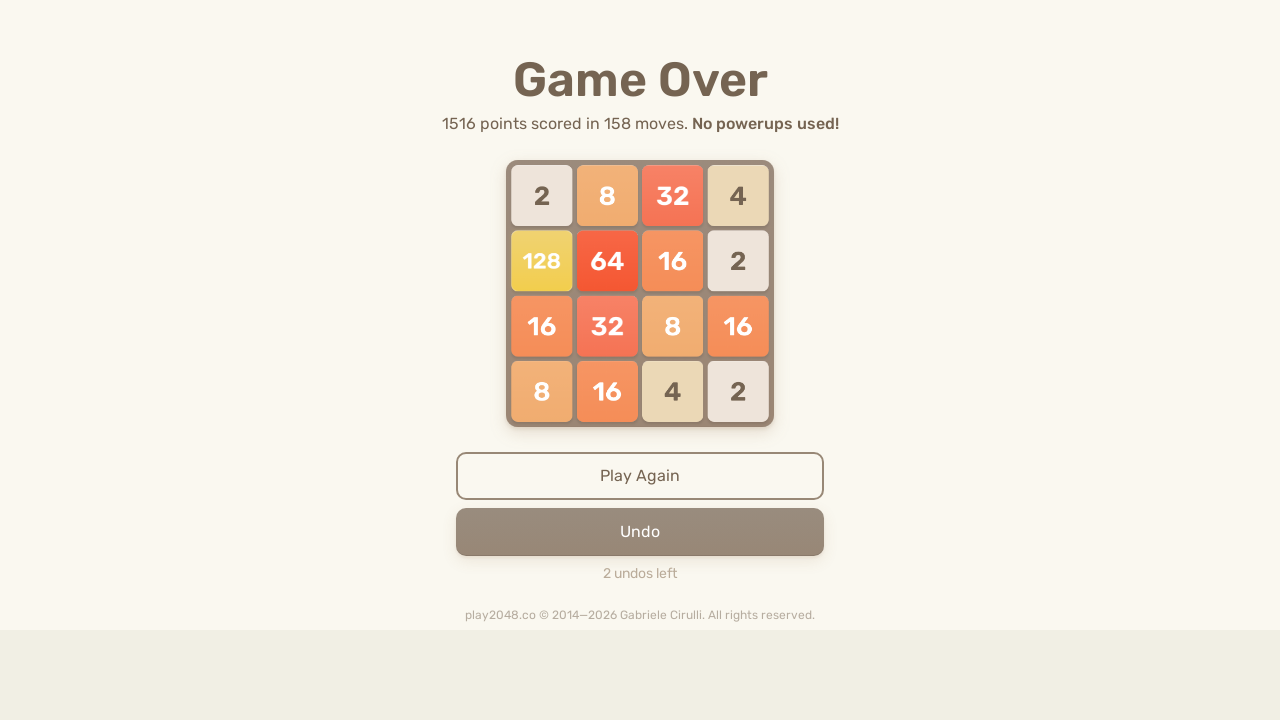

Pressed ArrowLeft to move tiles left
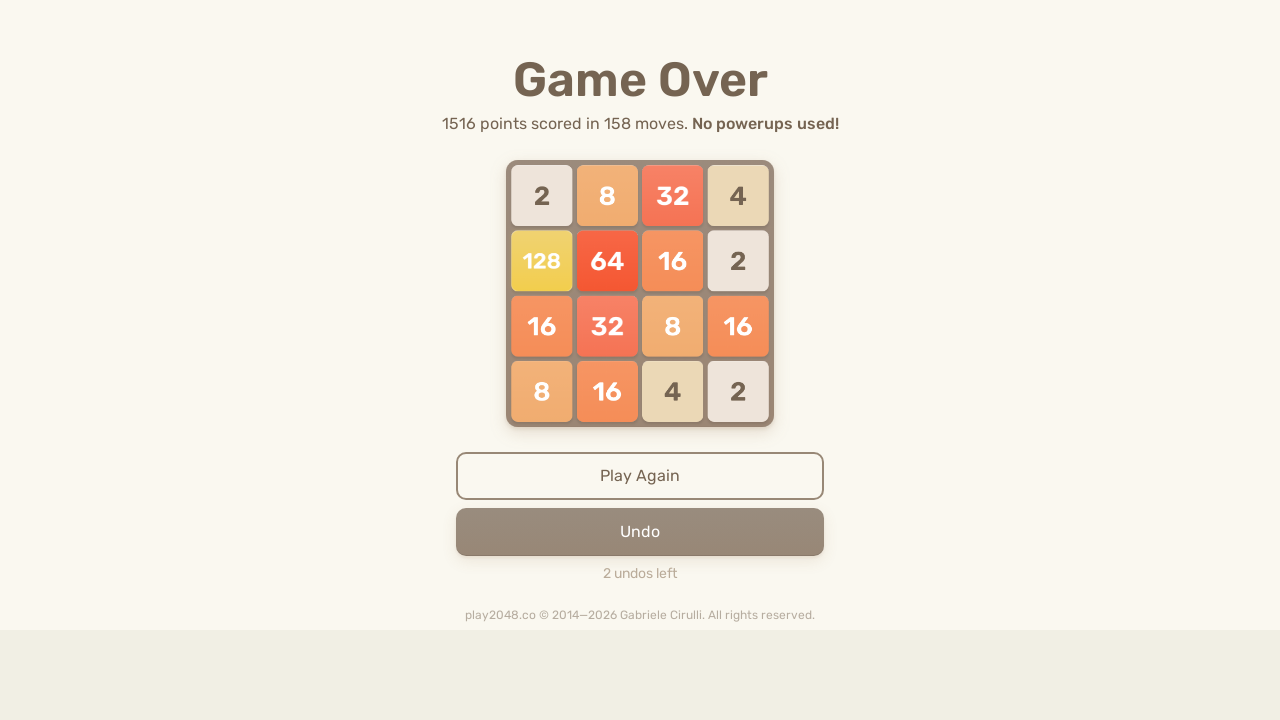

Pressed ArrowRight to move tiles right
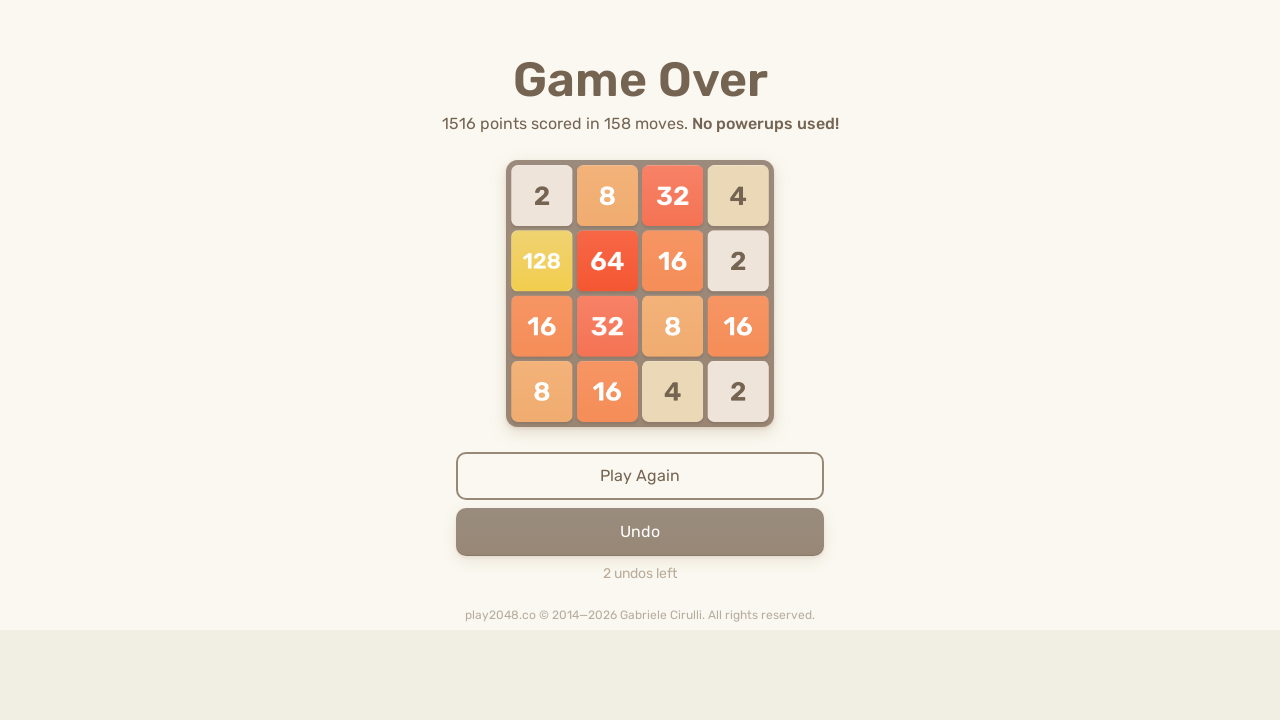

Pressed ArrowLeft to move tiles left
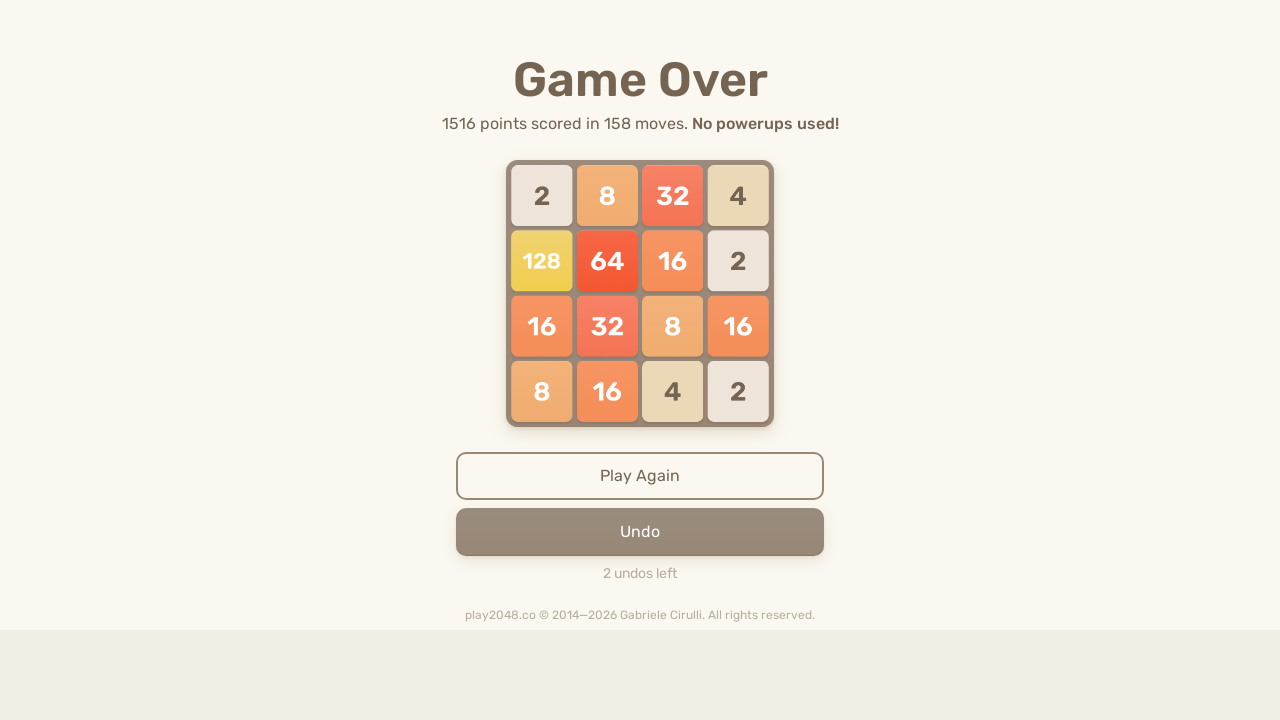

Pressed ArrowUp to move tiles up
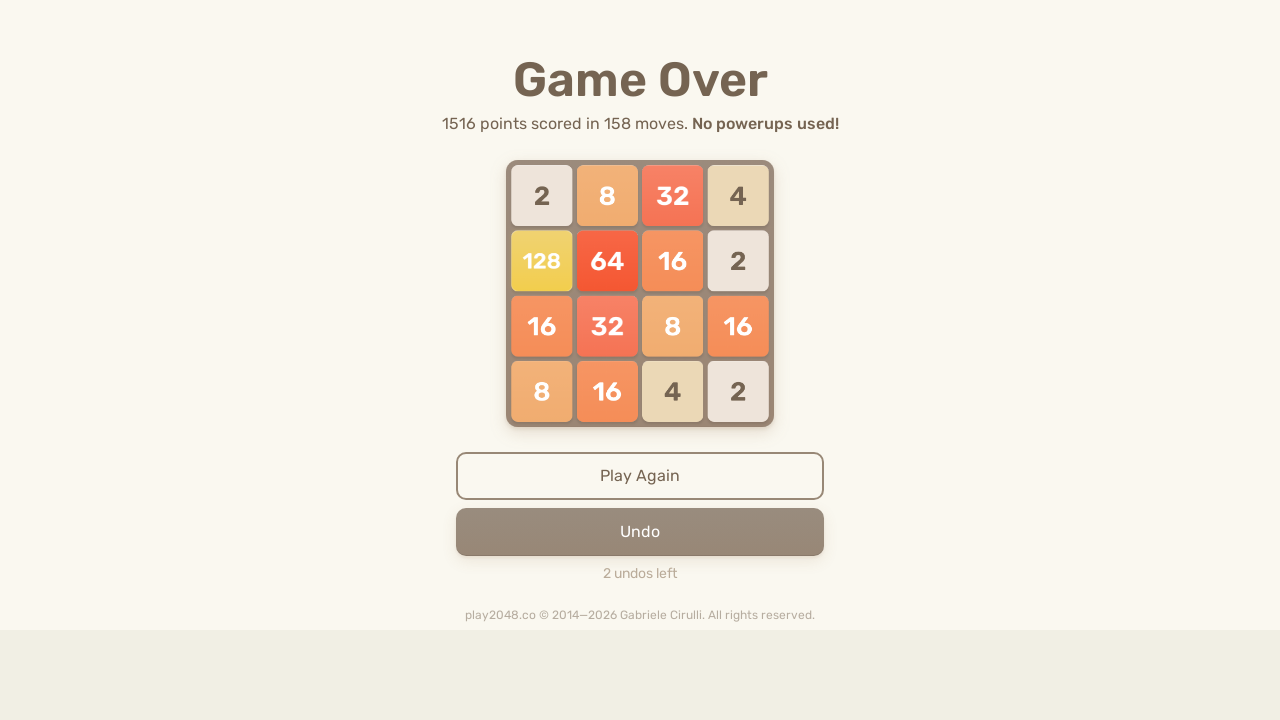

Pressed ArrowDown to move tiles down
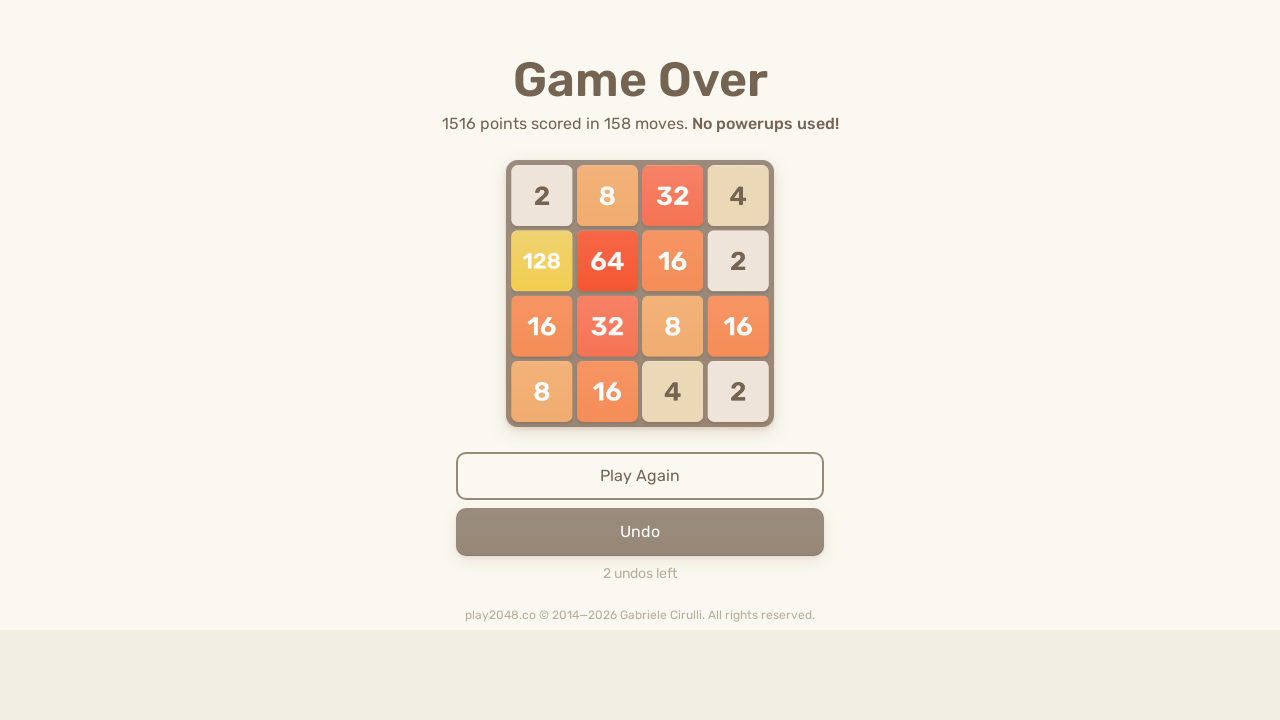

Pressed ArrowLeft to move tiles left
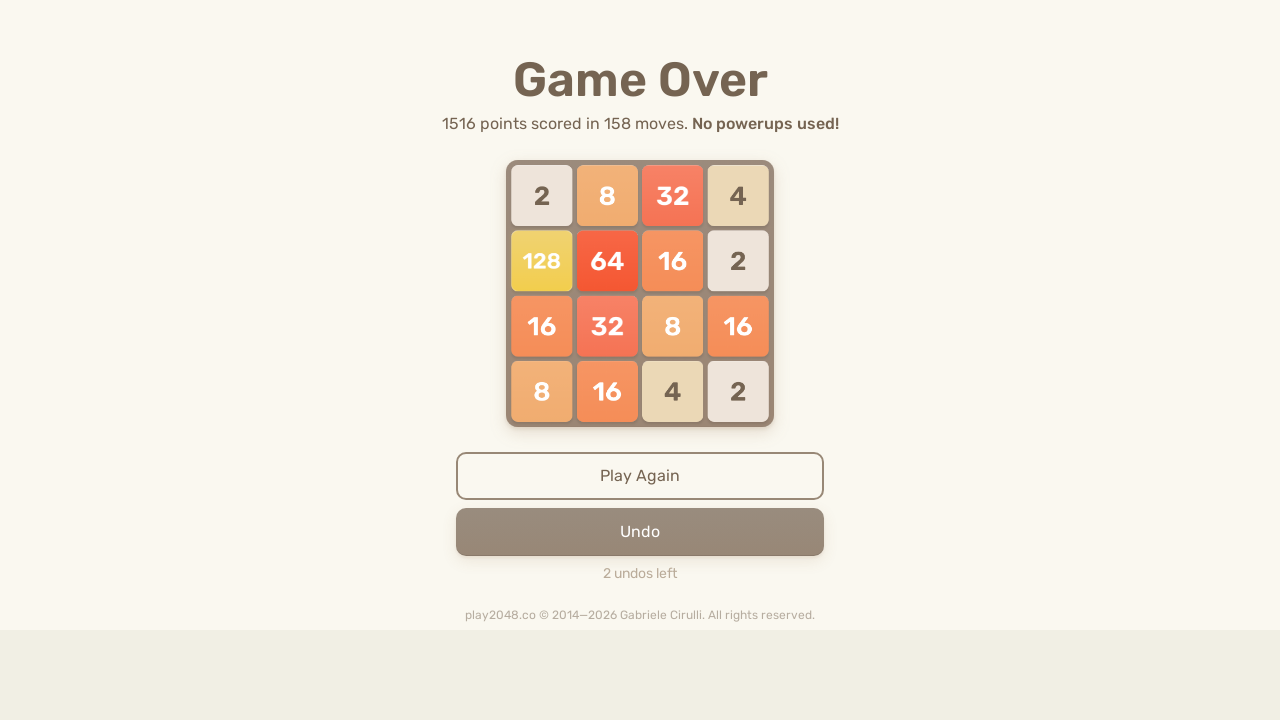

Pressed ArrowRight to move tiles right
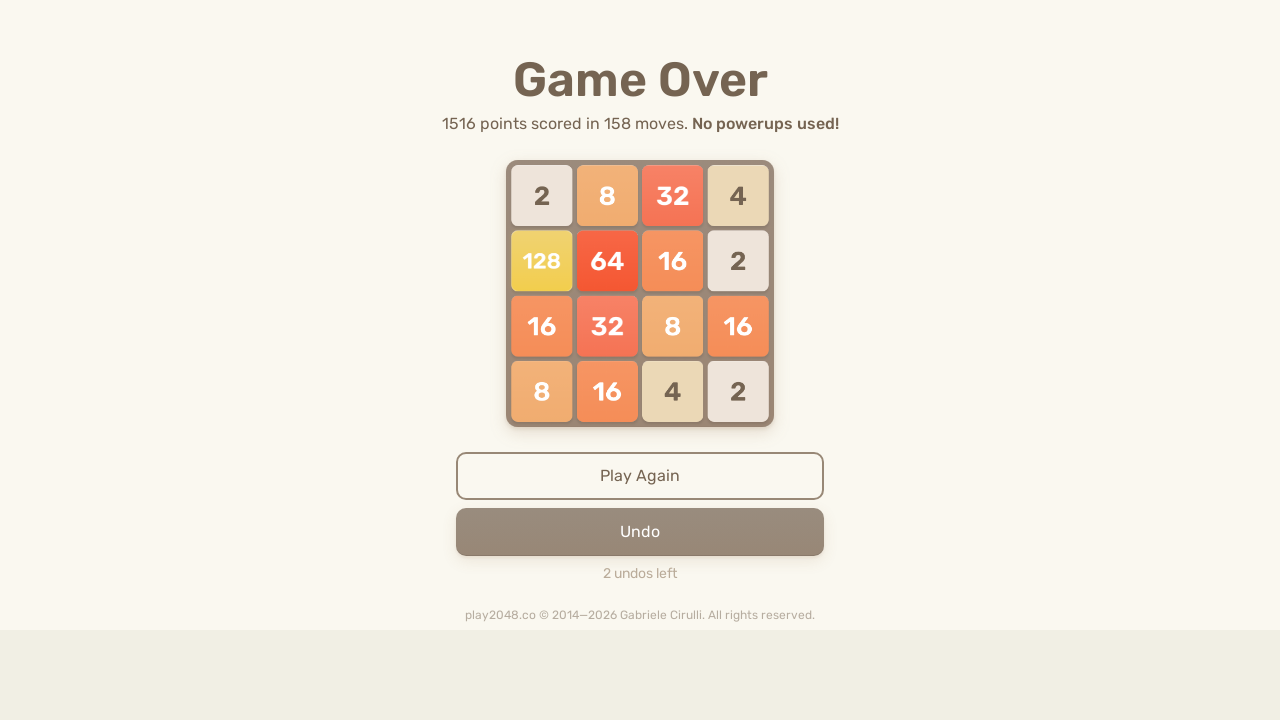

Pressed ArrowLeft to move tiles left
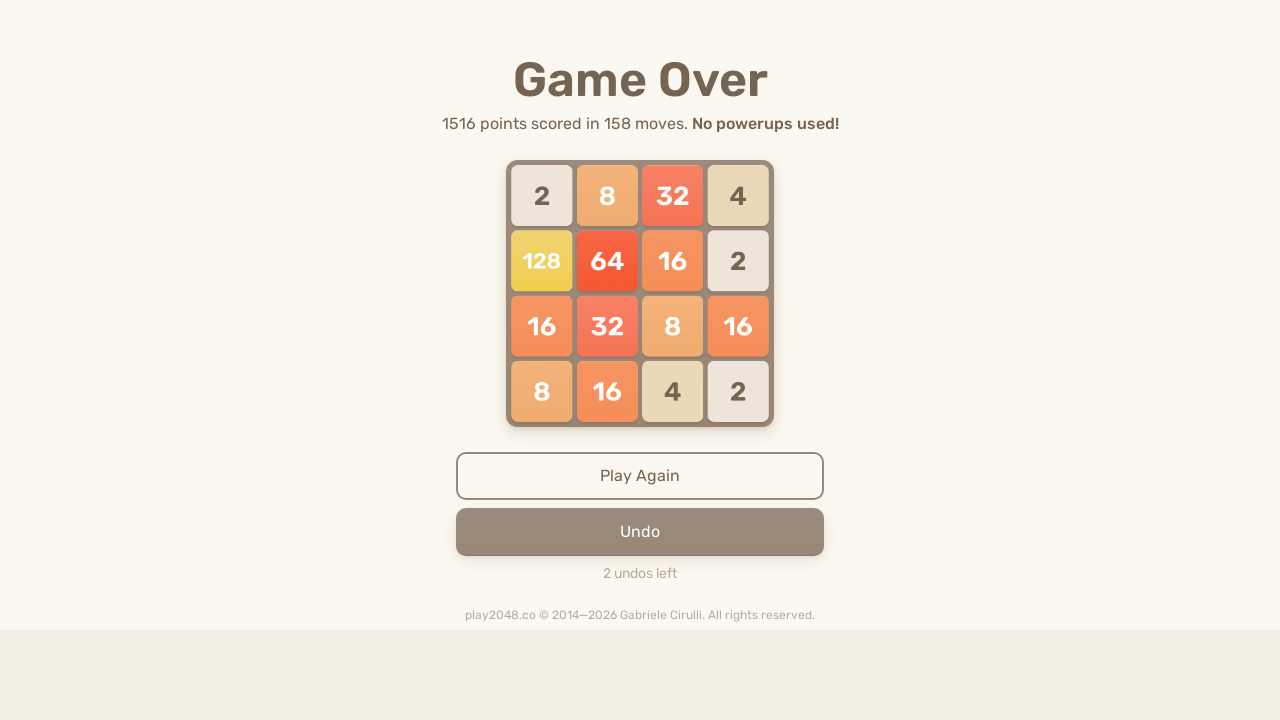

Pressed ArrowUp to move tiles up
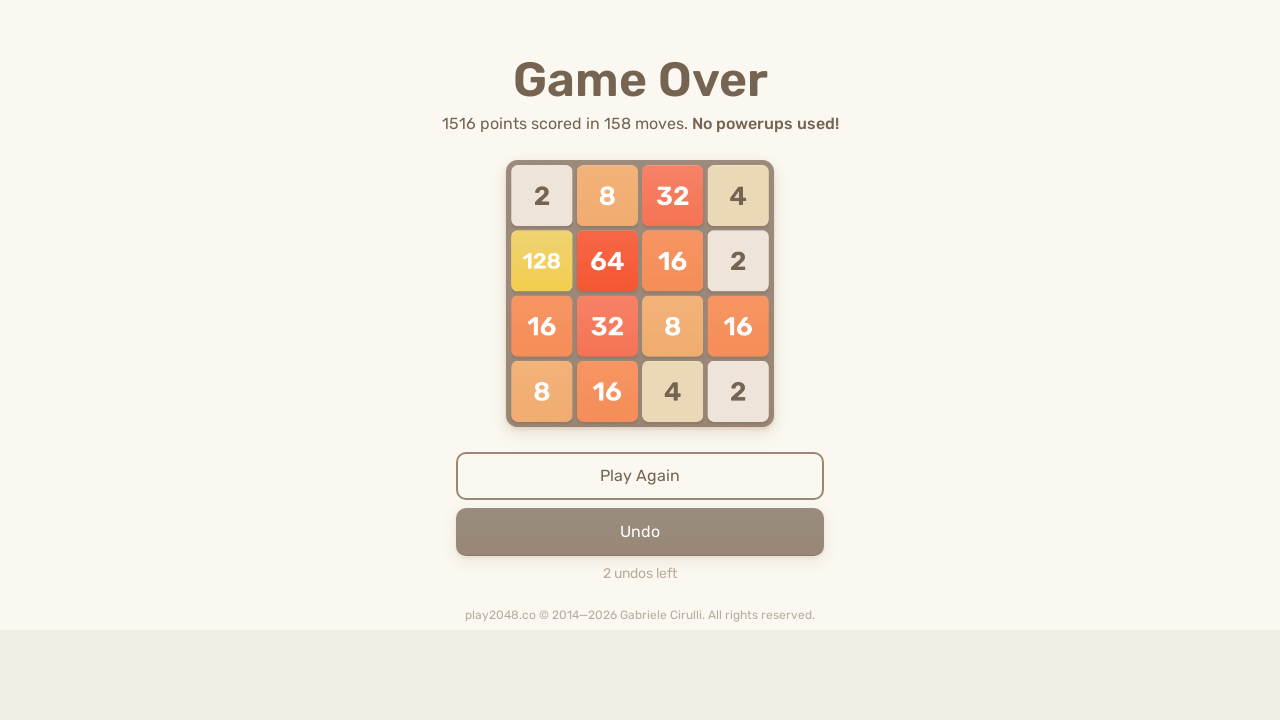

Pressed ArrowDown to move tiles down
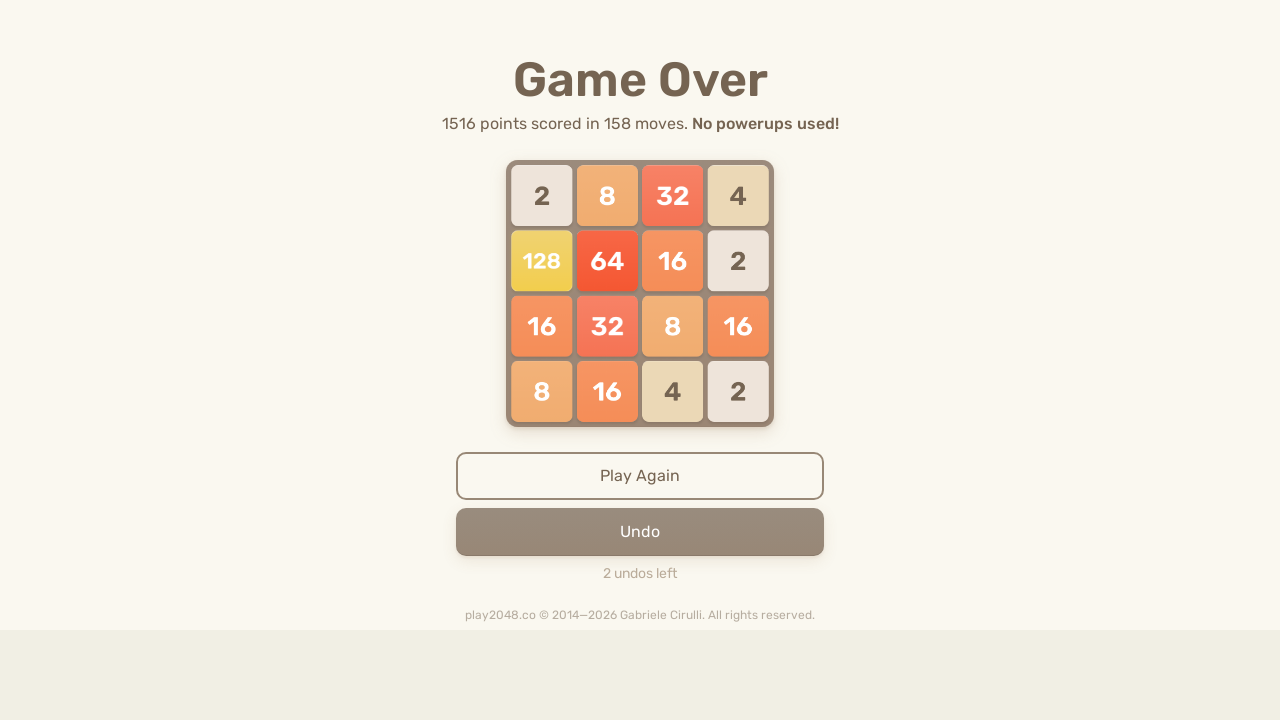

Pressed ArrowLeft to move tiles left
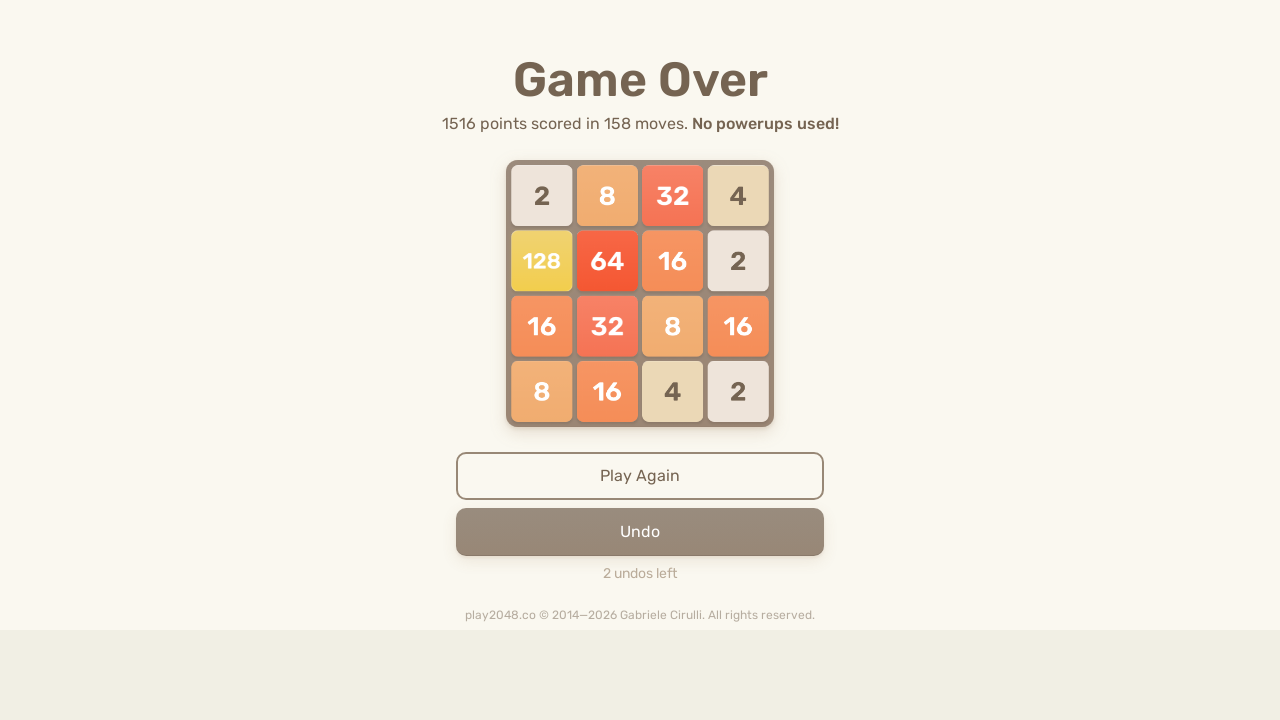

Pressed ArrowRight to move tiles right
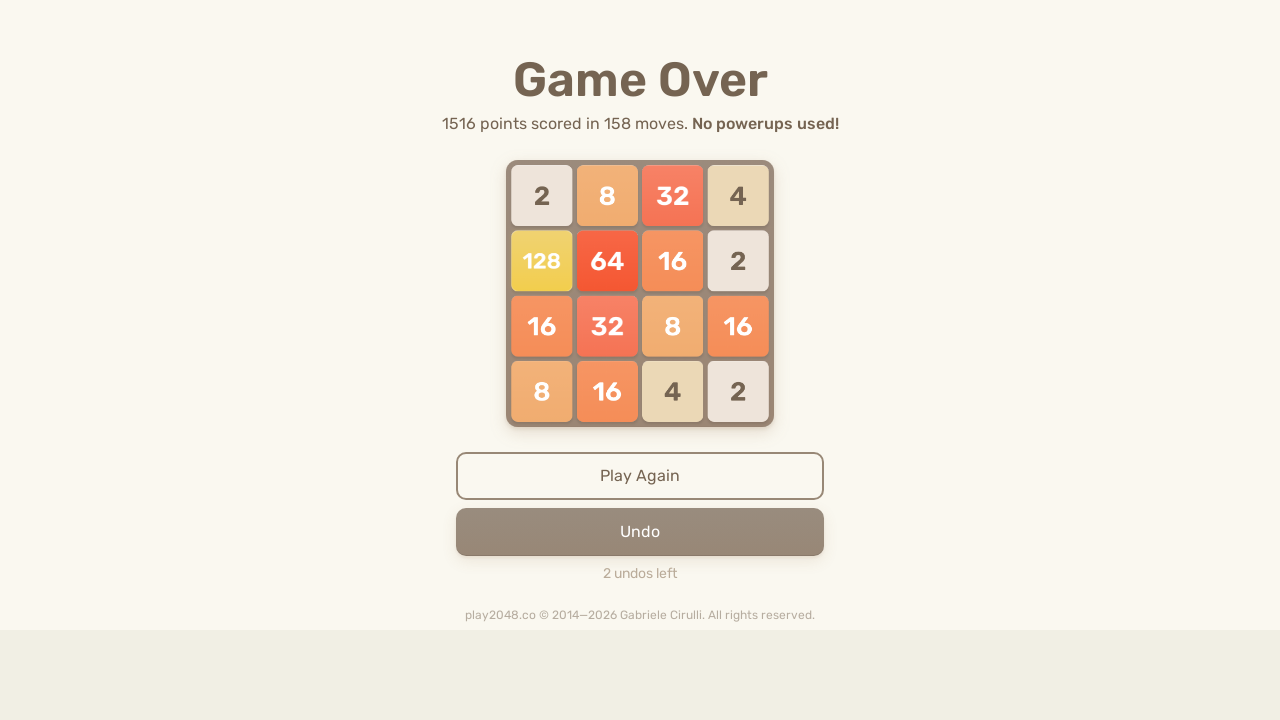

Pressed ArrowLeft to move tiles left
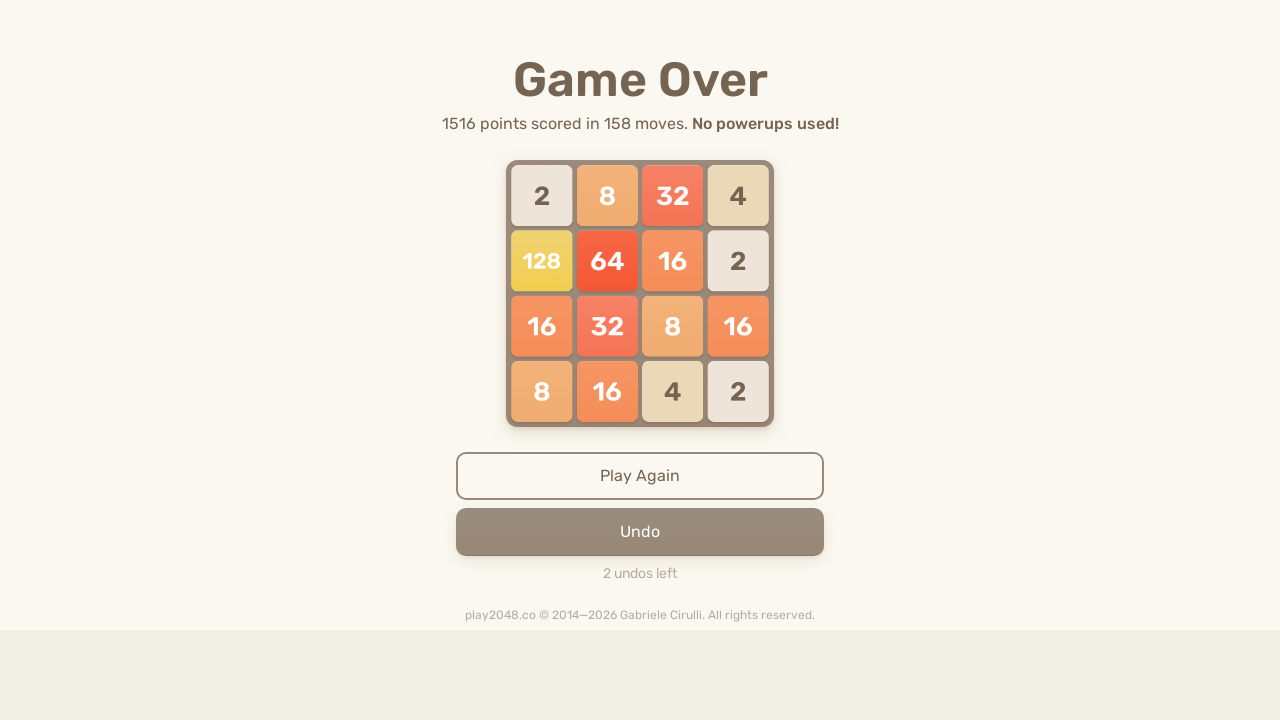

Pressed ArrowUp to move tiles up
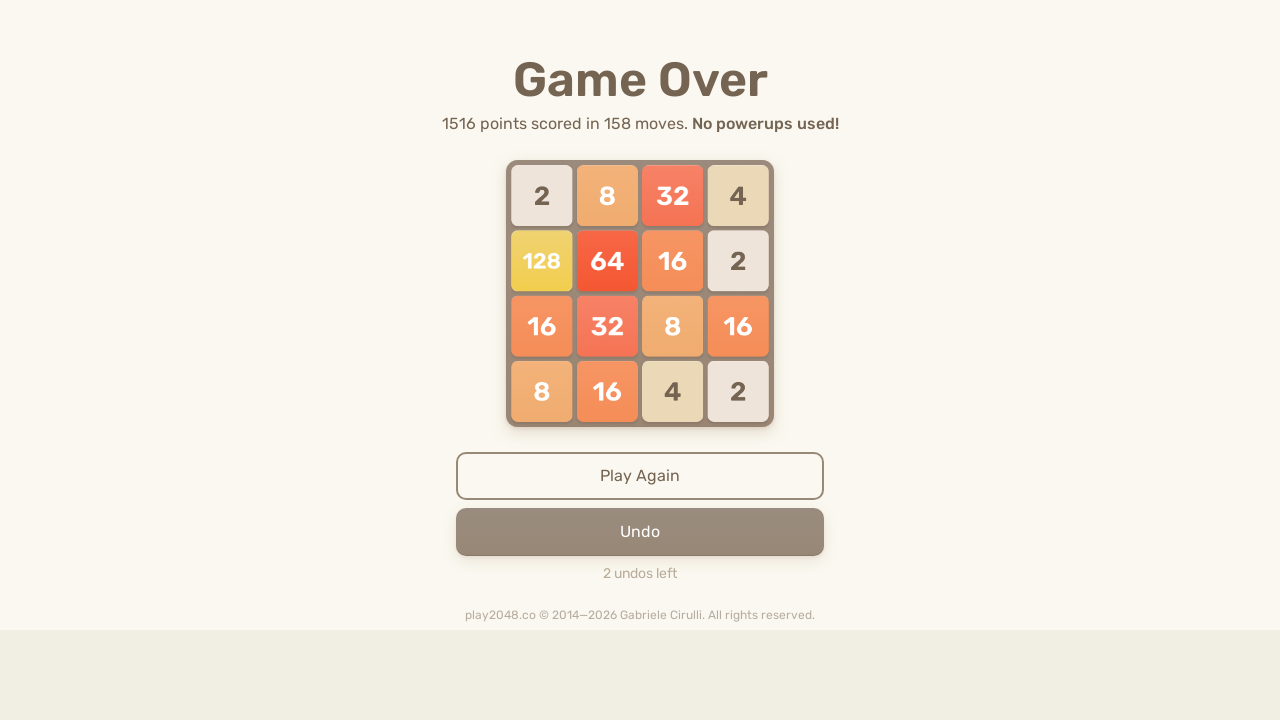

Pressed ArrowDown to move tiles down
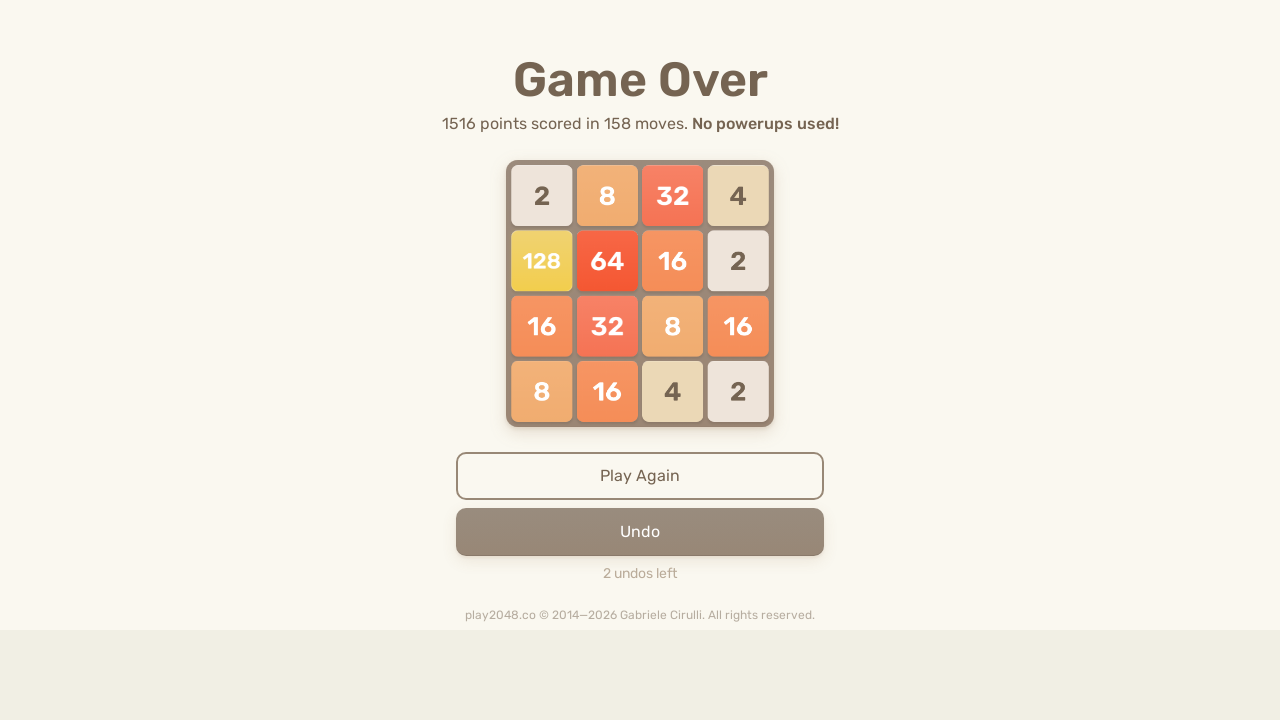

Pressed ArrowLeft to move tiles left
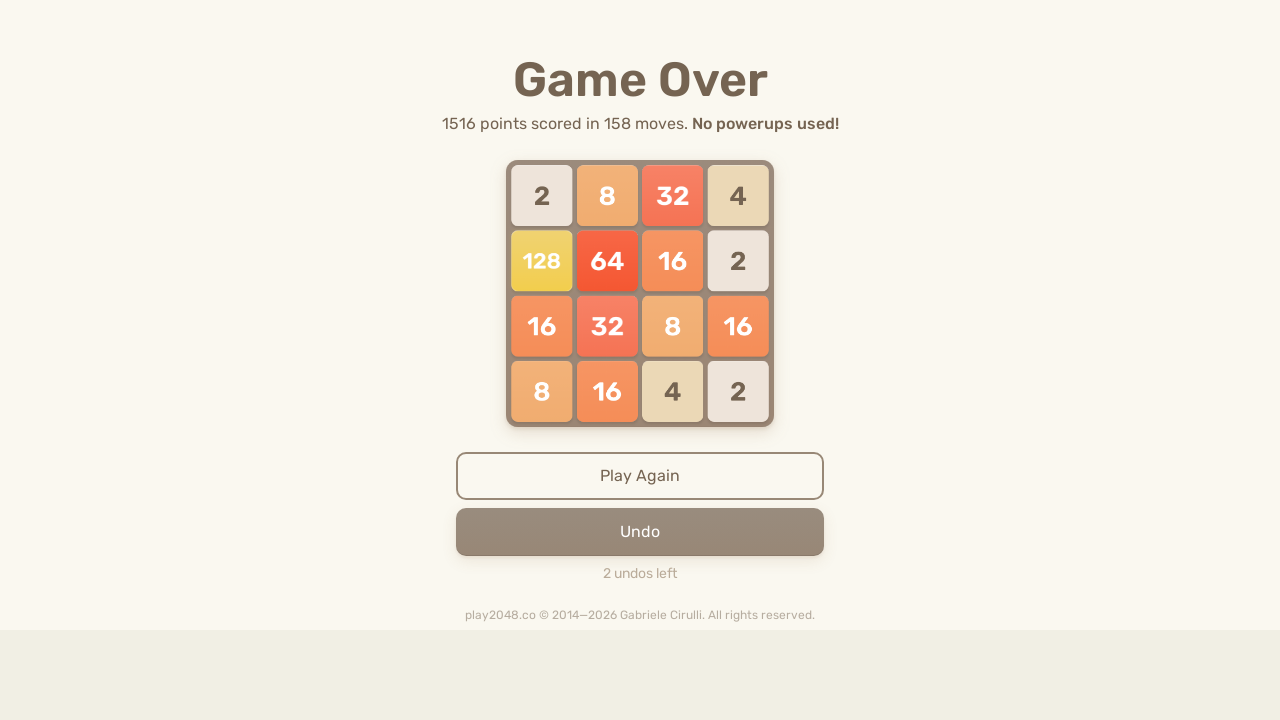

Pressed ArrowRight to move tiles right
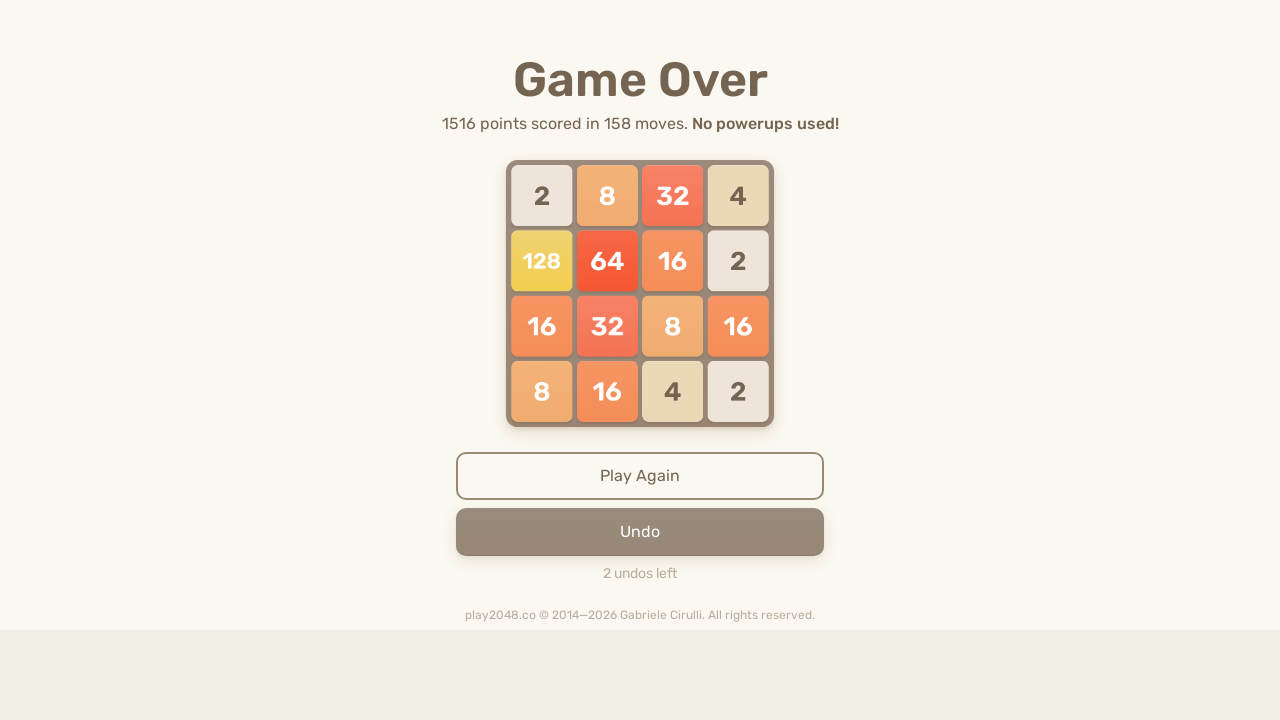

Pressed ArrowLeft to move tiles left
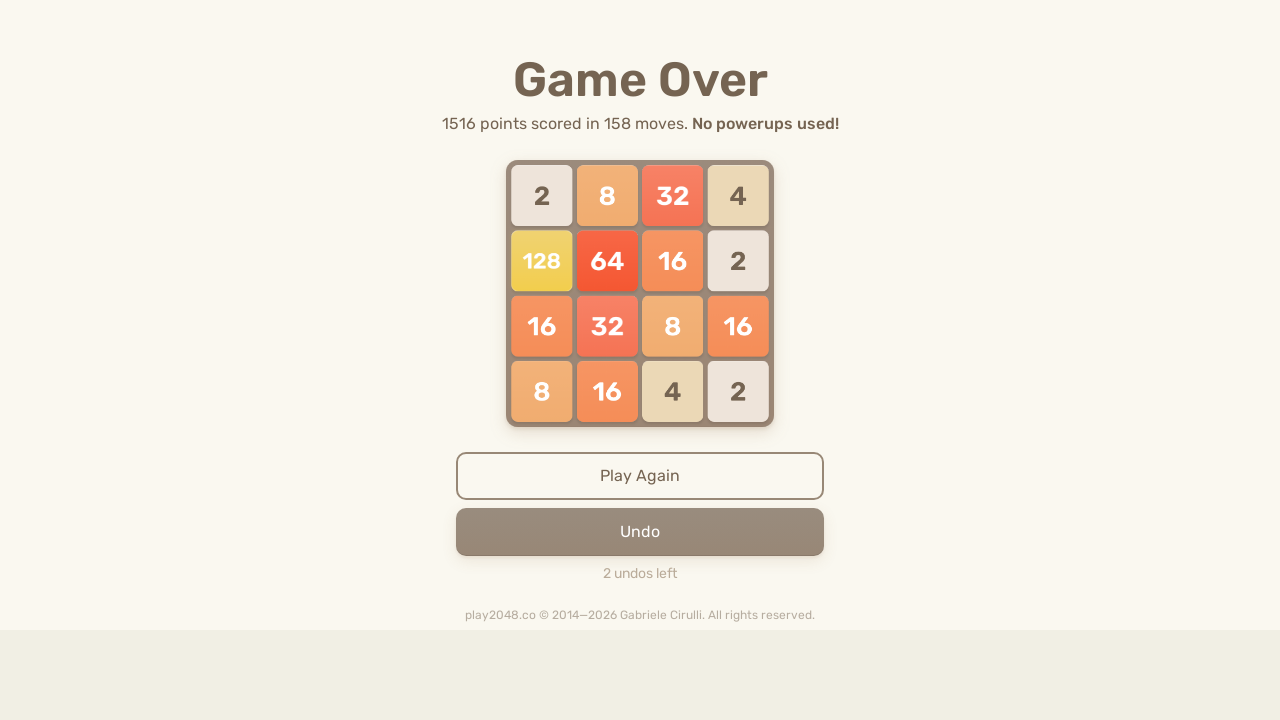

Pressed ArrowUp to move tiles up
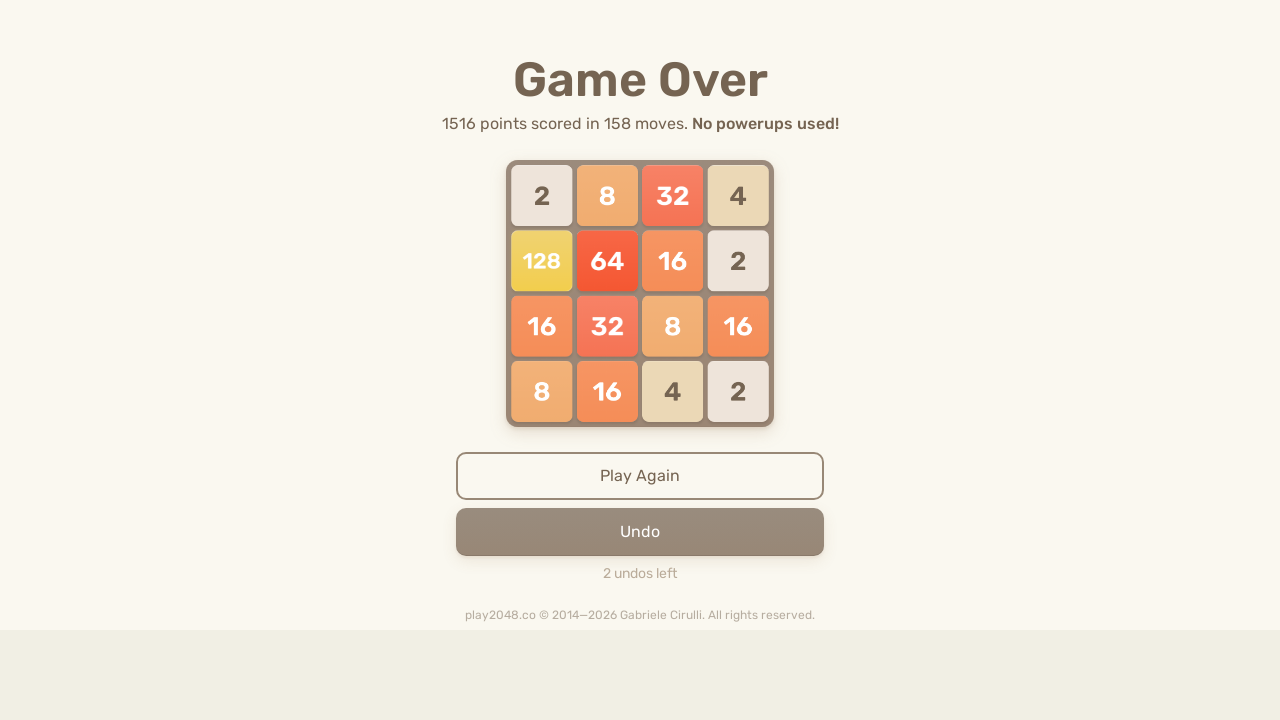

Pressed ArrowDown to move tiles down
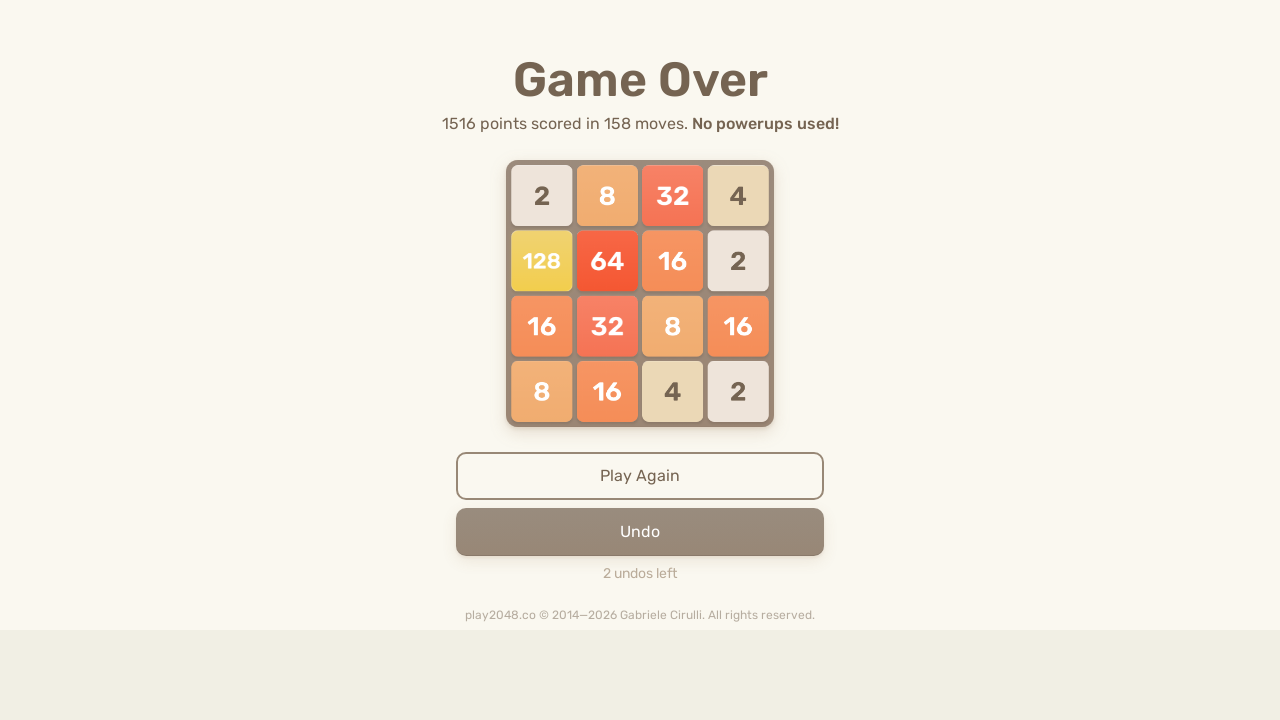

Pressed ArrowLeft to move tiles left
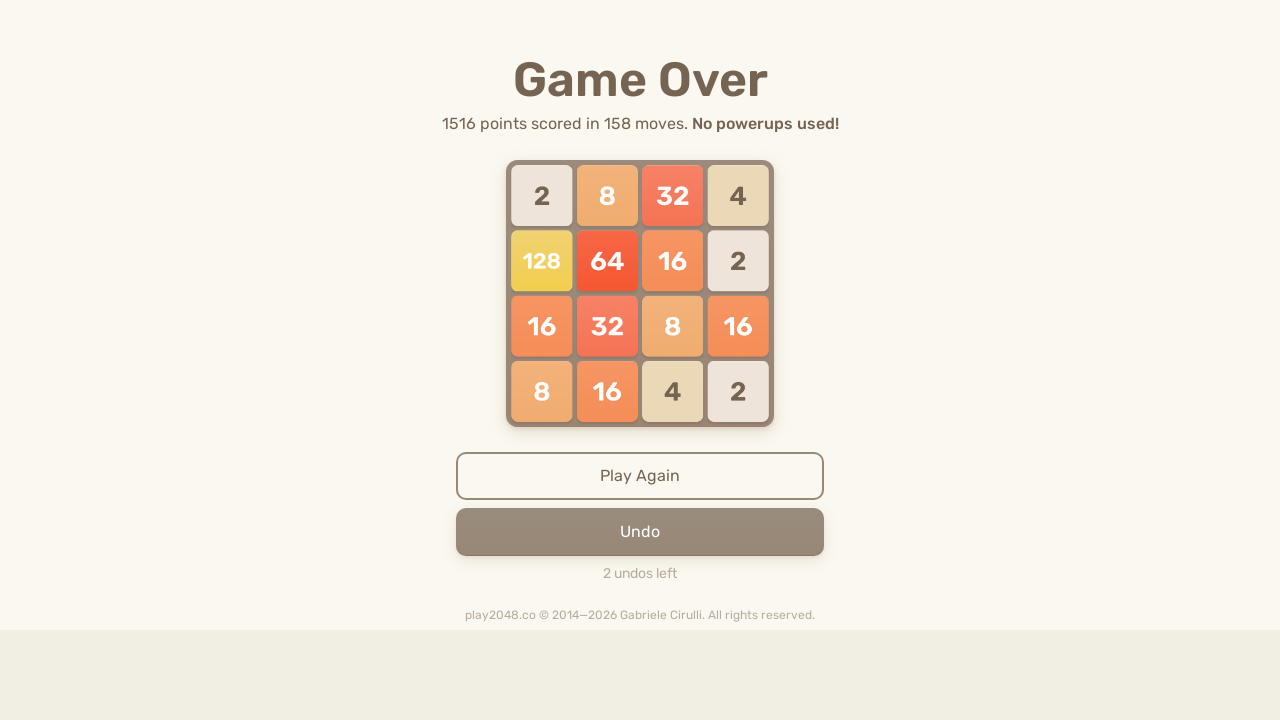

Pressed ArrowRight to move tiles right
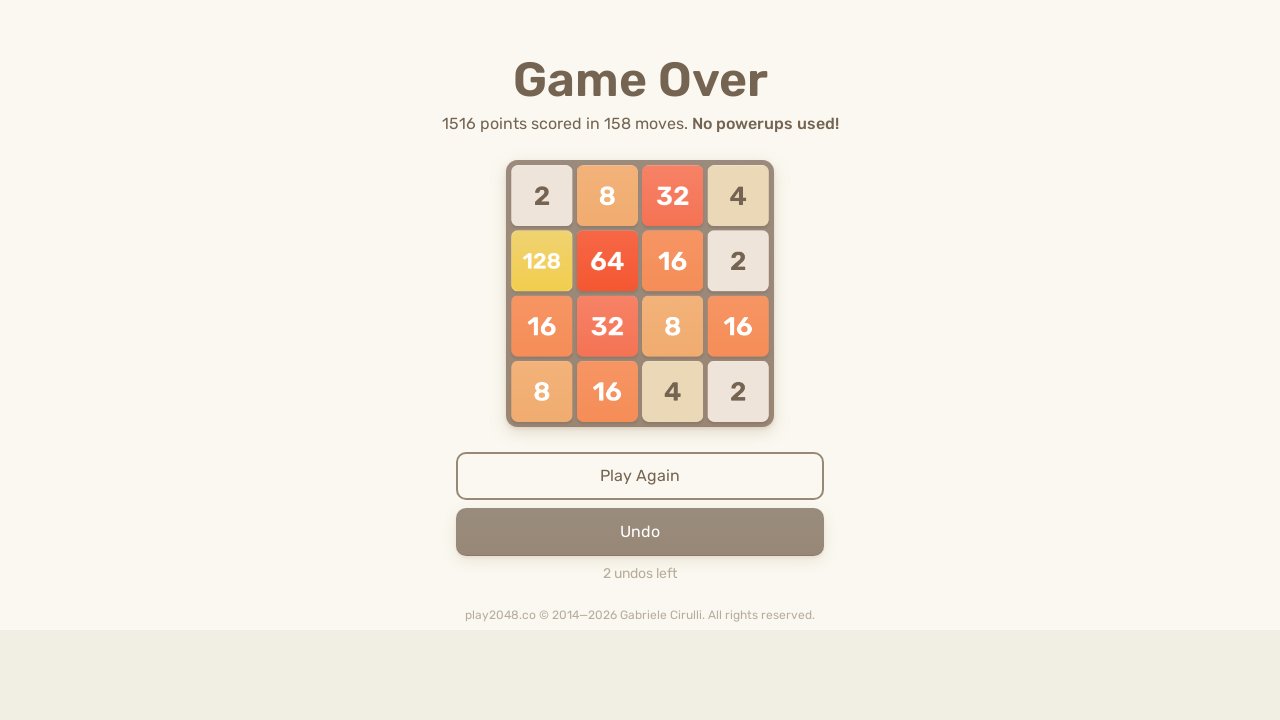

Pressed ArrowLeft to move tiles left
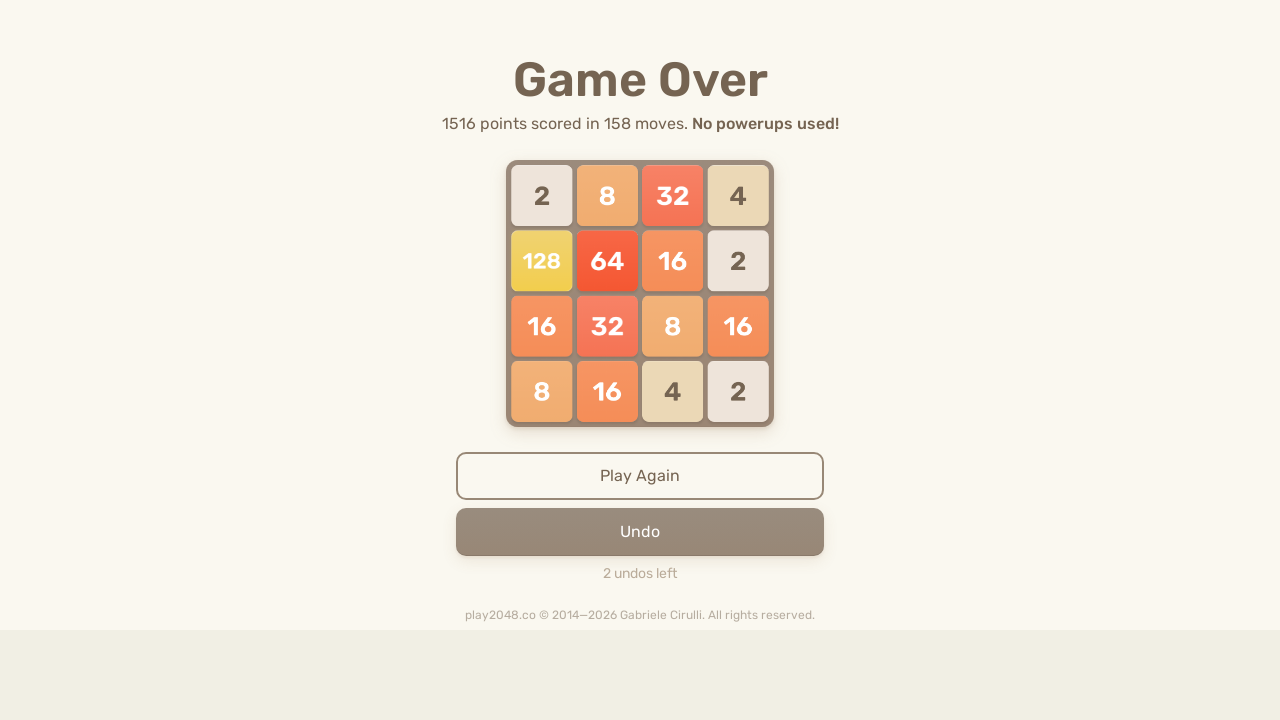

Pressed ArrowUp to move tiles up
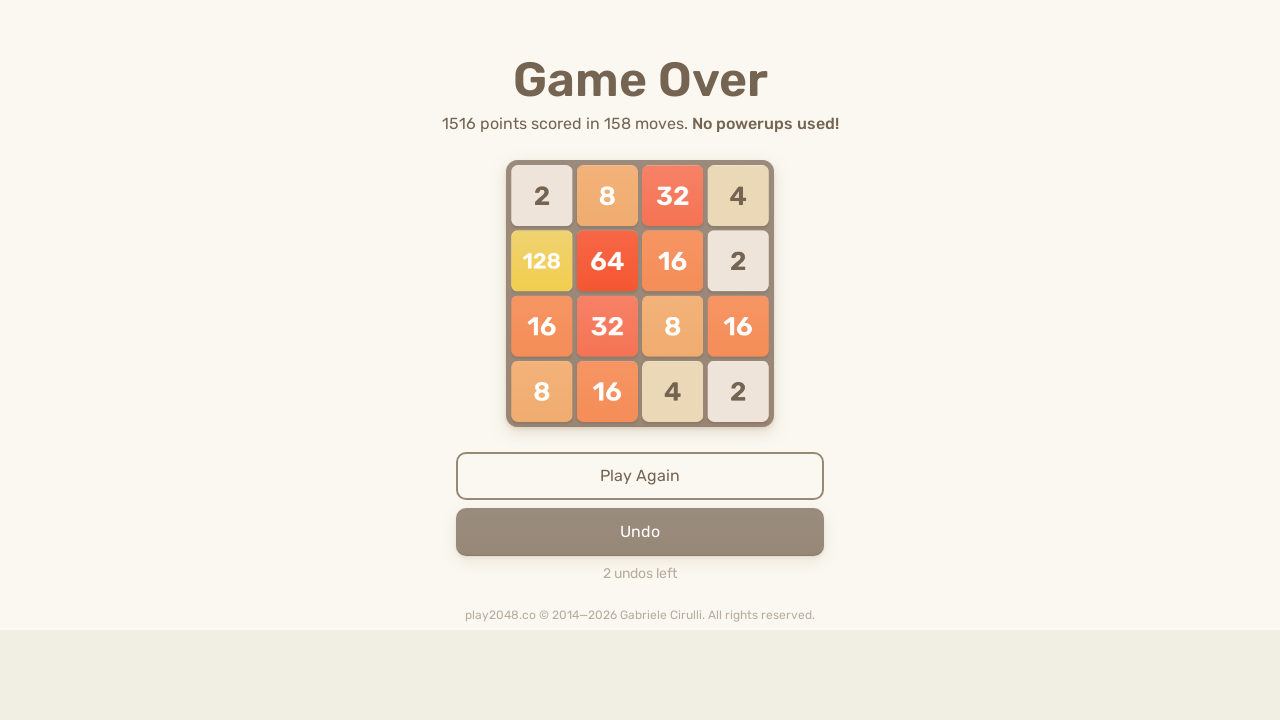

Pressed ArrowDown to move tiles down
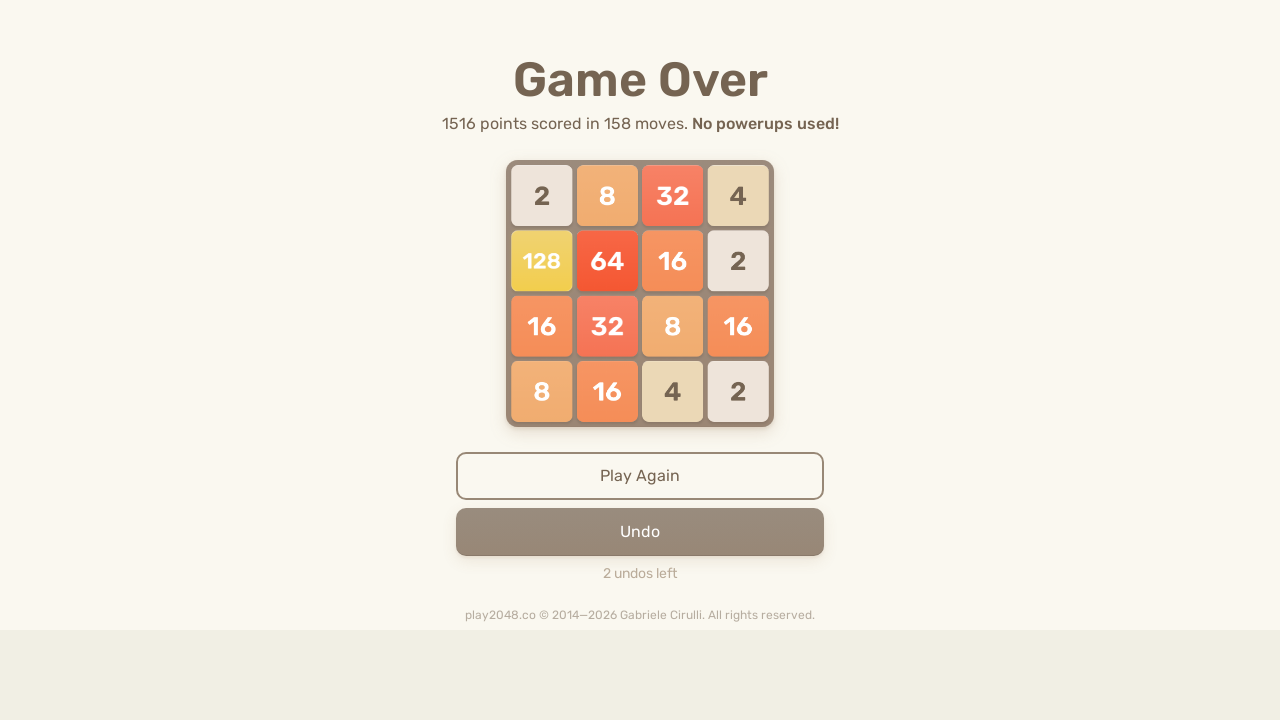

Pressed ArrowLeft to move tiles left
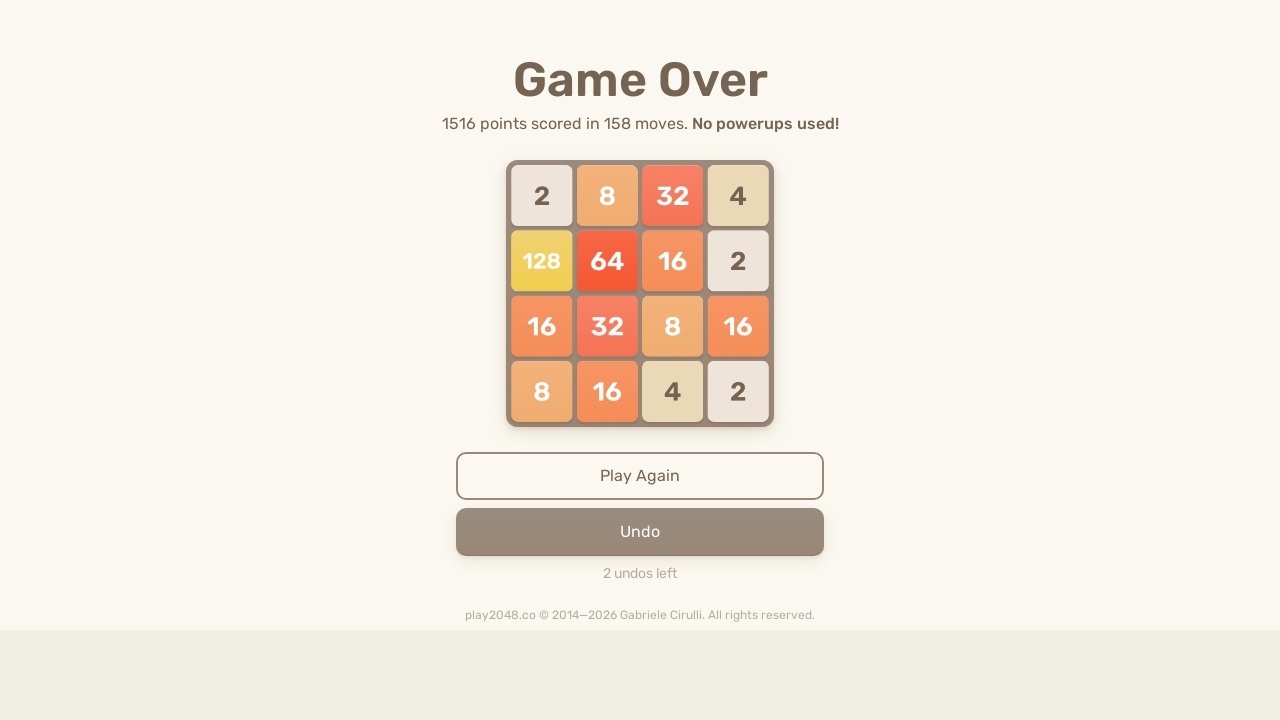

Pressed ArrowRight to move tiles right
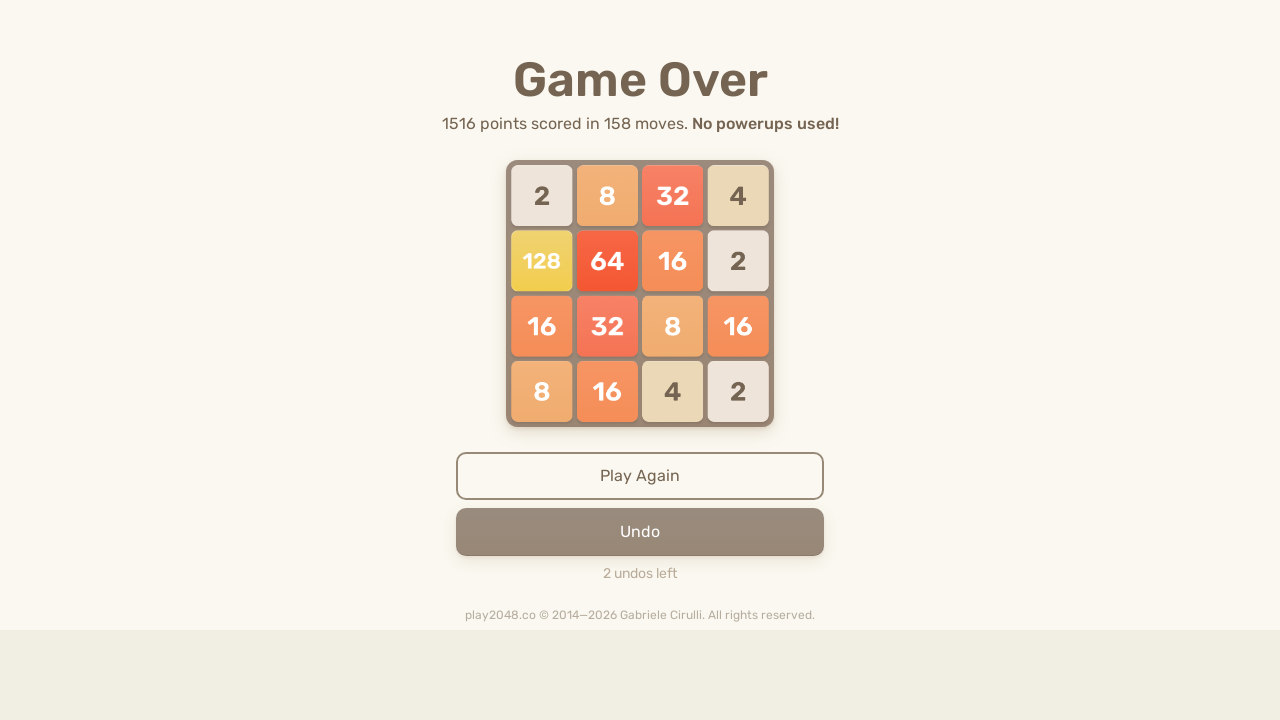

Pressed ArrowLeft to move tiles left
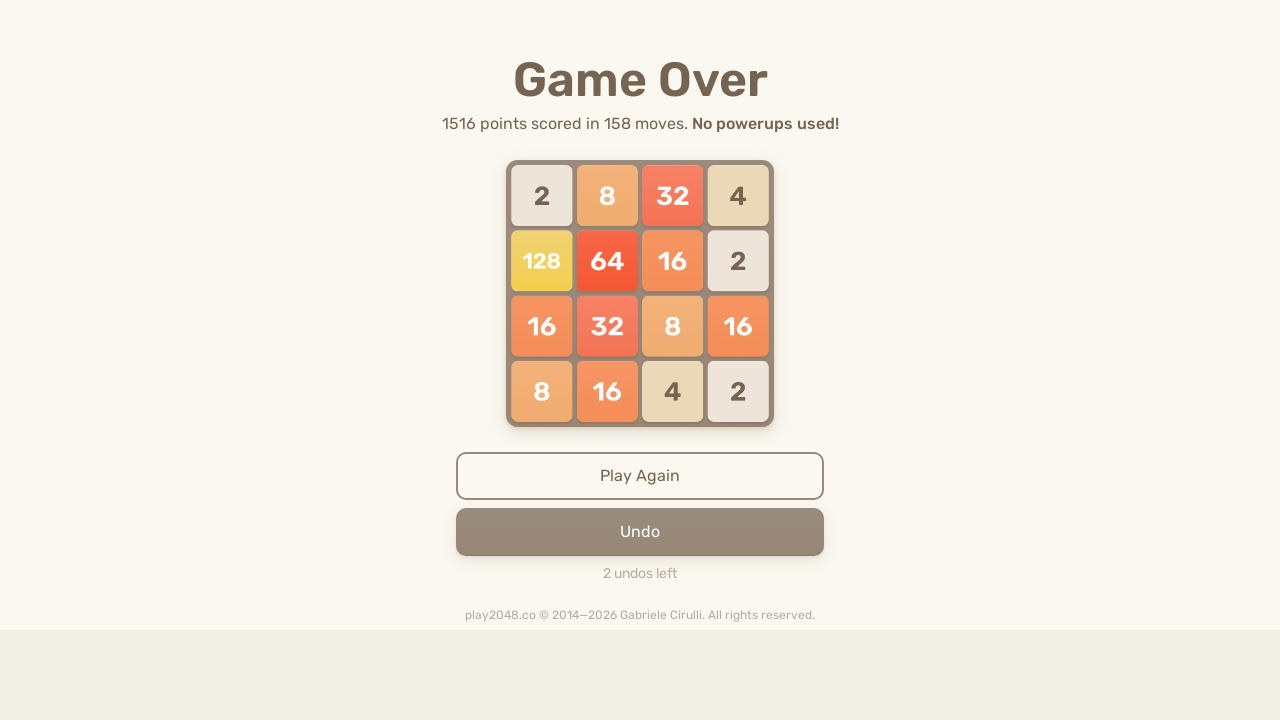

Pressed ArrowUp to move tiles up
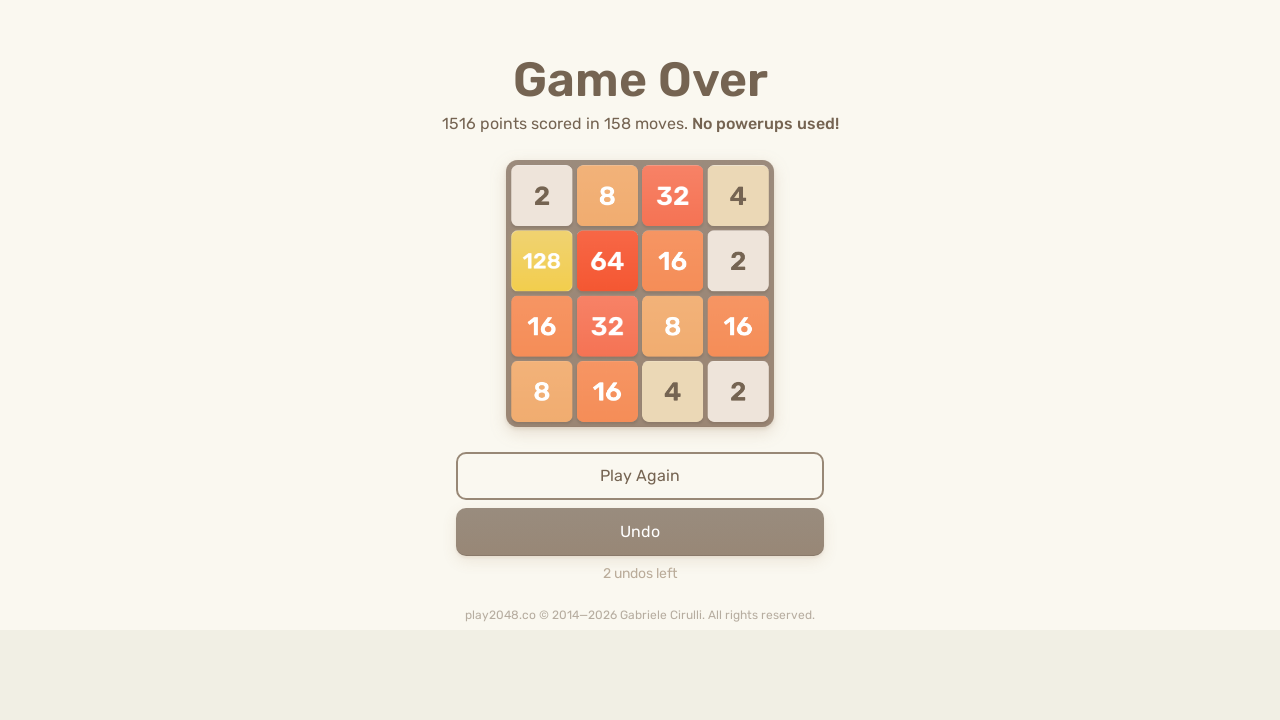

Pressed ArrowDown to move tiles down
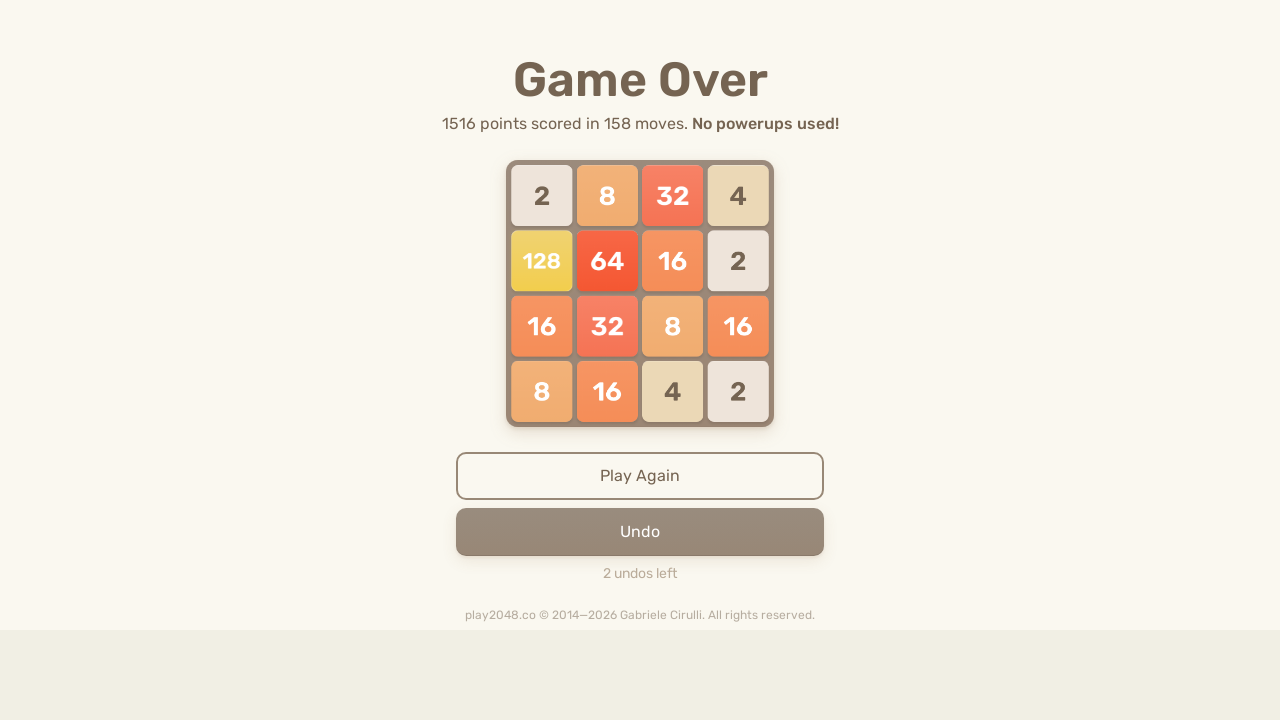

Pressed ArrowLeft to move tiles left
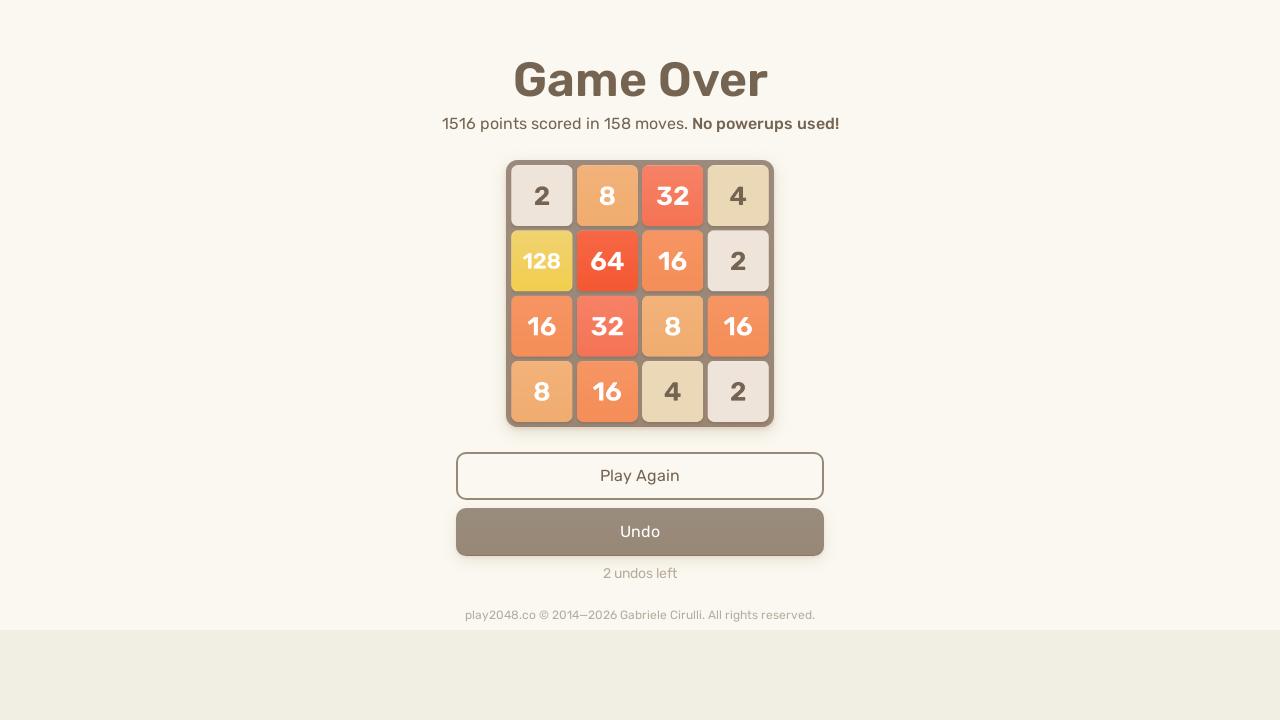

Pressed ArrowRight to move tiles right
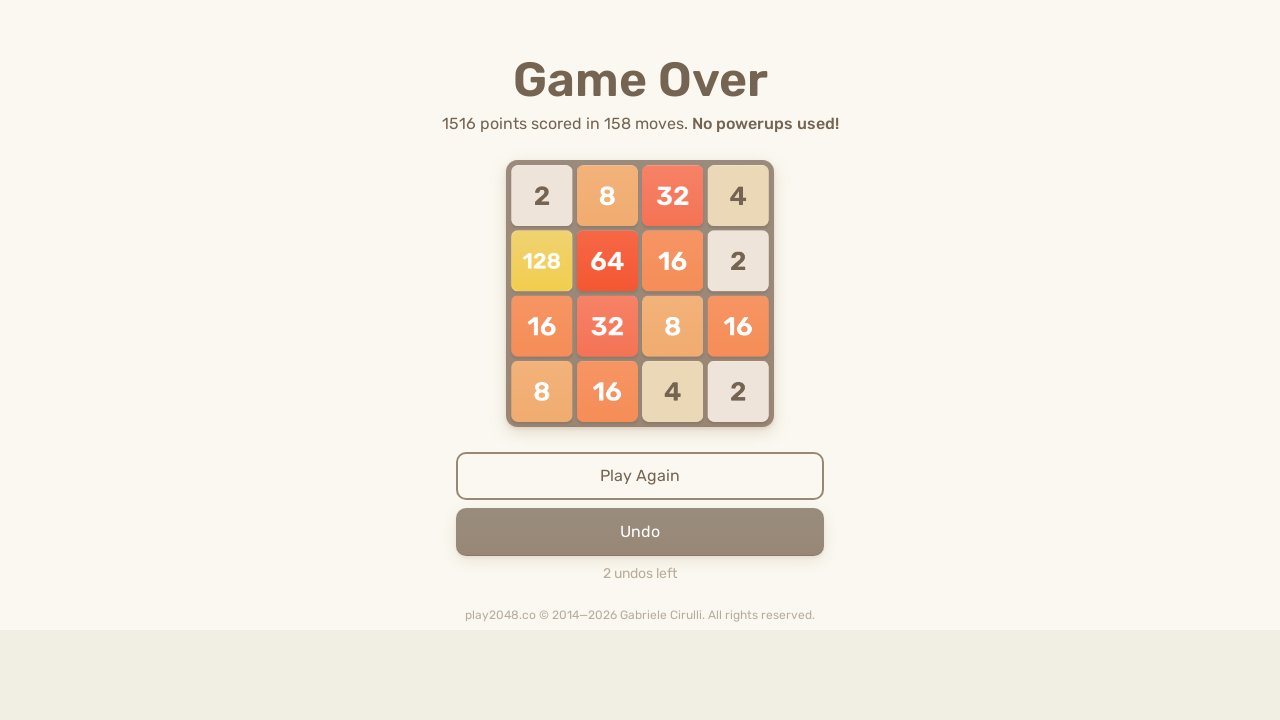

Pressed ArrowLeft to move tiles left
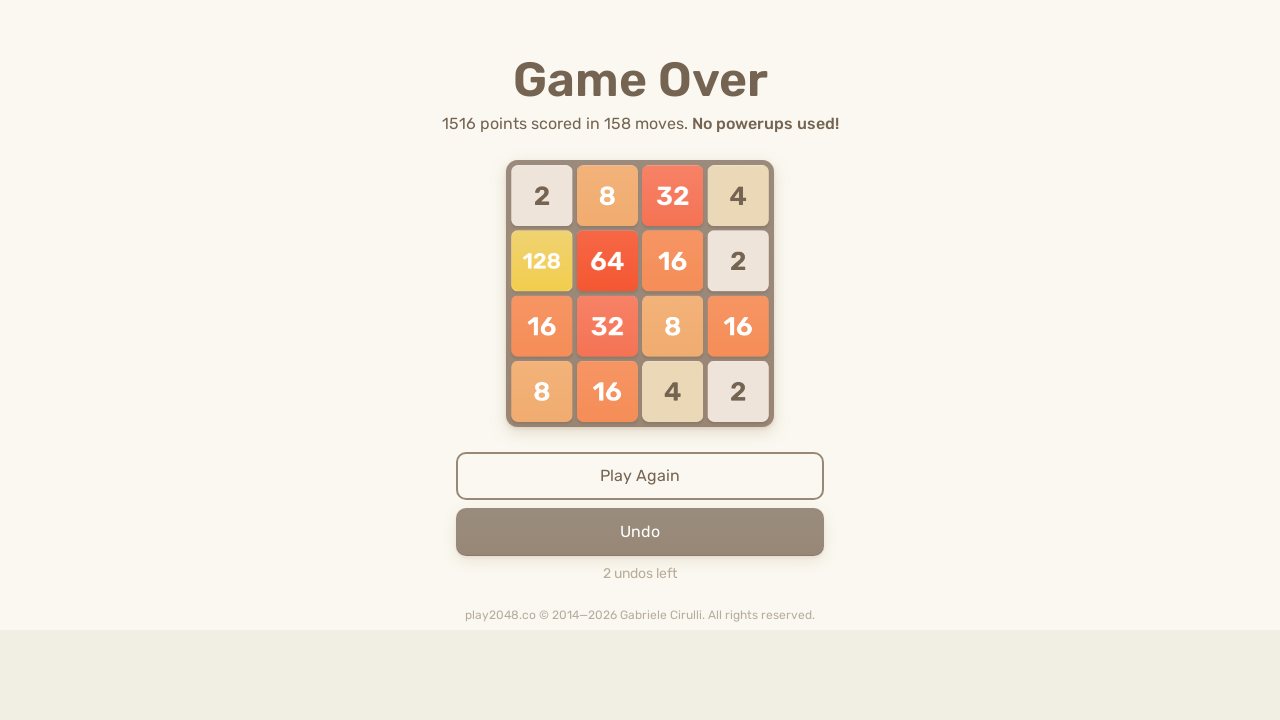

Pressed ArrowUp to move tiles up
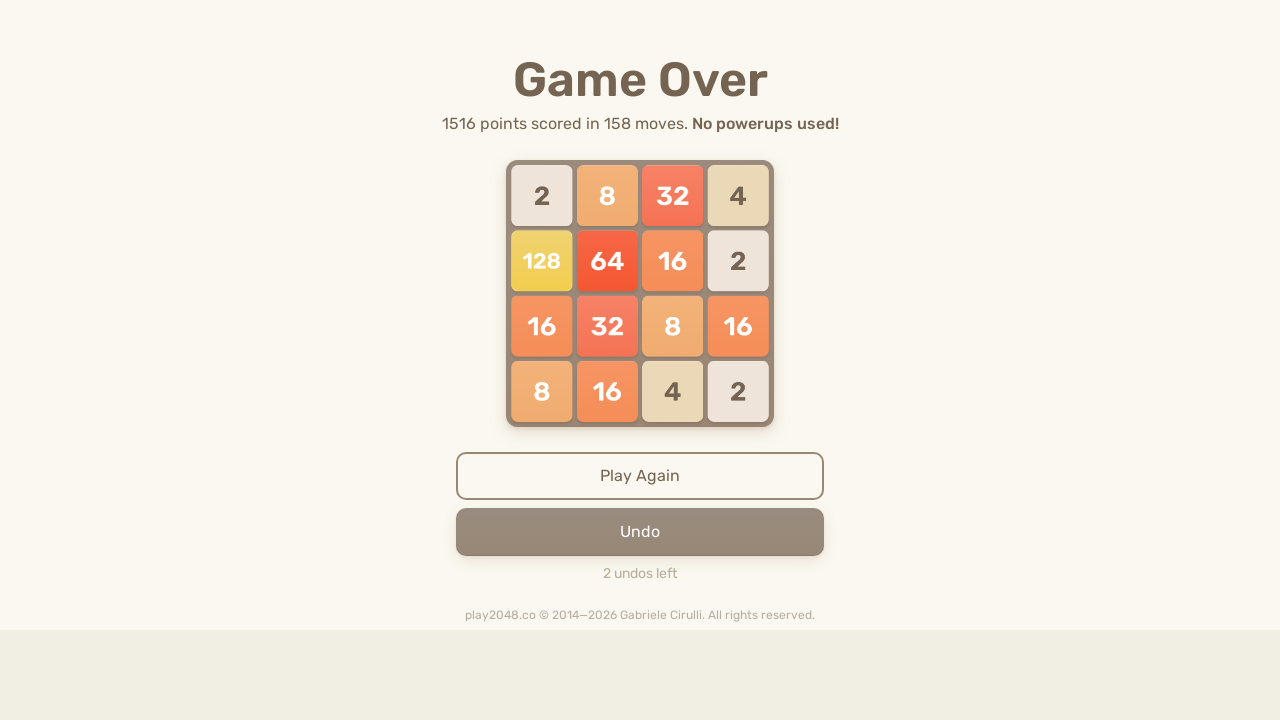

Pressed ArrowDown to move tiles down
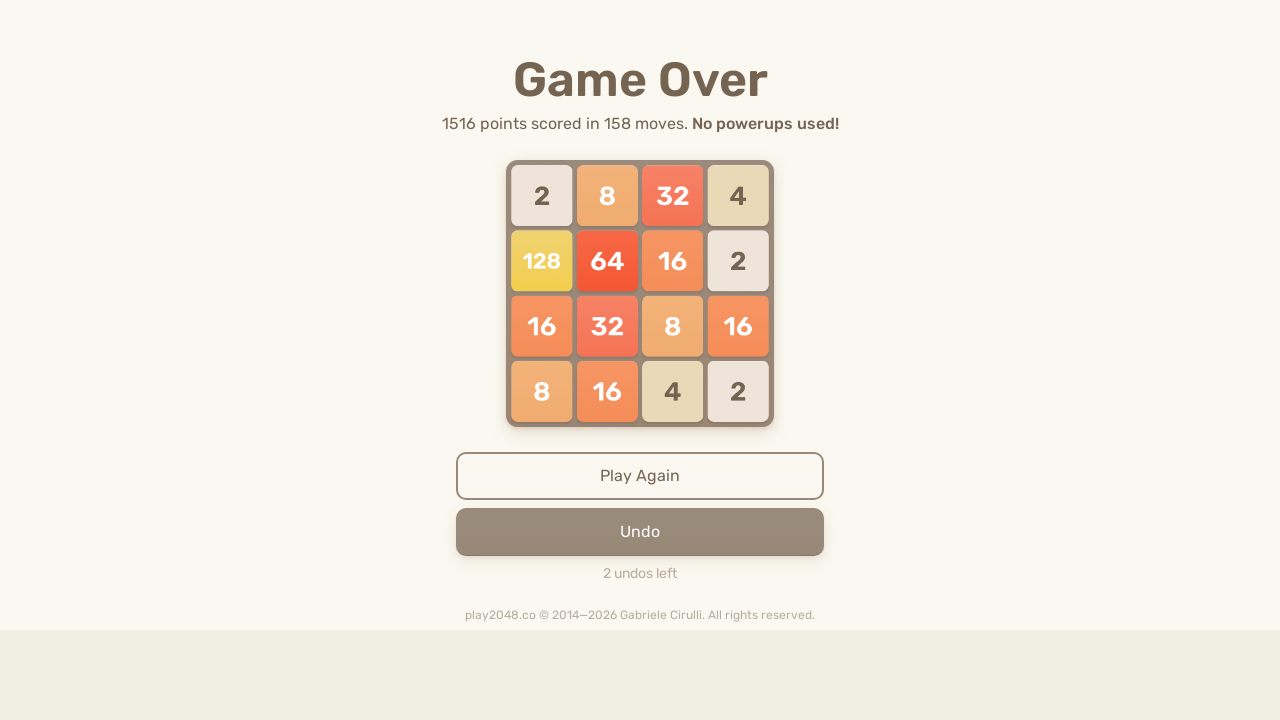

Pressed ArrowLeft to move tiles left
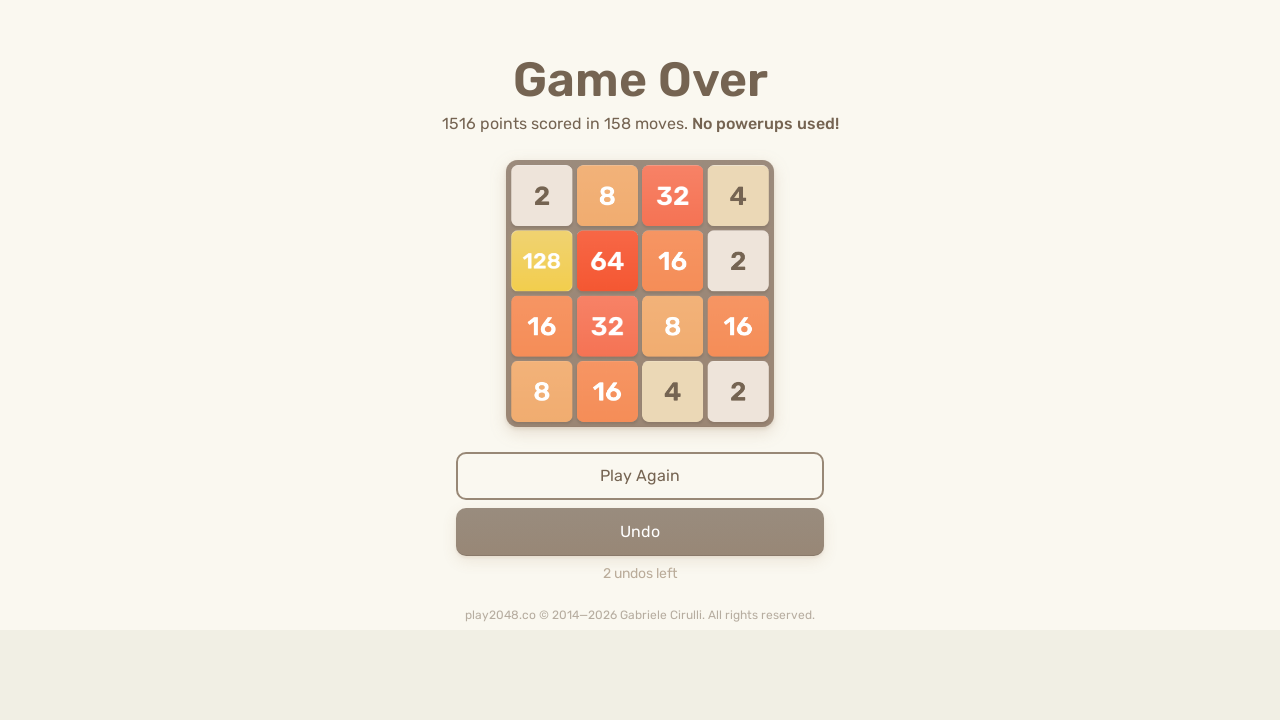

Pressed ArrowRight to move tiles right
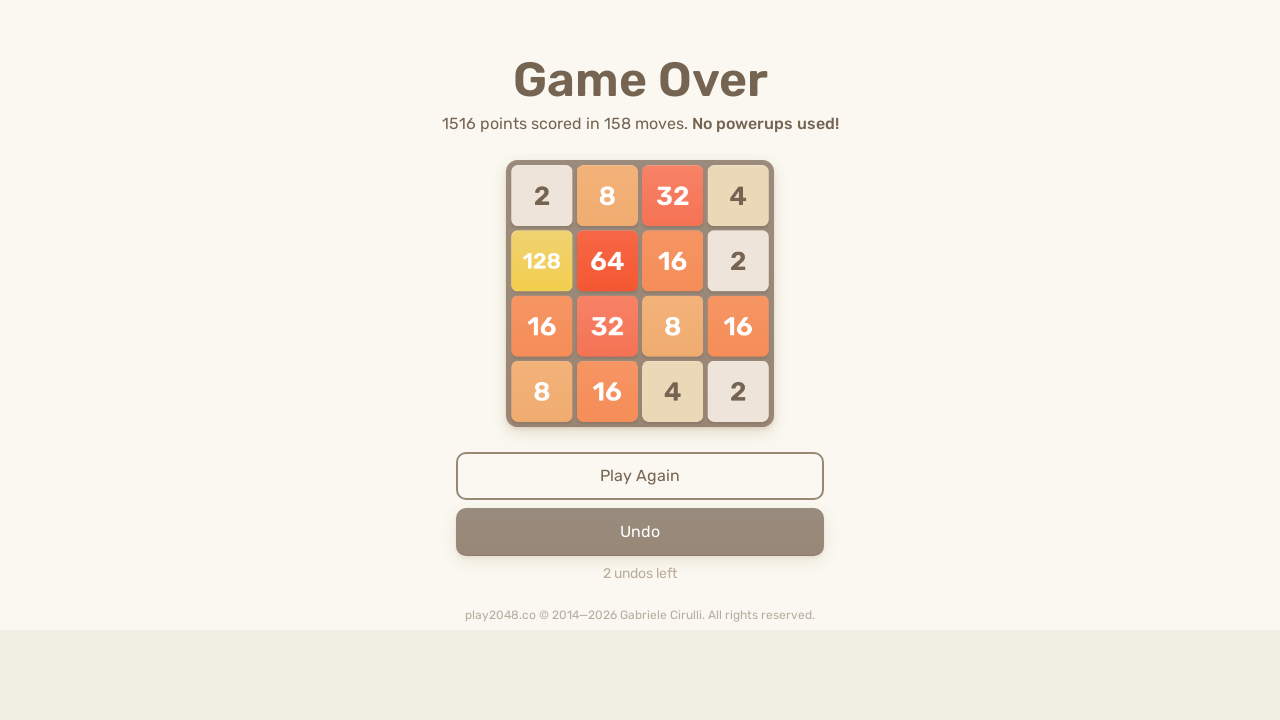

Pressed ArrowLeft to move tiles left
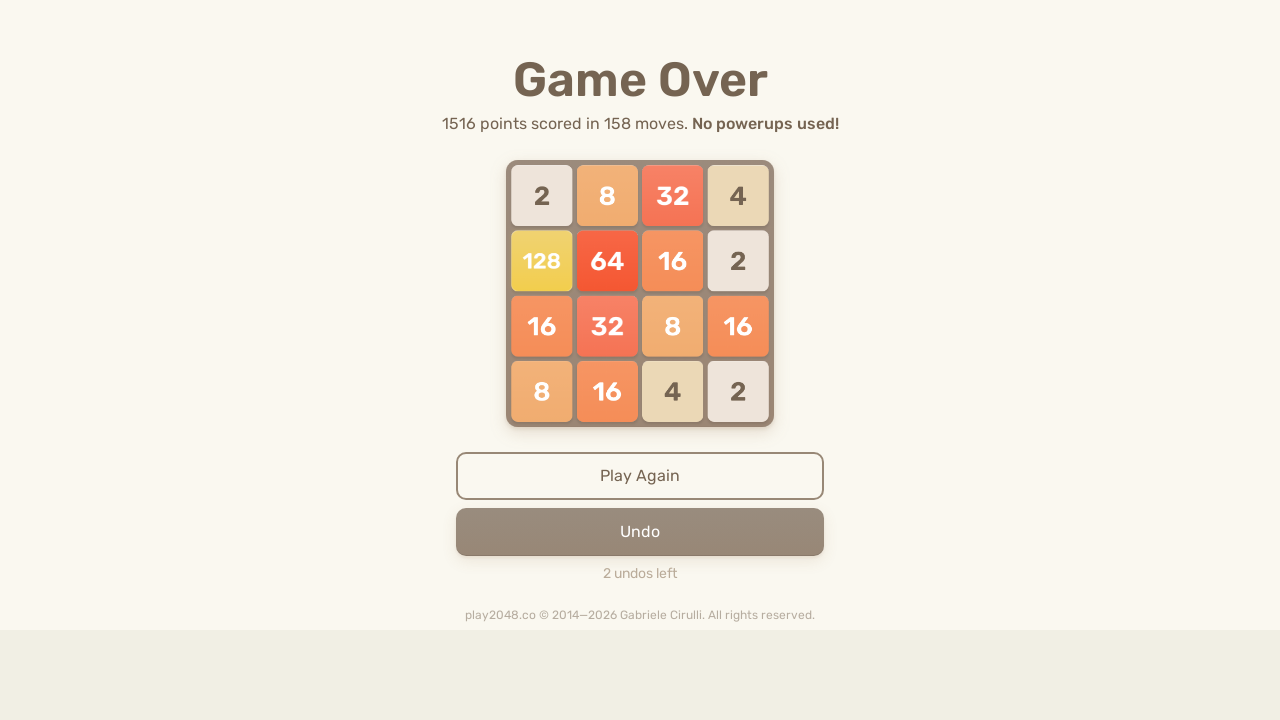

Pressed ArrowUp to move tiles up
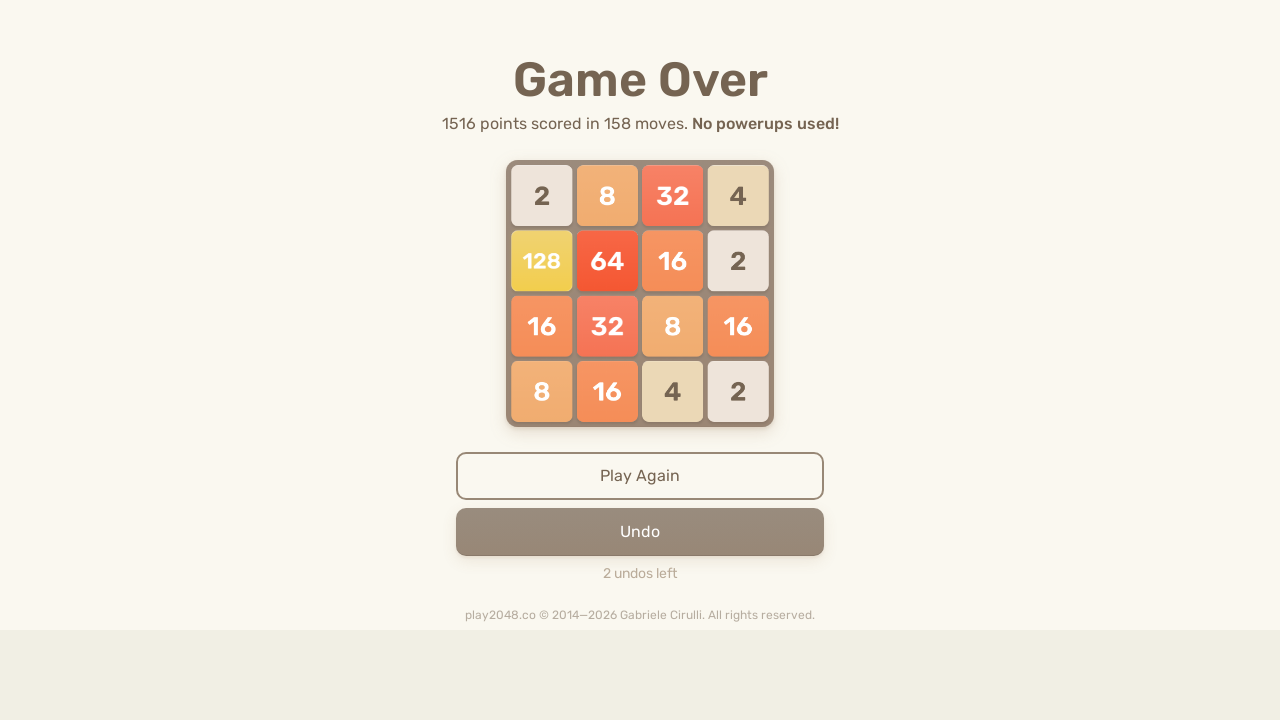

Pressed ArrowDown to move tiles down
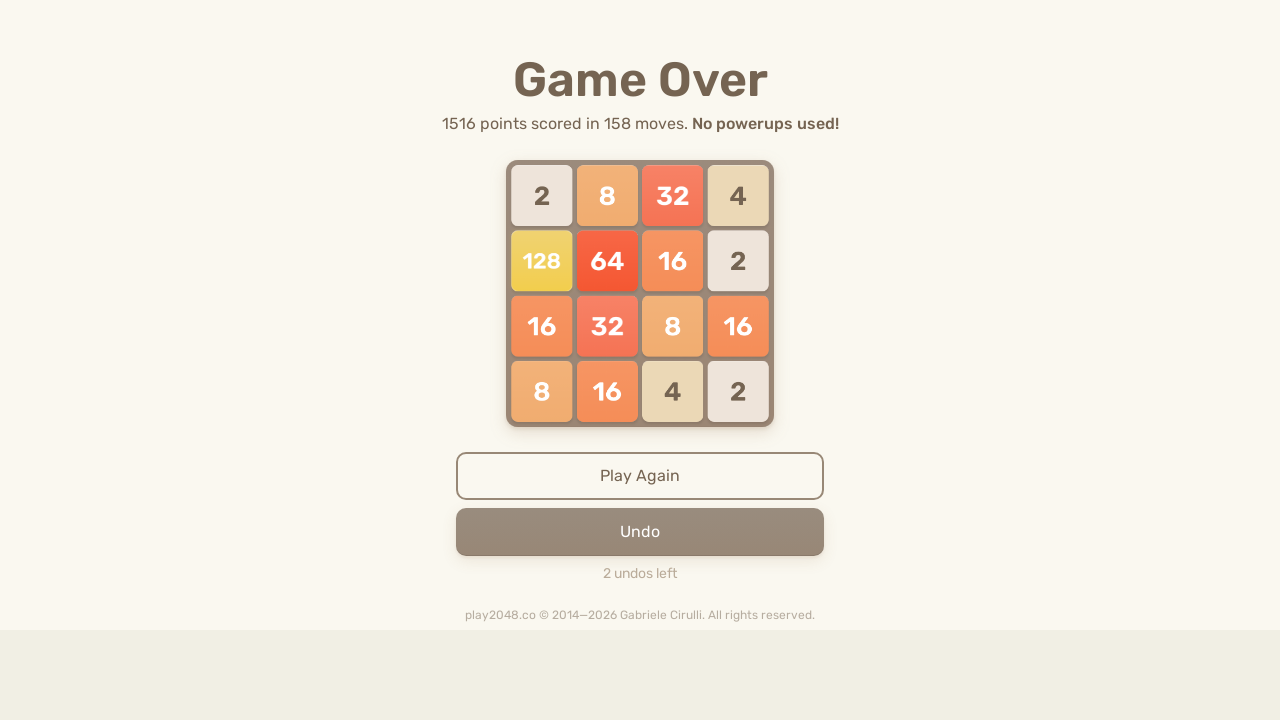

Pressed ArrowLeft to move tiles left
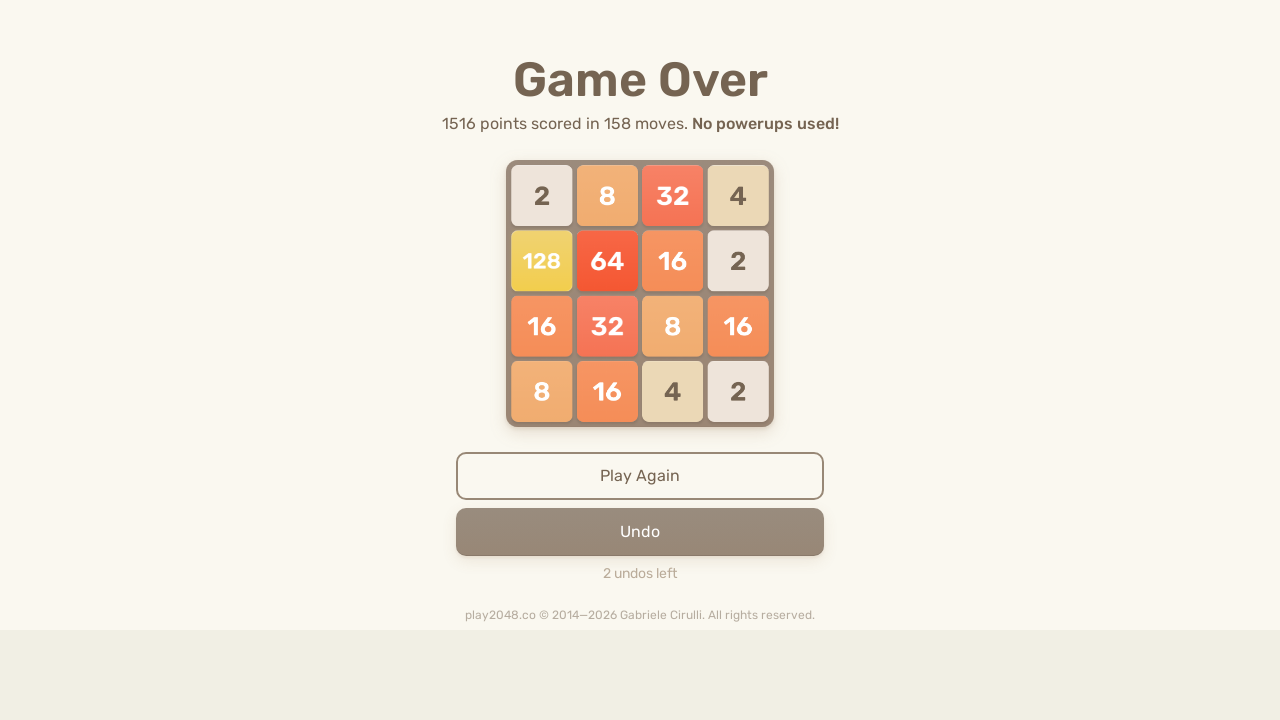

Pressed ArrowRight to move tiles right
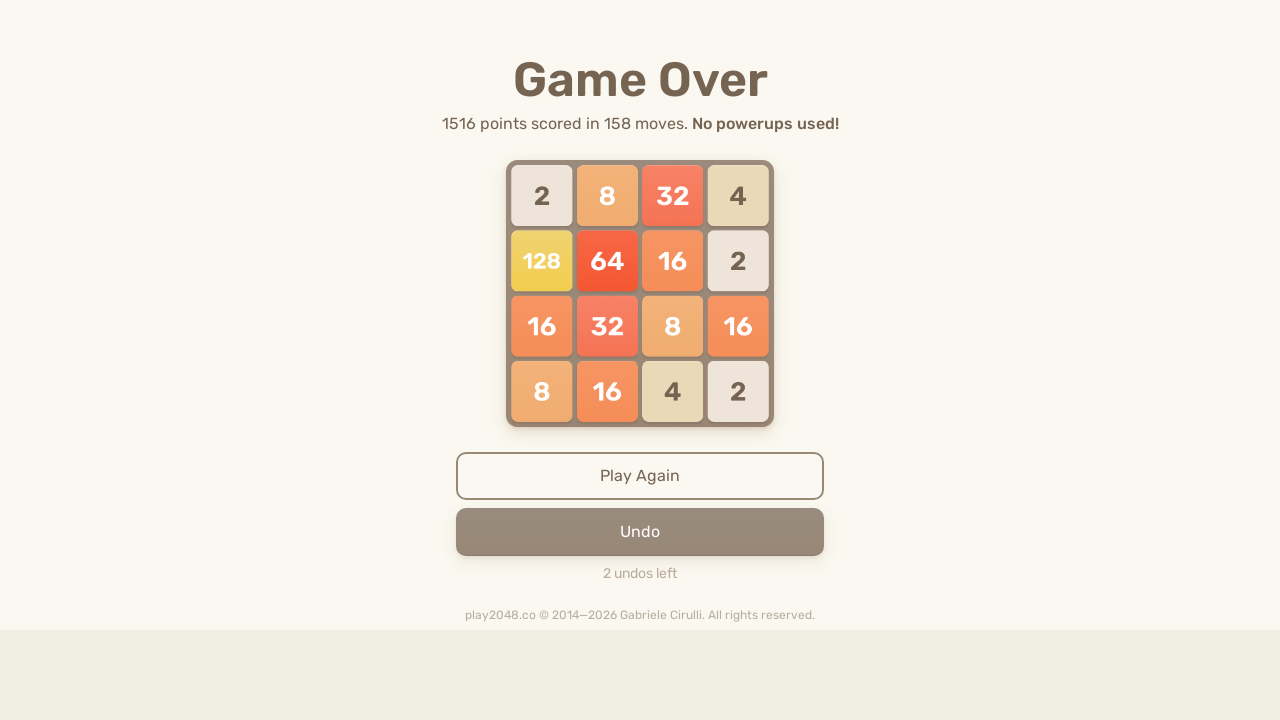

Pressed ArrowLeft to move tiles left
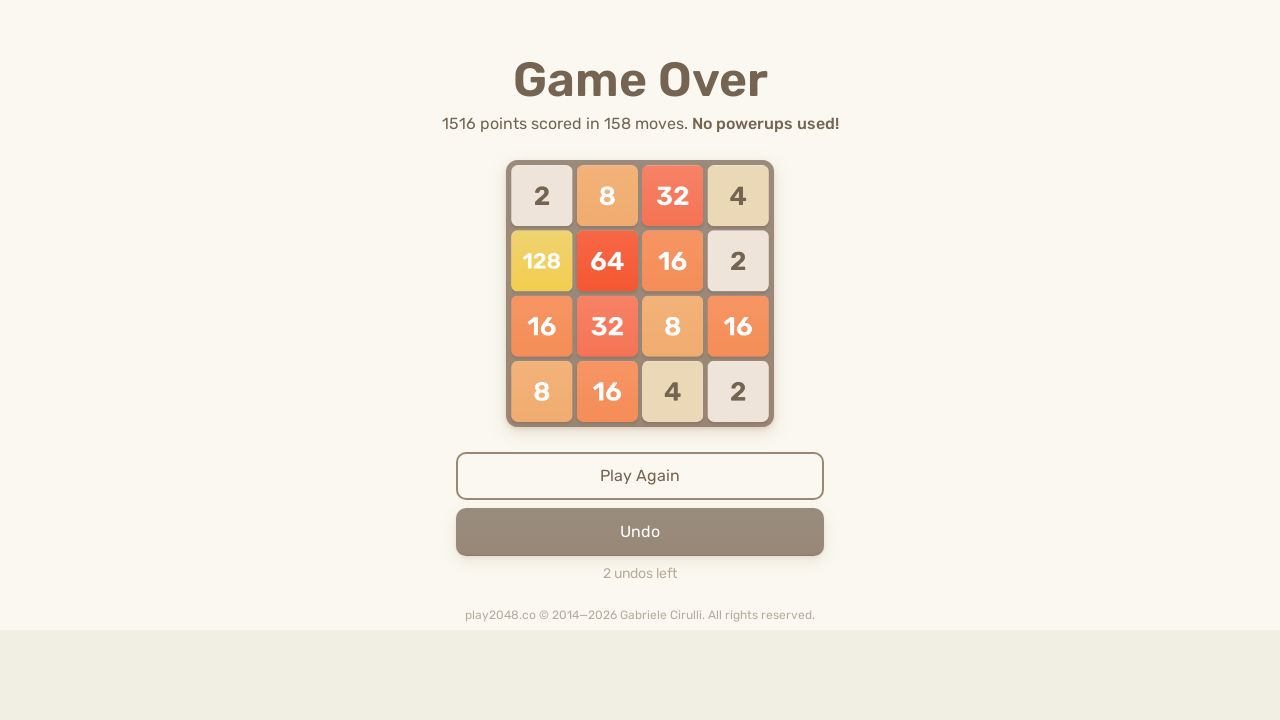

Pressed ArrowUp to move tiles up
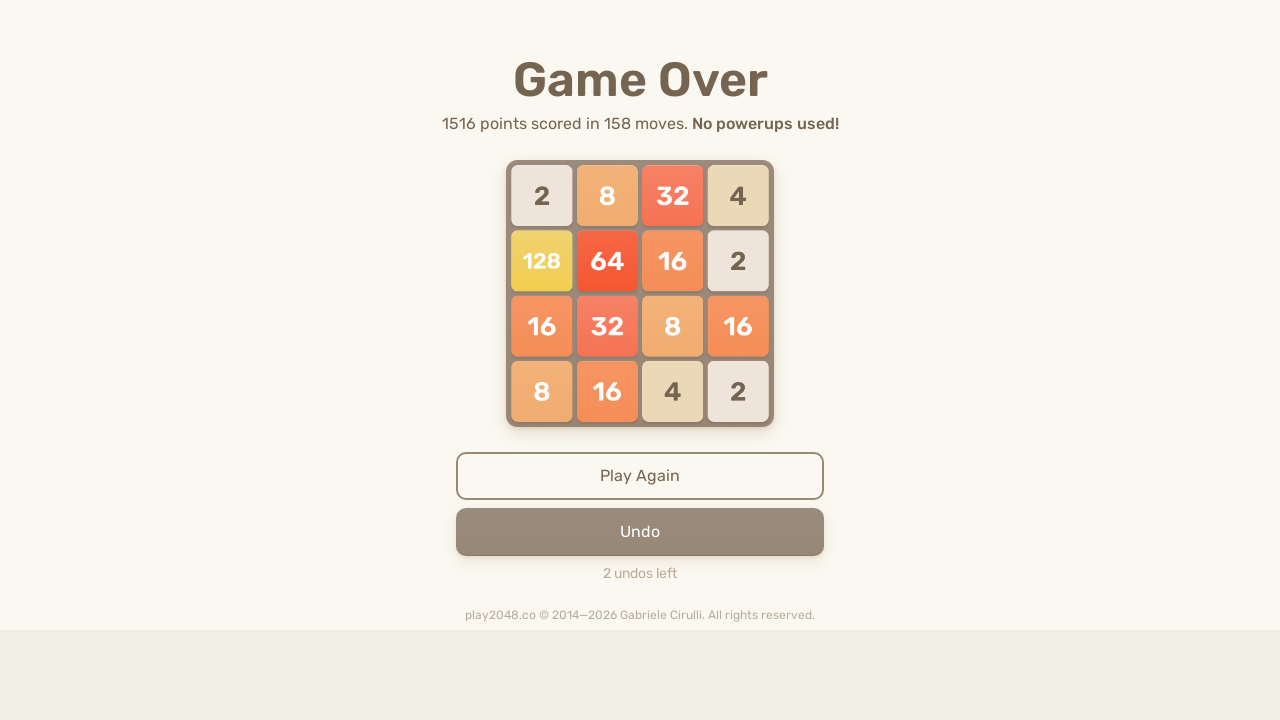

Pressed ArrowDown to move tiles down
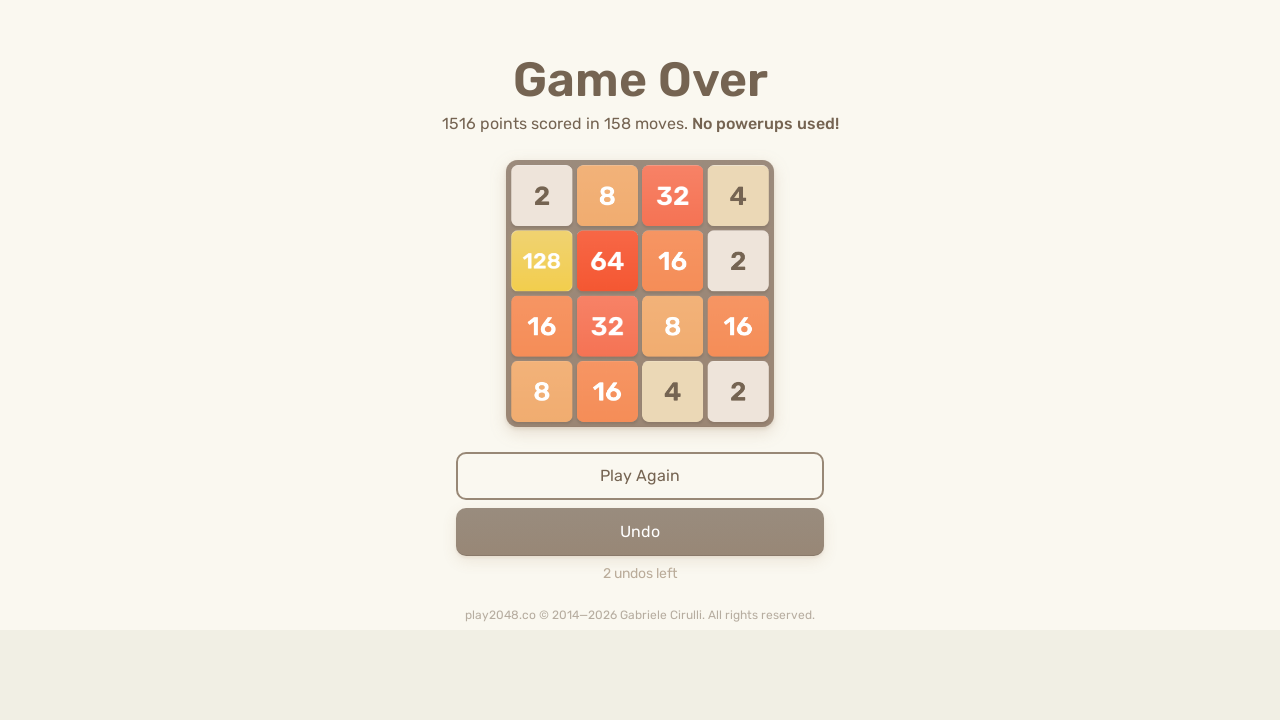

Pressed ArrowLeft to move tiles left
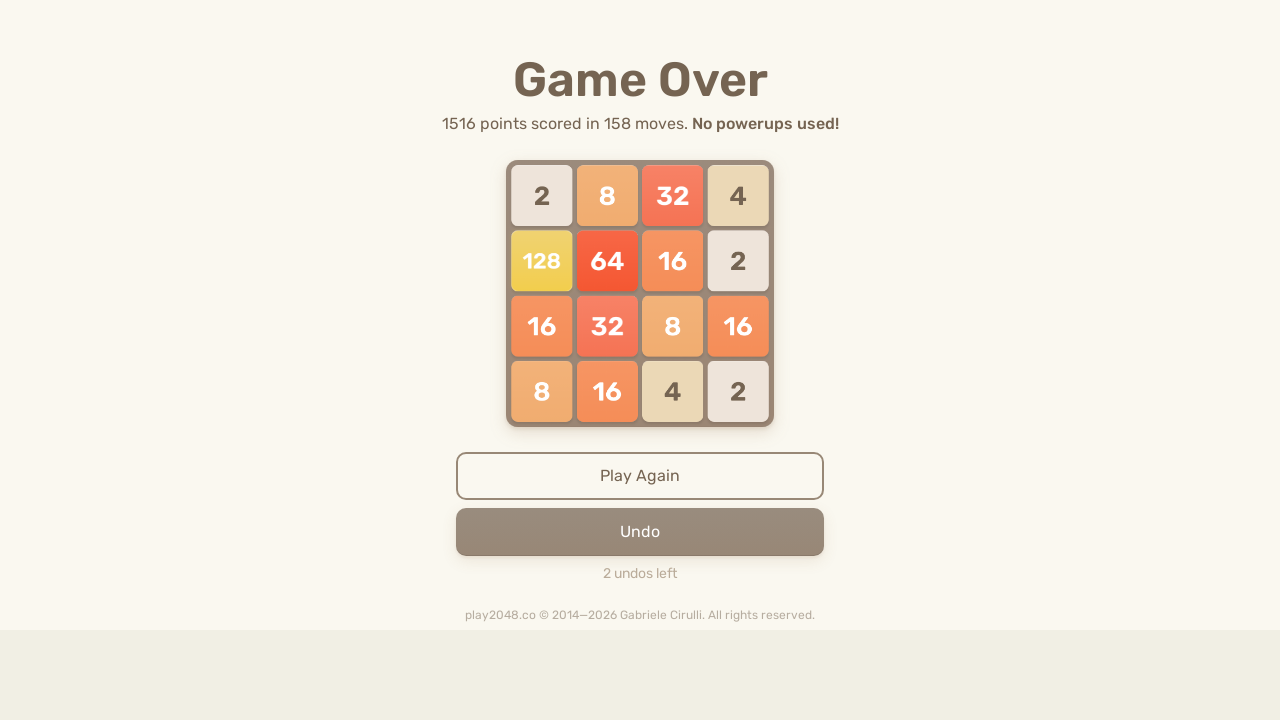

Pressed ArrowRight to move tiles right
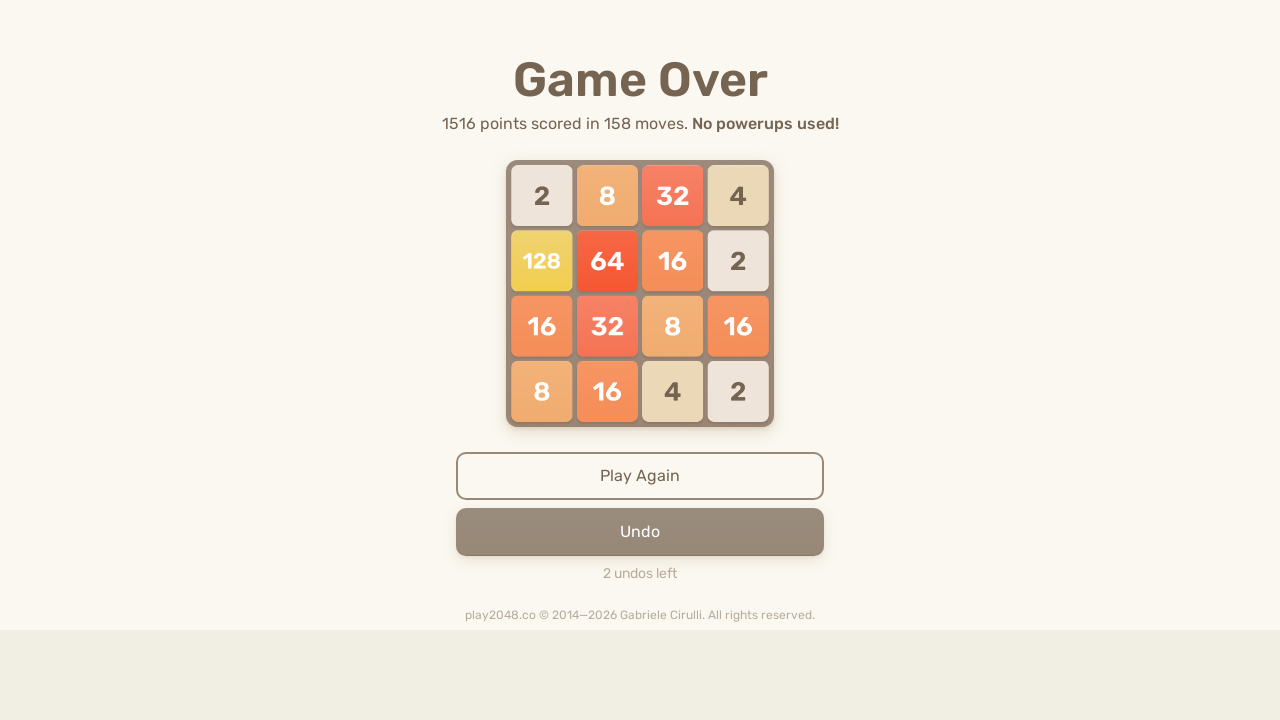

Pressed ArrowLeft to move tiles left
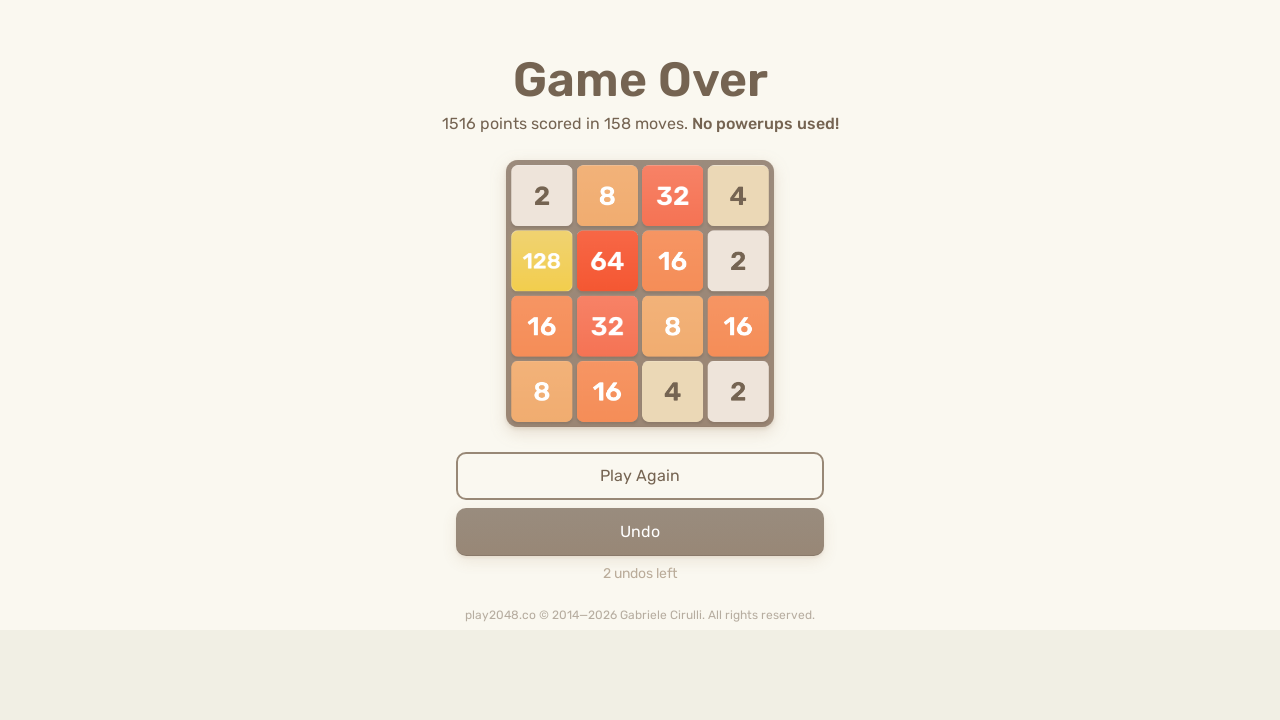

Pressed ArrowUp to move tiles up
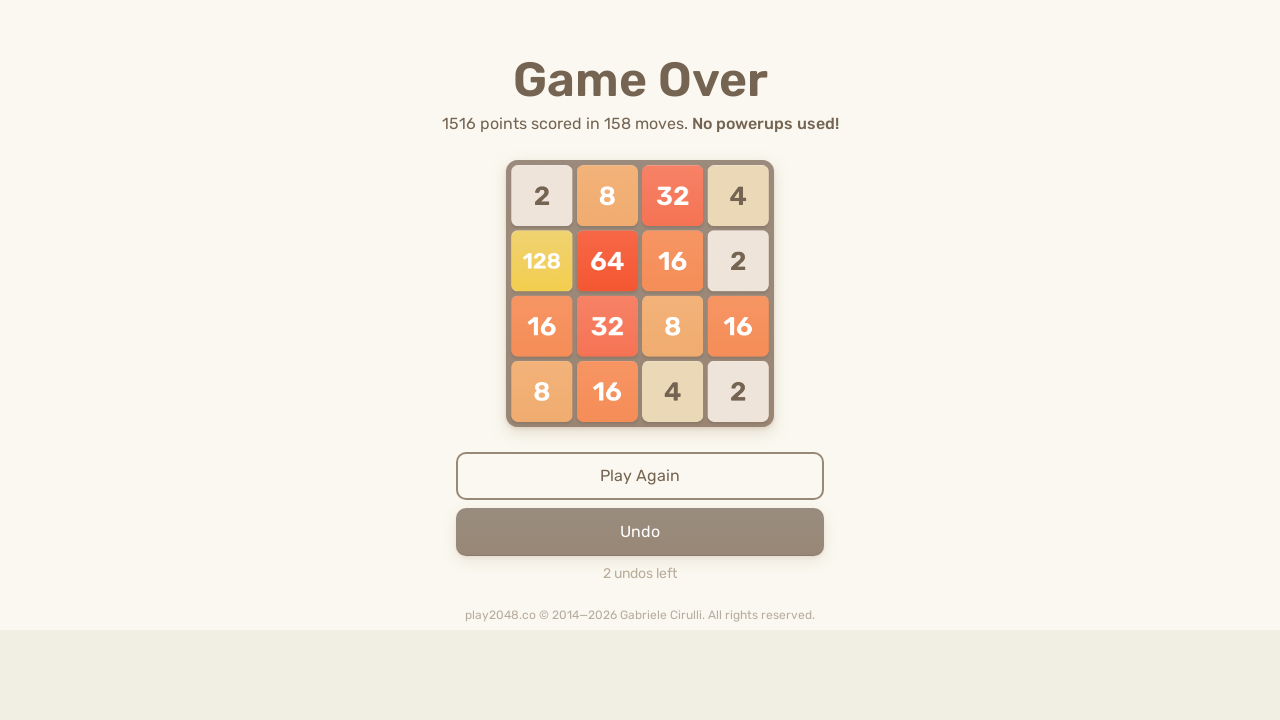

Pressed ArrowDown to move tiles down
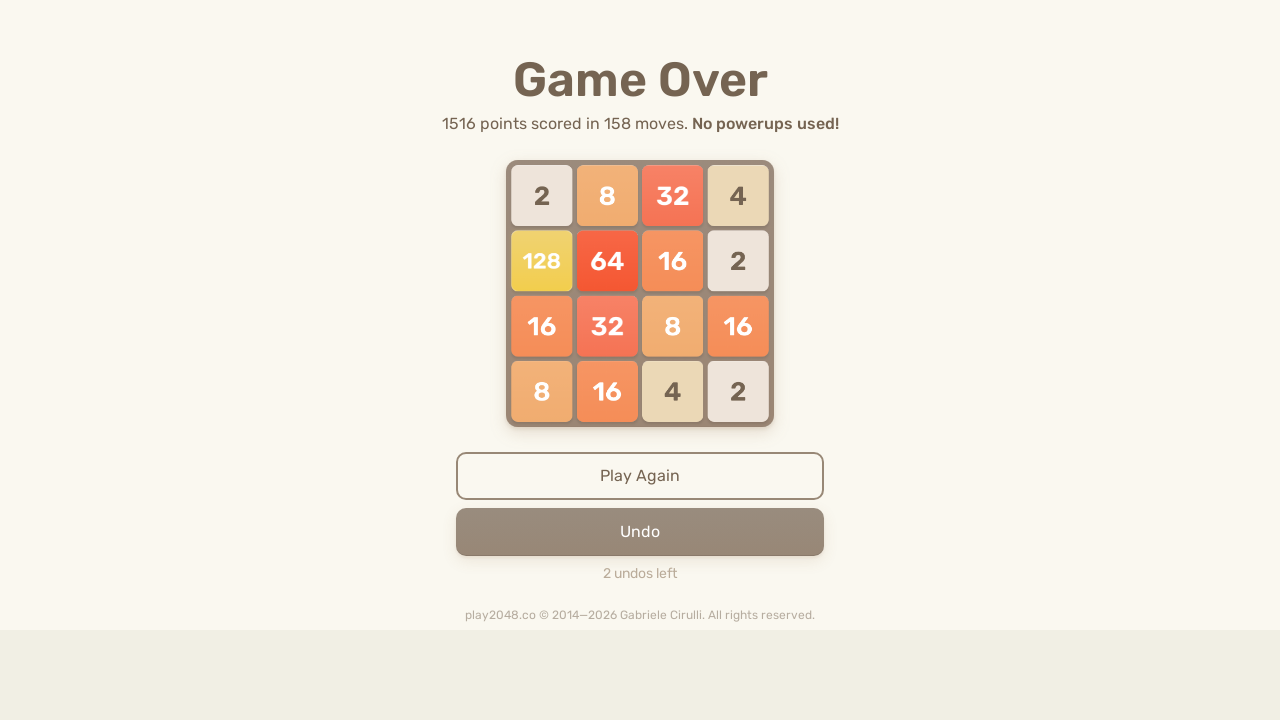

Pressed ArrowLeft to move tiles left
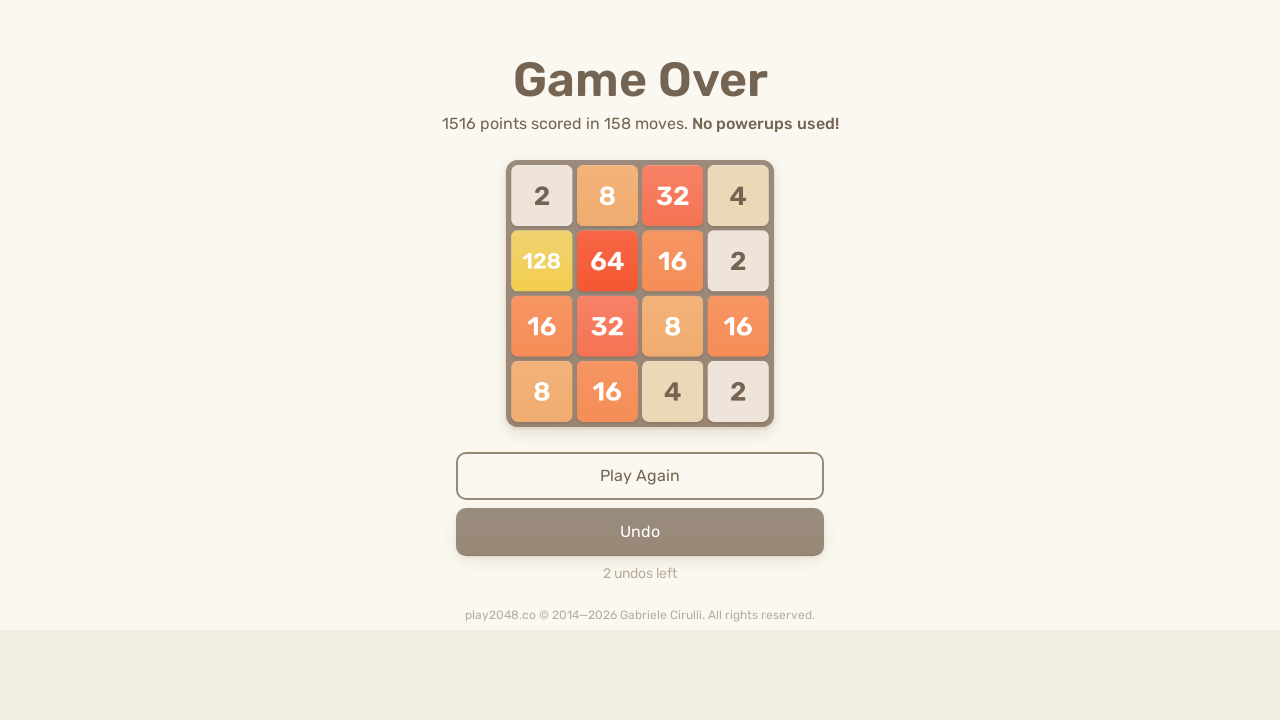

Pressed ArrowRight to move tiles right
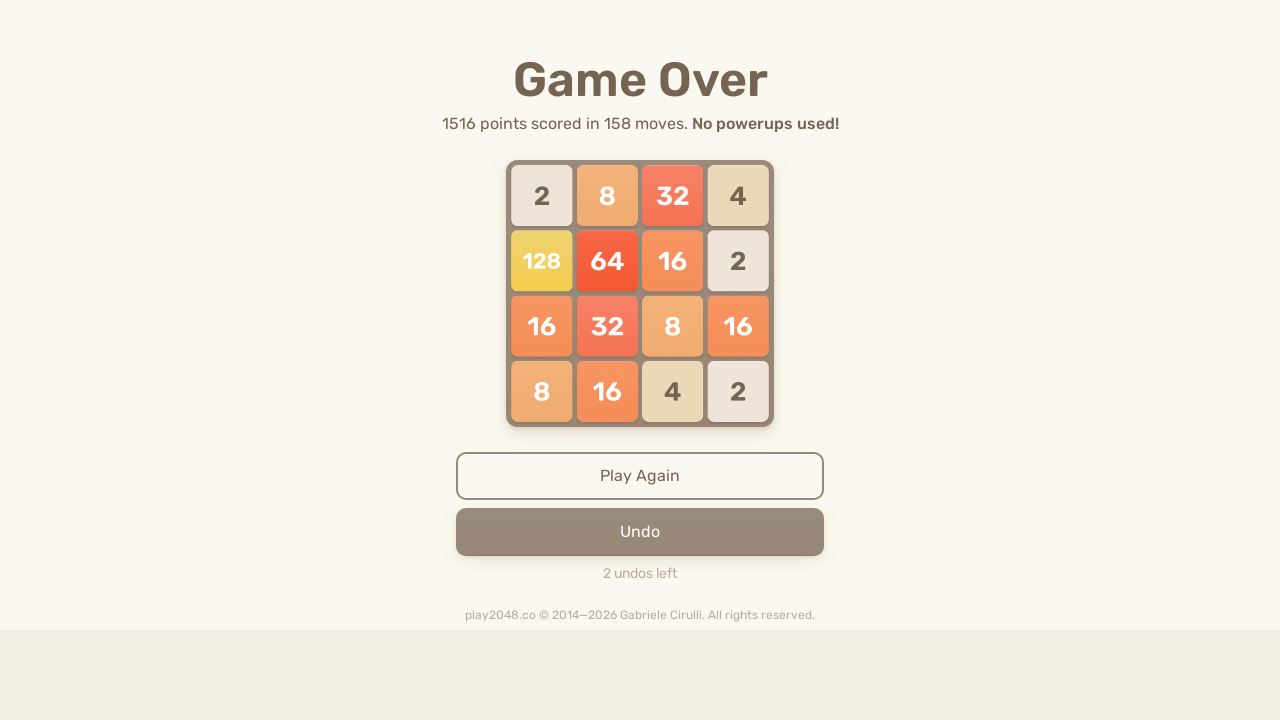

Pressed ArrowLeft to move tiles left
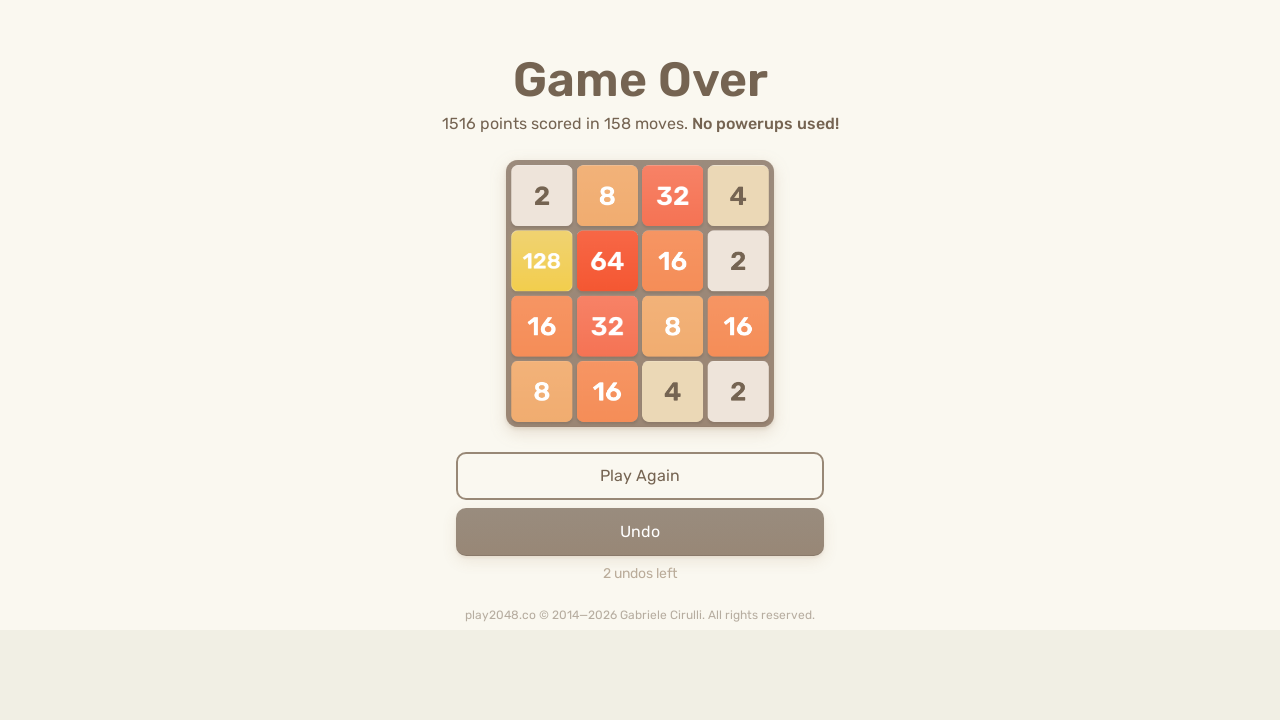

Pressed ArrowUp to move tiles up
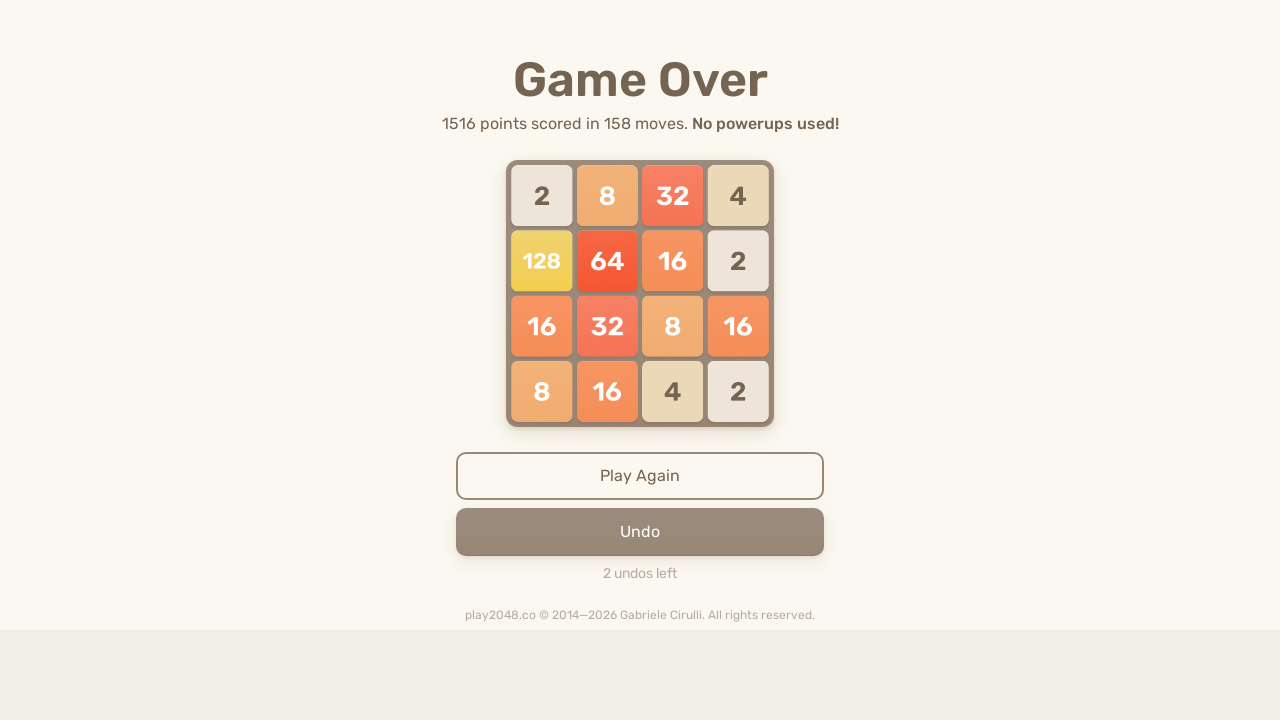

Pressed ArrowDown to move tiles down
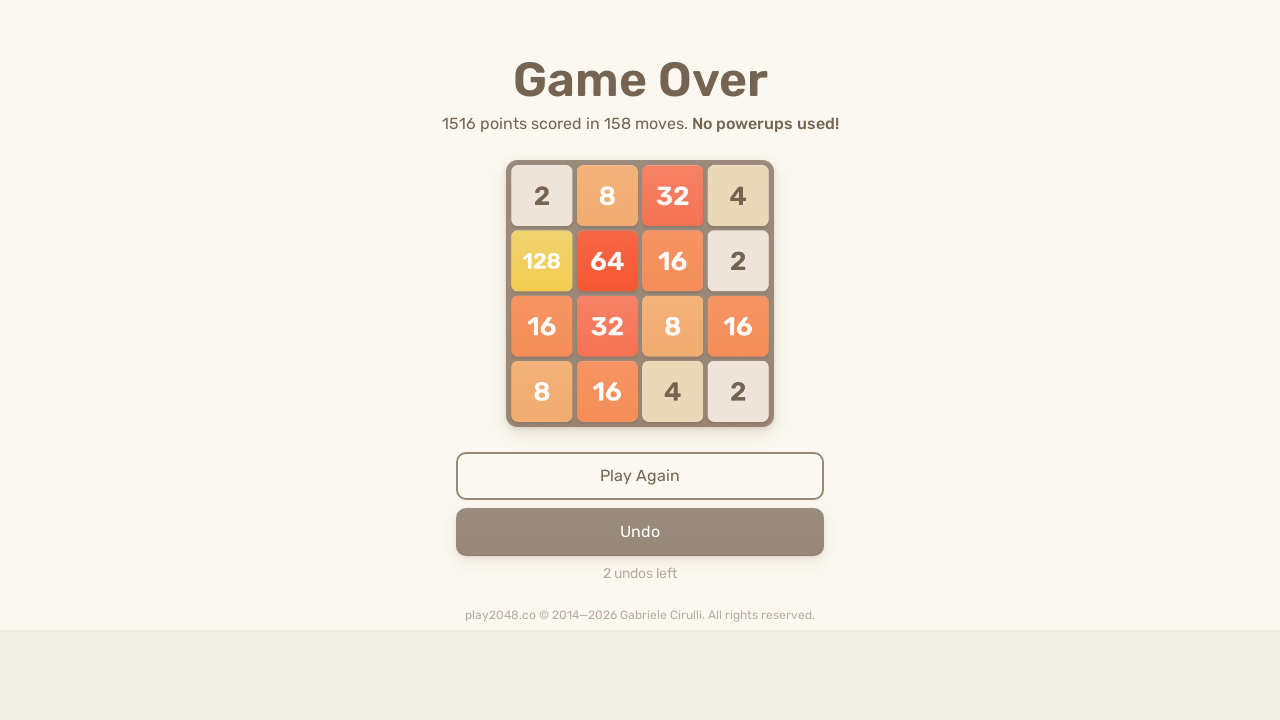

Pressed ArrowLeft to move tiles left
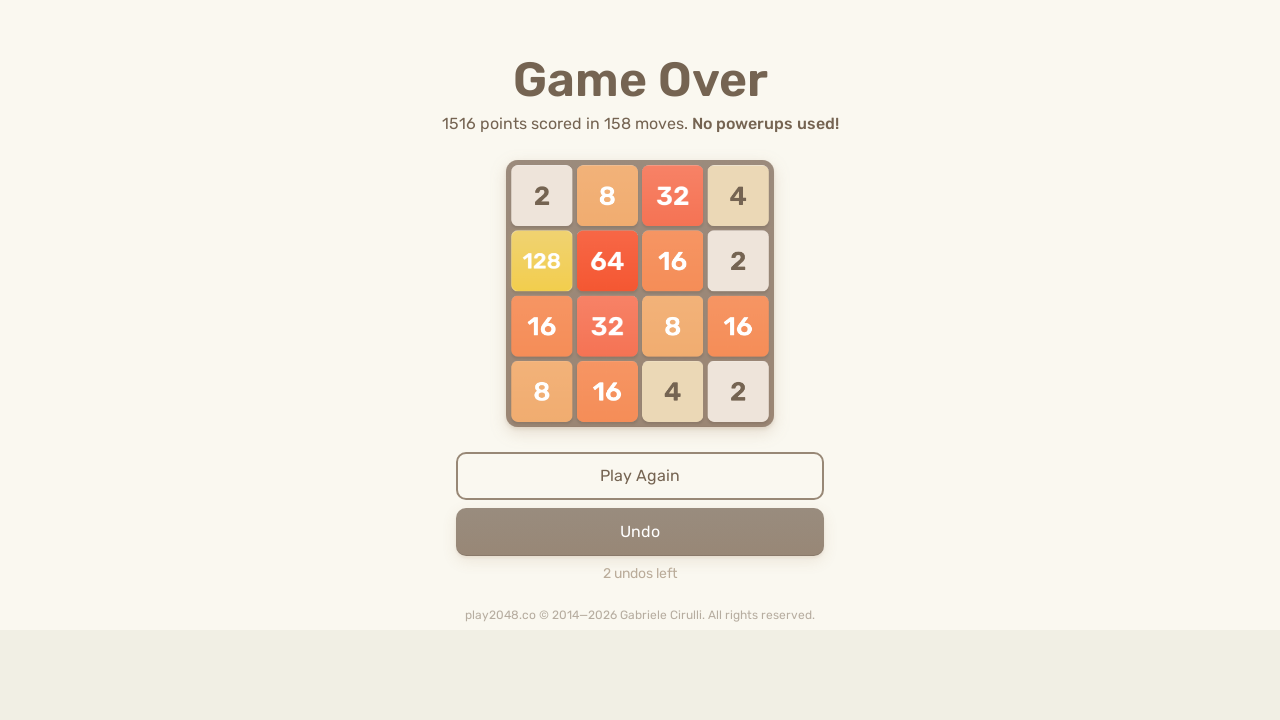

Pressed ArrowRight to move tiles right
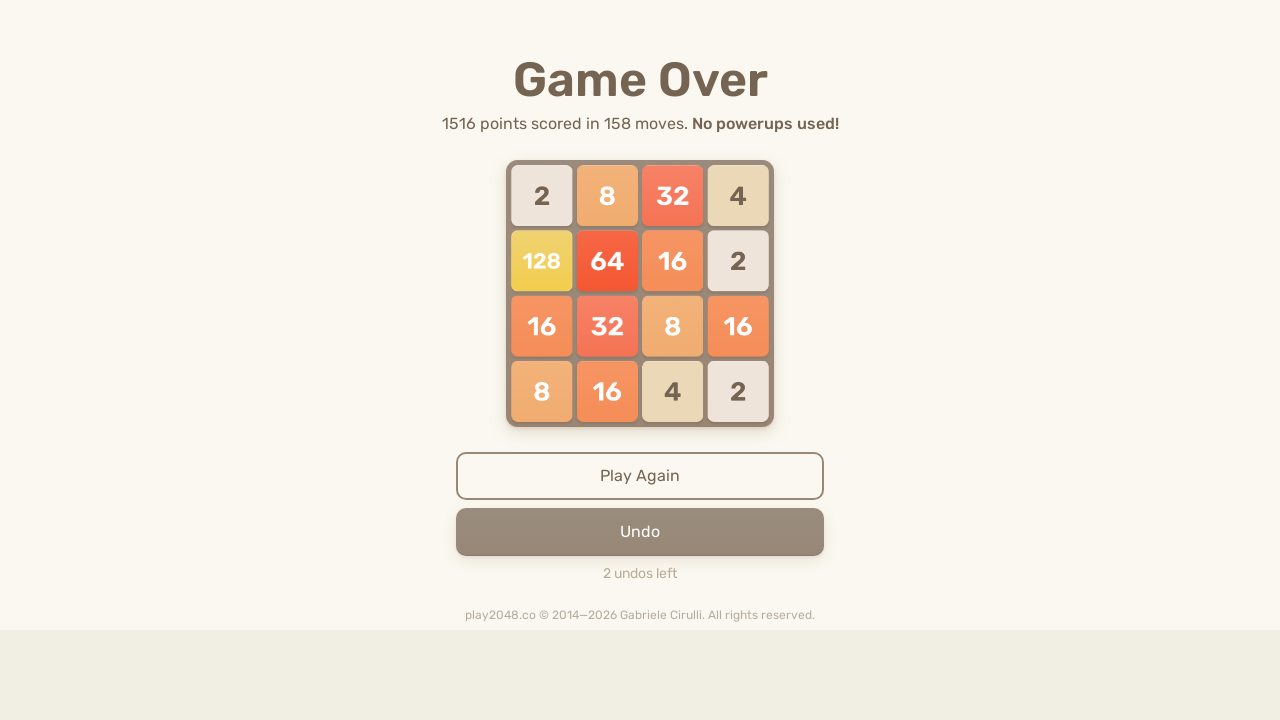

Pressed ArrowLeft to move tiles left
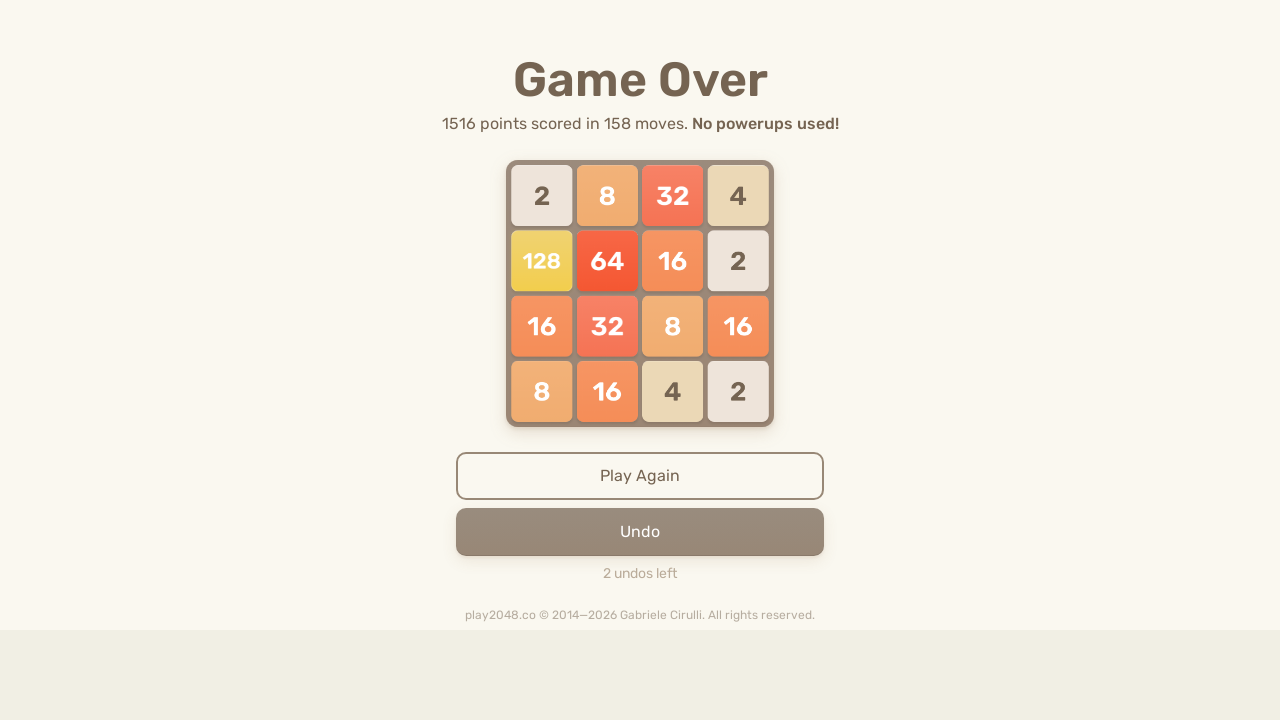

Pressed ArrowUp to move tiles up
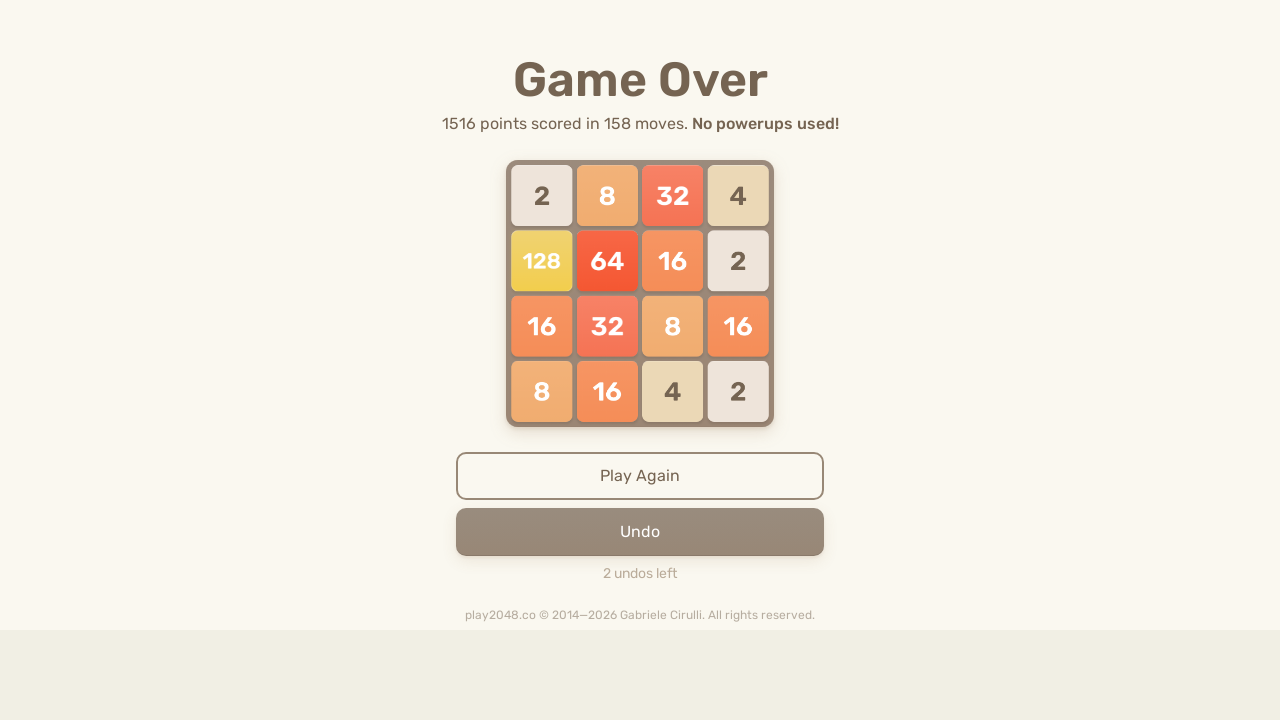

Pressed ArrowDown to move tiles down
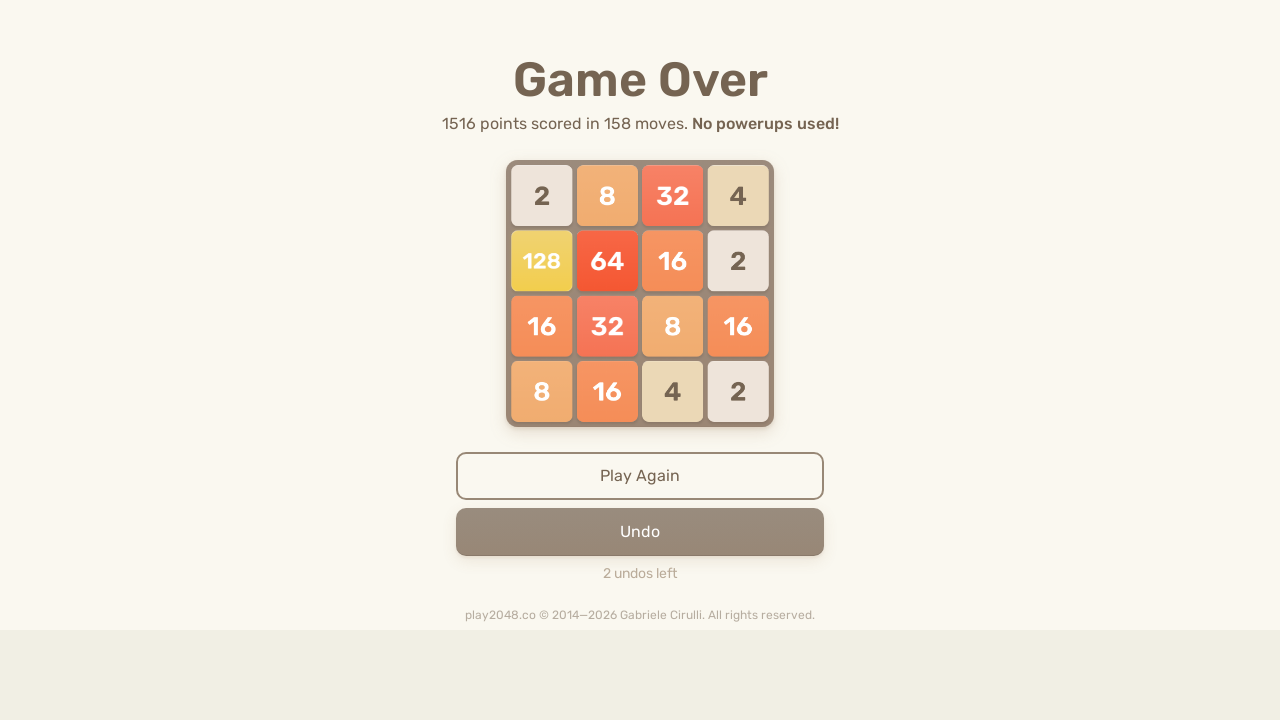

Pressed ArrowLeft to move tiles left
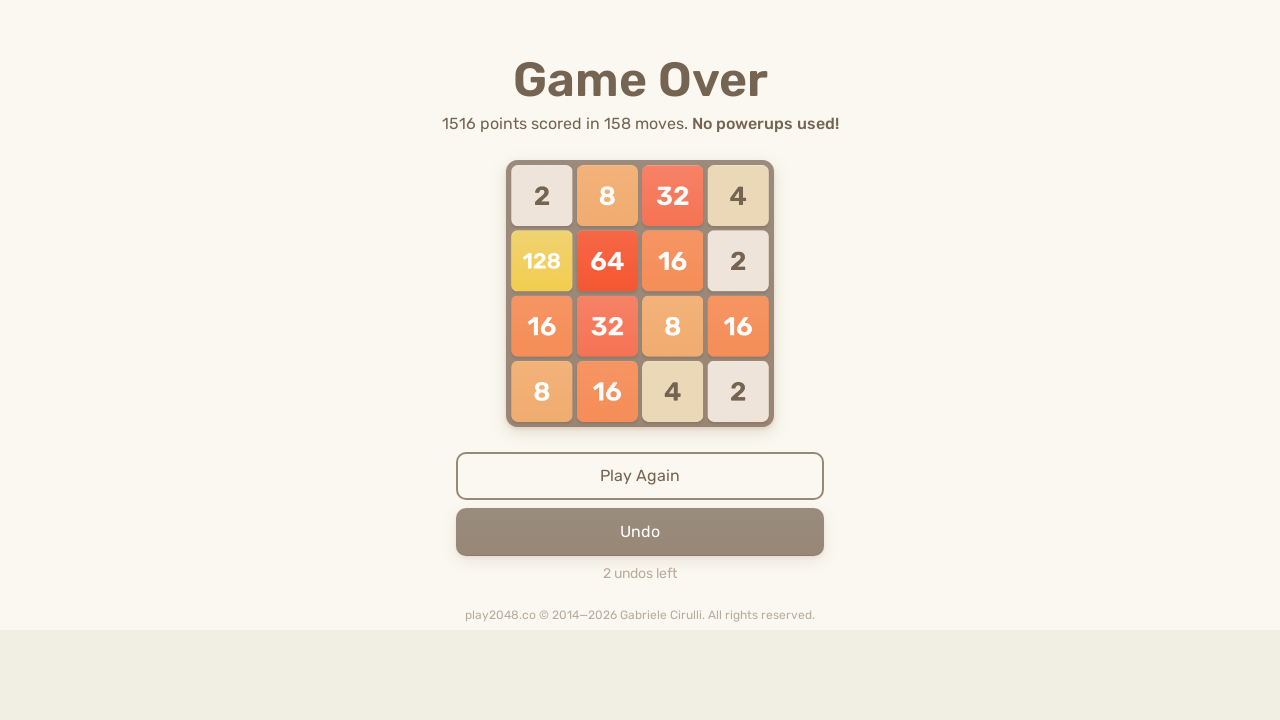

Pressed ArrowRight to move tiles right
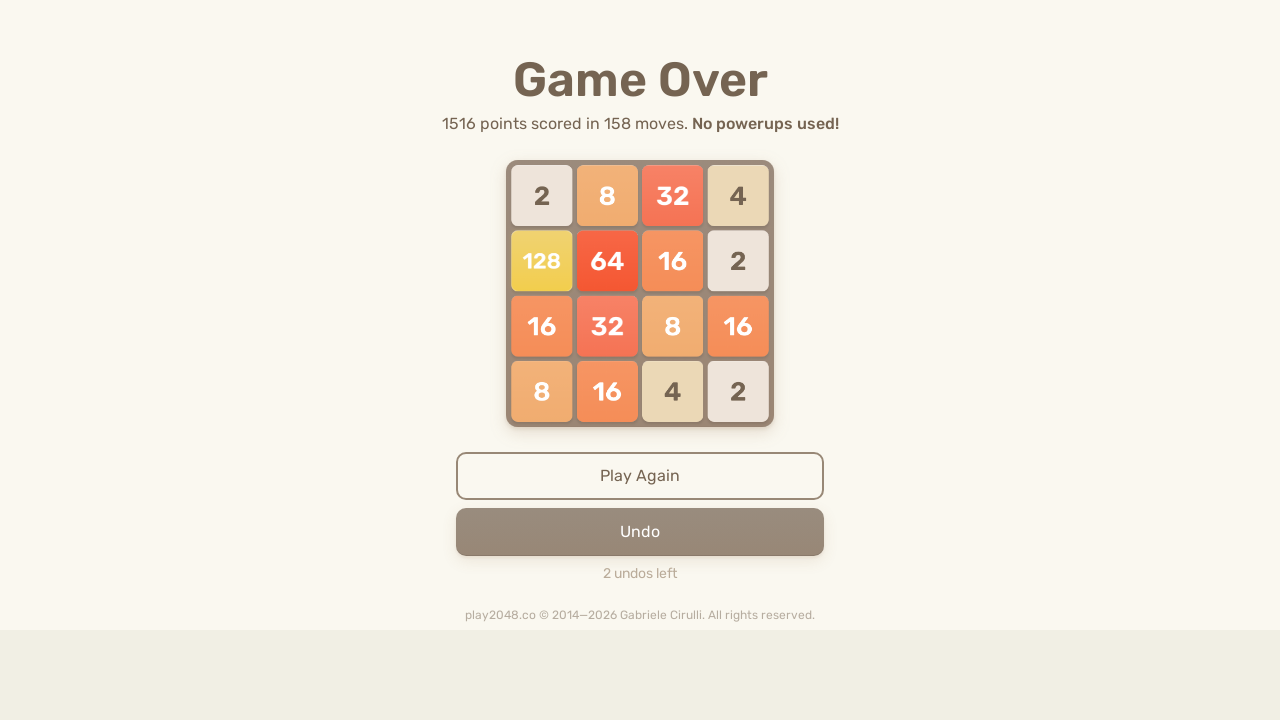

Pressed ArrowLeft to move tiles left
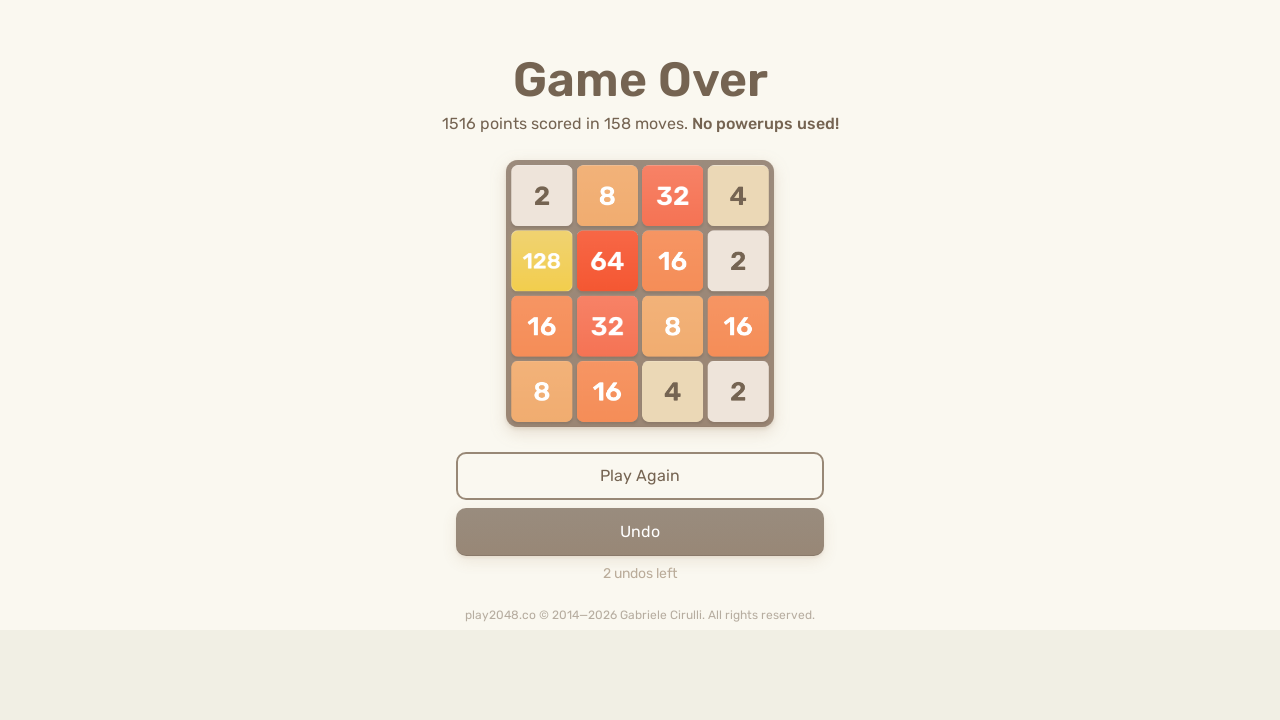

Pressed ArrowUp to move tiles up
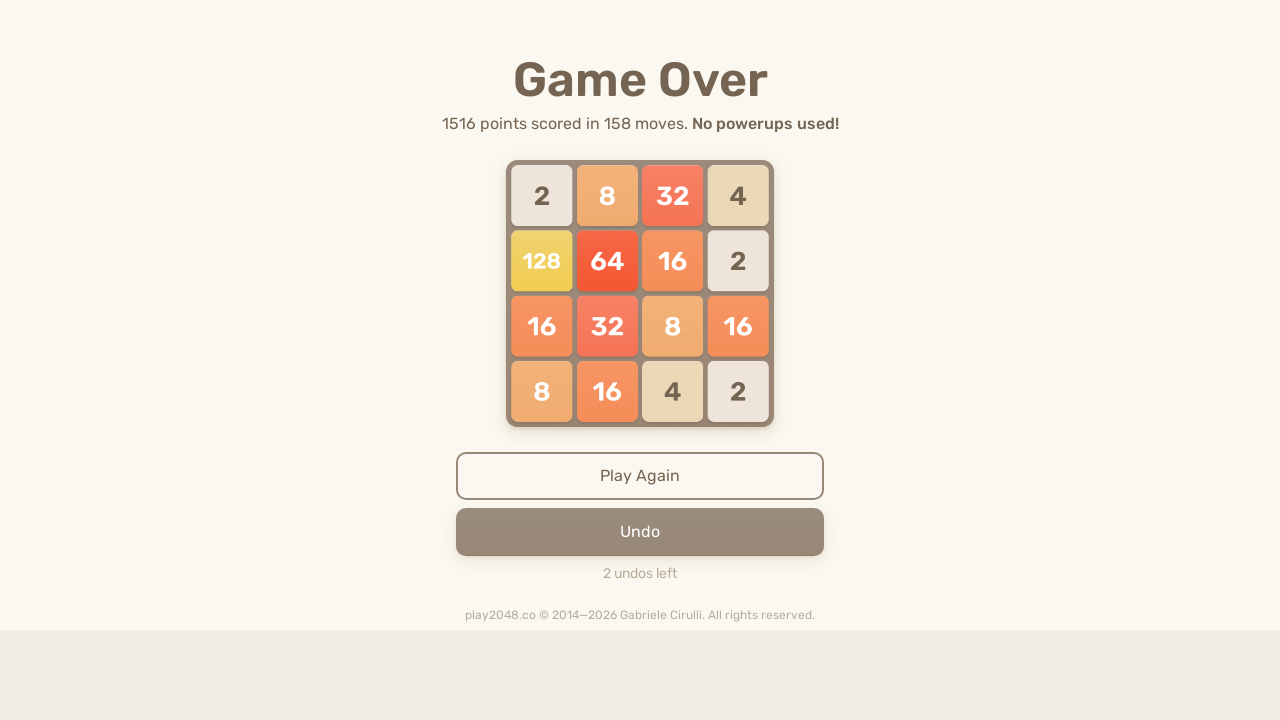

Pressed ArrowDown to move tiles down
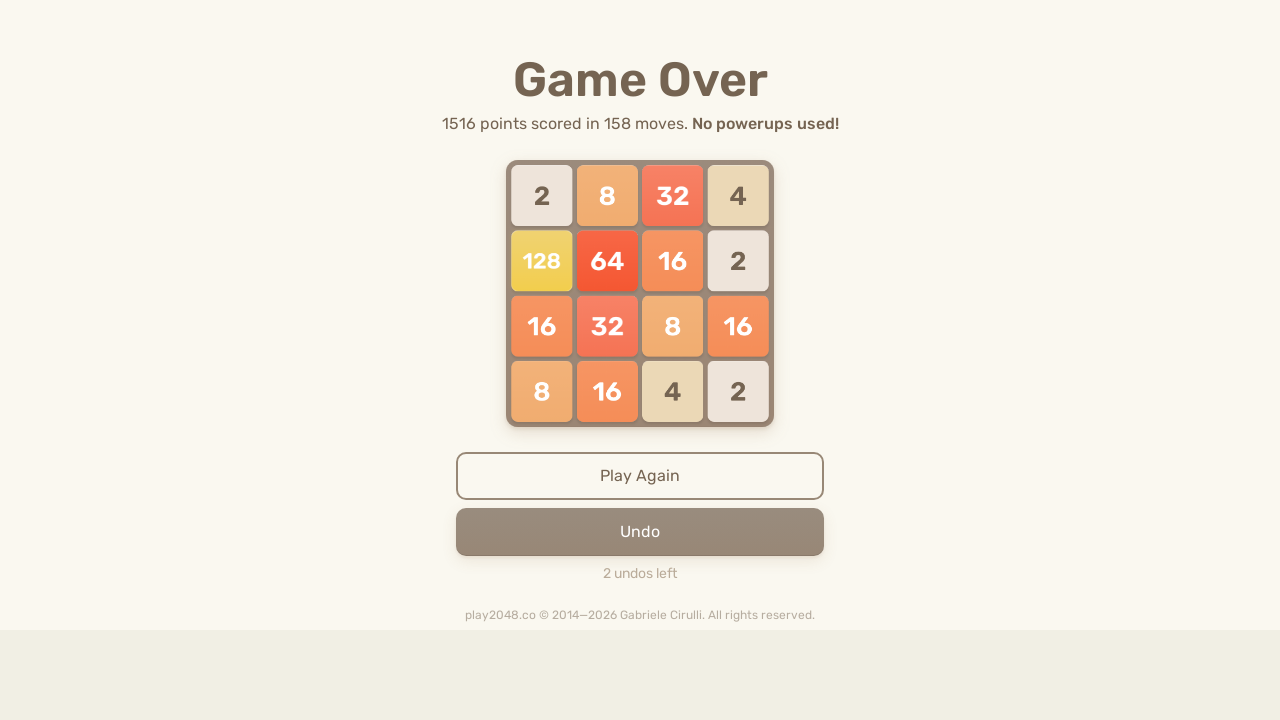

Pressed ArrowLeft to move tiles left
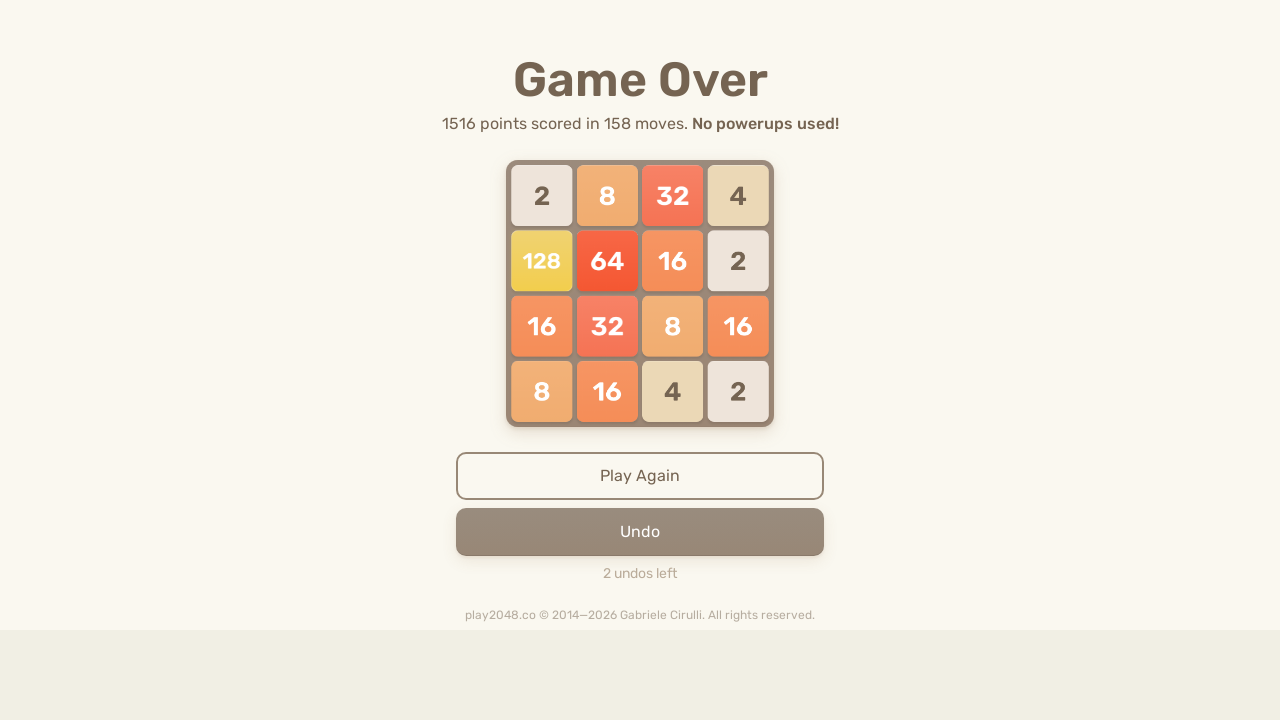

Pressed ArrowRight to move tiles right
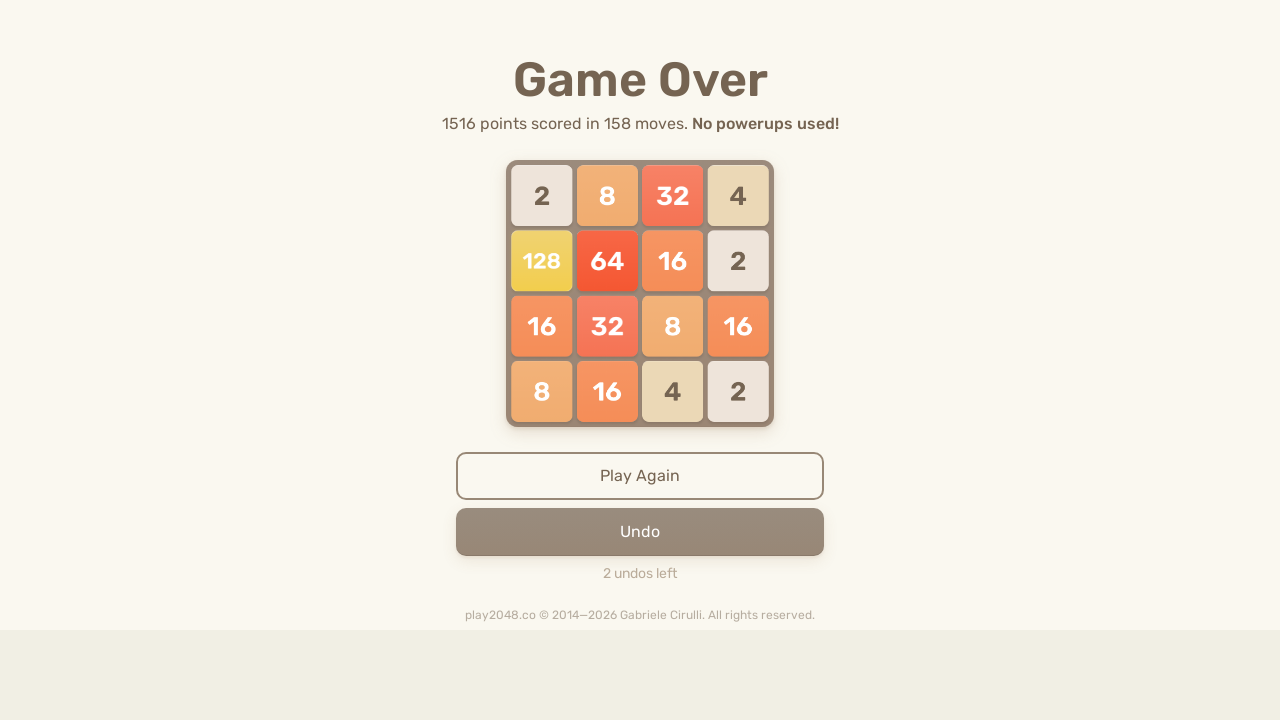

Pressed ArrowLeft to move tiles left
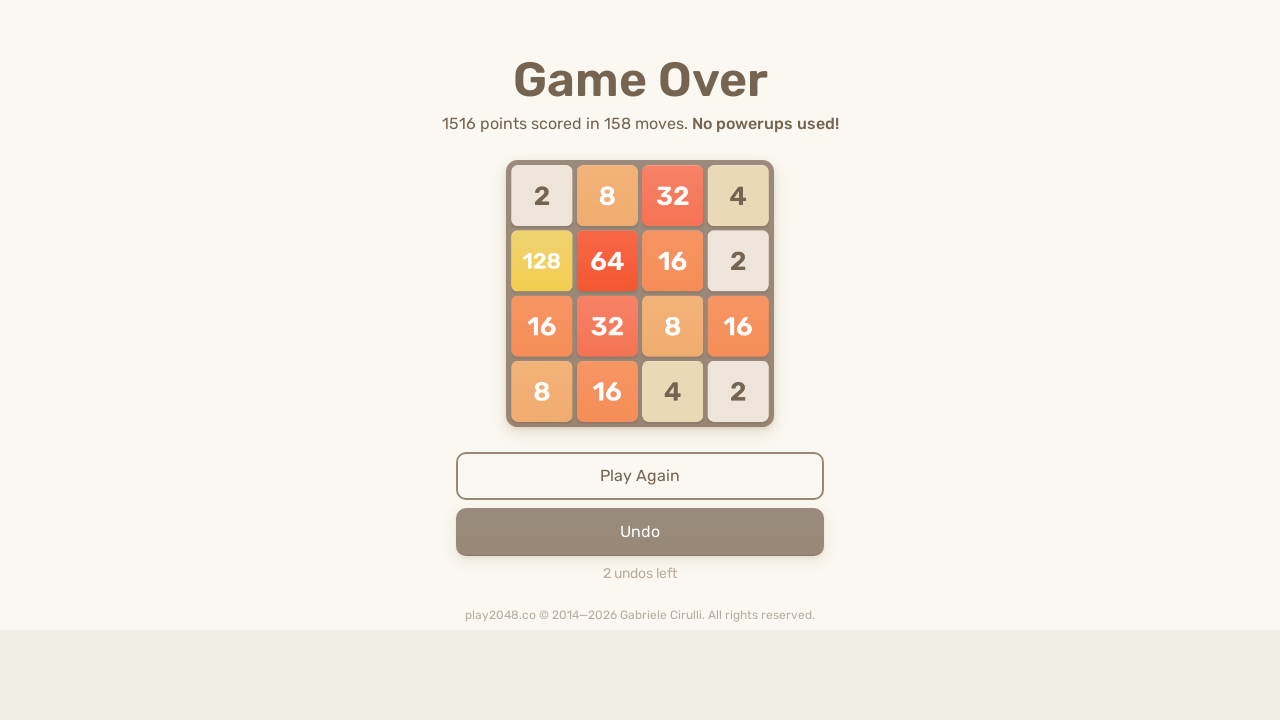

Pressed ArrowUp to move tiles up
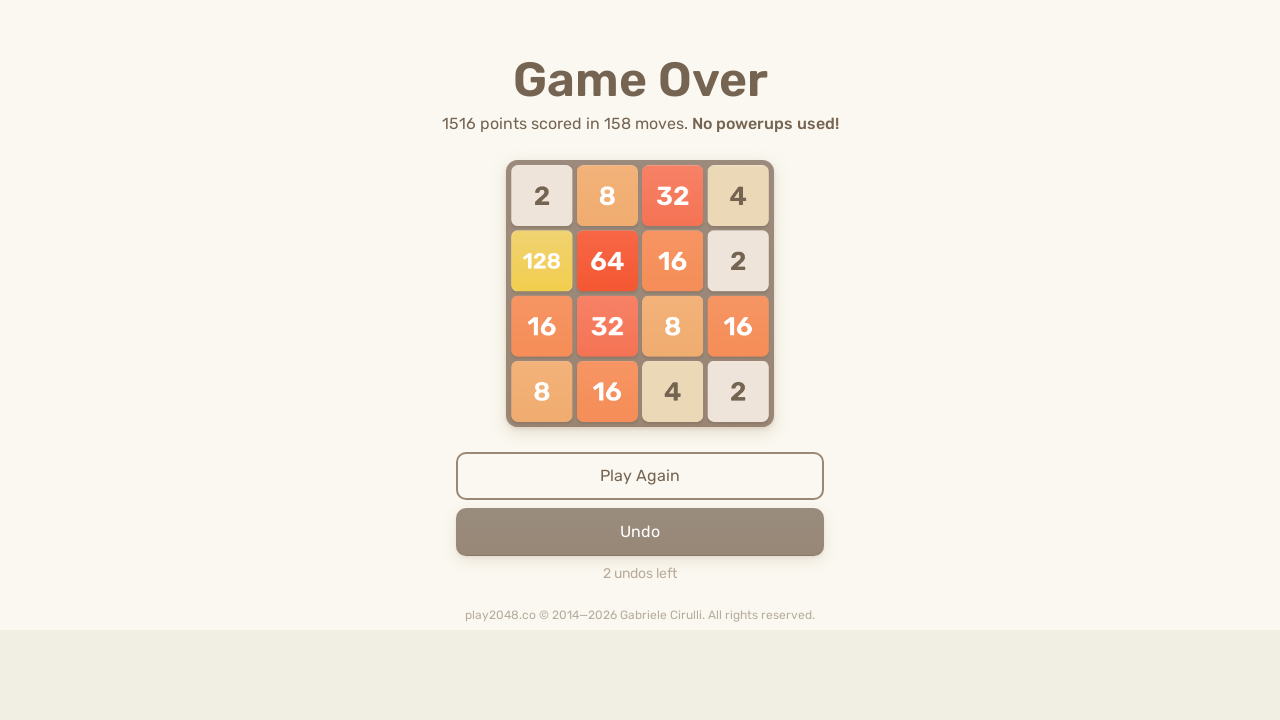

Pressed ArrowDown to move tiles down
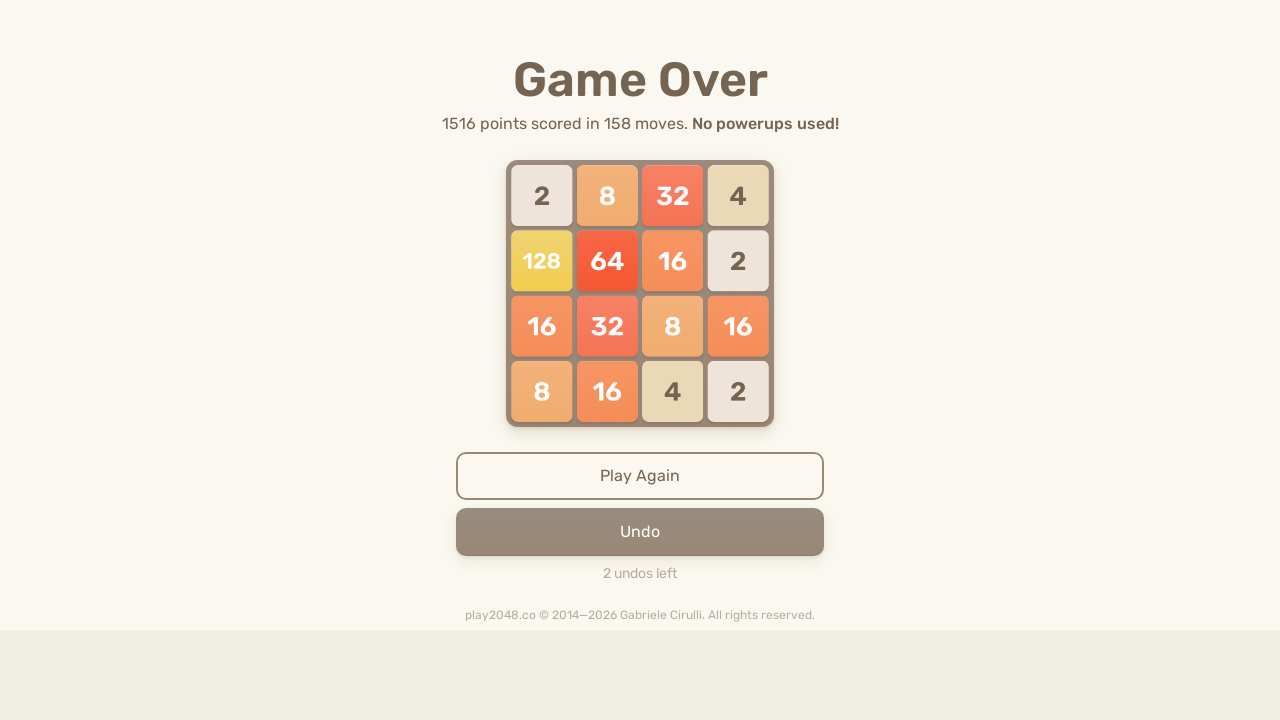

Pressed ArrowLeft to move tiles left
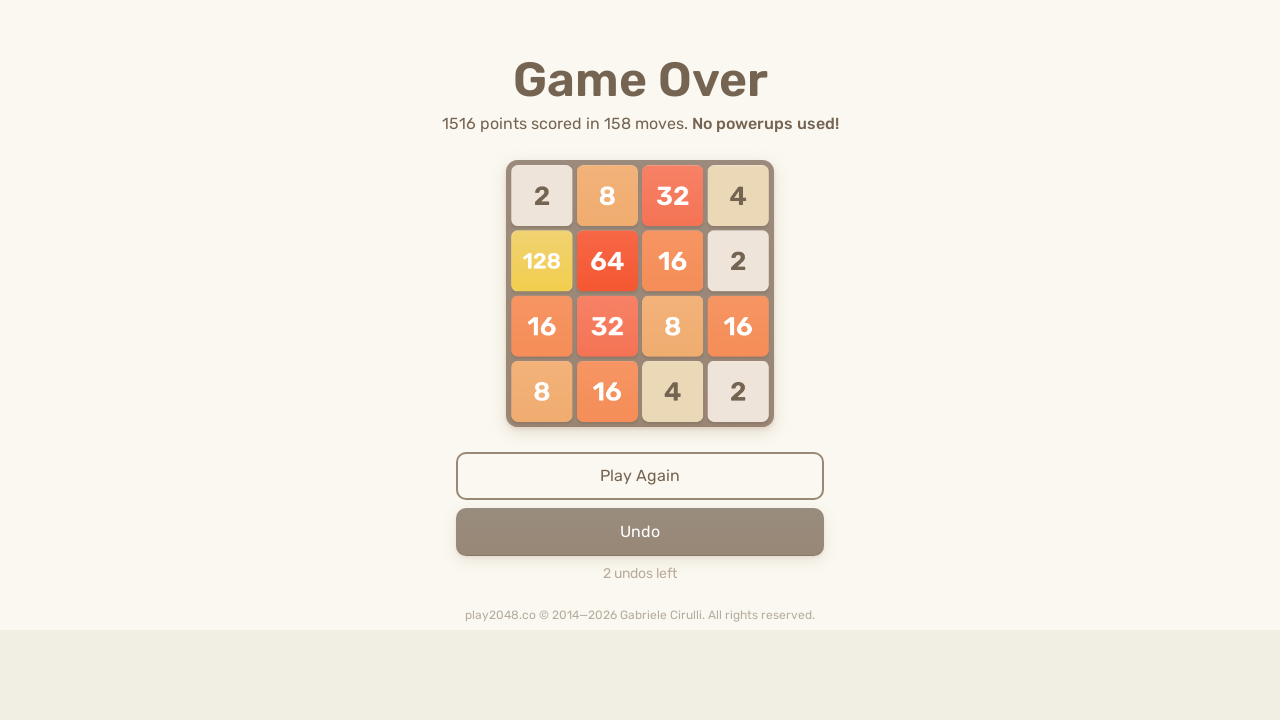

Pressed ArrowRight to move tiles right
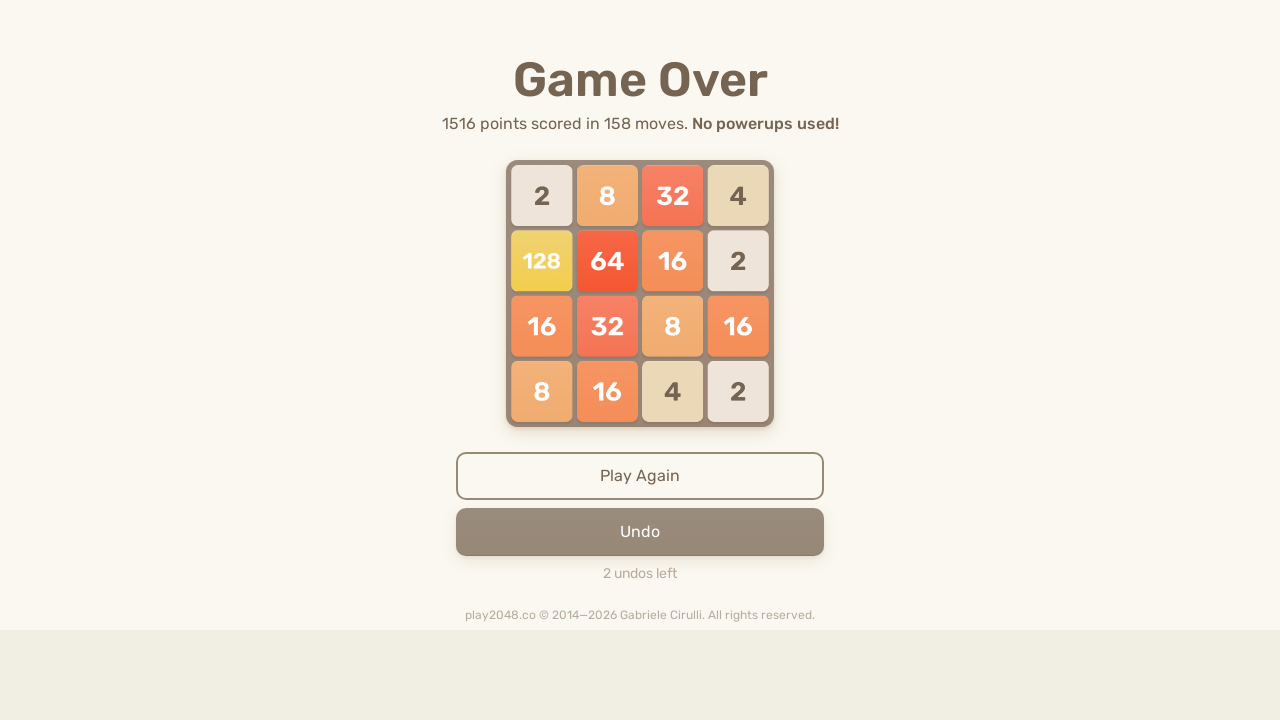

Pressed ArrowLeft to move tiles left
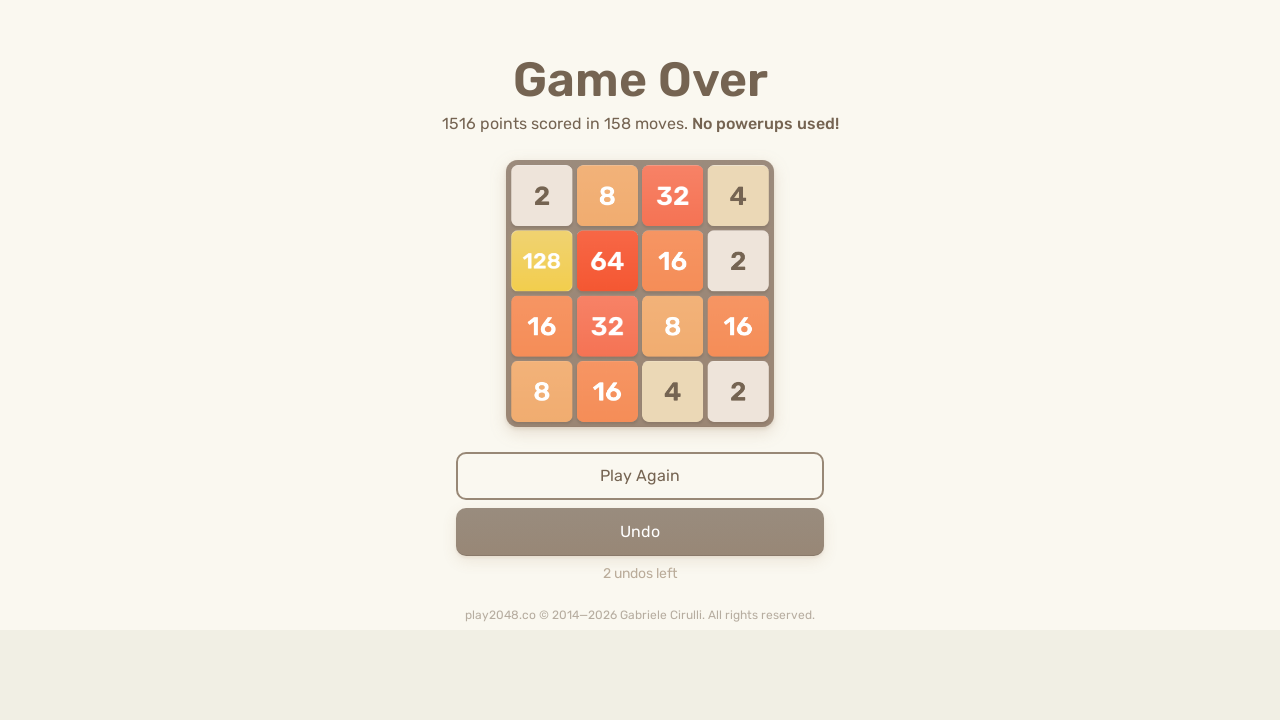

Pressed ArrowUp to move tiles up
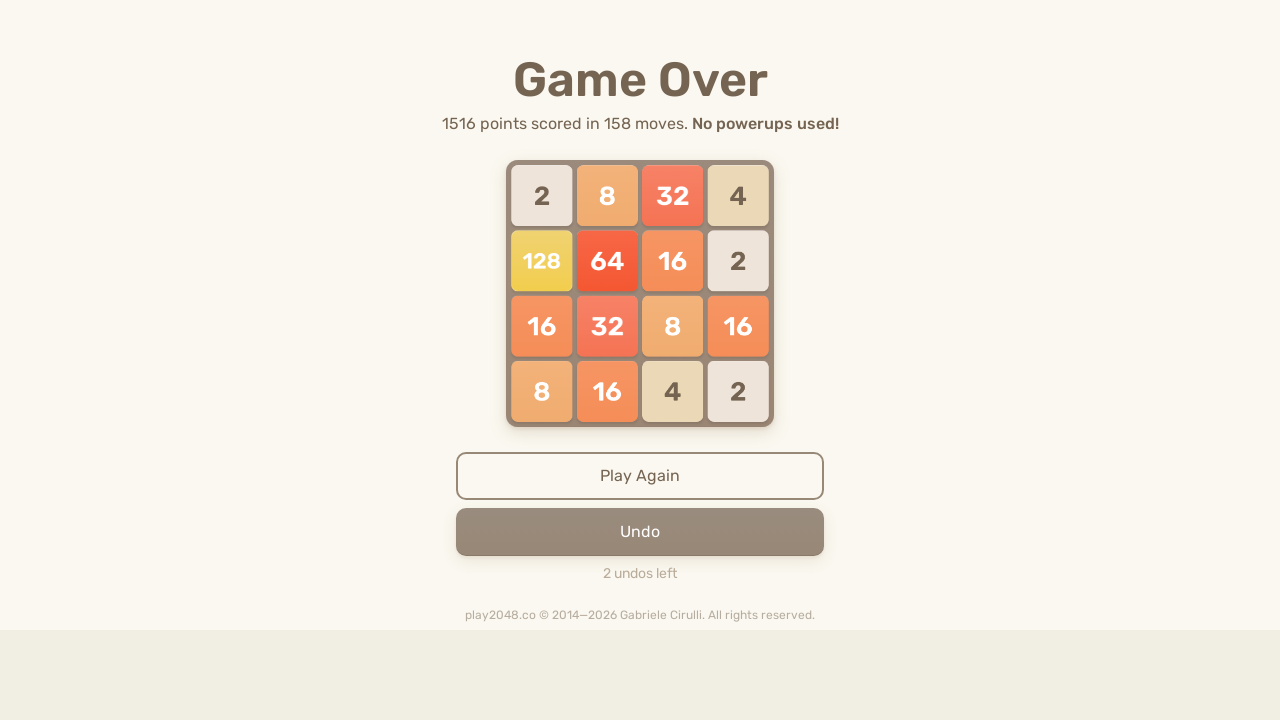

Pressed ArrowDown to move tiles down
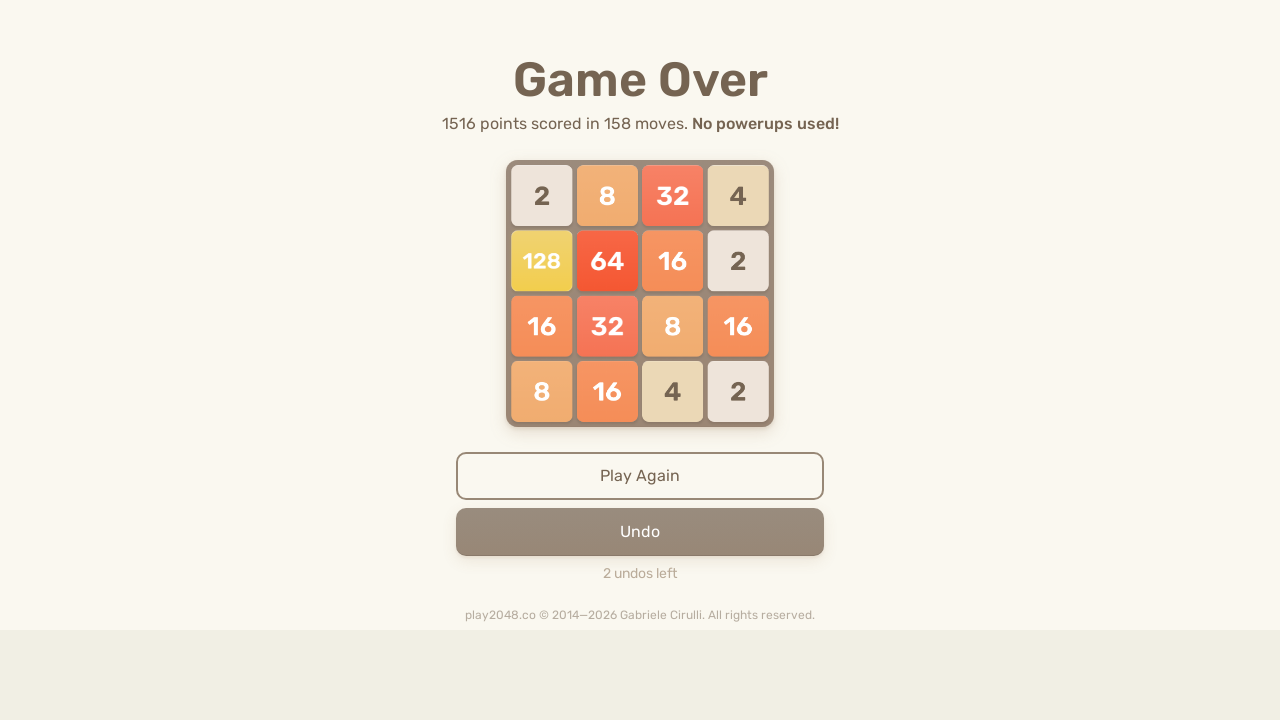

Pressed ArrowLeft to move tiles left
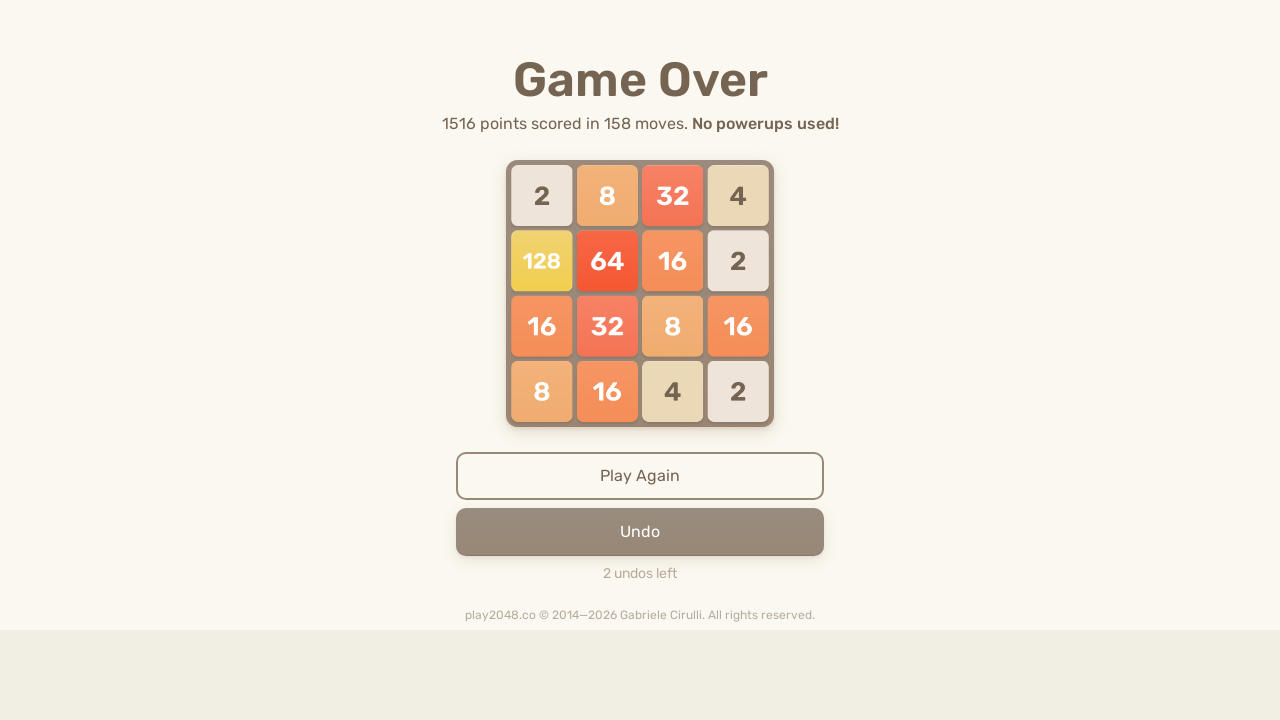

Pressed ArrowRight to move tiles right
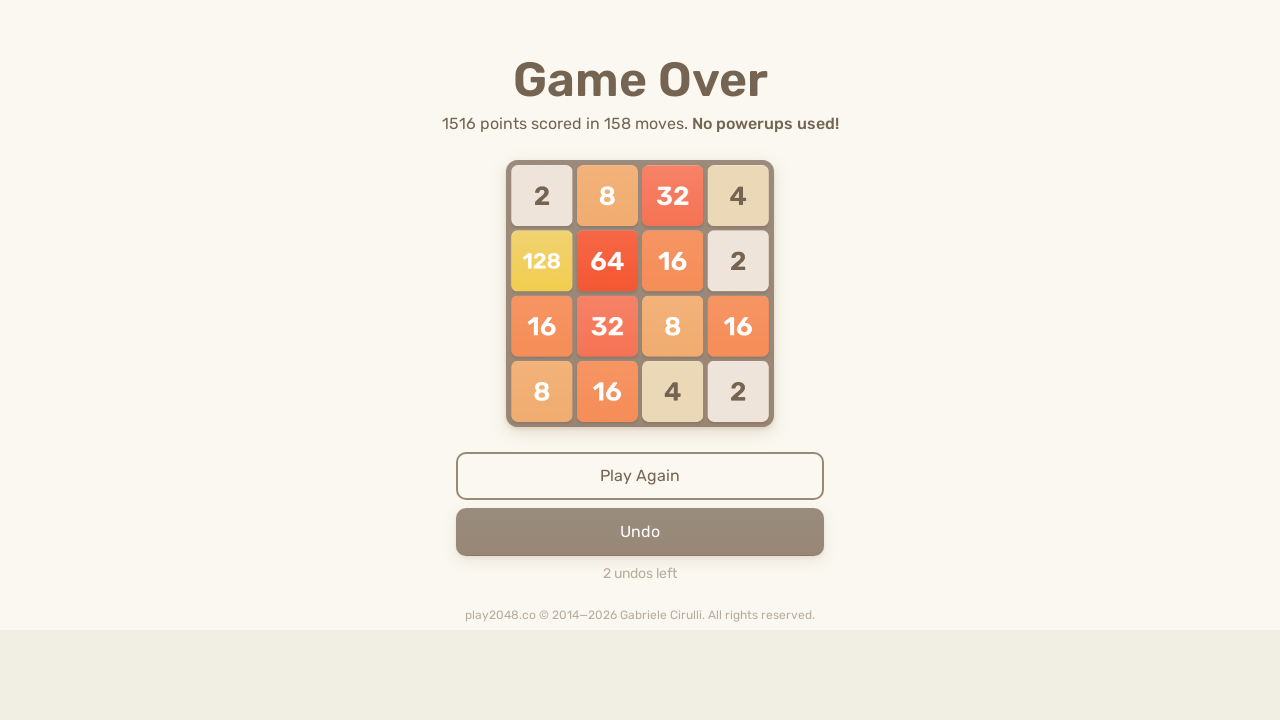

Pressed ArrowLeft to move tiles left
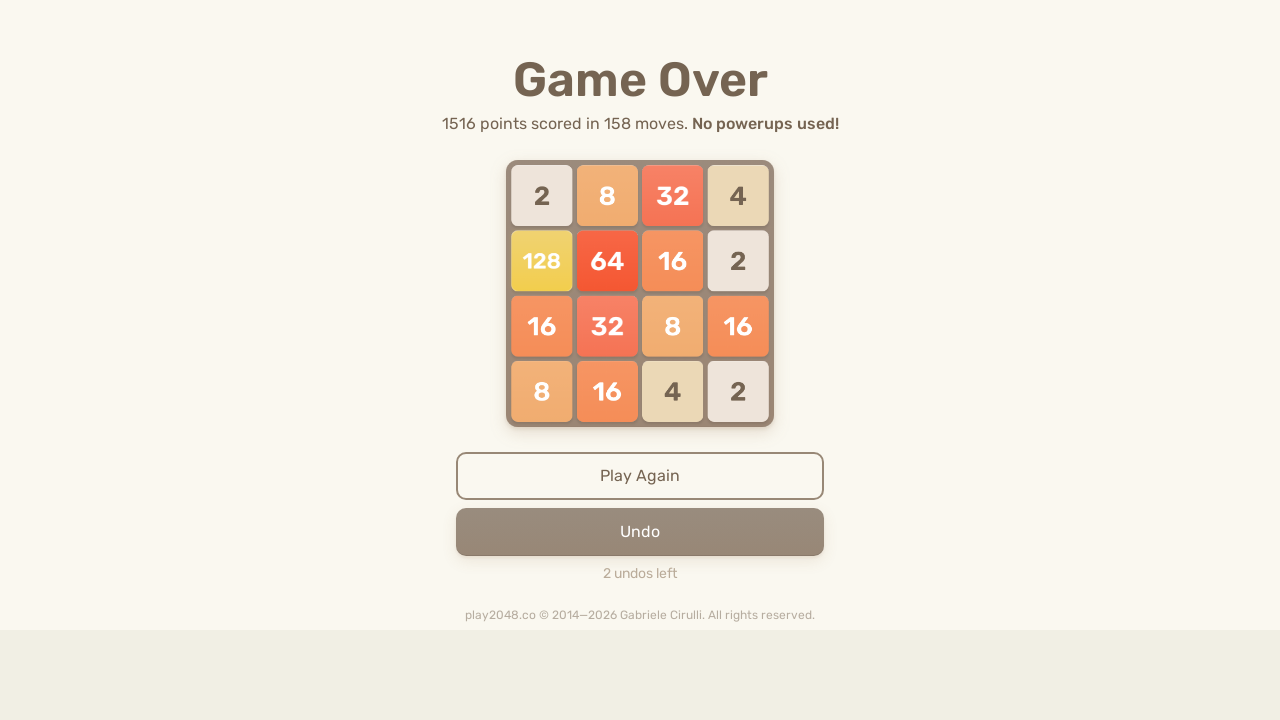

Pressed ArrowUp to move tiles up
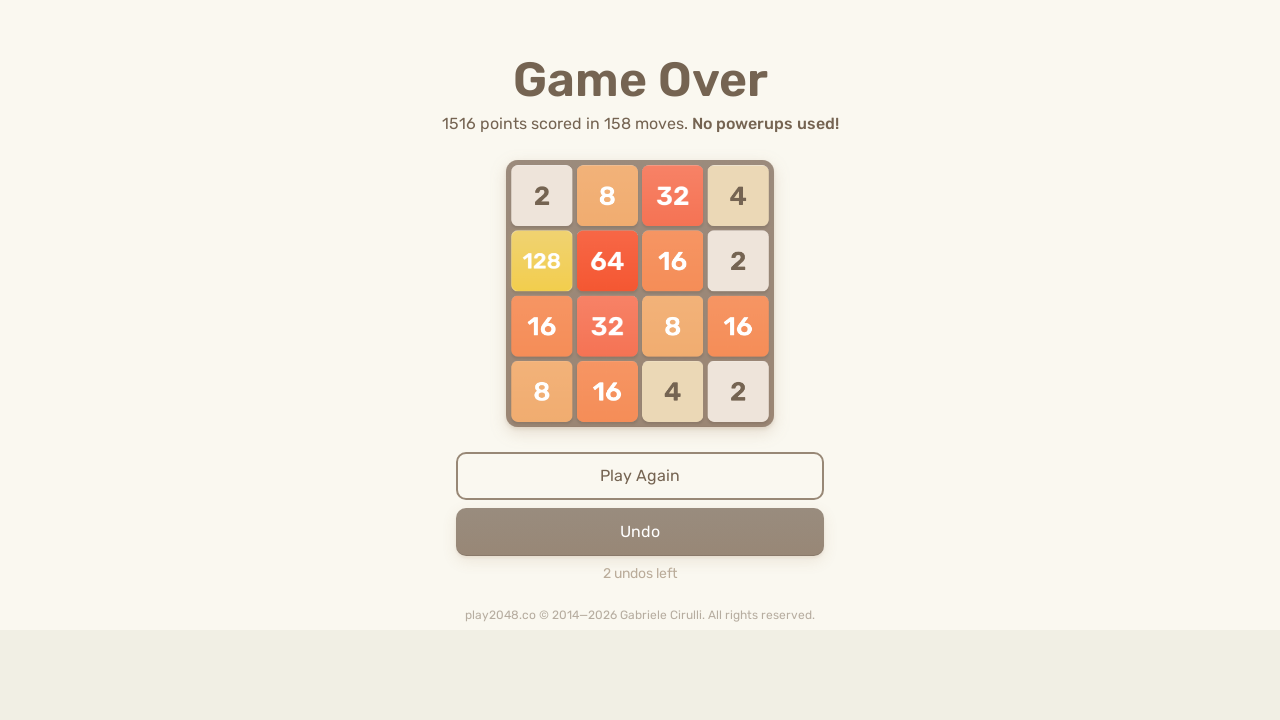

Pressed ArrowDown to move tiles down
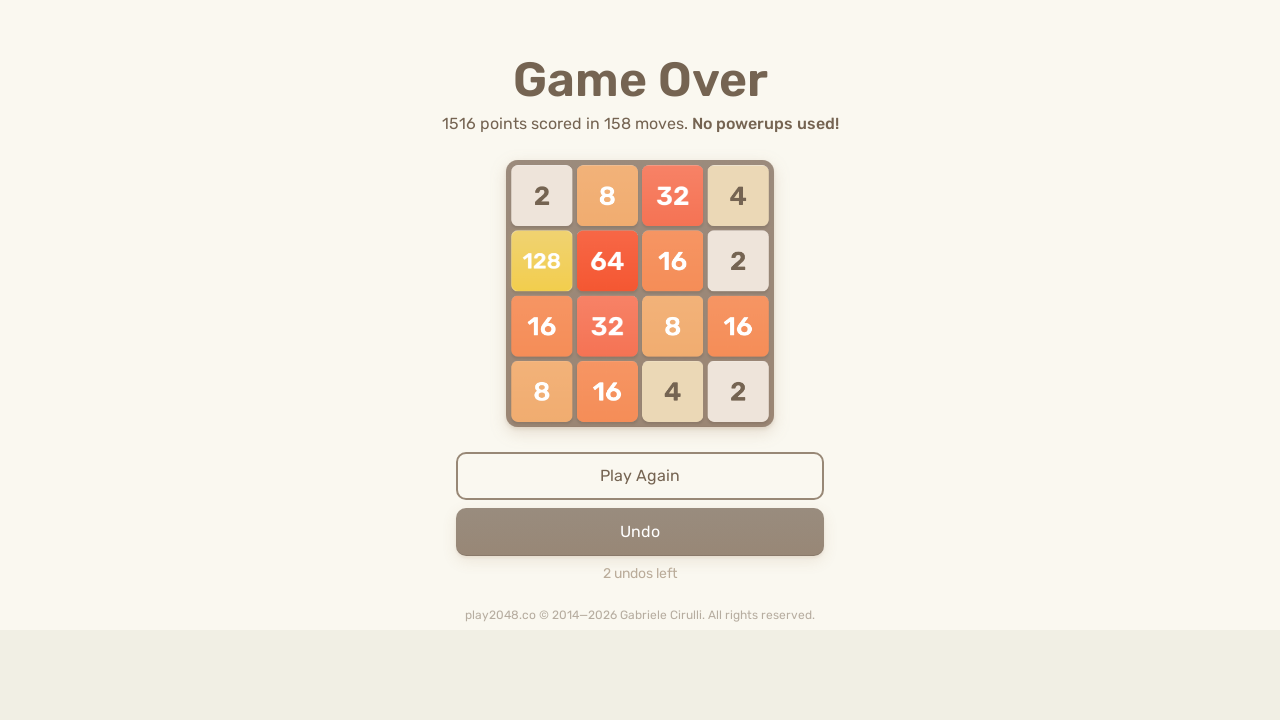

Pressed ArrowLeft to move tiles left
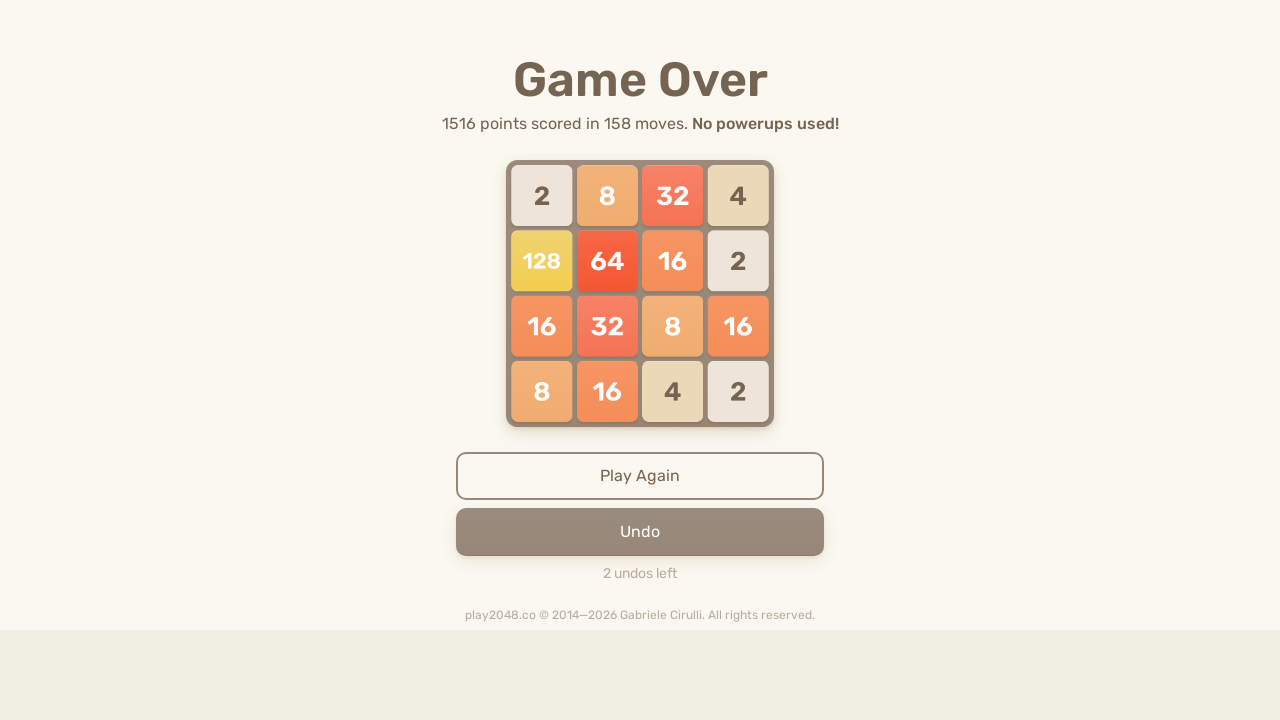

Pressed ArrowRight to move tiles right
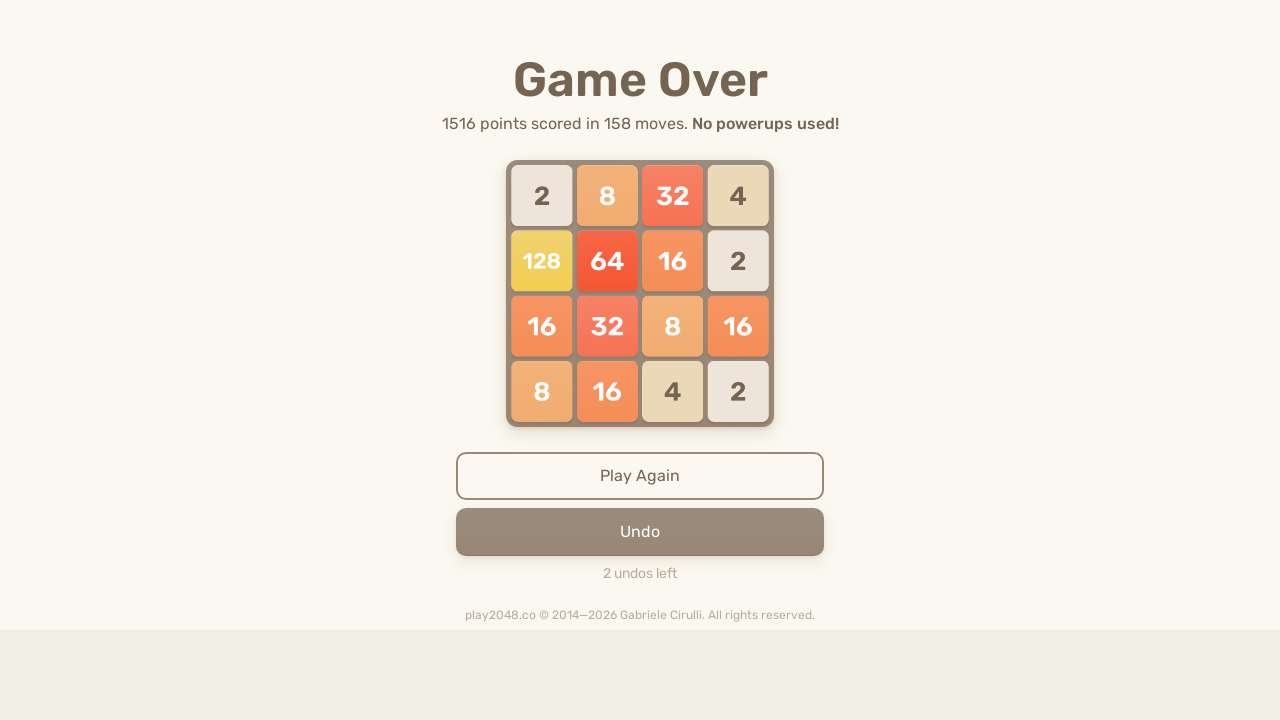

Pressed ArrowLeft to move tiles left
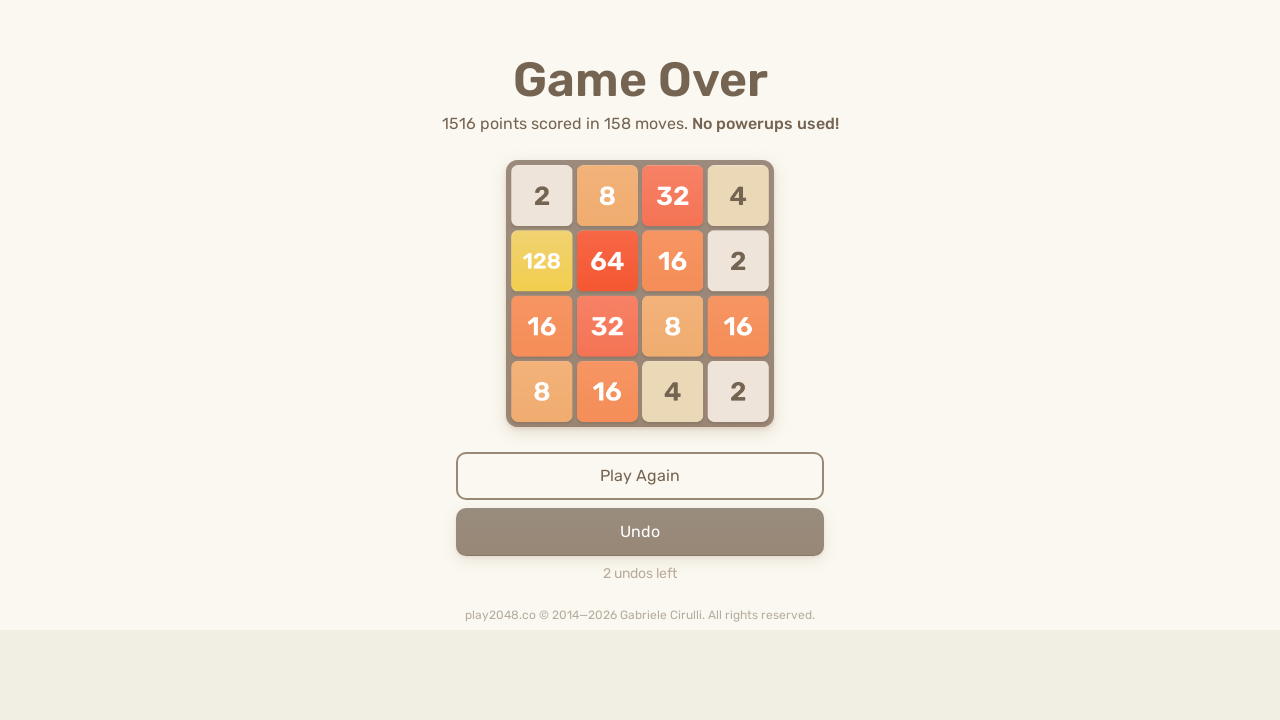

Pressed ArrowUp to move tiles up
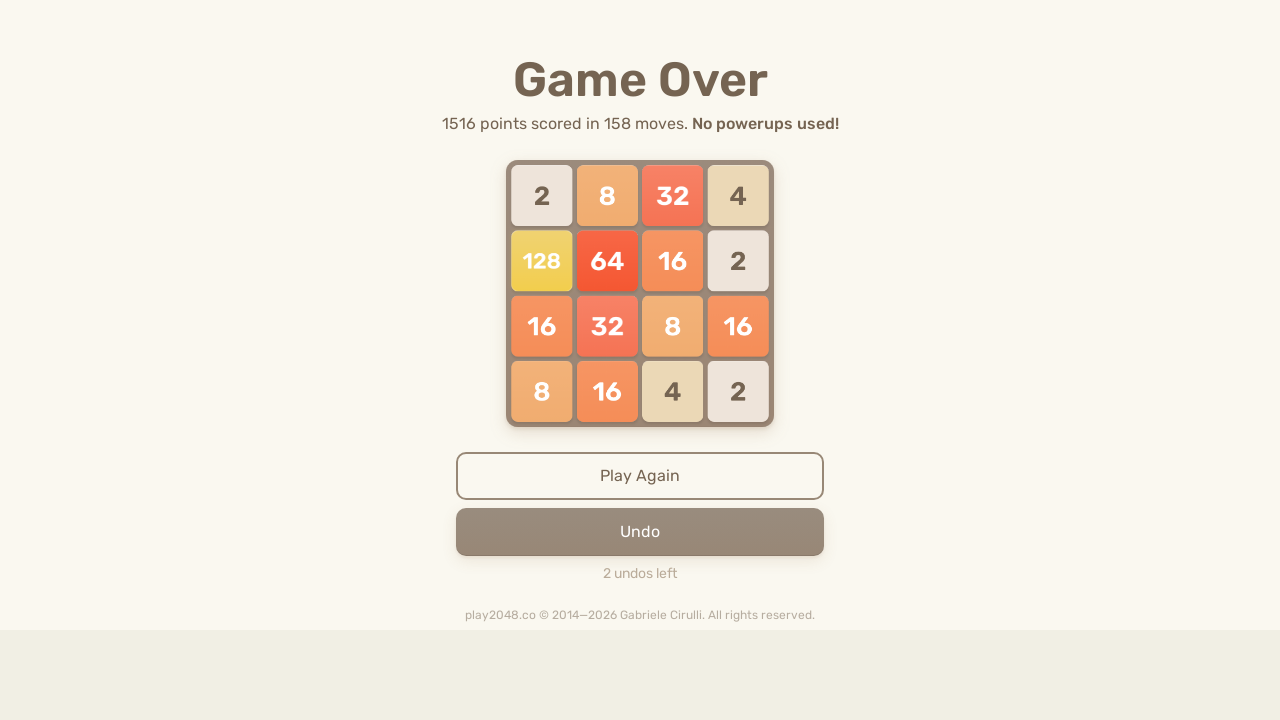

Pressed ArrowDown to move tiles down
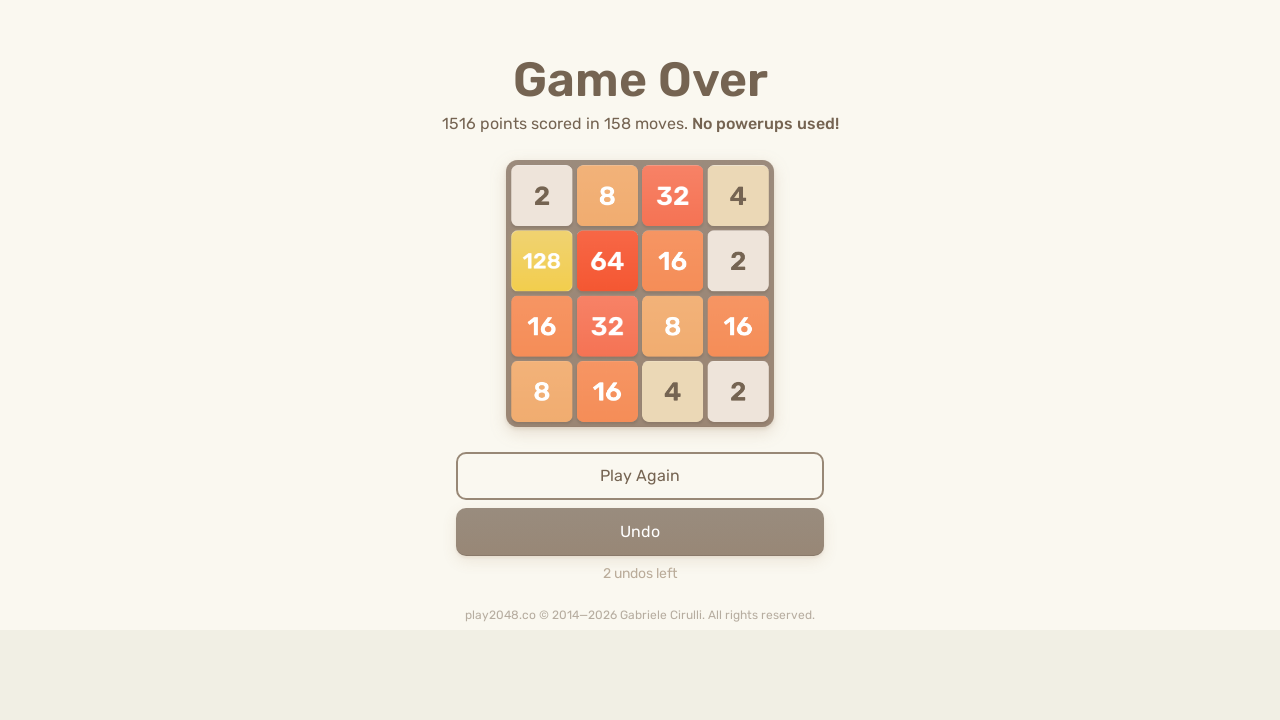

Pressed ArrowLeft to move tiles left
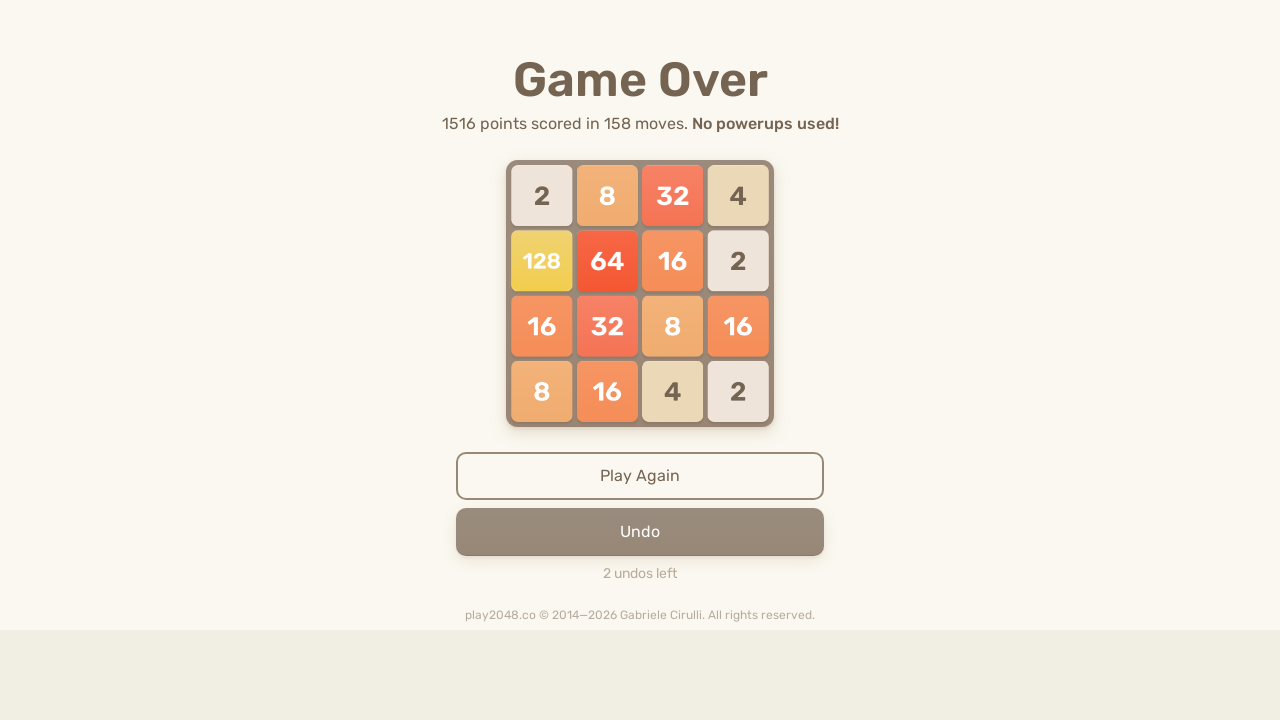

Pressed ArrowRight to move tiles right
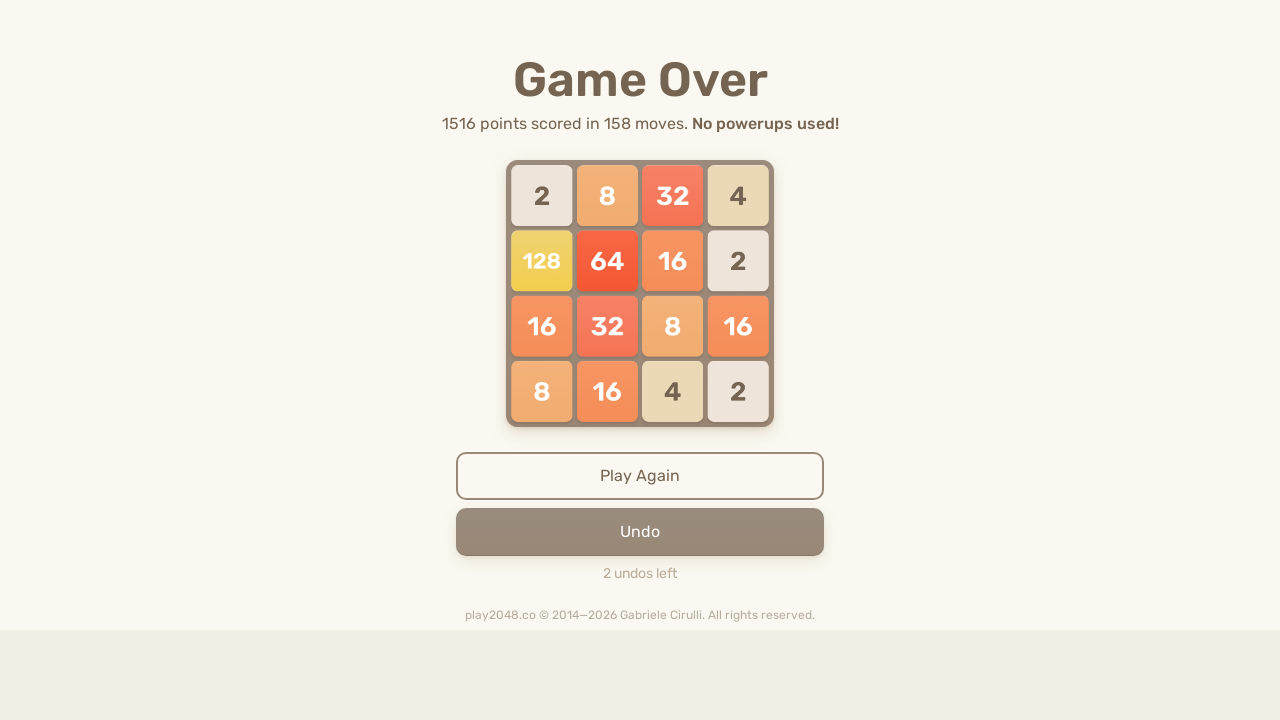

Pressed ArrowLeft to move tiles left
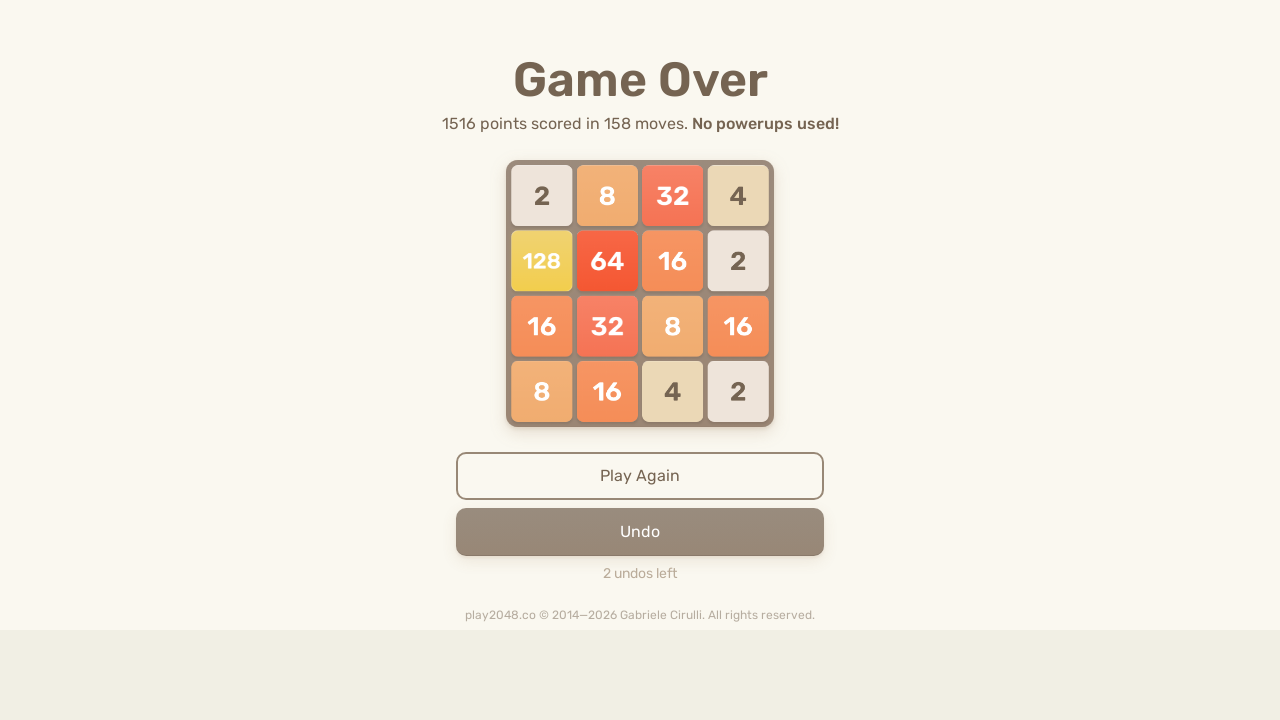

Pressed ArrowUp to move tiles up
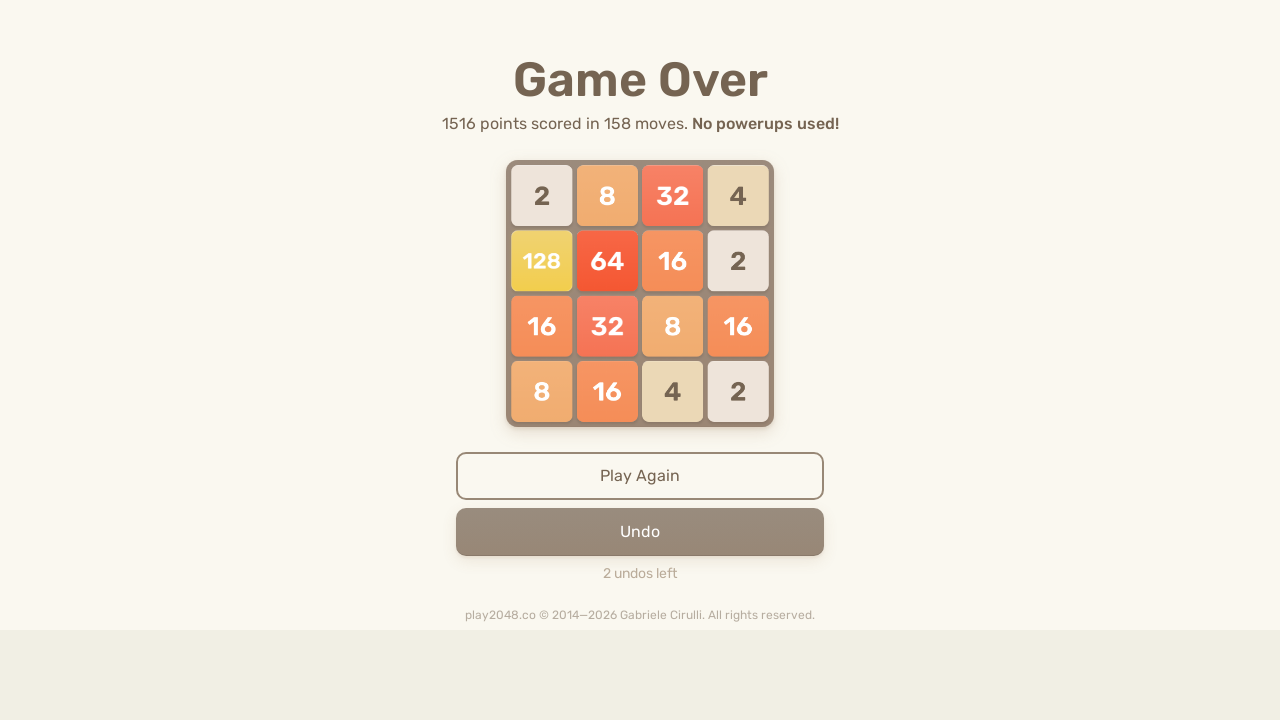

Pressed ArrowDown to move tiles down
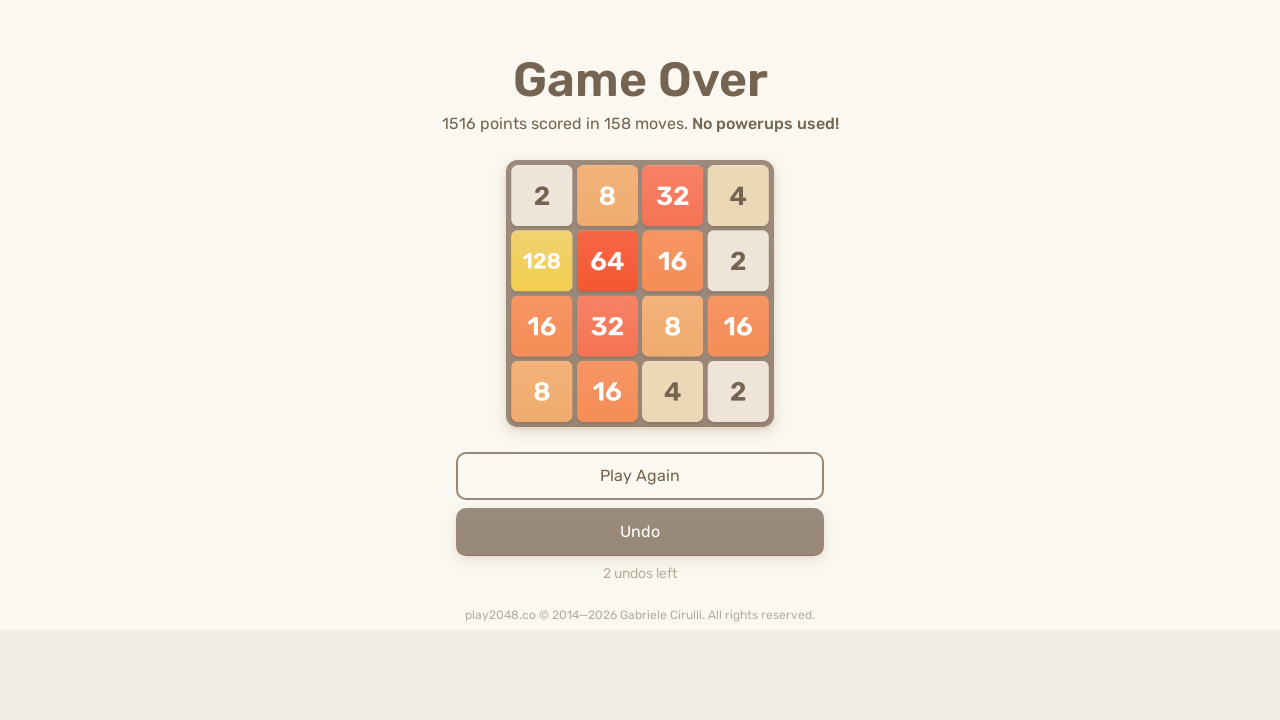

Pressed ArrowLeft to move tiles left
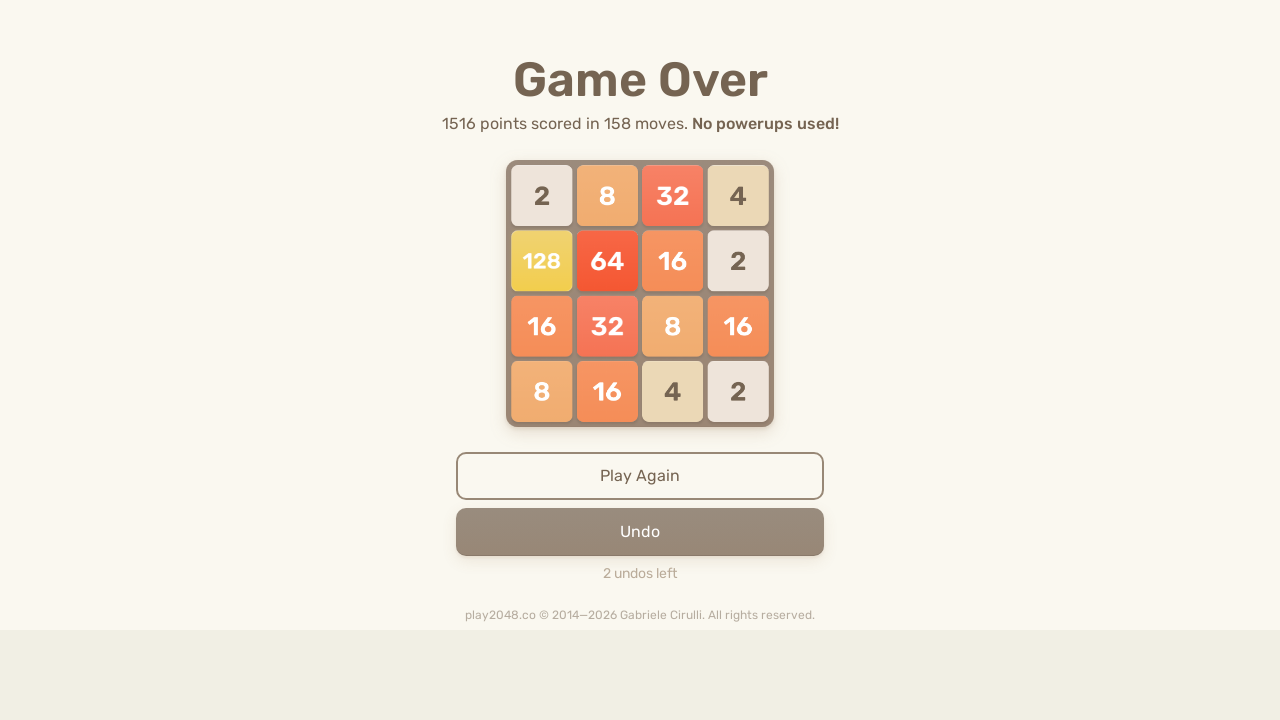

Pressed ArrowRight to move tiles right
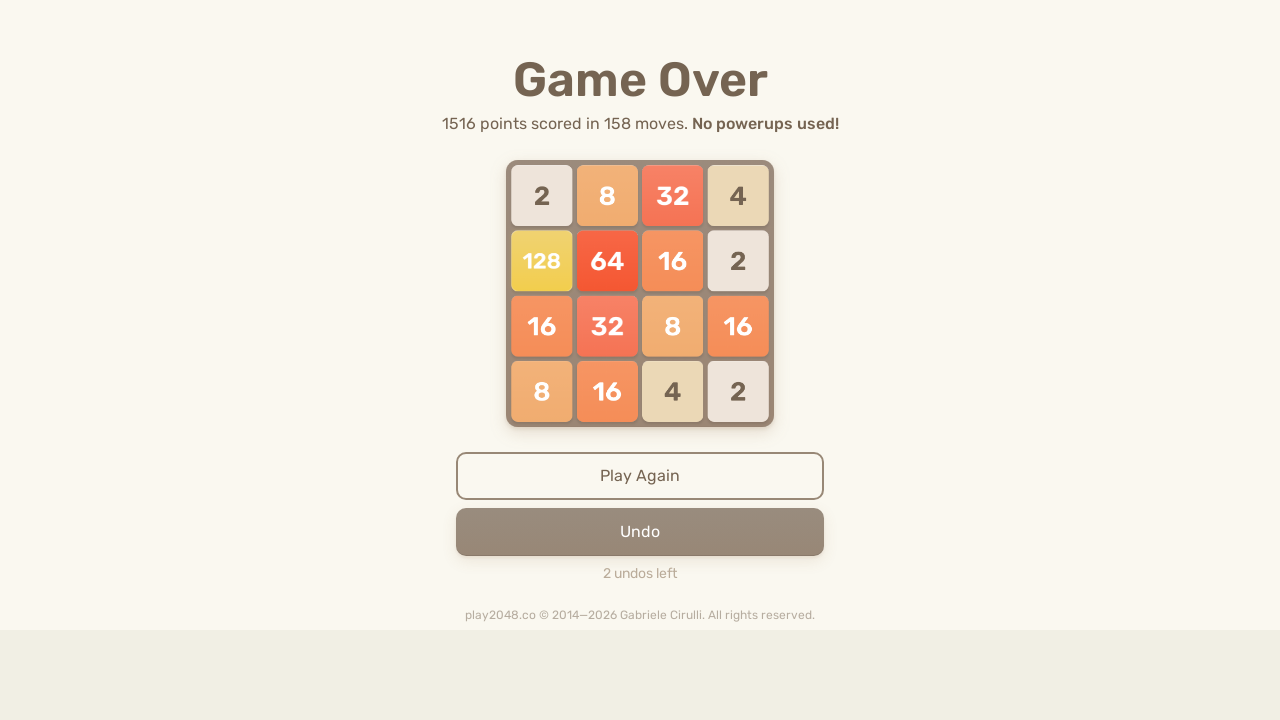

Pressed ArrowLeft to move tiles left
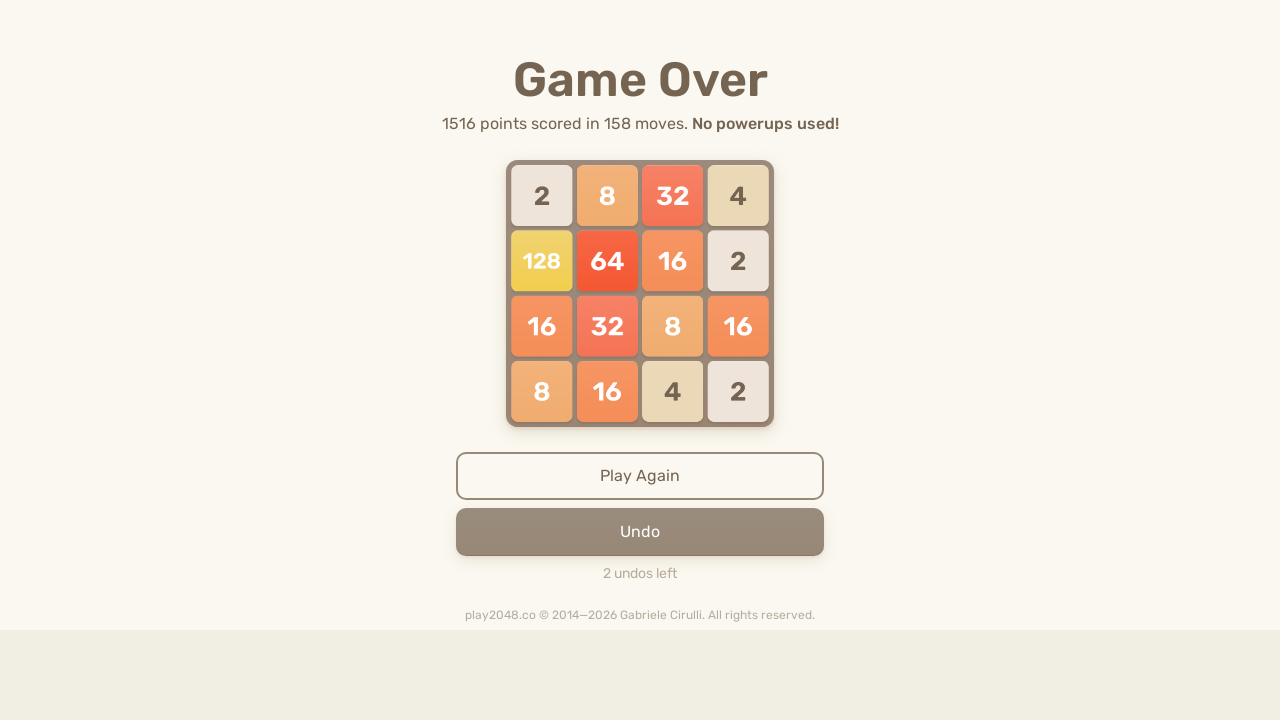

Pressed ArrowUp to move tiles up
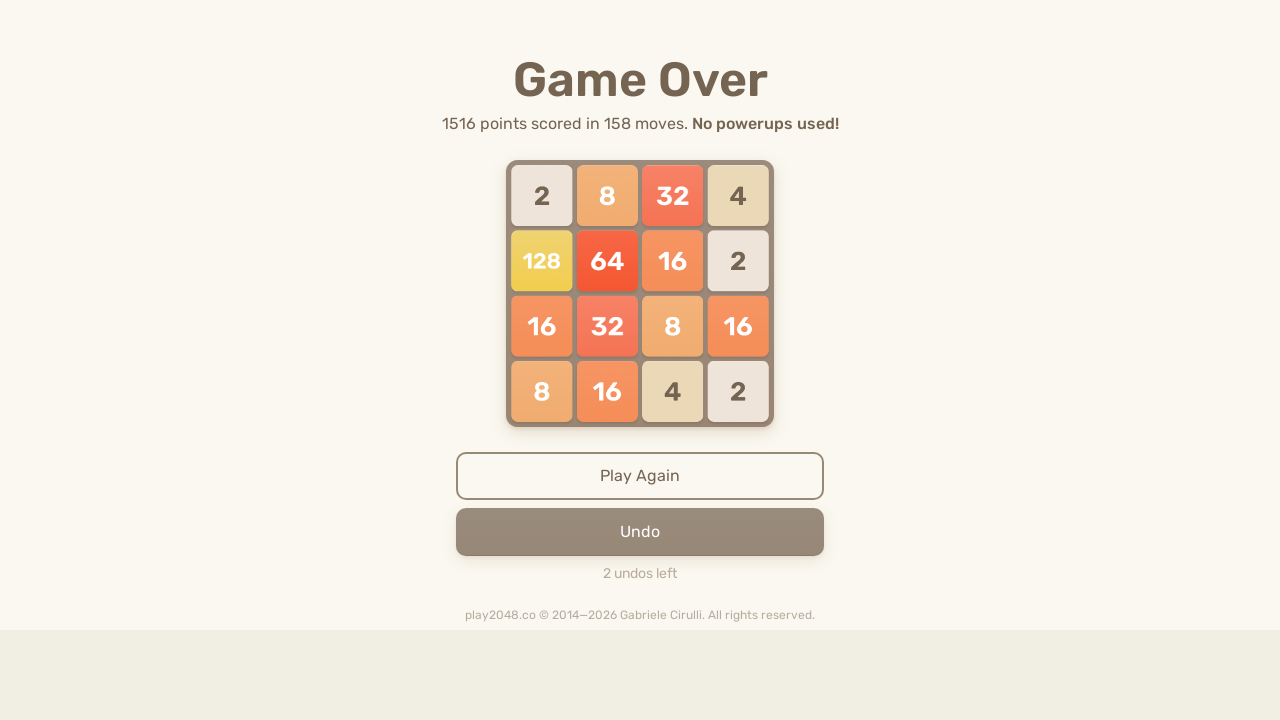

Pressed ArrowDown to move tiles down
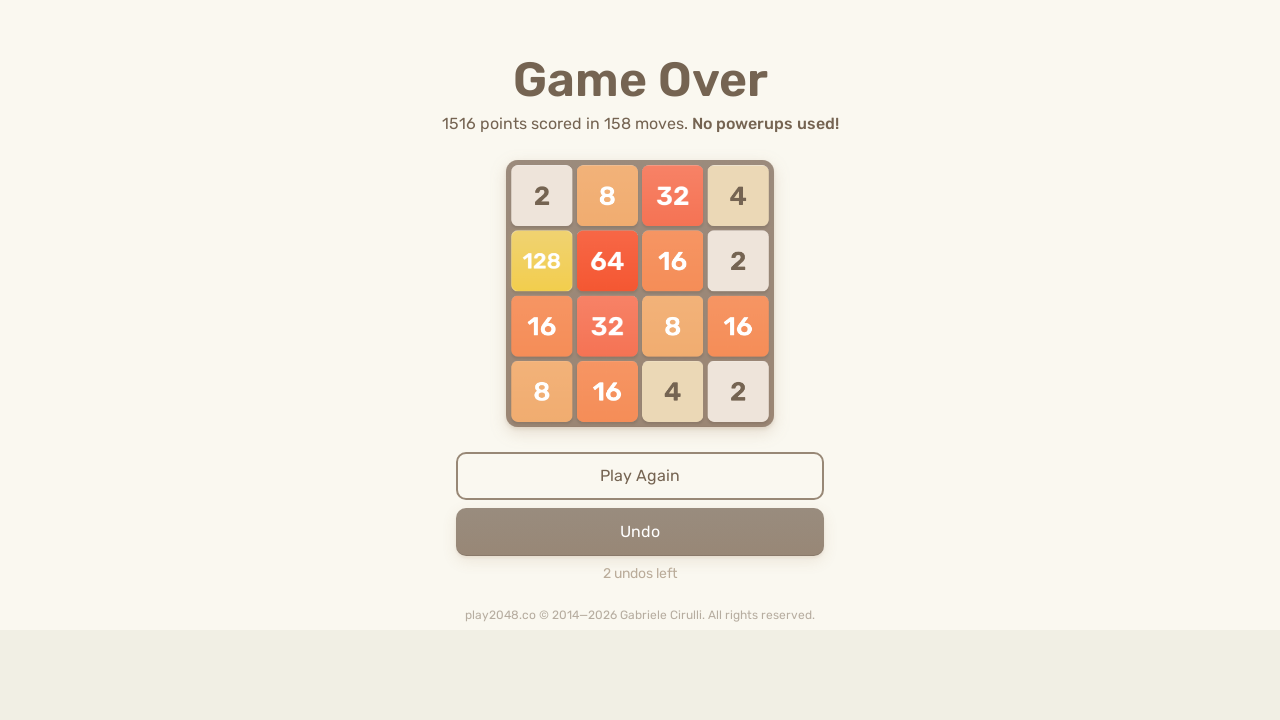

Pressed ArrowLeft to move tiles left
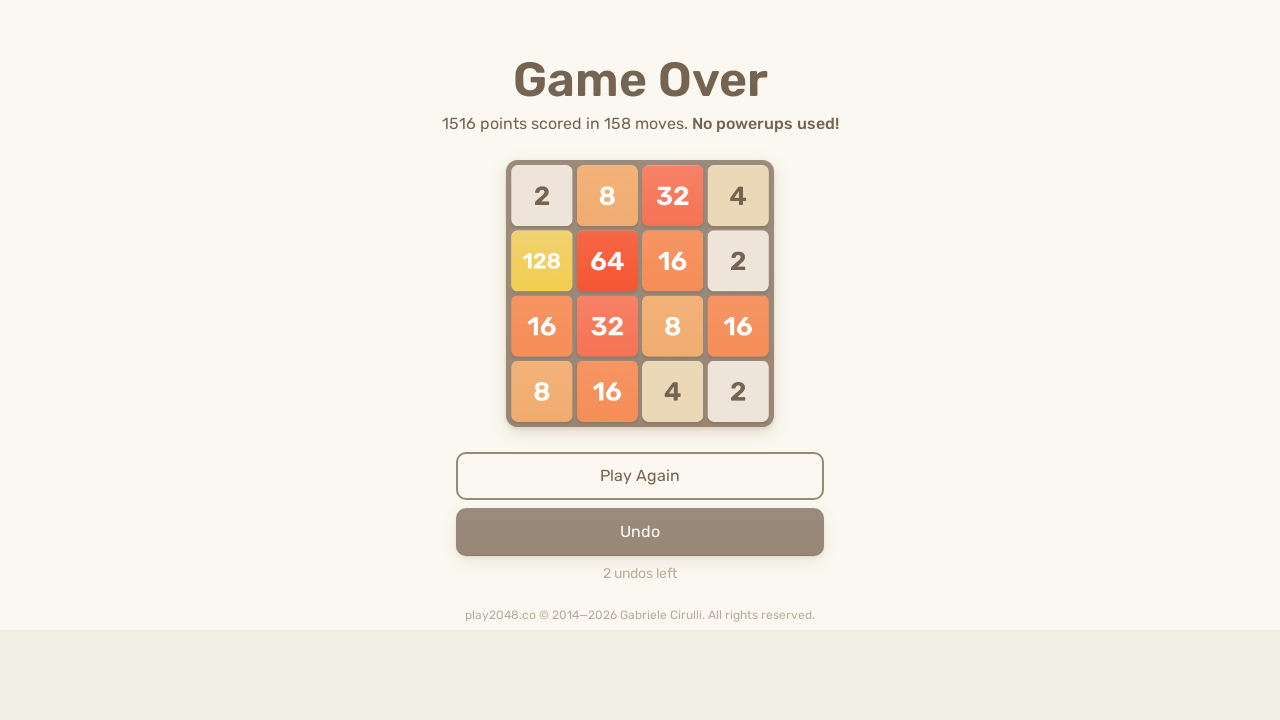

Pressed ArrowRight to move tiles right
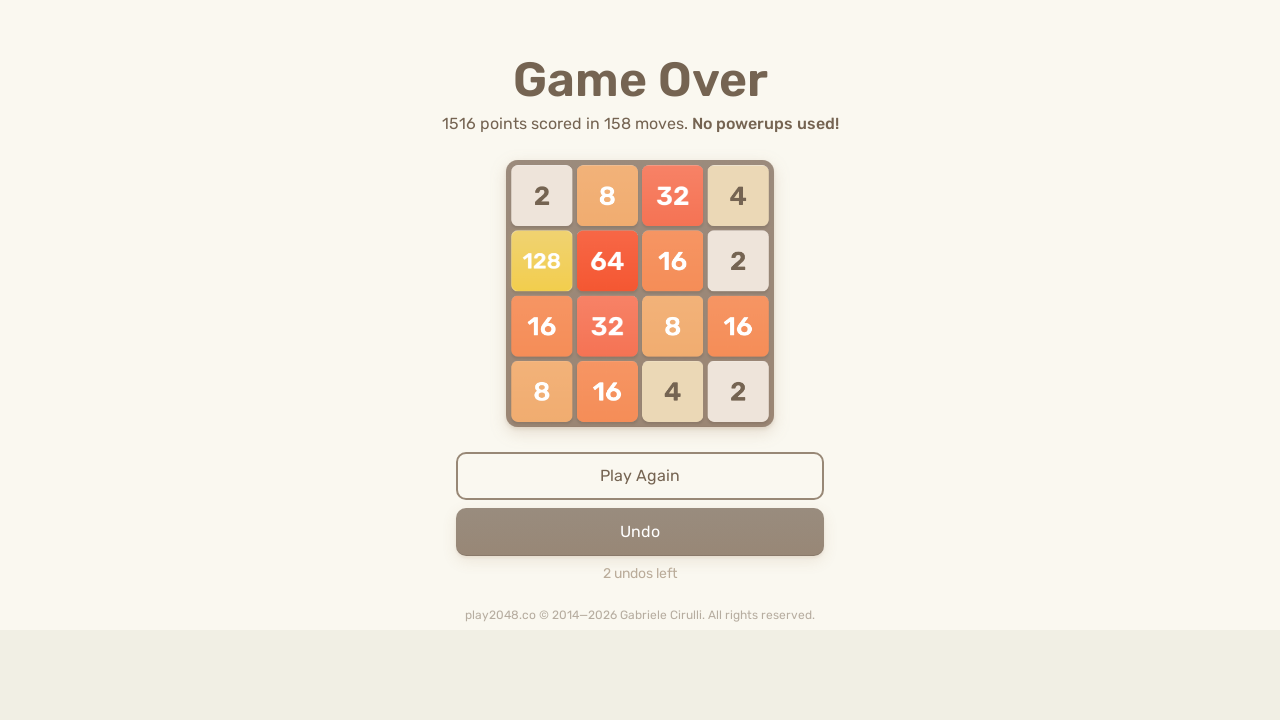

Pressed ArrowLeft to move tiles left
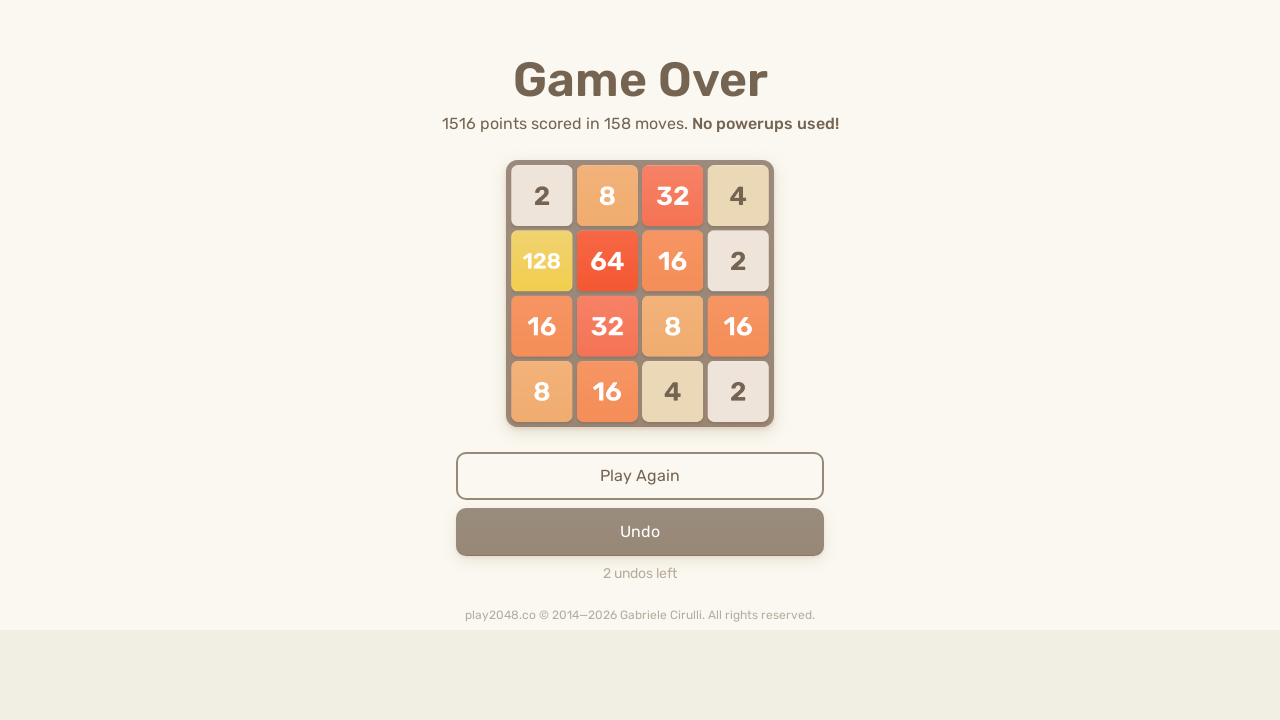

Pressed ArrowUp to move tiles up
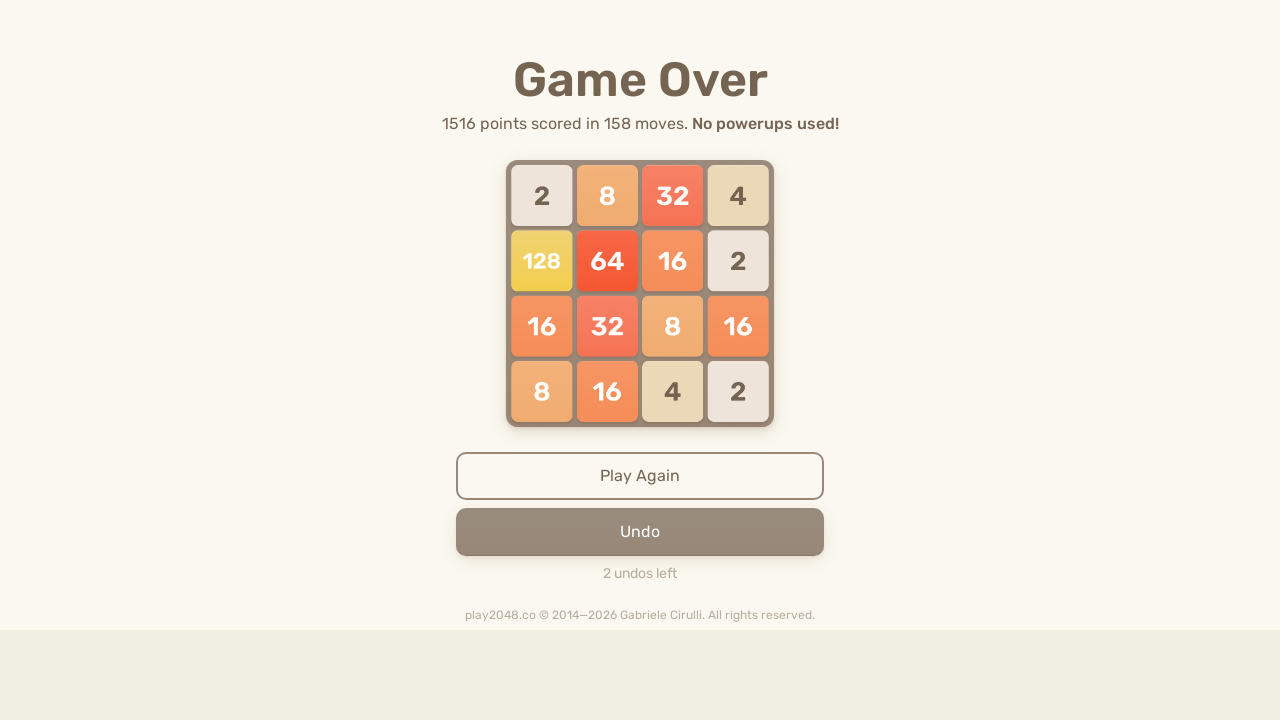

Pressed ArrowDown to move tiles down
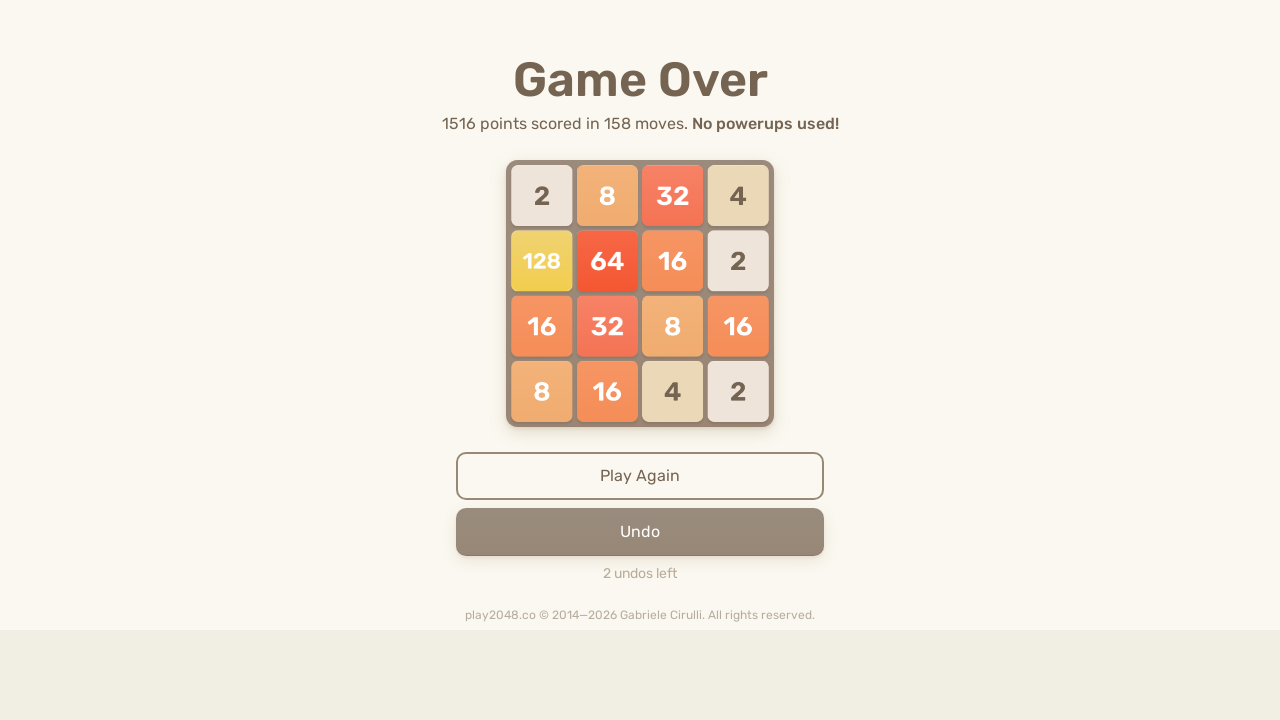

Pressed ArrowLeft to move tiles left
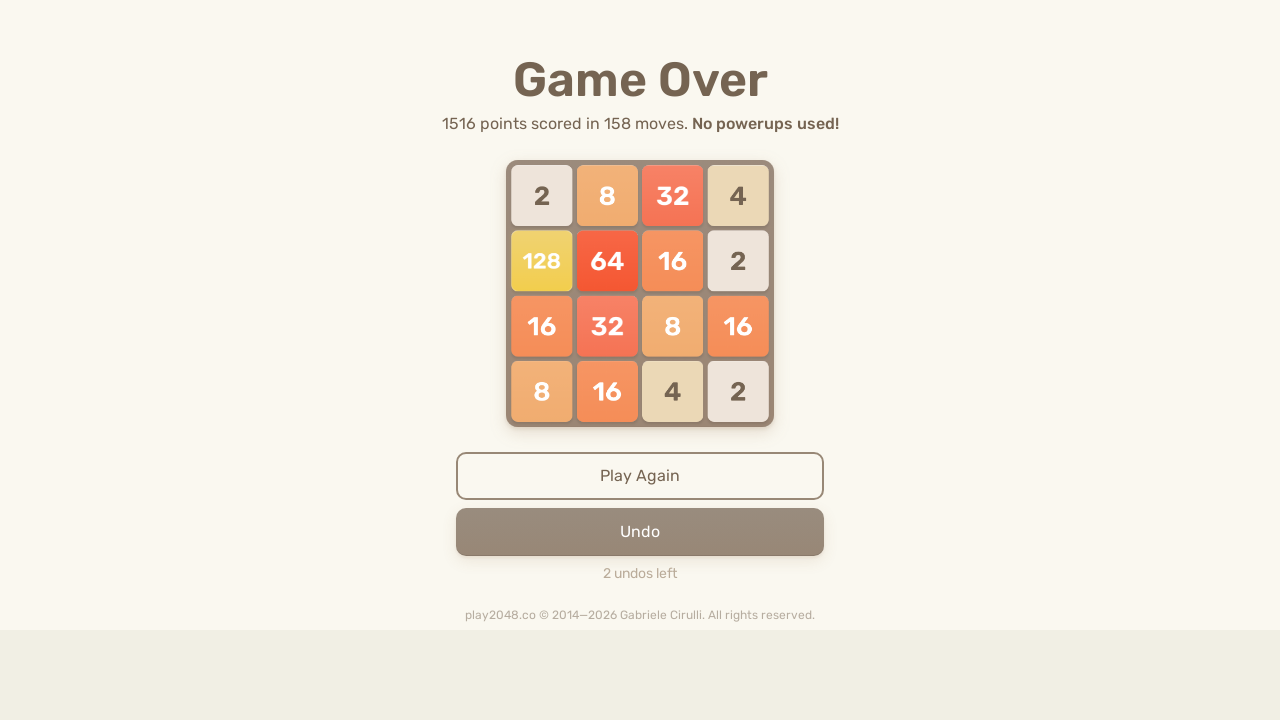

Pressed ArrowRight to move tiles right
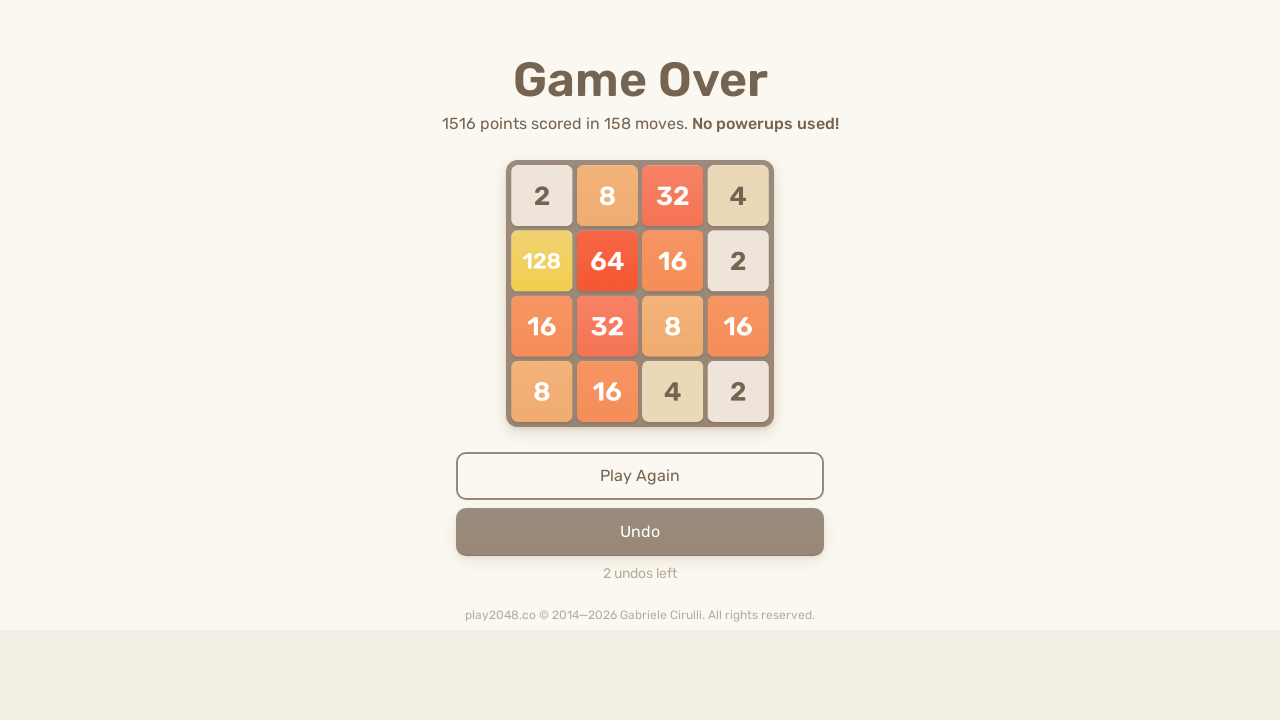

Pressed ArrowLeft to move tiles left
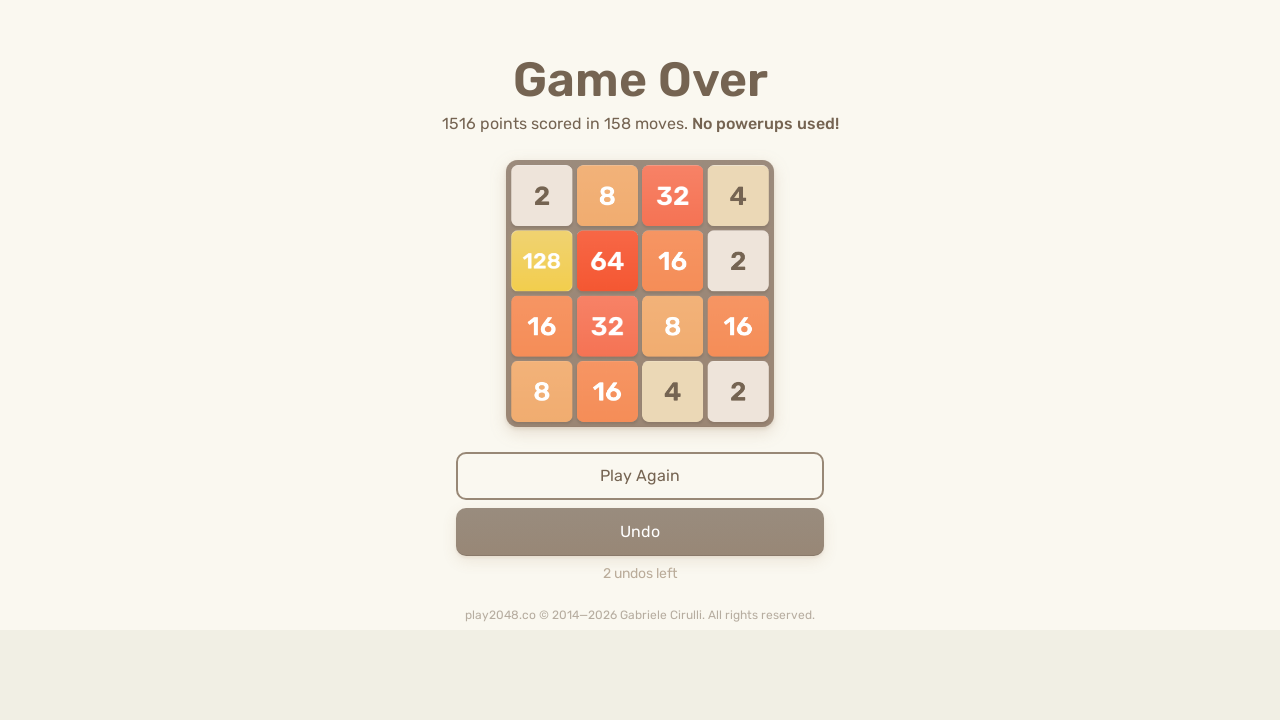

Pressed ArrowUp to move tiles up
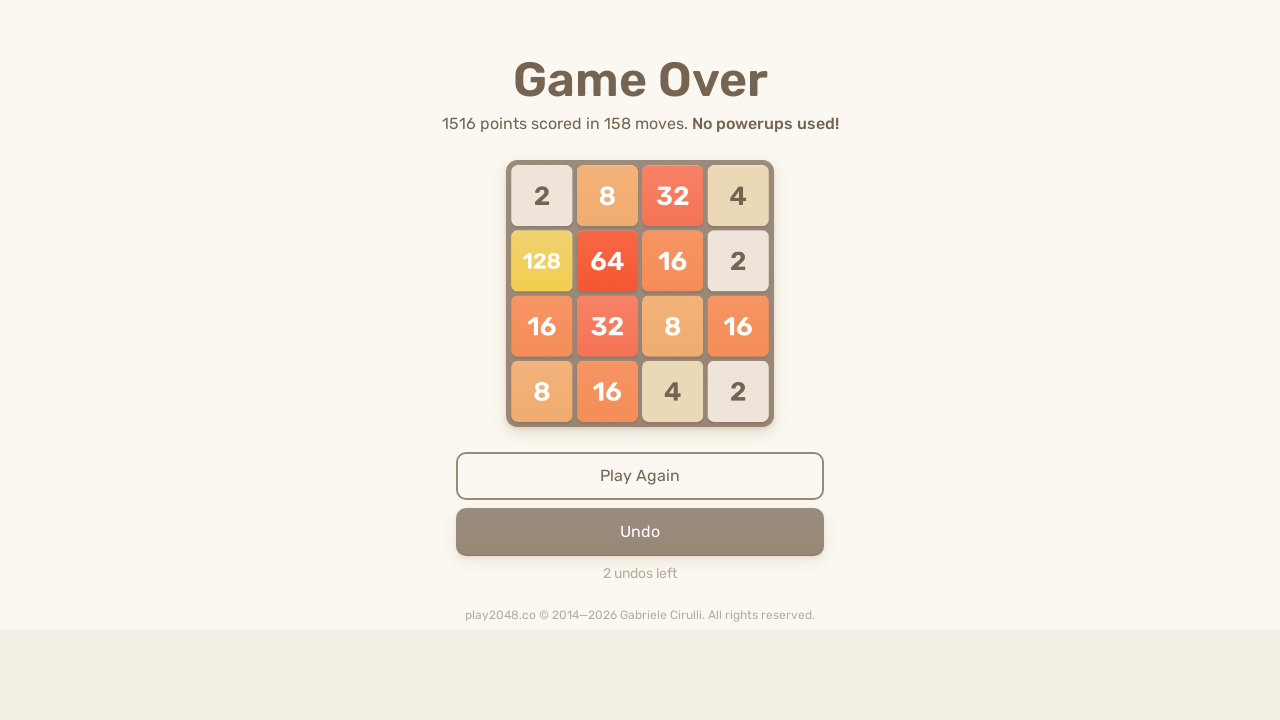

Pressed ArrowDown to move tiles down
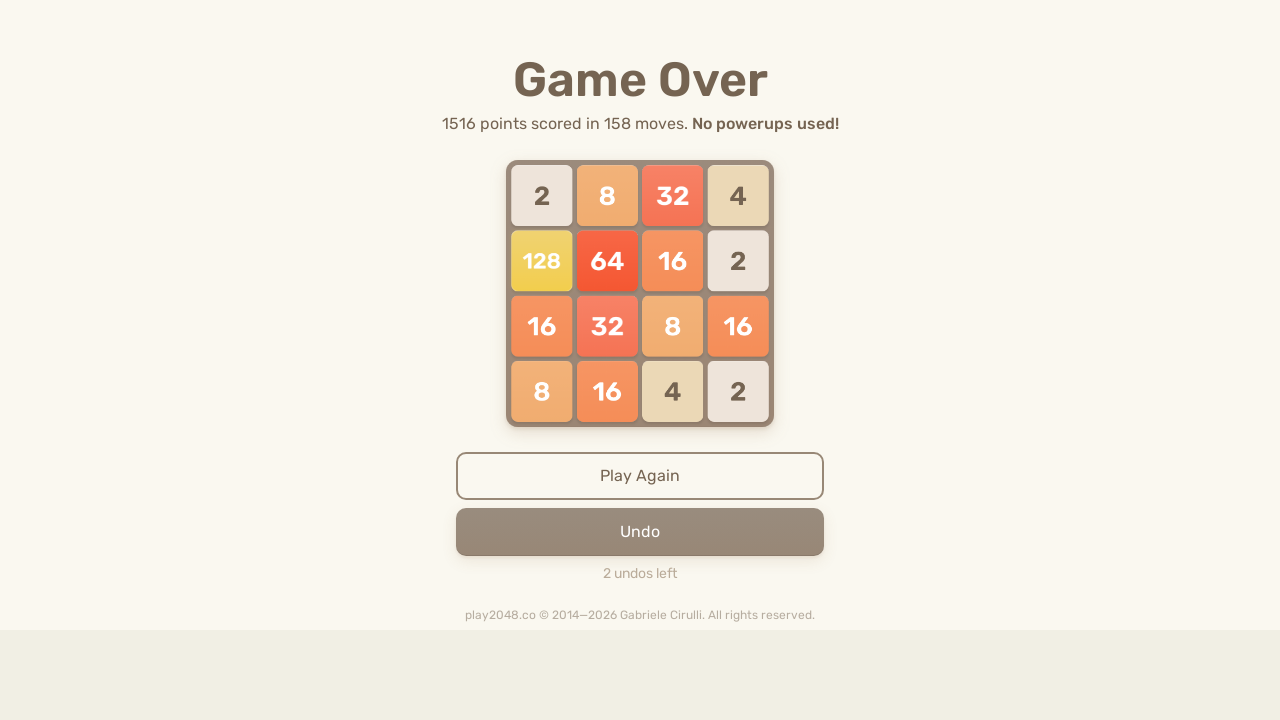

Pressed ArrowLeft to move tiles left
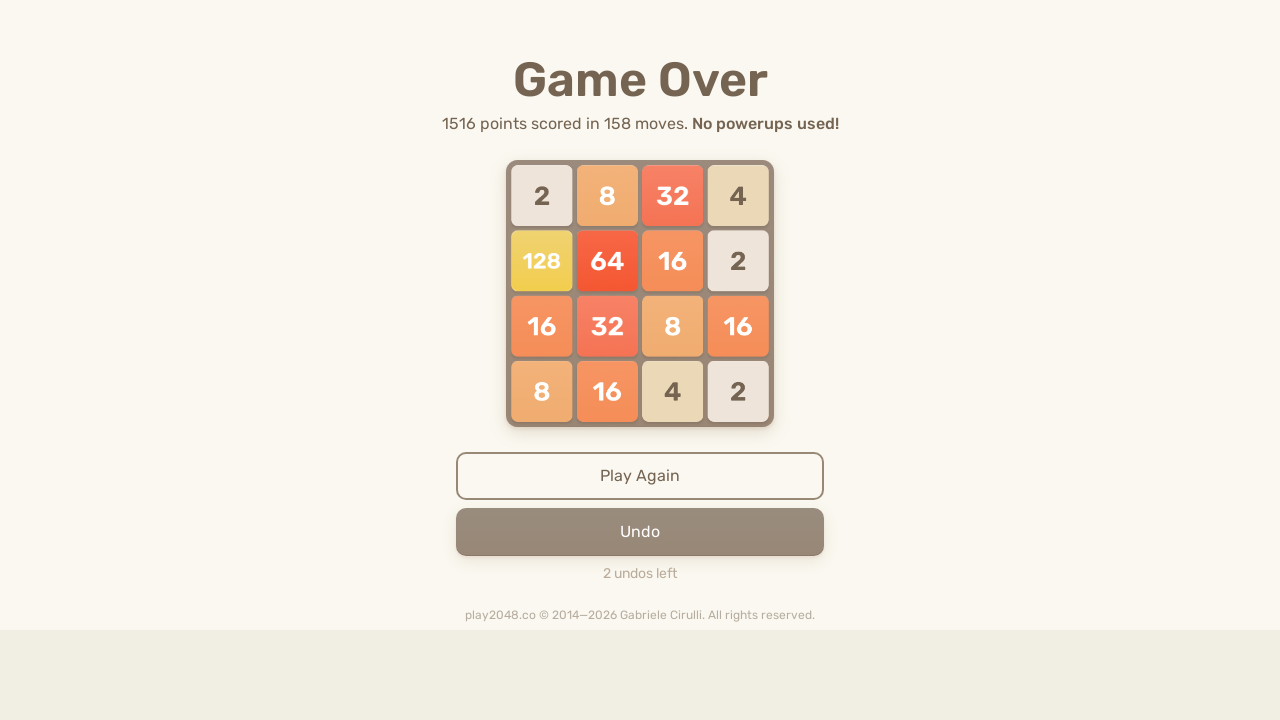

Pressed ArrowRight to move tiles right
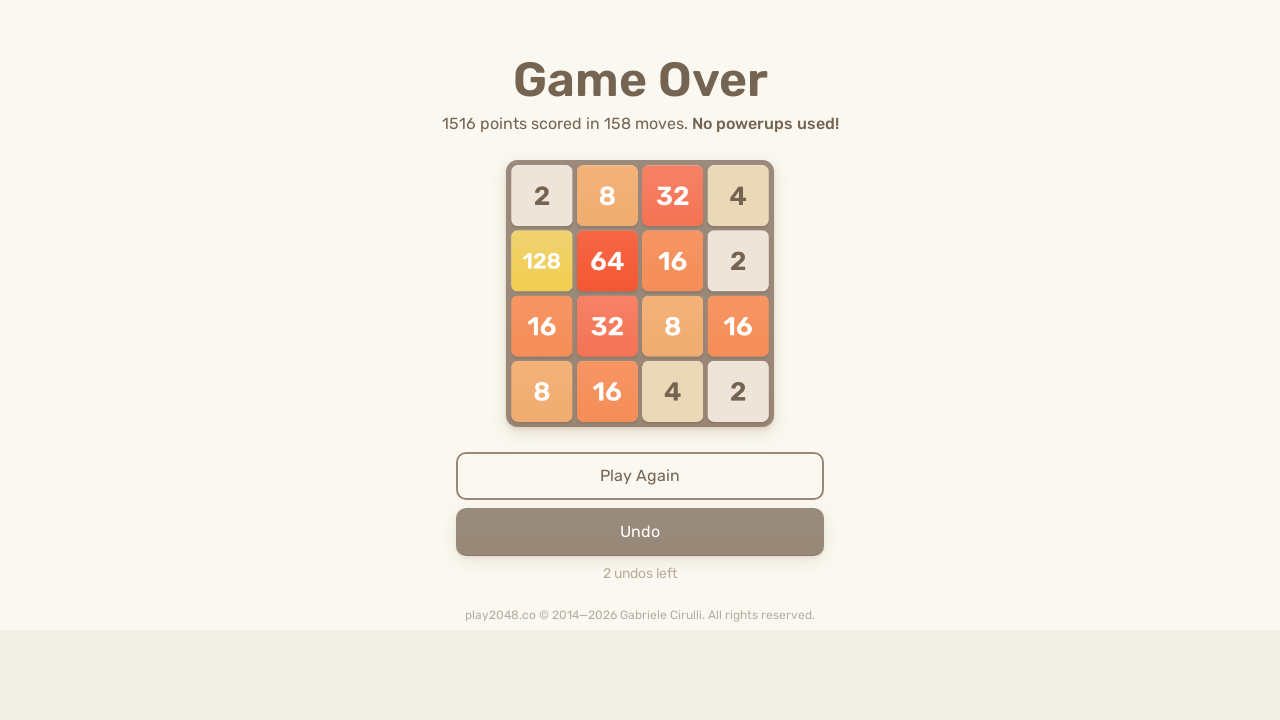

Pressed ArrowLeft to move tiles left
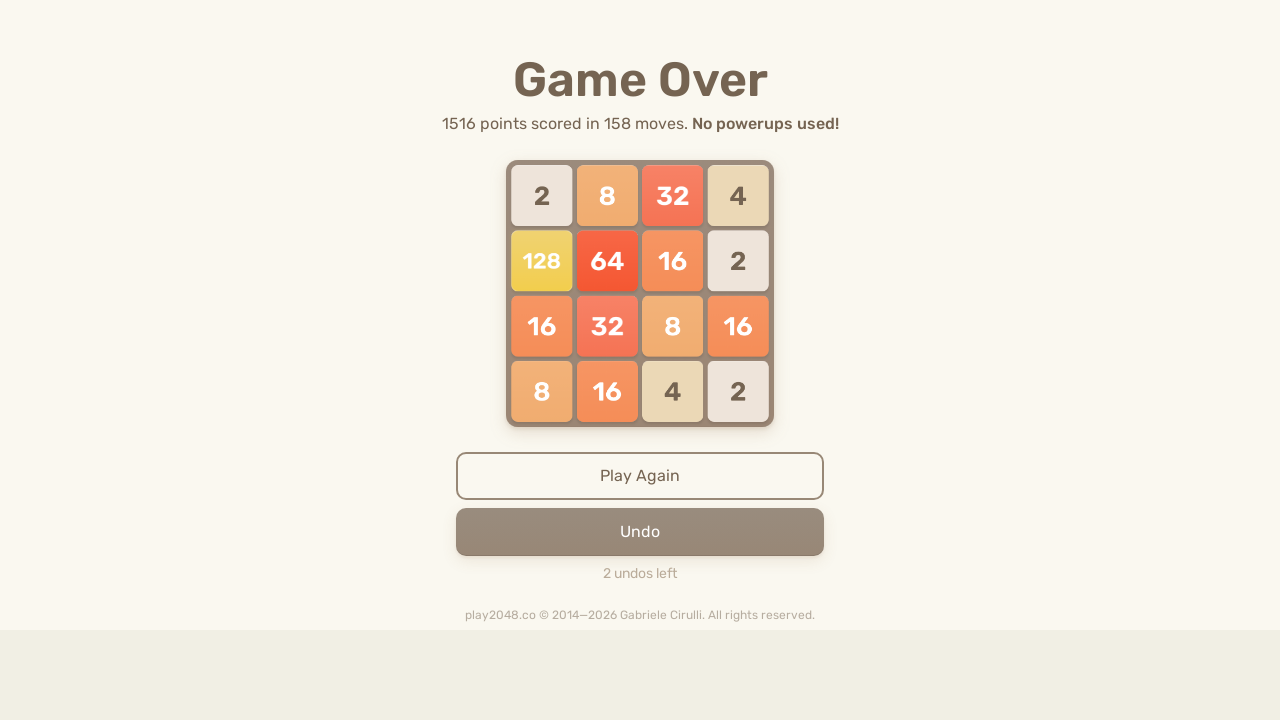

Pressed ArrowUp to move tiles up
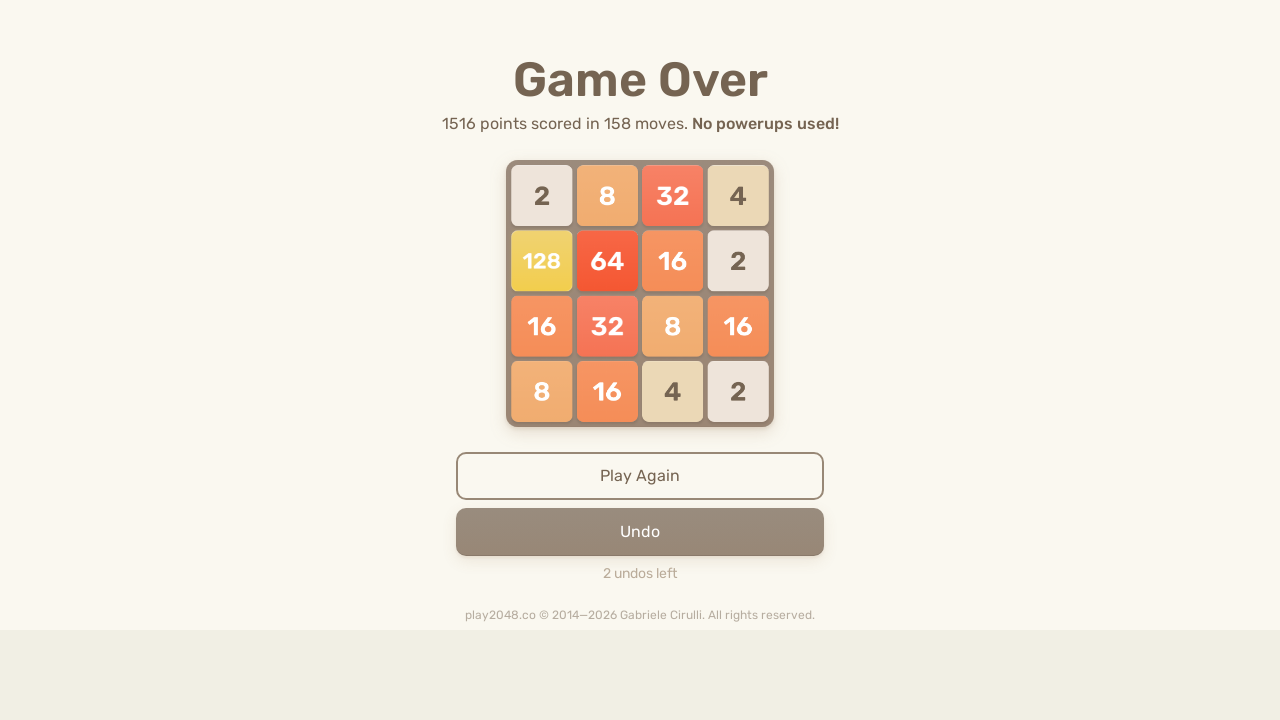

Pressed ArrowDown to move tiles down
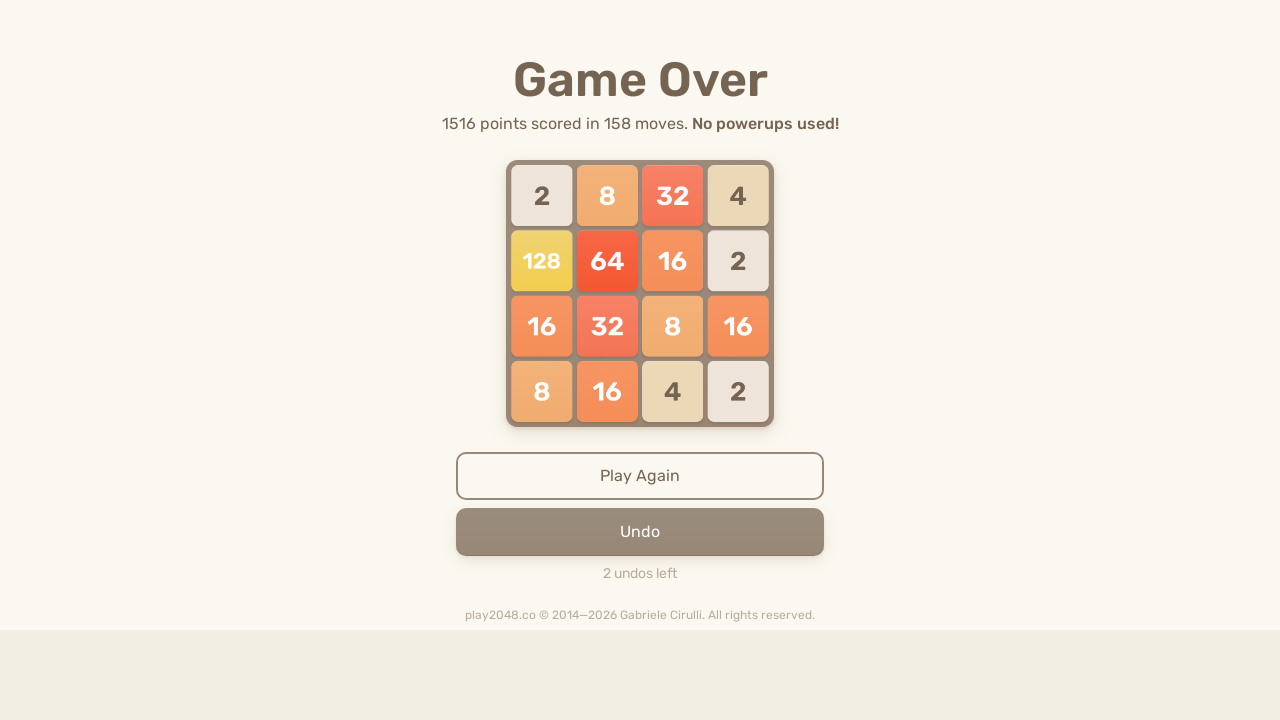

Pressed ArrowLeft to move tiles left
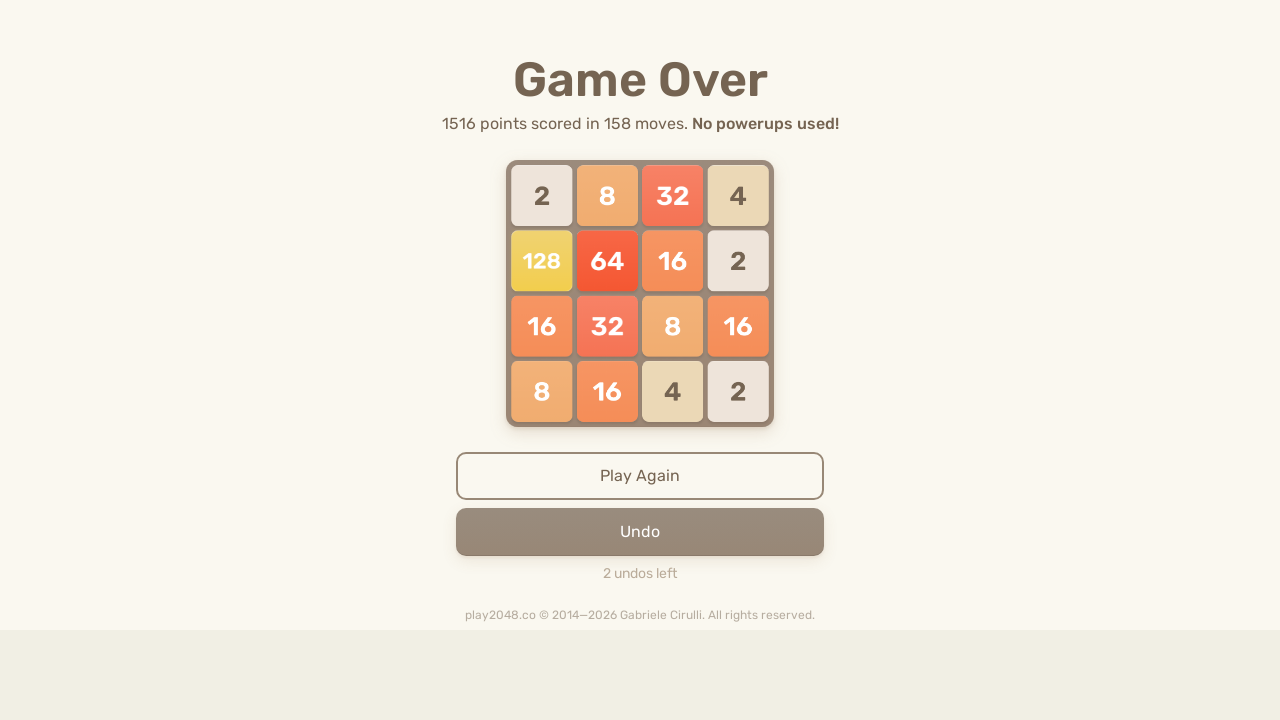

Pressed ArrowRight to move tiles right
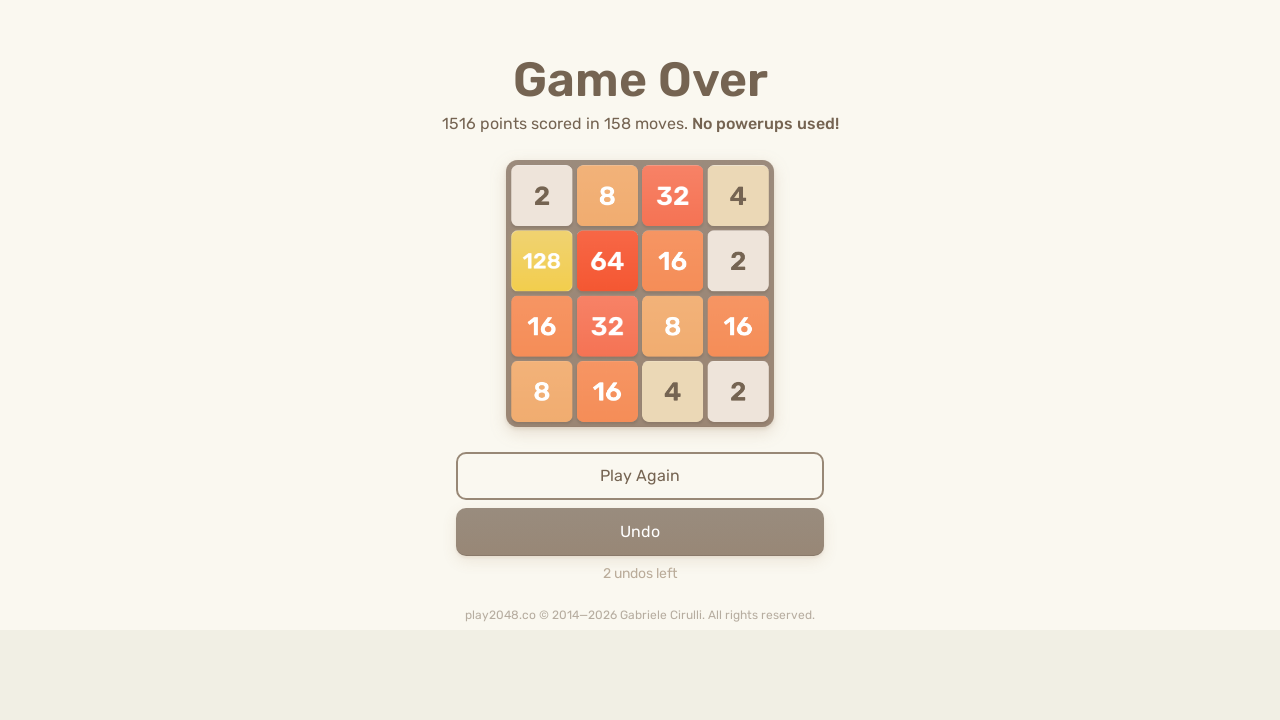

Pressed ArrowLeft to move tiles left
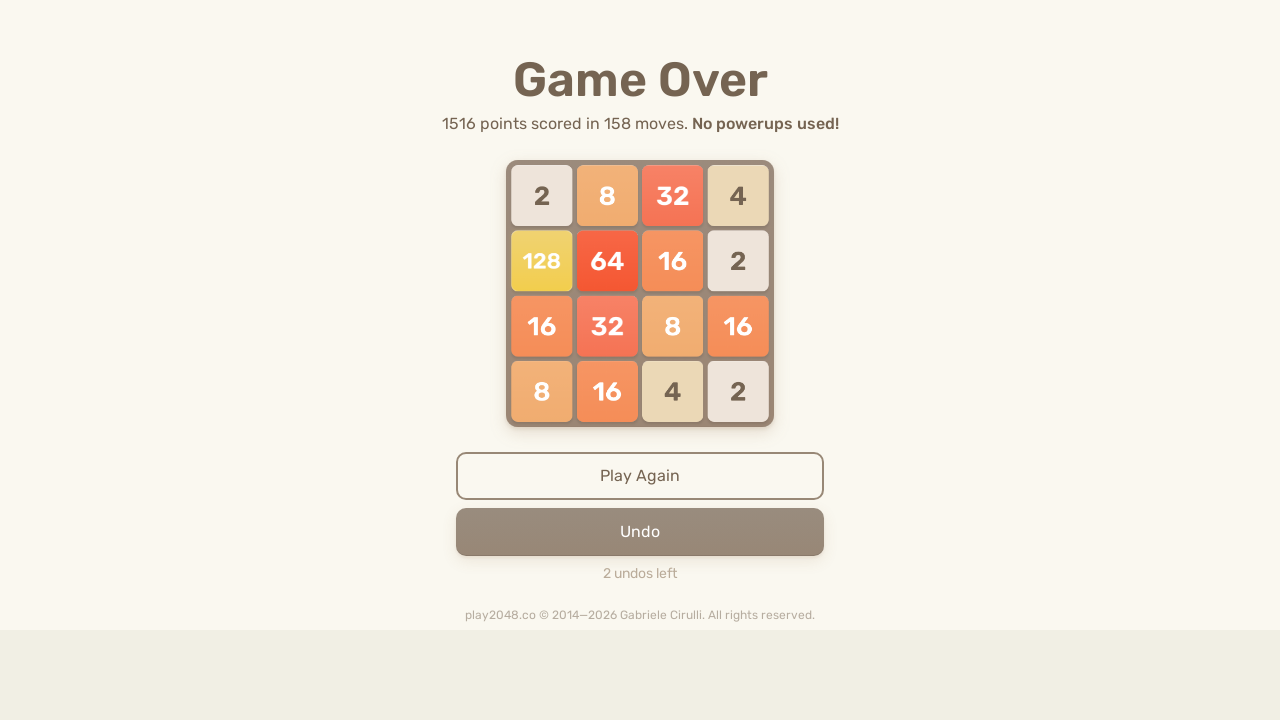

Pressed ArrowUp to move tiles up
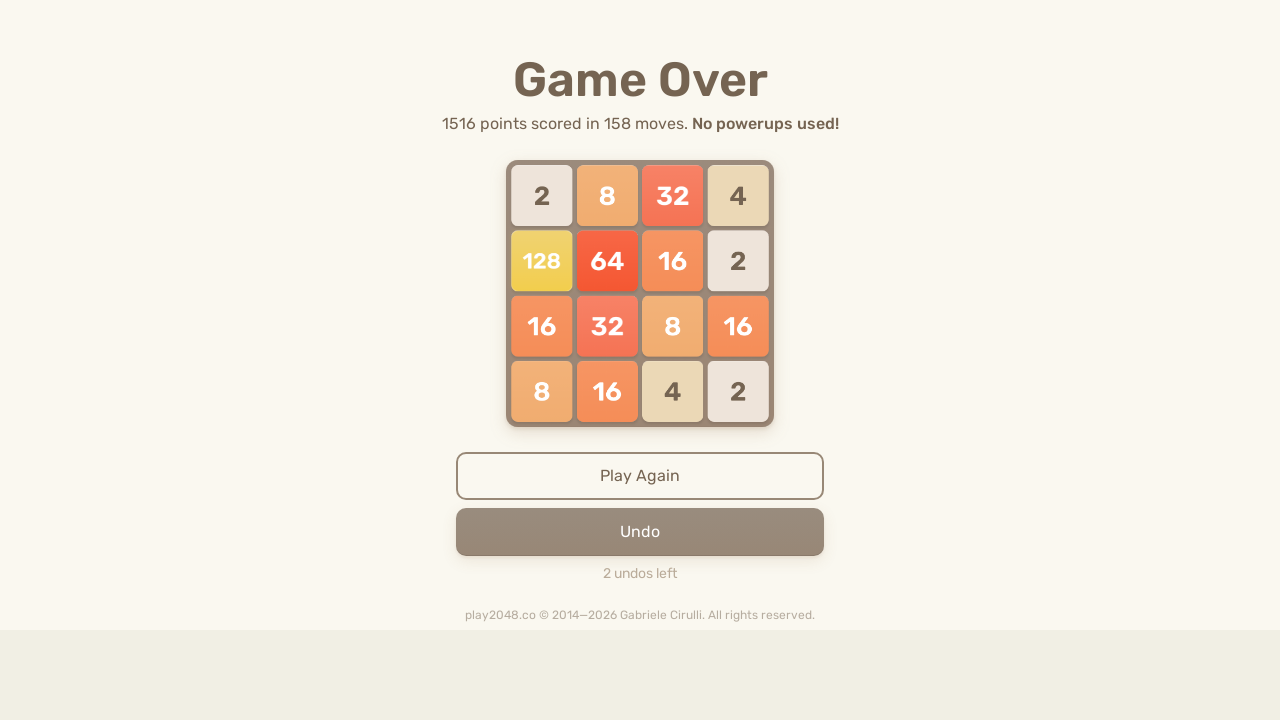

Pressed ArrowDown to move tiles down
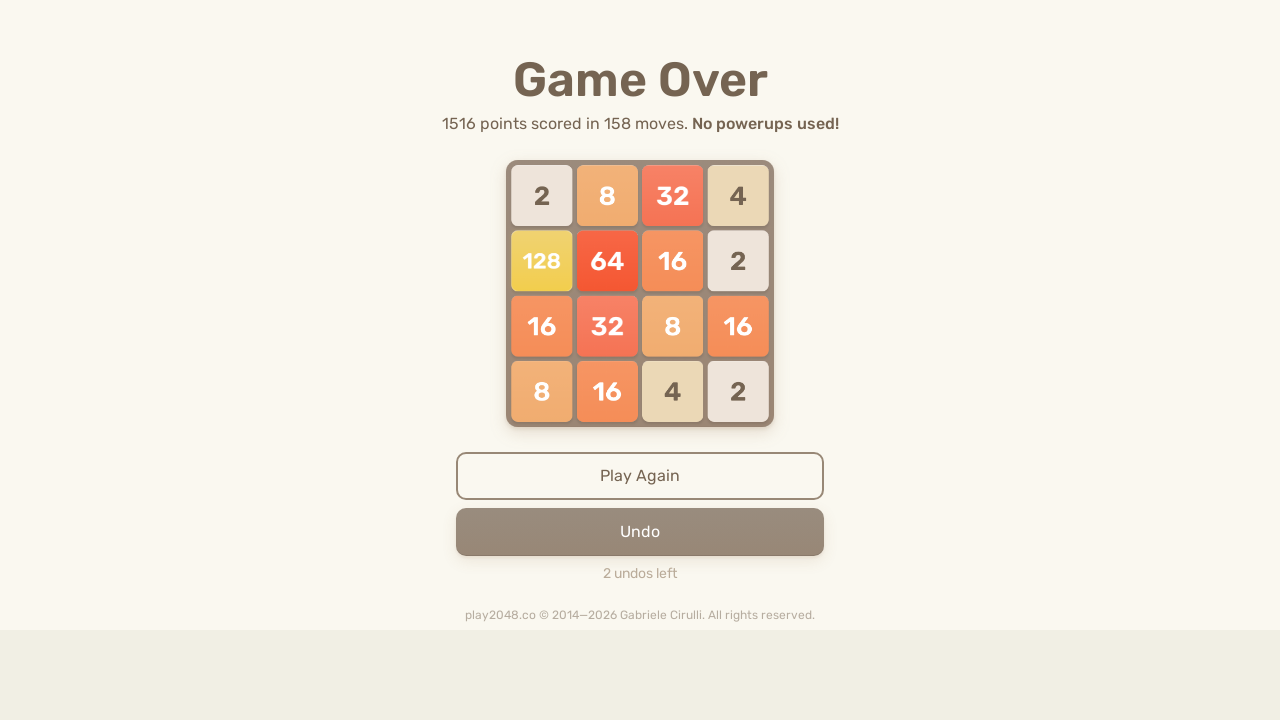

Pressed ArrowLeft to move tiles left
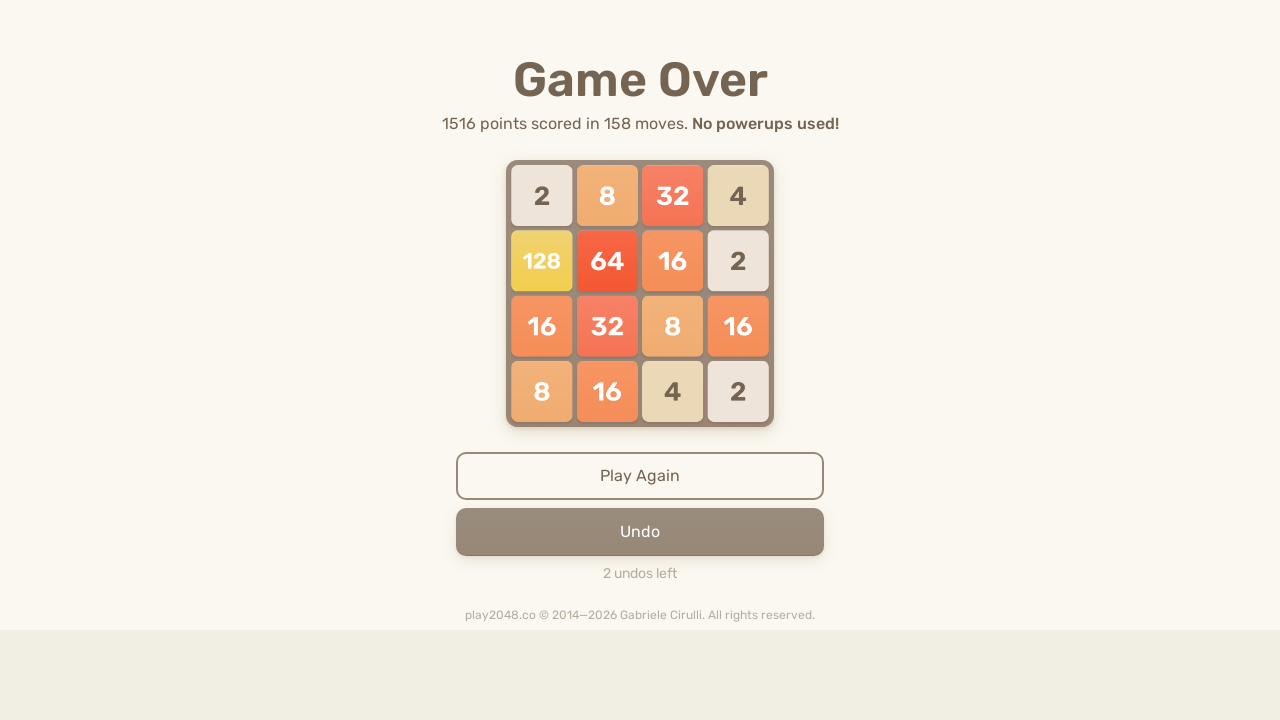

Pressed ArrowRight to move tiles right
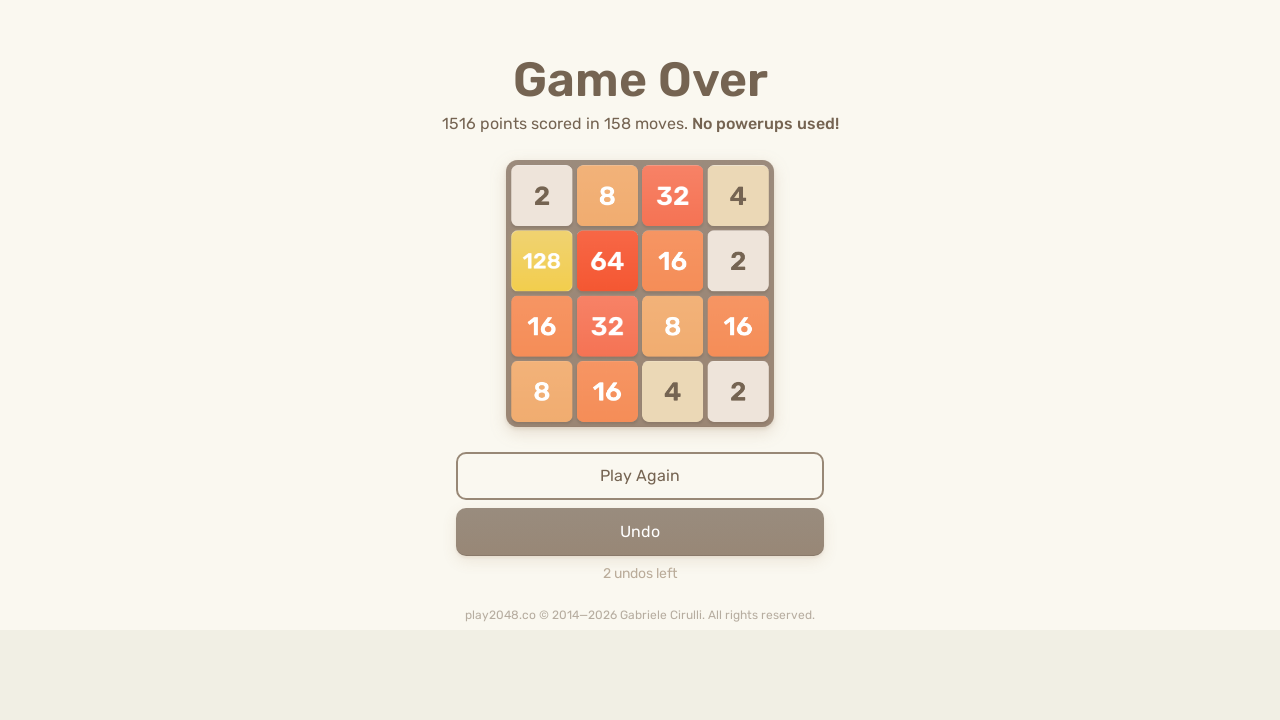

Pressed ArrowLeft to move tiles left
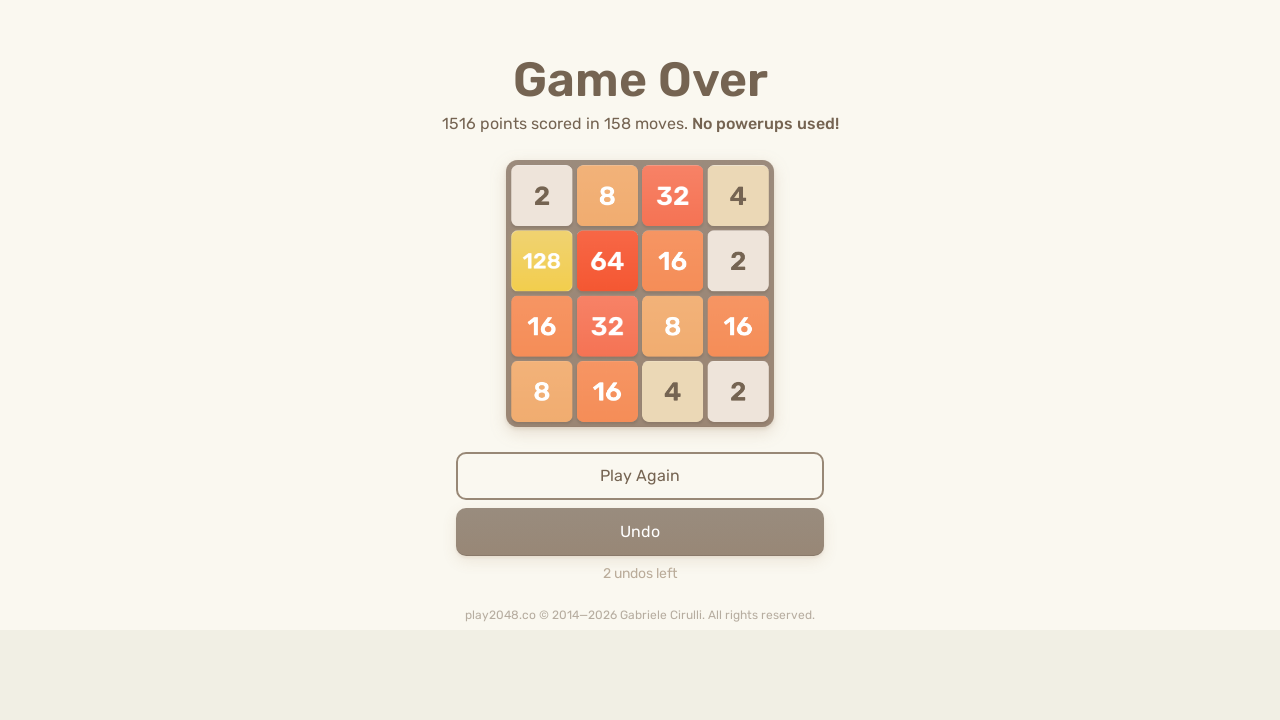

Pressed ArrowUp to move tiles up
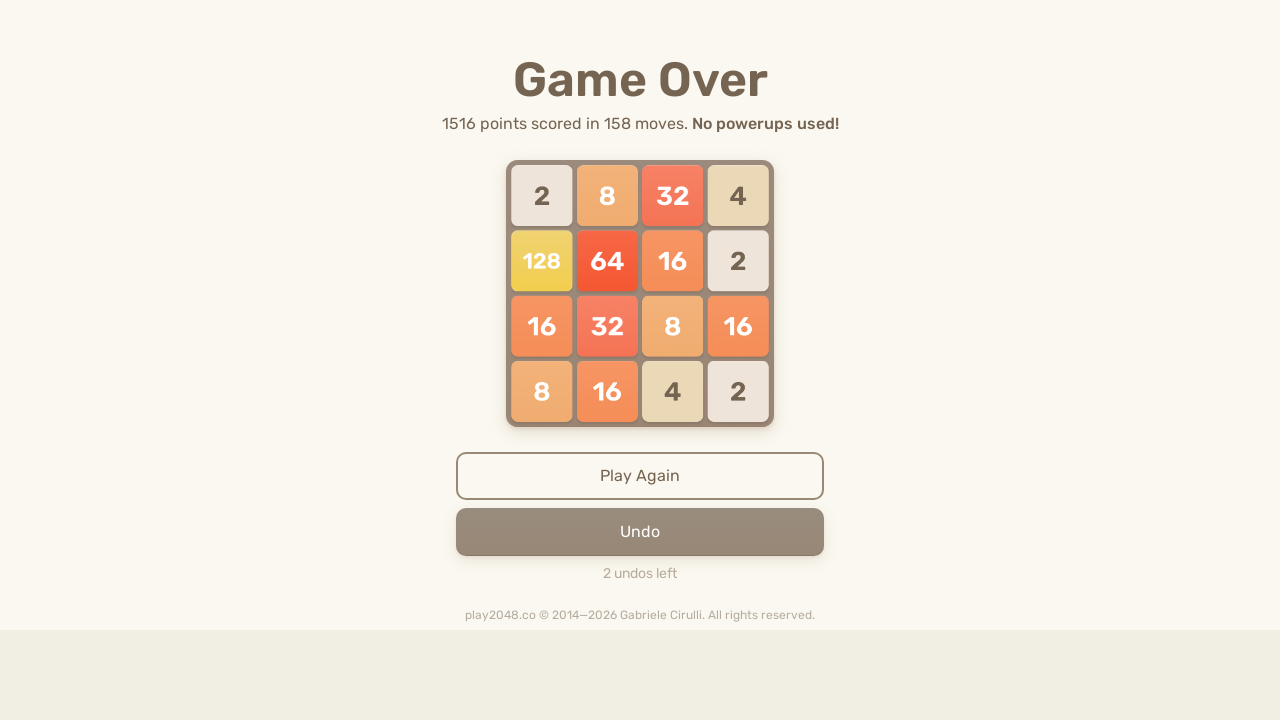

Pressed ArrowDown to move tiles down
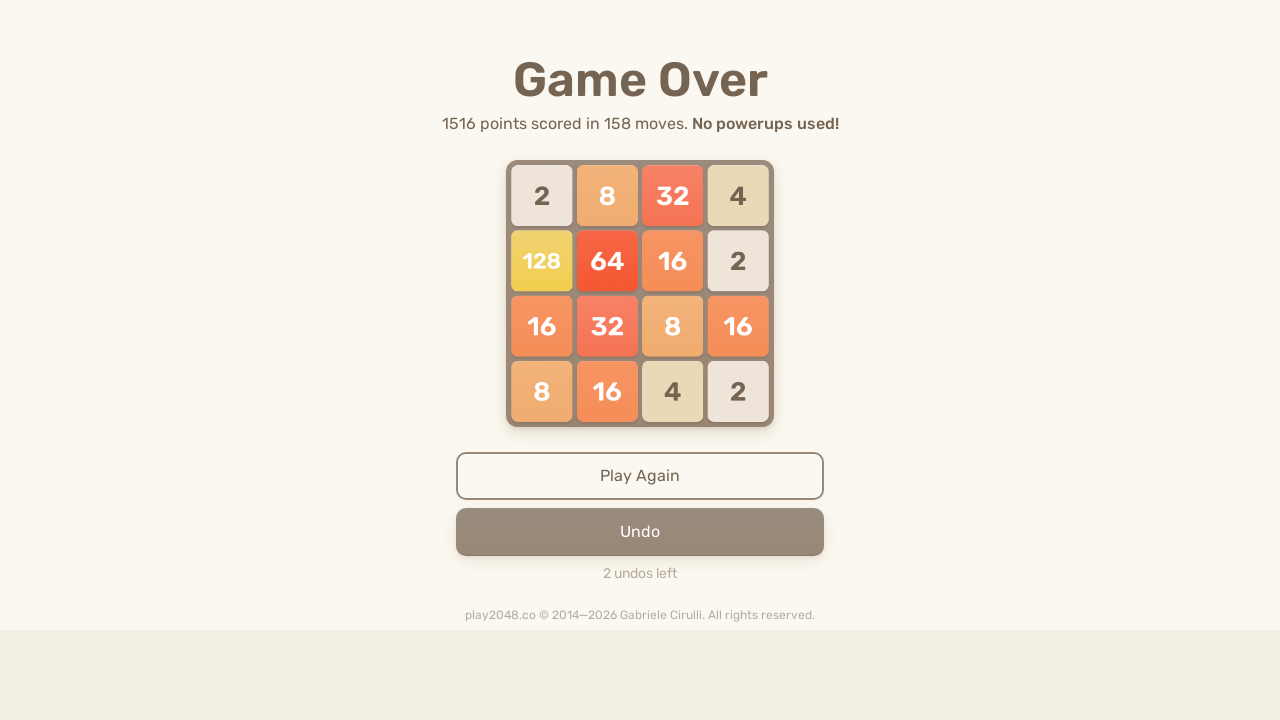

Pressed ArrowLeft to move tiles left
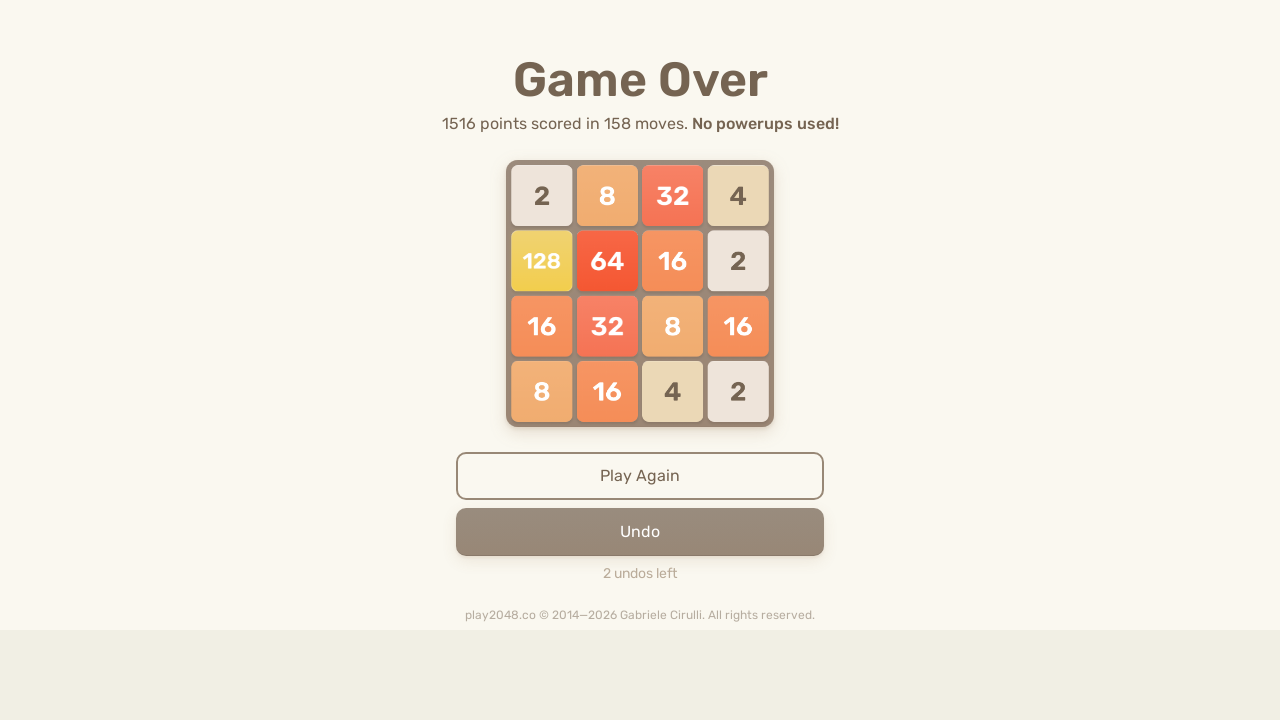

Pressed ArrowRight to move tiles right
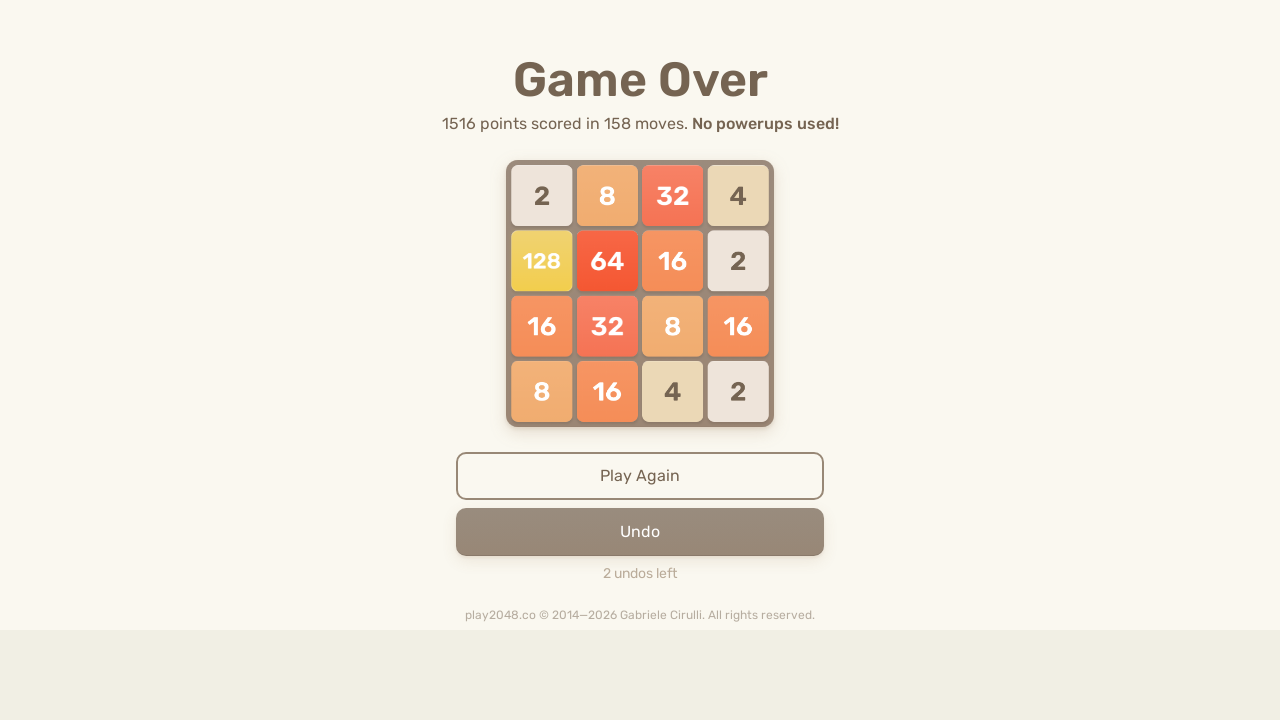

Pressed ArrowLeft to move tiles left
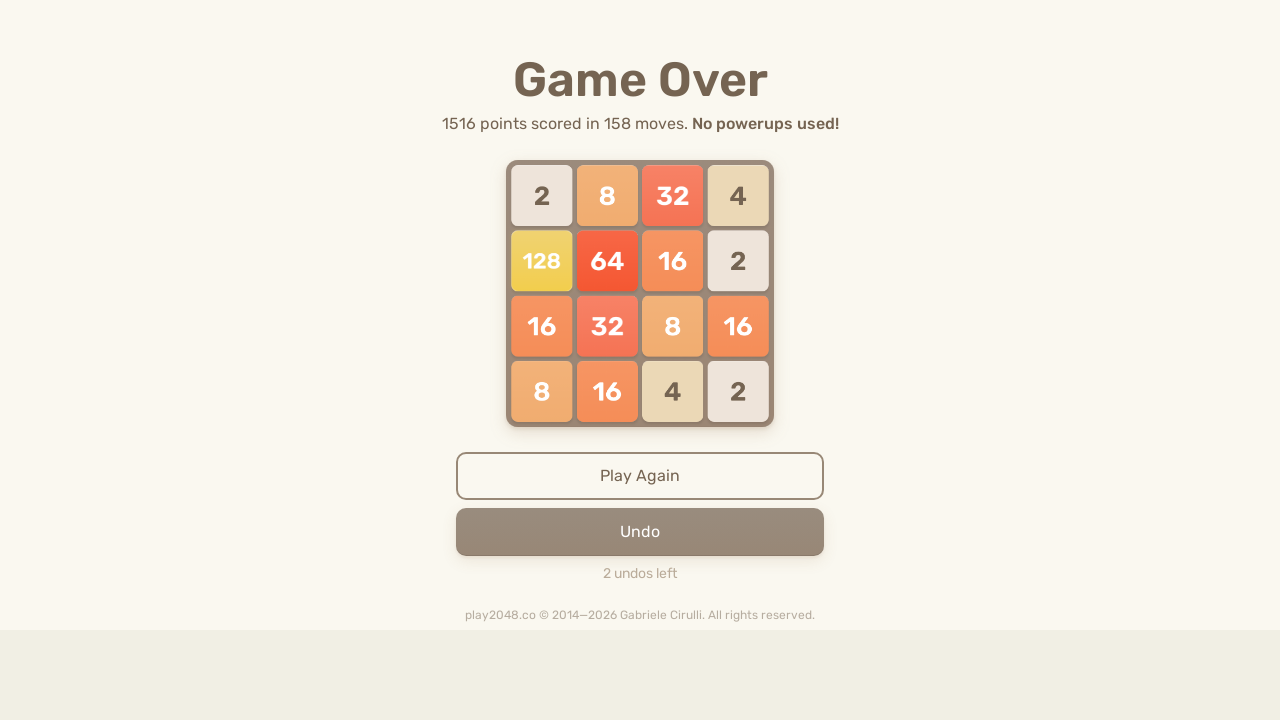

Pressed ArrowUp to move tiles up
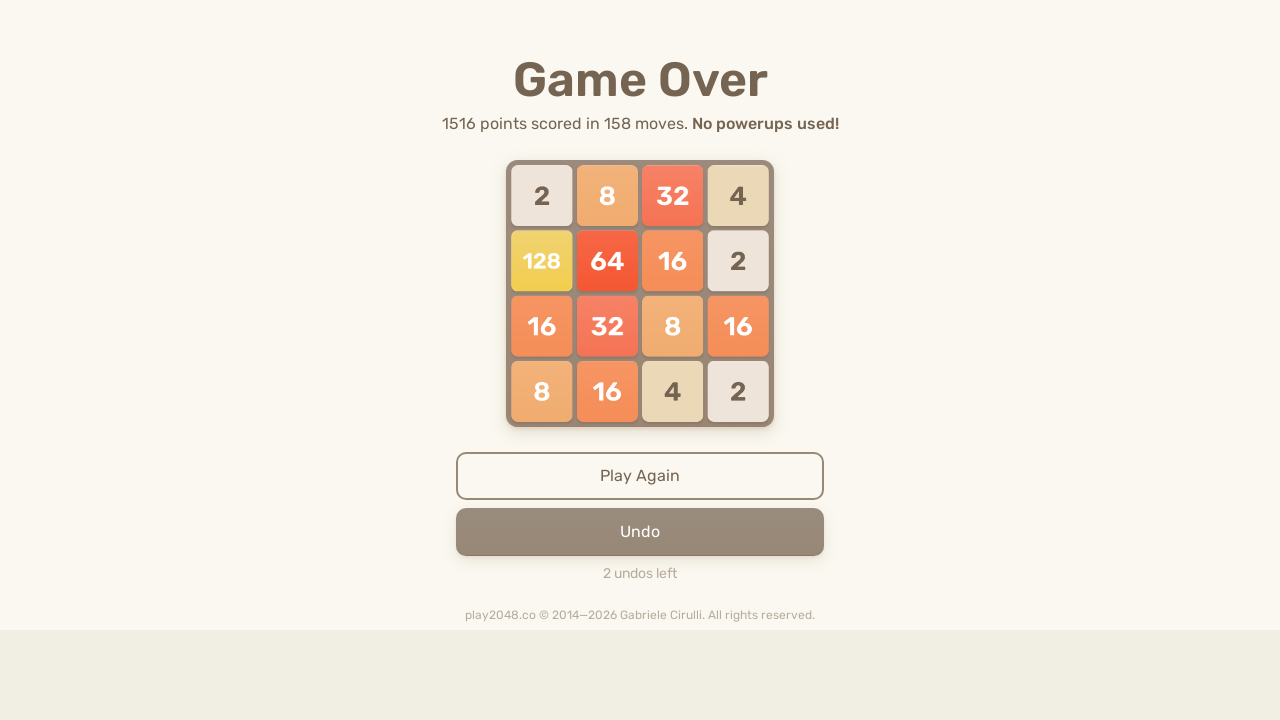

Pressed ArrowDown to move tiles down
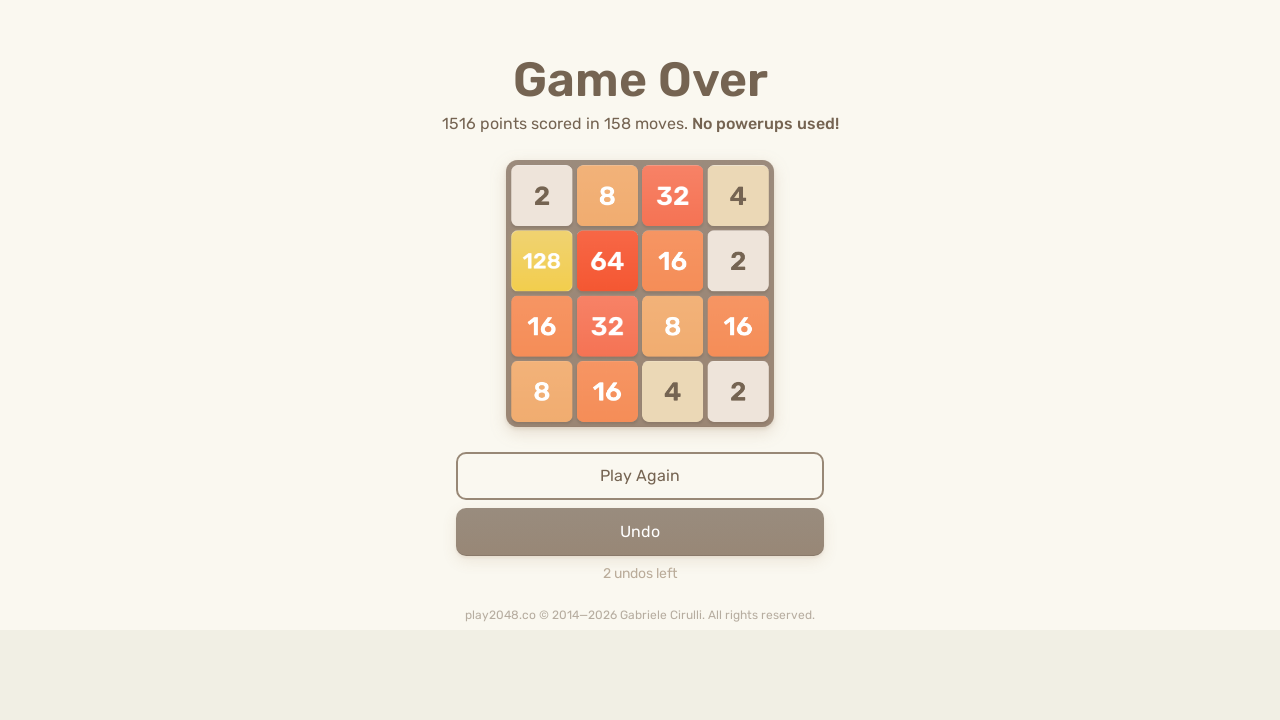

Pressed ArrowLeft to move tiles left
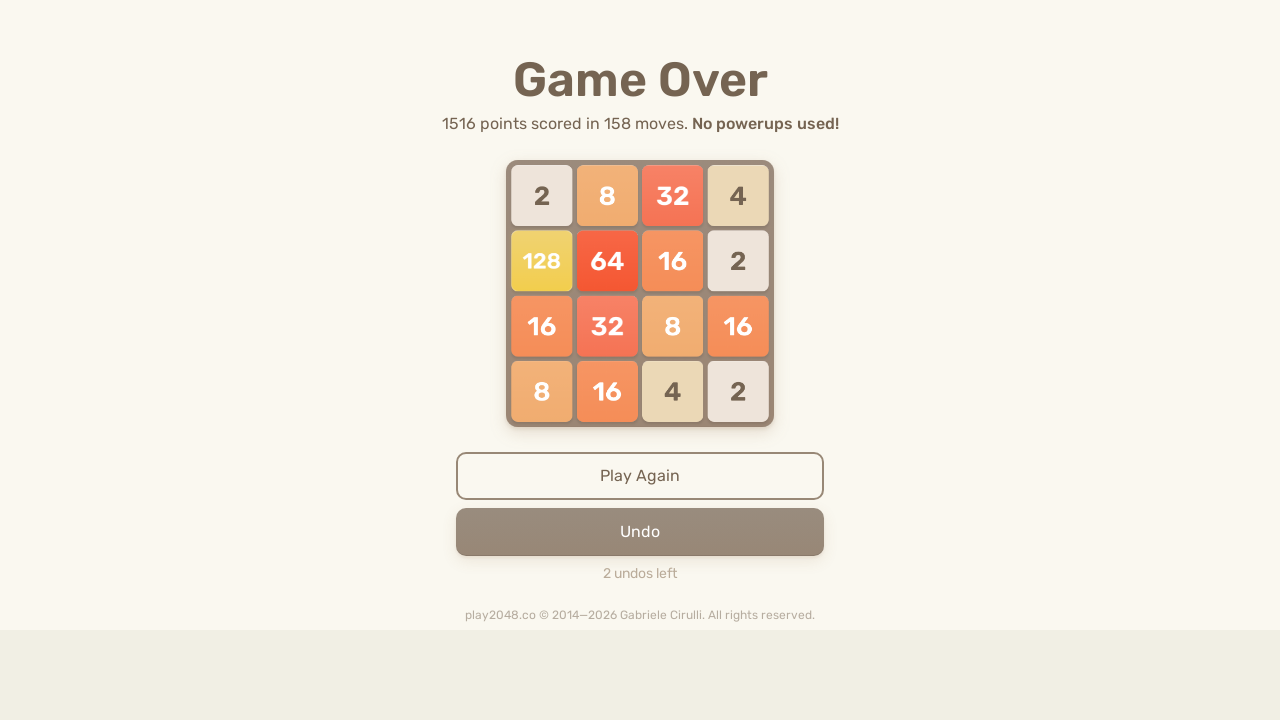

Pressed ArrowRight to move tiles right
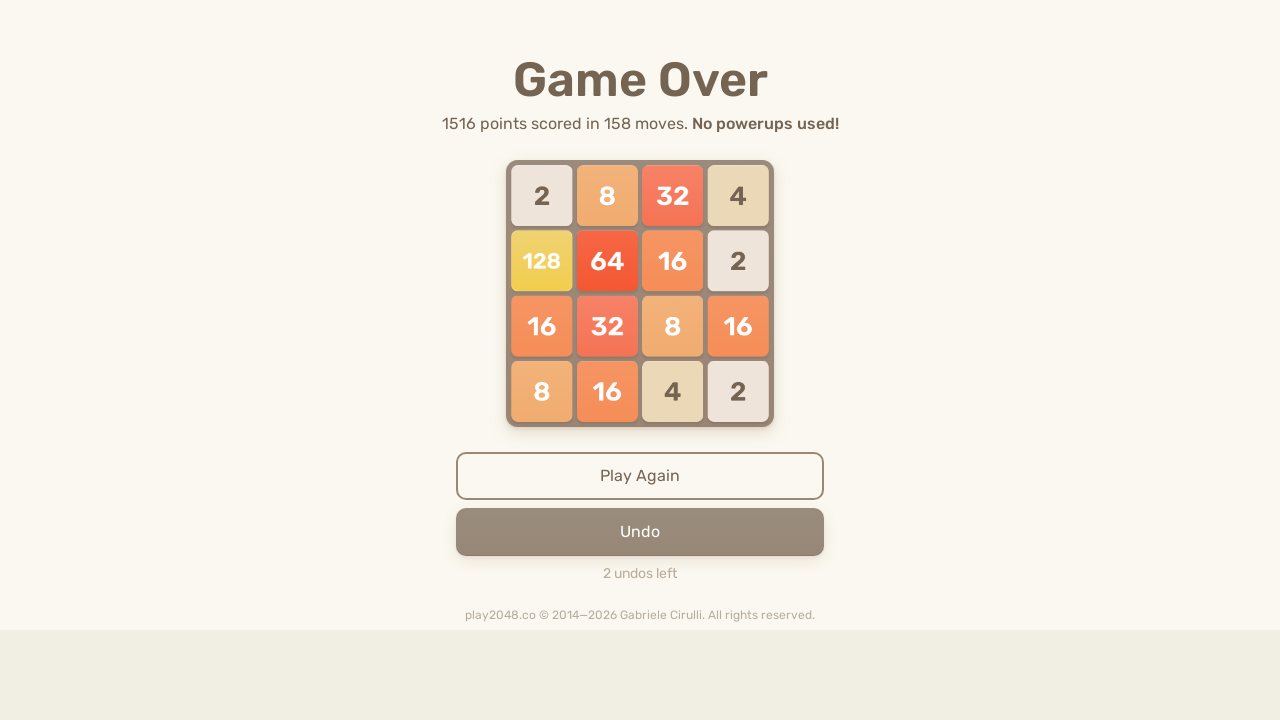

Pressed ArrowLeft to move tiles left
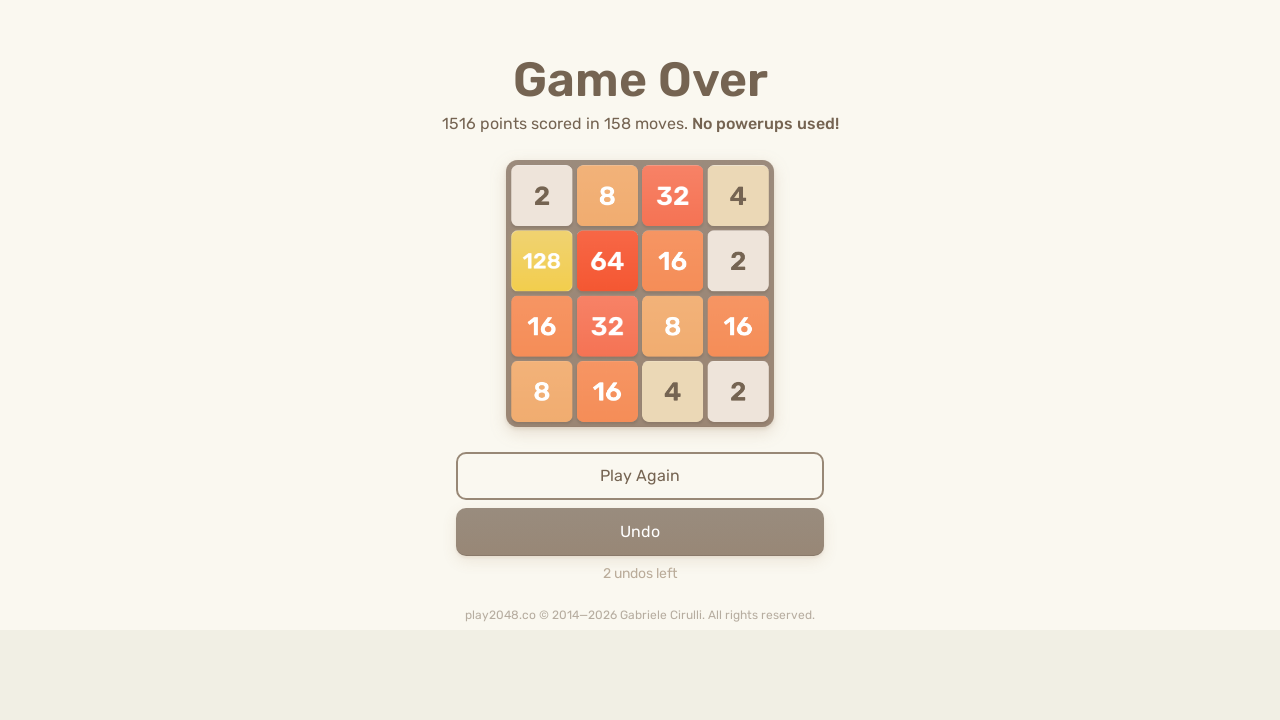

Pressed ArrowUp to move tiles up
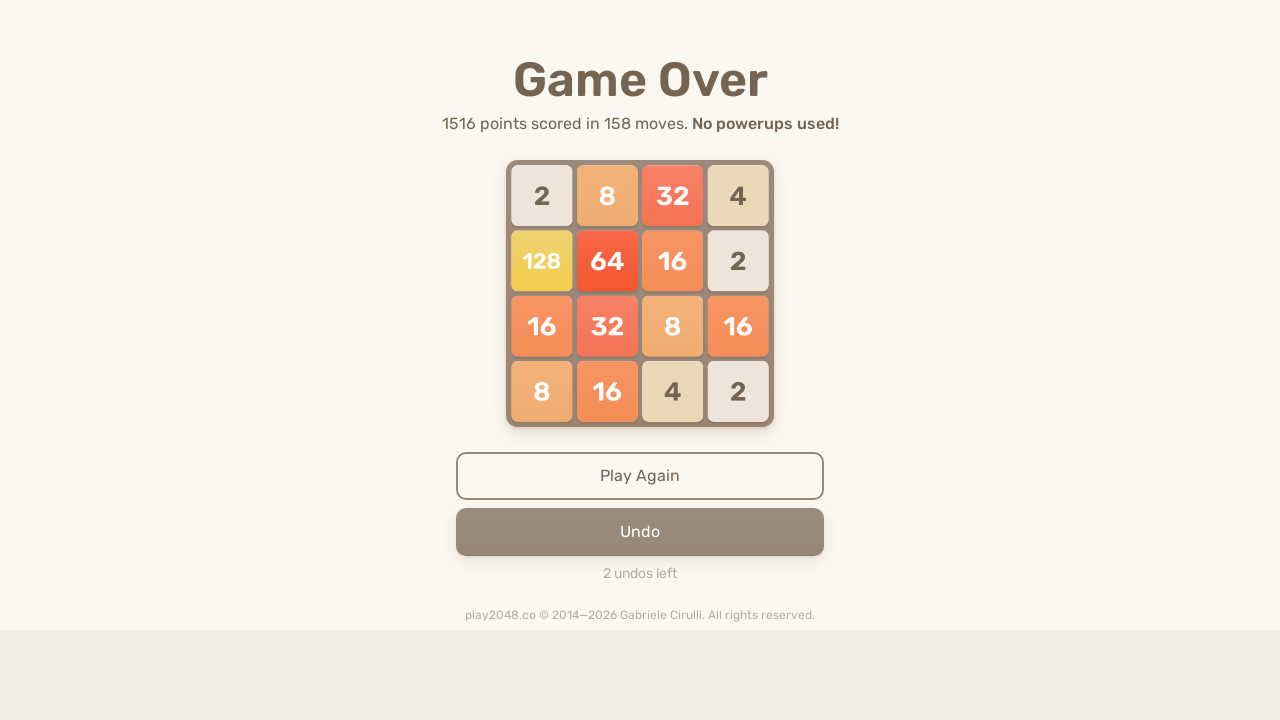

Pressed ArrowDown to move tiles down
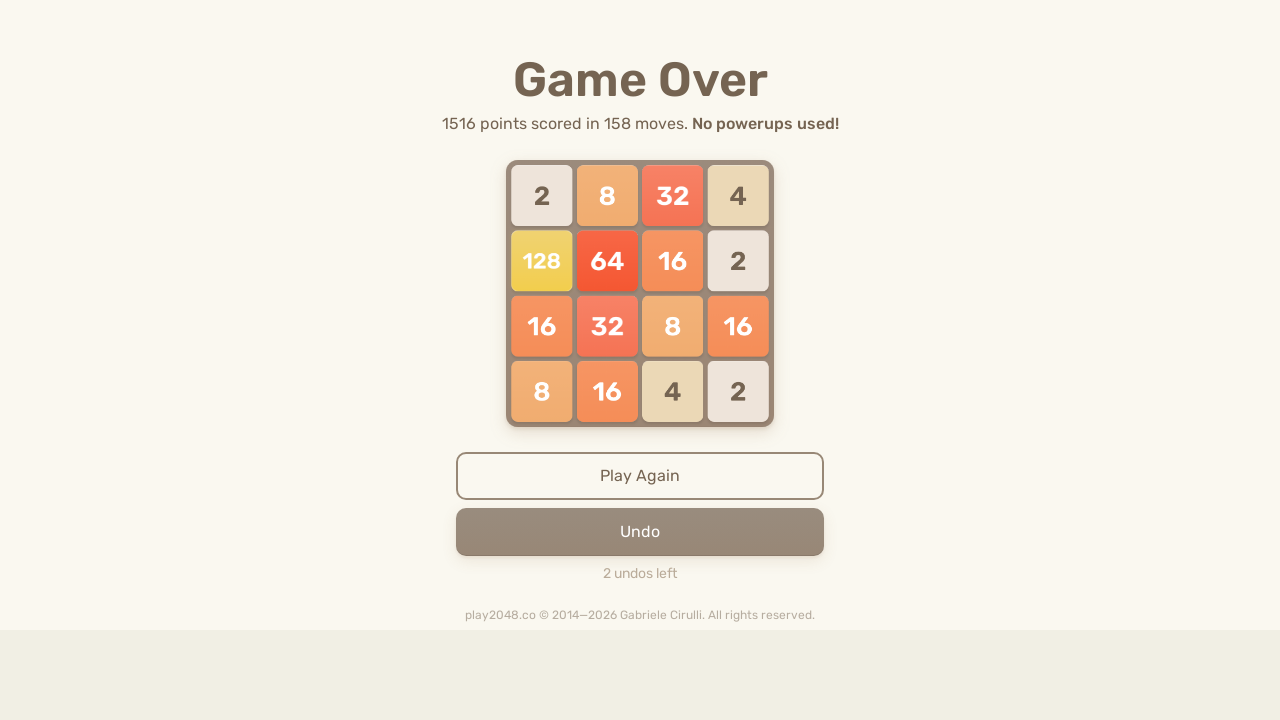

Pressed ArrowLeft to move tiles left
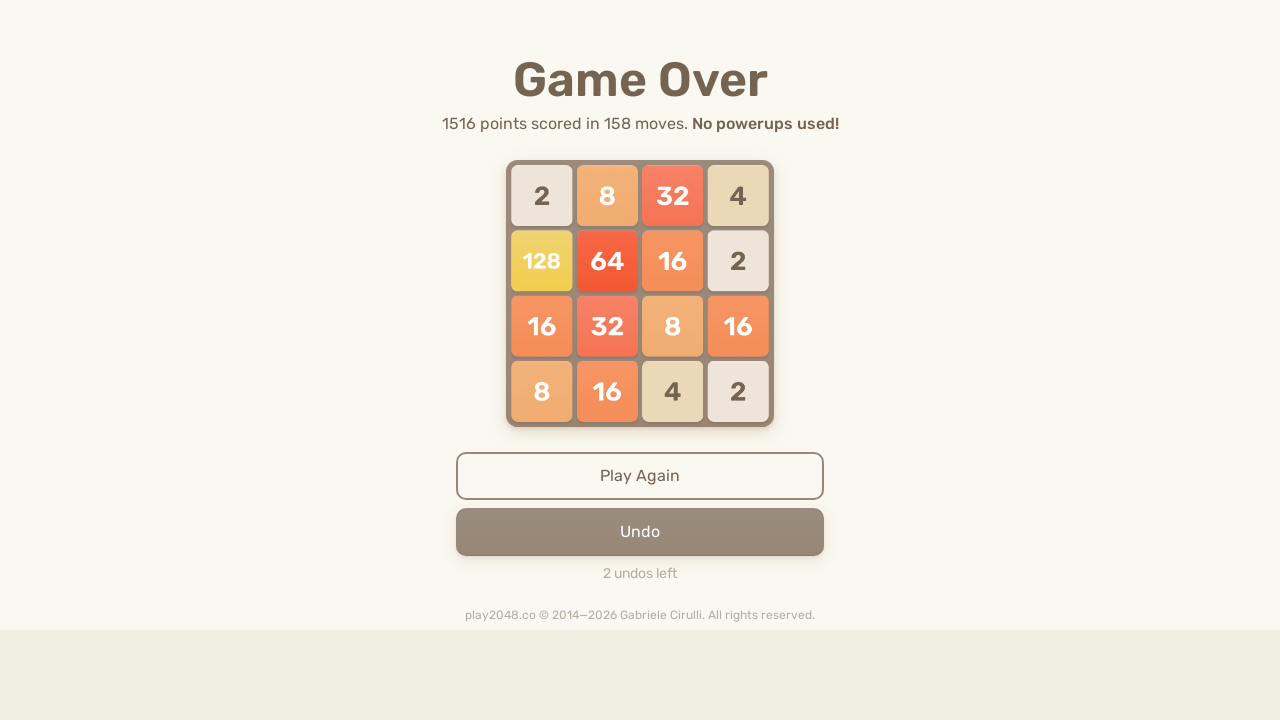

Pressed ArrowRight to move tiles right
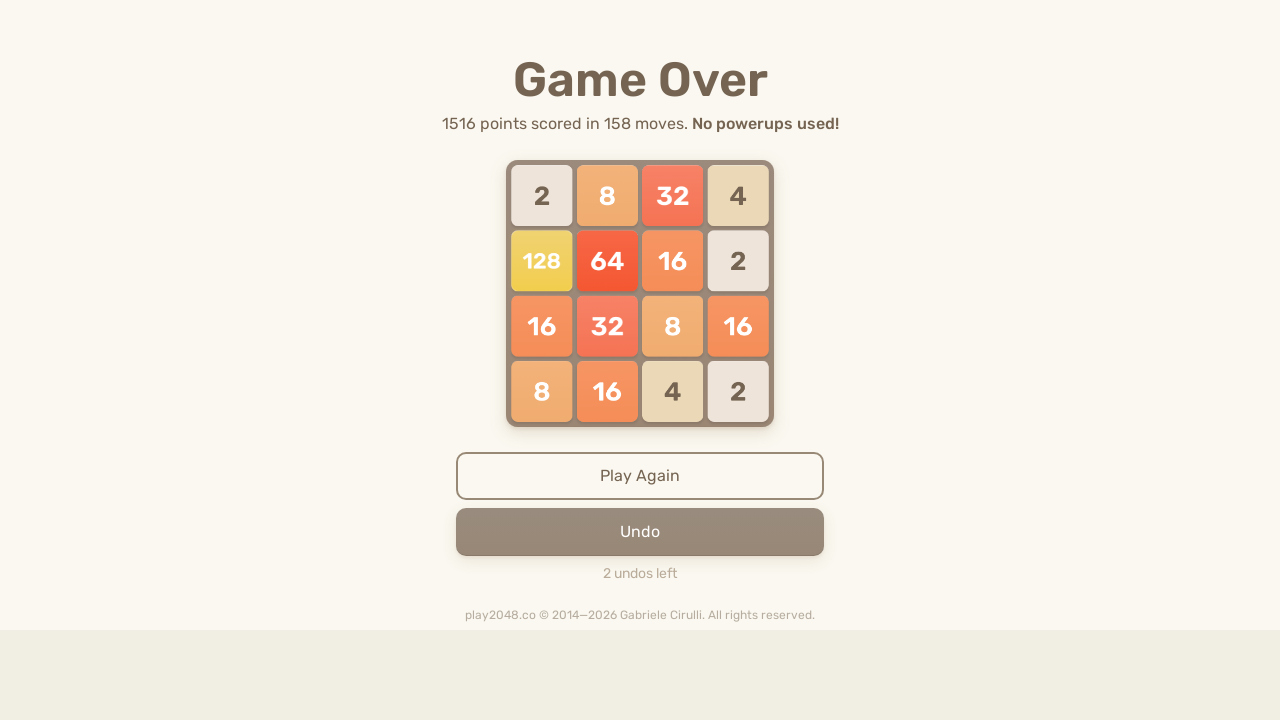

Pressed ArrowLeft to move tiles left
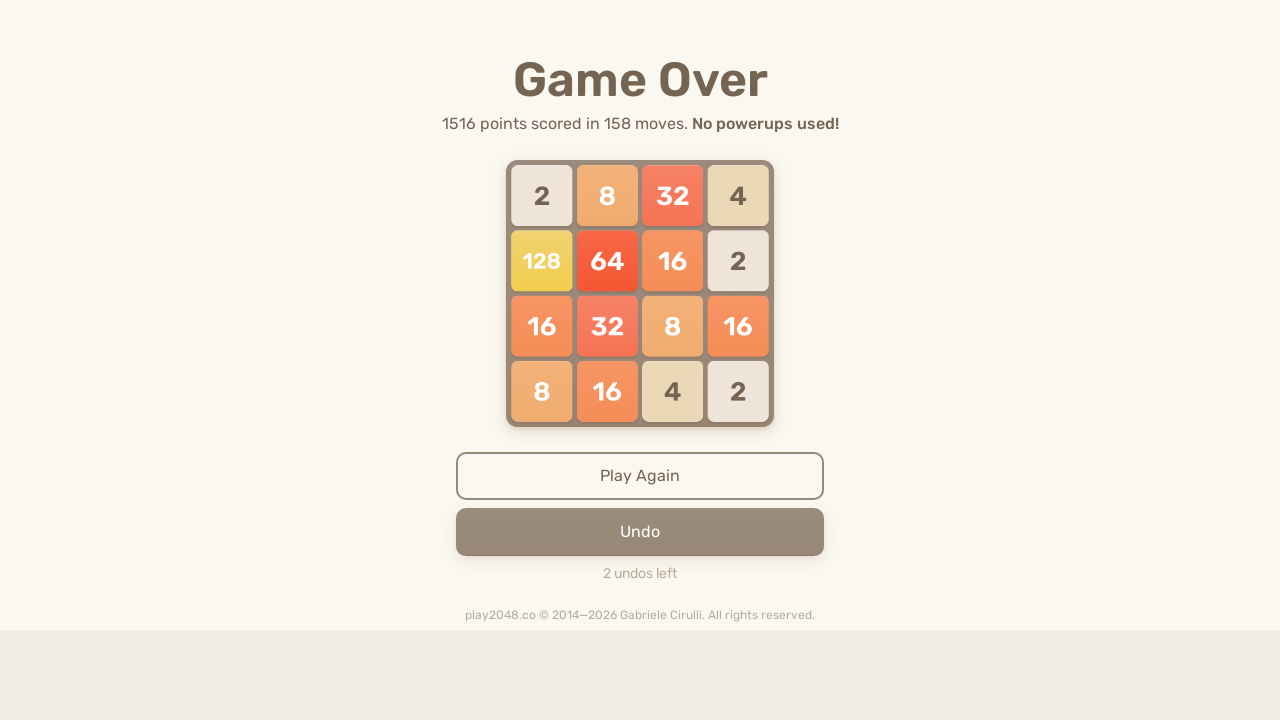

Pressed ArrowUp to move tiles up
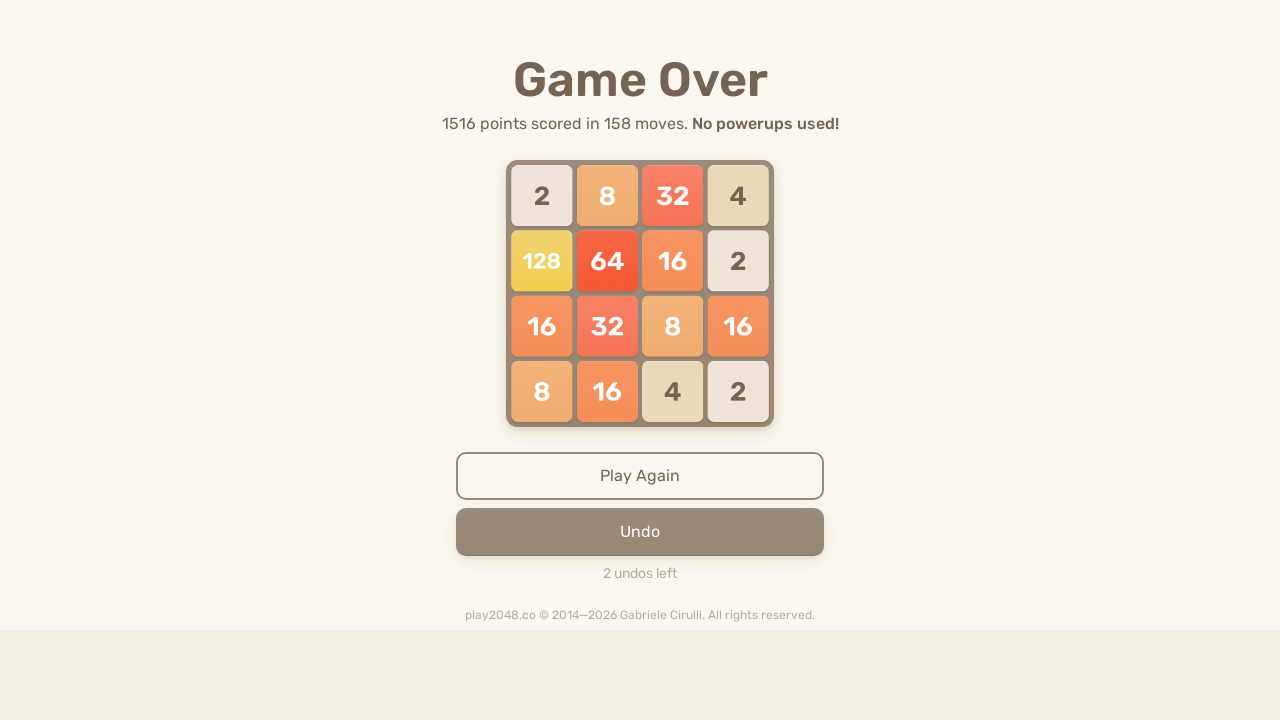

Pressed ArrowDown to move tiles down
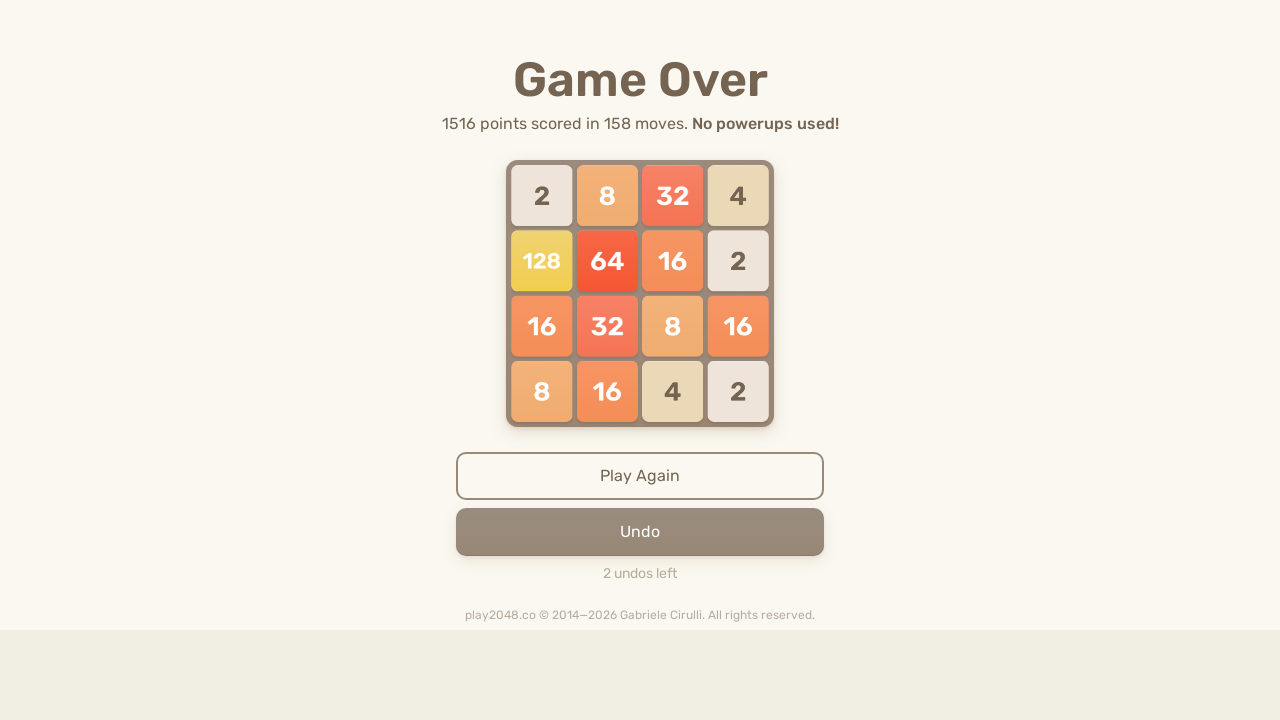

Pressed ArrowLeft to move tiles left
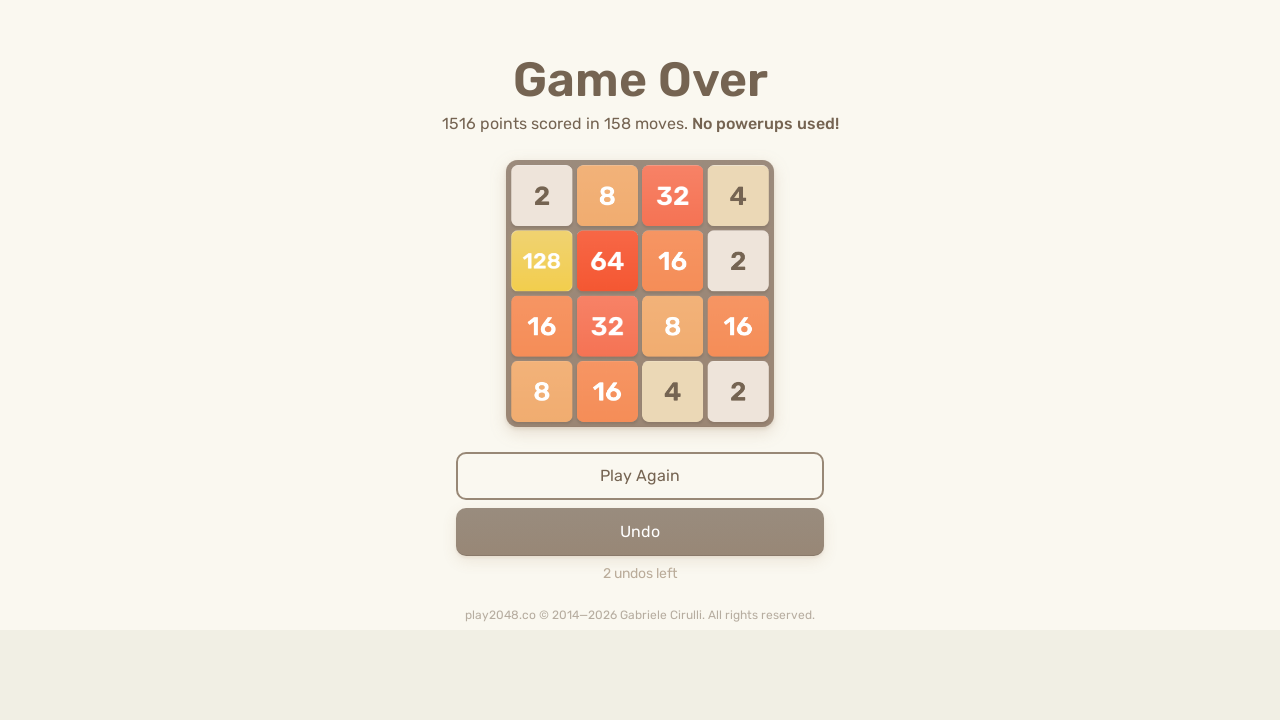

Pressed ArrowRight to move tiles right
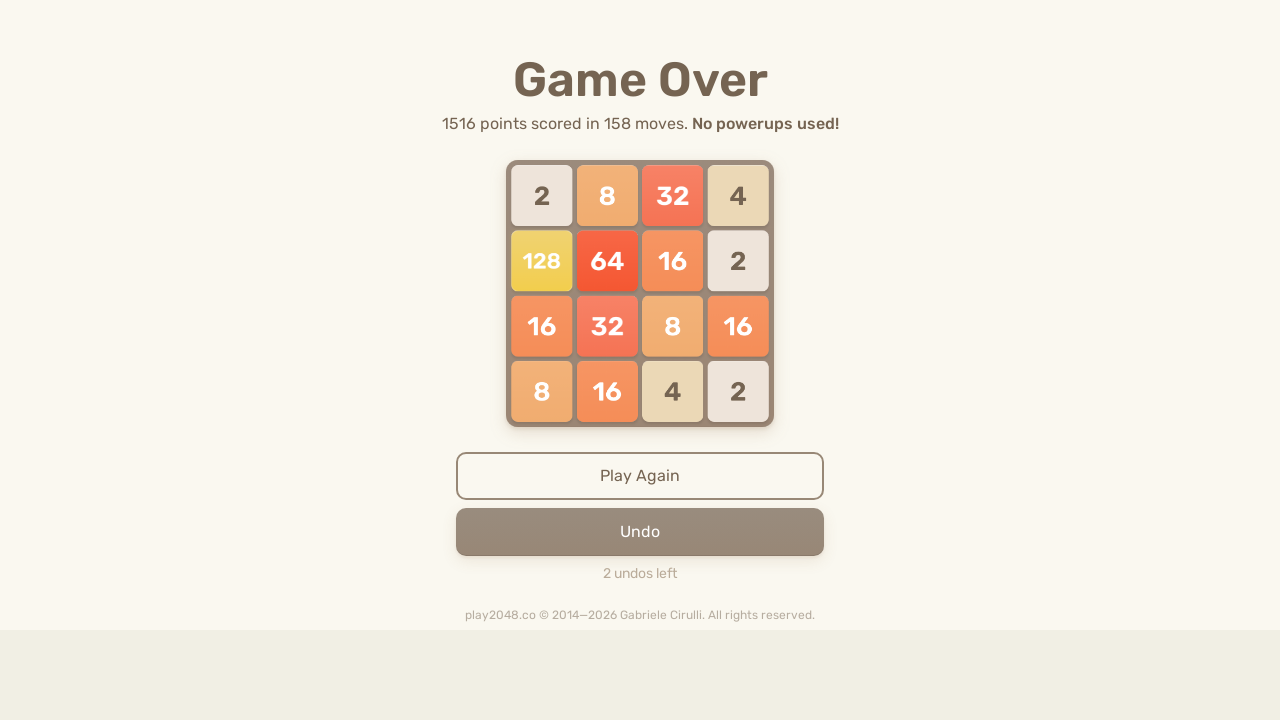

Pressed ArrowLeft to move tiles left
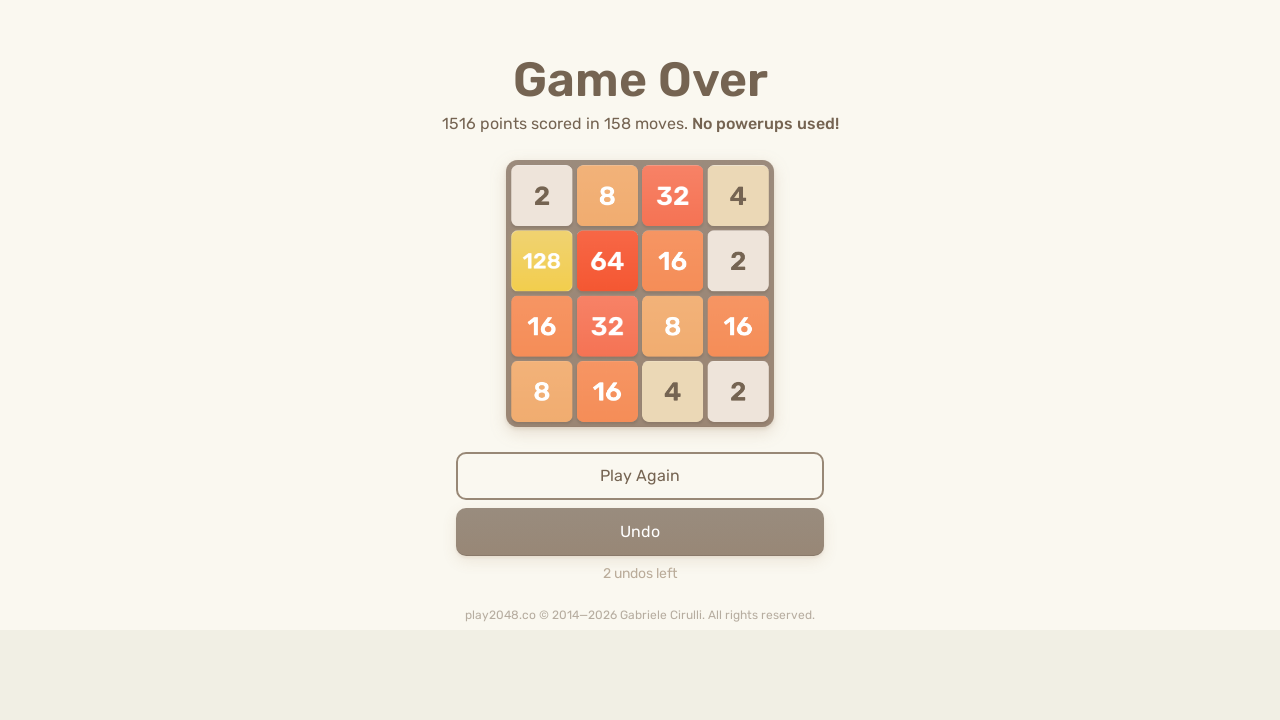

Pressed ArrowUp to move tiles up
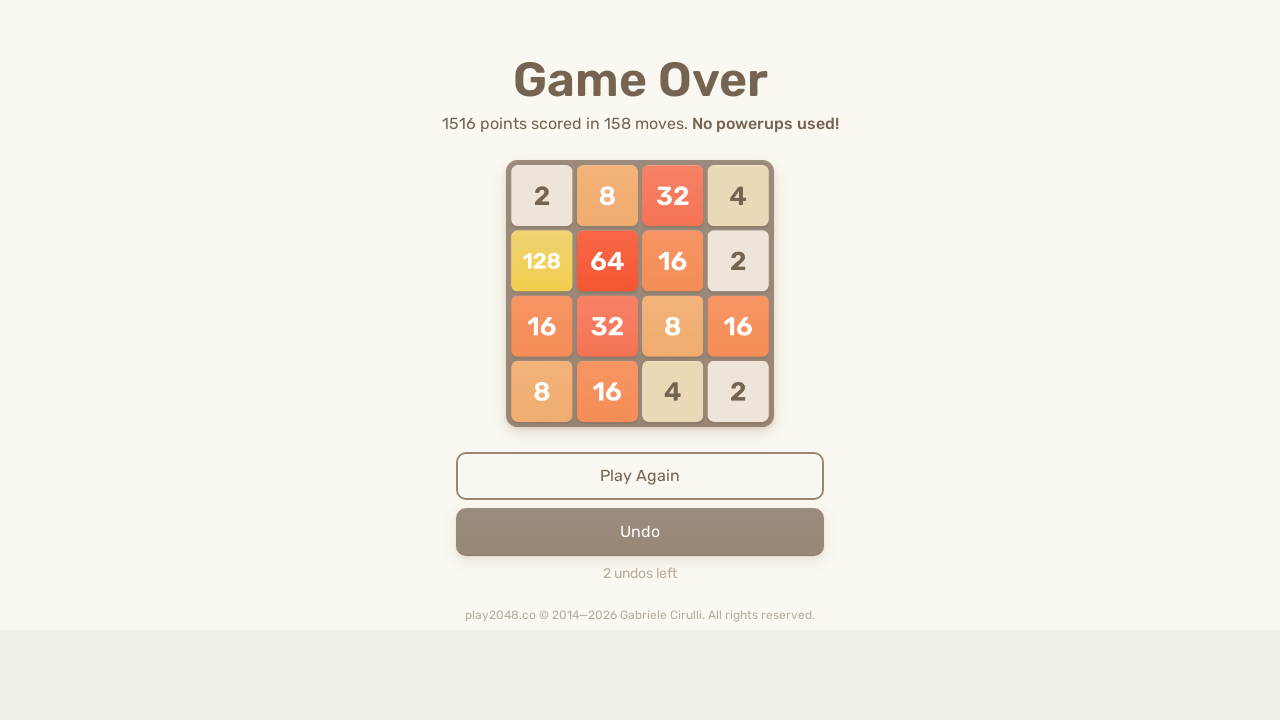

Pressed ArrowDown to move tiles down
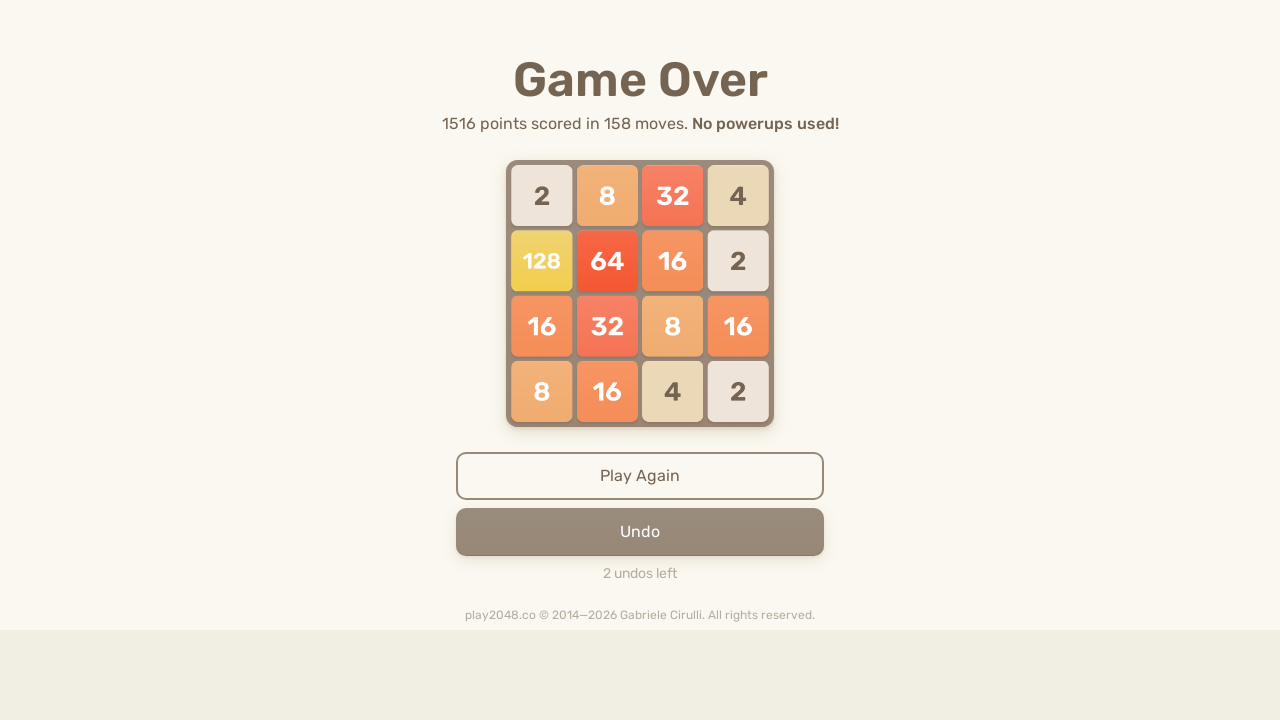

Pressed ArrowLeft to move tiles left
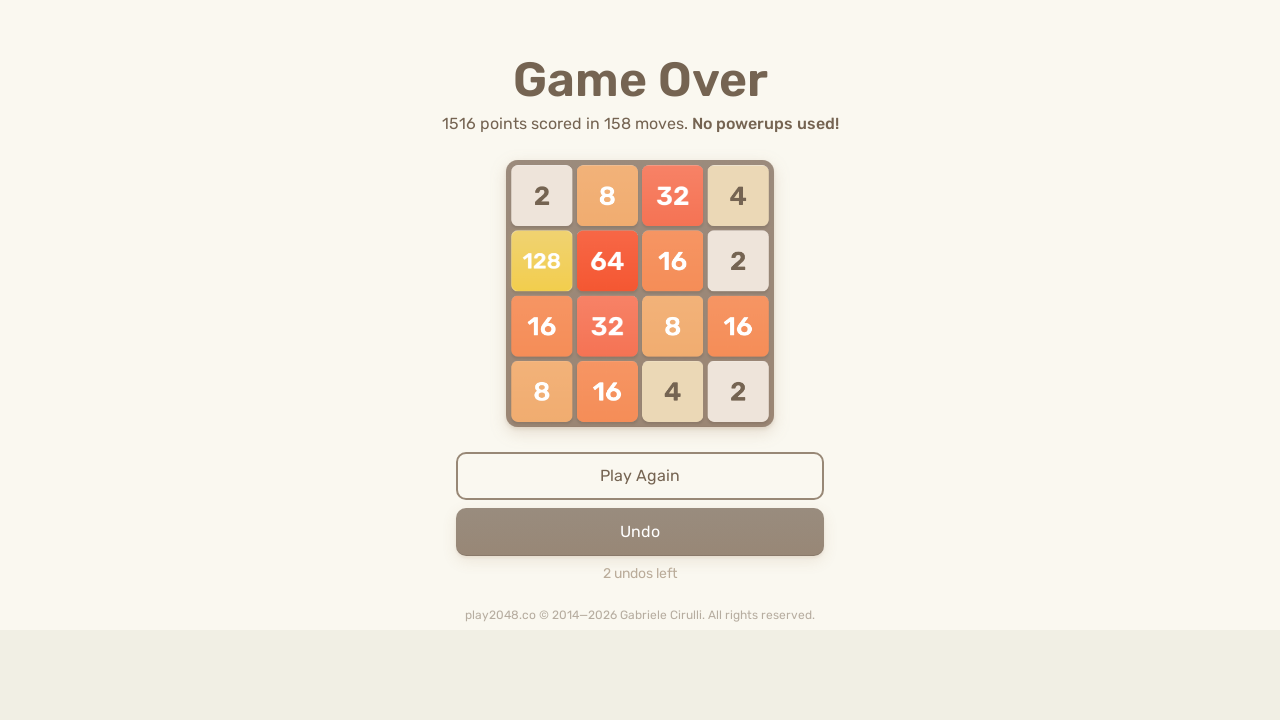

Pressed ArrowRight to move tiles right
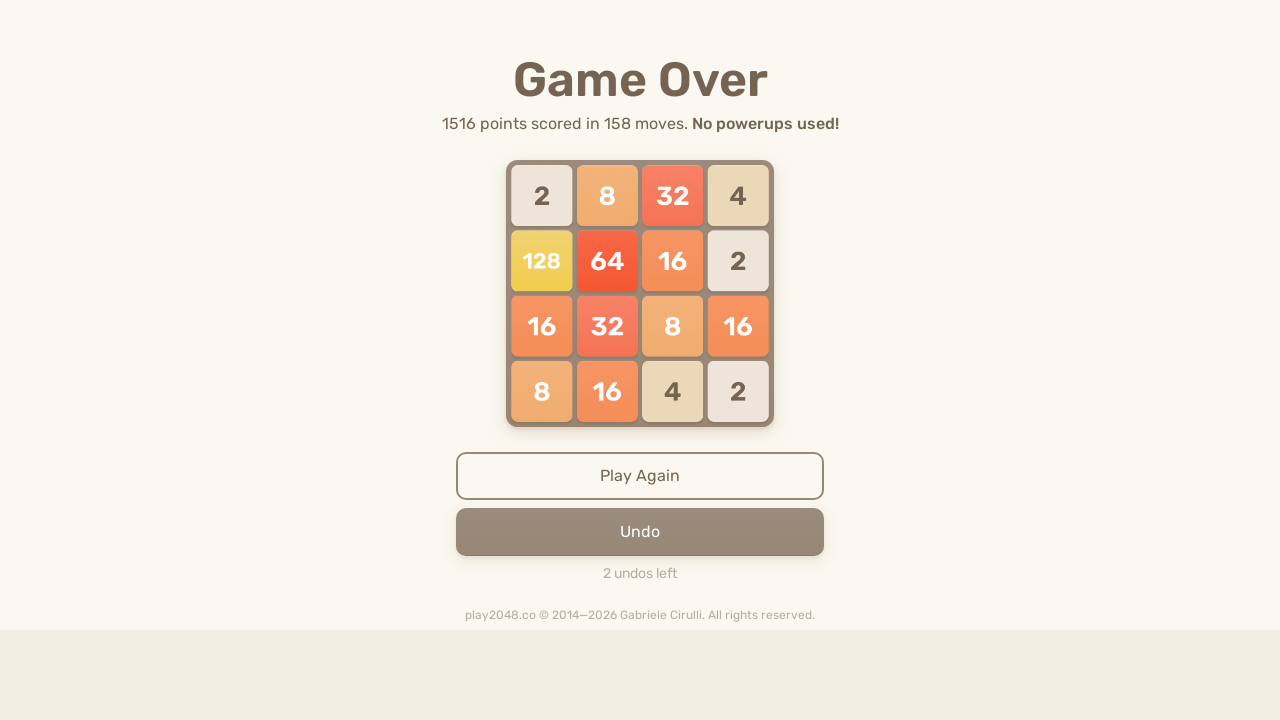

Pressed ArrowLeft to move tiles left
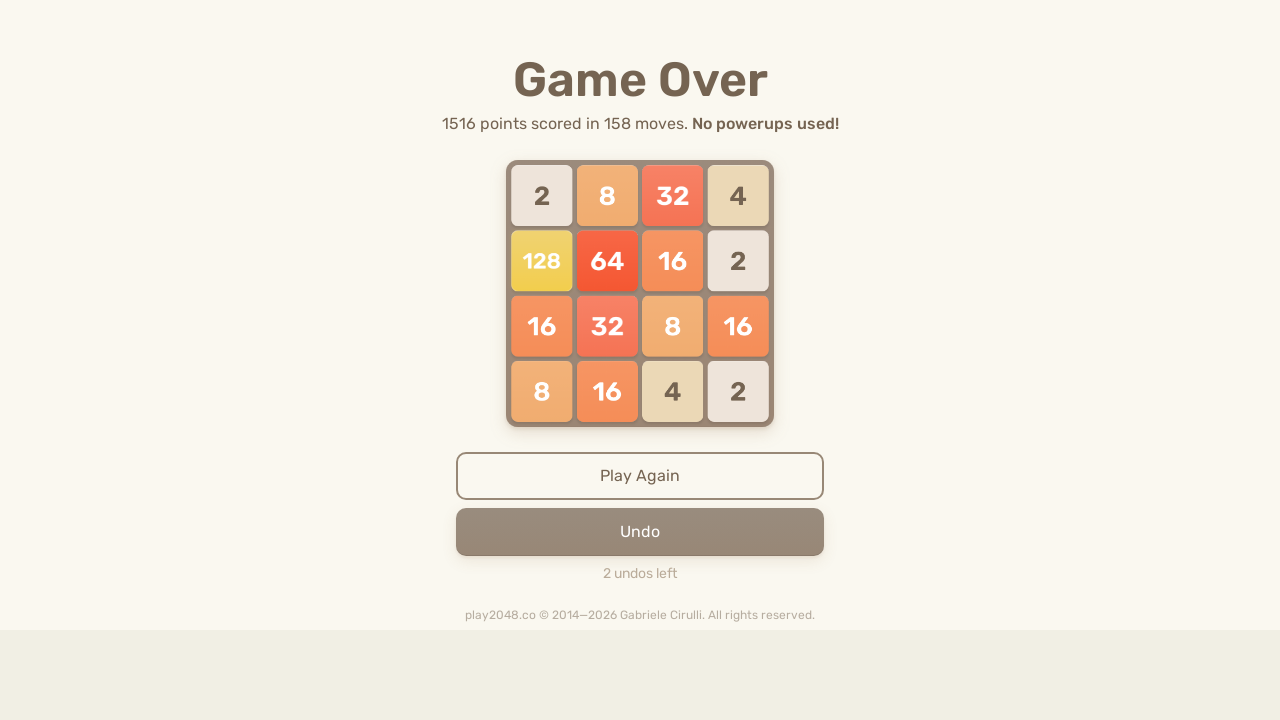

Pressed ArrowUp to move tiles up
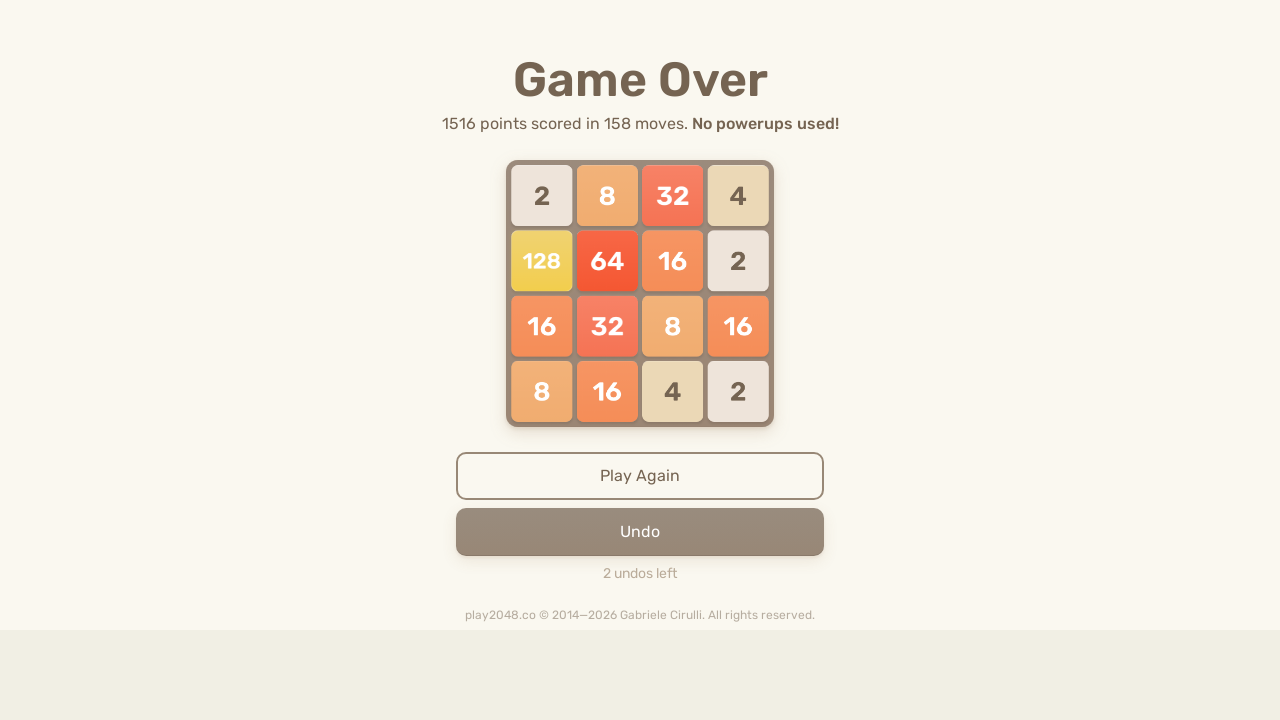

Pressed ArrowDown to move tiles down
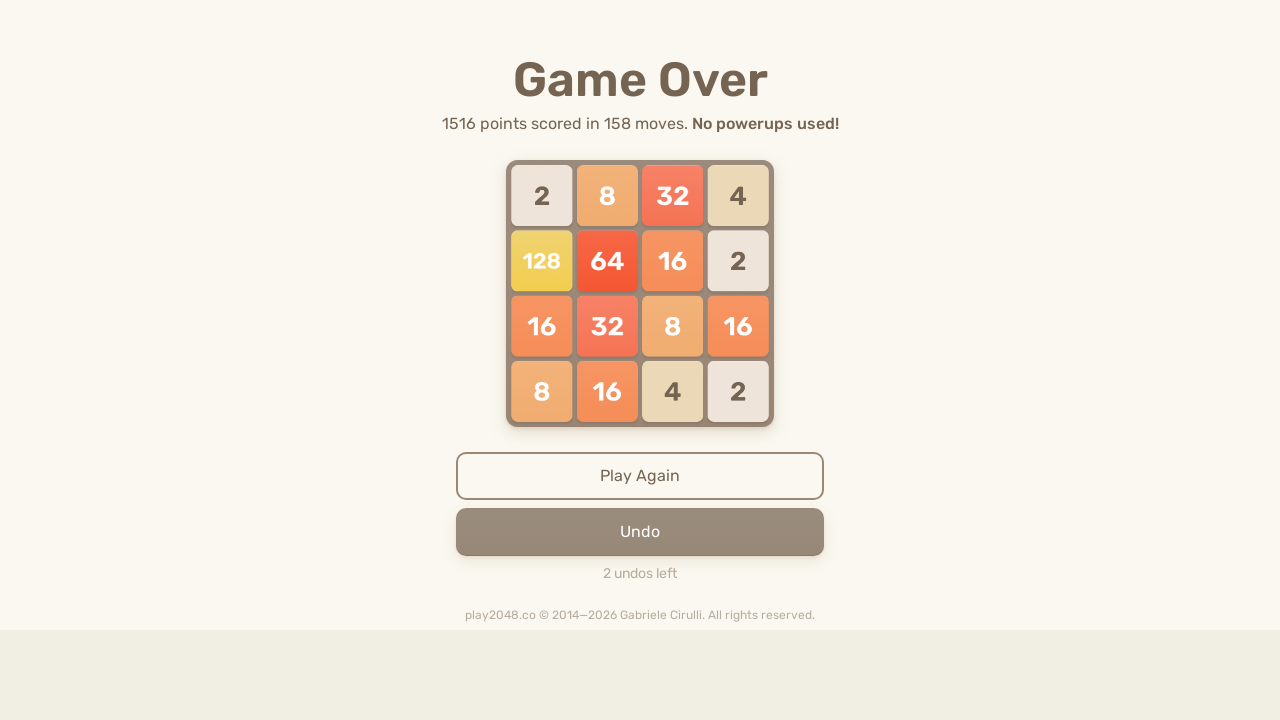

Pressed ArrowLeft to move tiles left
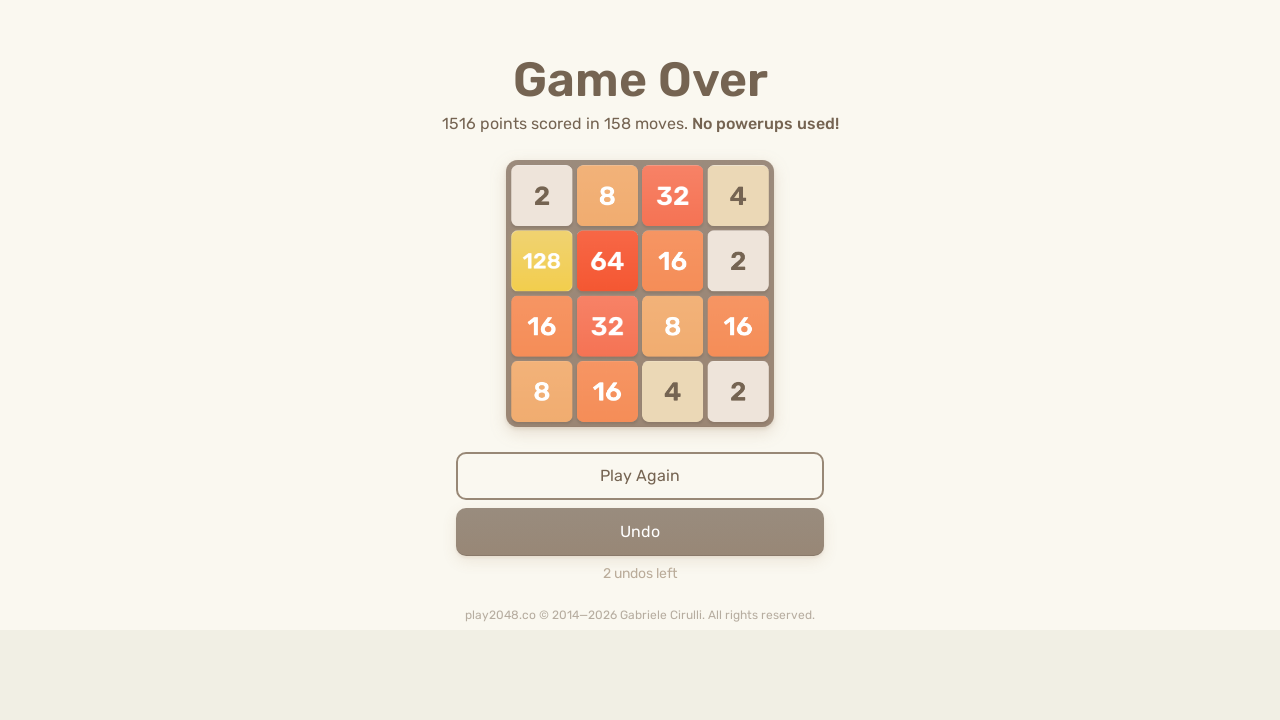

Pressed ArrowRight to move tiles right
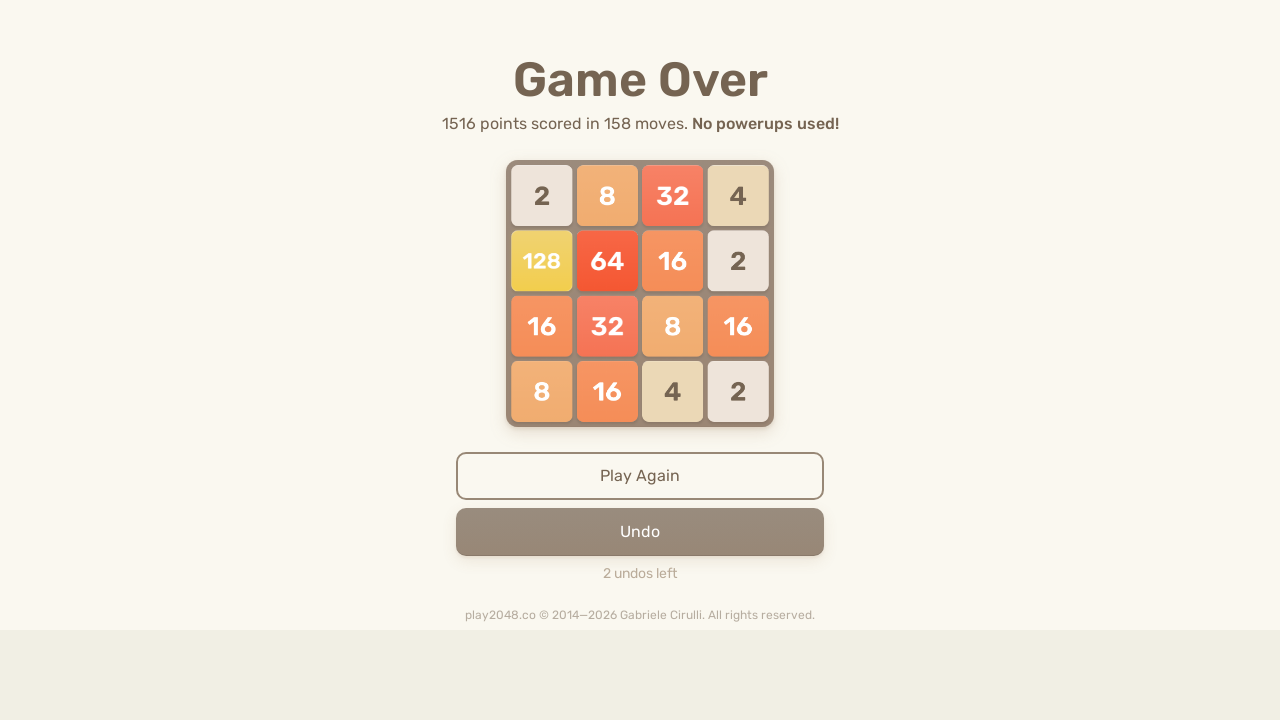

Pressed ArrowLeft to move tiles left
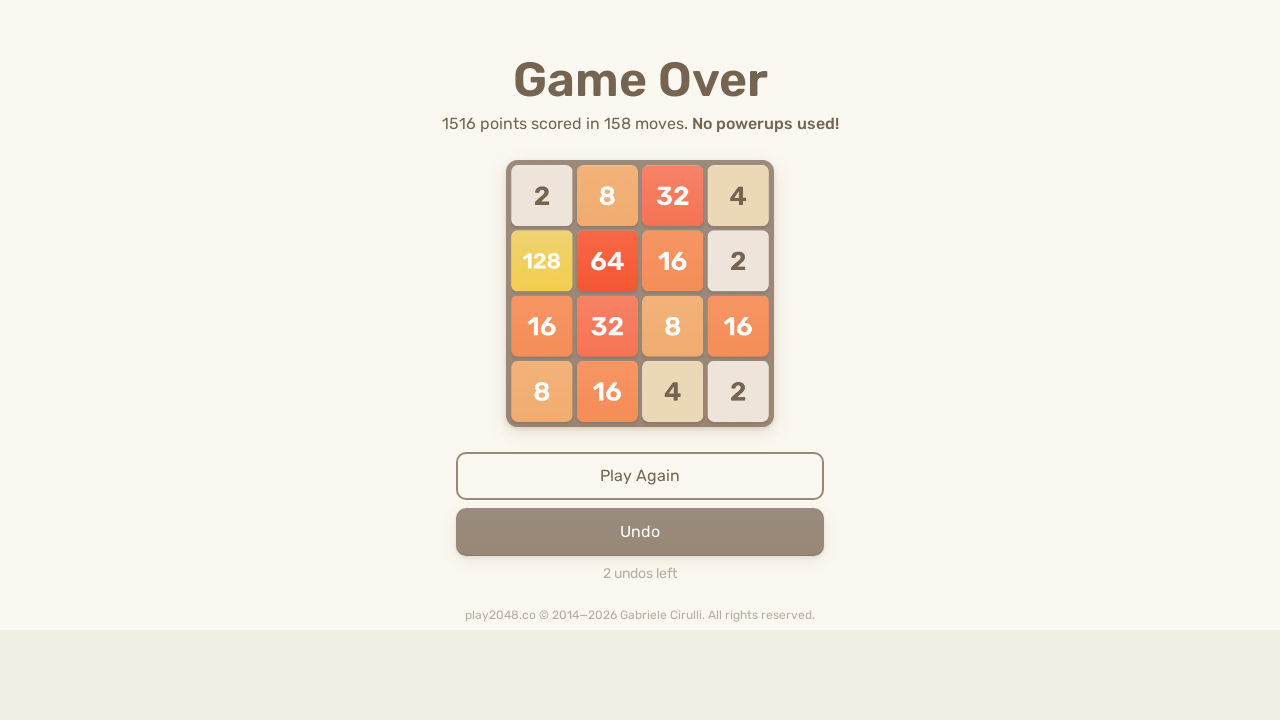

Pressed ArrowUp to move tiles up
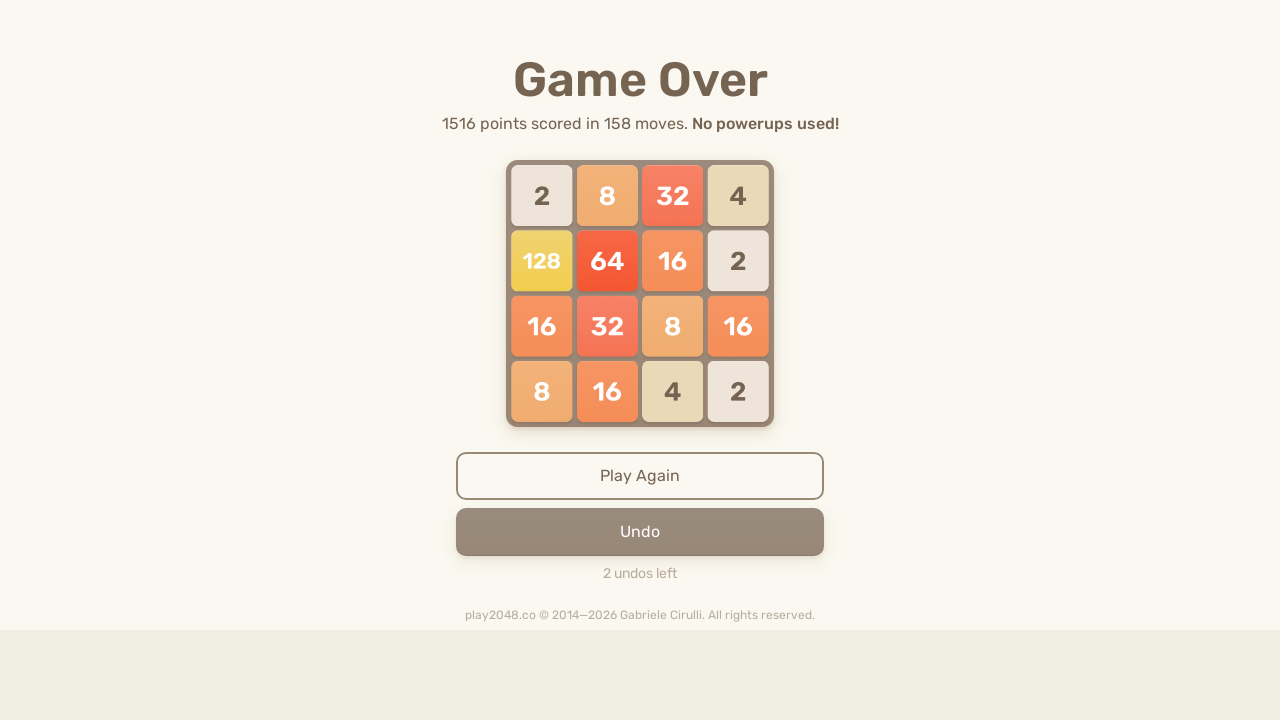

Pressed ArrowDown to move tiles down
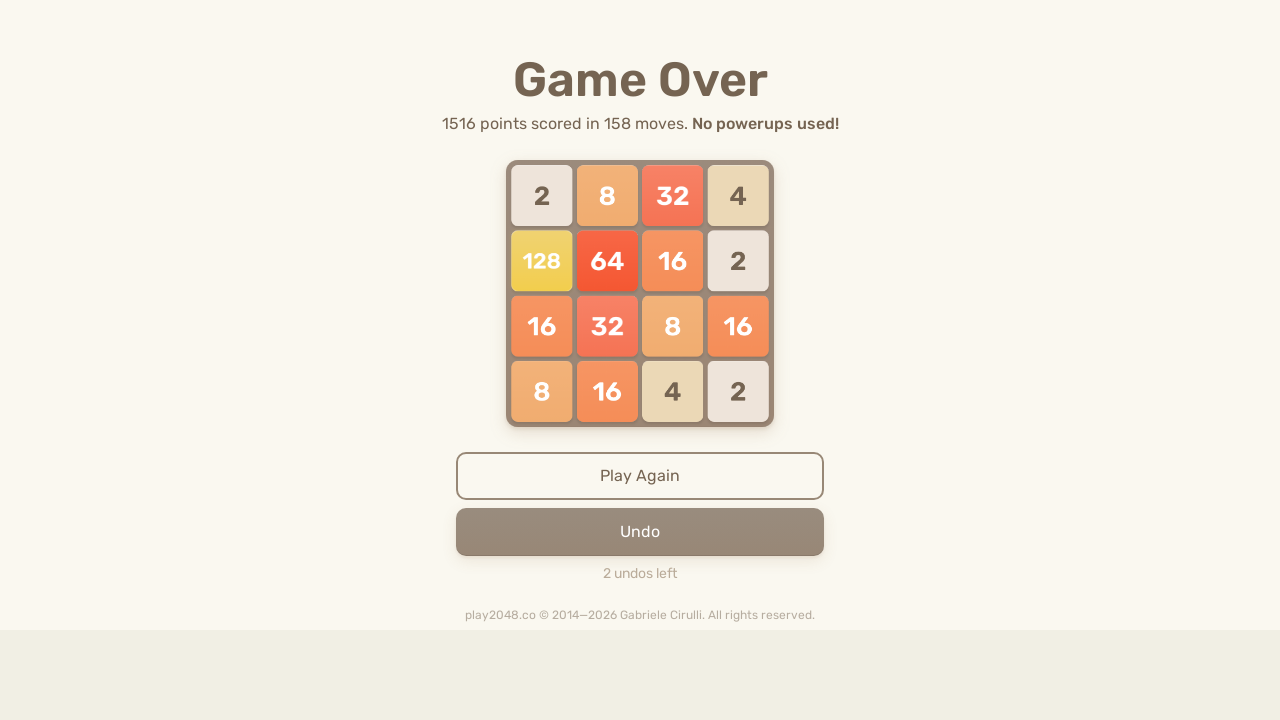

Pressed ArrowLeft to move tiles left
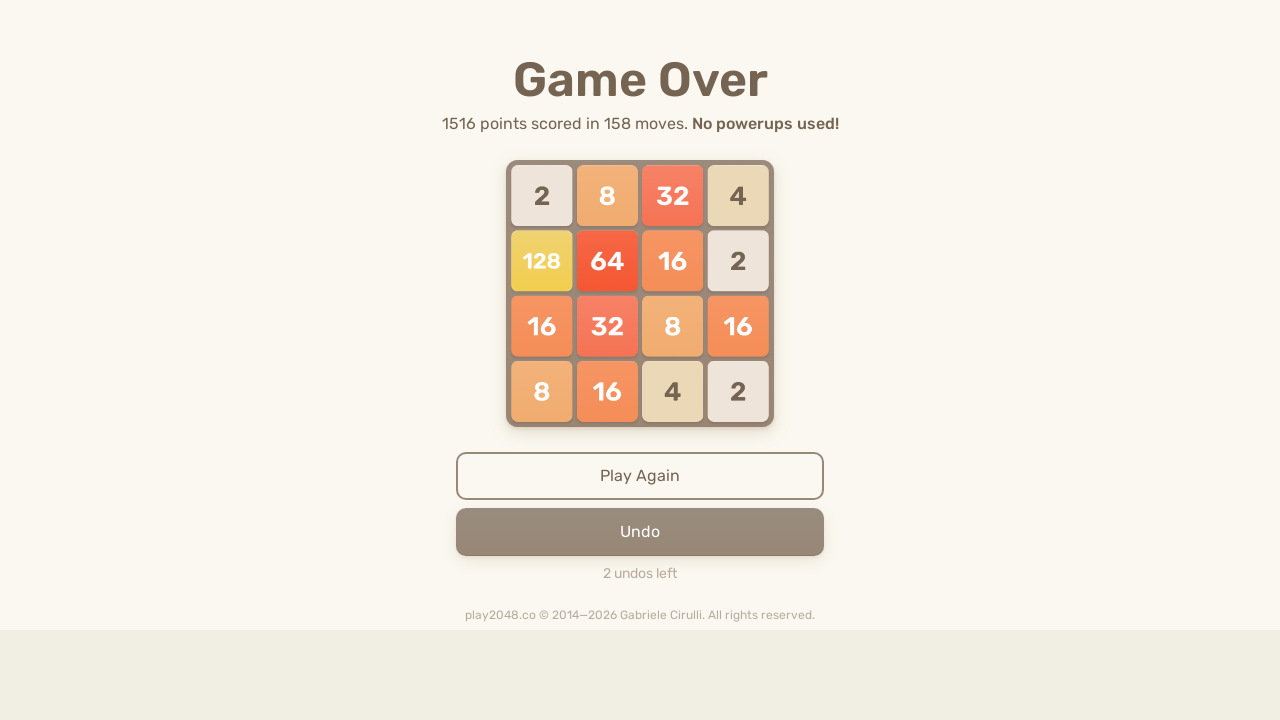

Pressed ArrowRight to move tiles right
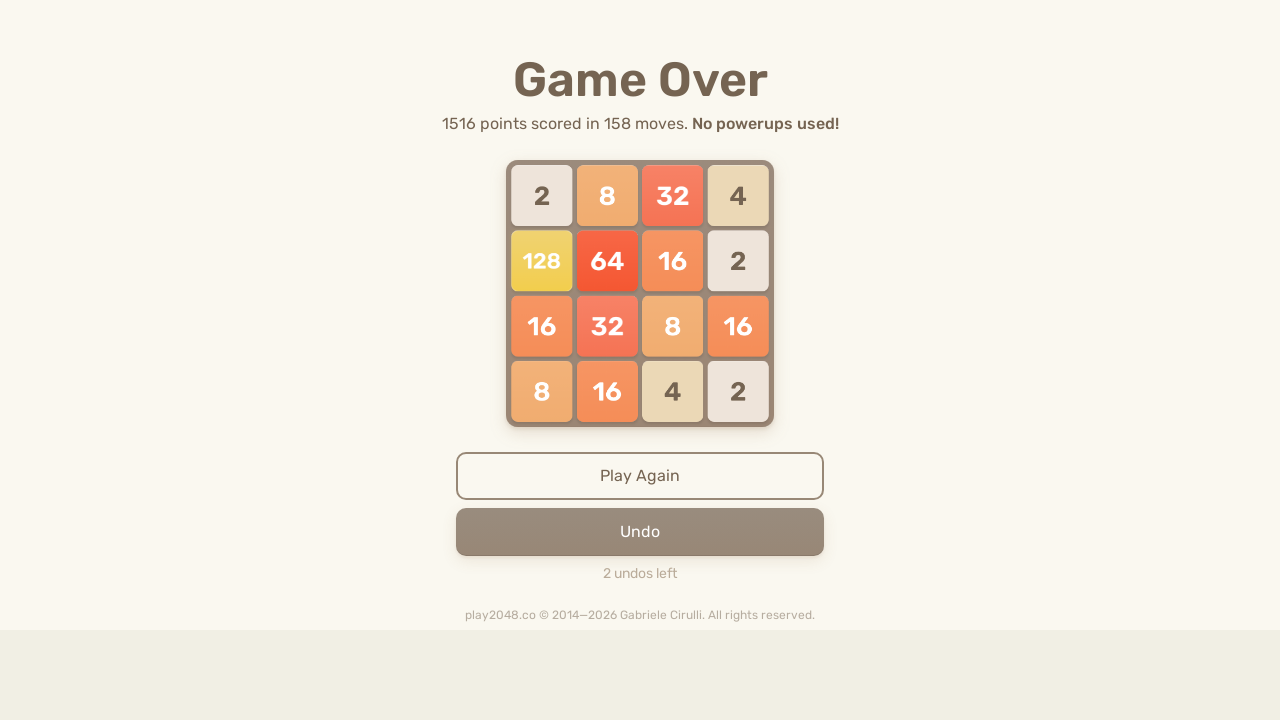

Pressed ArrowLeft to move tiles left
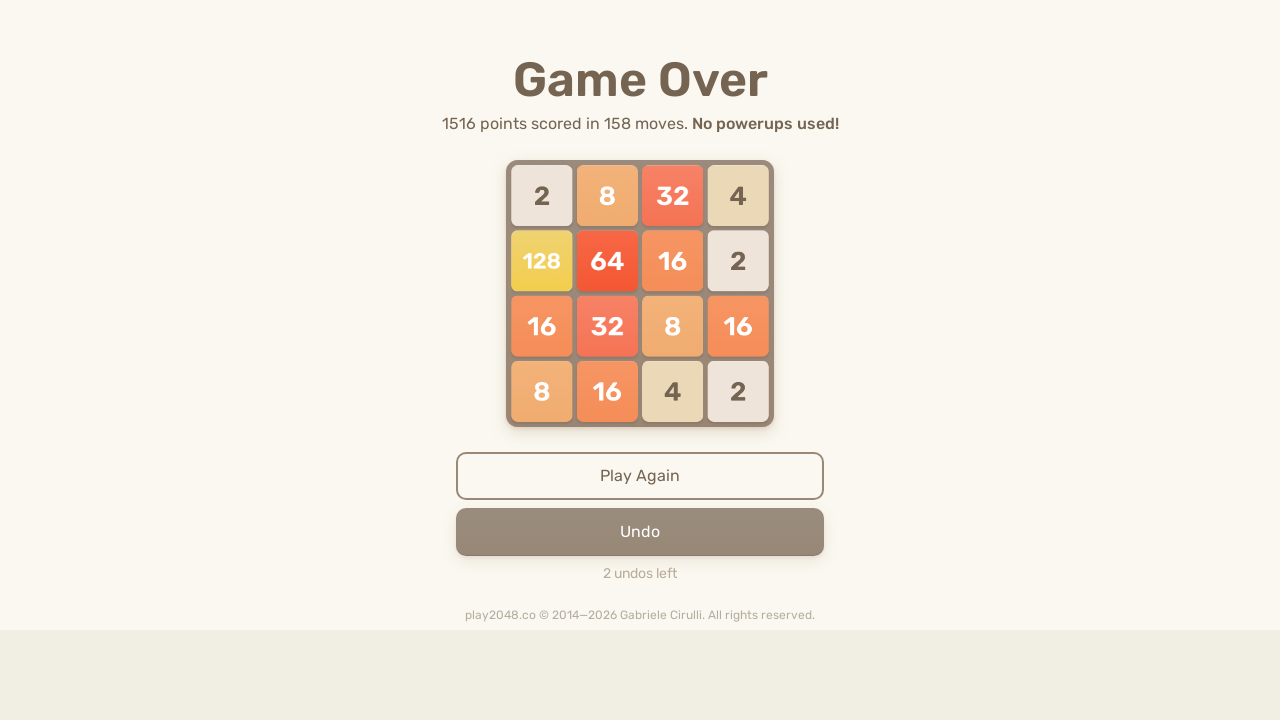

Pressed ArrowUp to move tiles up
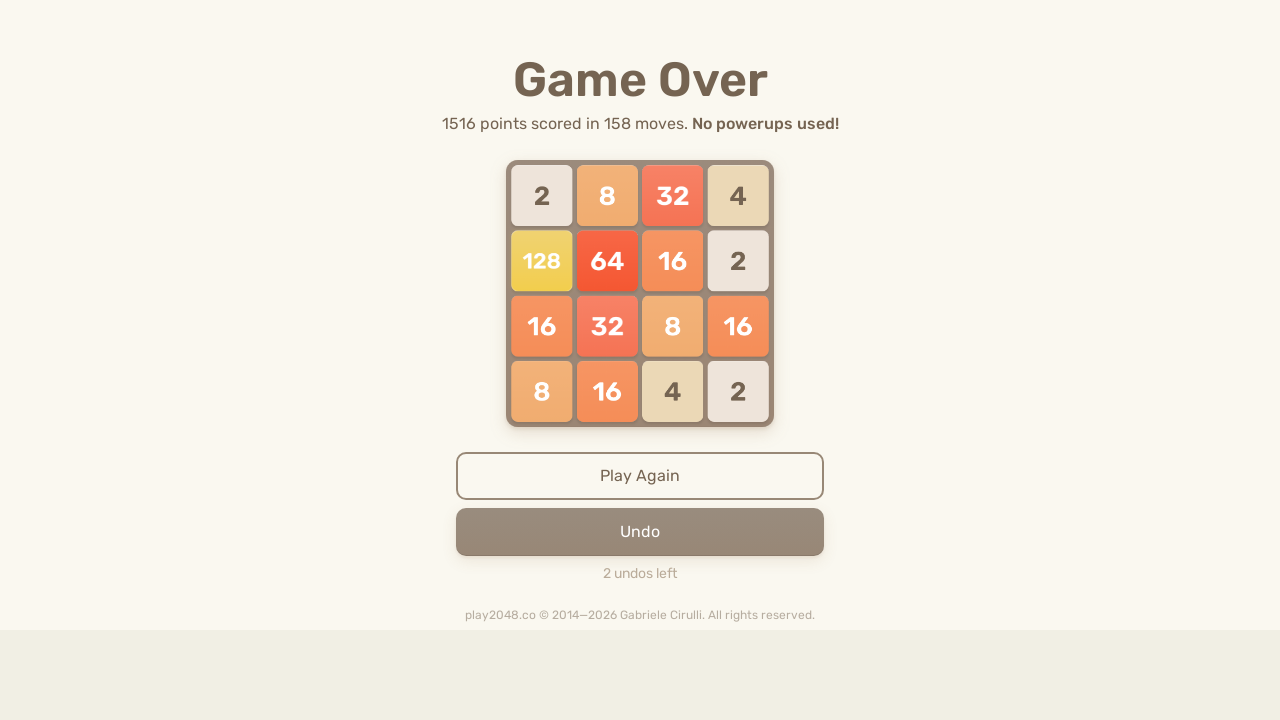

Pressed ArrowDown to move tiles down
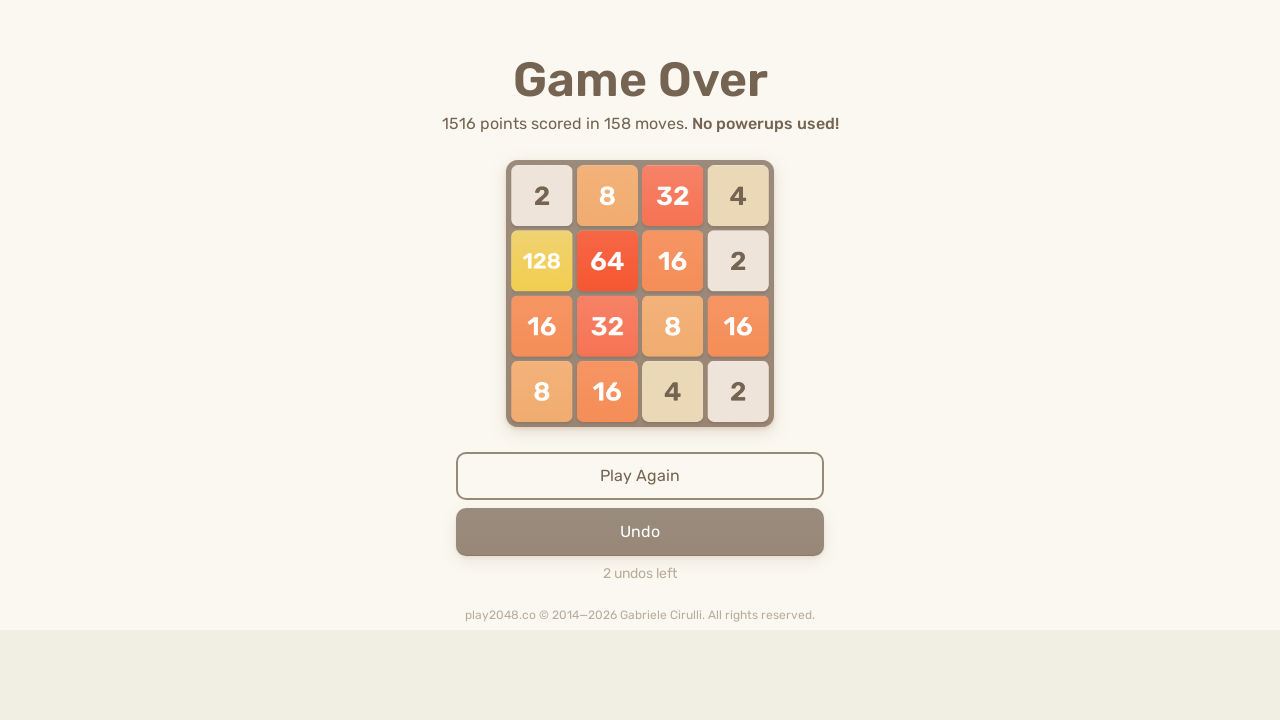

Pressed ArrowLeft to move tiles left
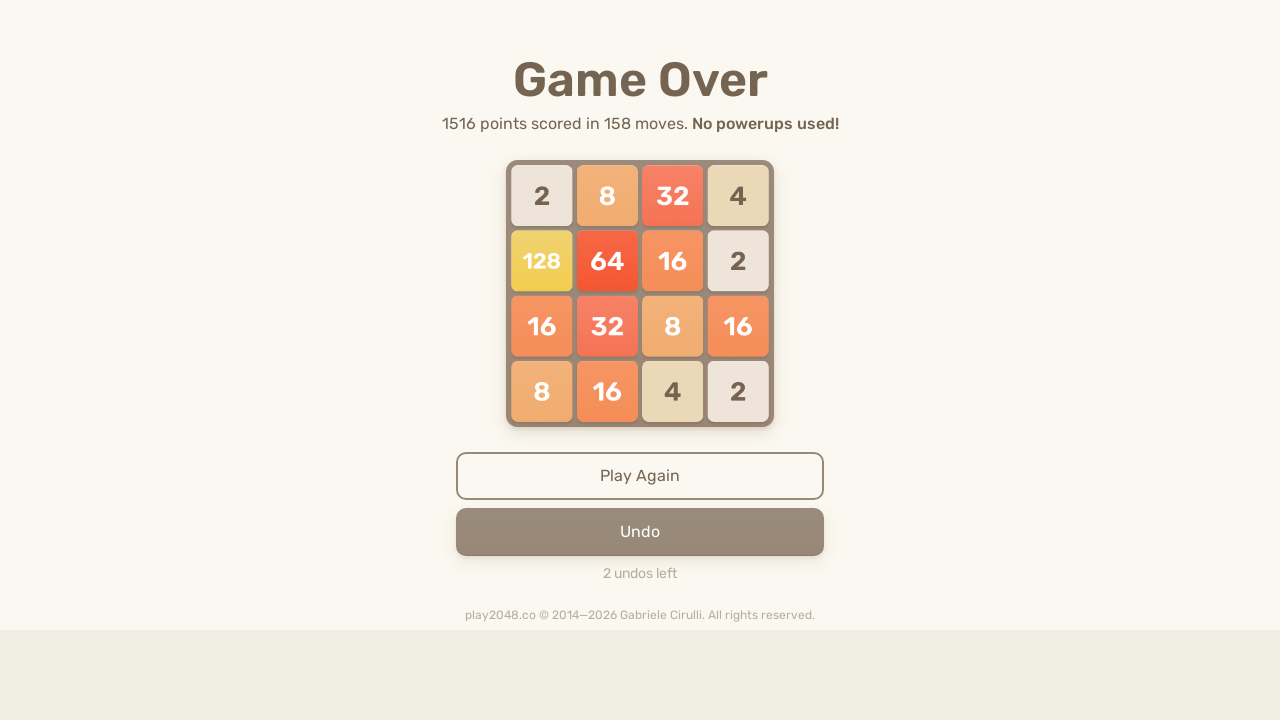

Pressed ArrowRight to move tiles right
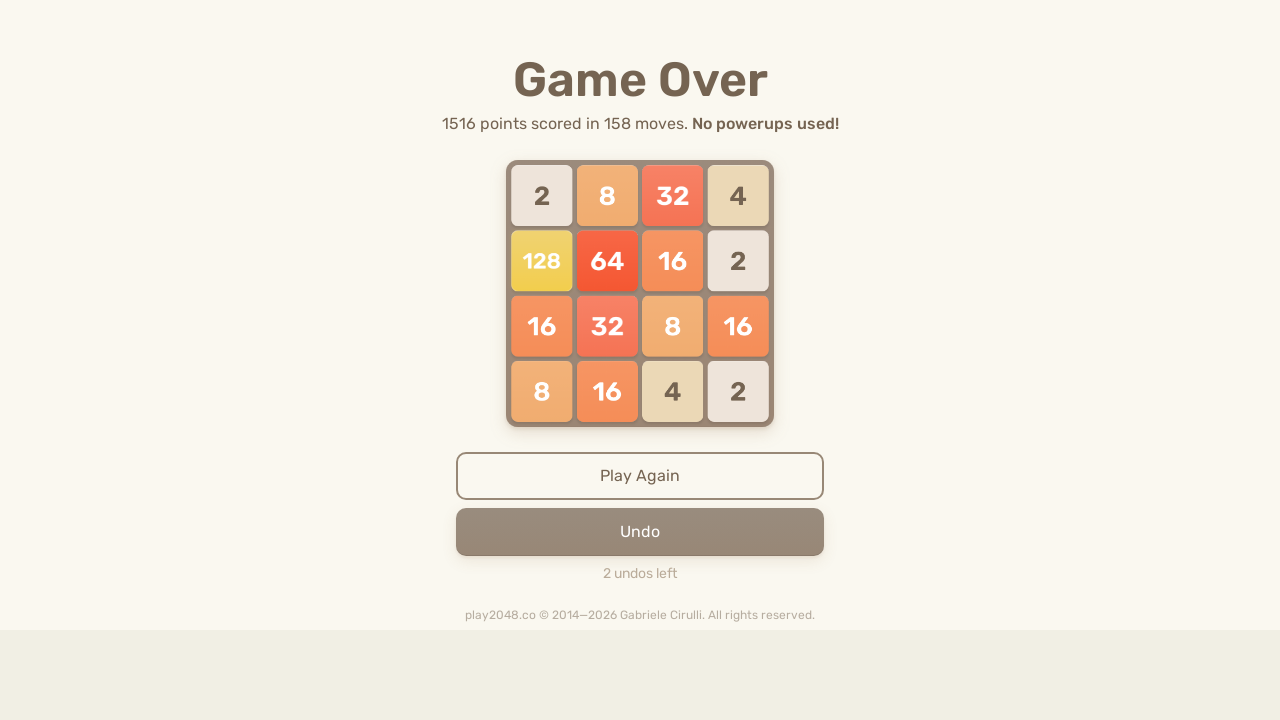

Pressed ArrowLeft to move tiles left
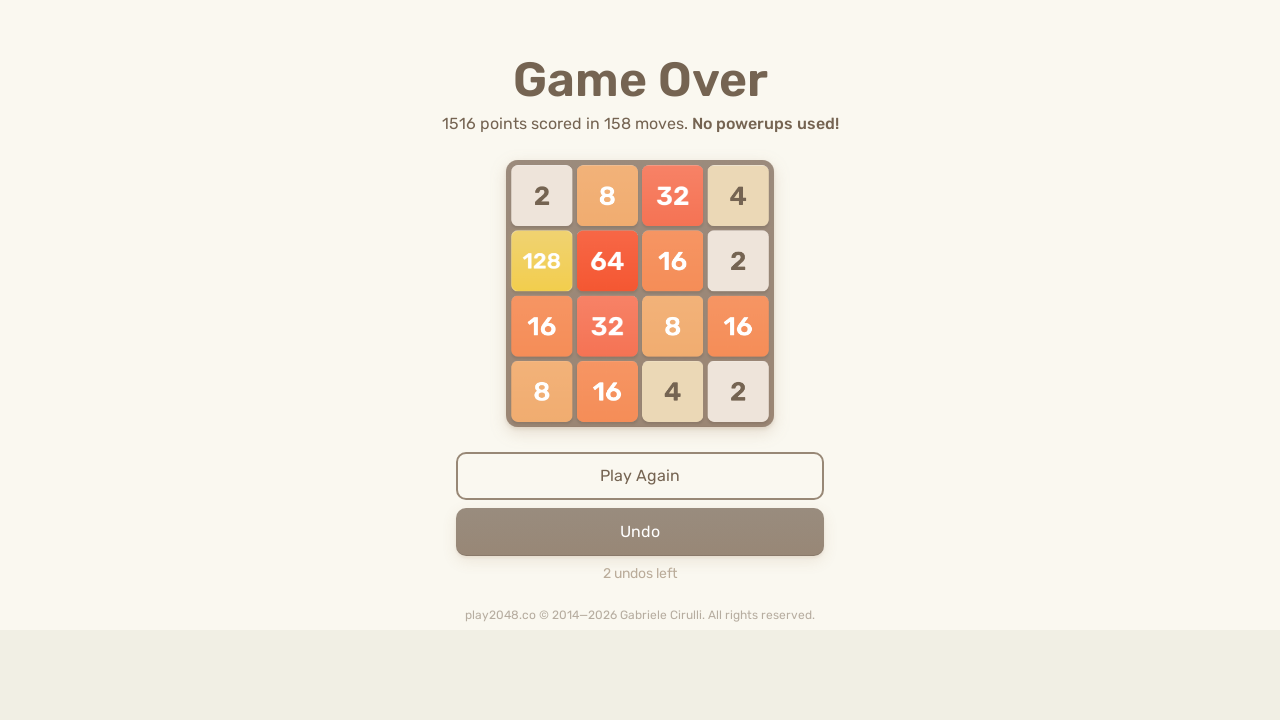

Pressed ArrowUp to move tiles up
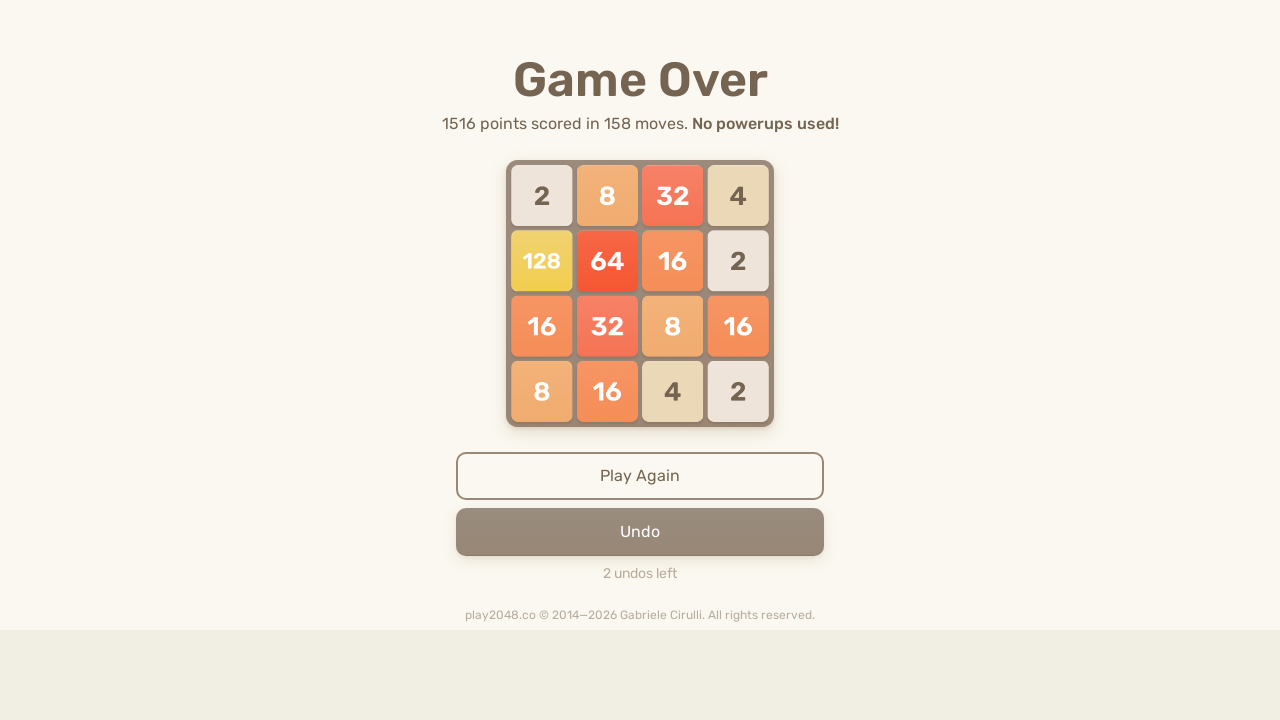

Pressed ArrowDown to move tiles down
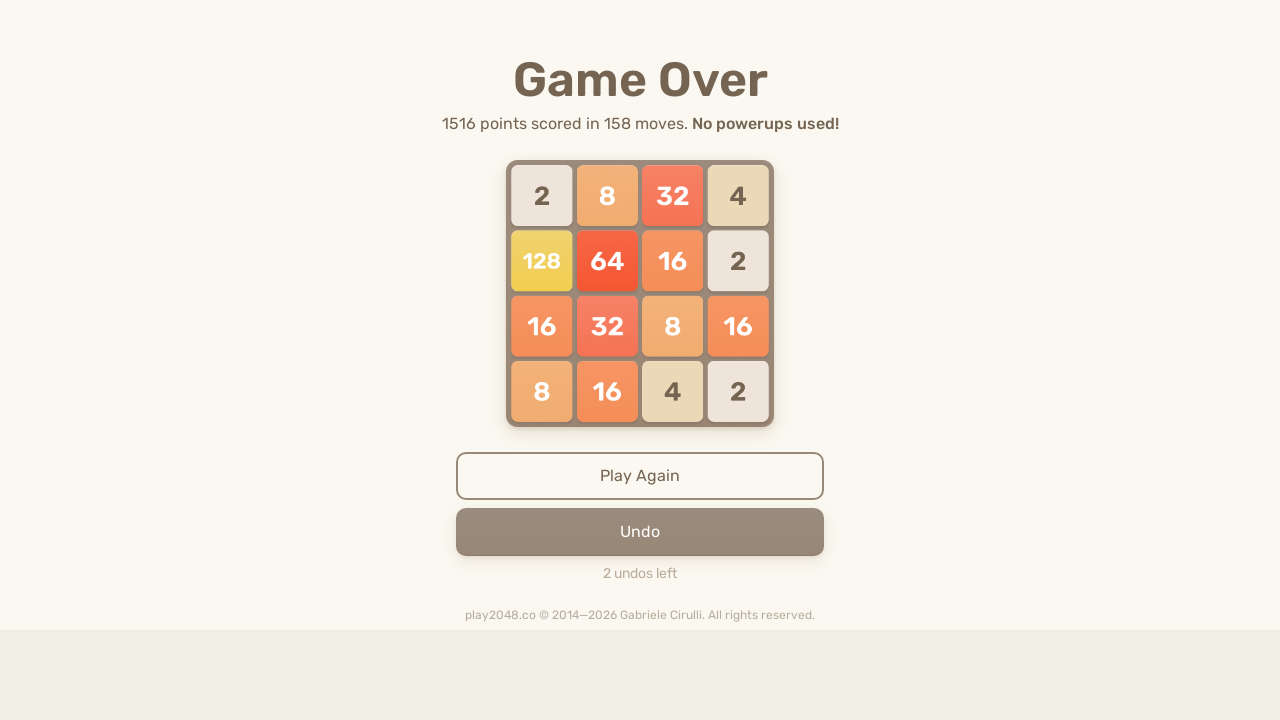

Pressed ArrowLeft to move tiles left
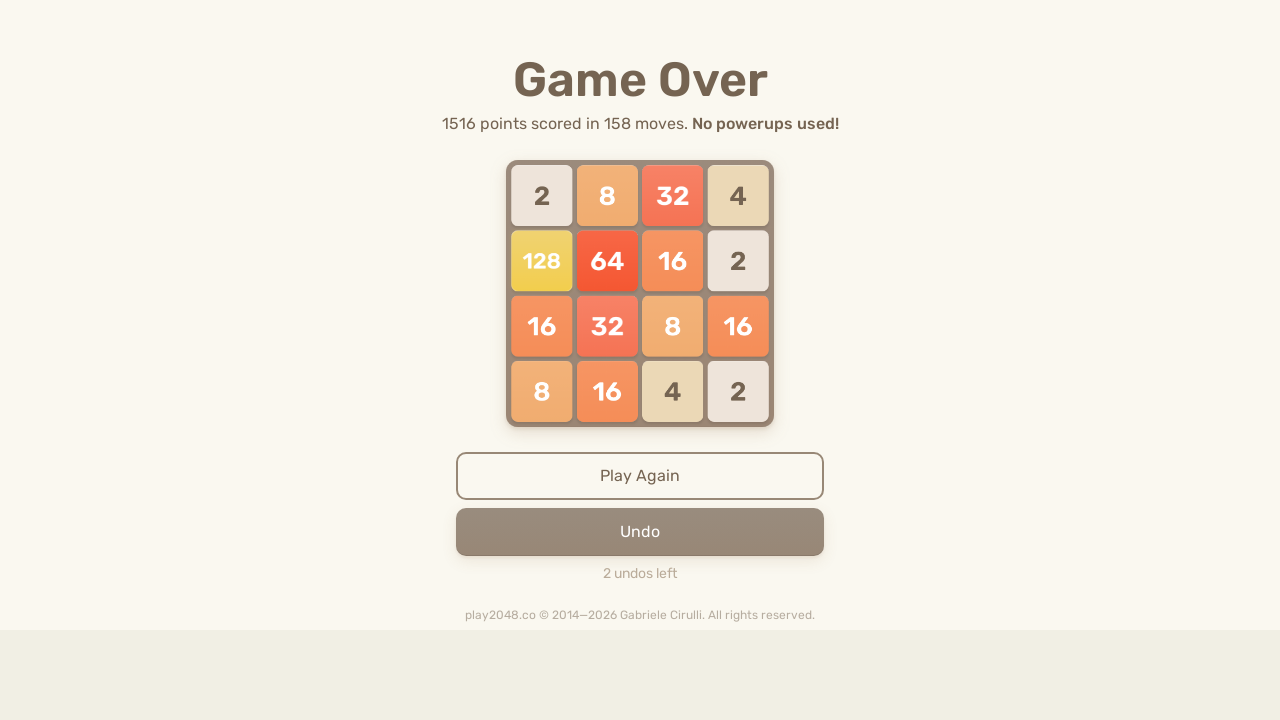

Pressed ArrowRight to move tiles right
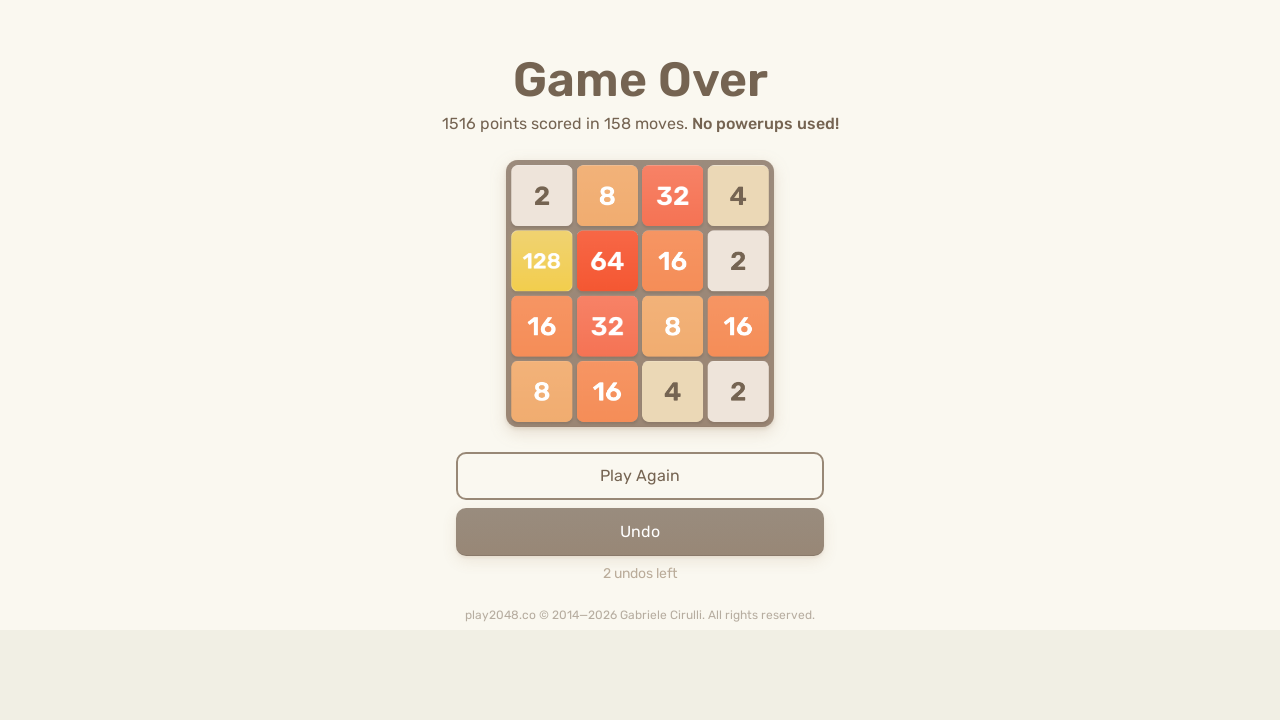

Pressed ArrowLeft to move tiles left
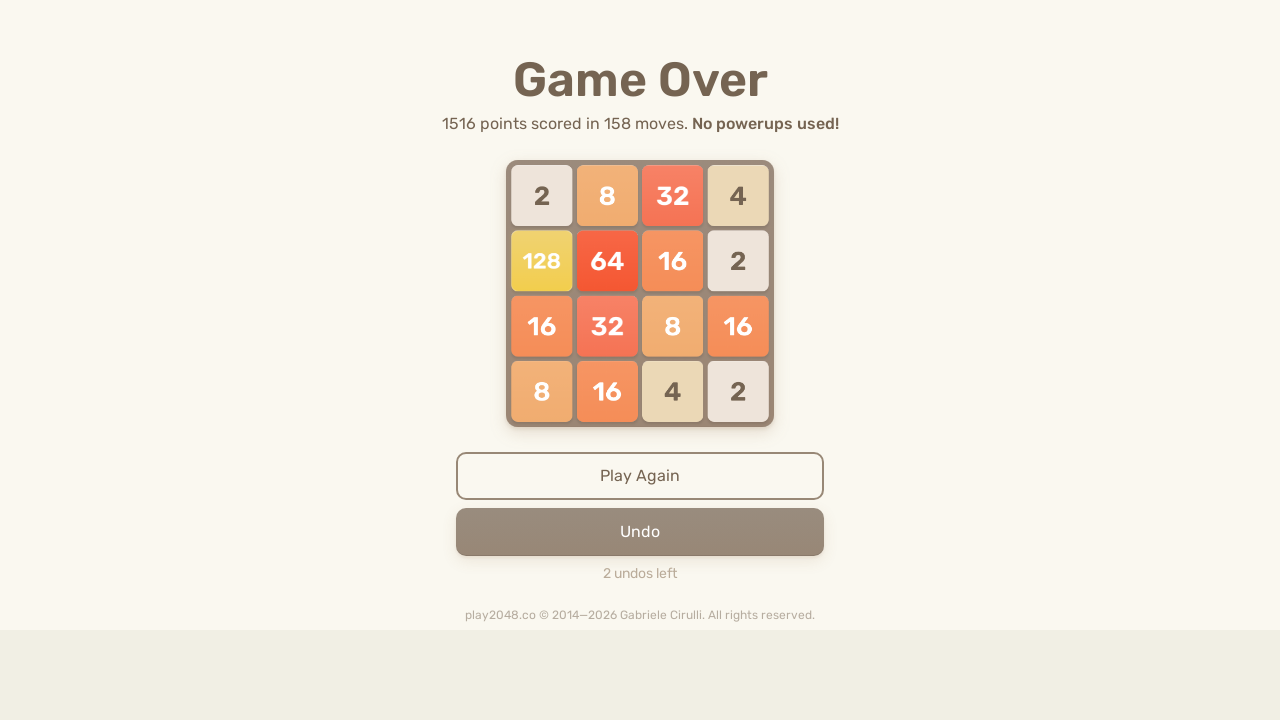

Pressed ArrowUp to move tiles up
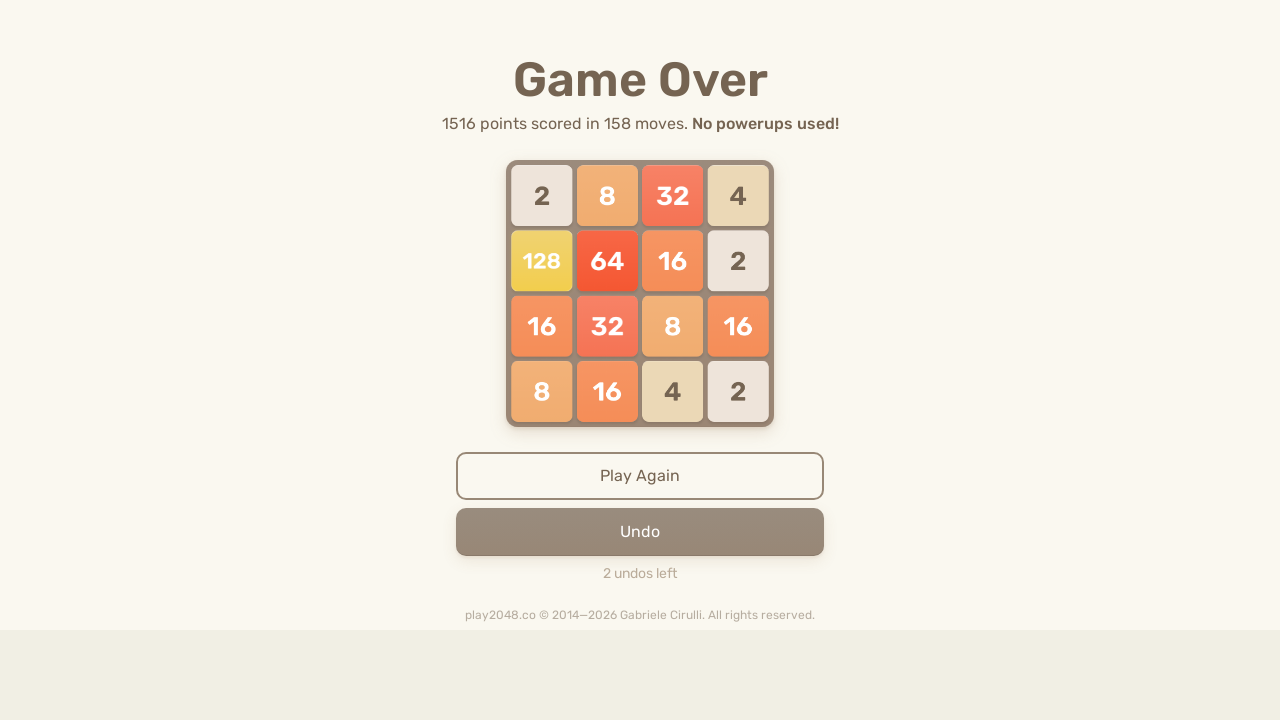

Pressed ArrowDown to move tiles down
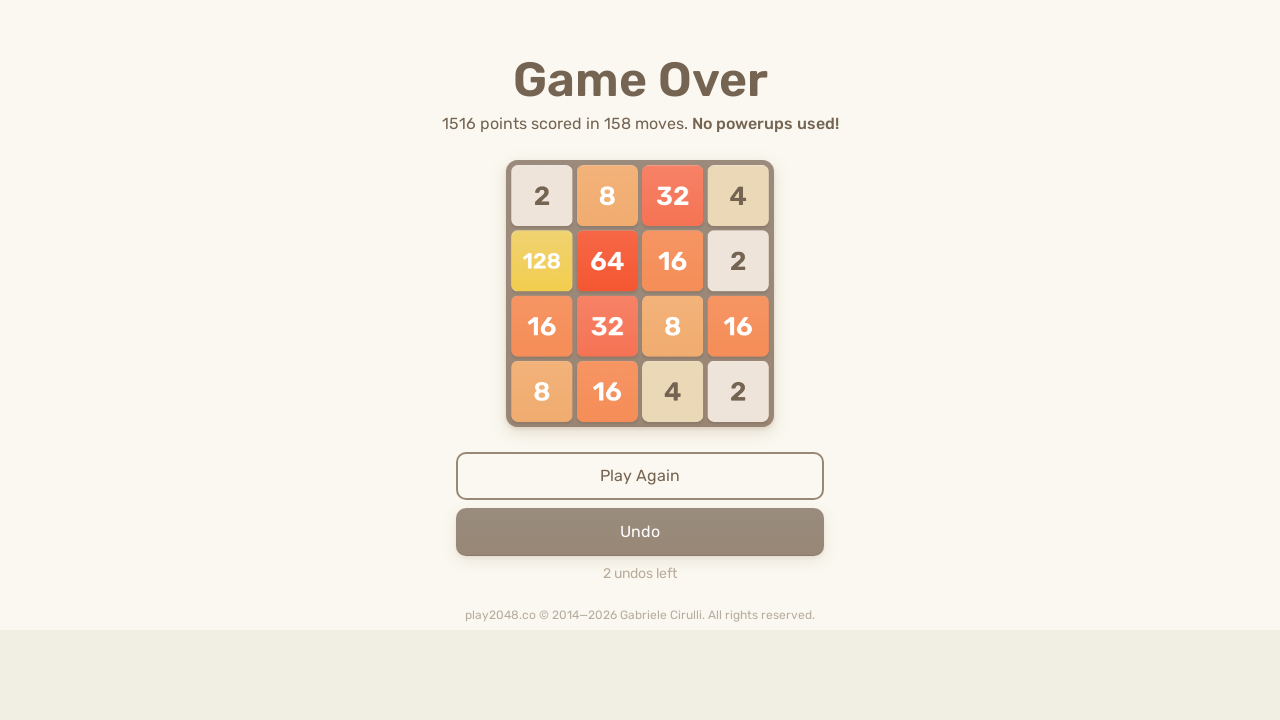

Pressed ArrowLeft to move tiles left
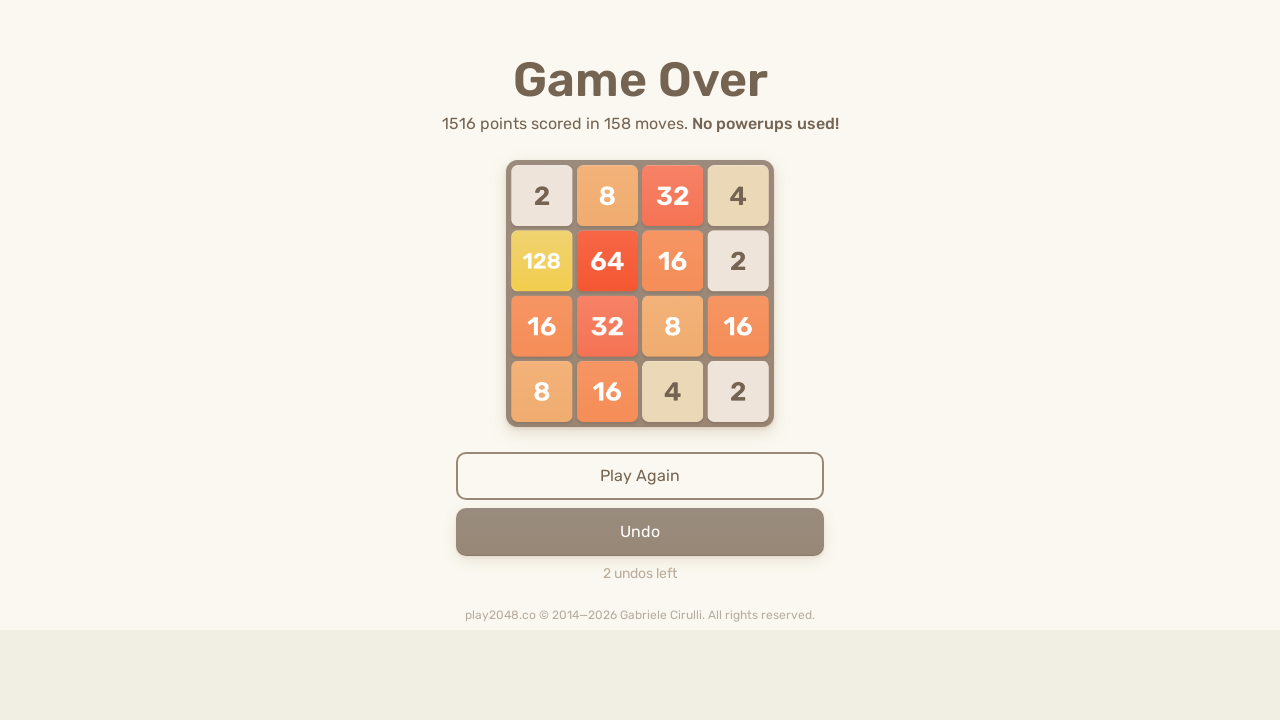

Pressed ArrowRight to move tiles right
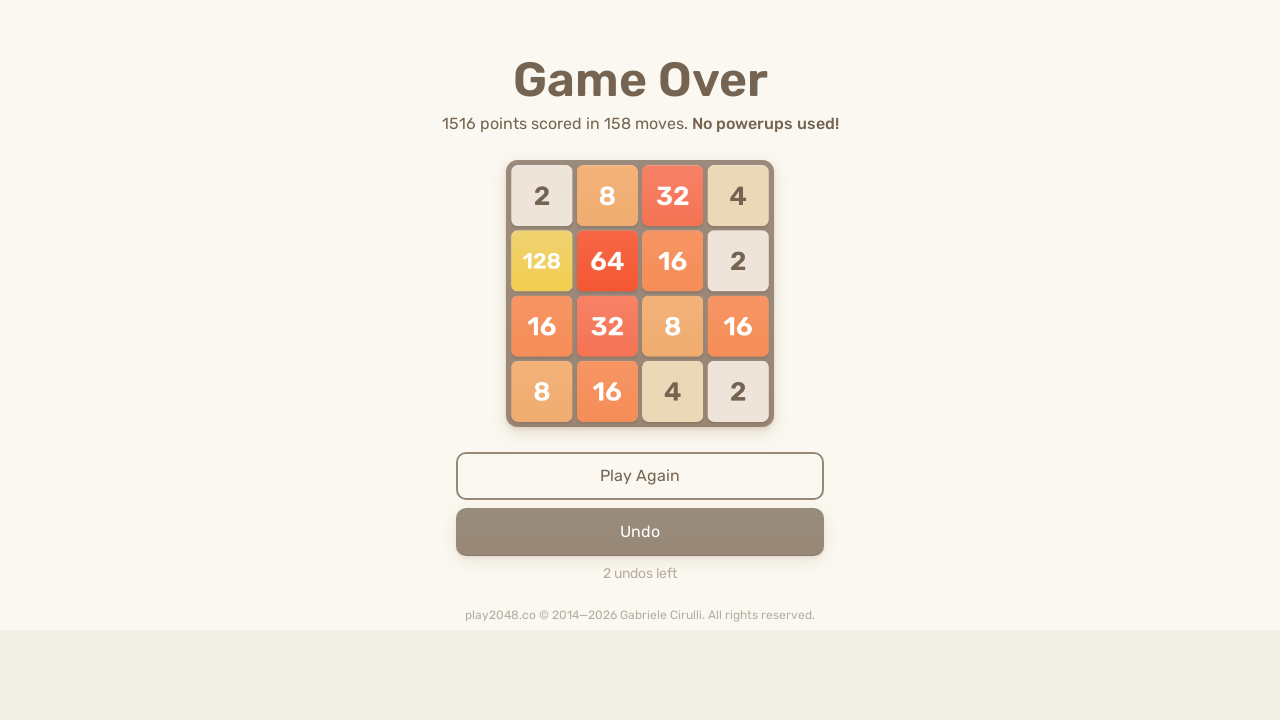

Pressed ArrowLeft to move tiles left
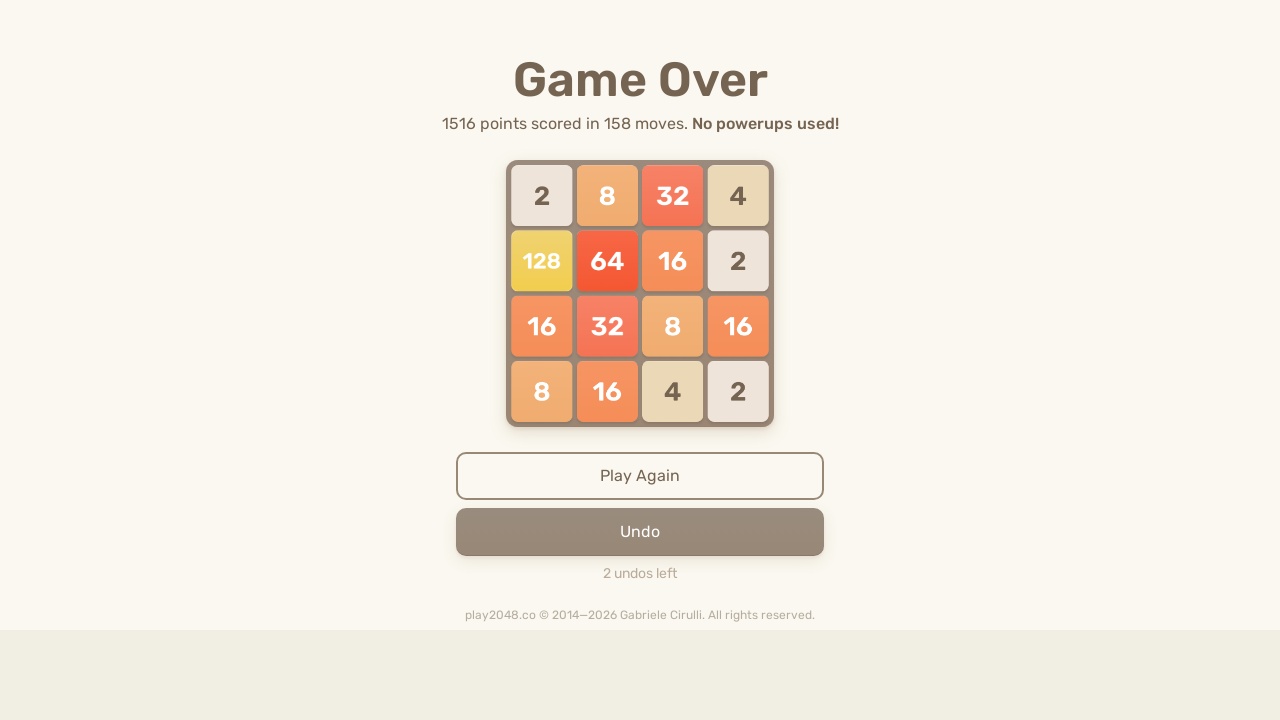

Pressed ArrowUp to move tiles up
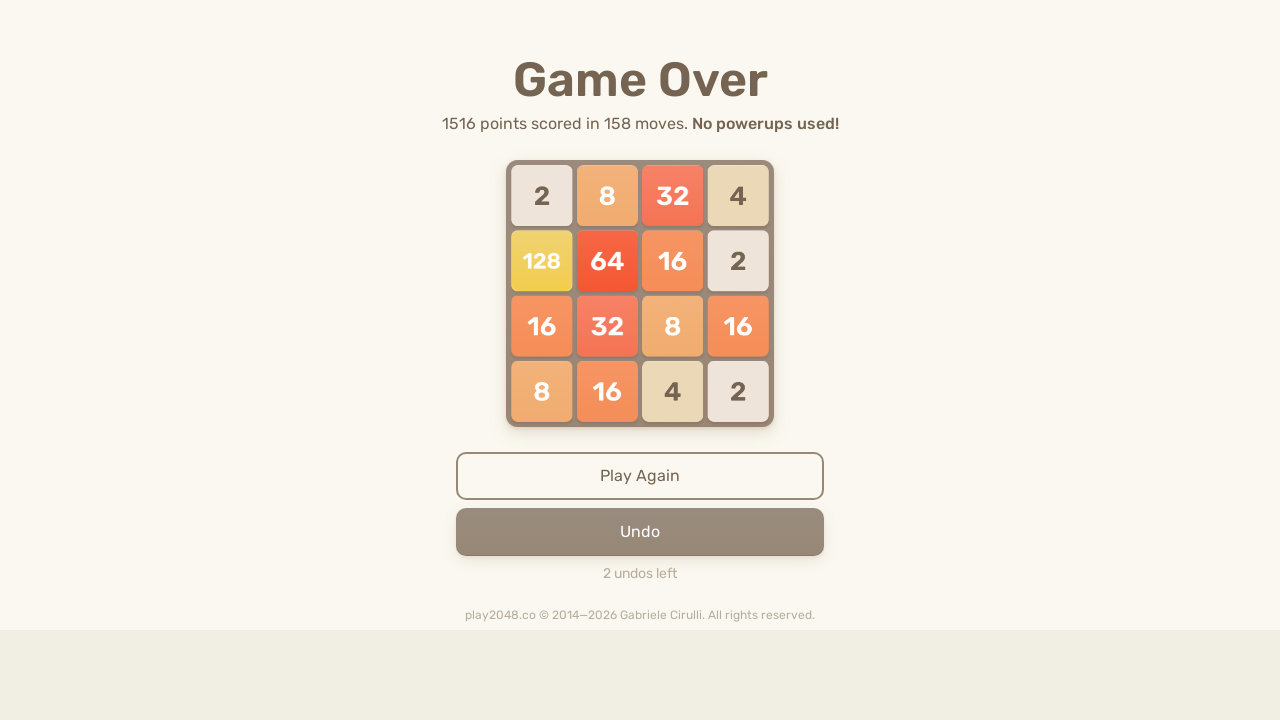

Pressed ArrowDown to move tiles down
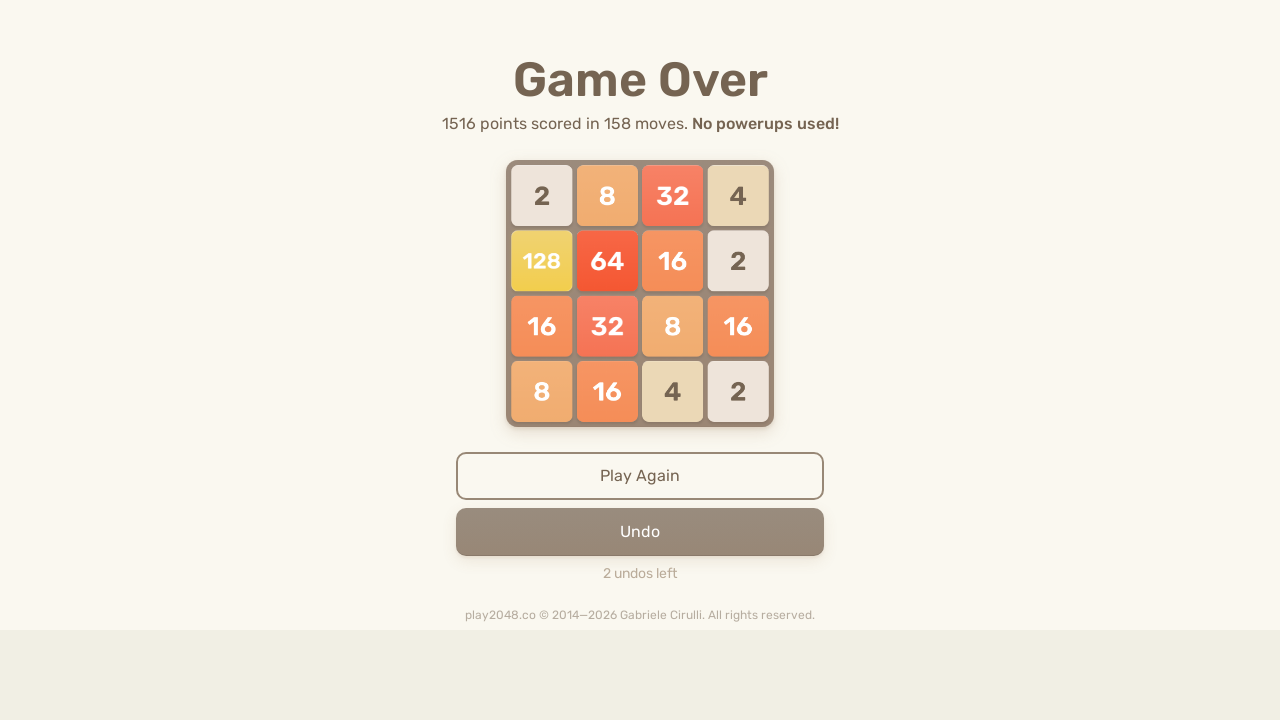

Pressed ArrowLeft to move tiles left
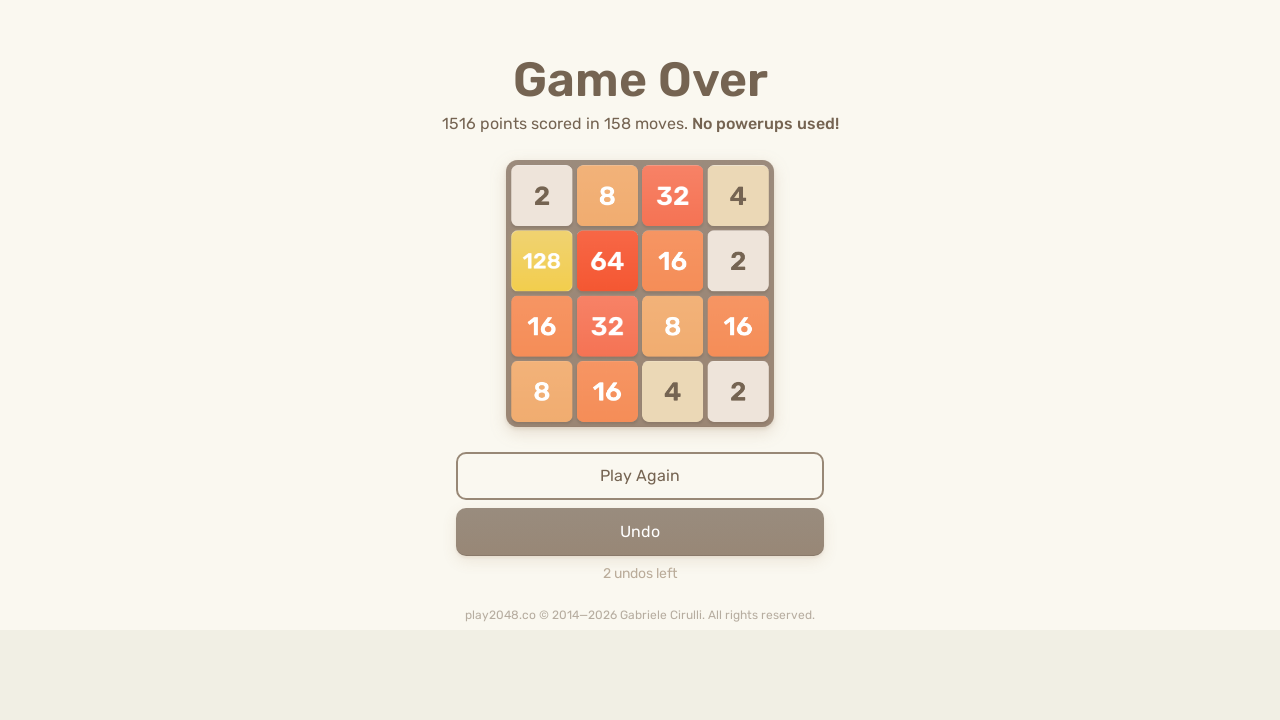

Pressed ArrowRight to move tiles right
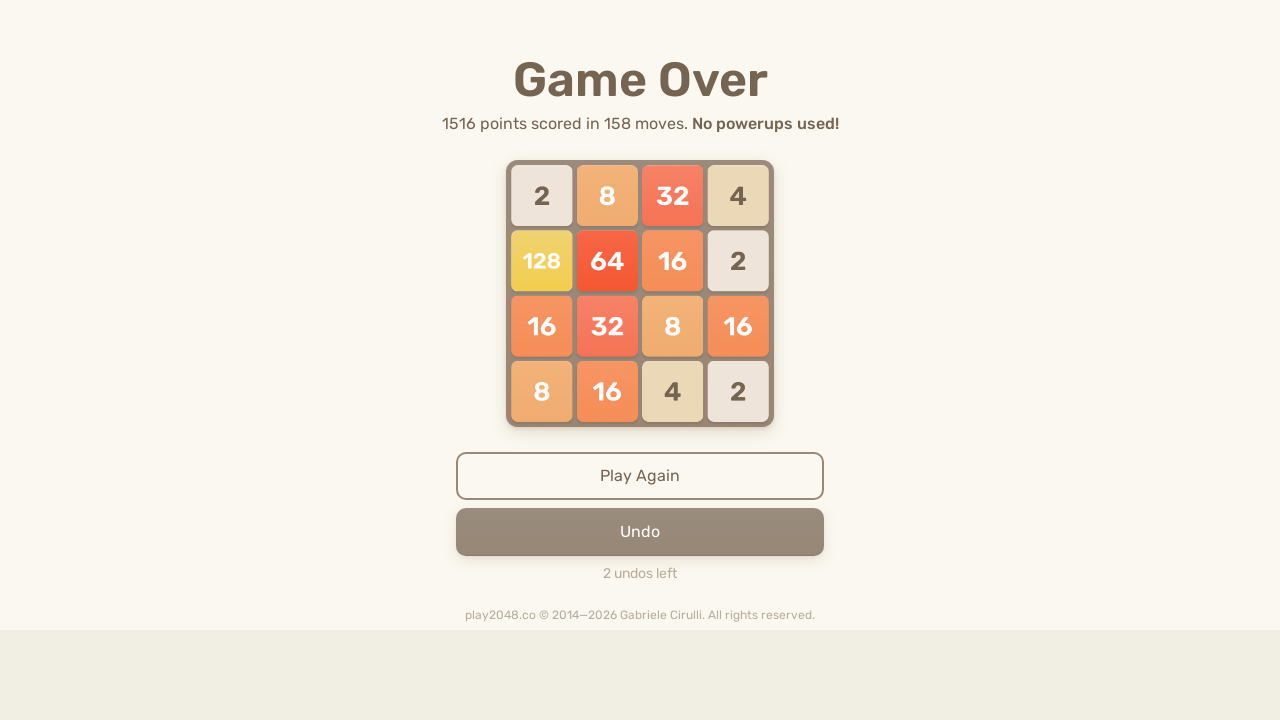

Pressed ArrowLeft to move tiles left
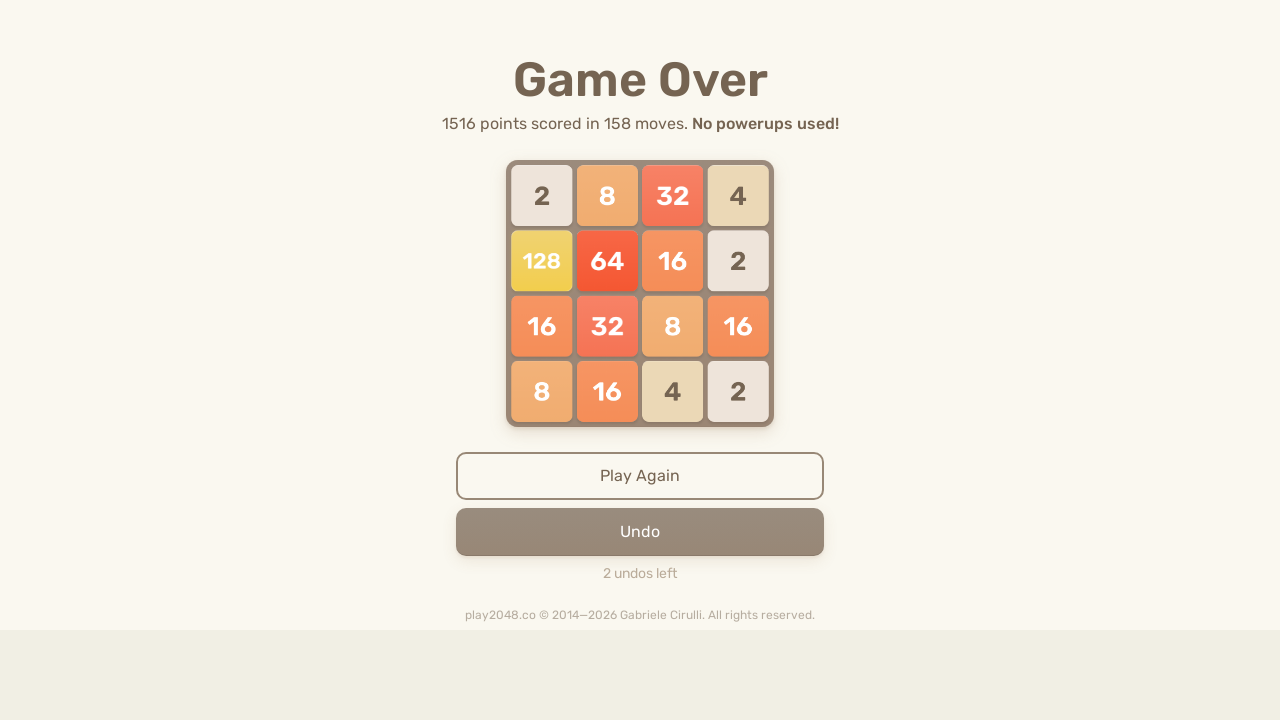

Pressed ArrowUp to move tiles up
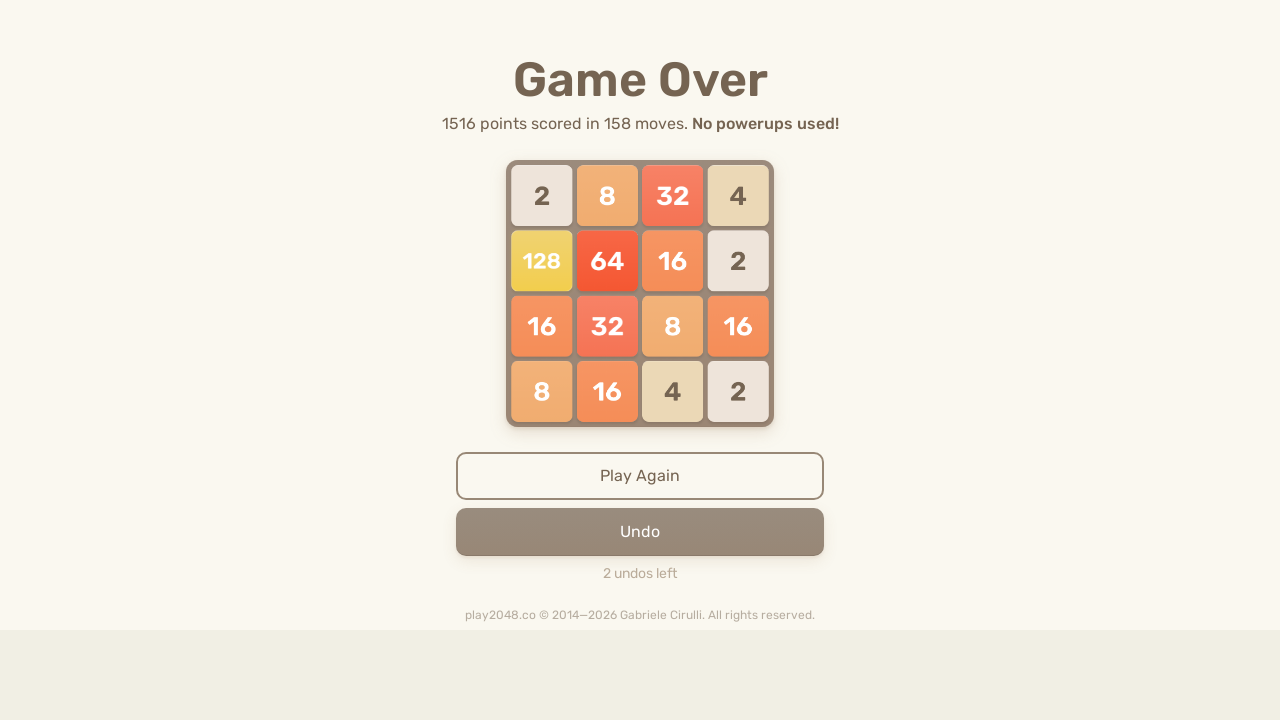

Pressed ArrowDown to move tiles down
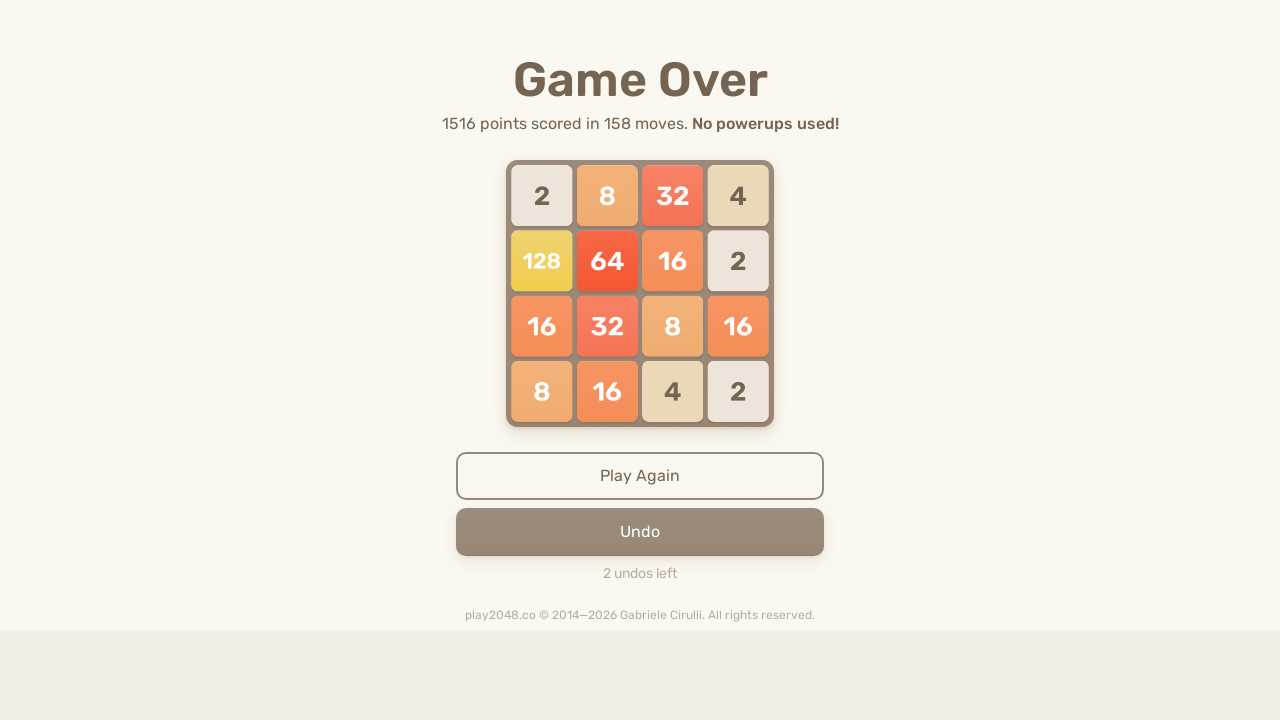

Pressed ArrowLeft to move tiles left
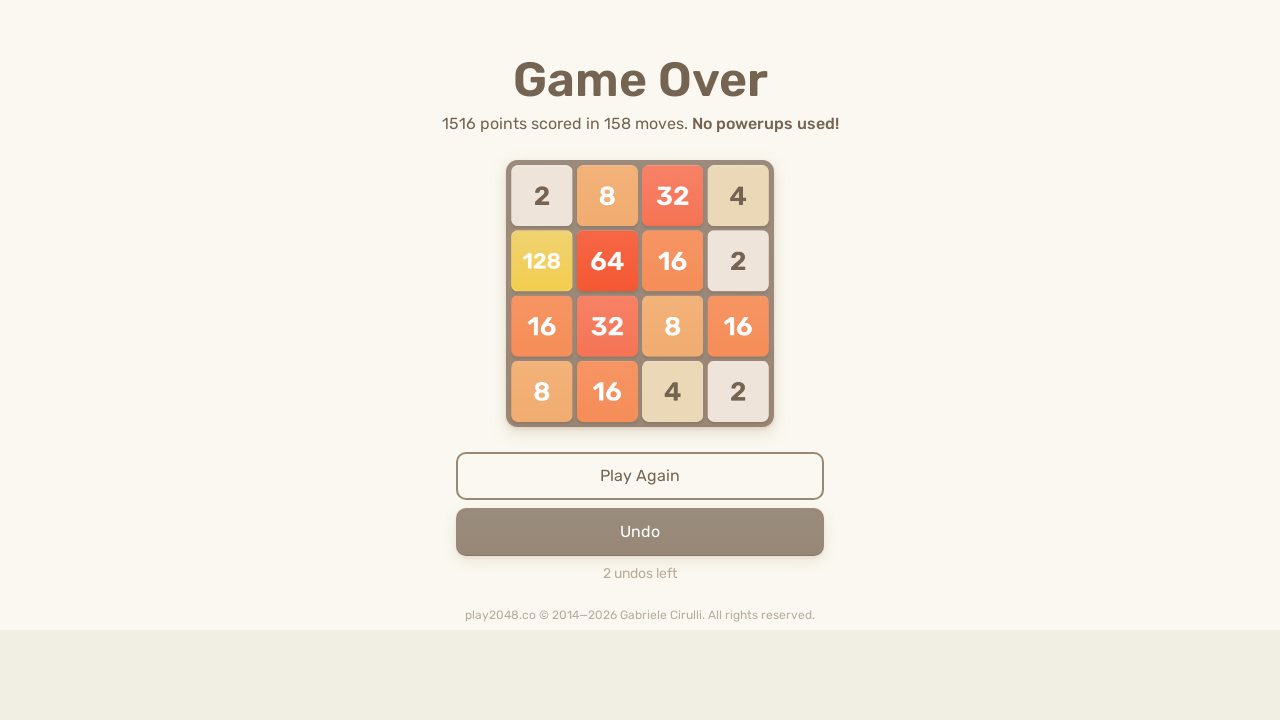

Pressed ArrowRight to move tiles right
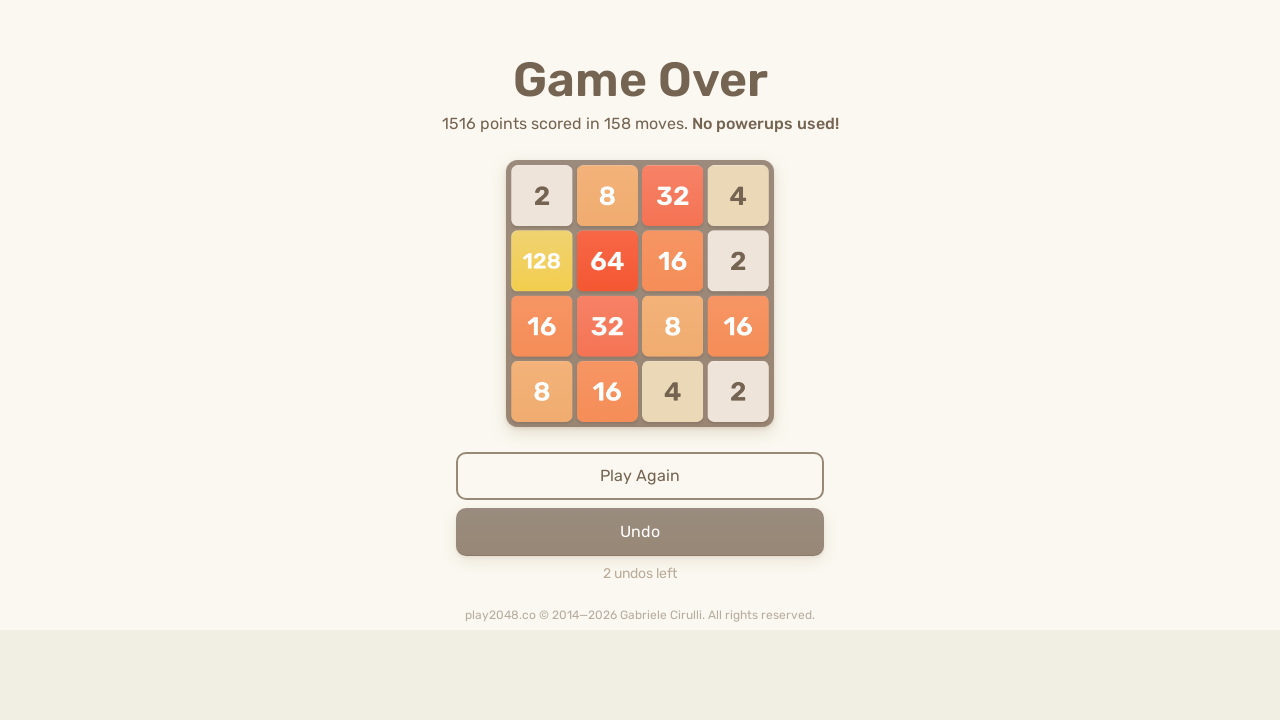

Pressed ArrowLeft to move tiles left
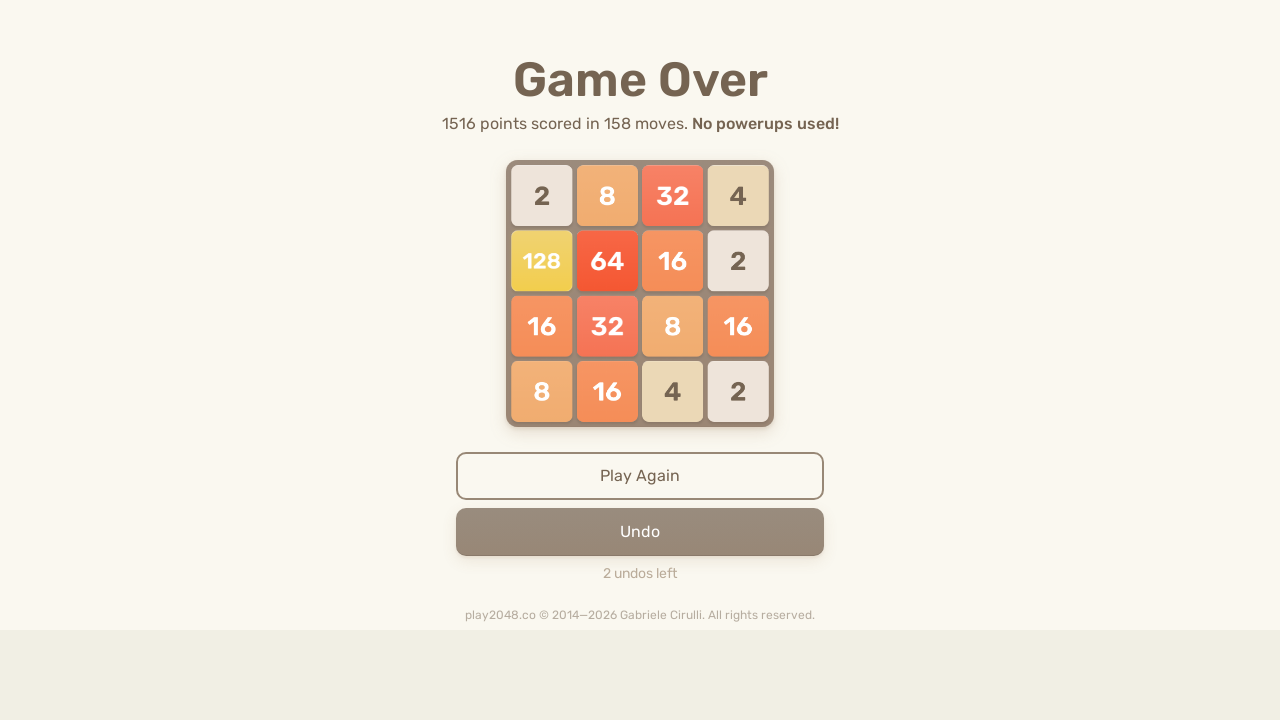

Pressed ArrowUp to move tiles up
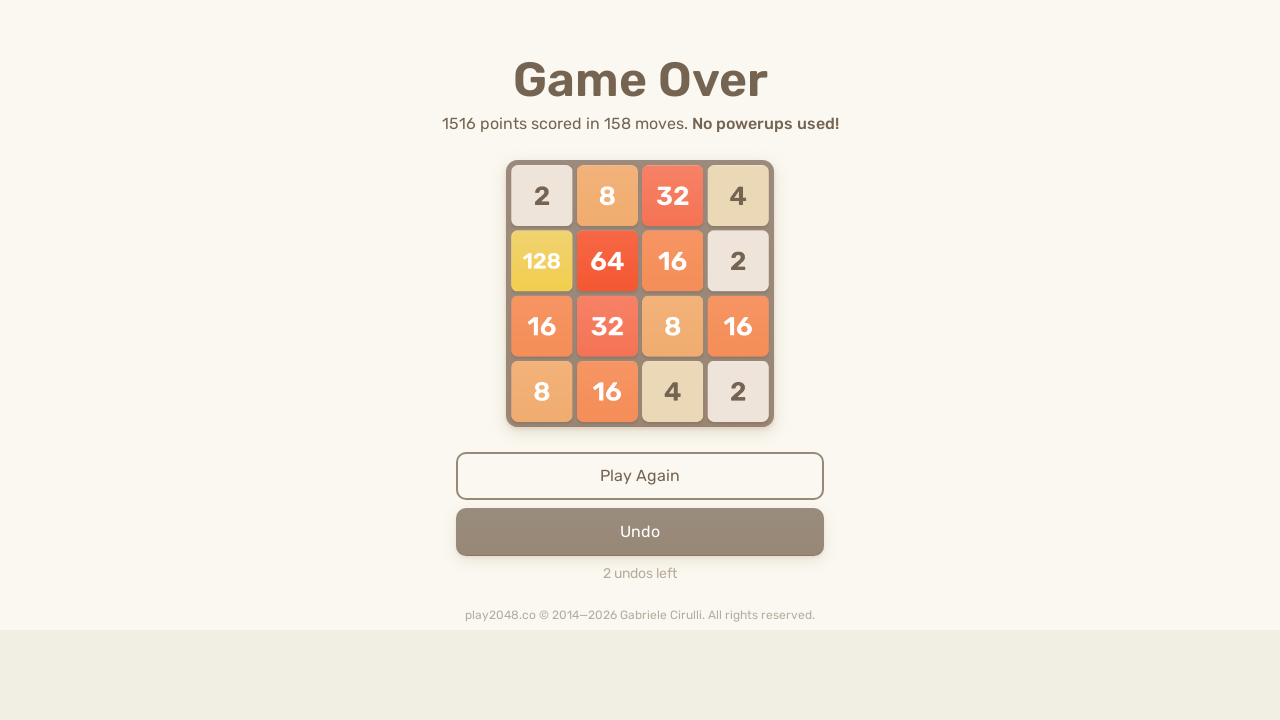

Pressed ArrowDown to move tiles down
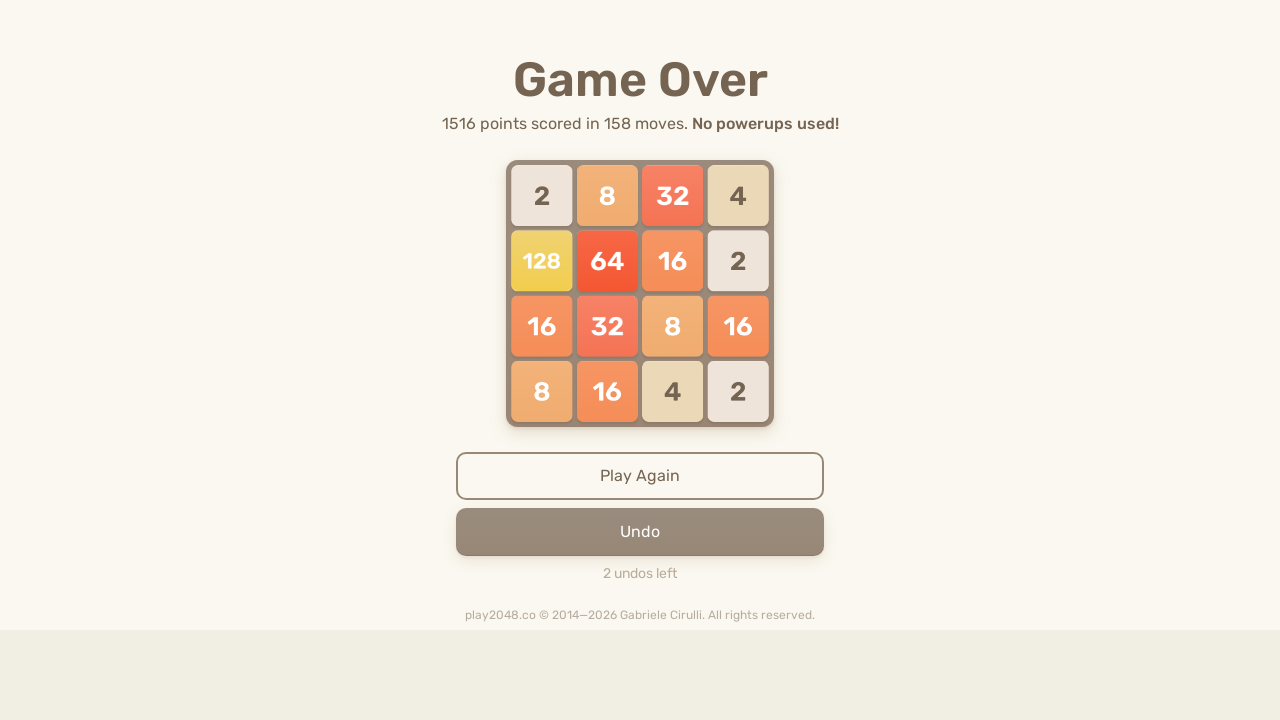

Pressed ArrowLeft to move tiles left
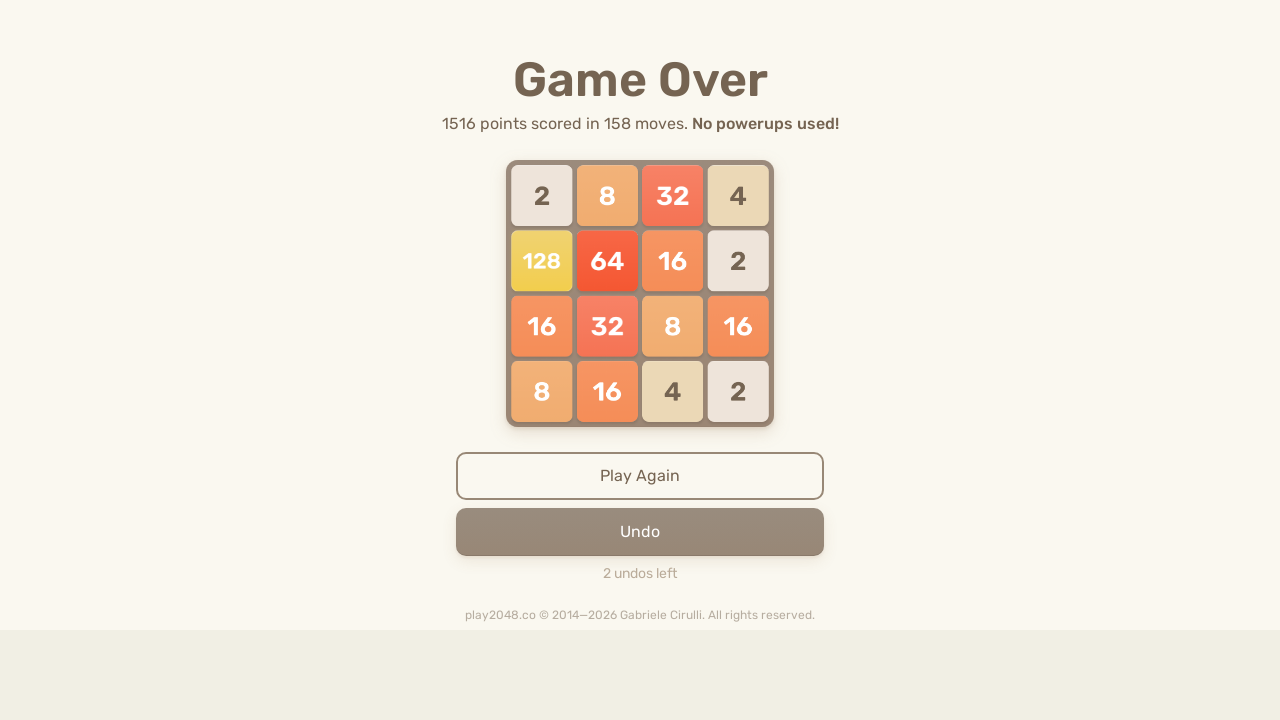

Pressed ArrowRight to move tiles right
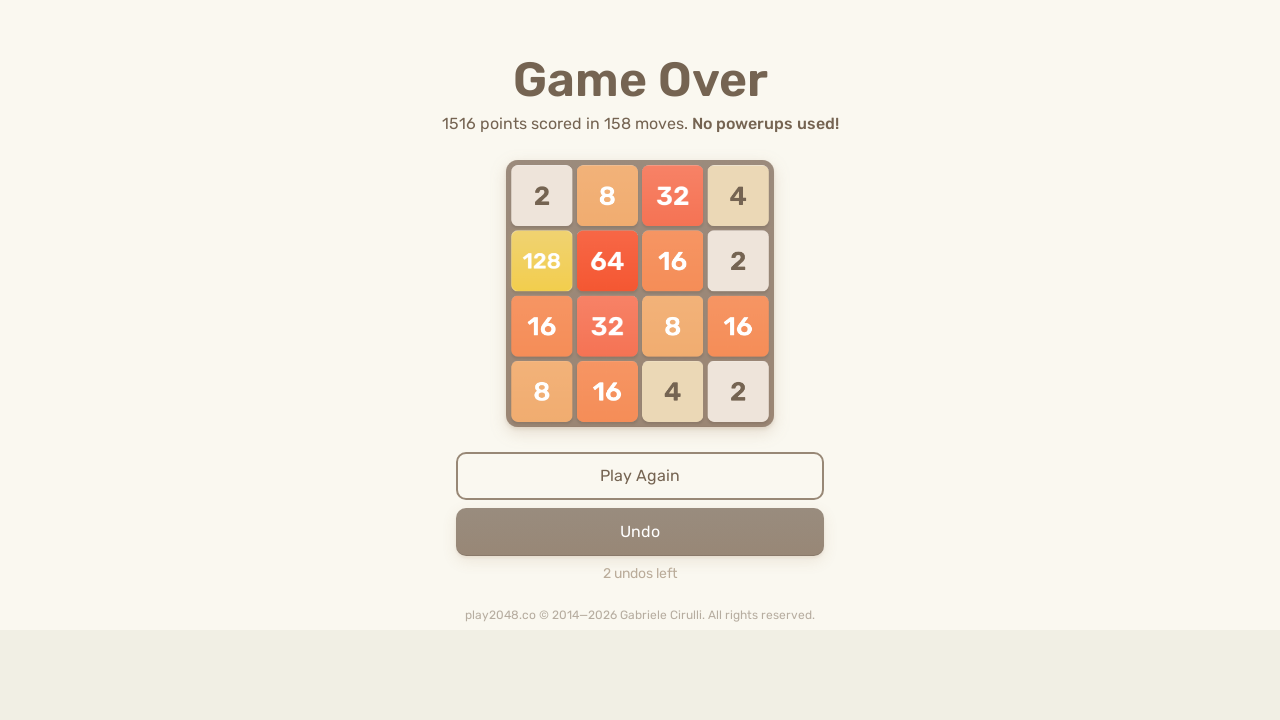

Pressed ArrowLeft to move tiles left
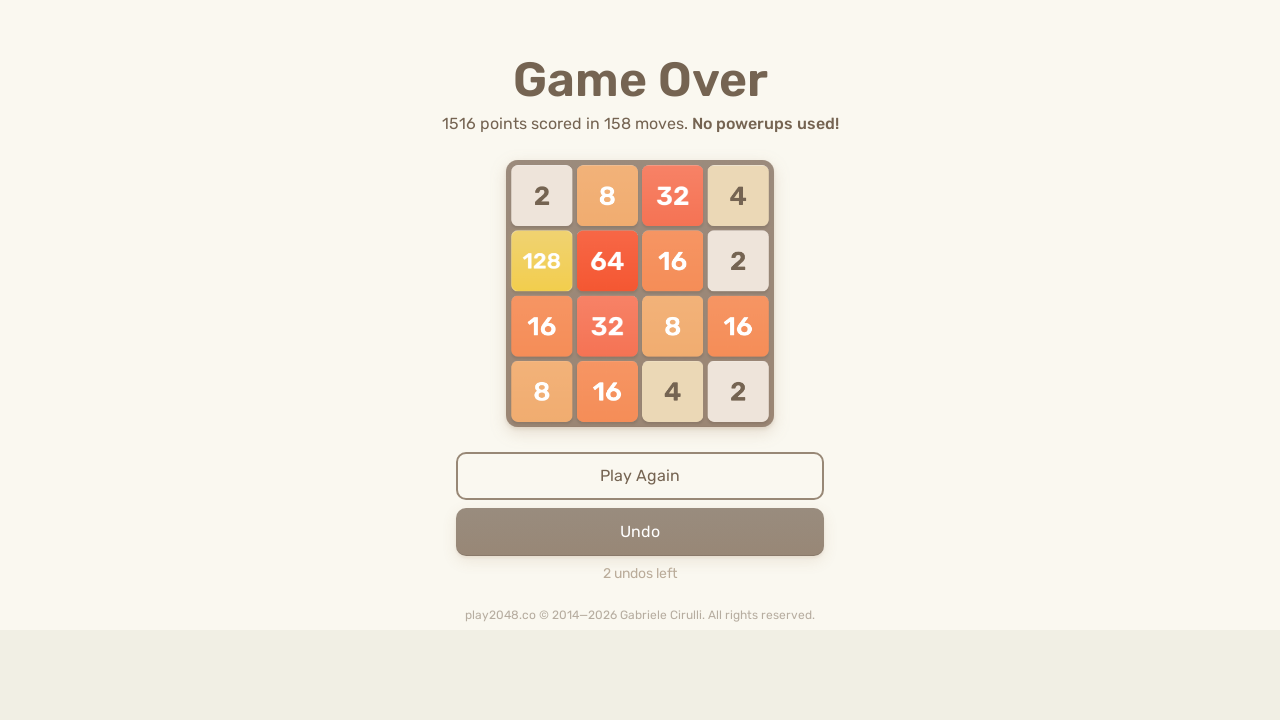

Pressed ArrowUp to move tiles up
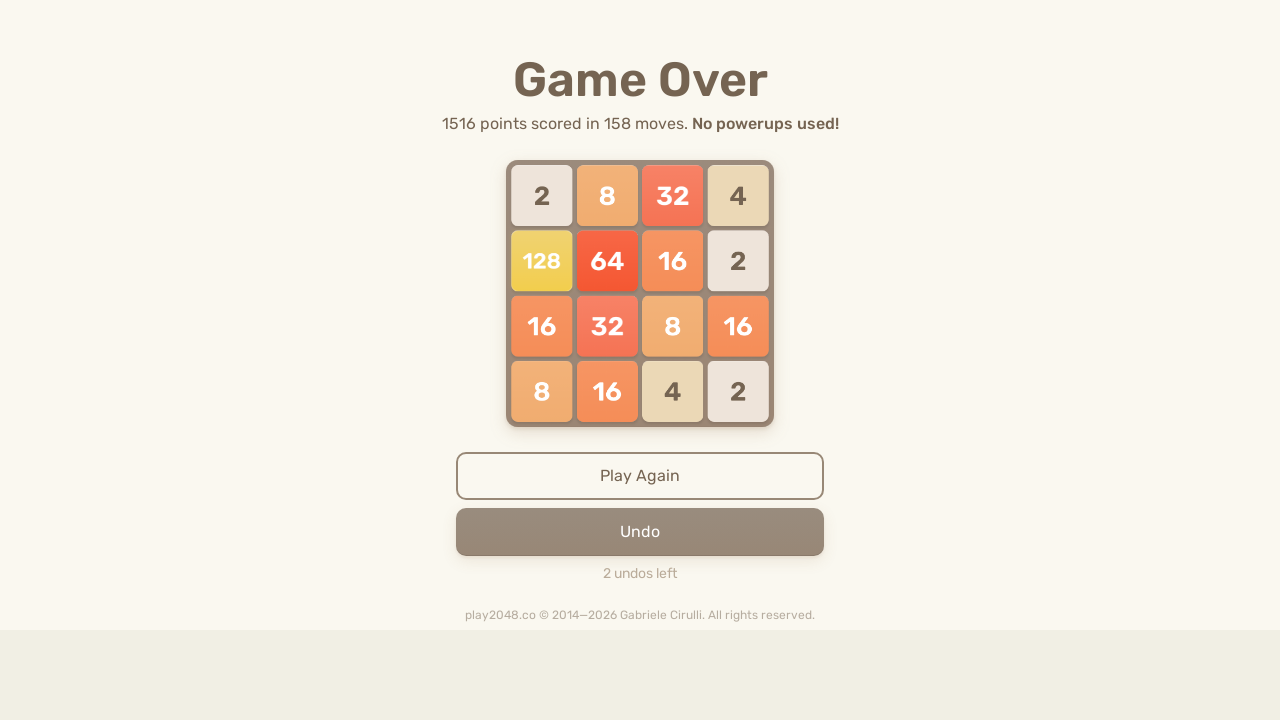

Pressed ArrowDown to move tiles down
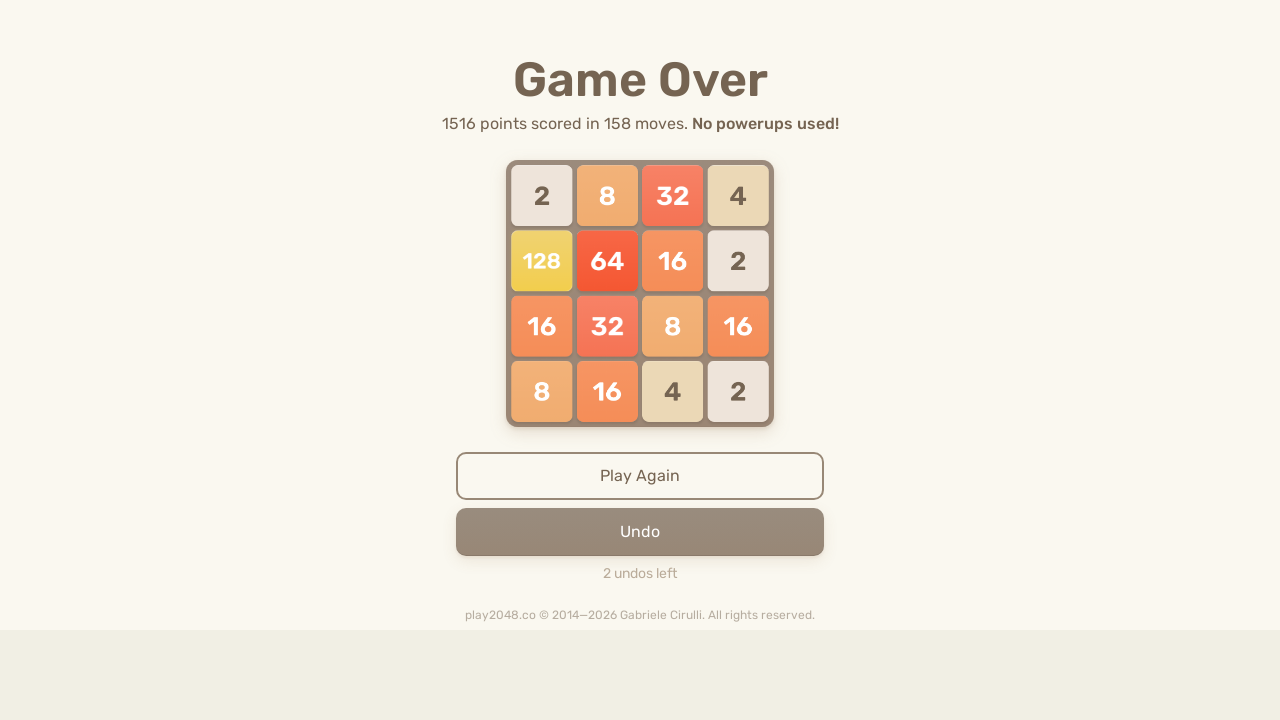

Pressed ArrowLeft to move tiles left
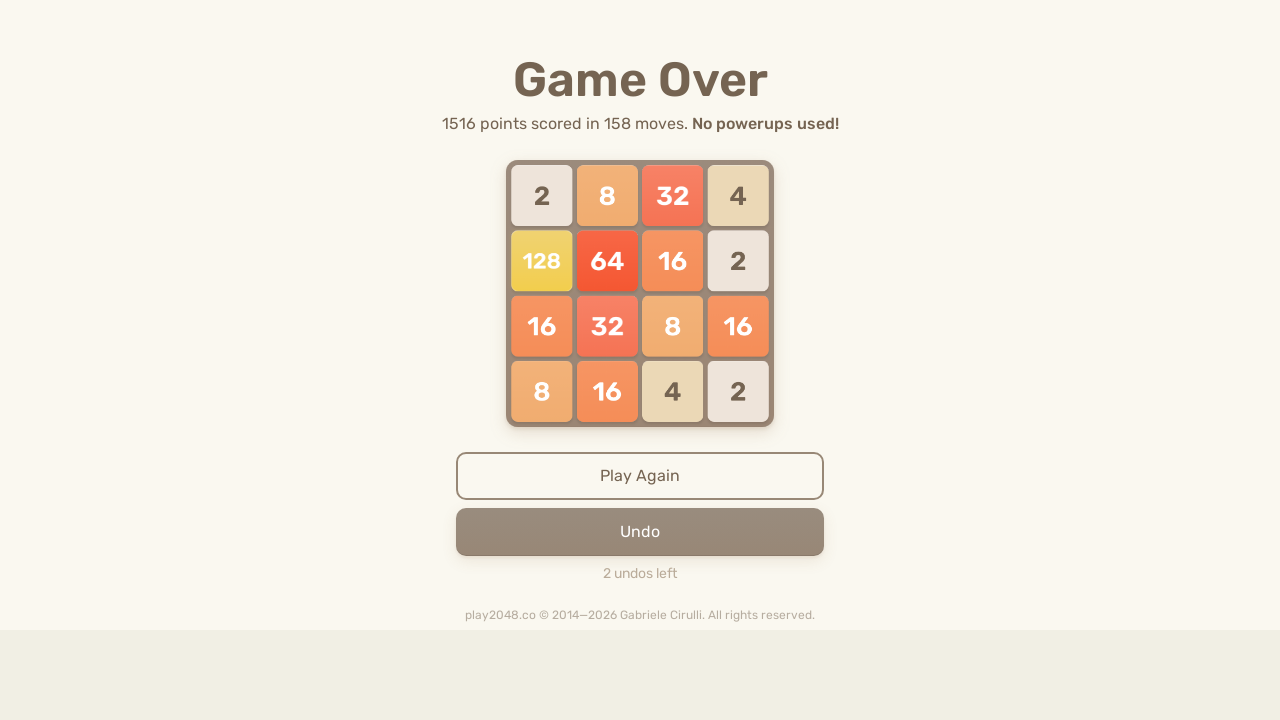

Pressed ArrowRight to move tiles right
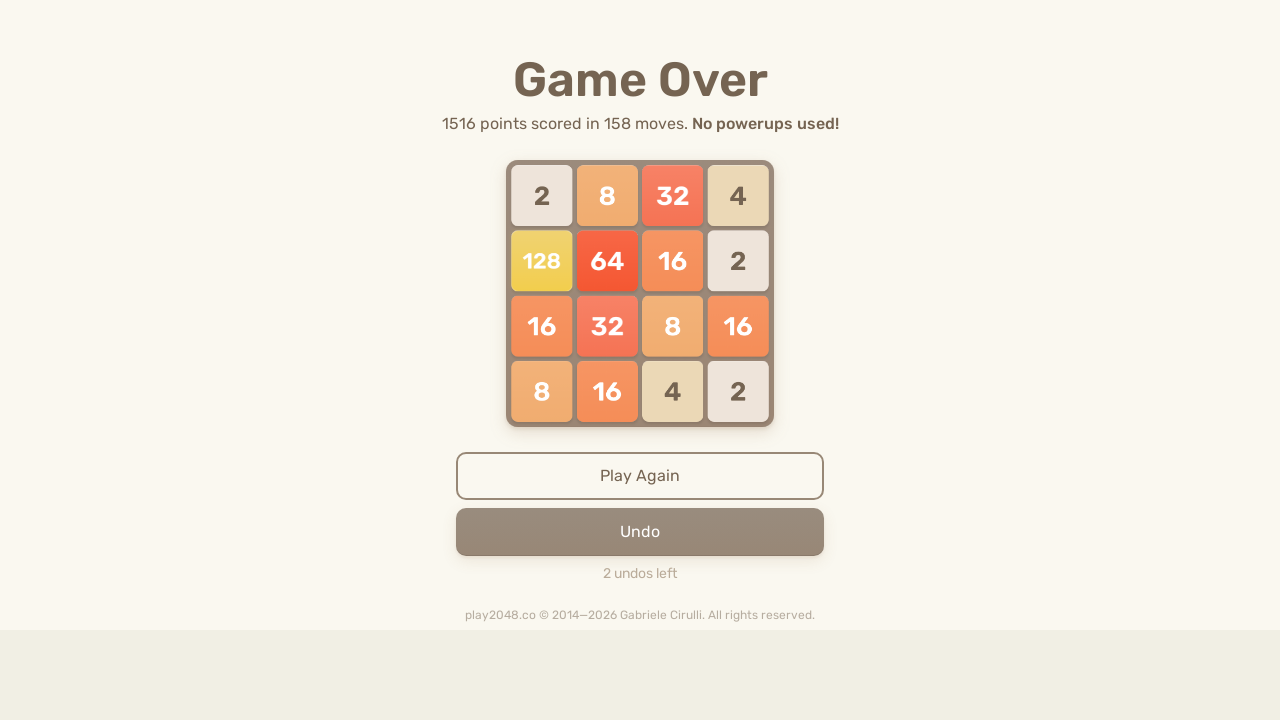

Pressed ArrowLeft to move tiles left
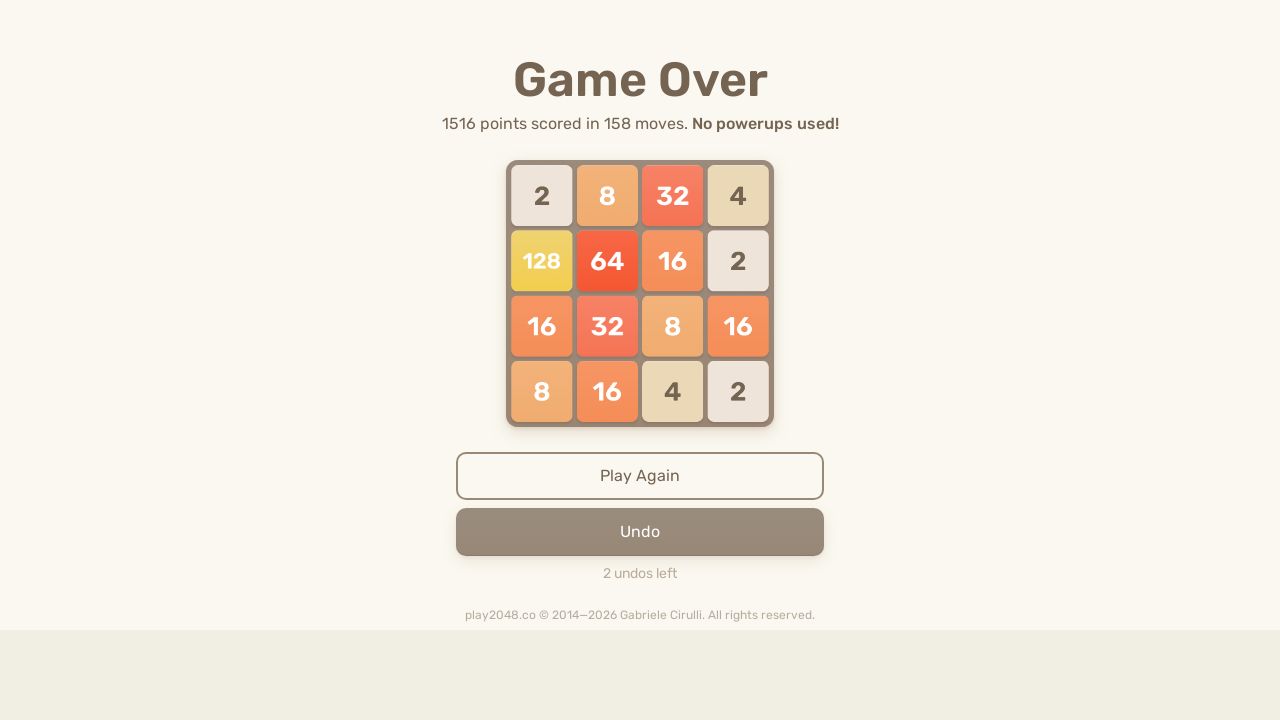

Pressed ArrowUp to move tiles up
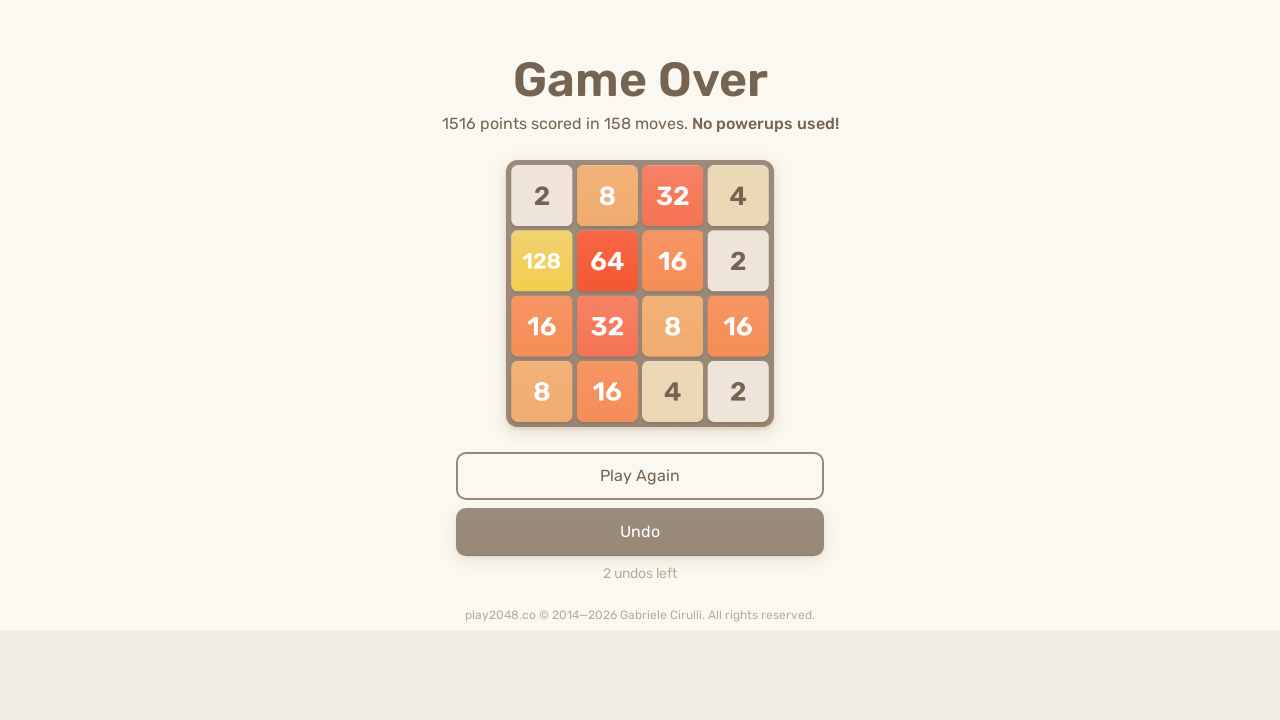

Pressed ArrowDown to move tiles down
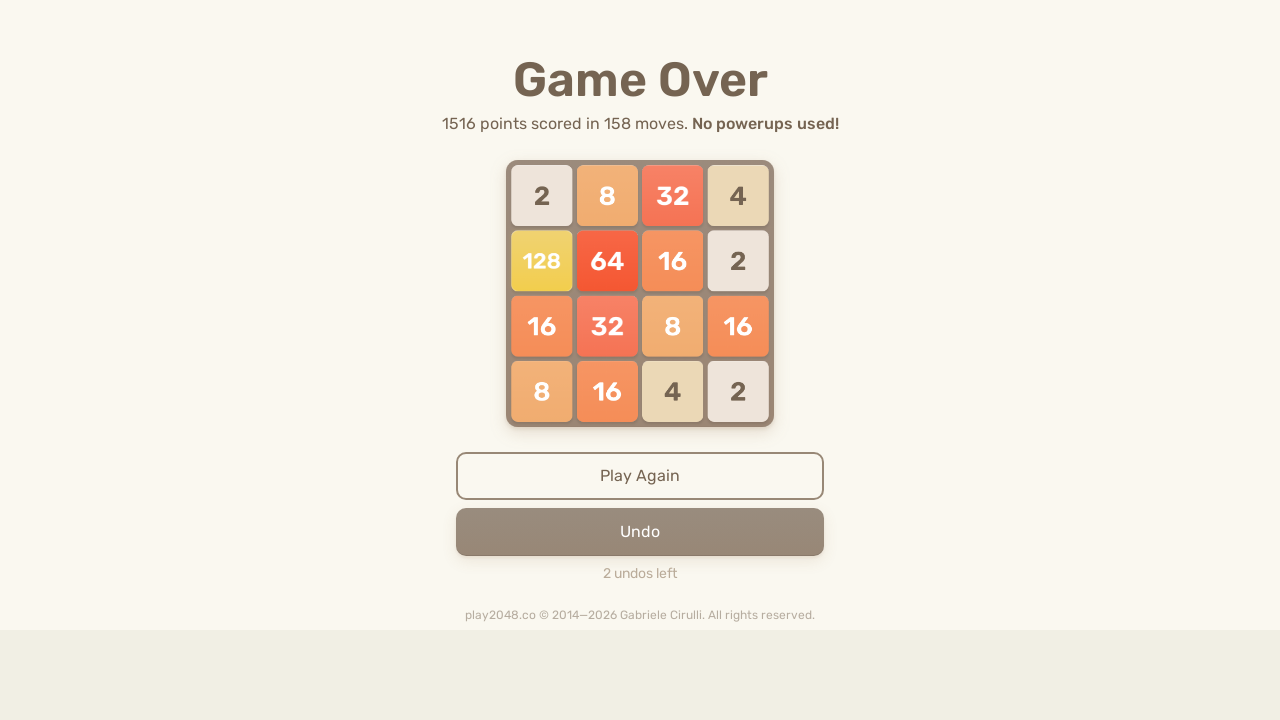

Pressed ArrowLeft to move tiles left
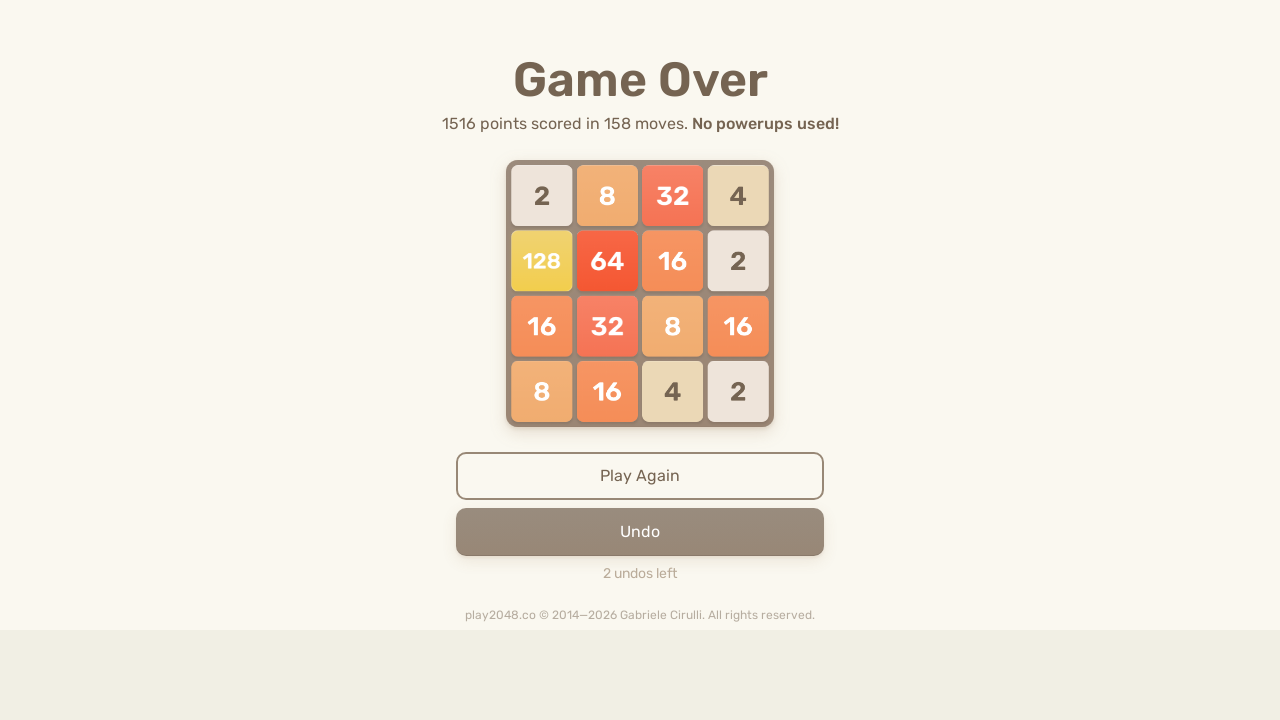

Pressed ArrowRight to move tiles right
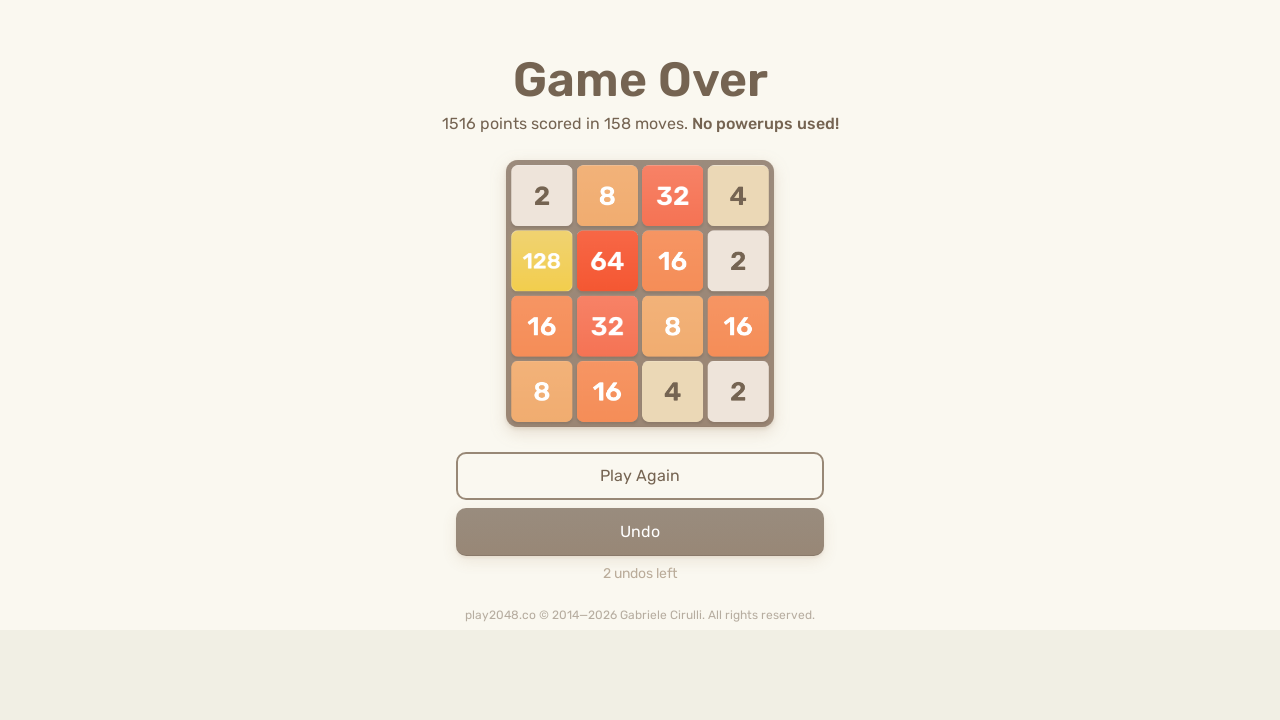

Pressed ArrowLeft to move tiles left
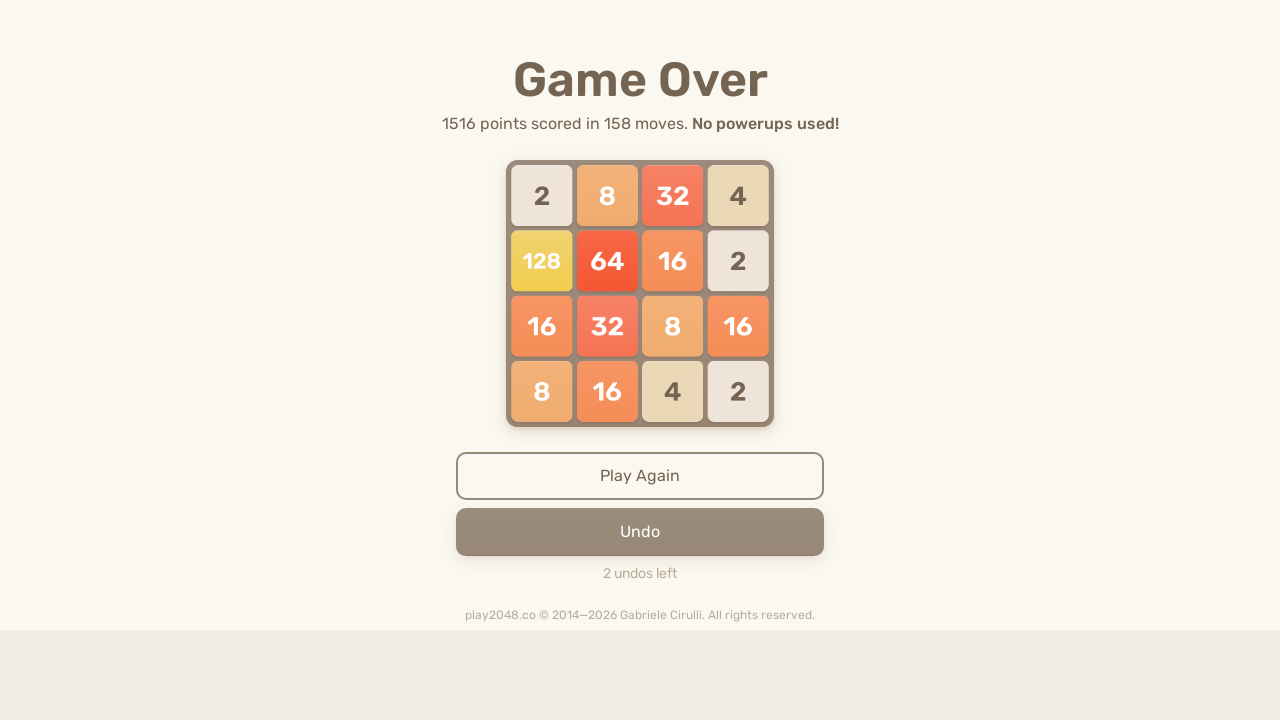

Pressed ArrowUp to move tiles up
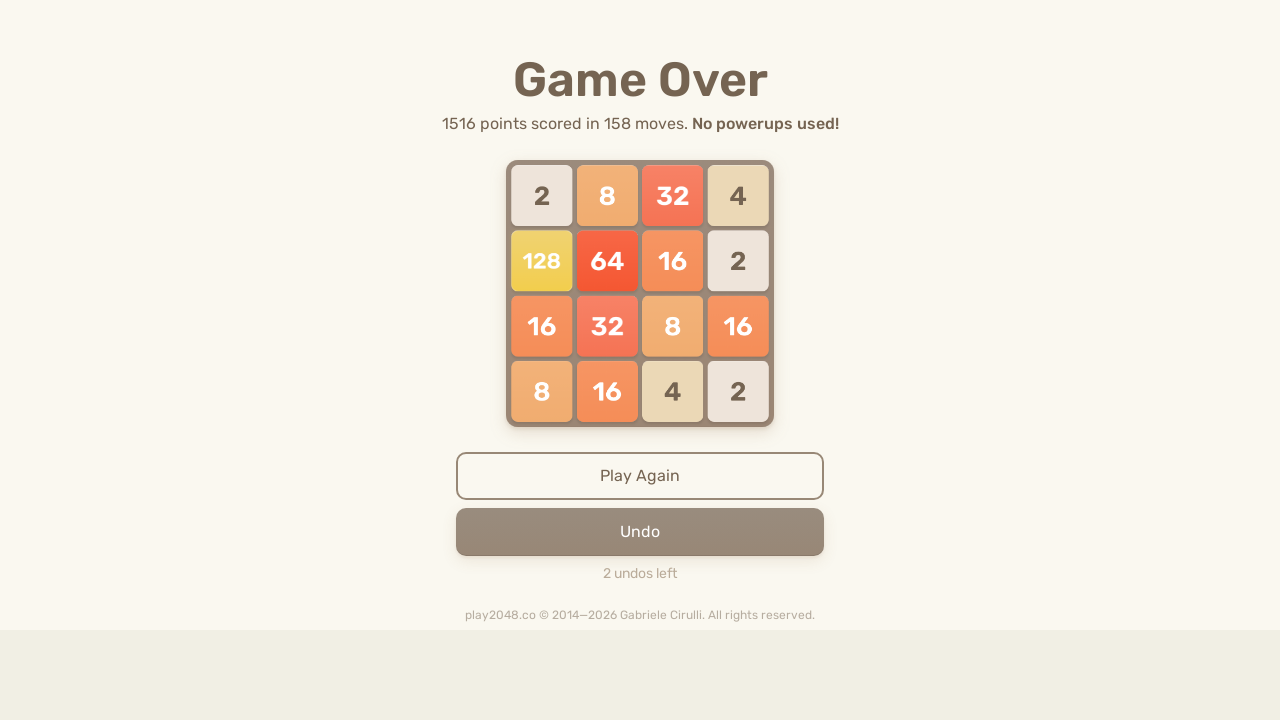

Pressed ArrowDown to move tiles down
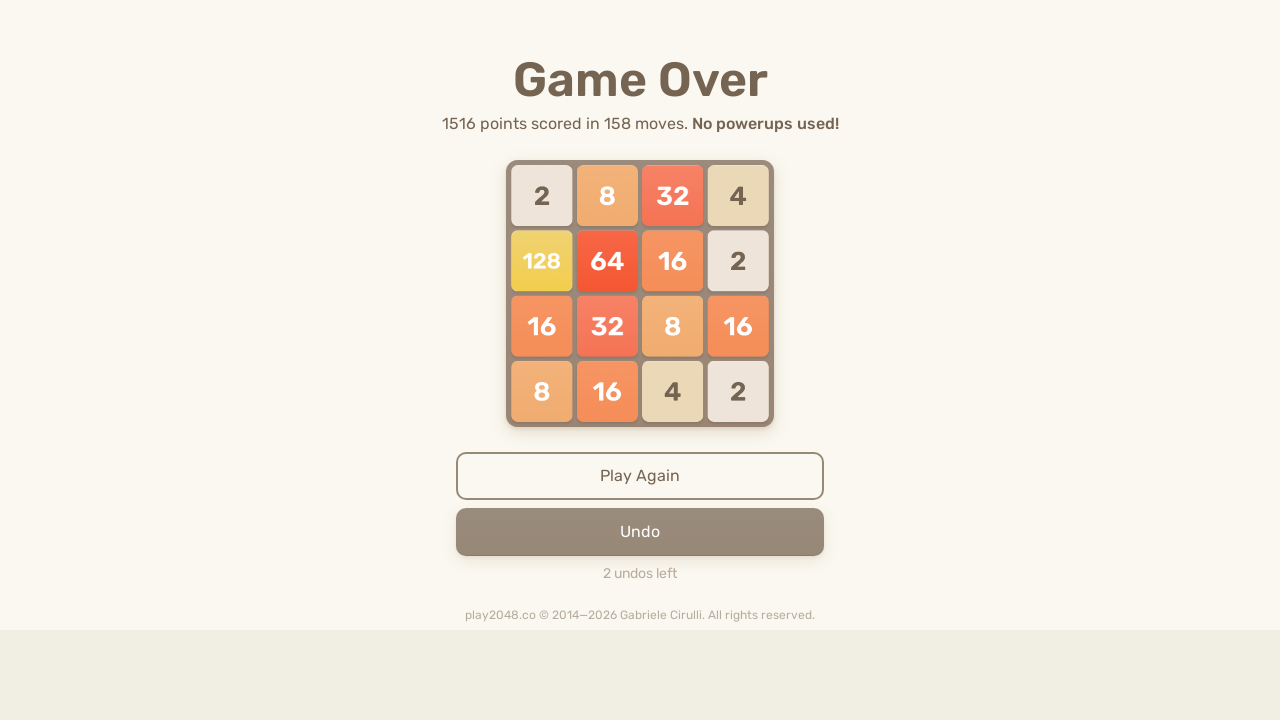

Pressed ArrowLeft to move tiles left
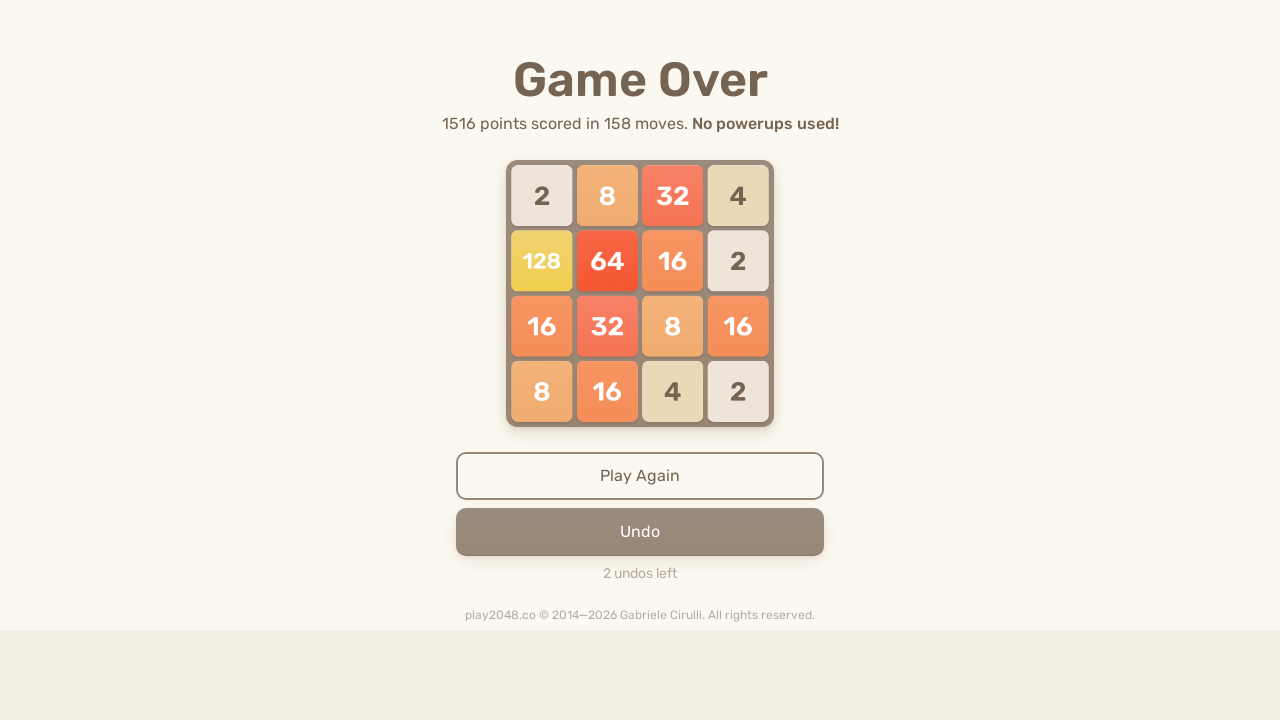

Pressed ArrowRight to move tiles right
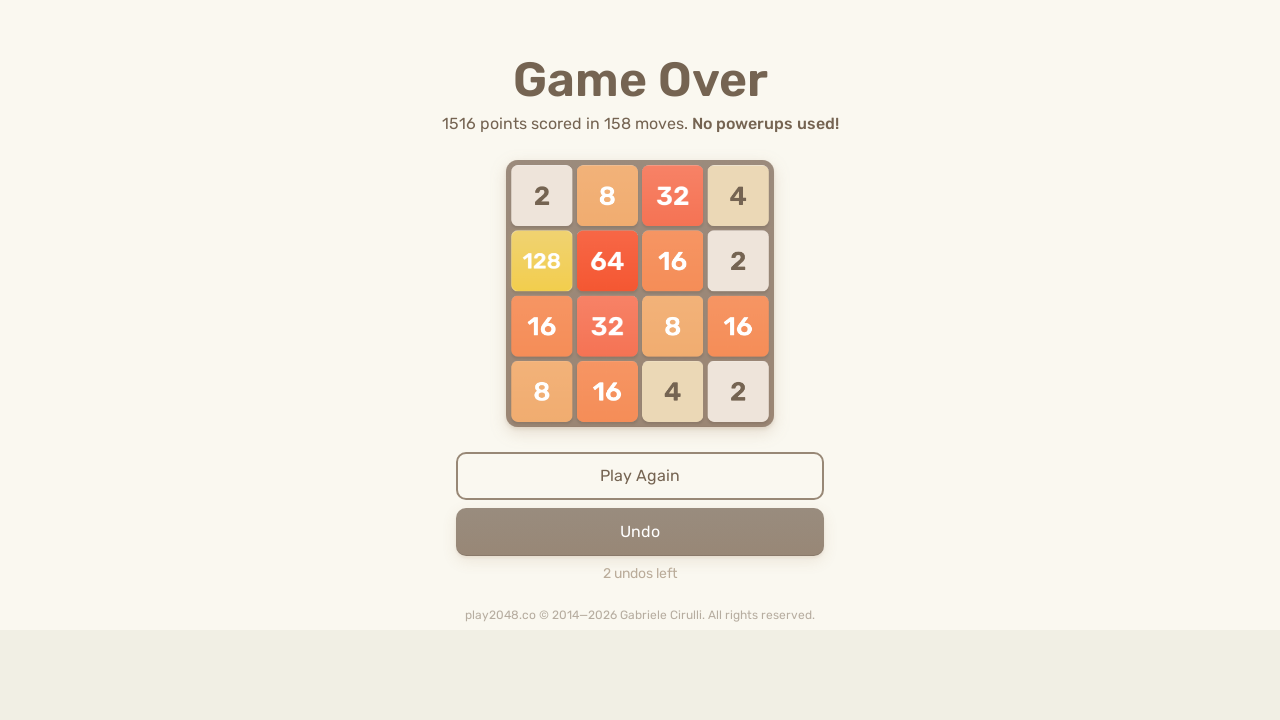

Pressed ArrowLeft to move tiles left
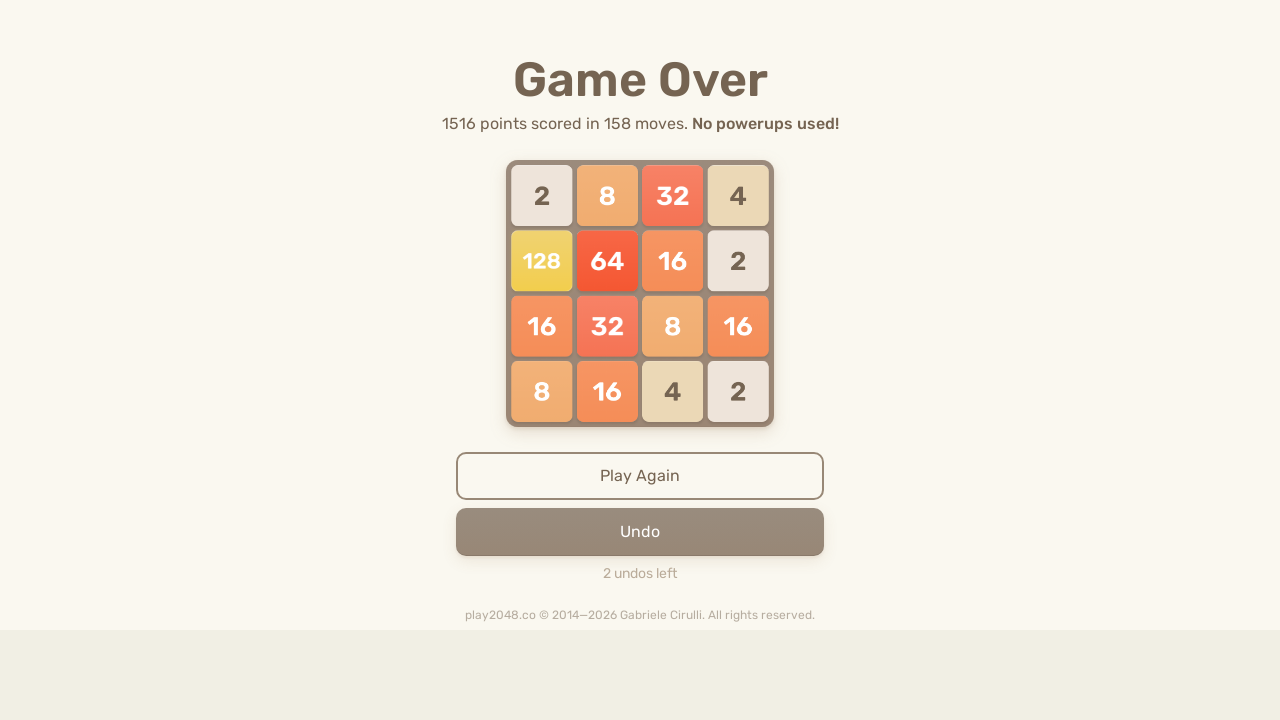

Pressed ArrowUp to move tiles up
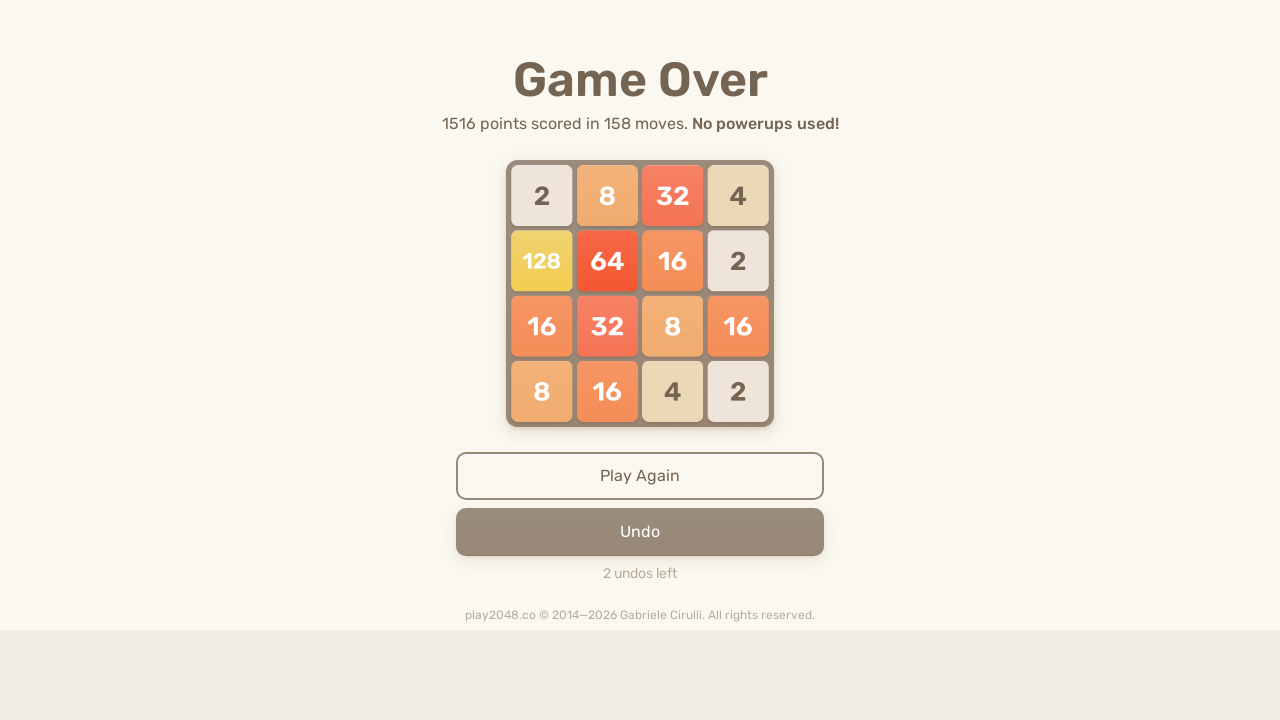

Pressed ArrowDown to move tiles down
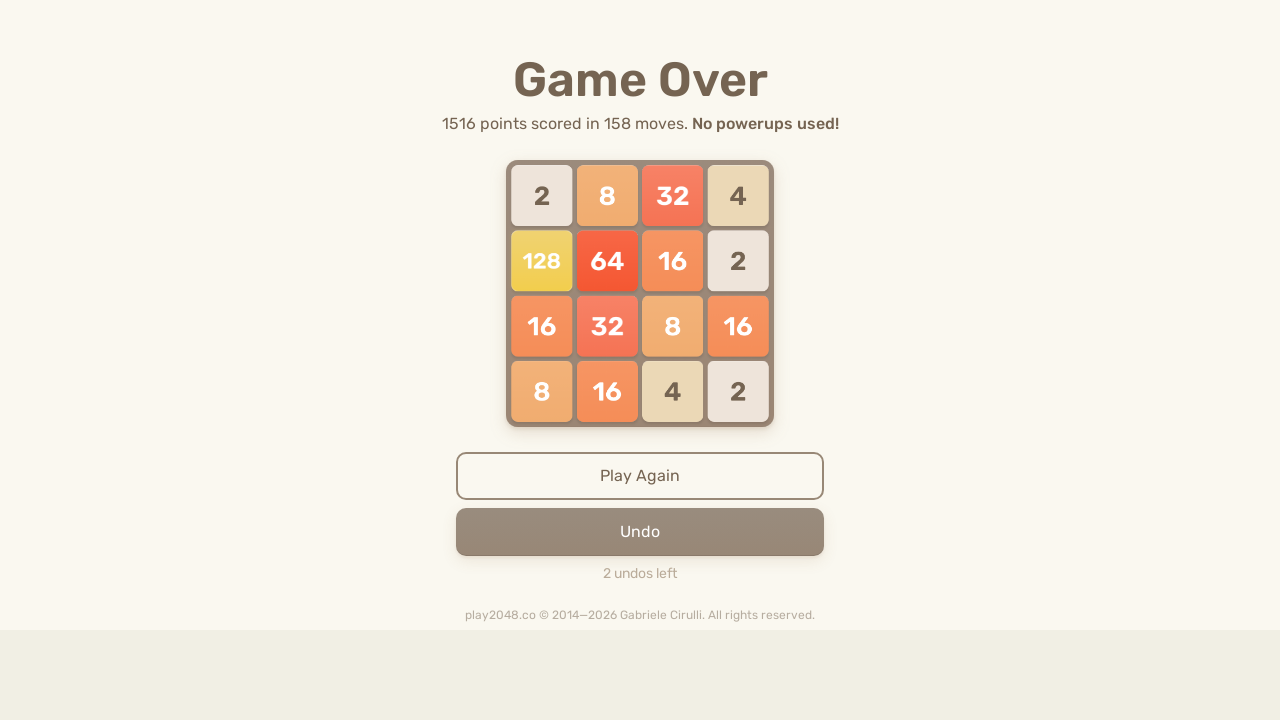

Pressed ArrowLeft to move tiles left
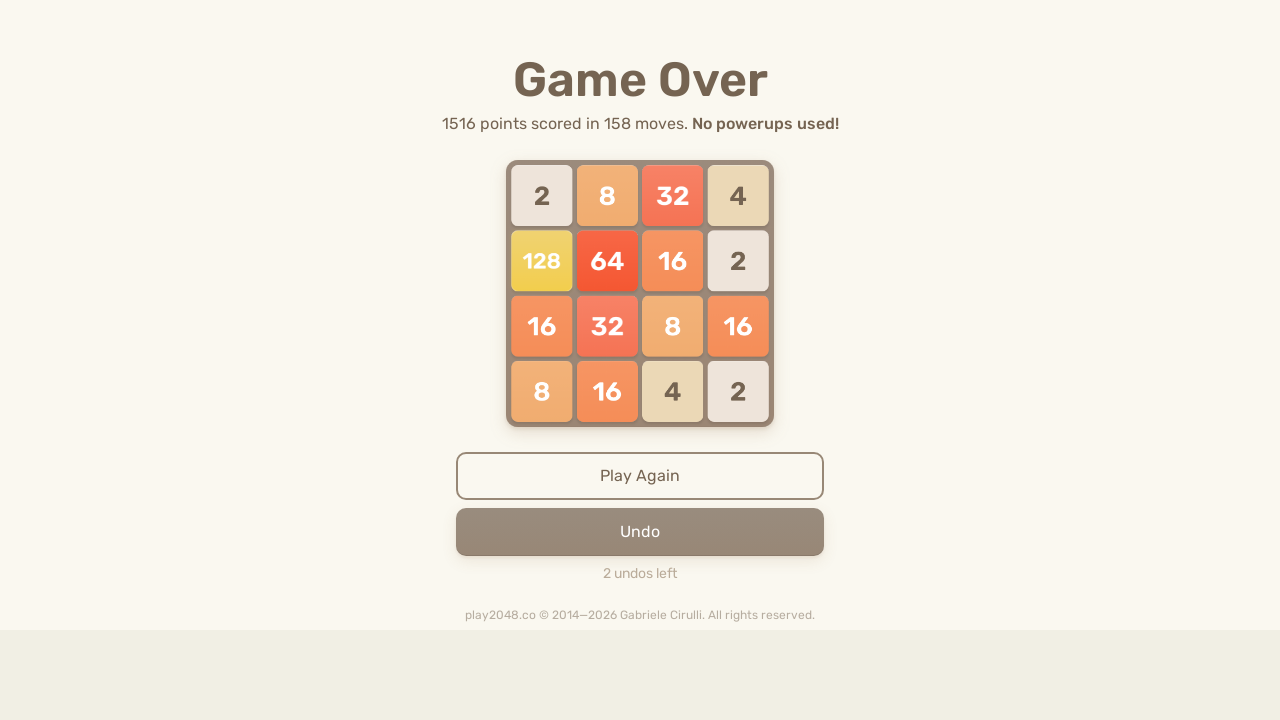

Pressed ArrowRight to move tiles right
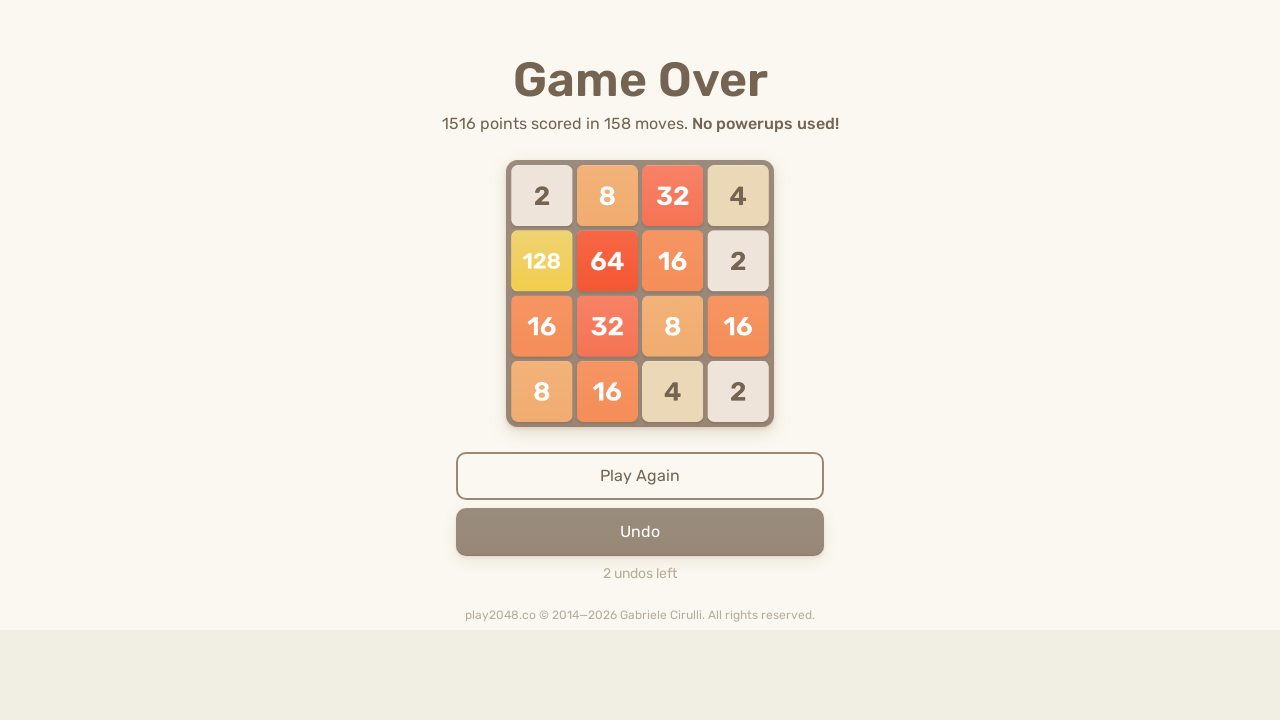

Pressed ArrowLeft to move tiles left
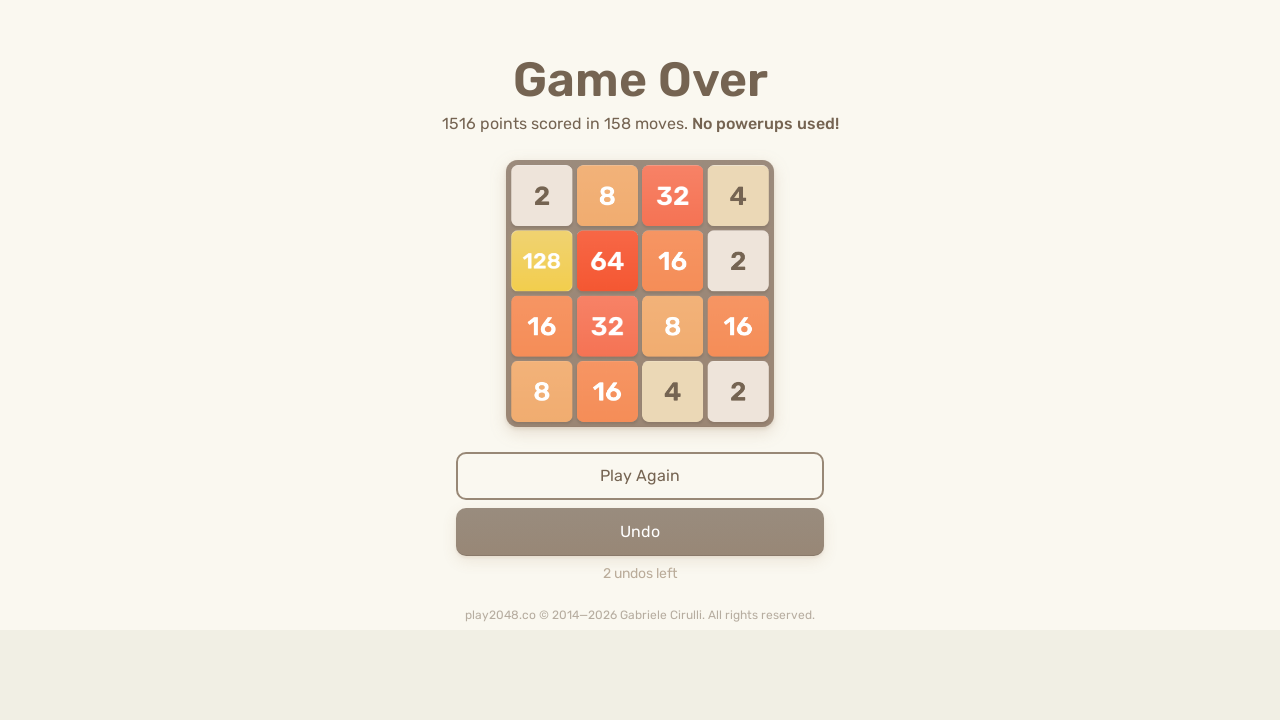

Pressed ArrowUp to move tiles up
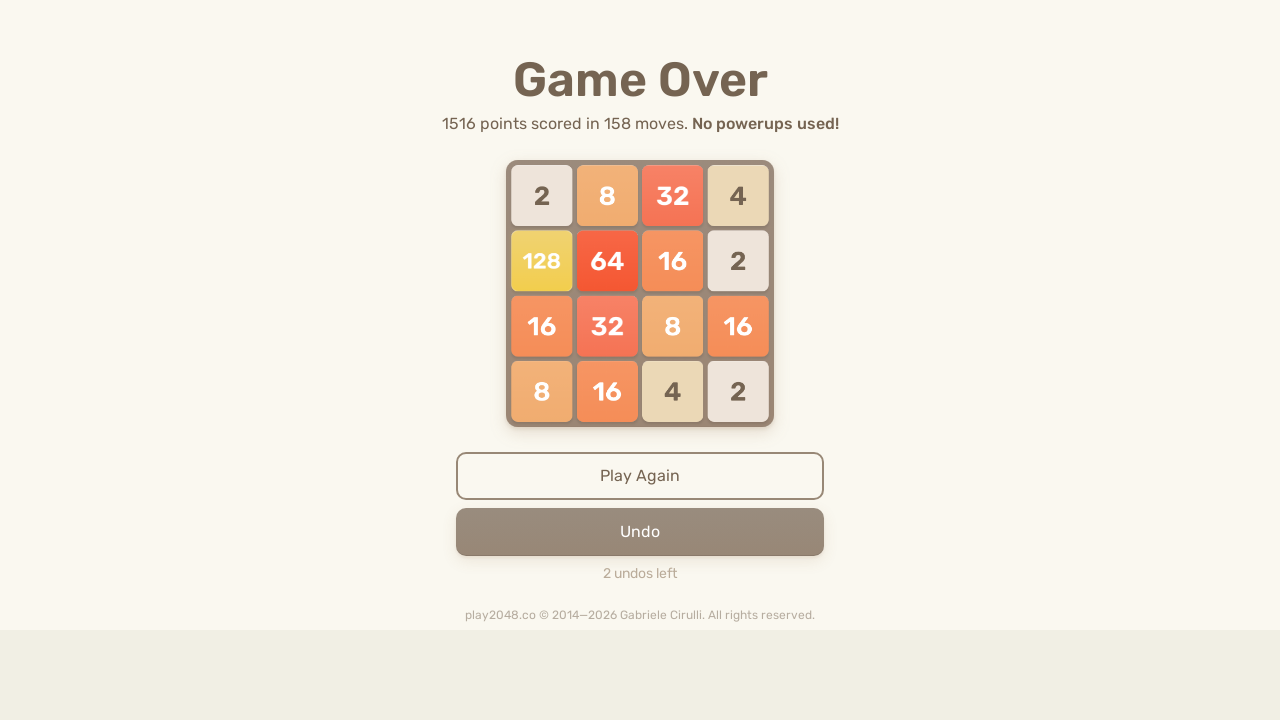

Pressed ArrowDown to move tiles down
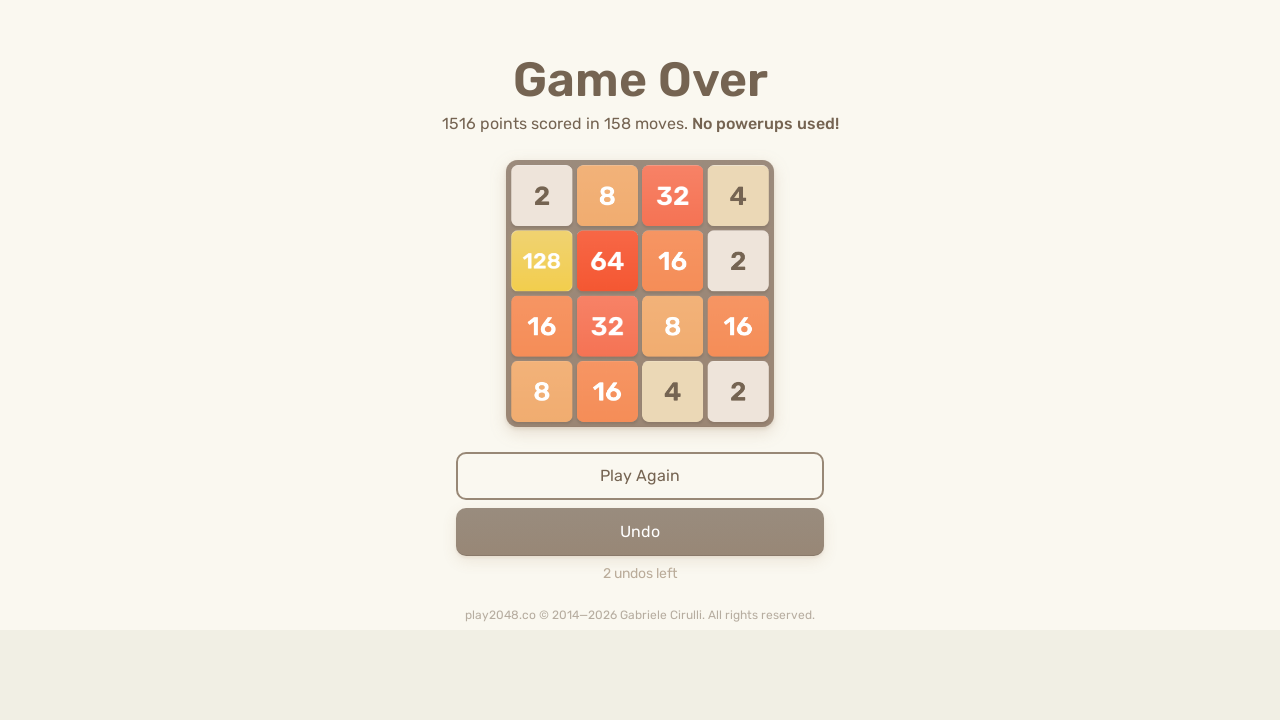

Pressed ArrowLeft to move tiles left
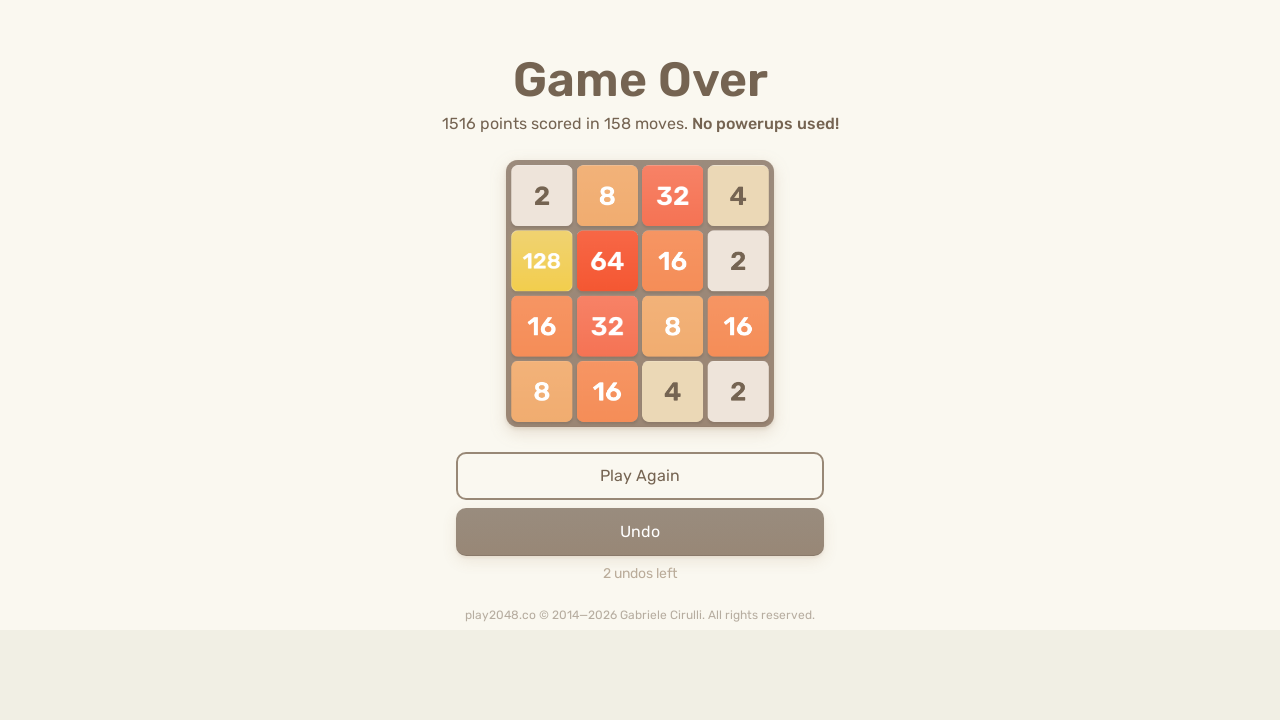

Pressed ArrowRight to move tiles right
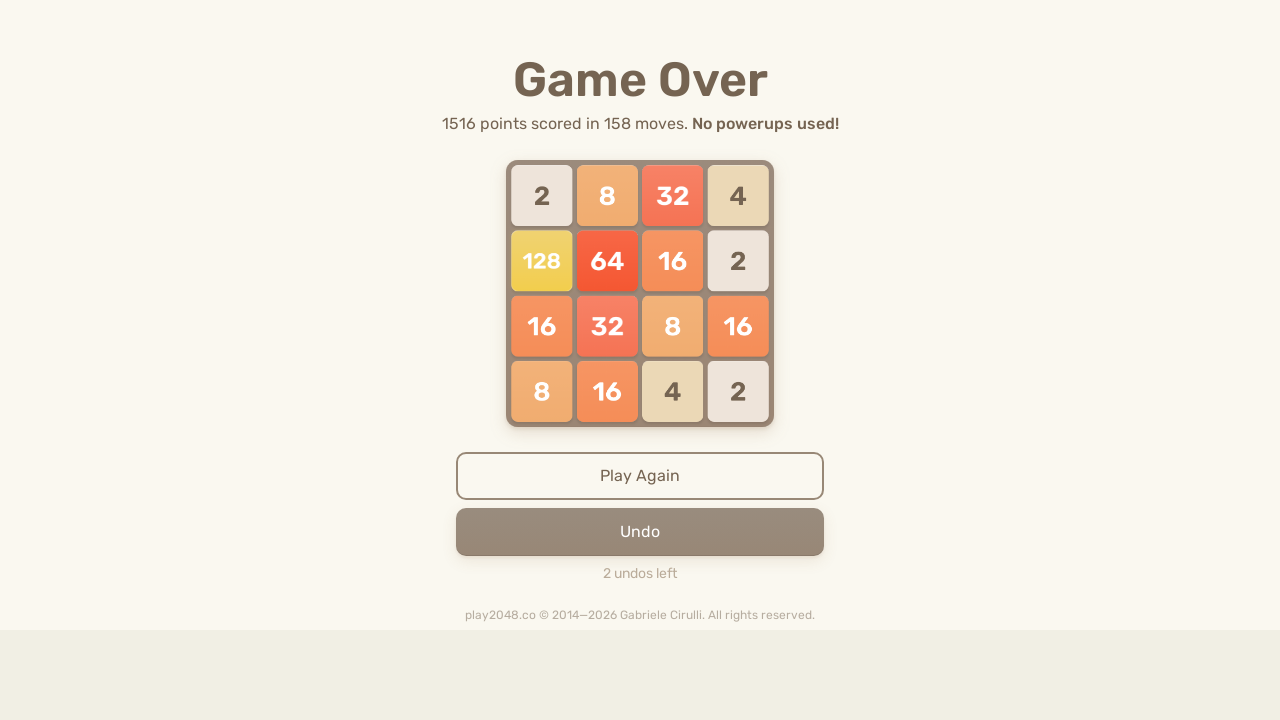

Pressed ArrowLeft to move tiles left
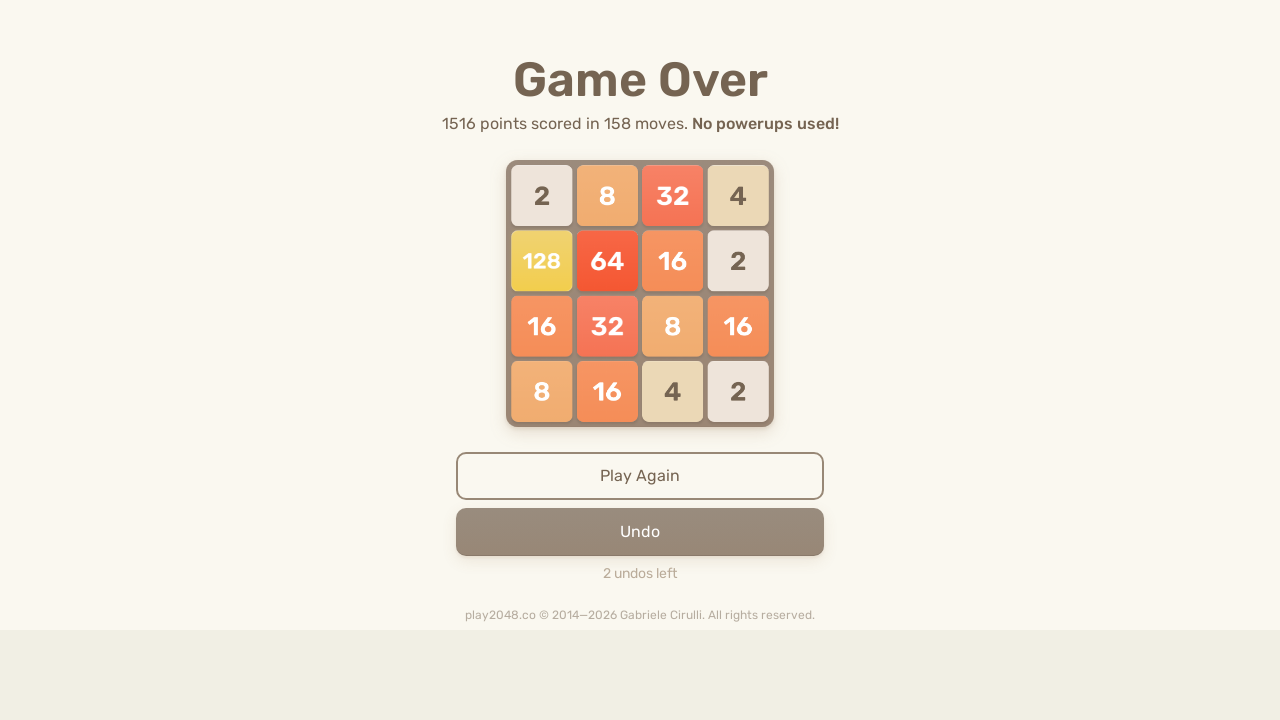

Pressed ArrowUp to move tiles up
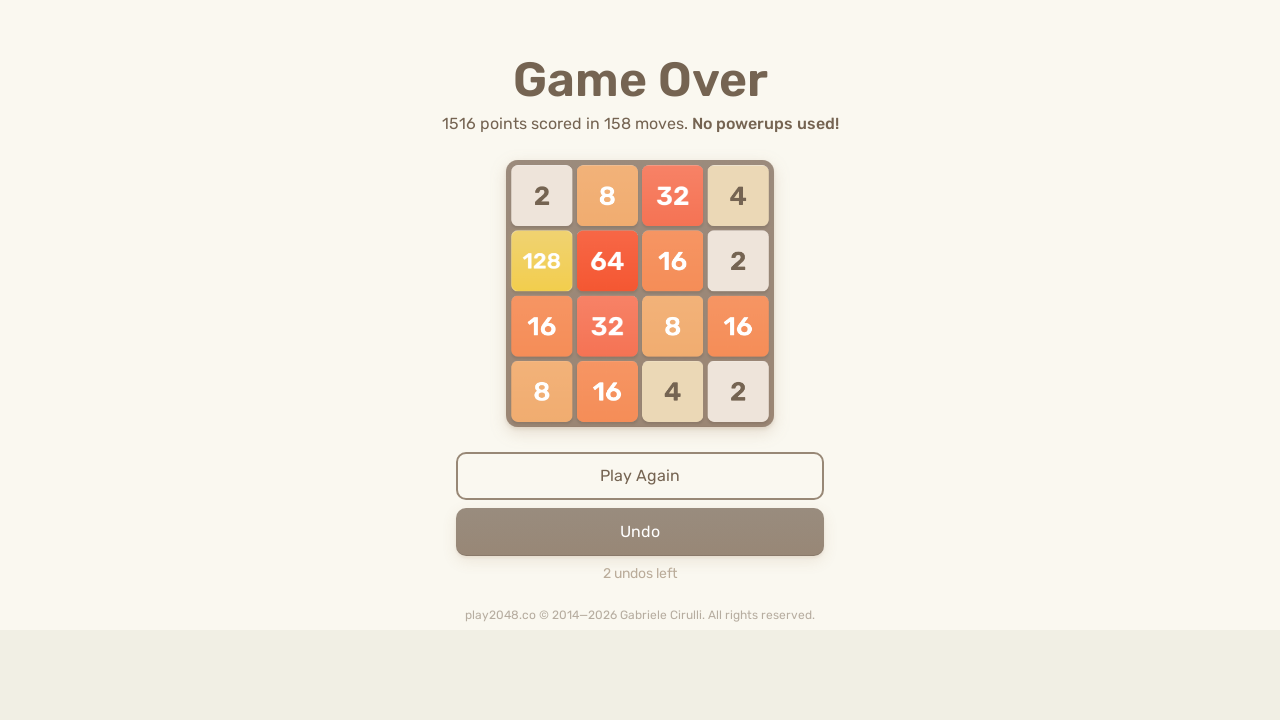

Pressed ArrowDown to move tiles down
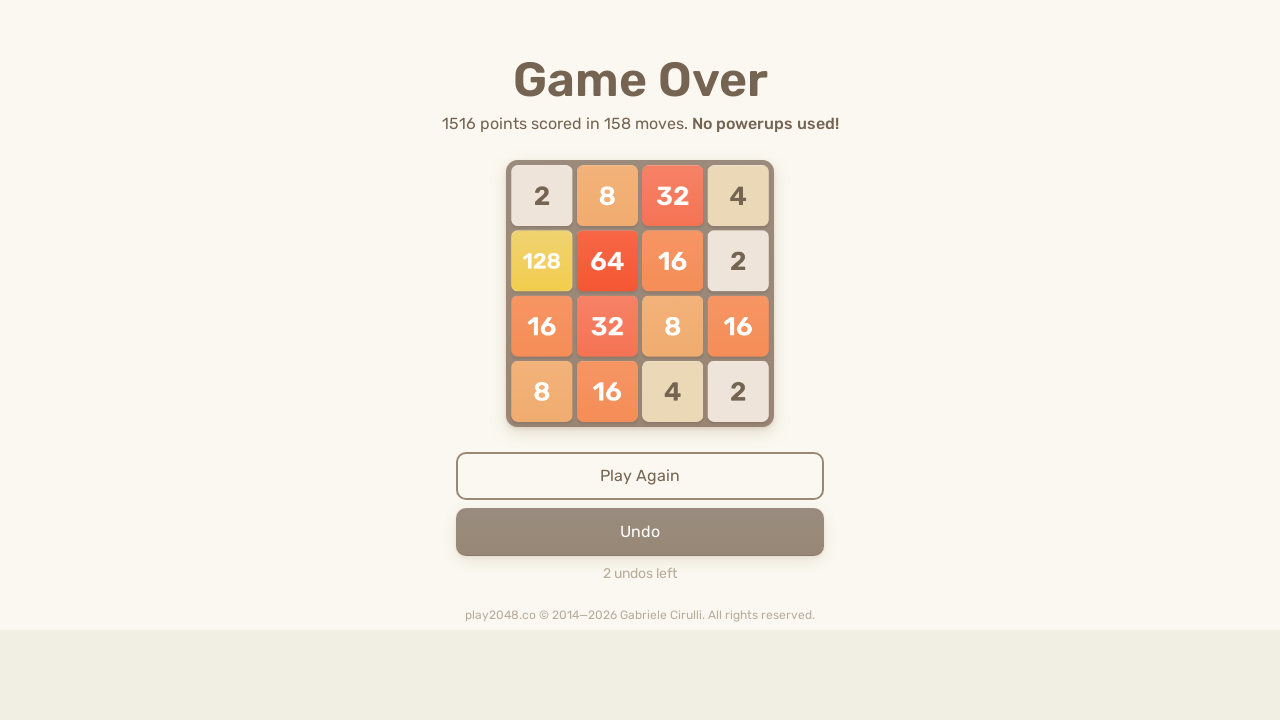

Pressed ArrowLeft to move tiles left
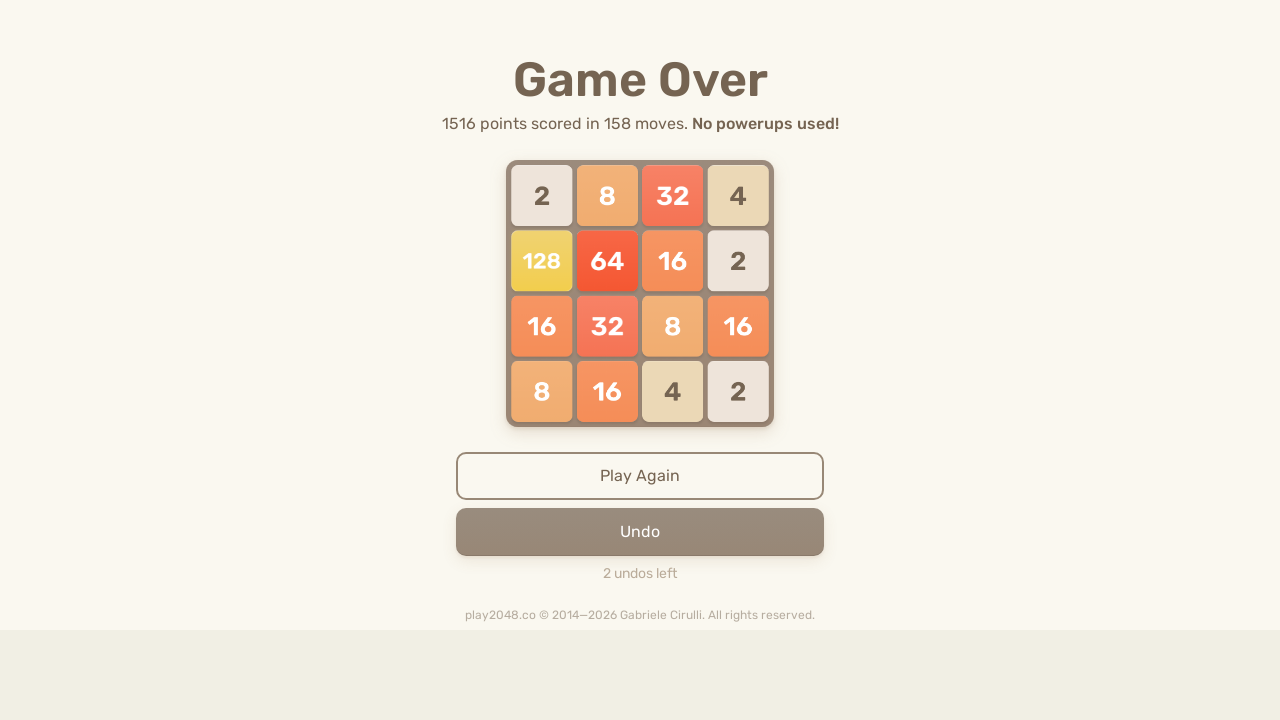

Pressed ArrowRight to move tiles right
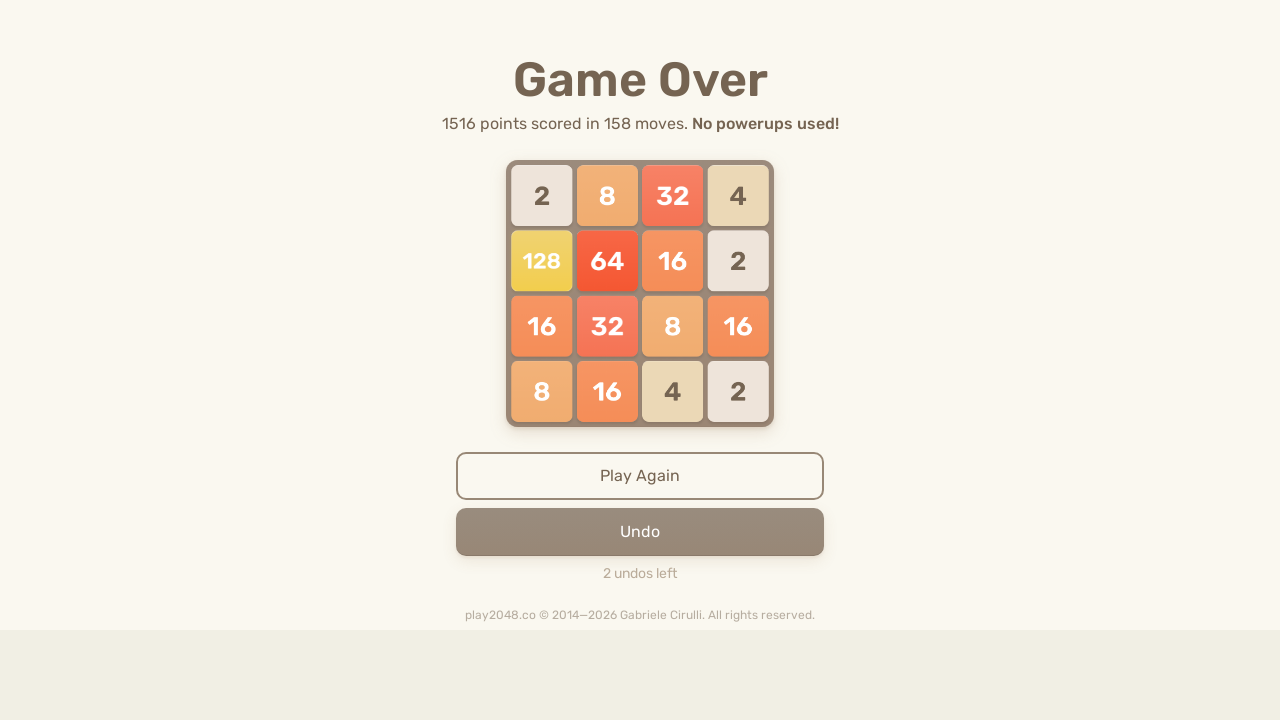

Pressed ArrowLeft to move tiles left
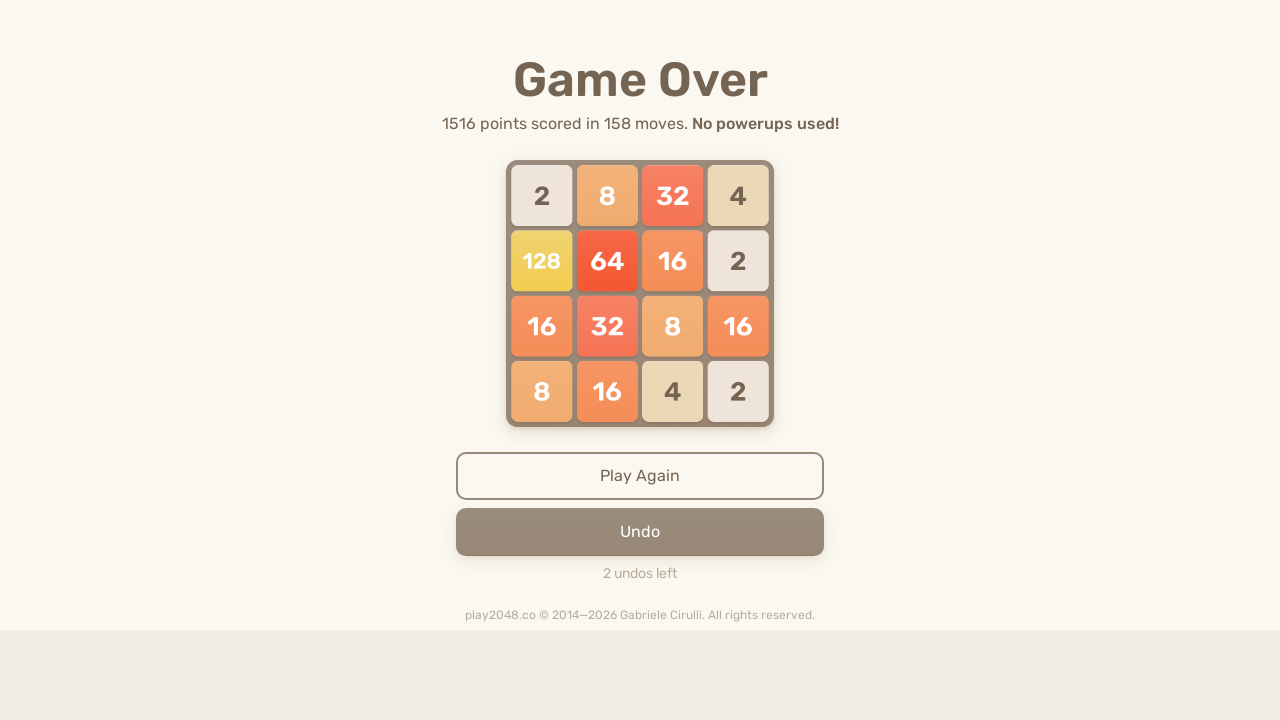

Pressed ArrowUp to move tiles up
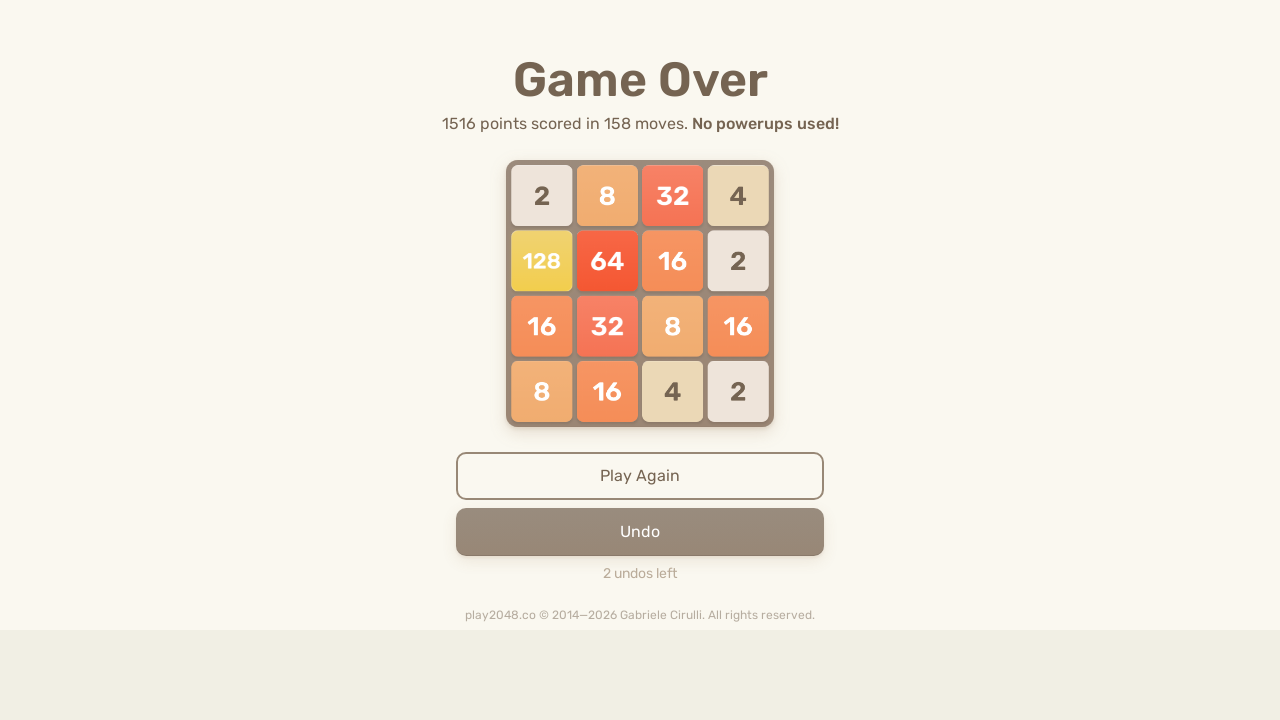

Pressed ArrowDown to move tiles down
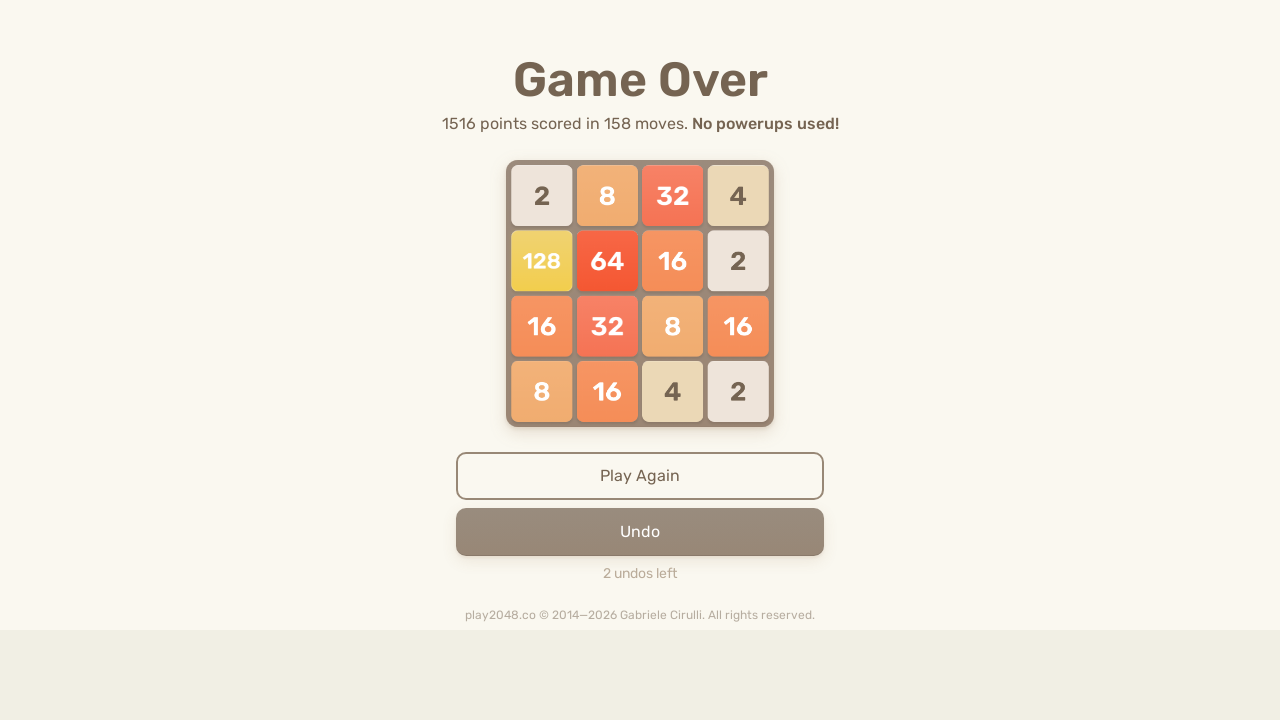

Pressed ArrowLeft to move tiles left
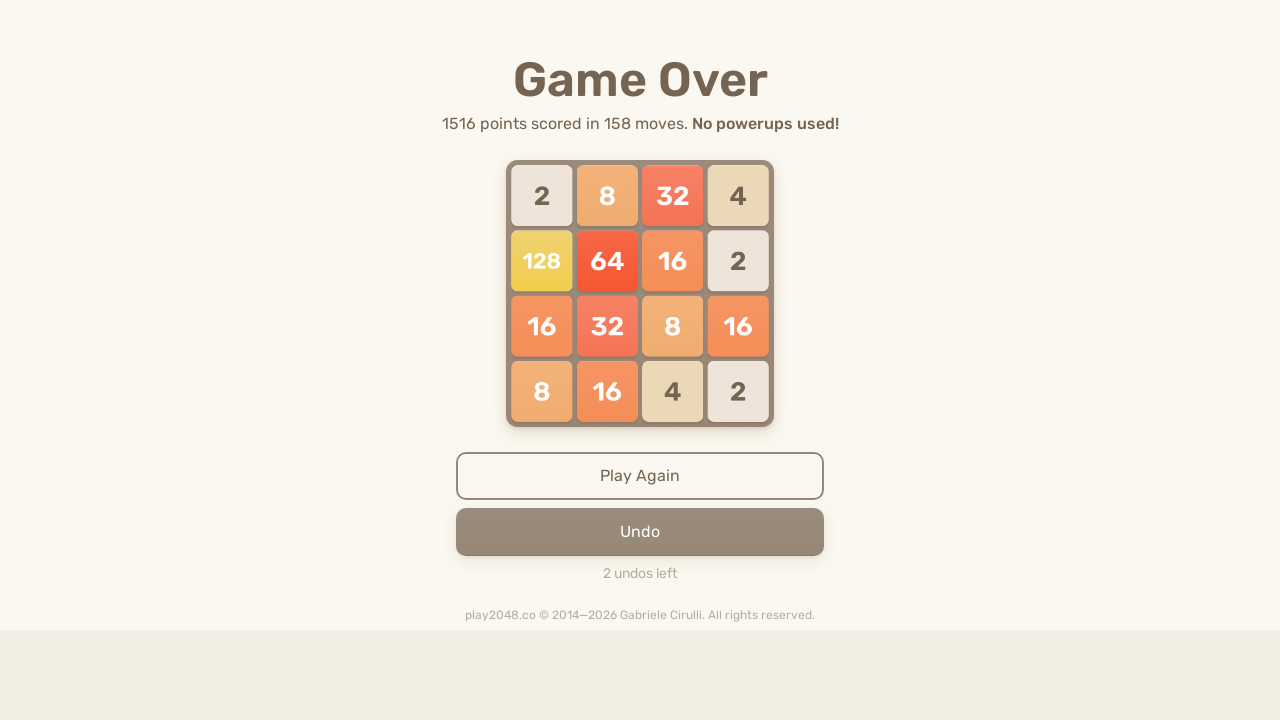

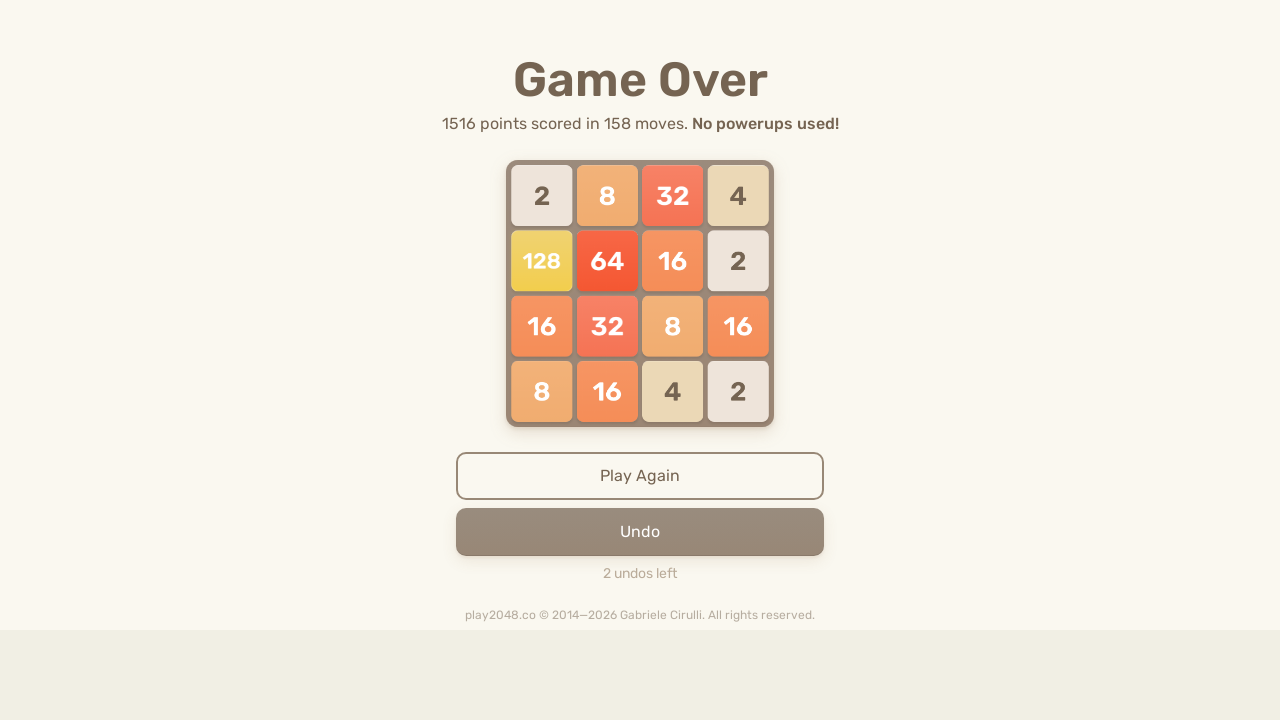